Navigates through Audible bestsellers pages using pagination, verifying that book information is displayed on each page

Starting URL: https://www.audible.com/adblbestsellers?ref_pageloadid=dBMdWNF1F5s0xVlX&ref=a_search_t1_navTop_pl0cg1c0r0&pf_rd_p=1bb99d4d-8ec8-42a3-bb35-704e849c2bc6&pf_rd_r=NSTW5ST0FYGNW6TXNKCF&pageLoadId=eti2O8Iu2JS9wsKK&creativeId=1642b4d1-12f3-4375-98fa-4938afc1cedc

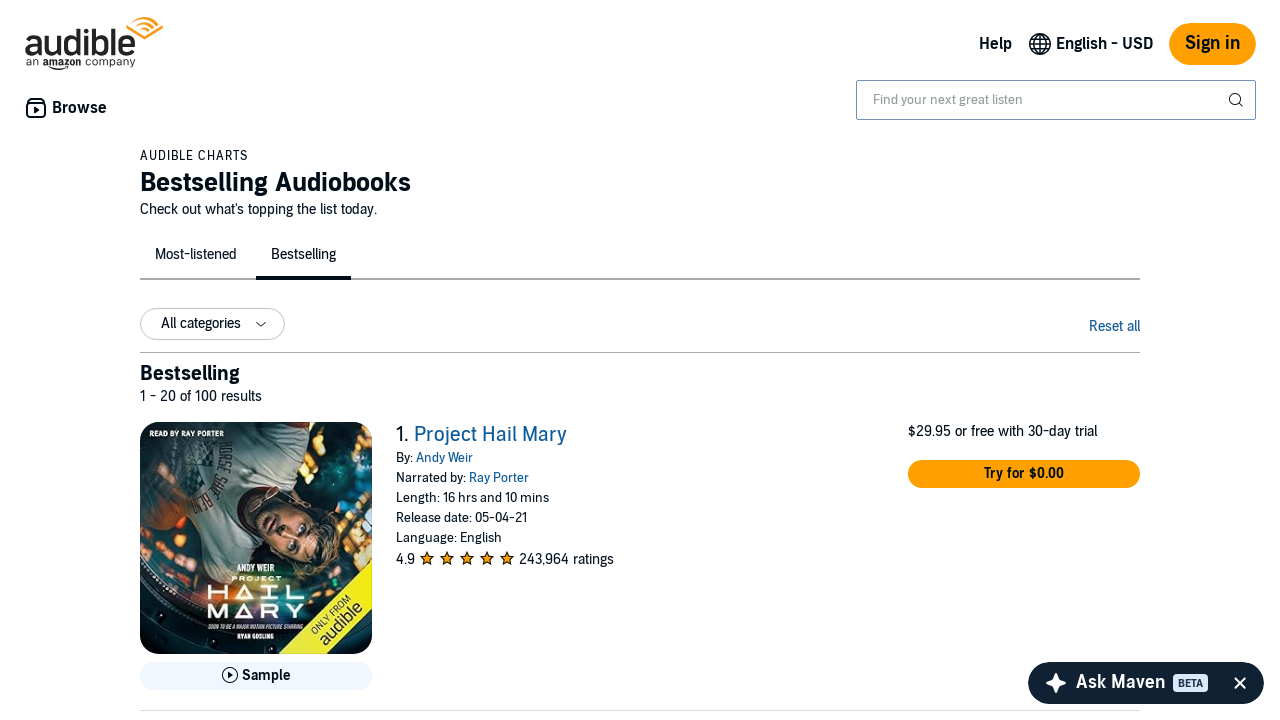

Pagination element loaded
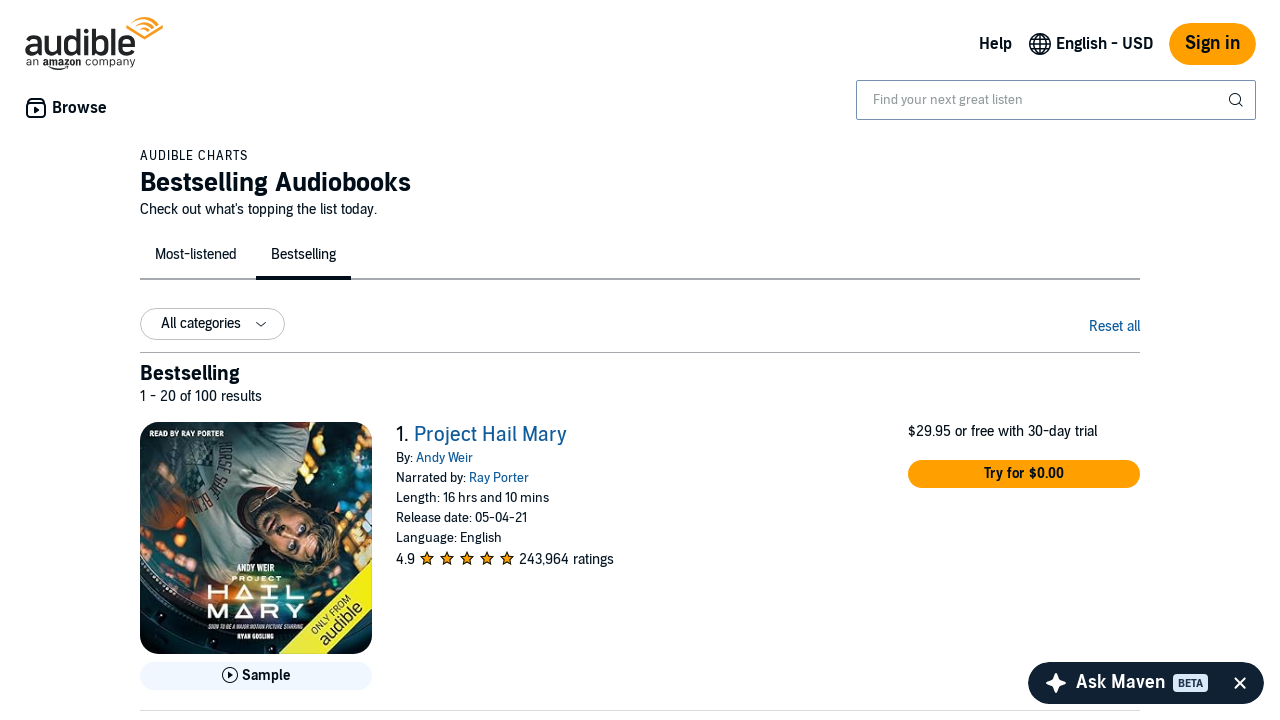

Located pagination element
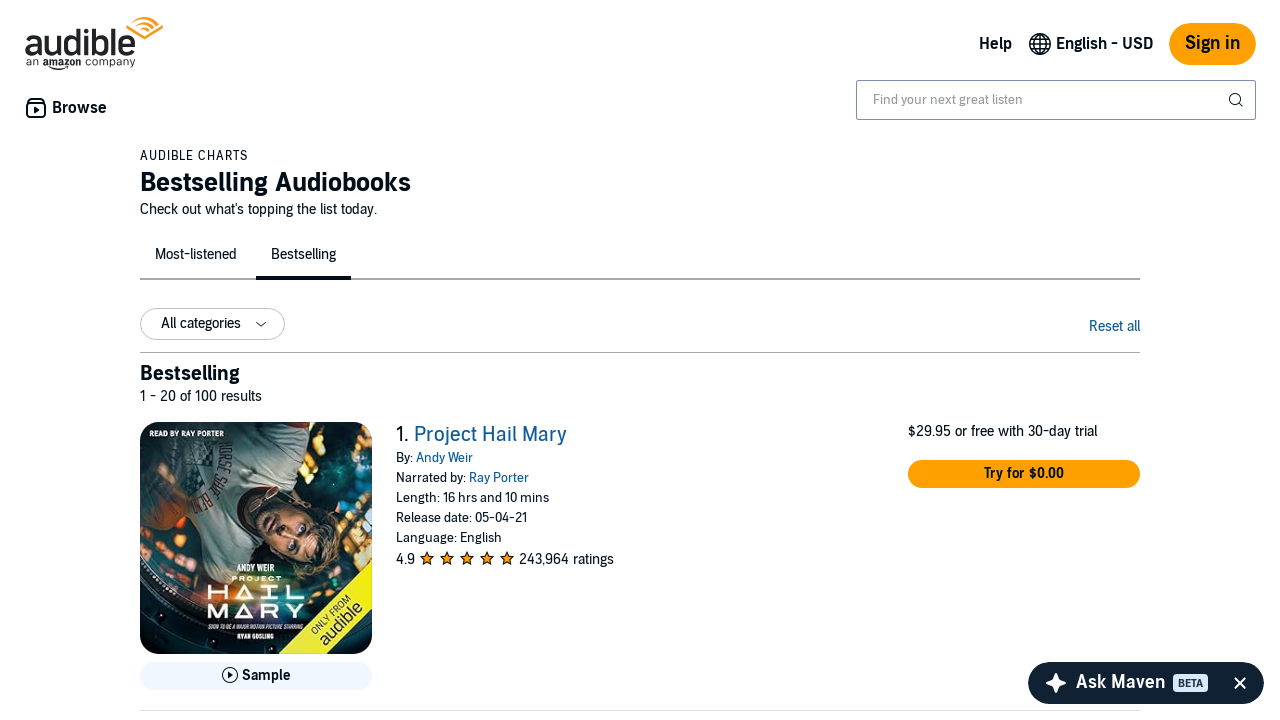

Retrieved all pagination list items
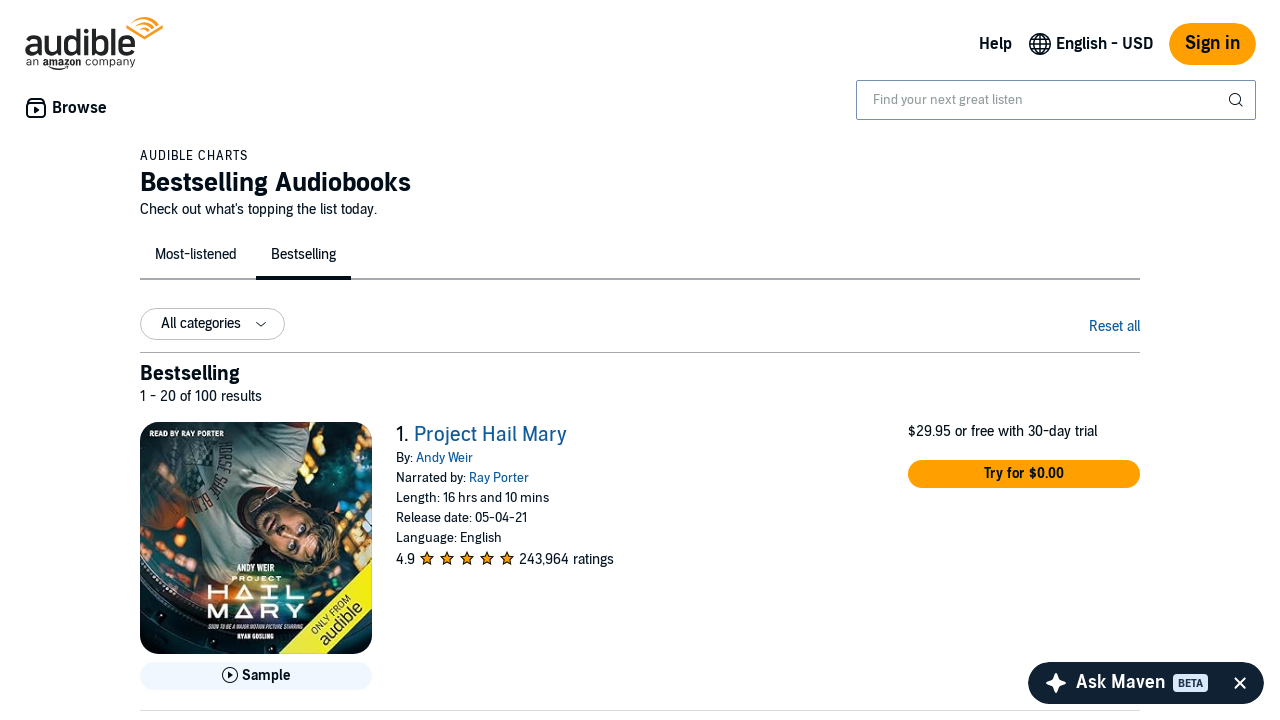

Extracted last page number from pagination
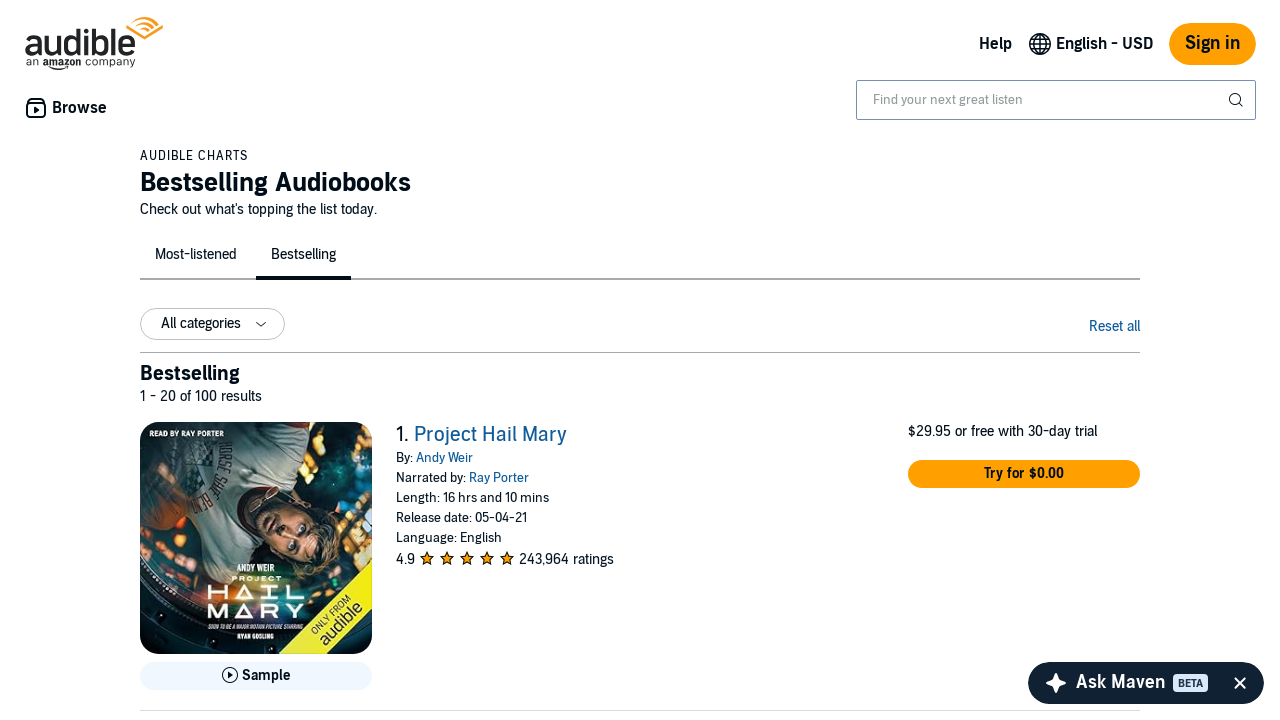

Book container loaded on page 1
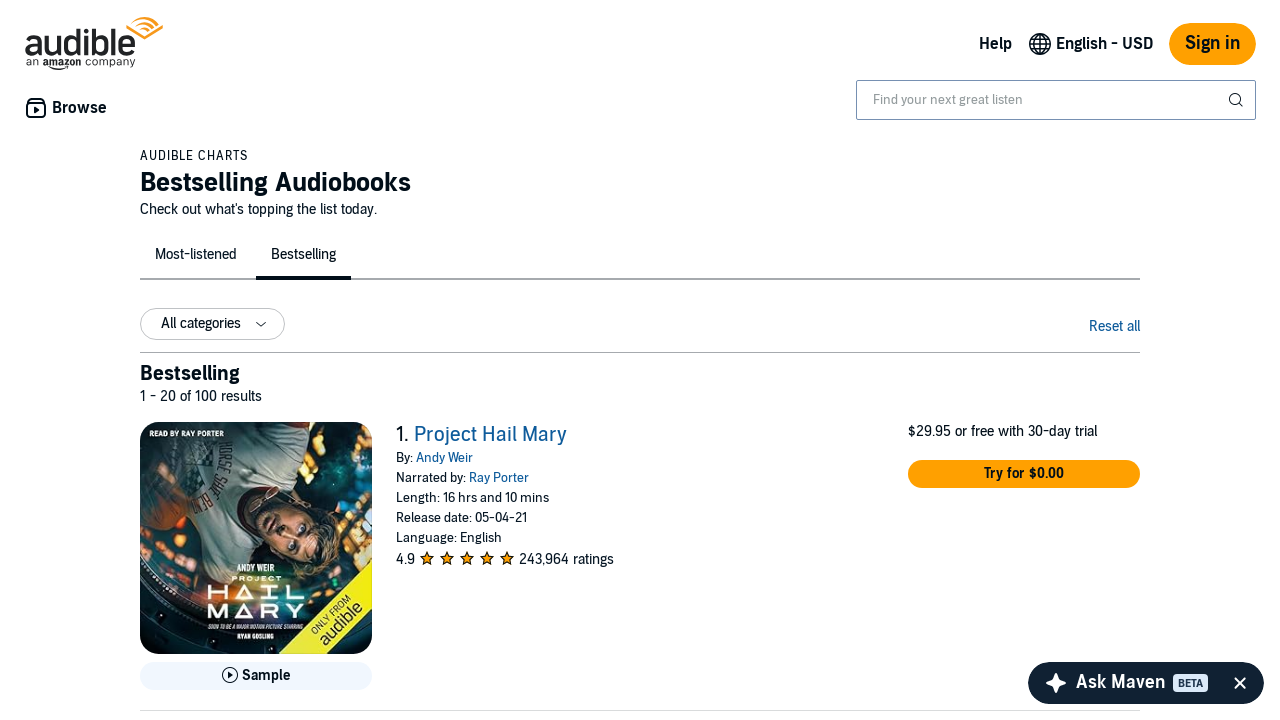

Product list items loaded on page 1
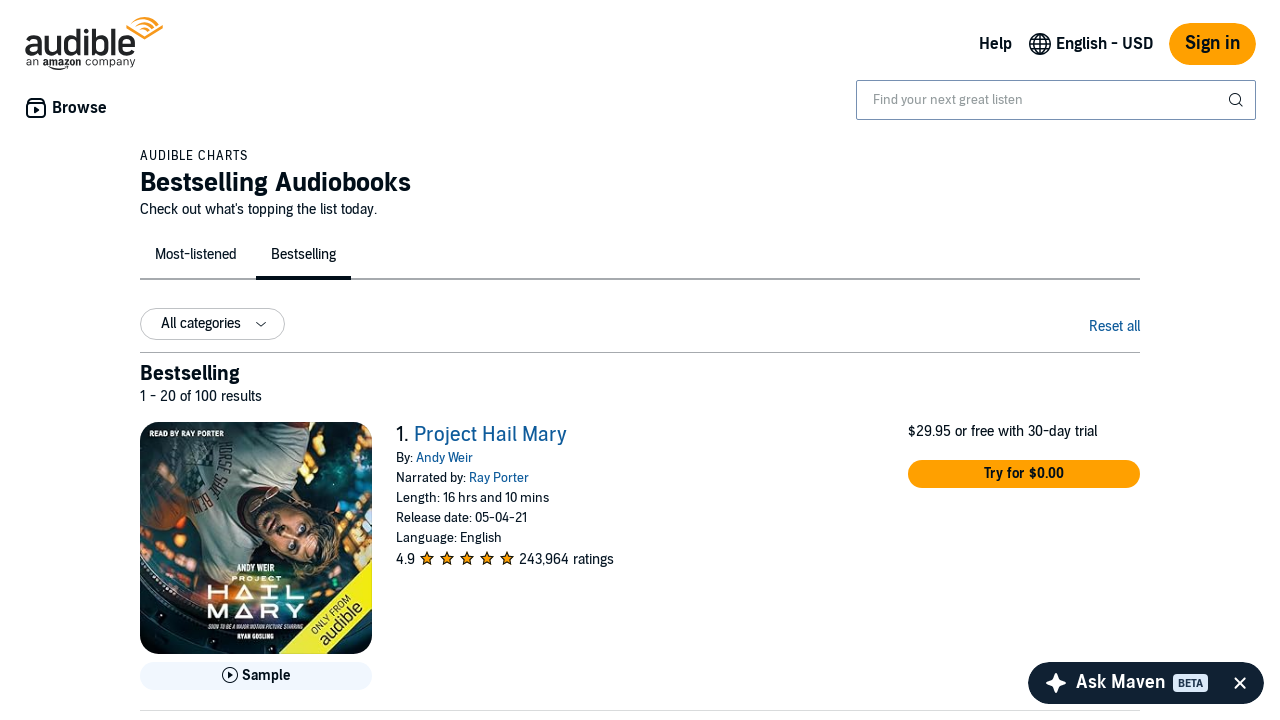

Retrieved 20 books from page 1
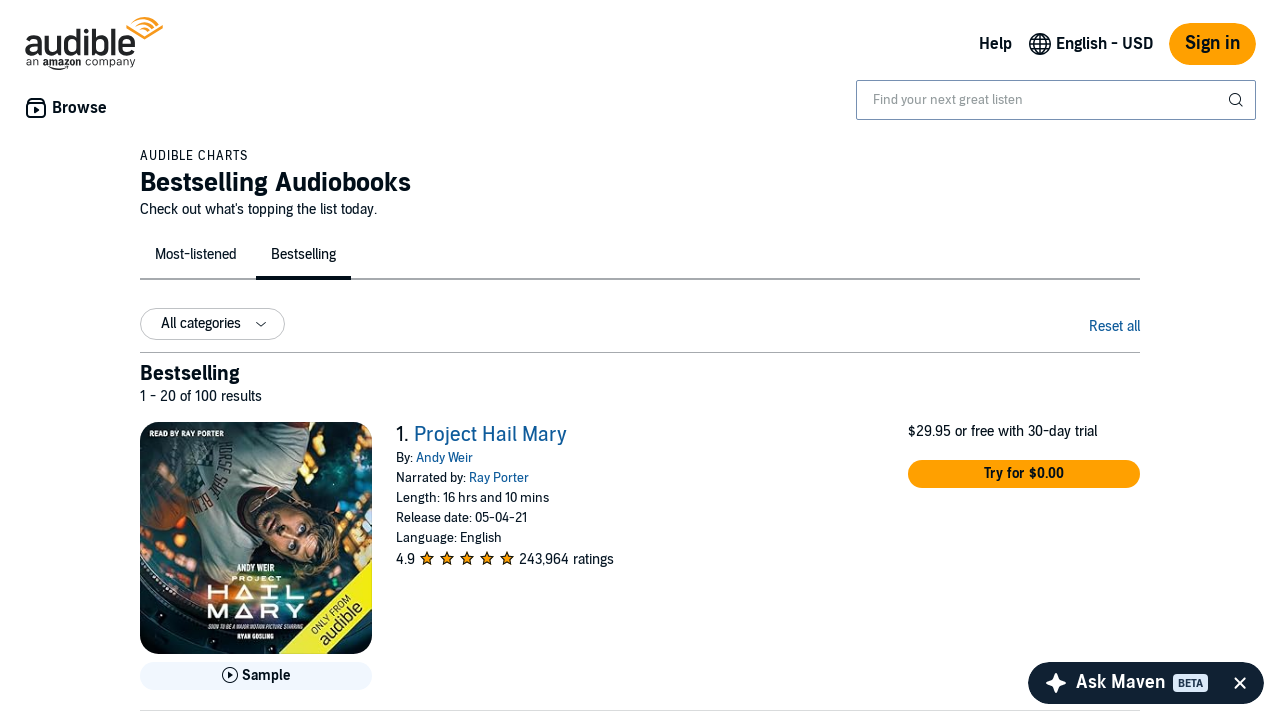

Verified book title element
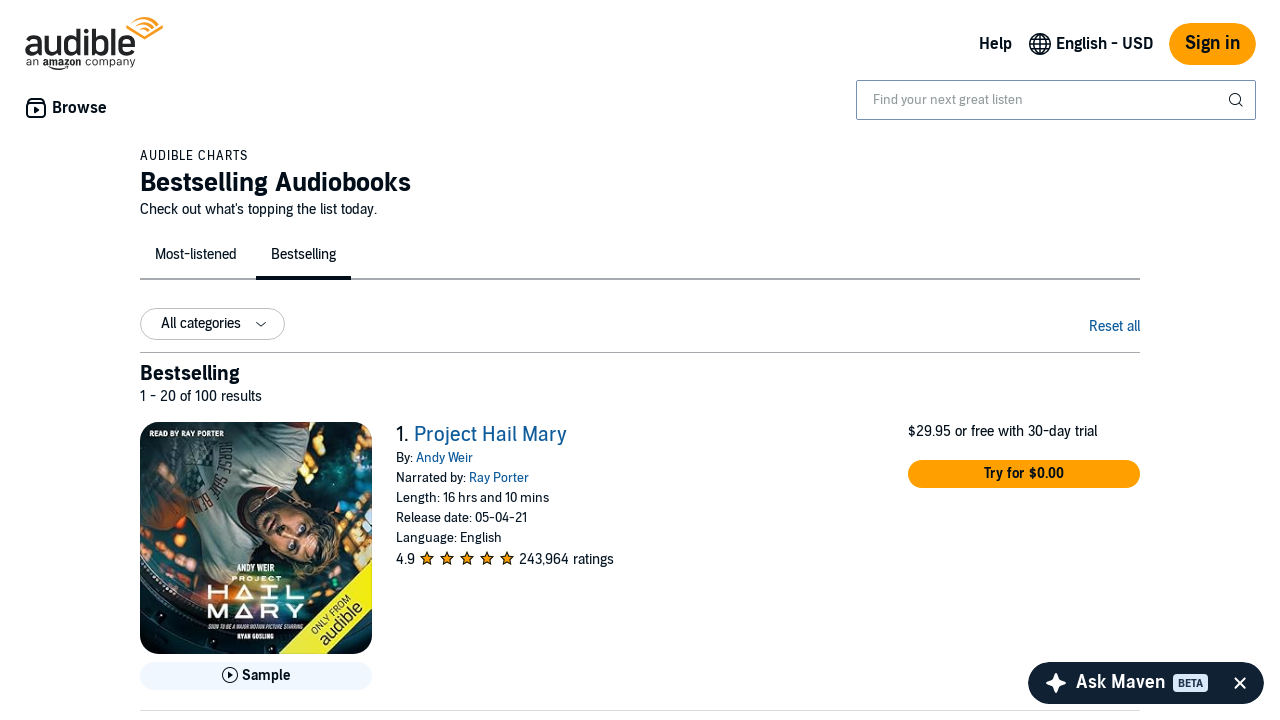

Verified book author element
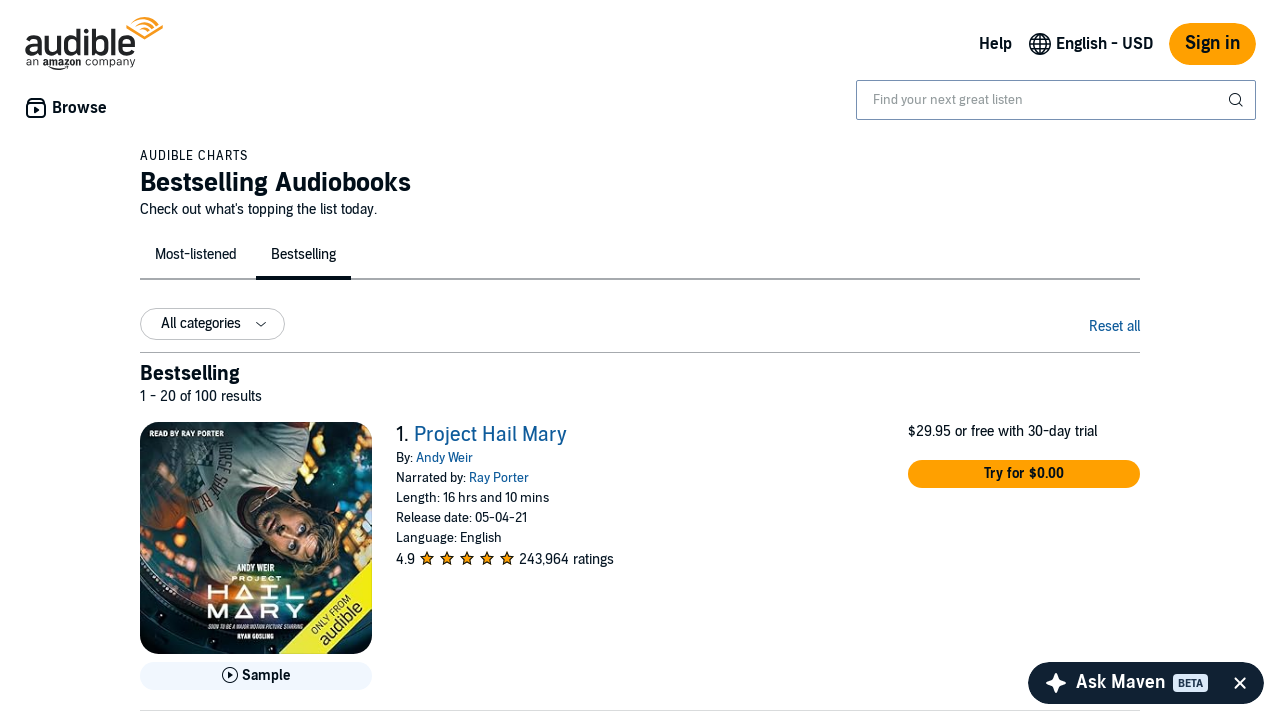

Verified book runtime element
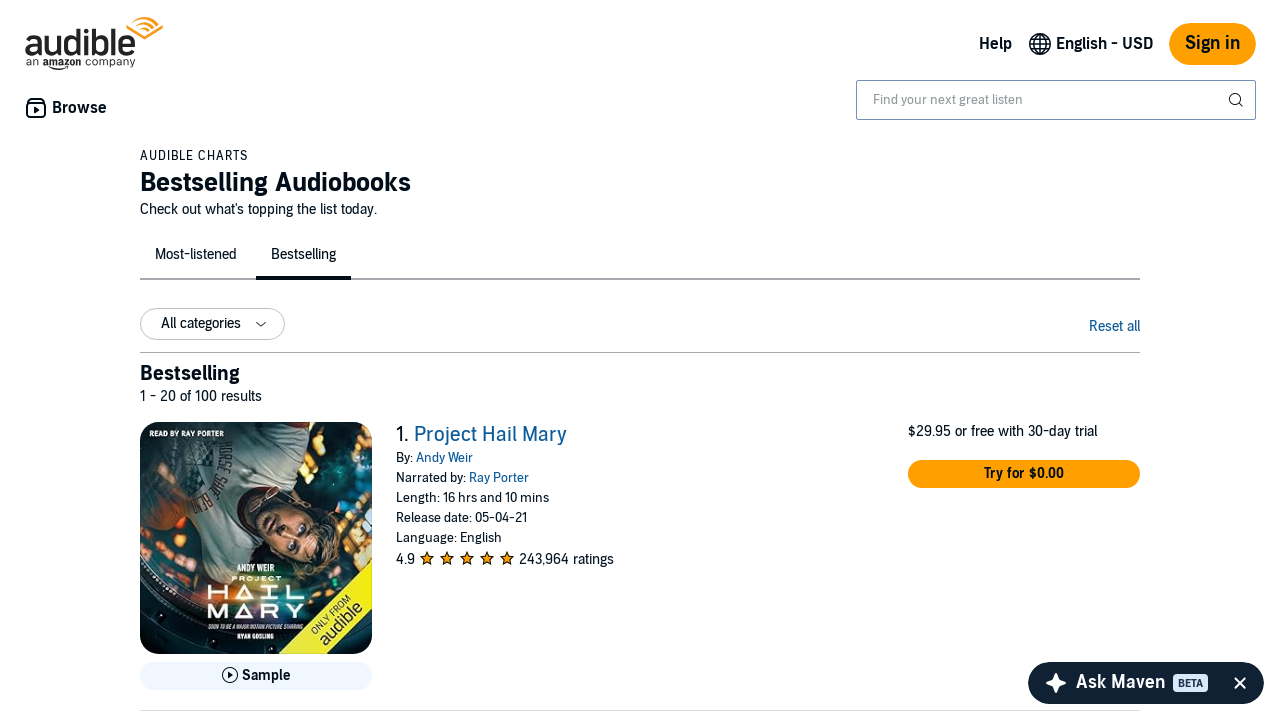

Verified book title element
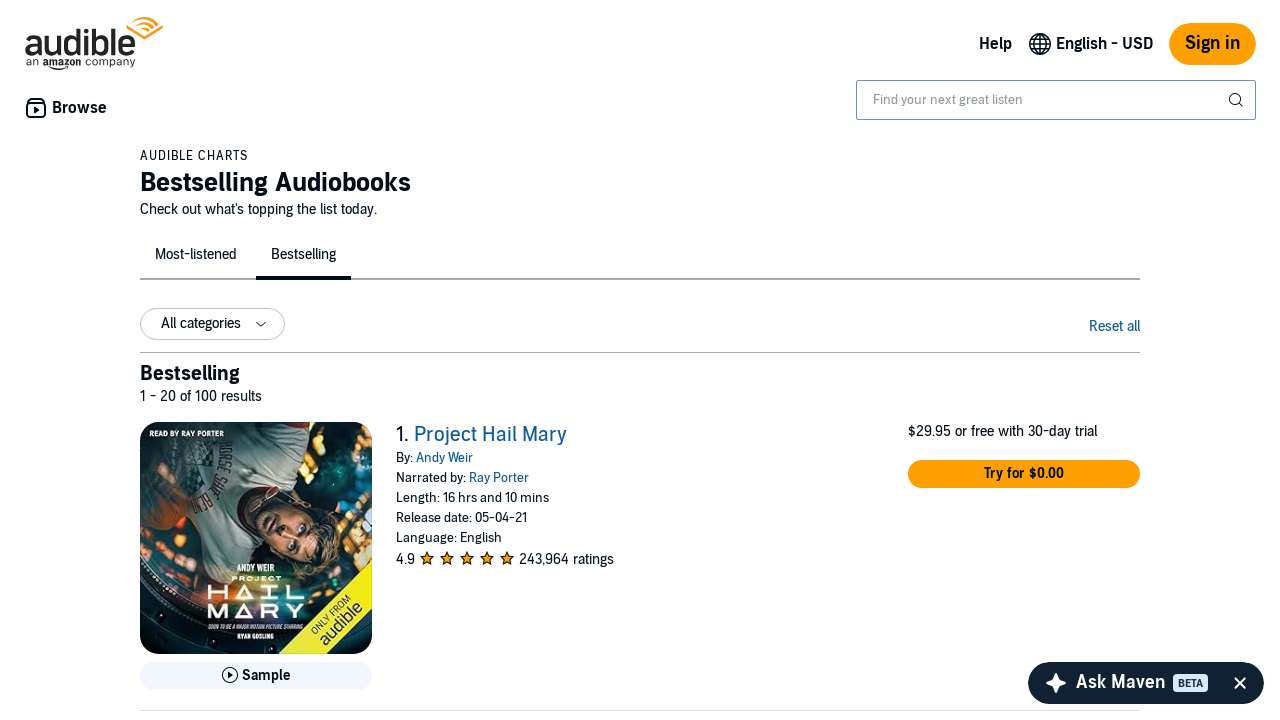

Verified book author element
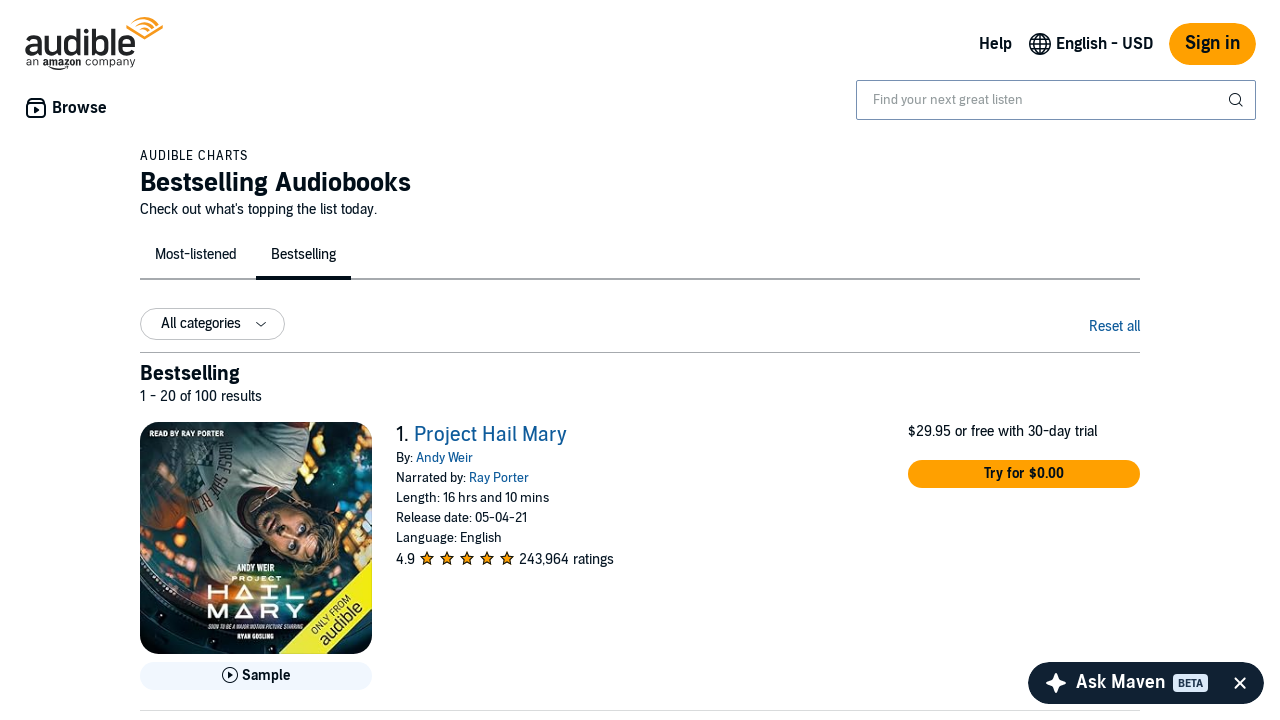

Verified book runtime element
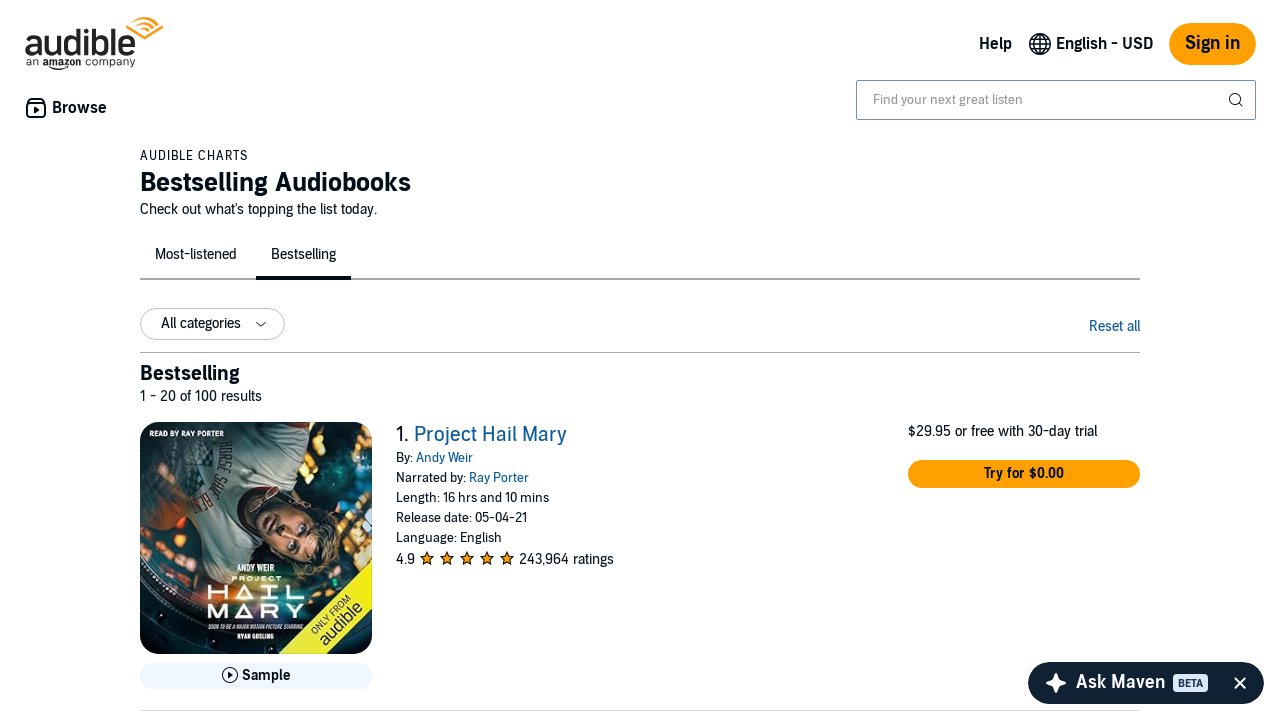

Verified book title element
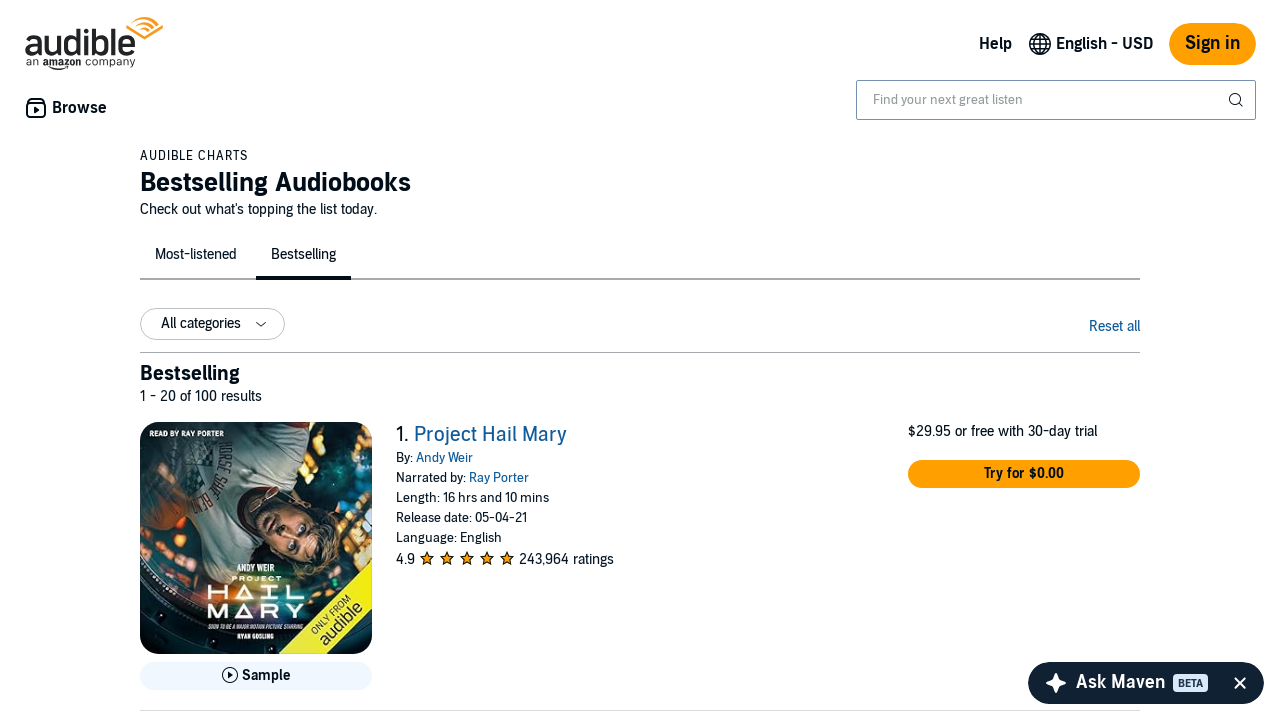

Verified book author element
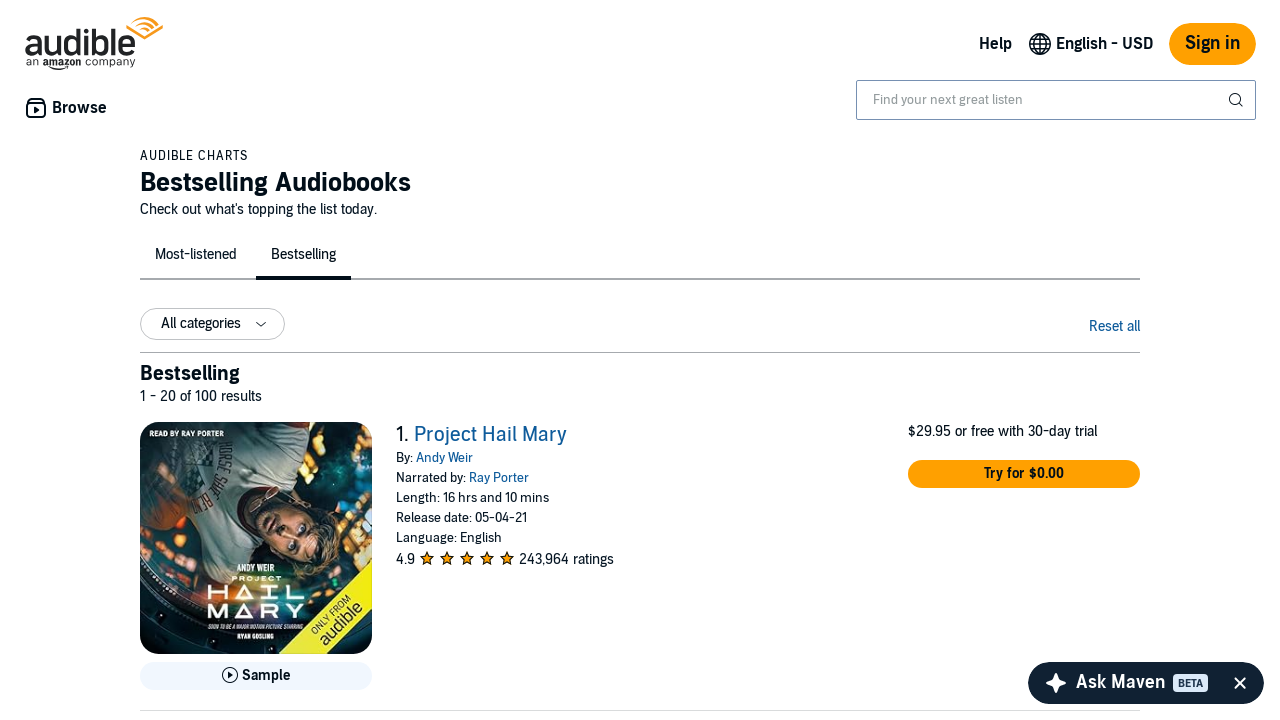

Verified book runtime element
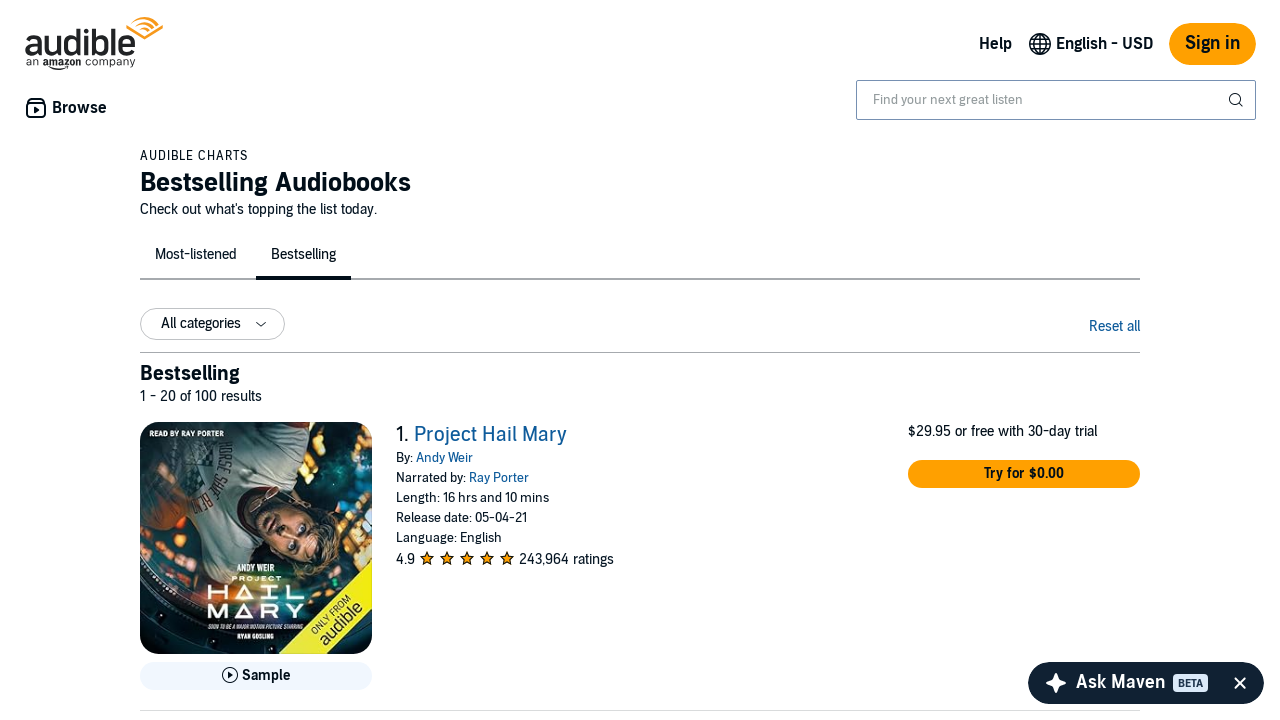

Verified book title element
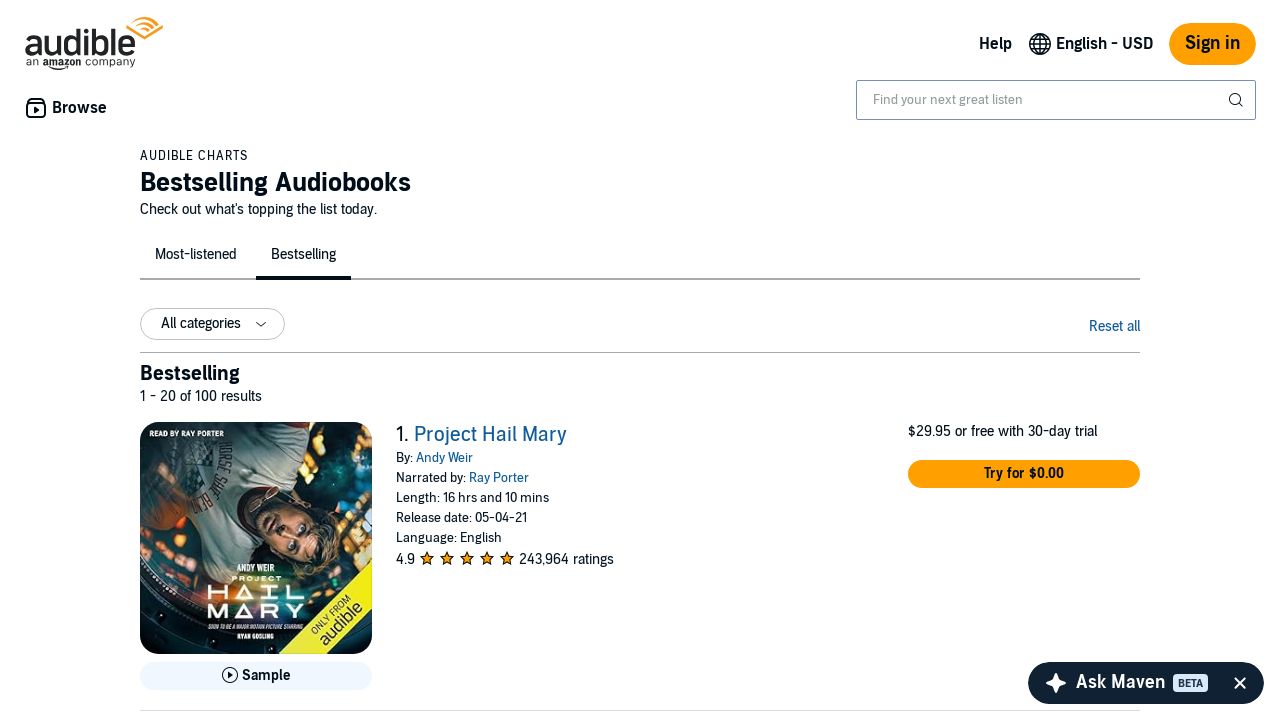

Verified book author element
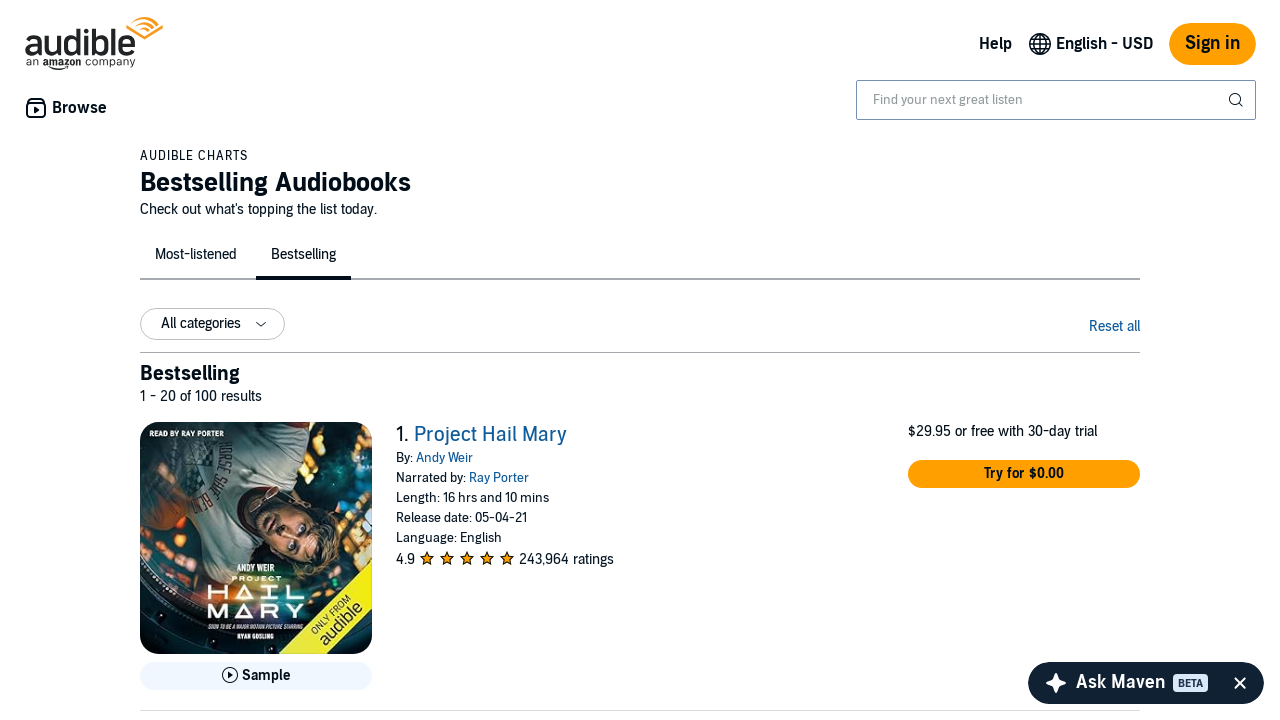

Verified book runtime element
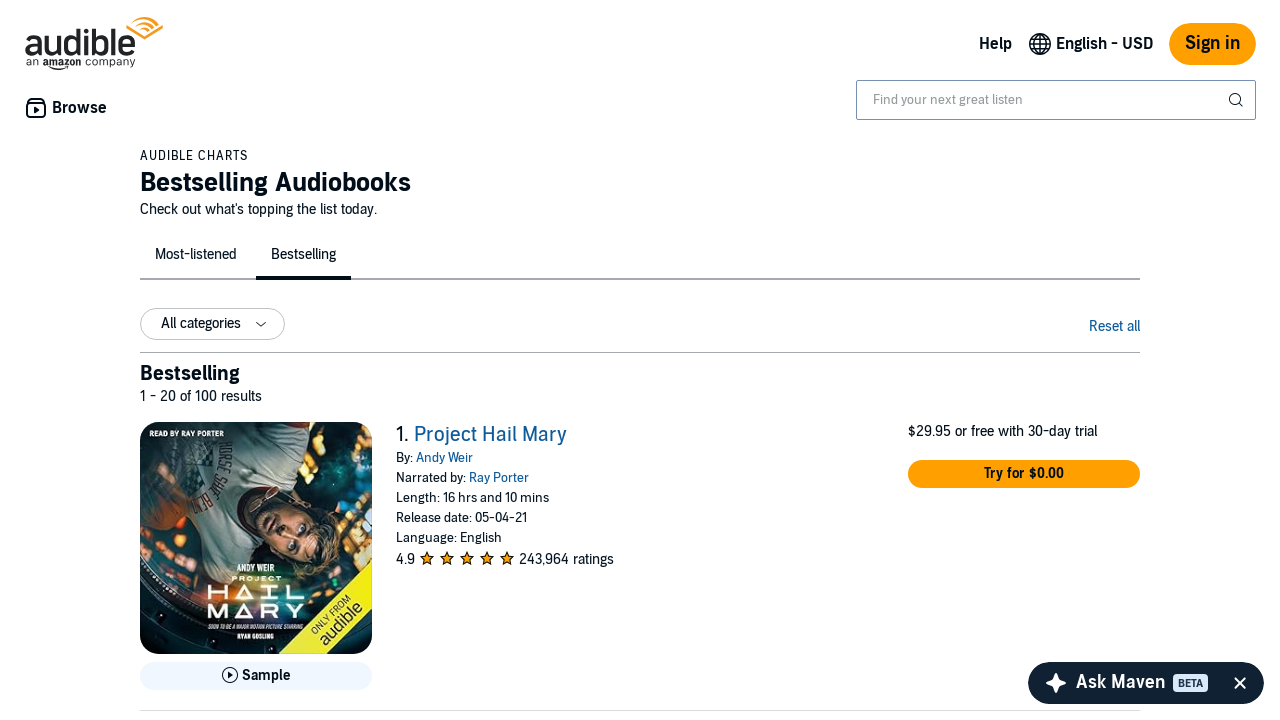

Verified book title element
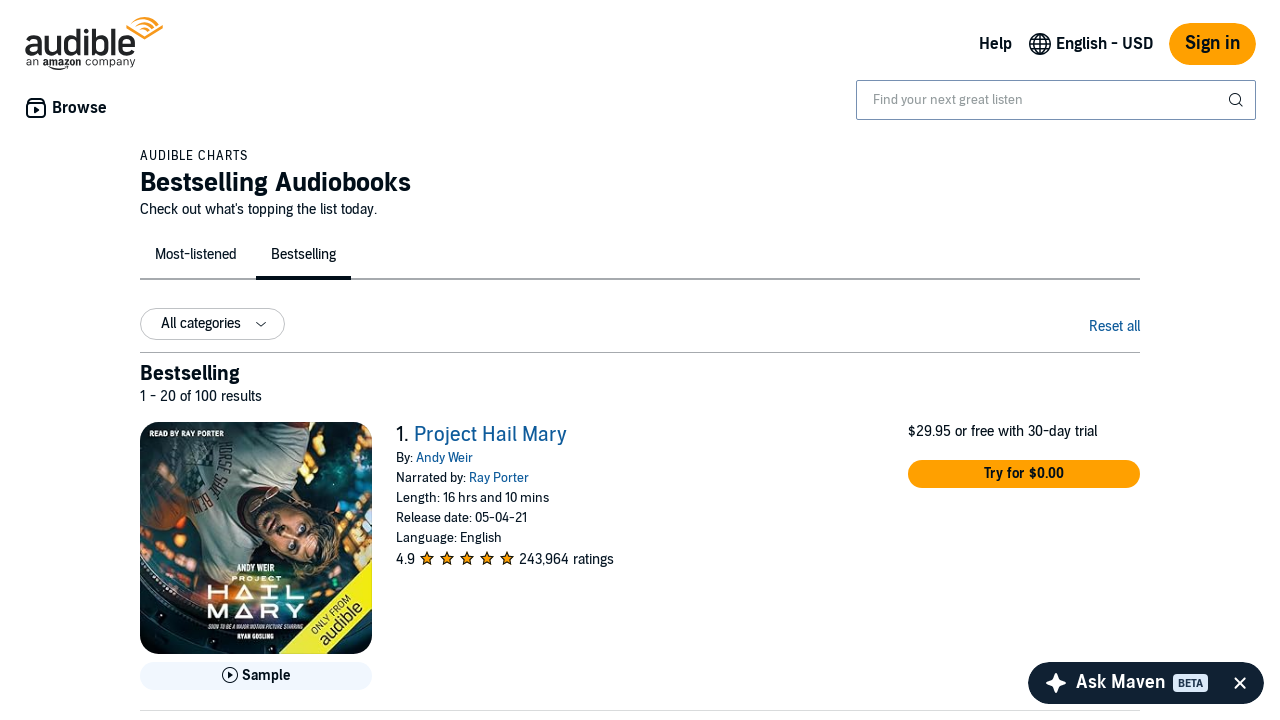

Verified book author element
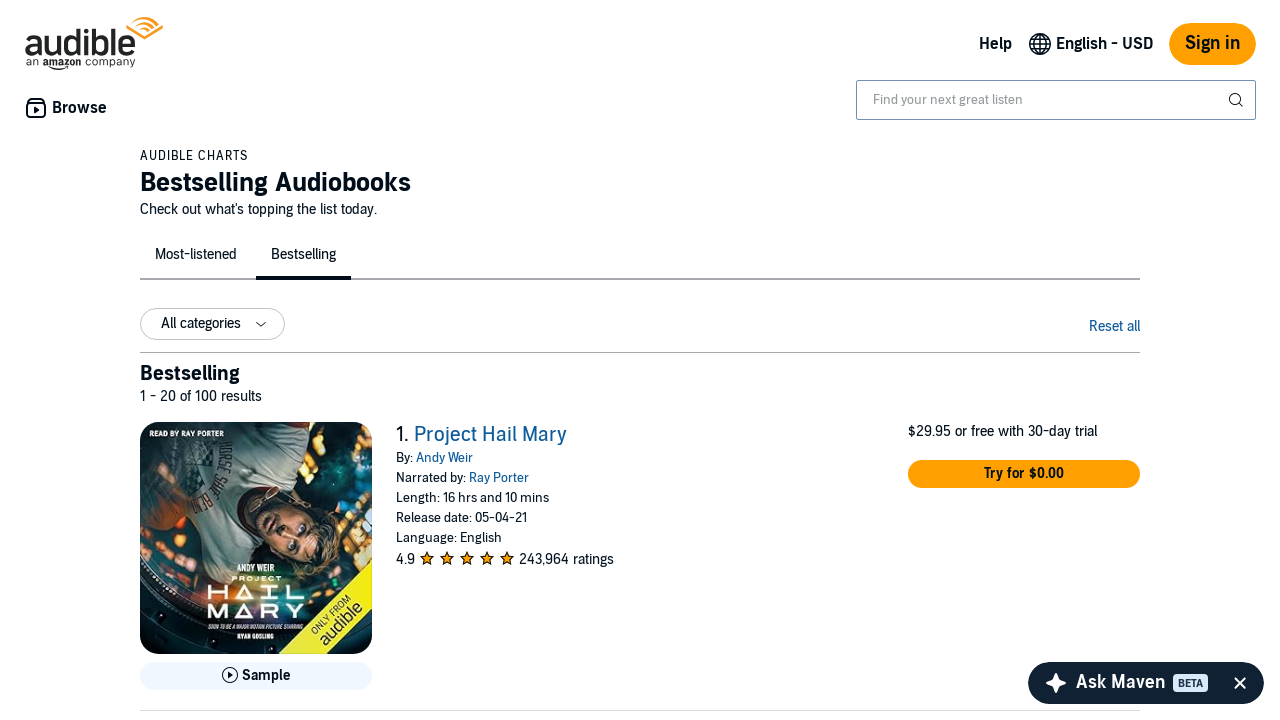

Verified book runtime element
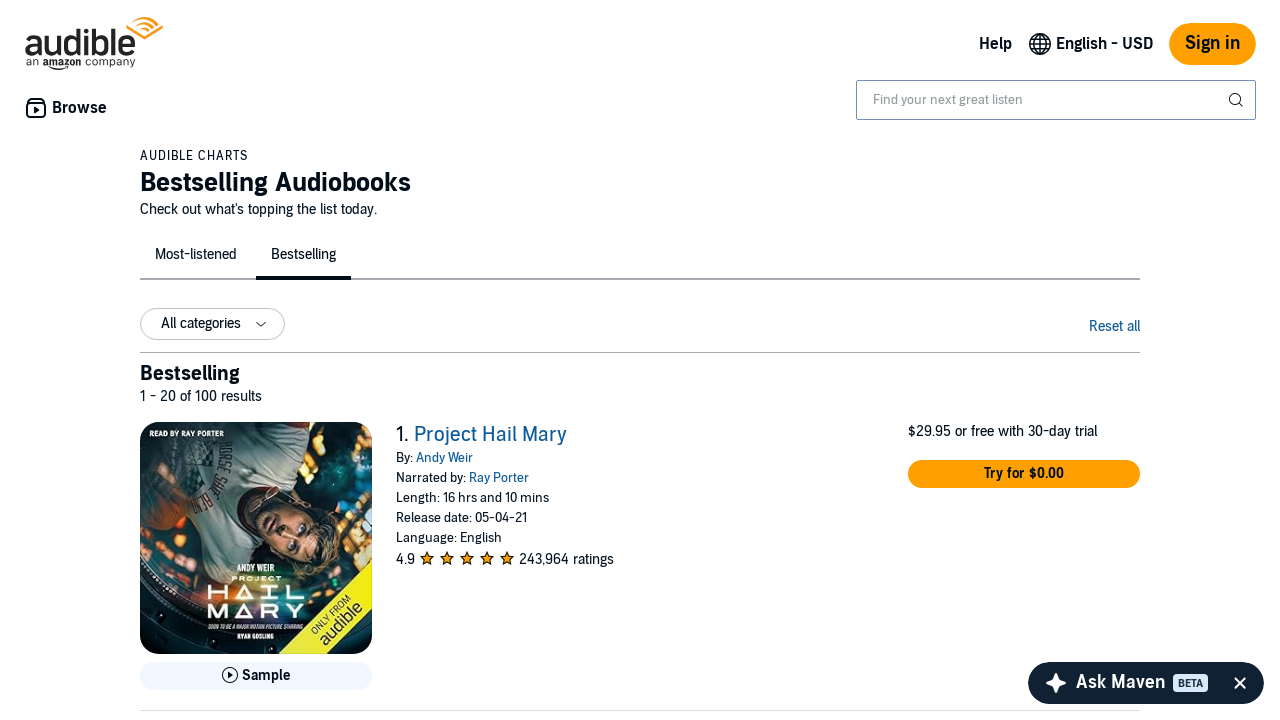

Verified book title element
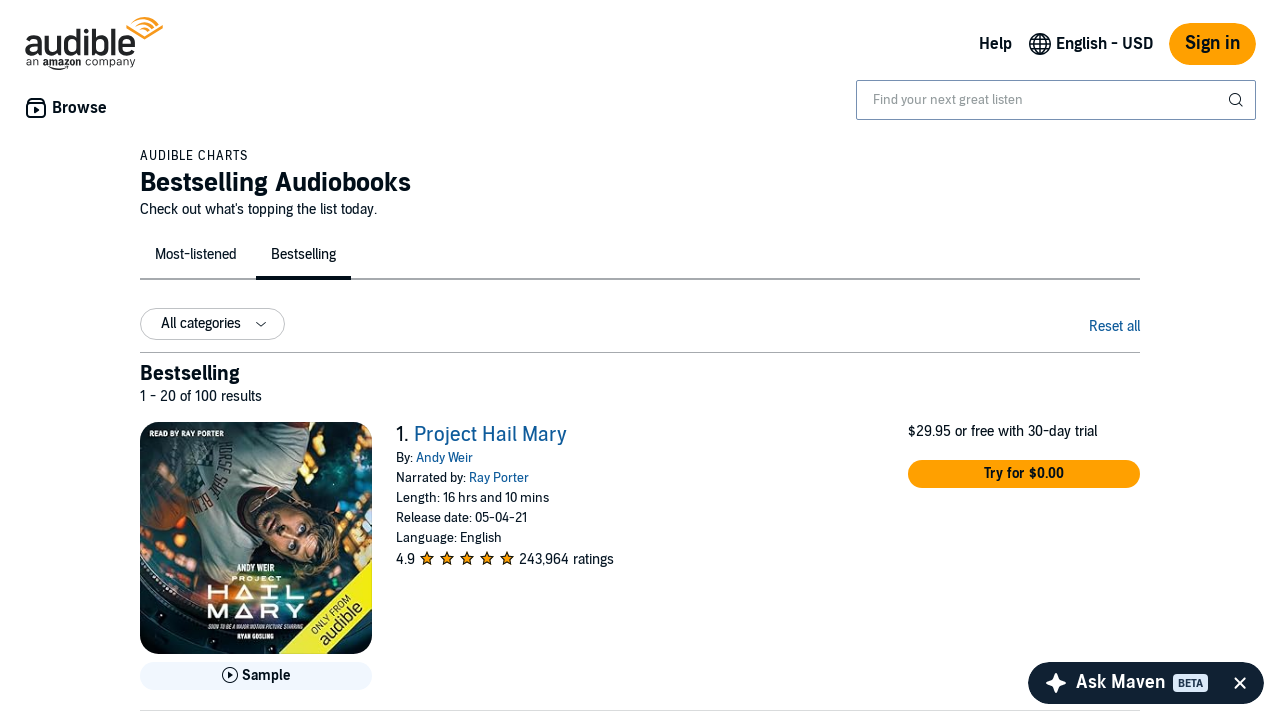

Verified book author element
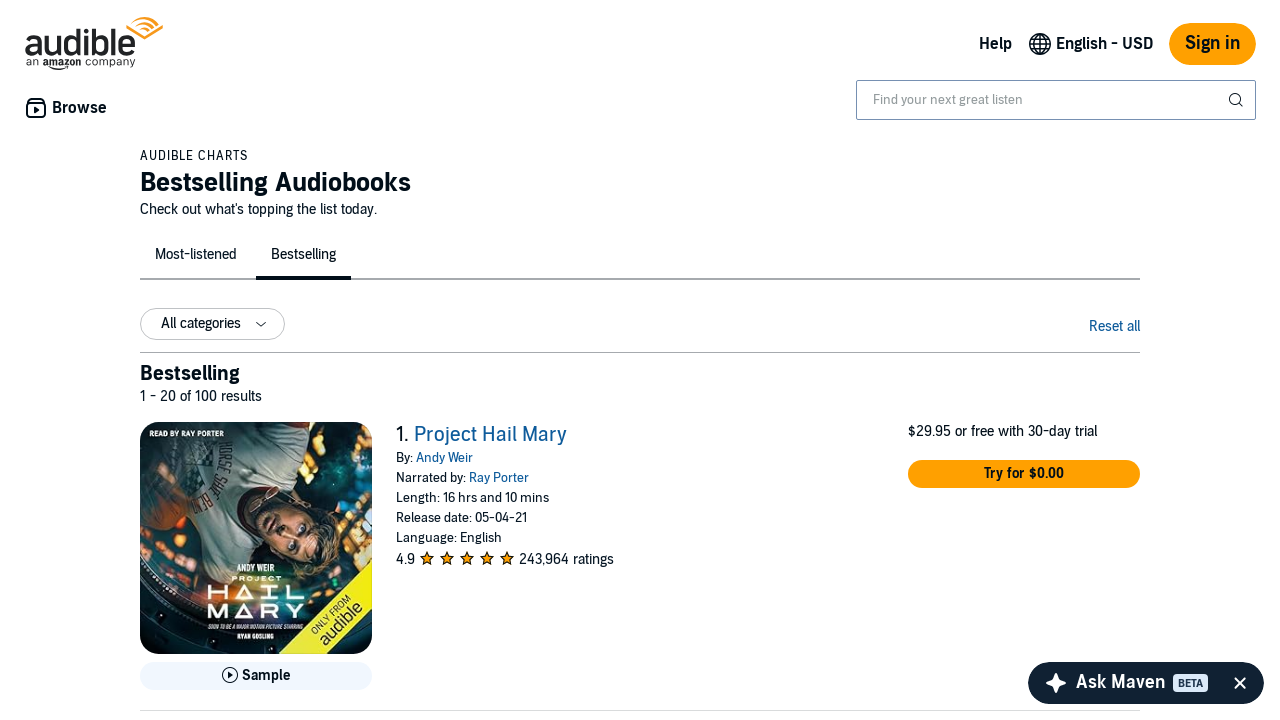

Verified book runtime element
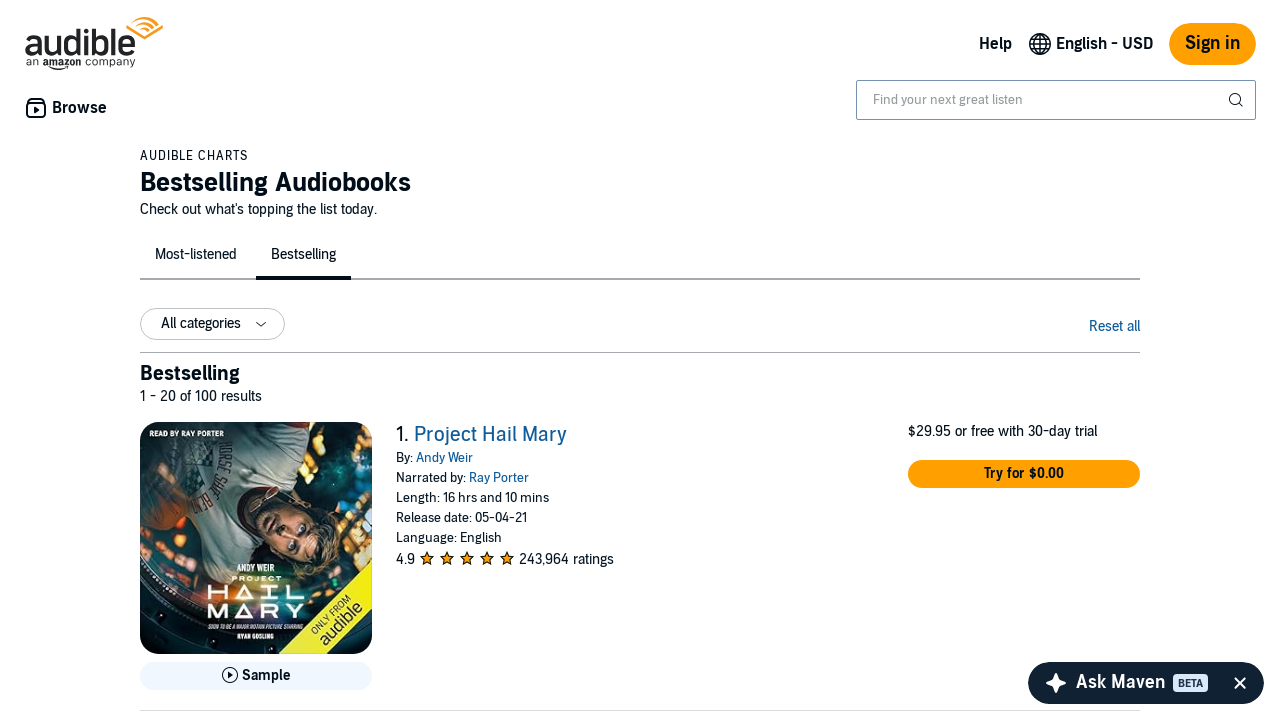

Verified book title element
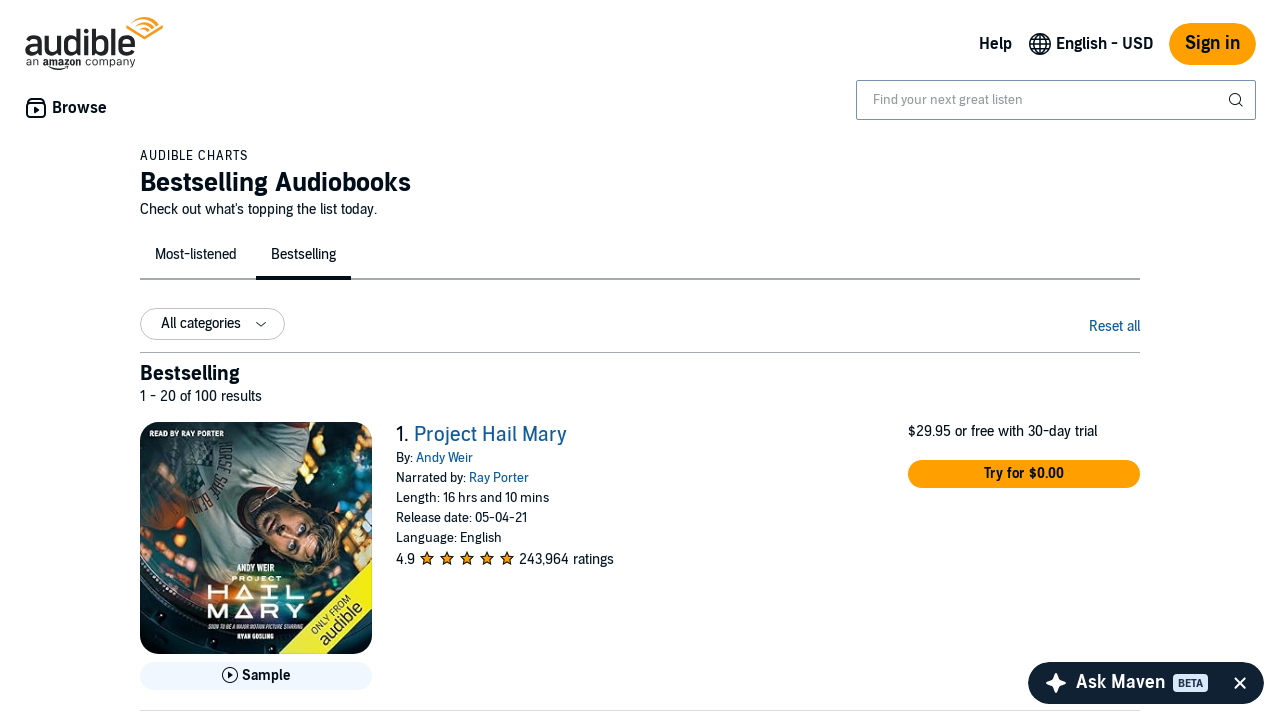

Verified book author element
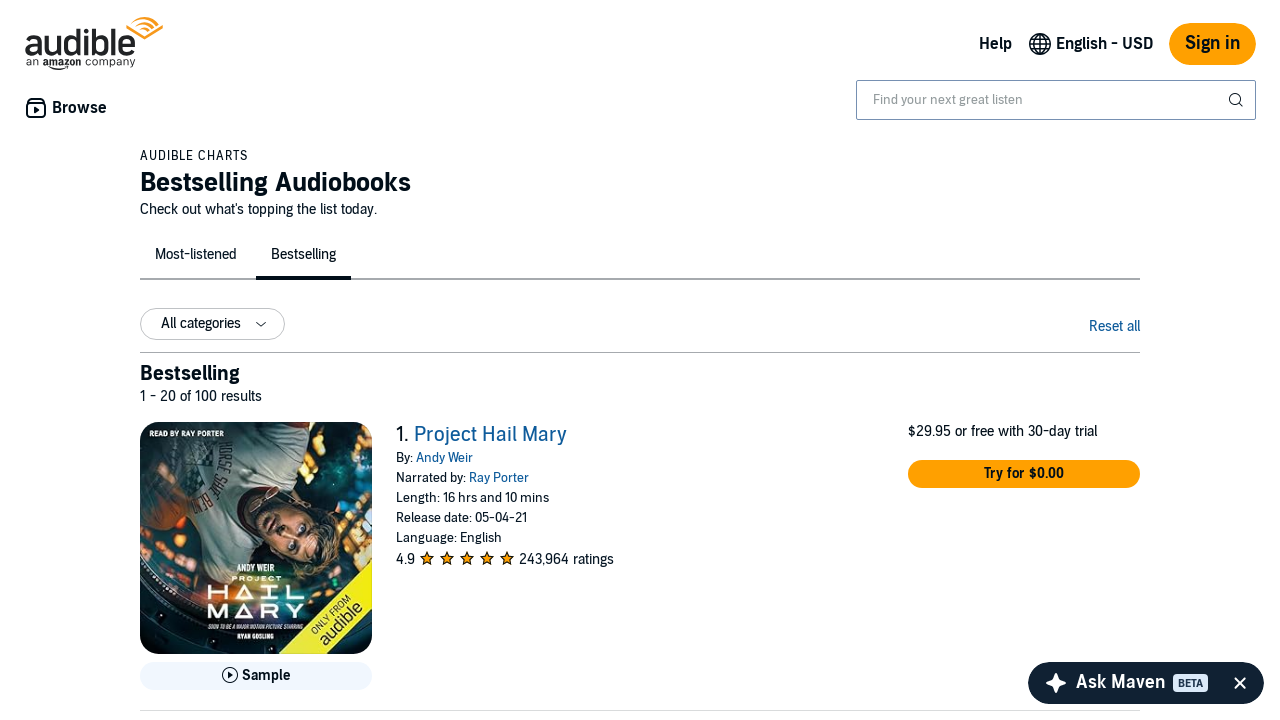

Verified book runtime element
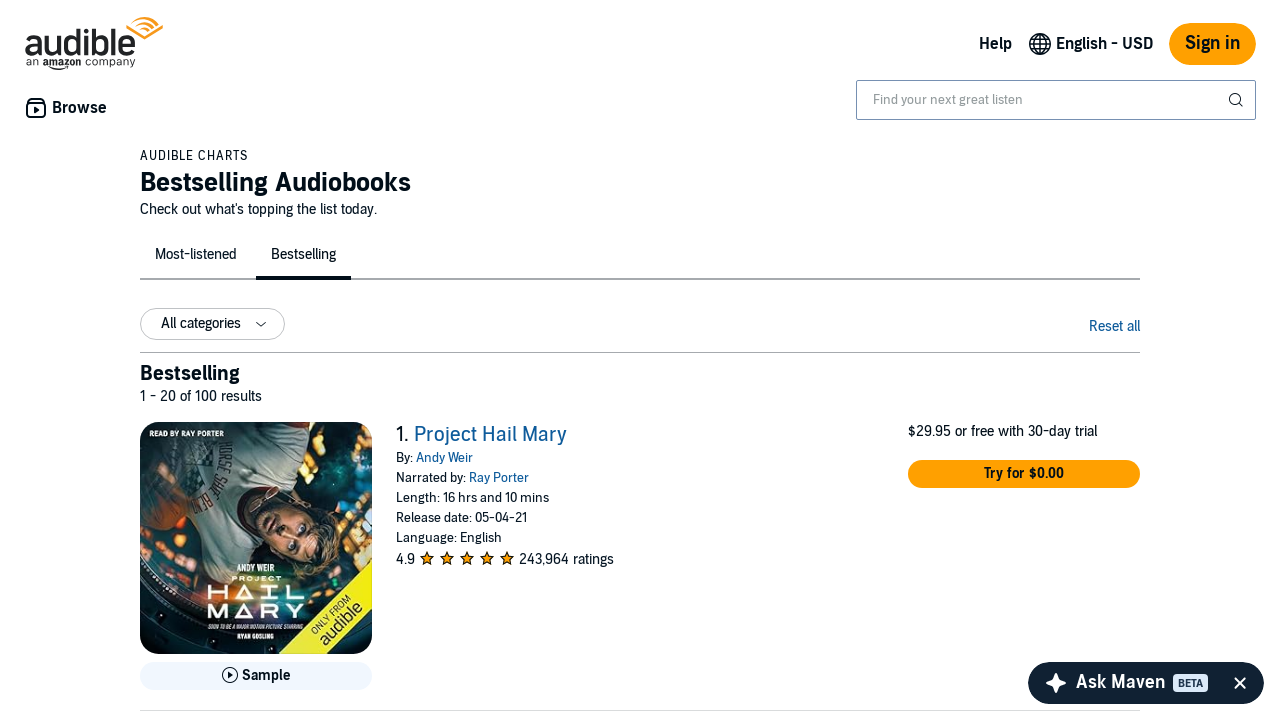

Verified book title element
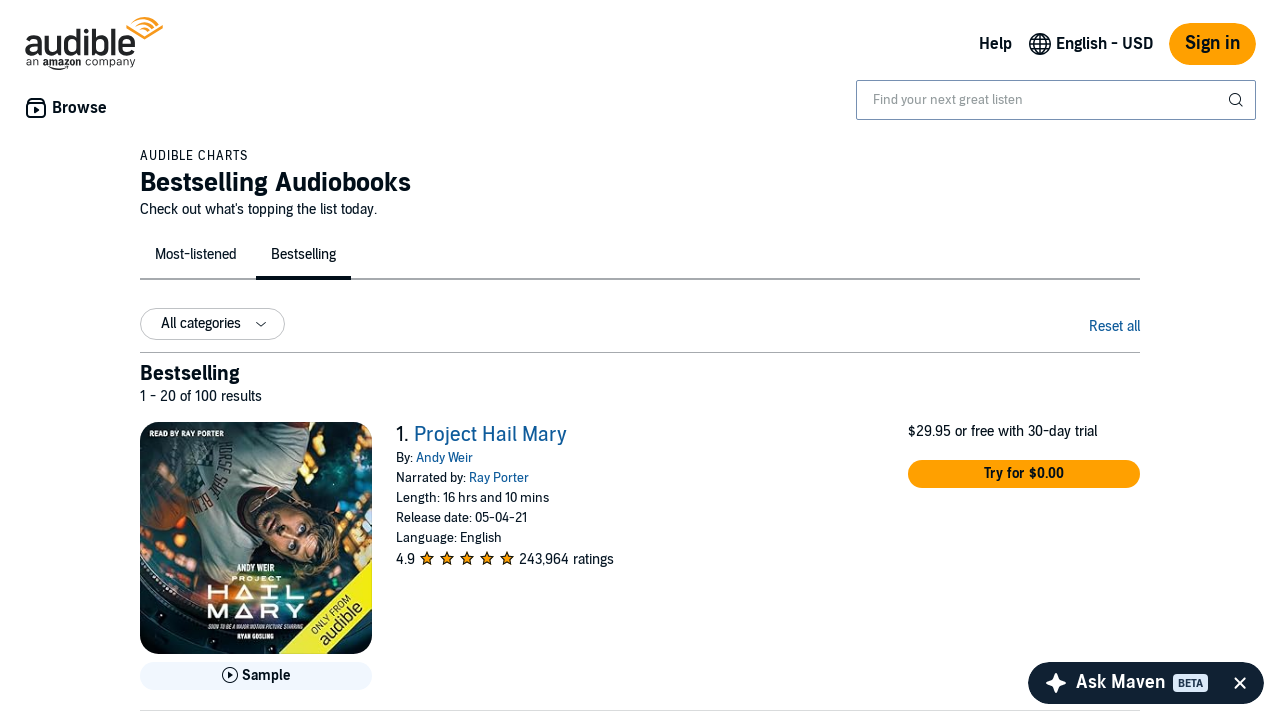

Verified book author element
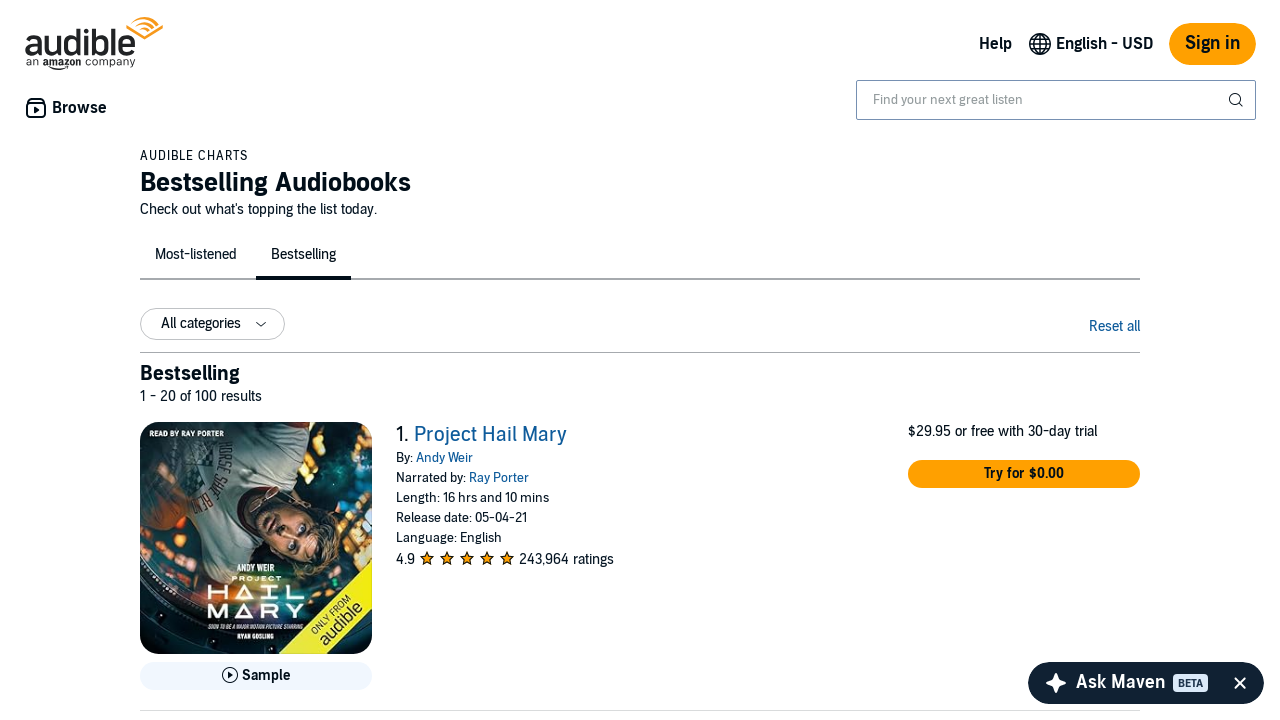

Verified book runtime element
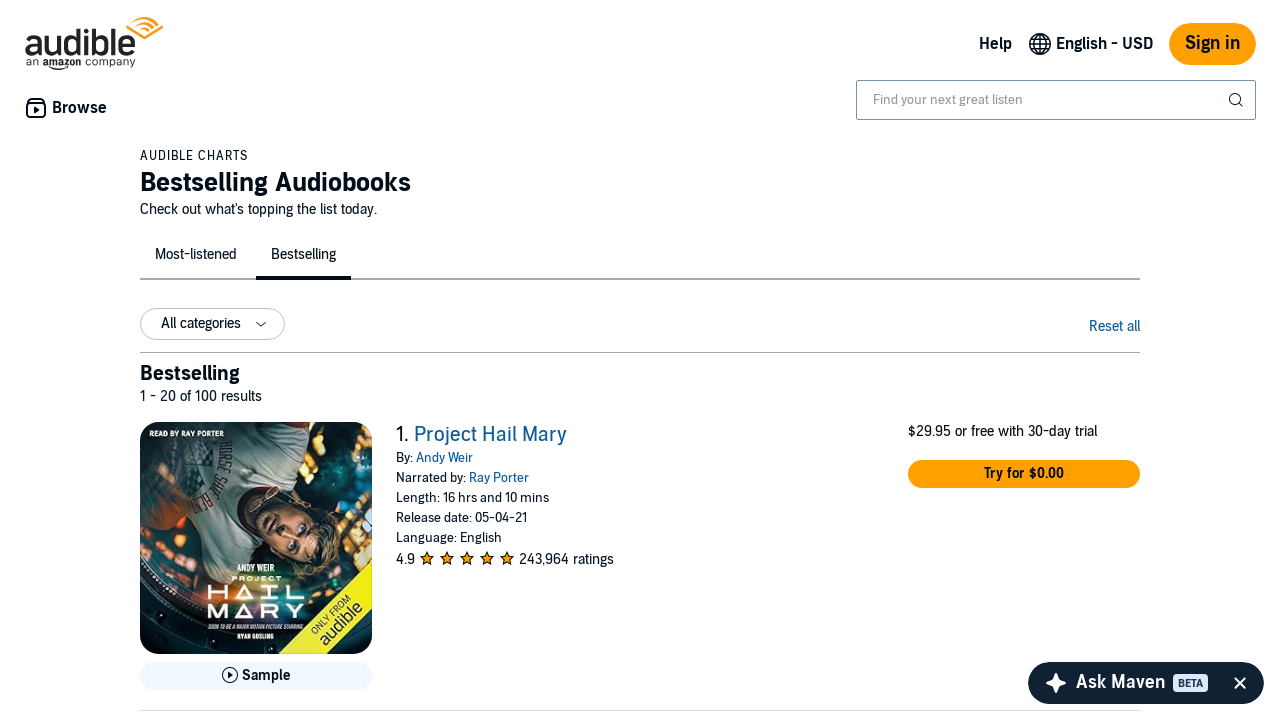

Verified book title element
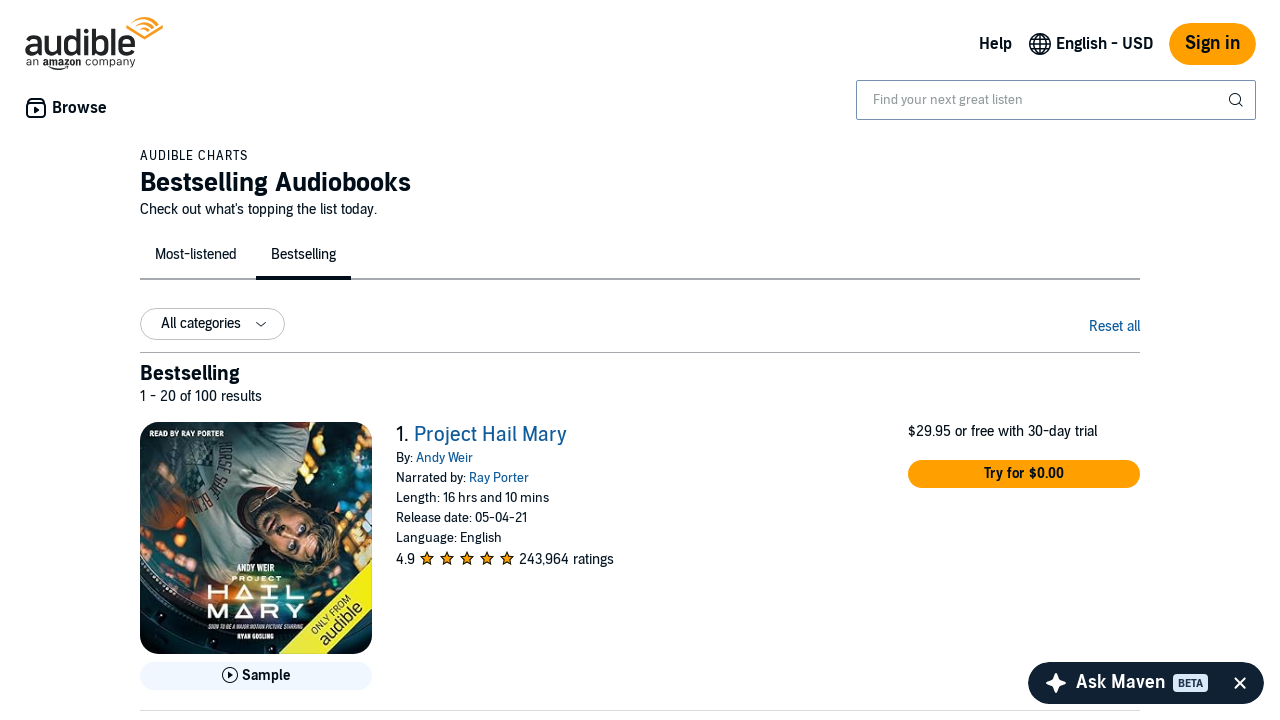

Verified book author element
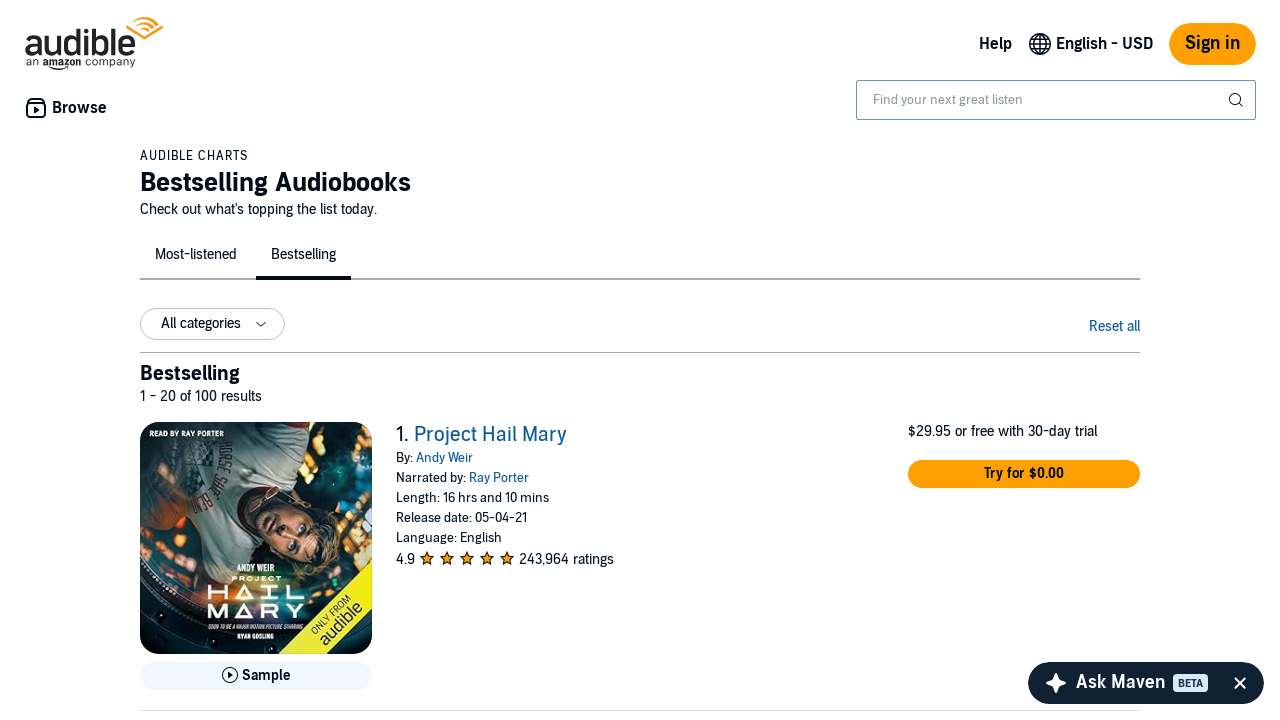

Verified book runtime element
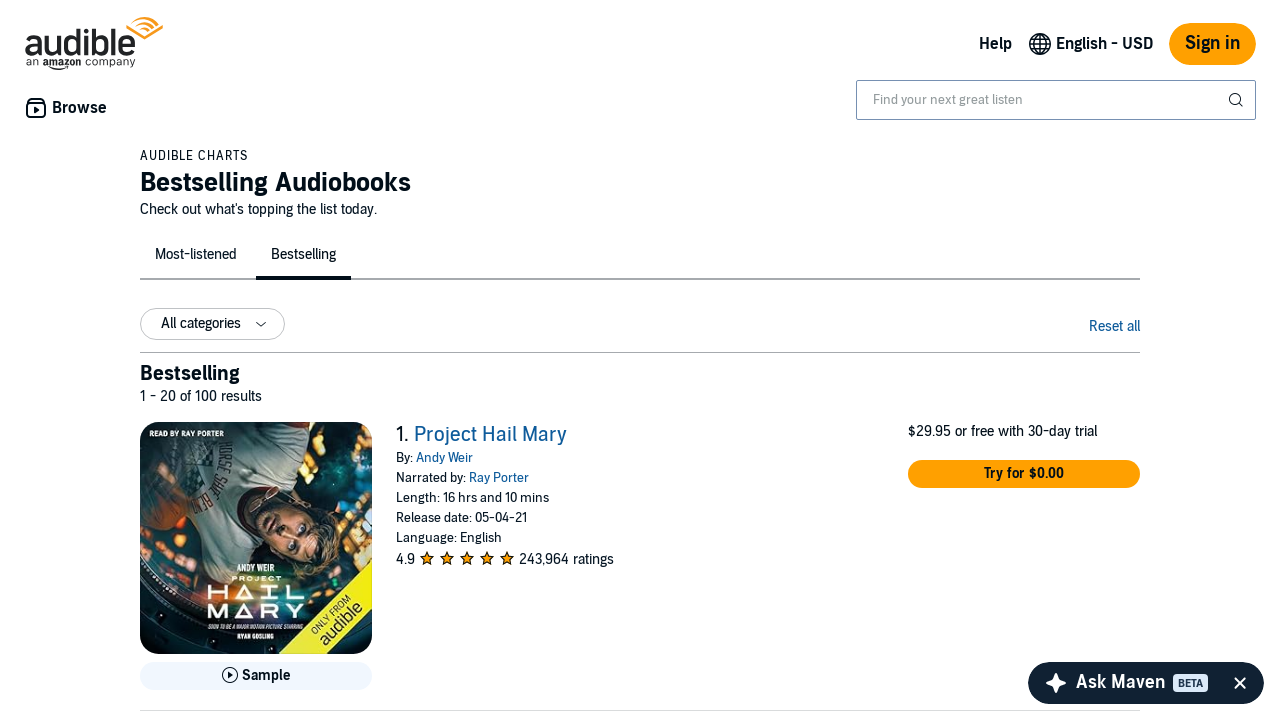

Verified book title element
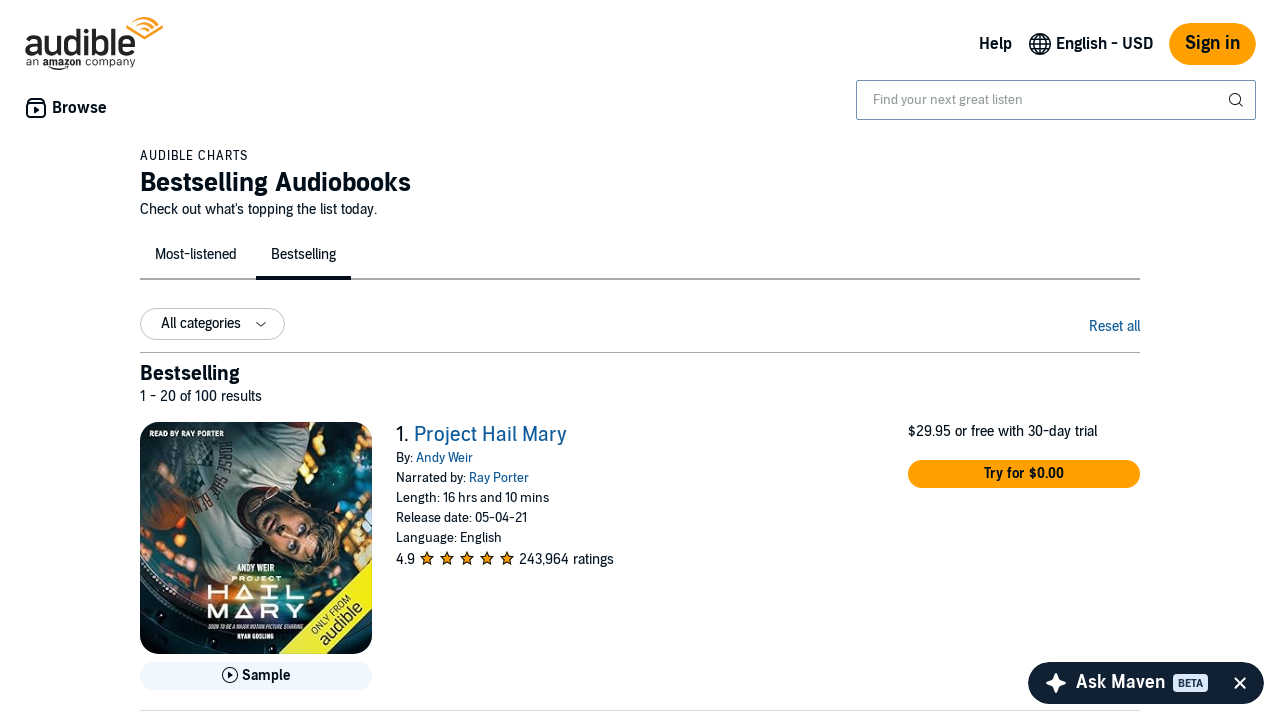

Verified book author element
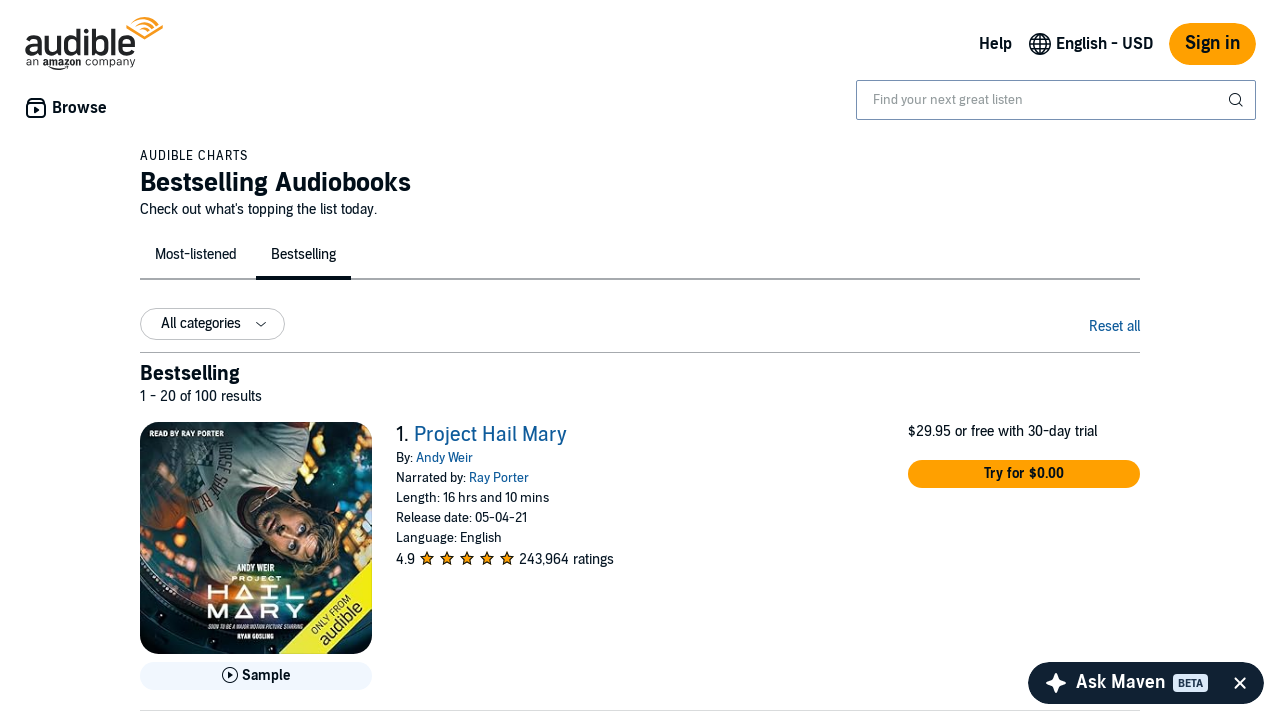

Verified book runtime element
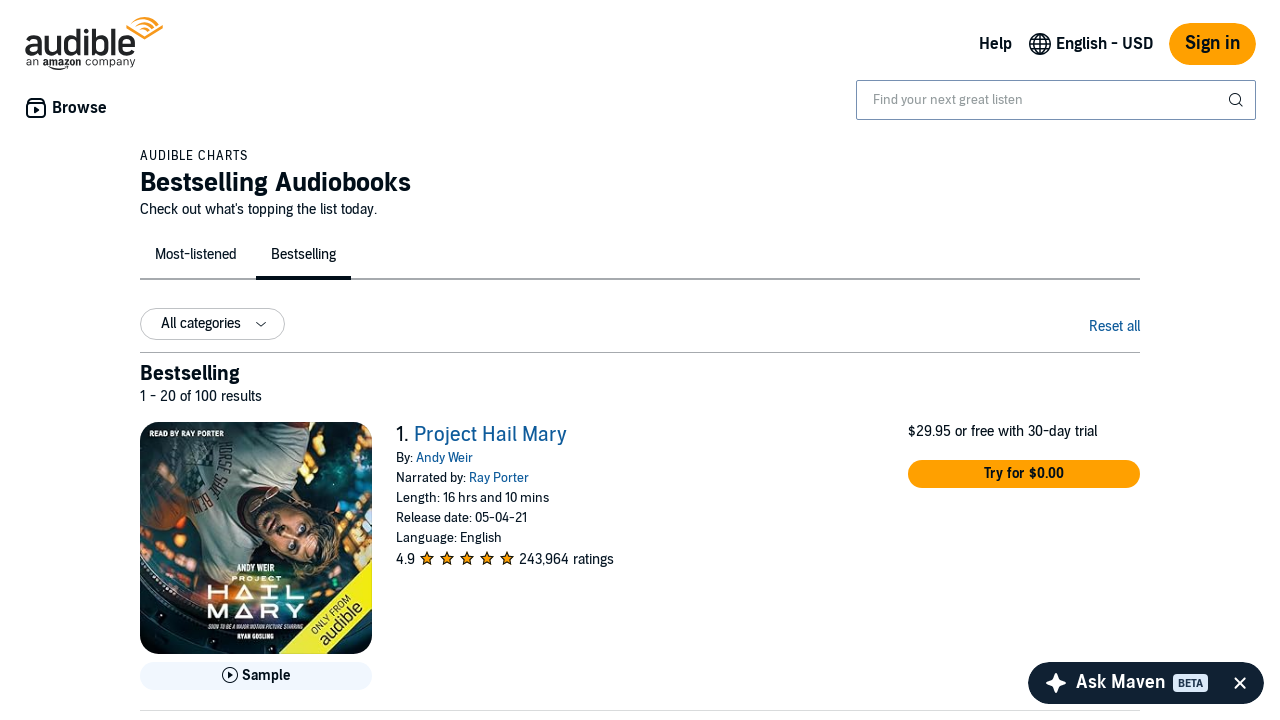

Verified book title element
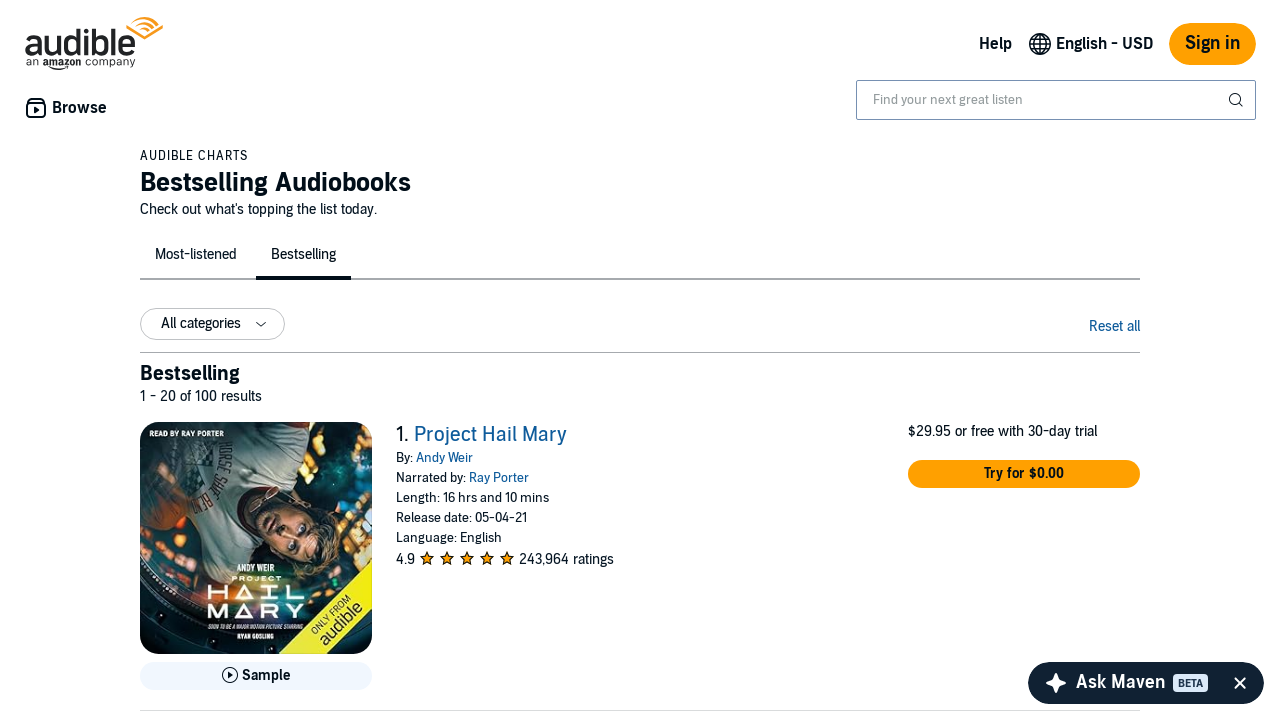

Verified book author element
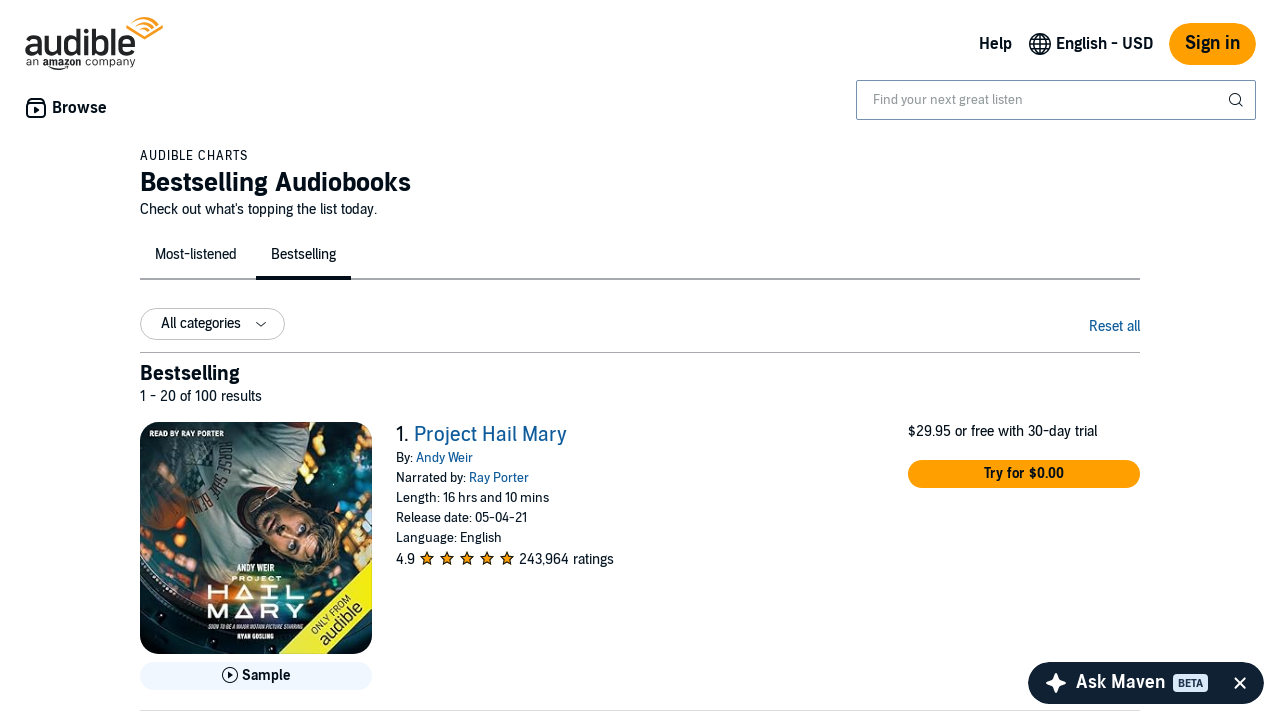

Verified book runtime element
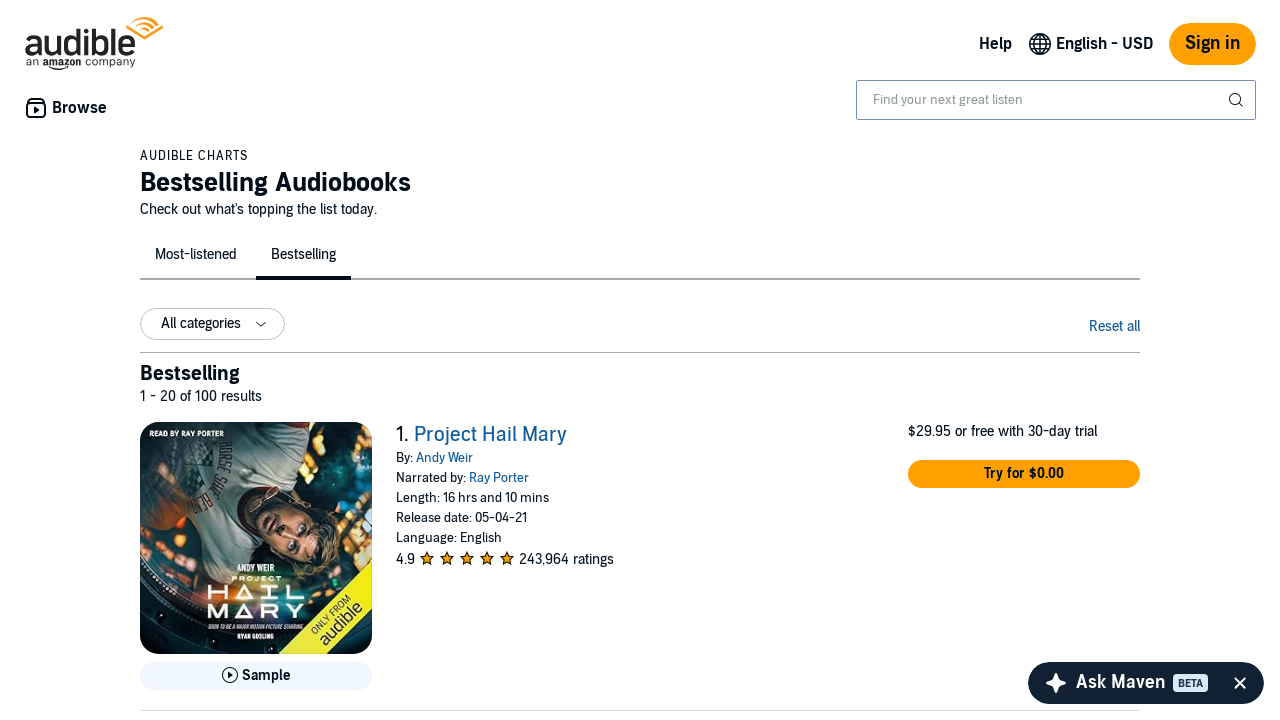

Verified book title element
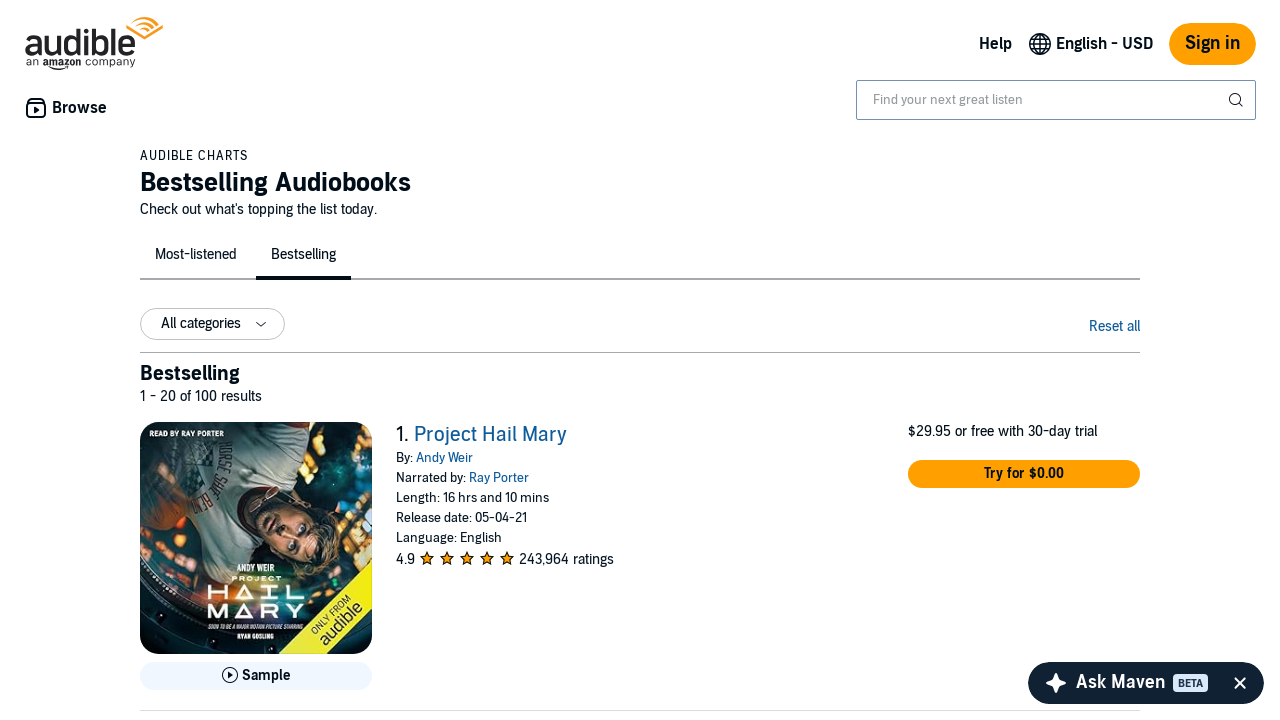

Verified book author element
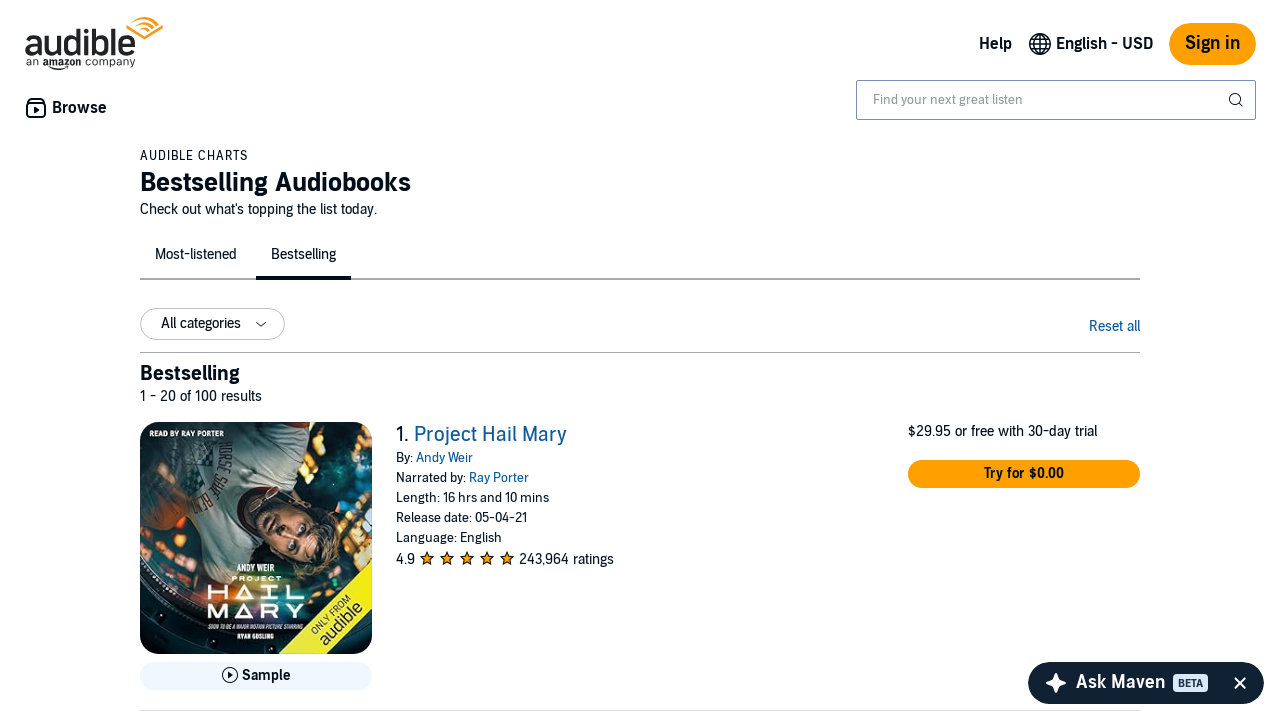

Verified book runtime element
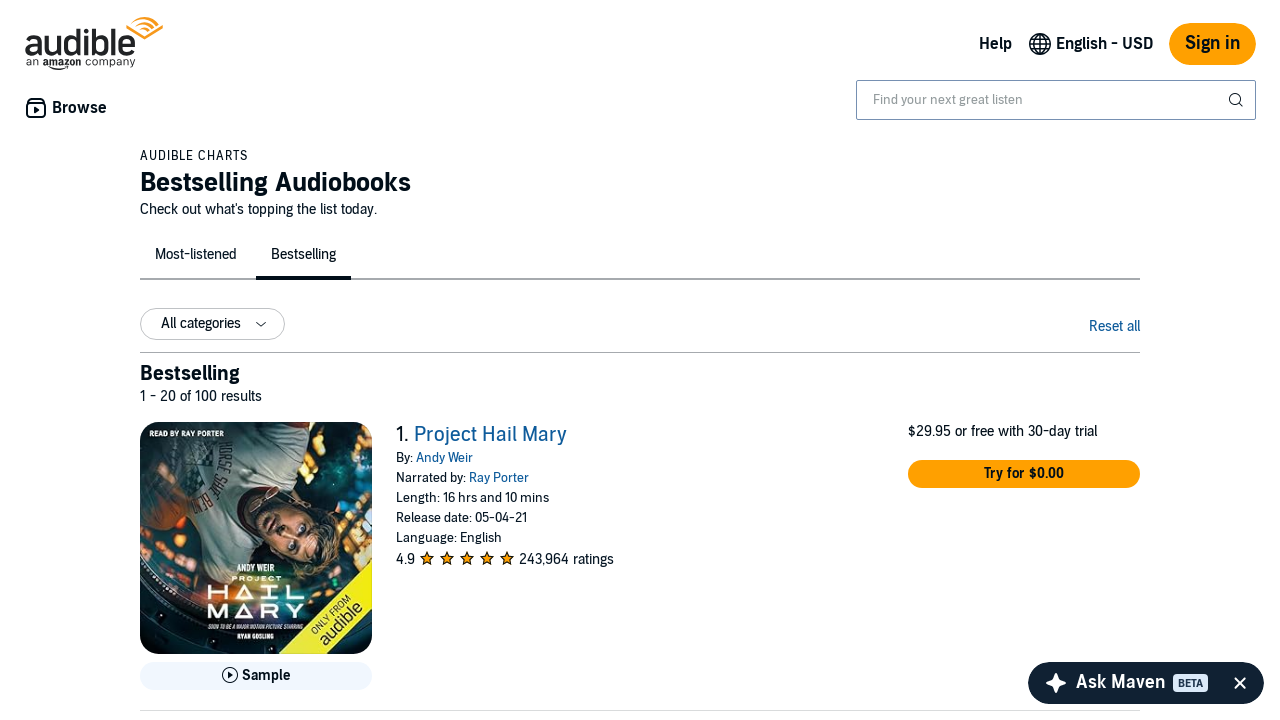

Verified book title element
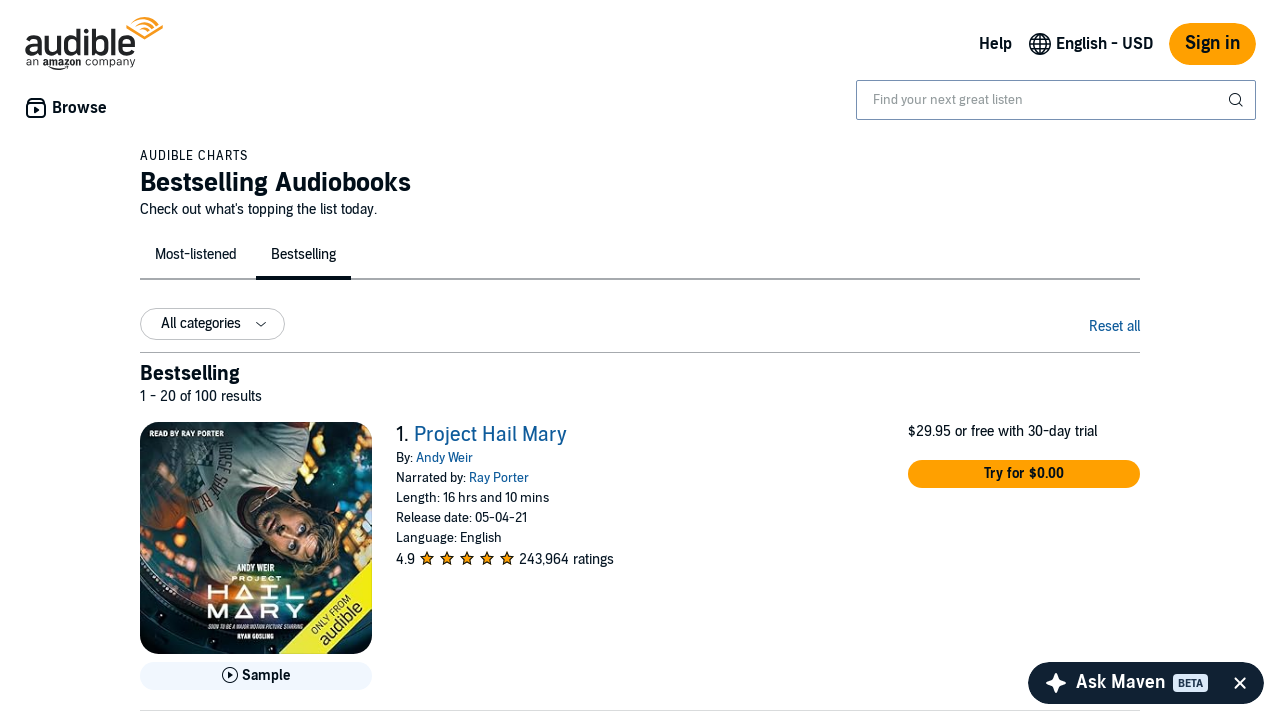

Verified book author element
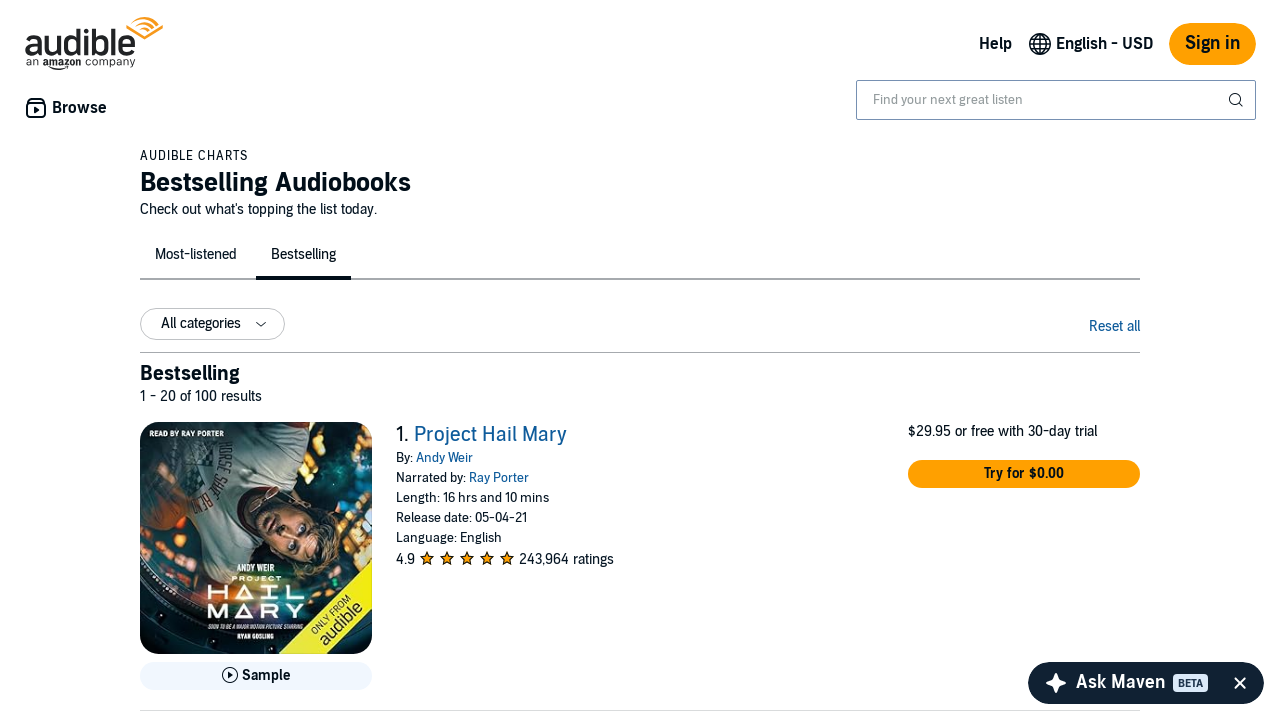

Verified book runtime element
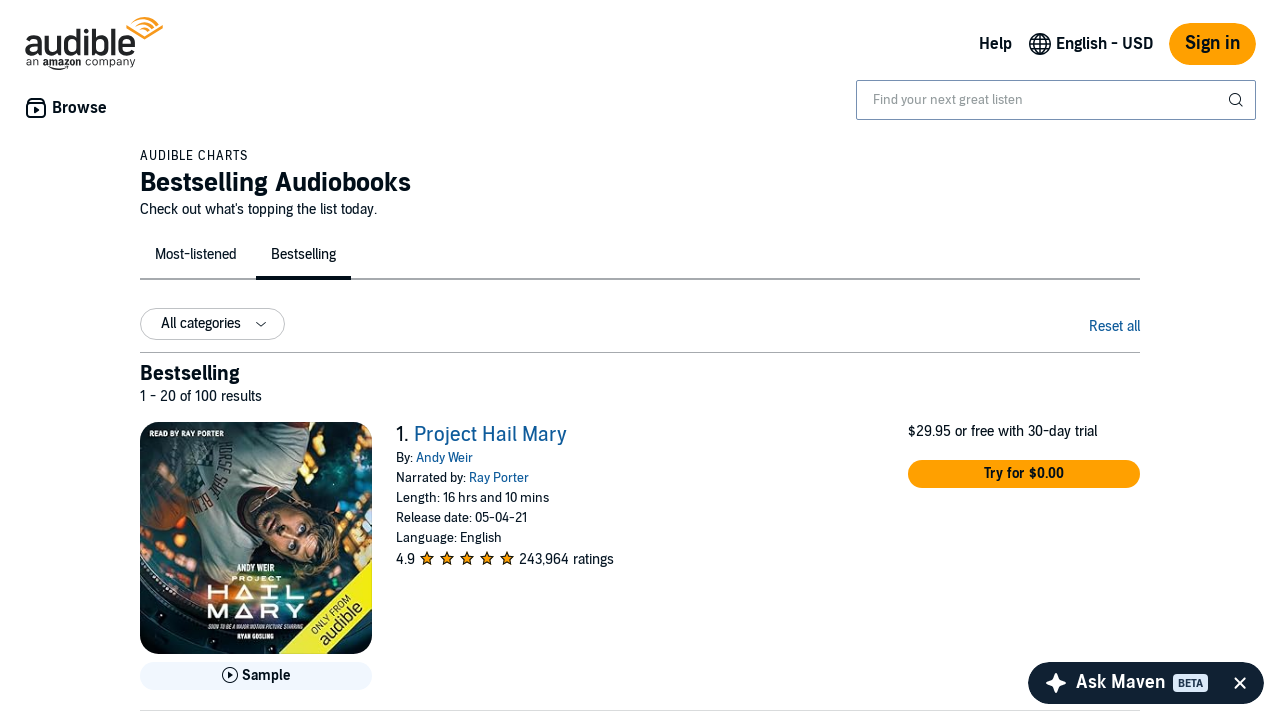

Verified book title element
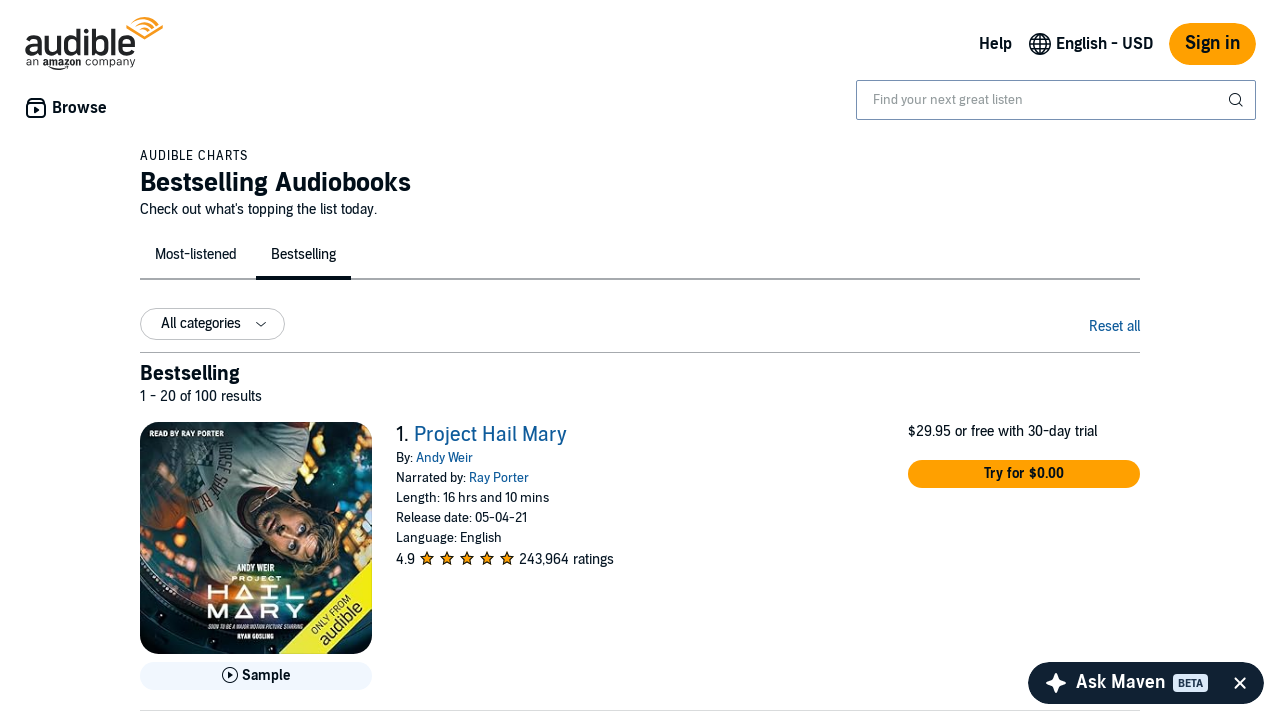

Verified book author element
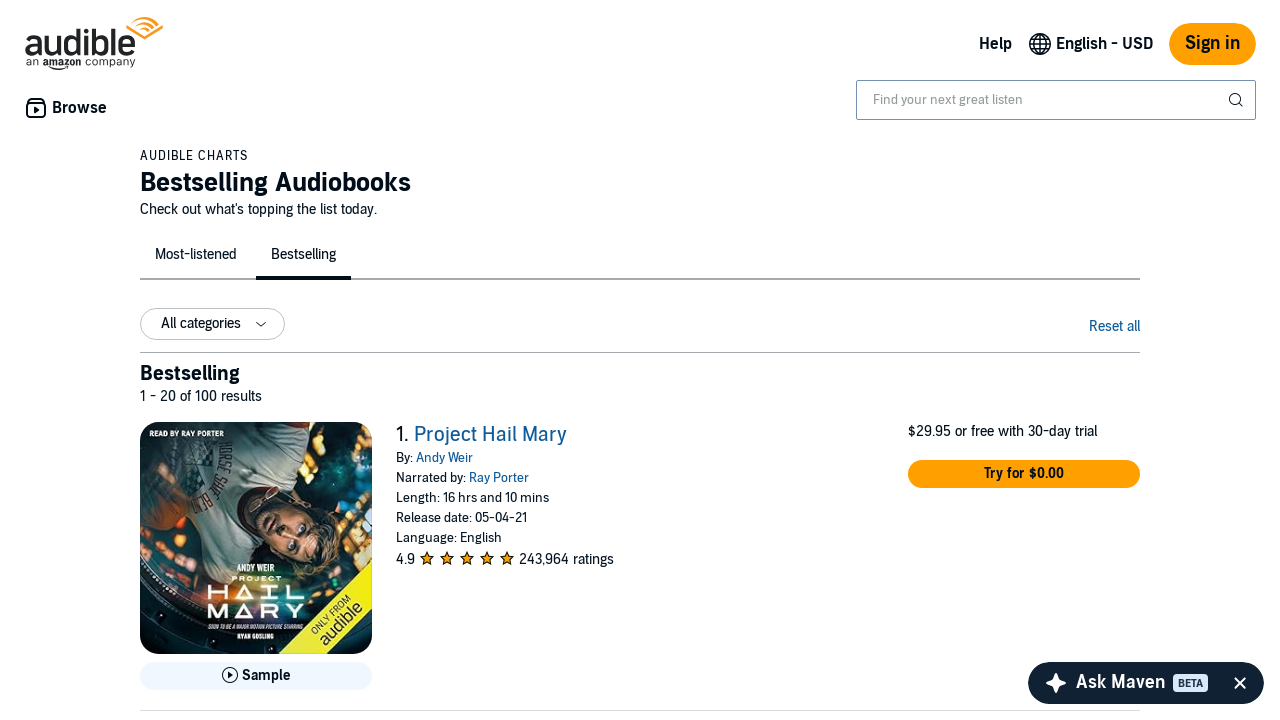

Verified book runtime element
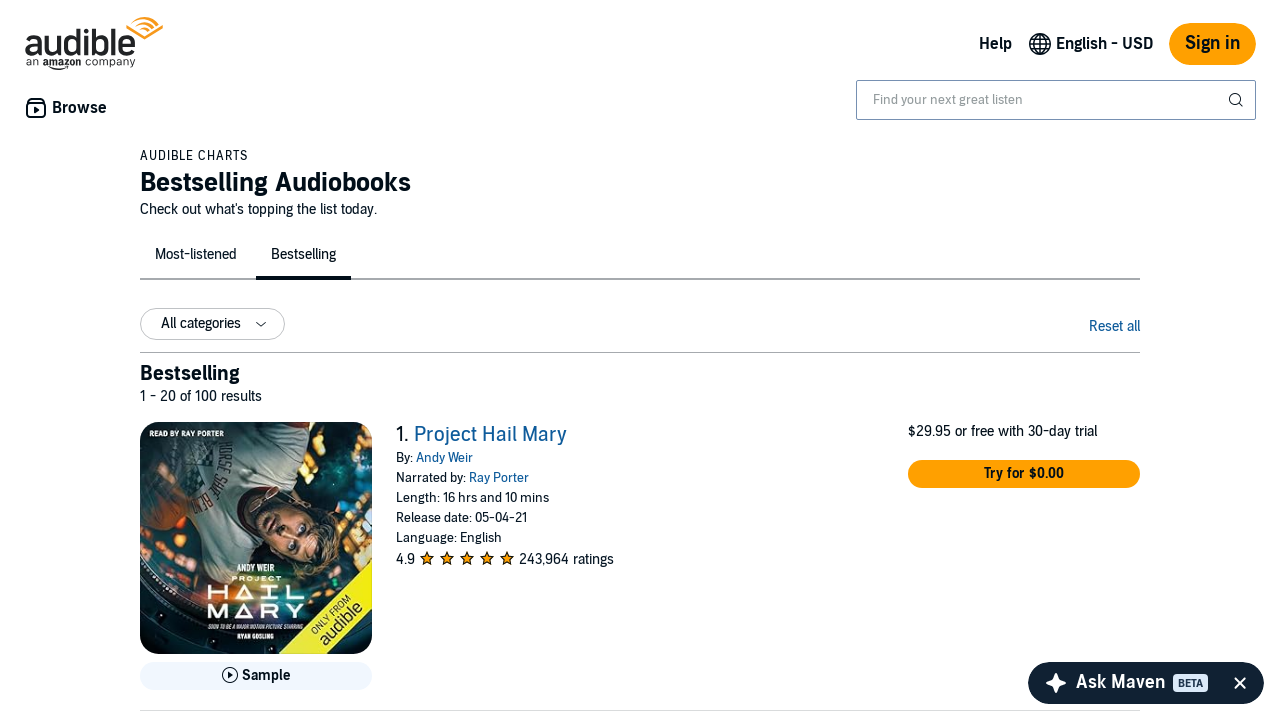

Verified book title element
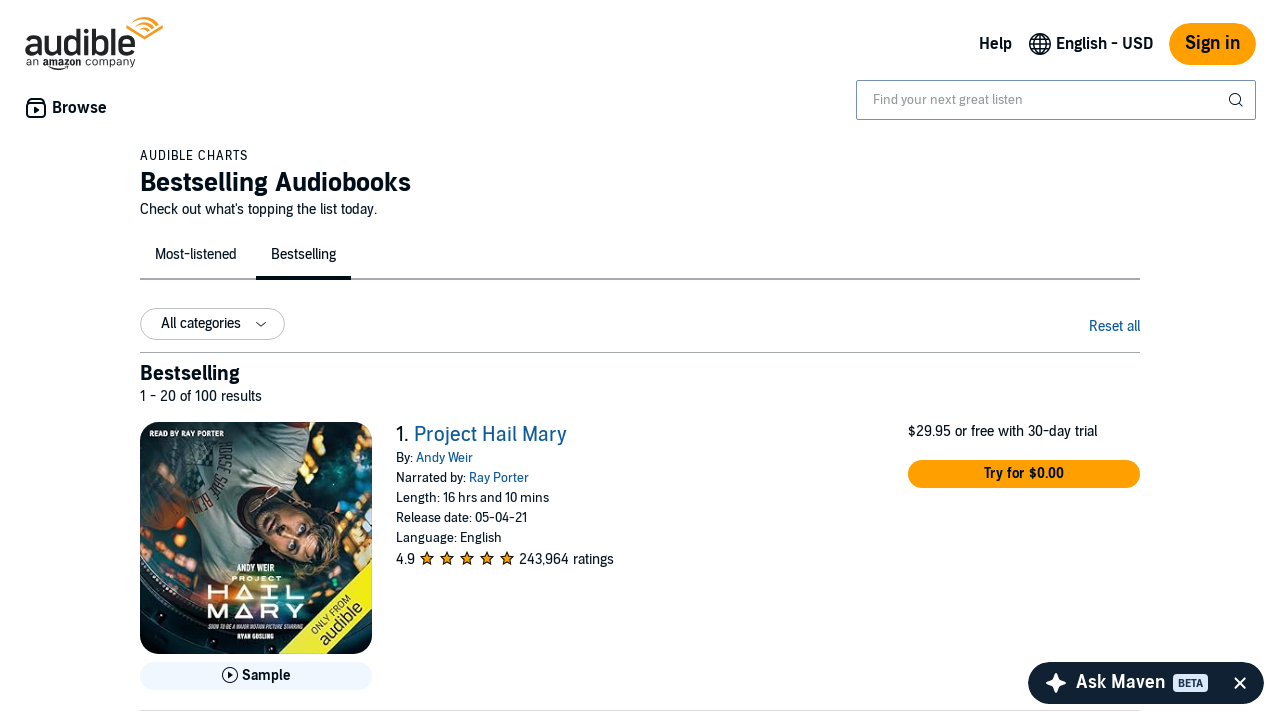

Verified book author element
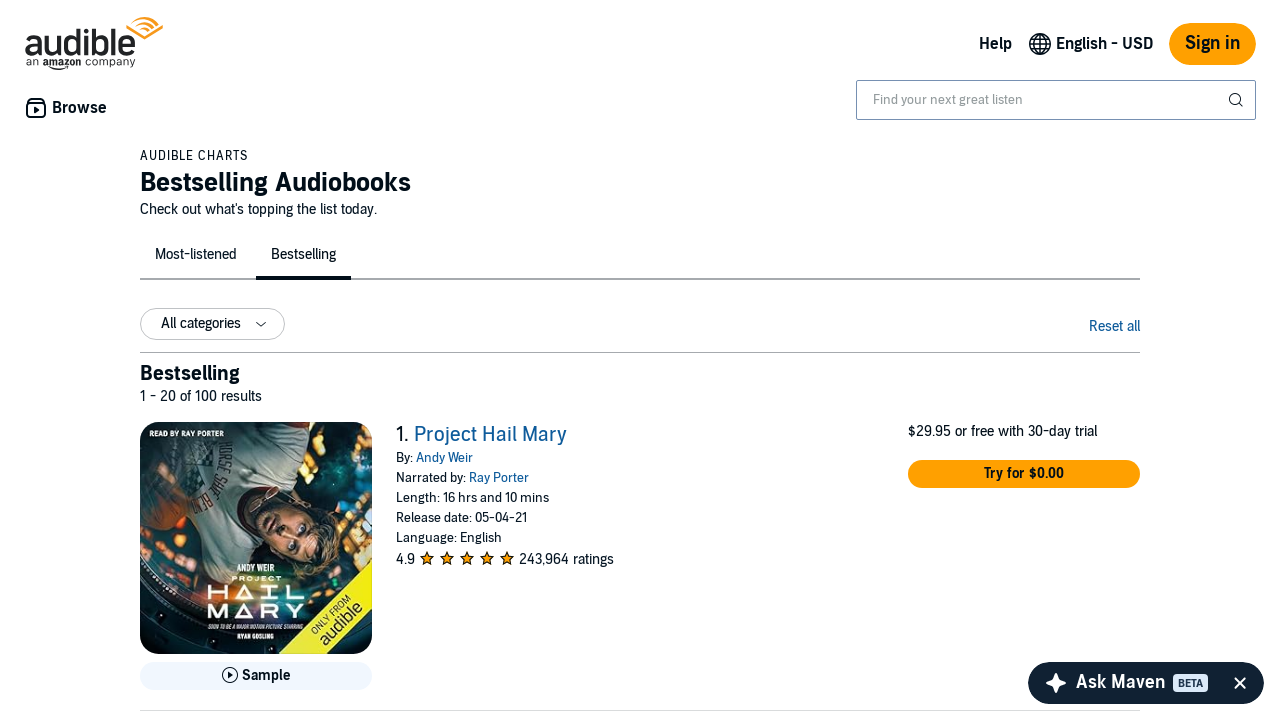

Verified book runtime element
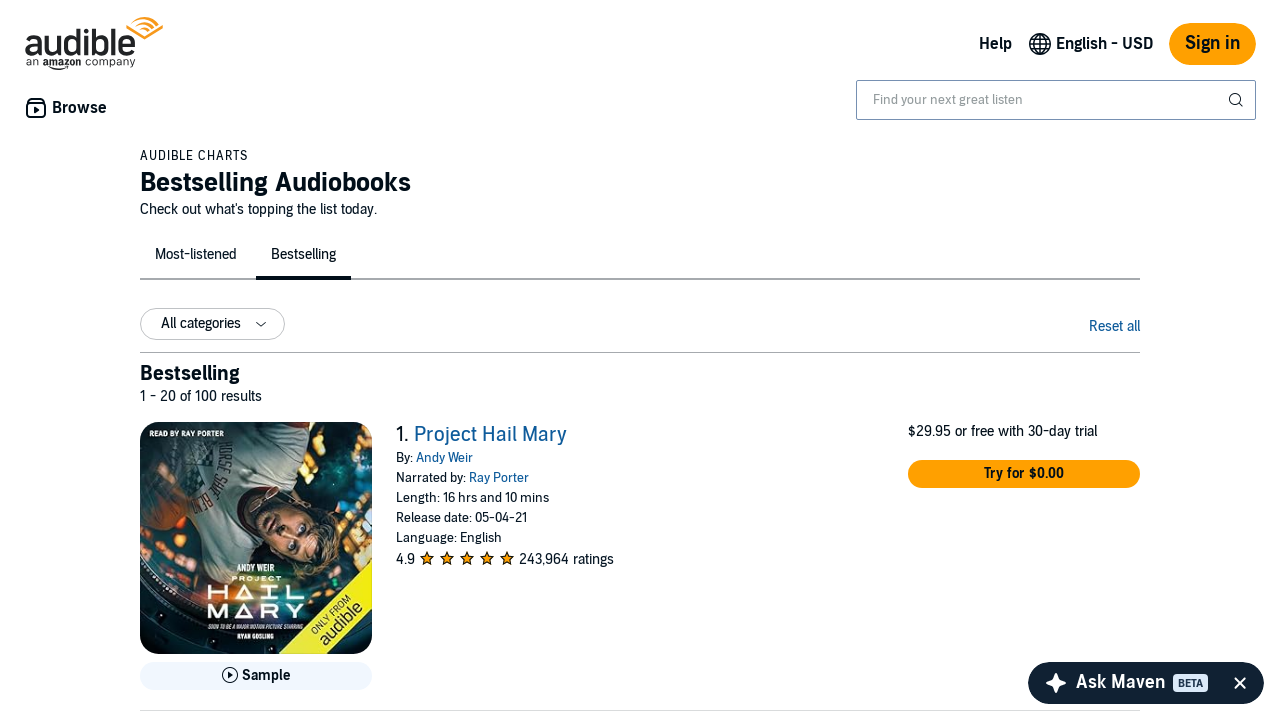

Verified book title element
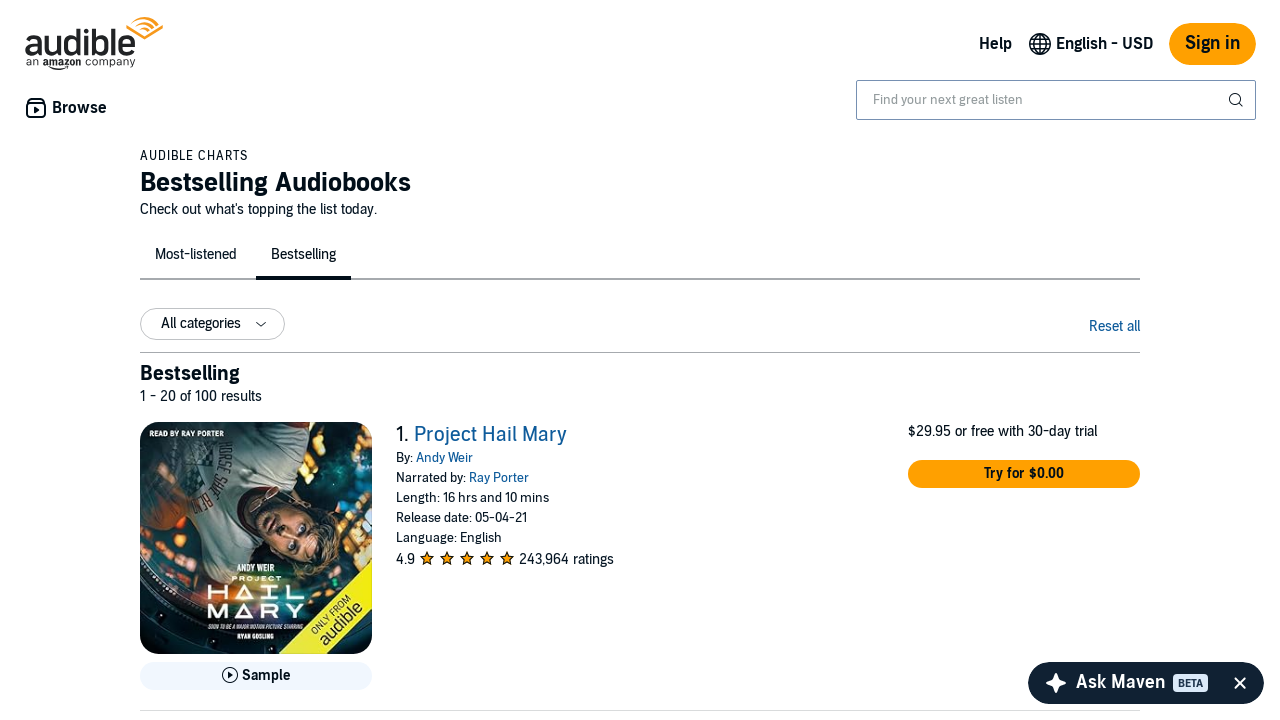

Verified book author element
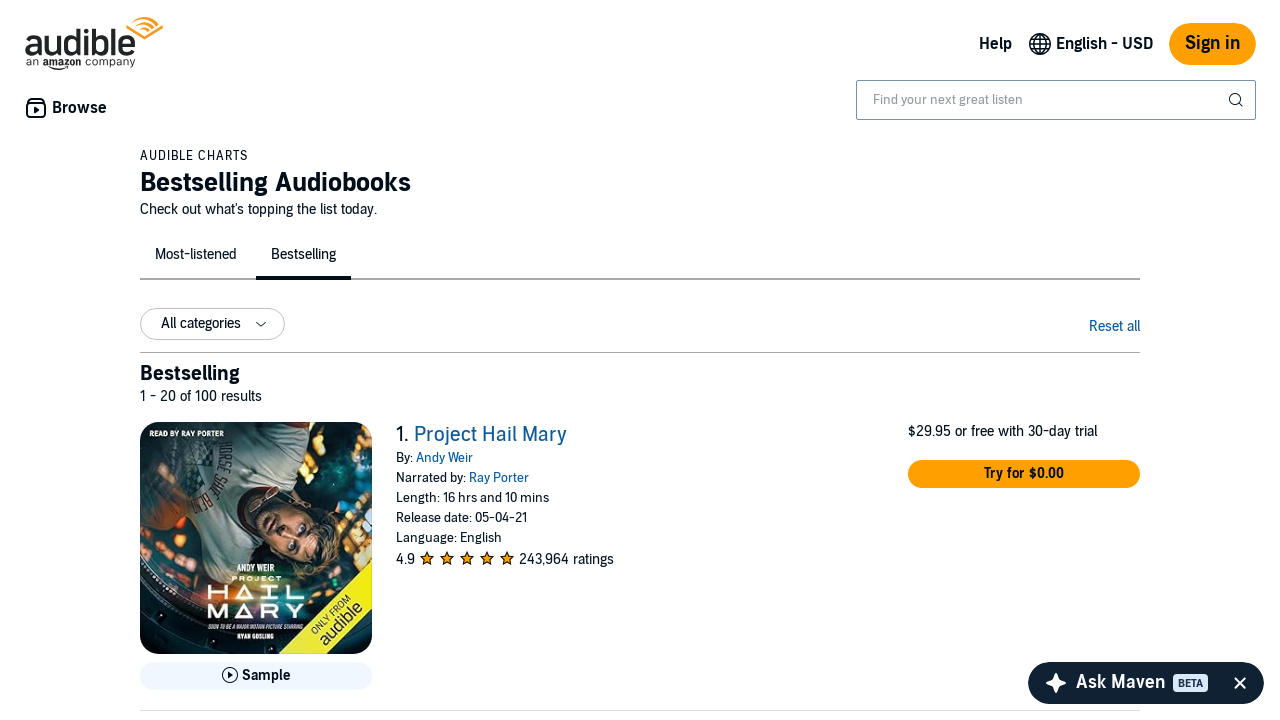

Verified book runtime element
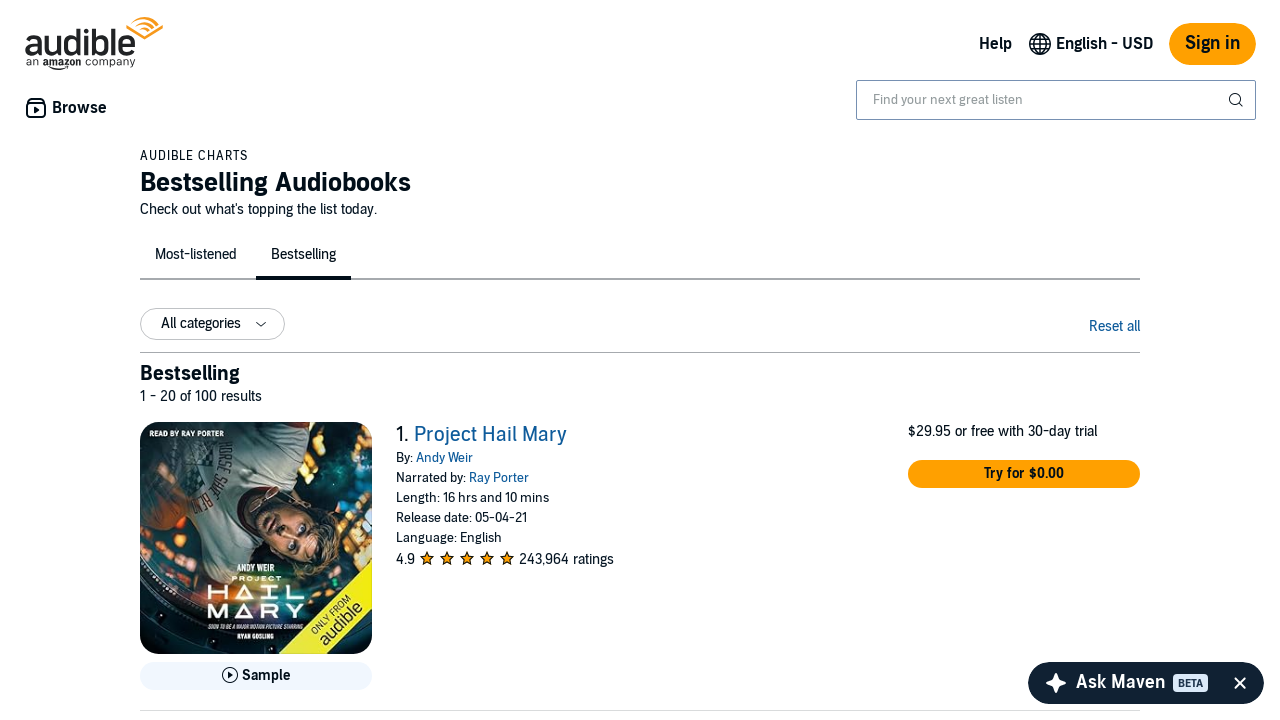

Verified book title element
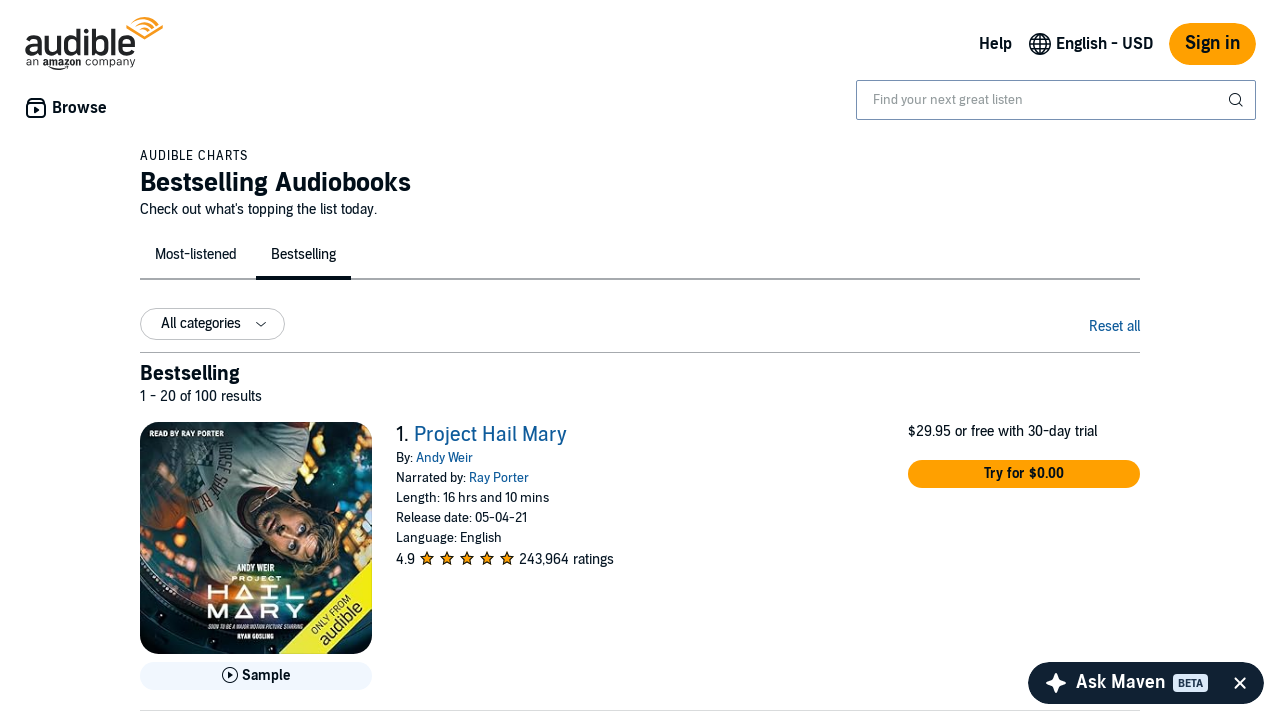

Verified book author element
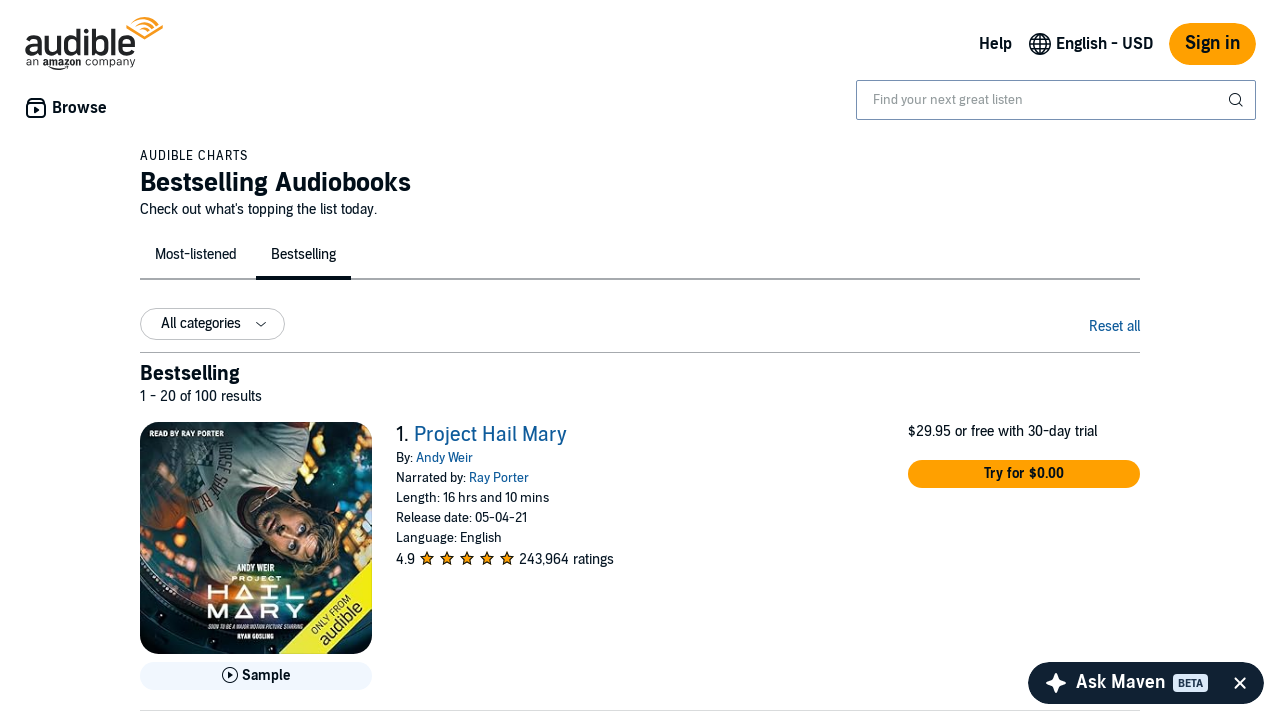

Verified book runtime element
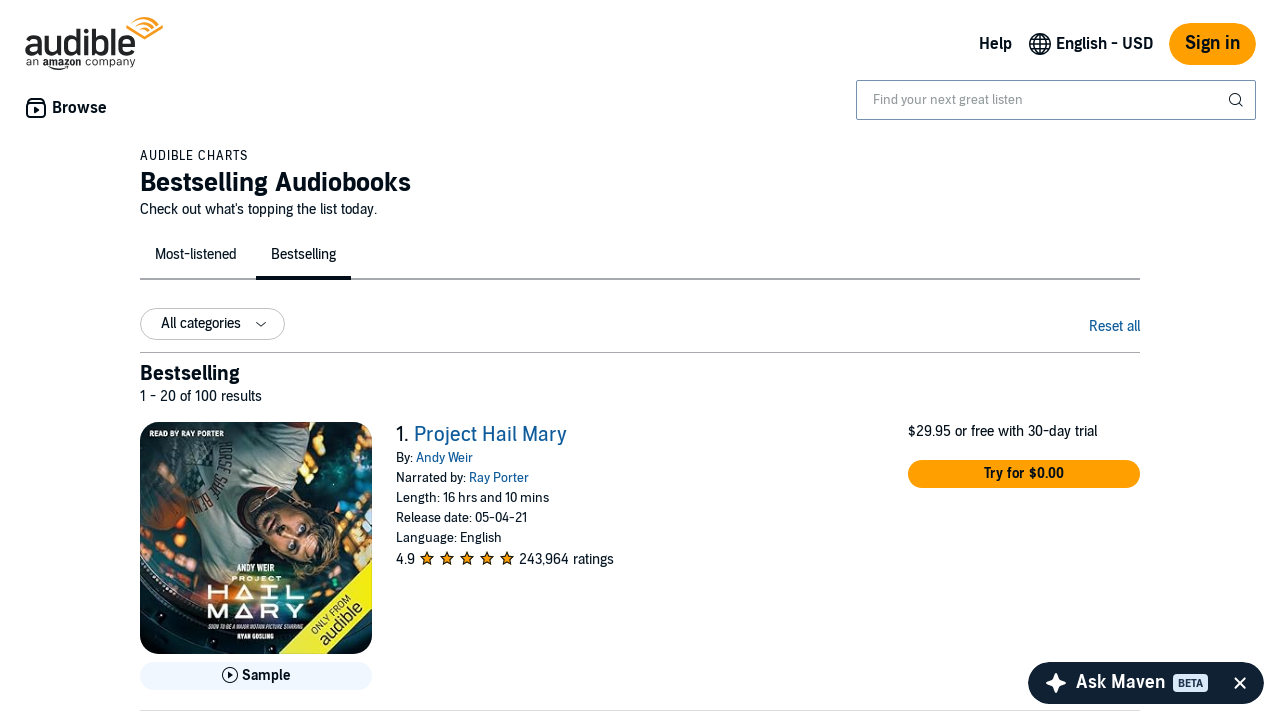

Verified book title element
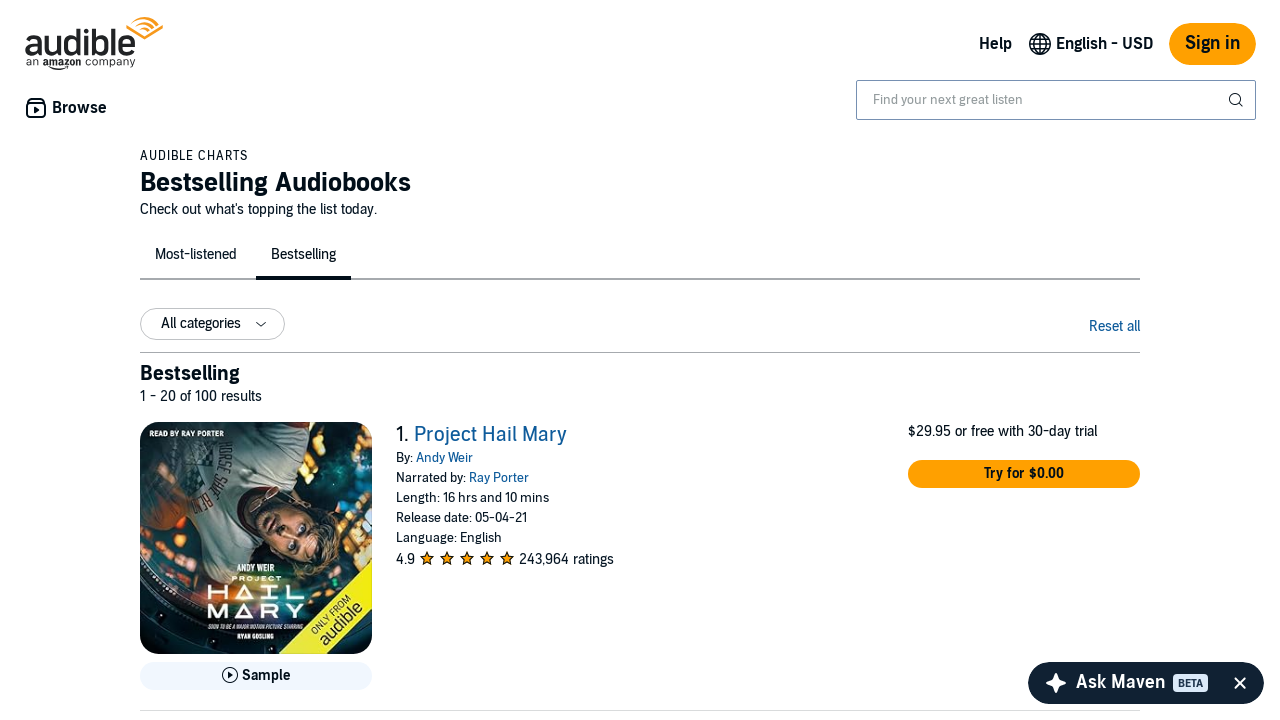

Verified book author element
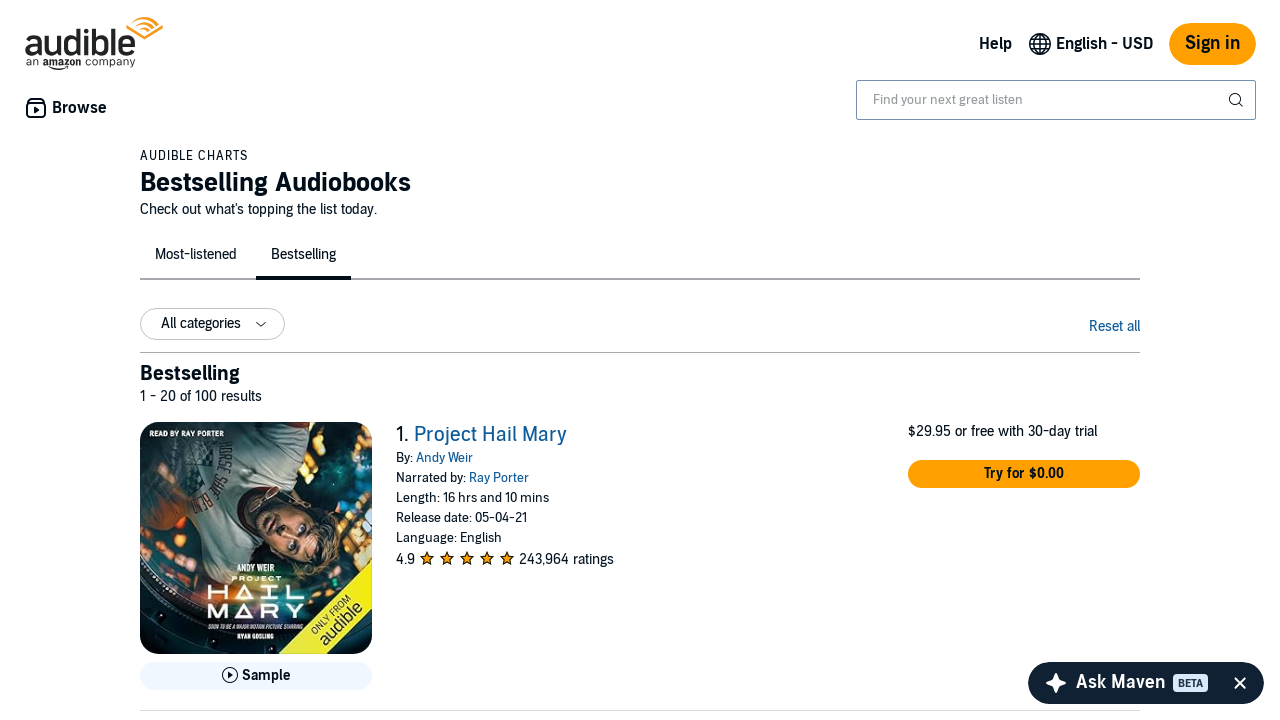

Verified book runtime element
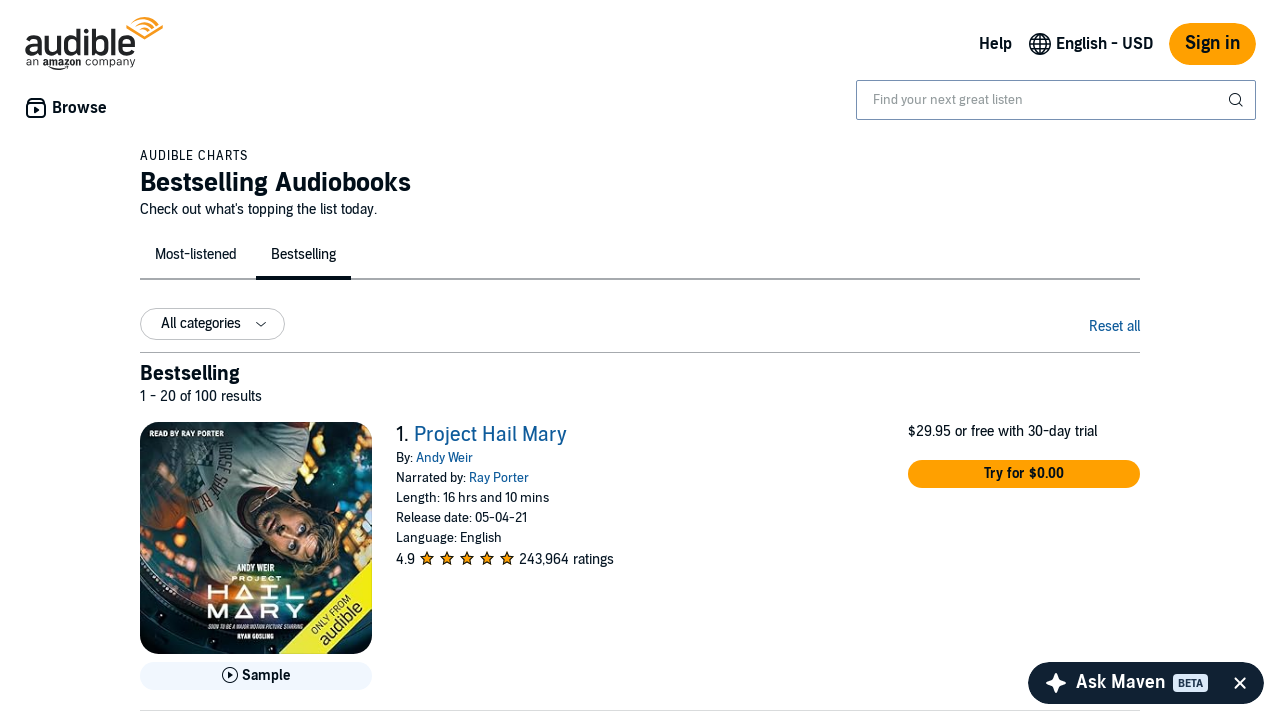

Verified book title element
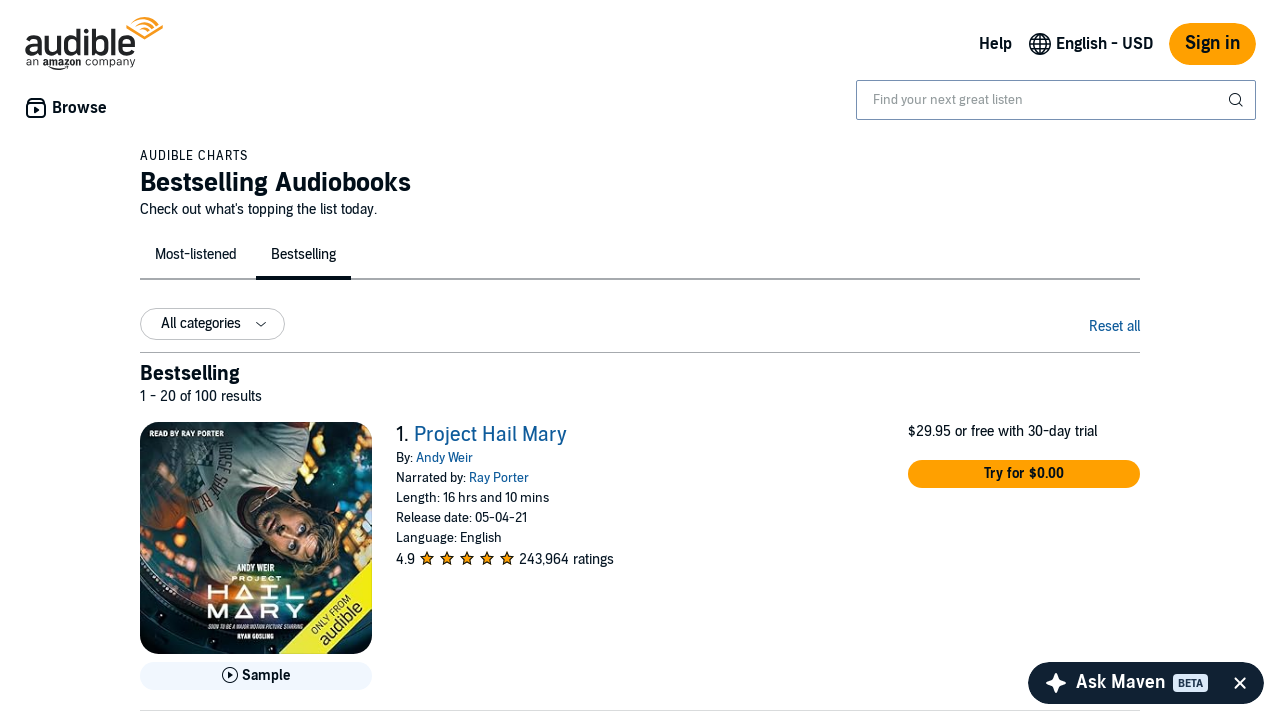

Verified book author element
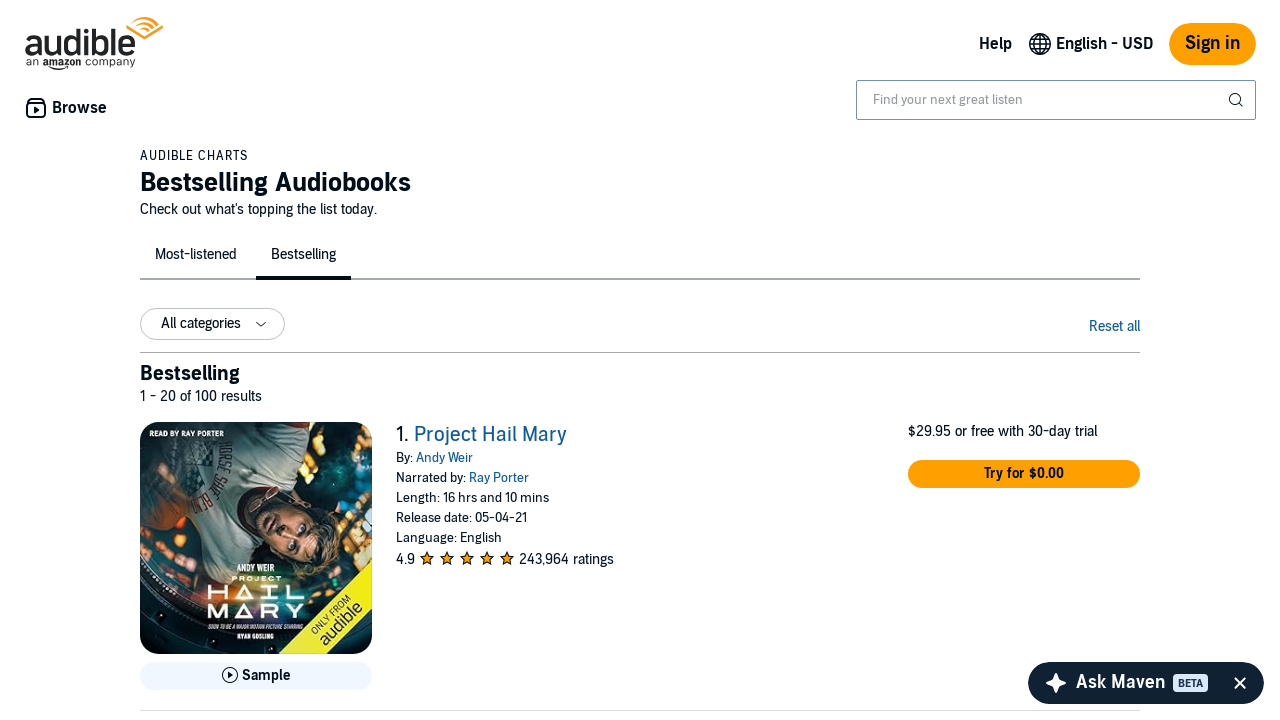

Verified book runtime element
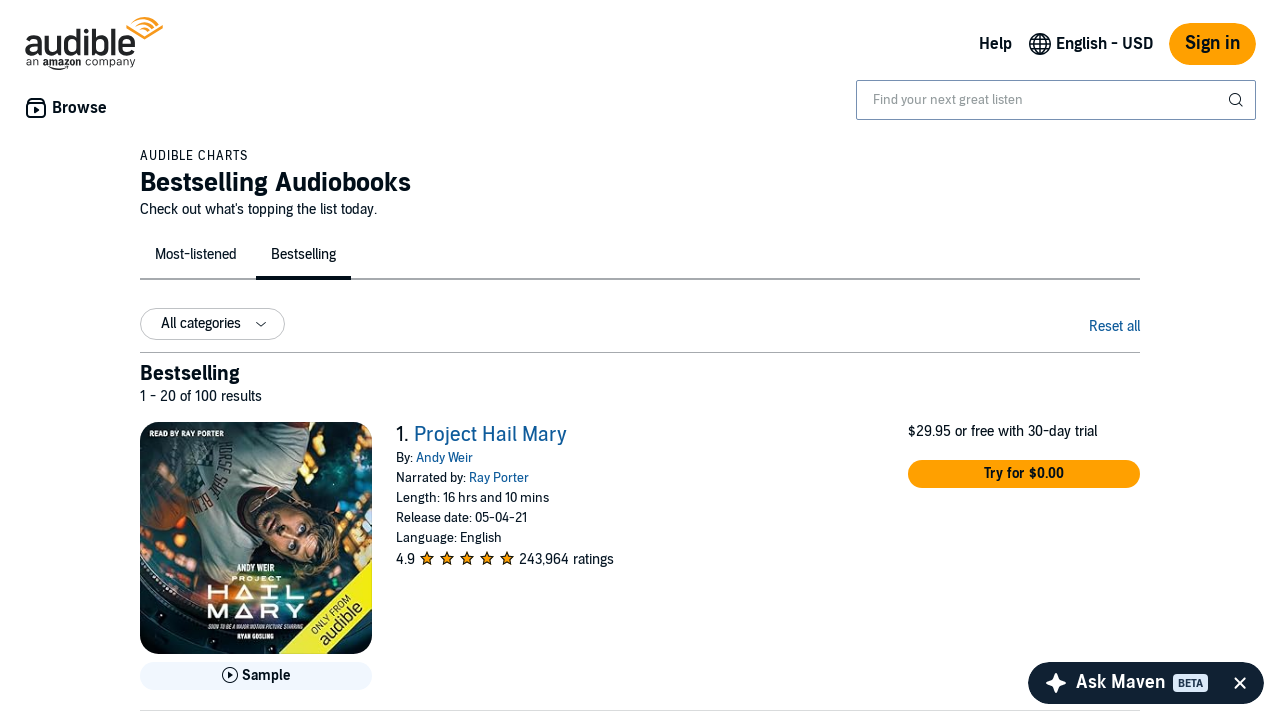

Verified book title element
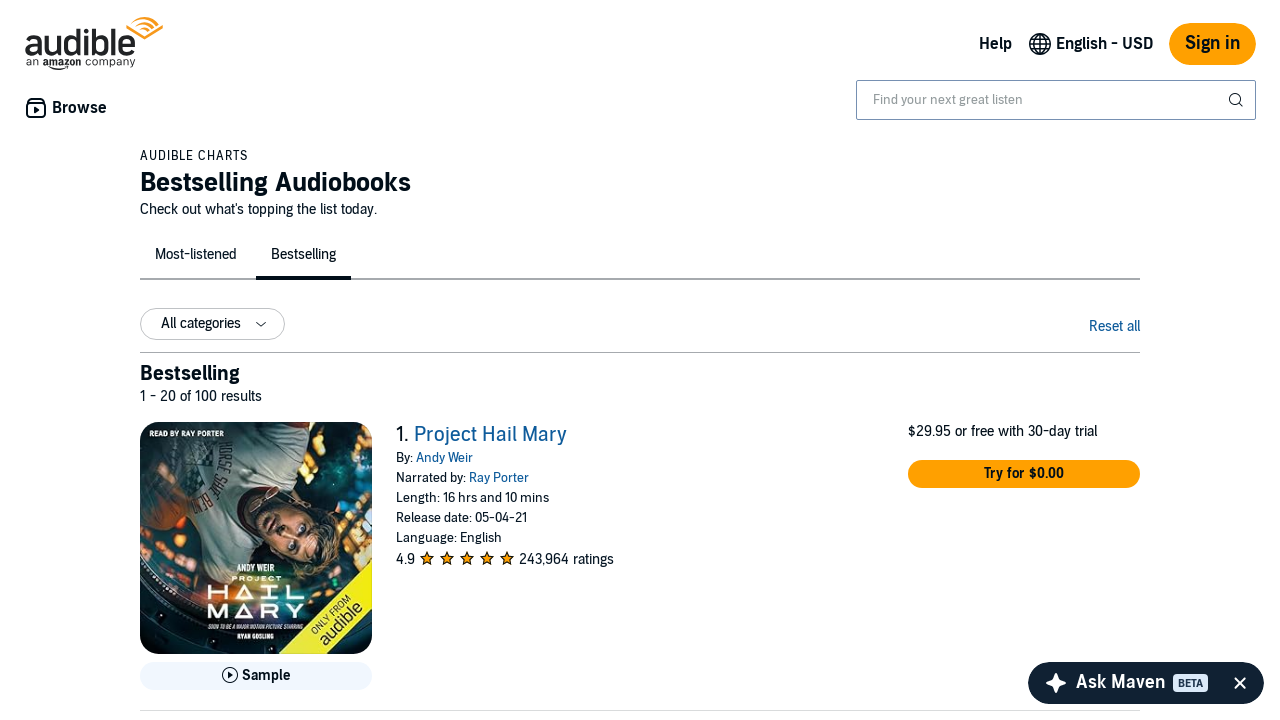

Verified book author element
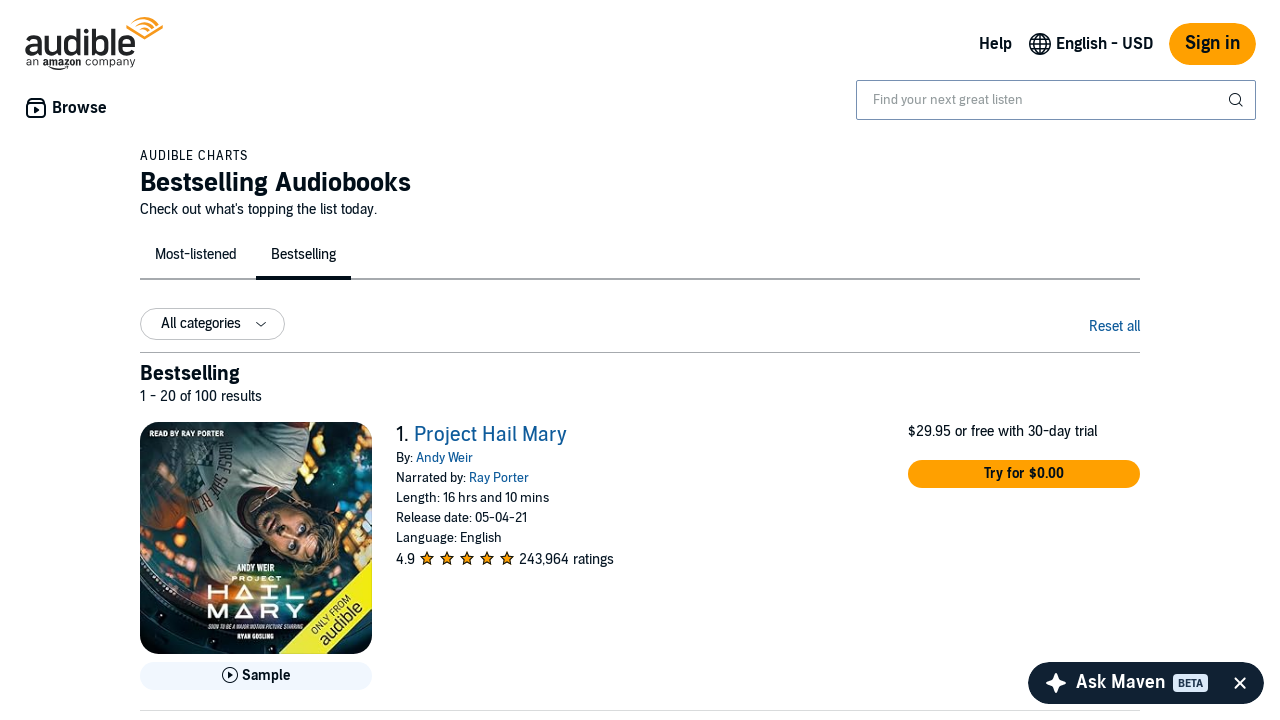

Verified book runtime element
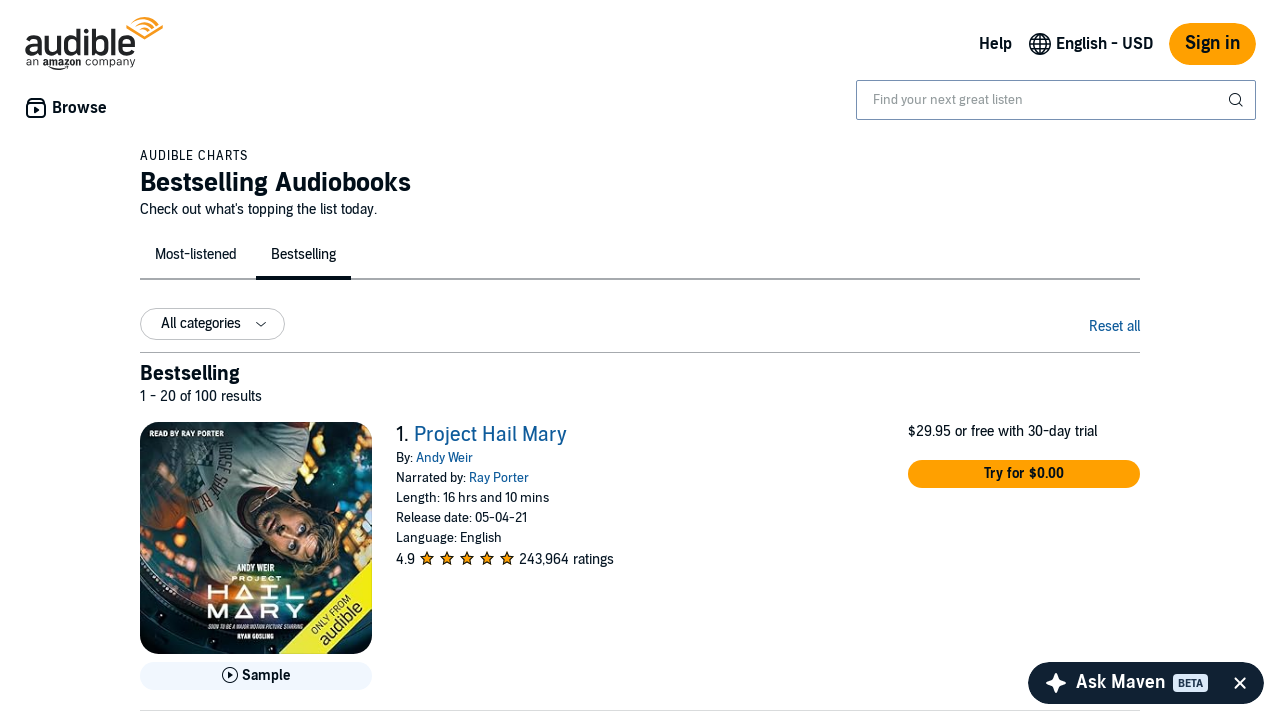

Clicked next button to navigate to page 2 at (1124, 536) on span.nextButton
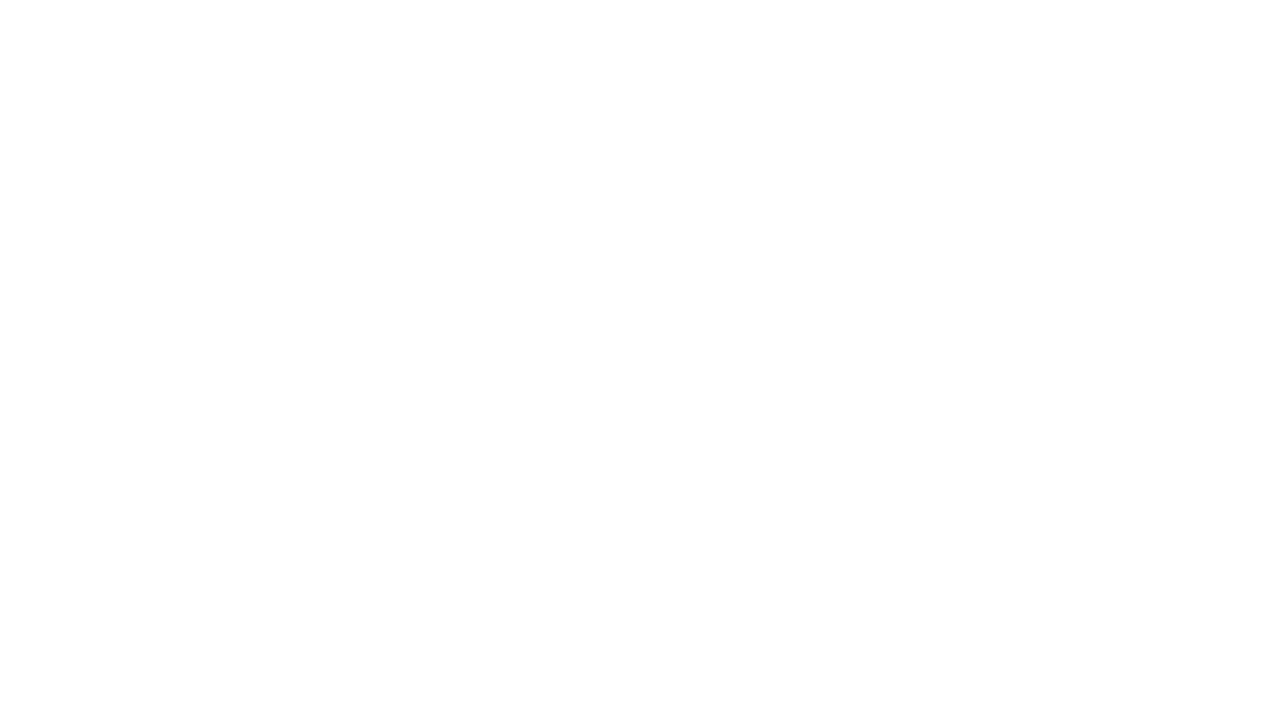

Page update timeout completed for page 2
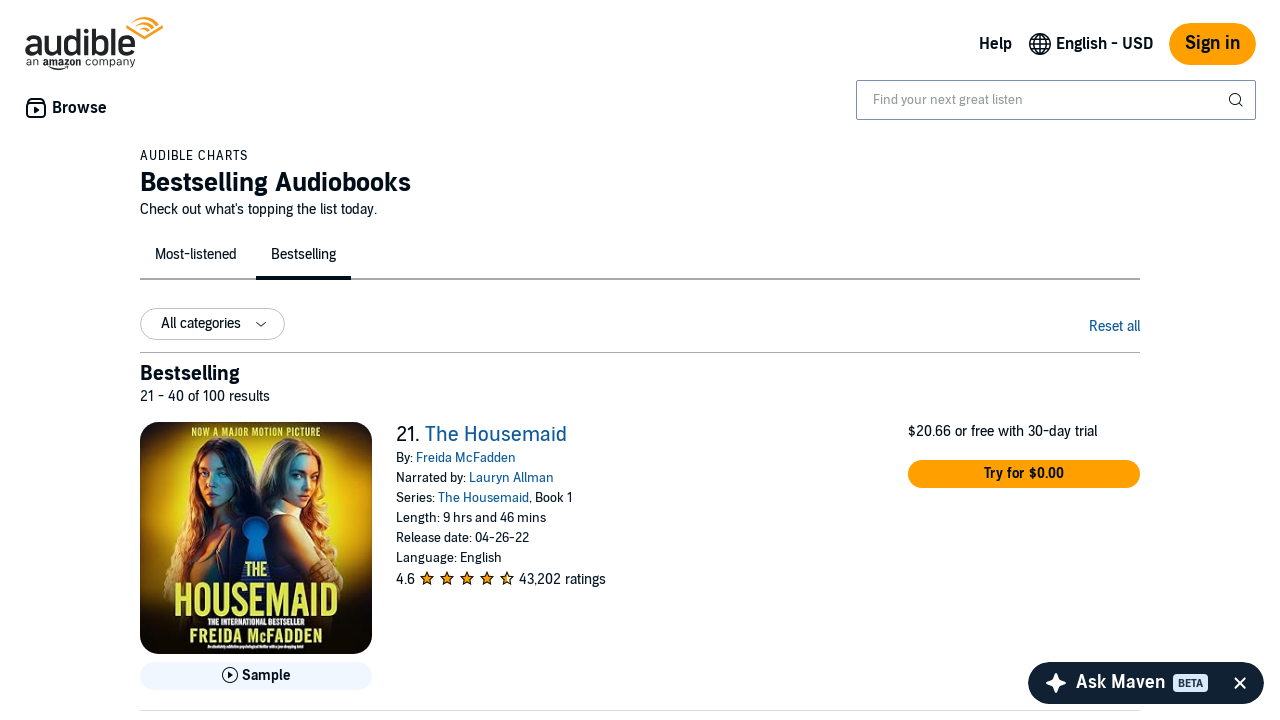

Book container loaded on page 2
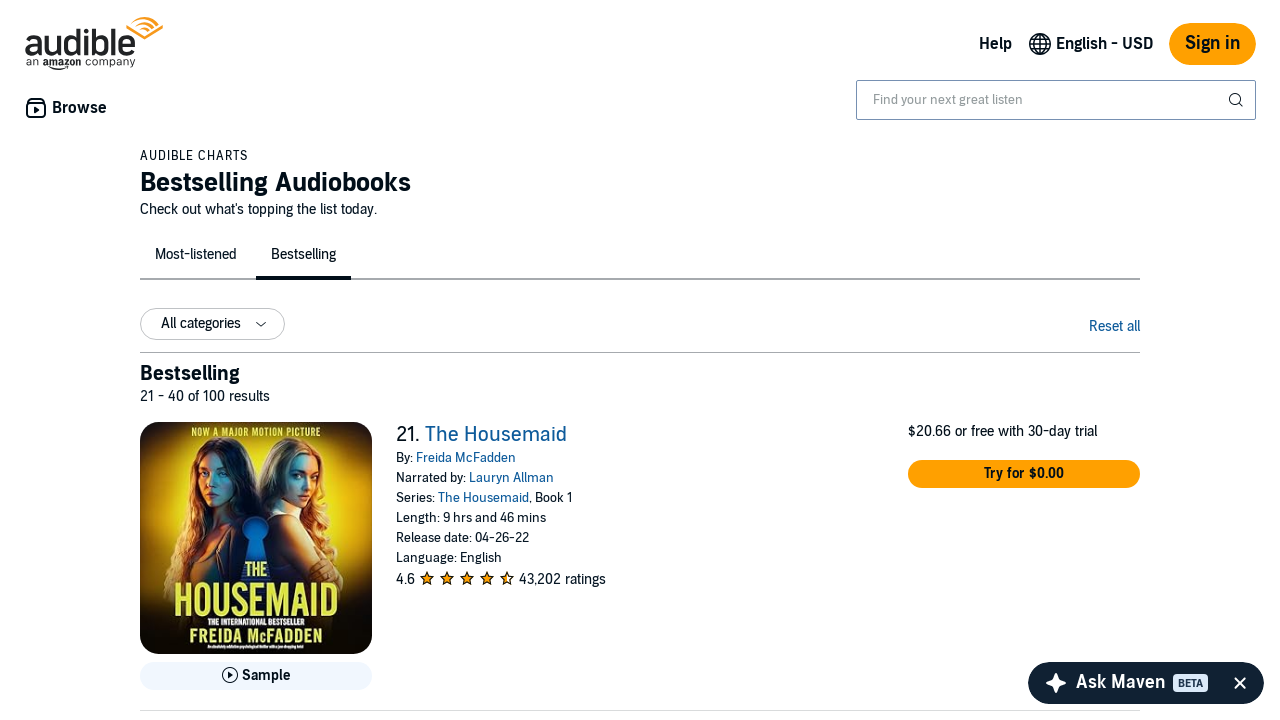

Product list items loaded on page 2
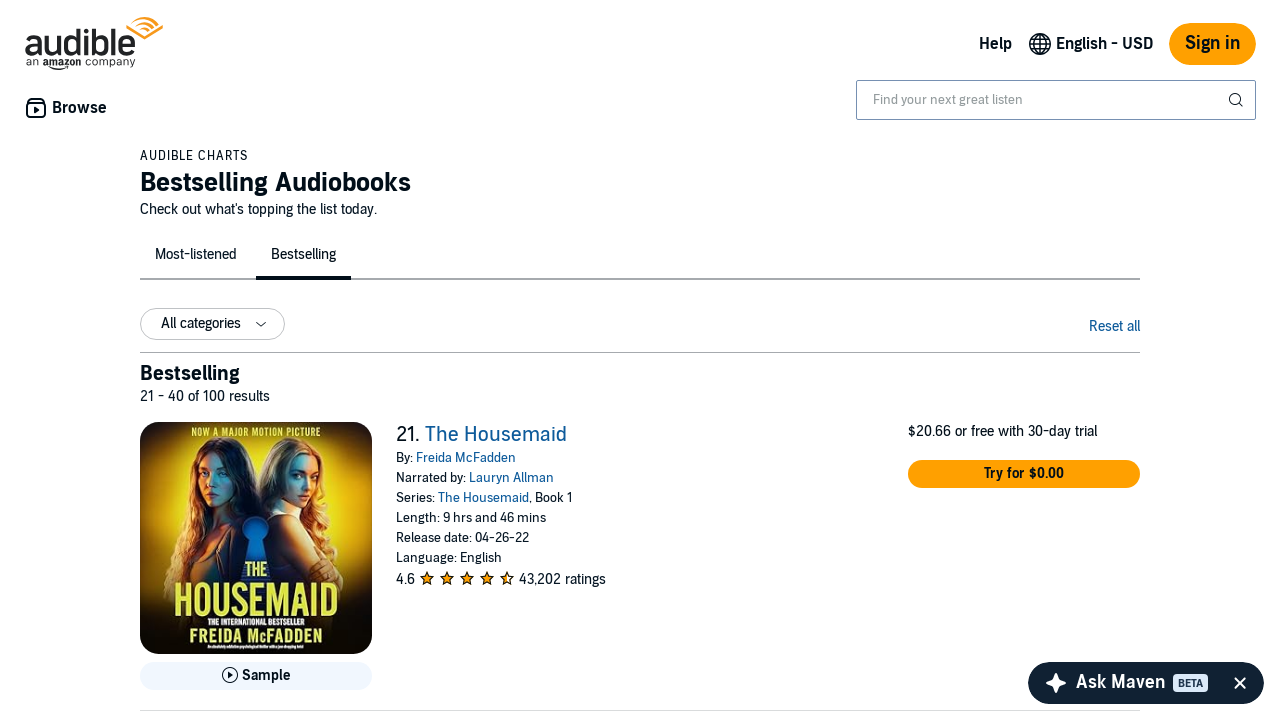

Retrieved 20 books from page 2
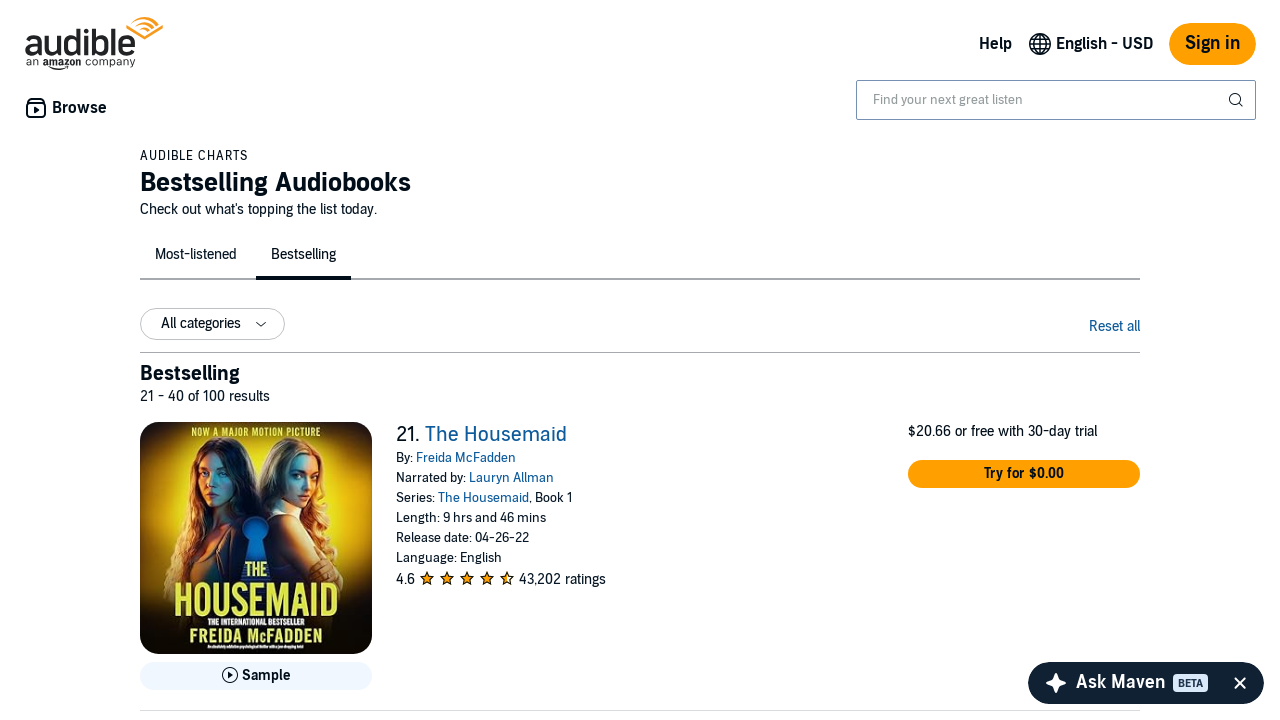

Verified book title element
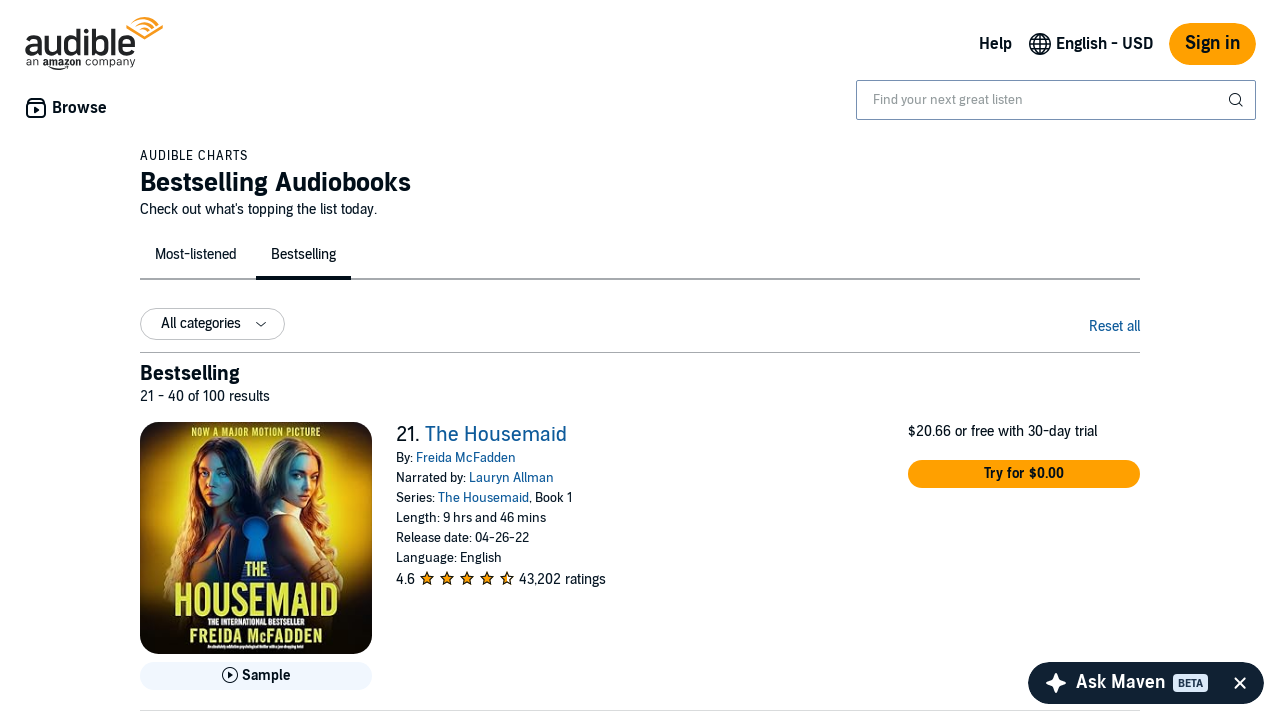

Verified book author element
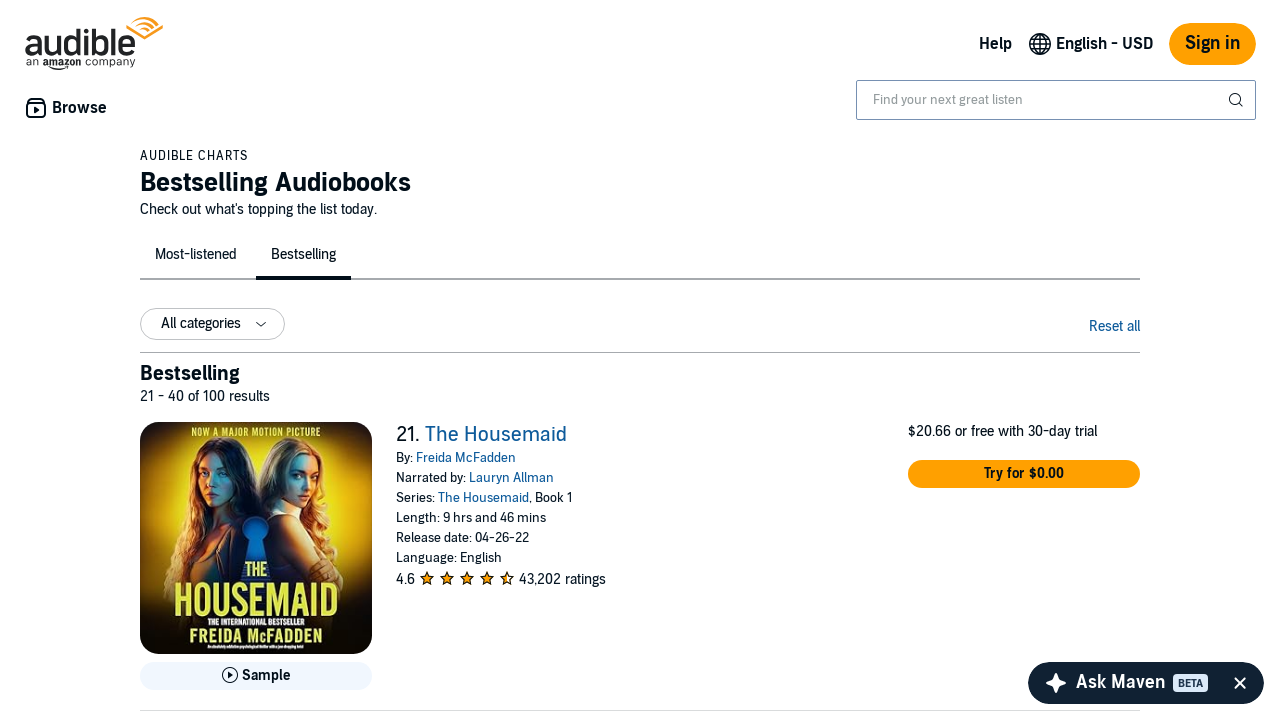

Verified book runtime element
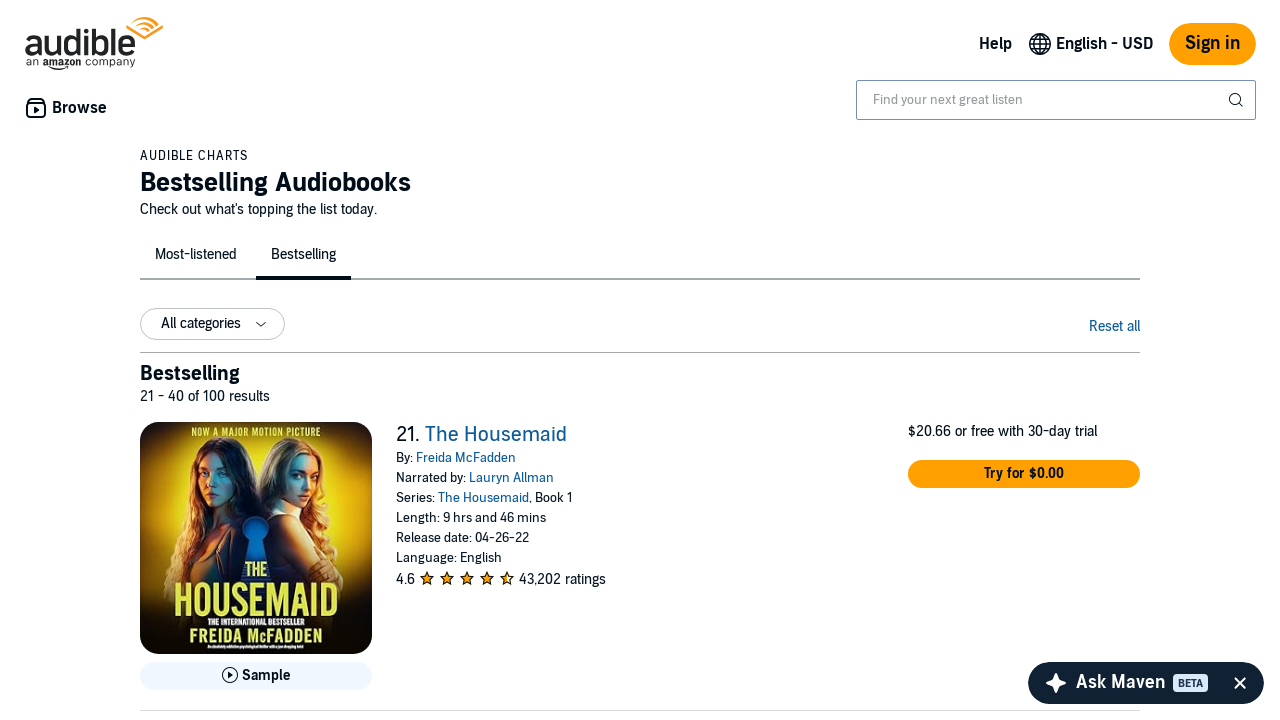

Verified book title element
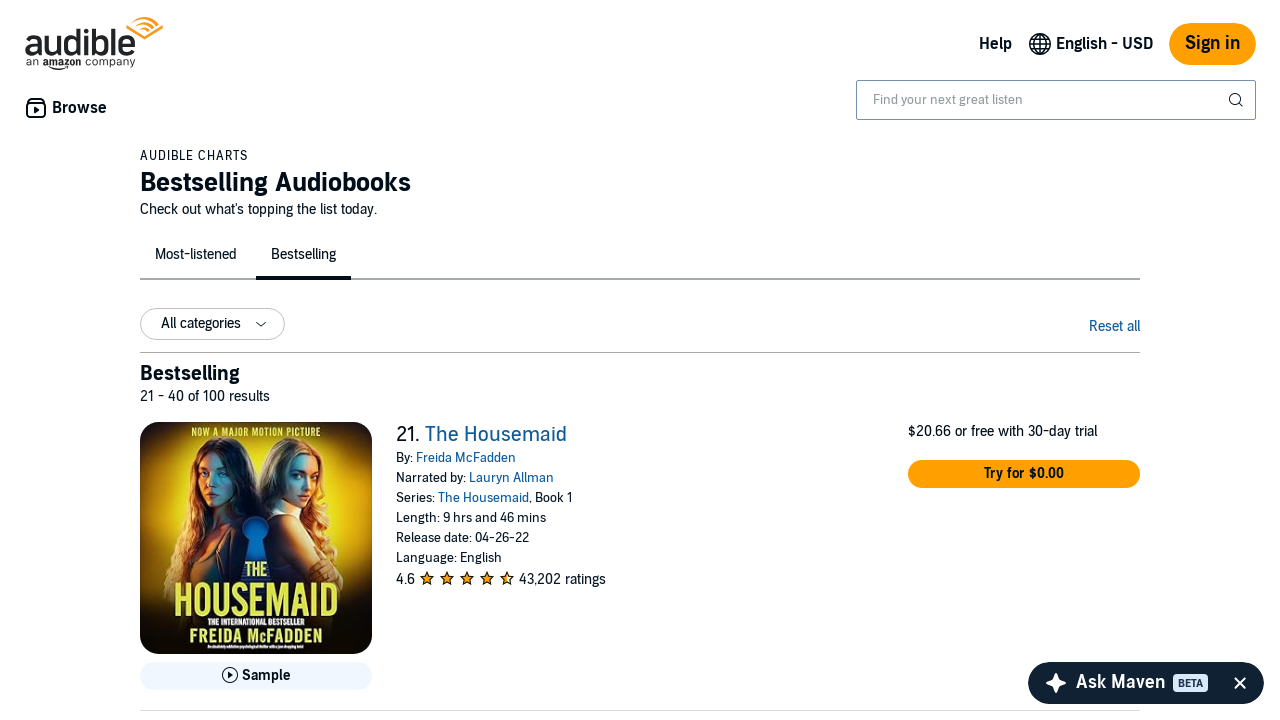

Verified book author element
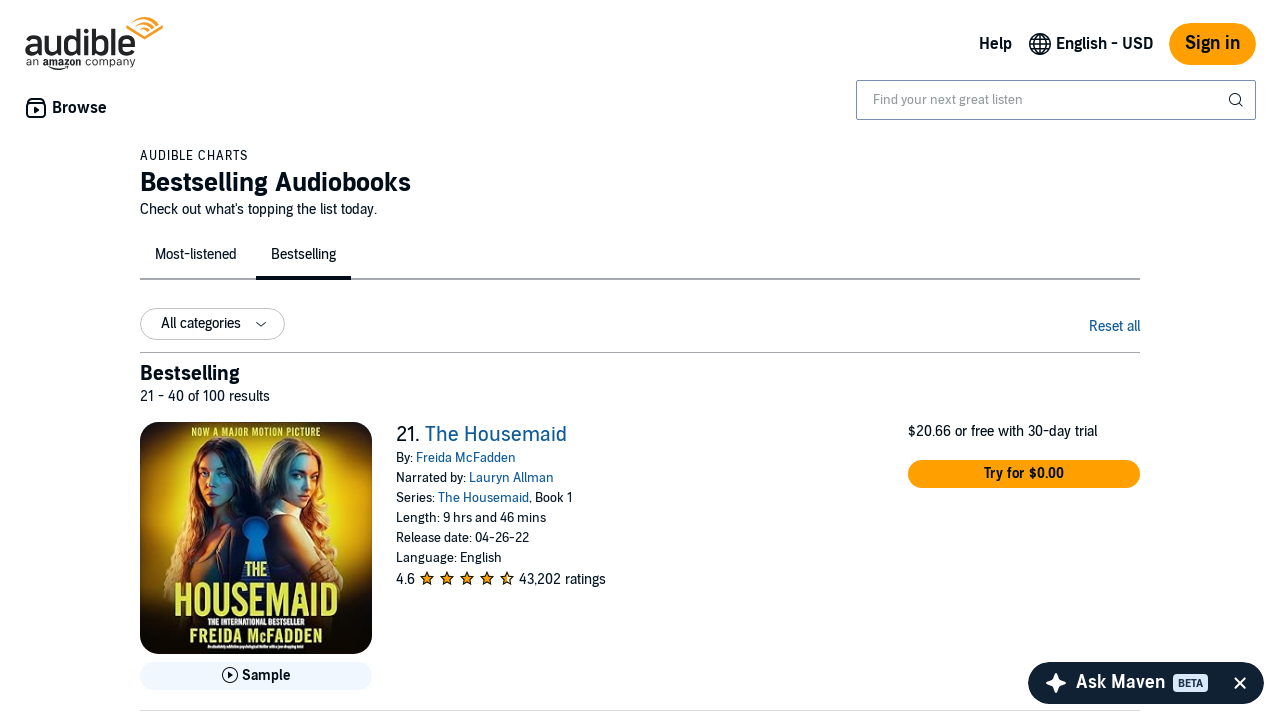

Verified book runtime element
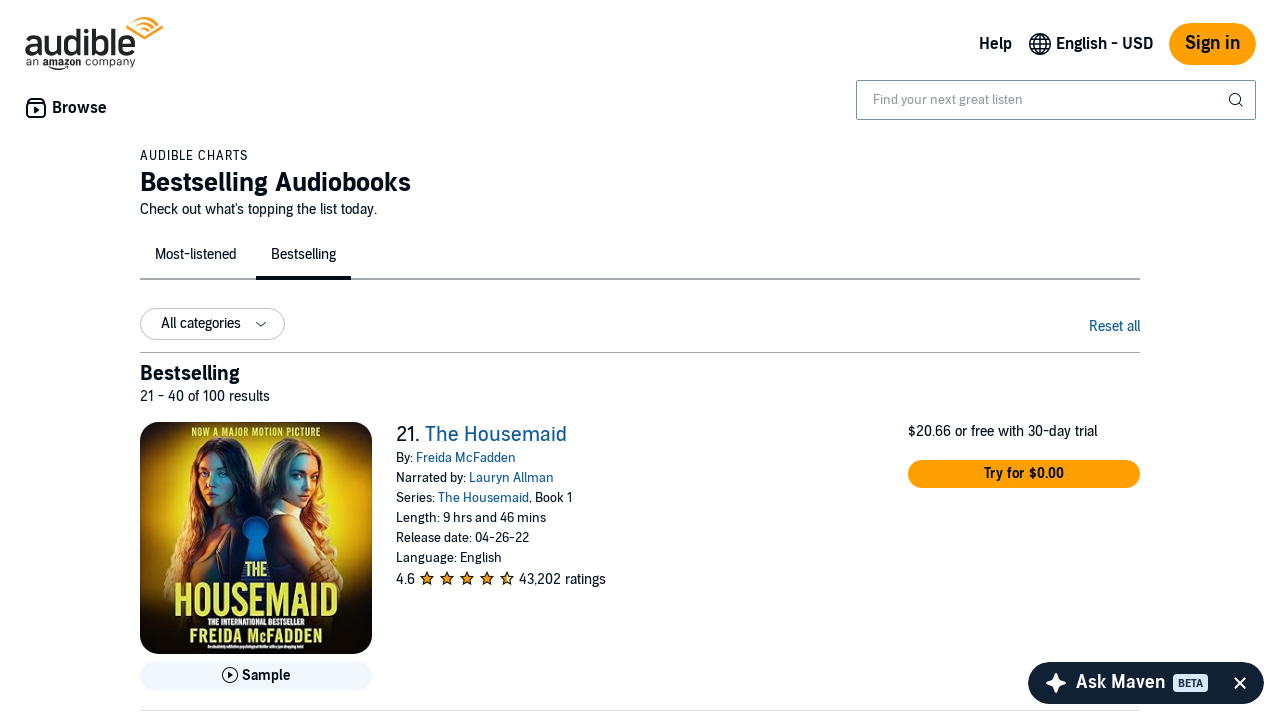

Verified book title element
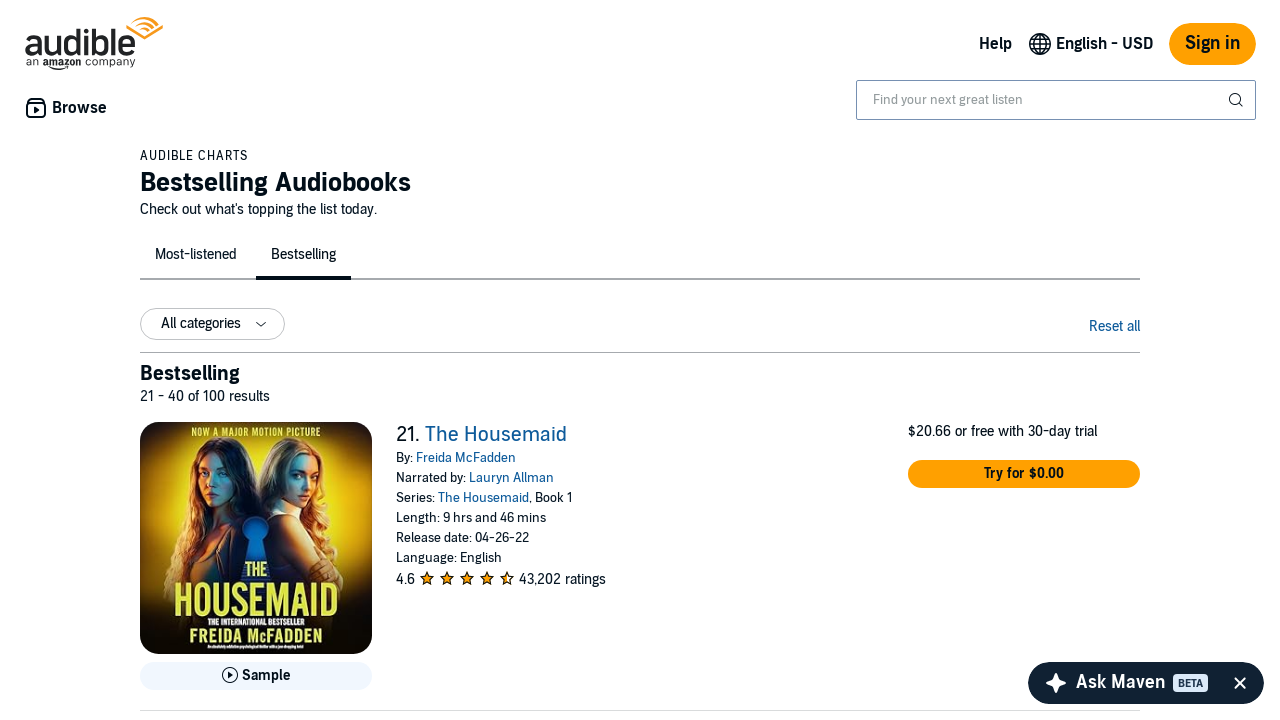

Verified book author element
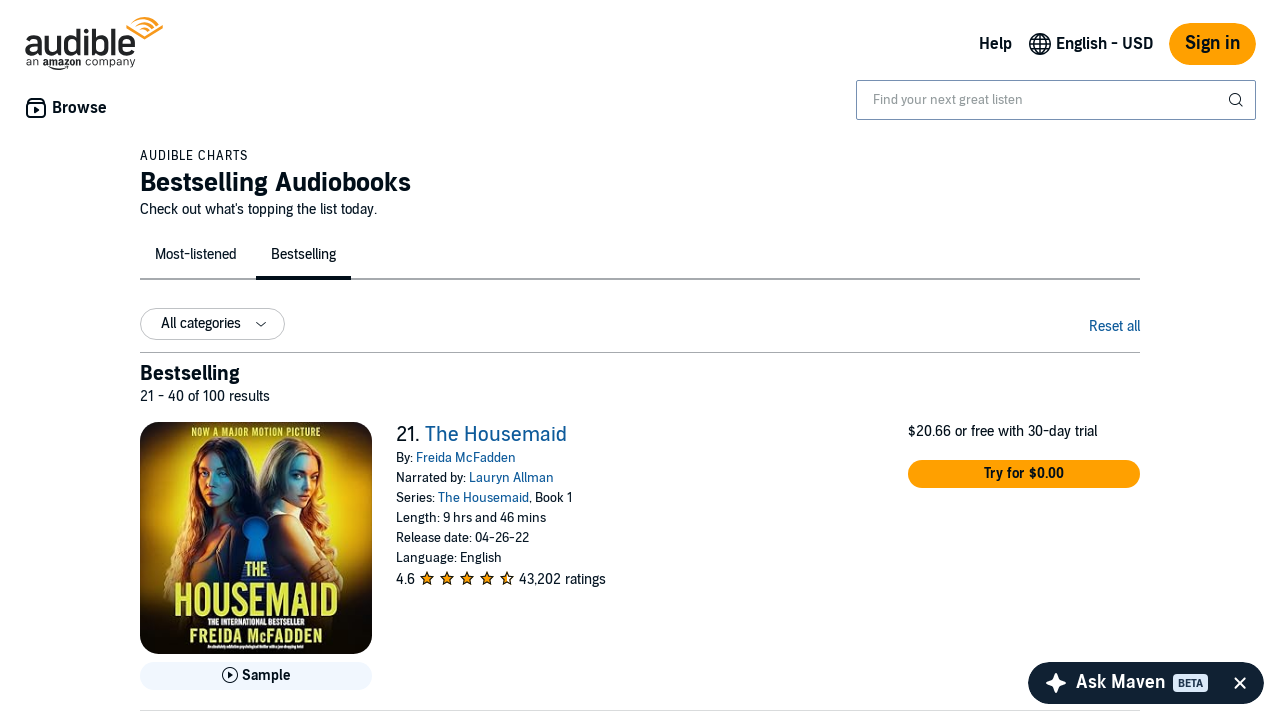

Verified book runtime element
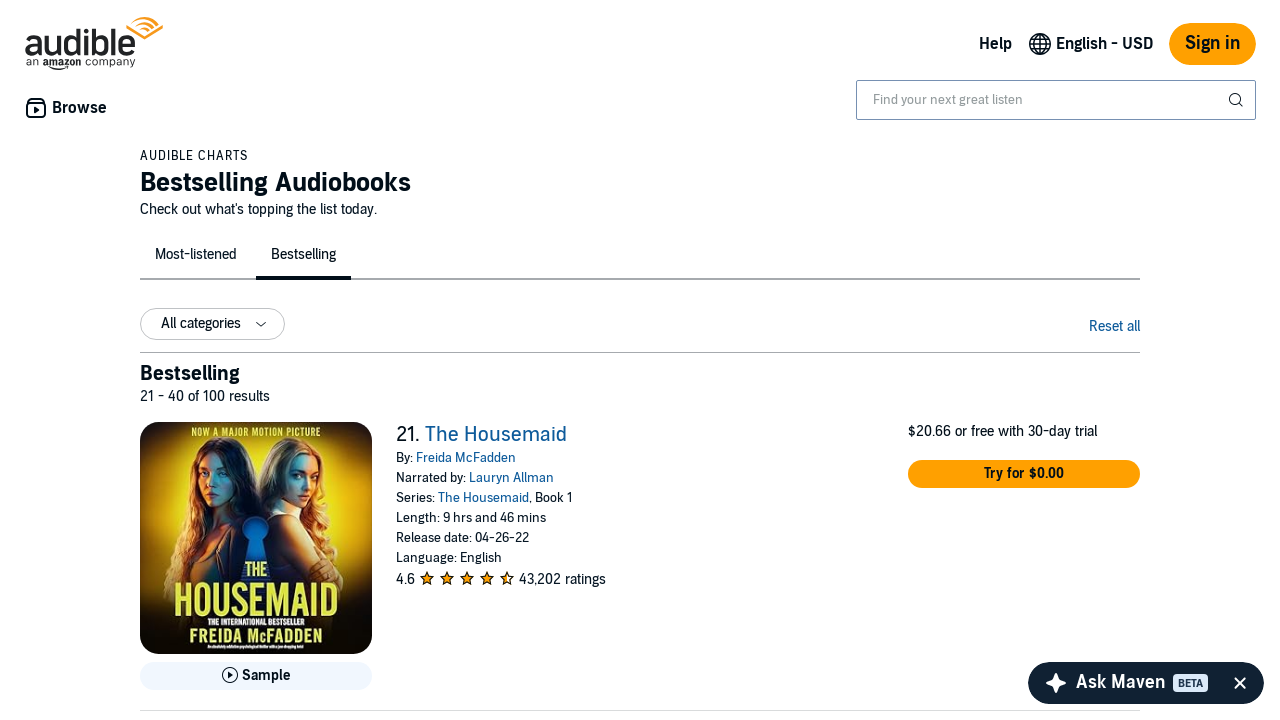

Verified book title element
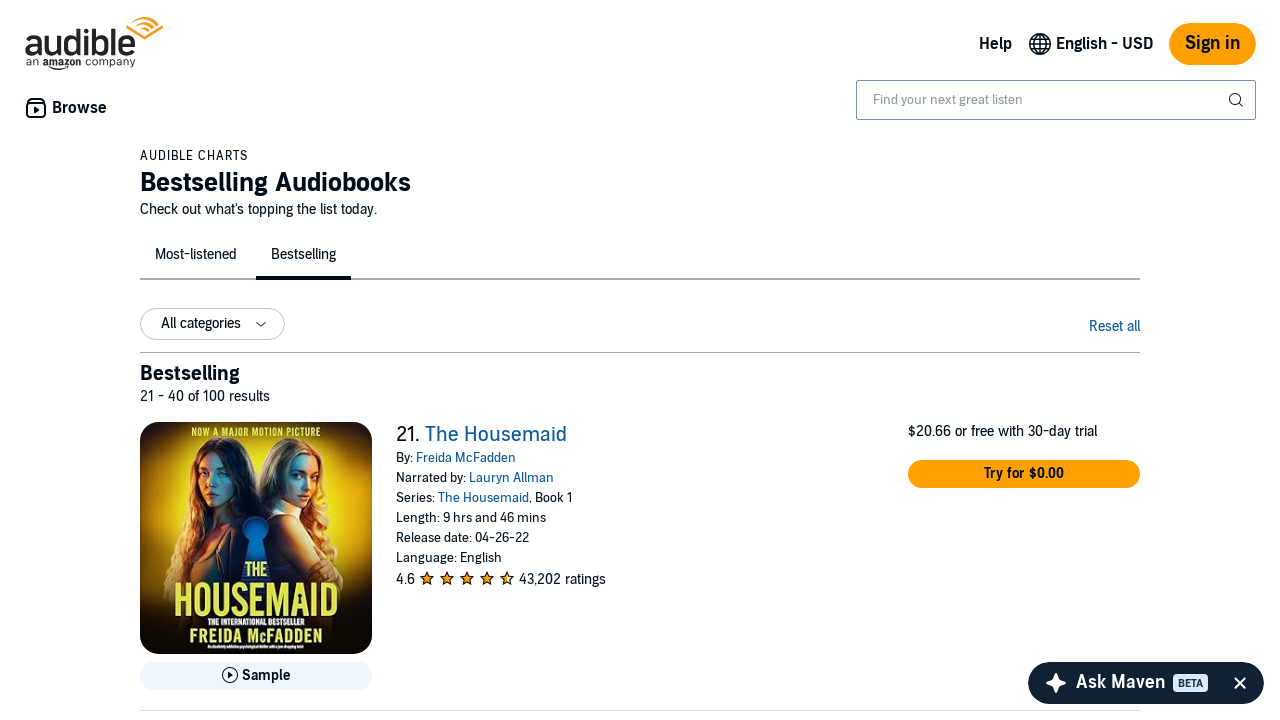

Verified book author element
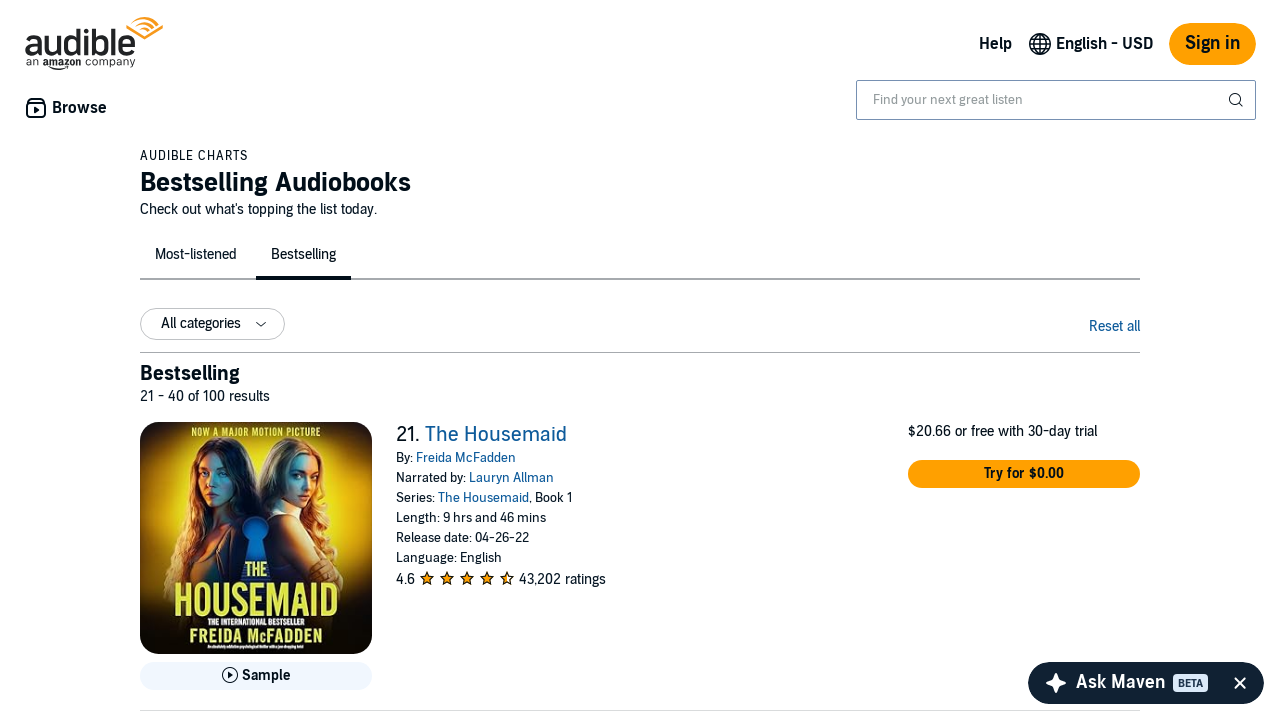

Verified book runtime element
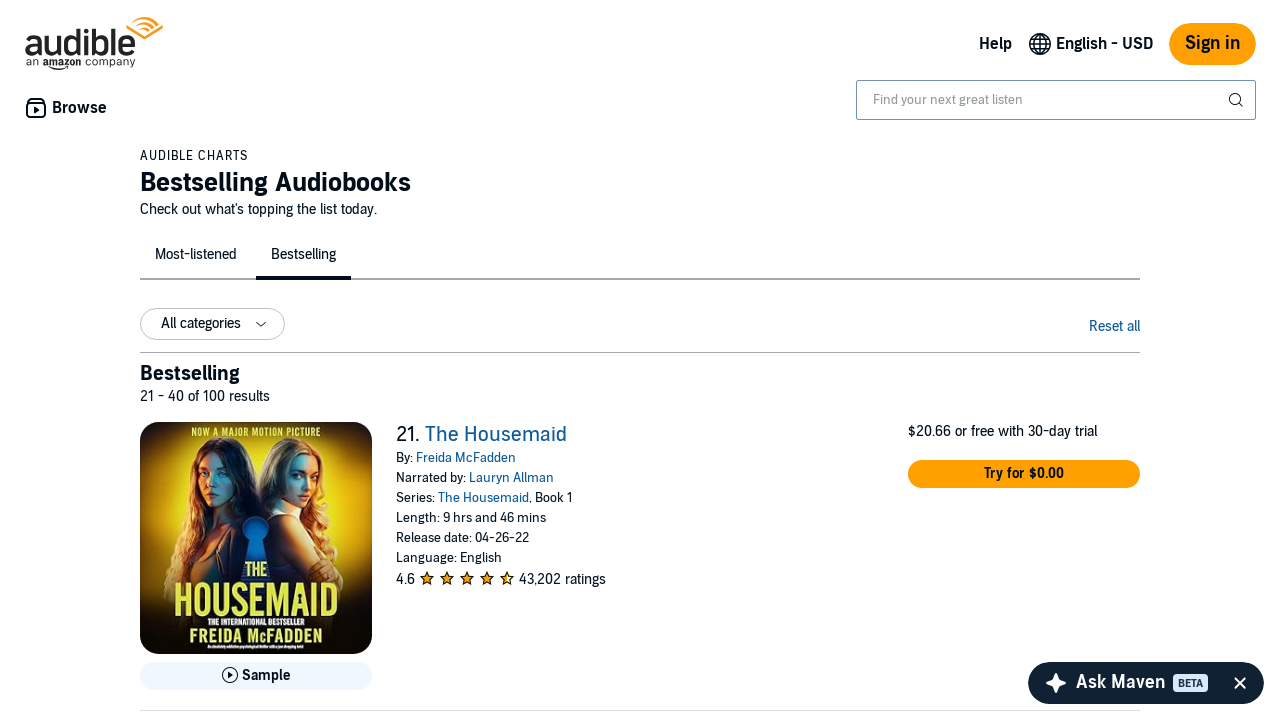

Verified book title element
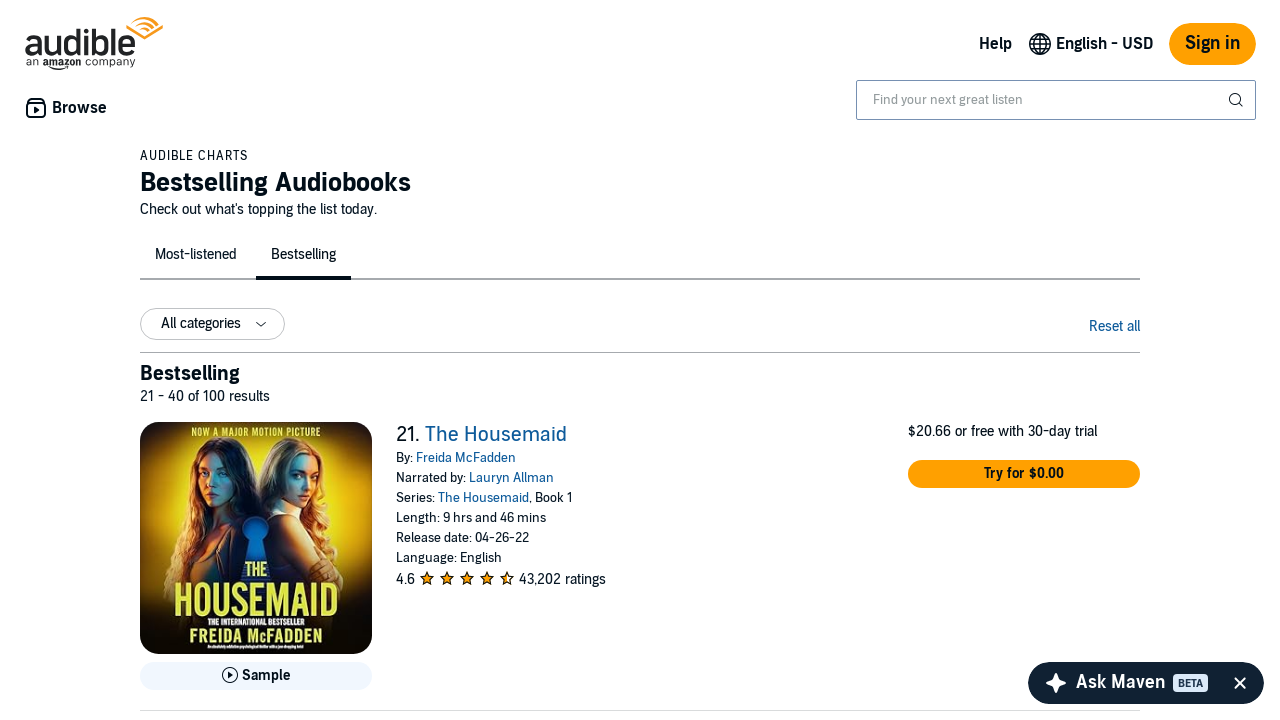

Verified book author element
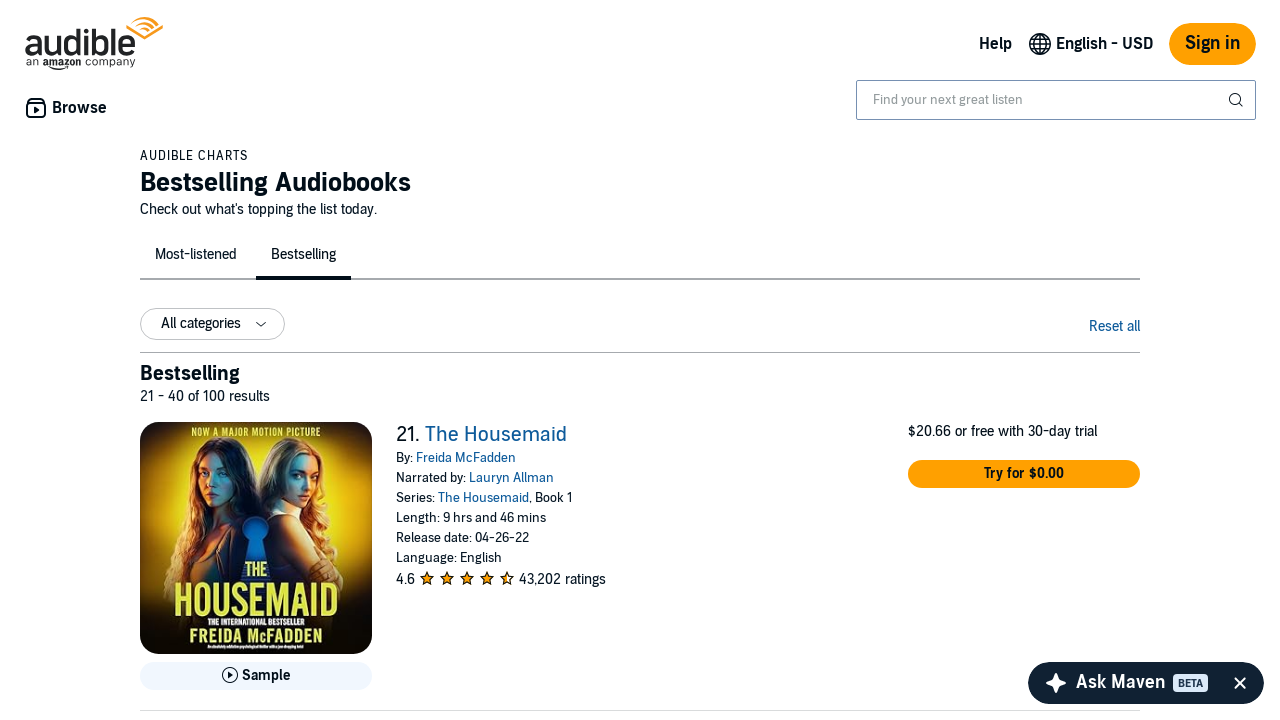

Verified book runtime element
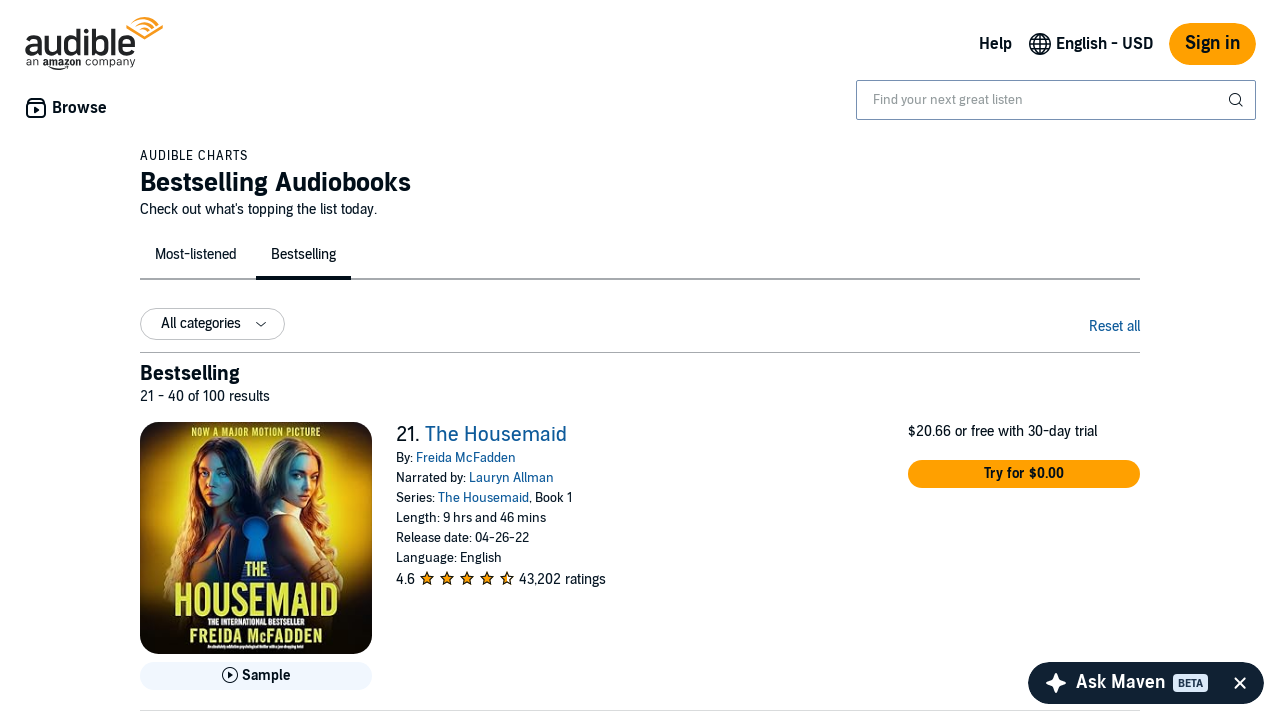

Verified book title element
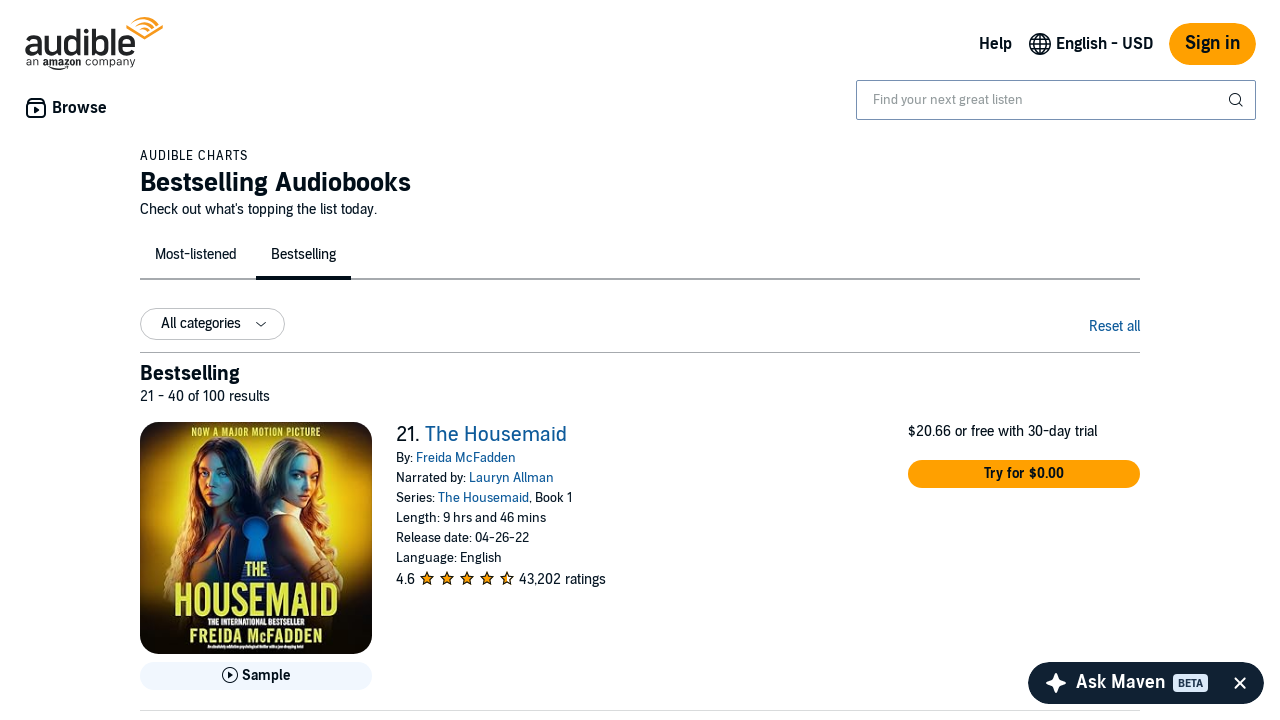

Verified book author element
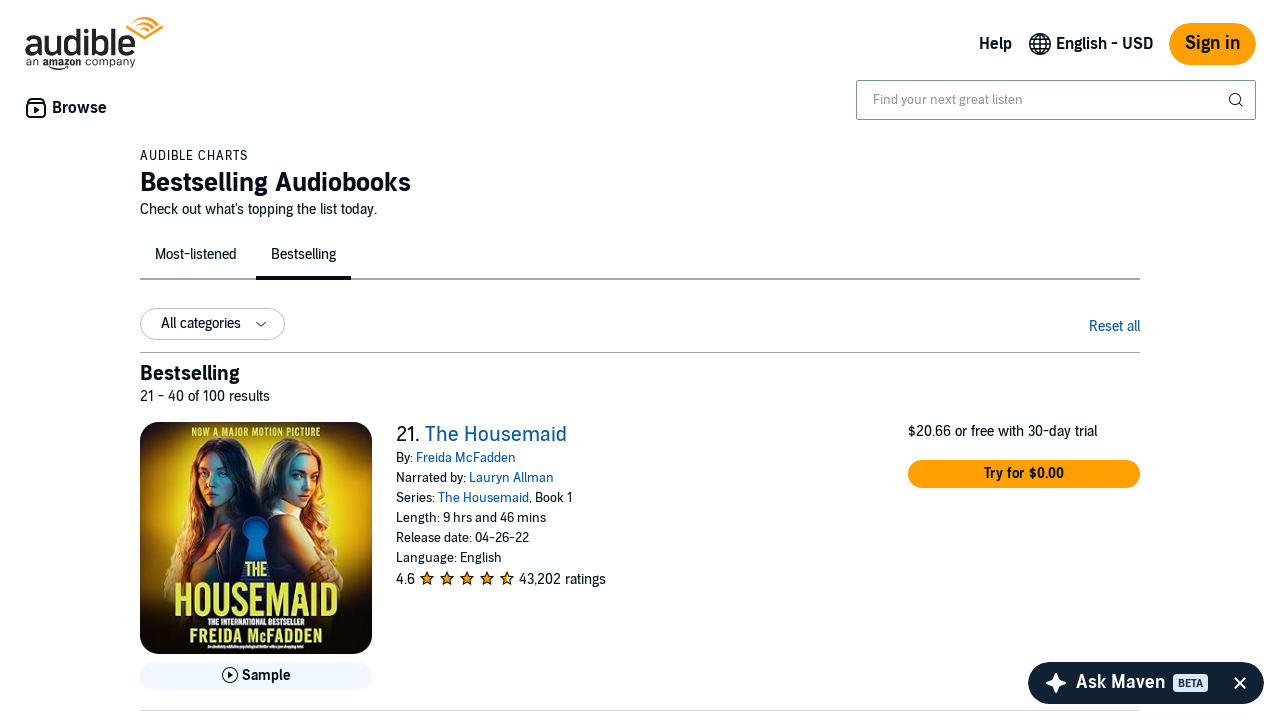

Verified book runtime element
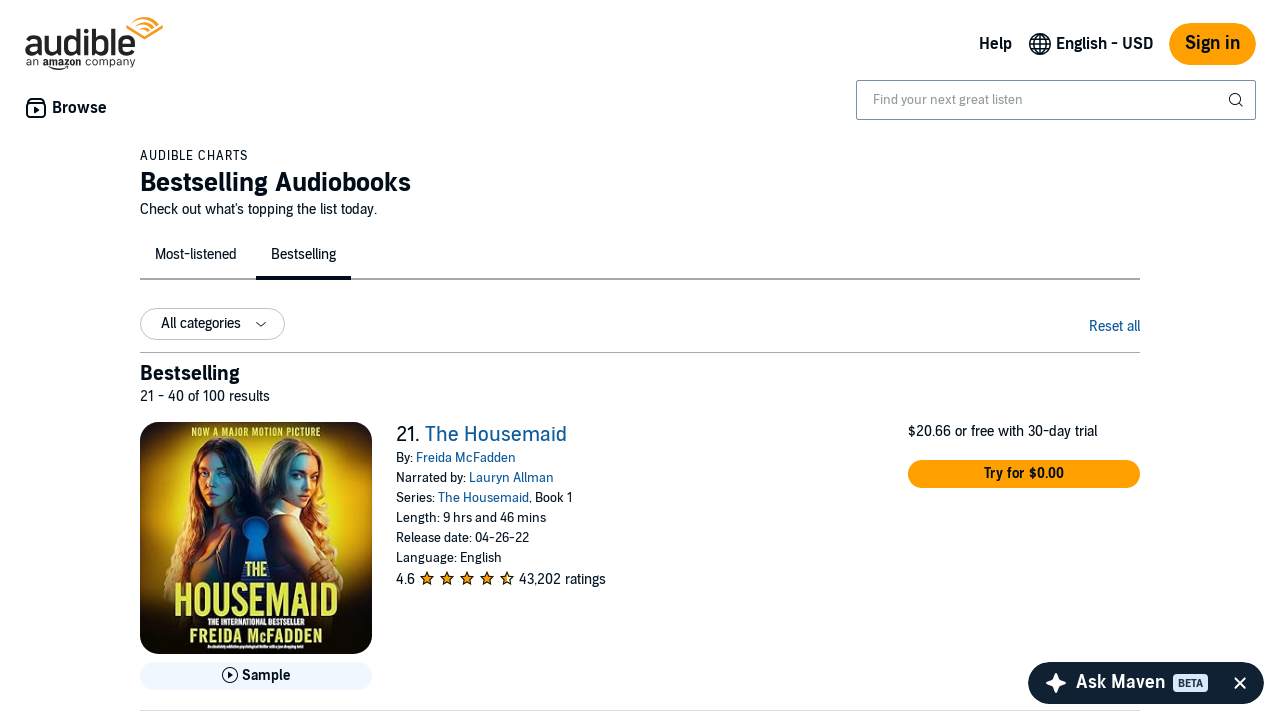

Verified book title element
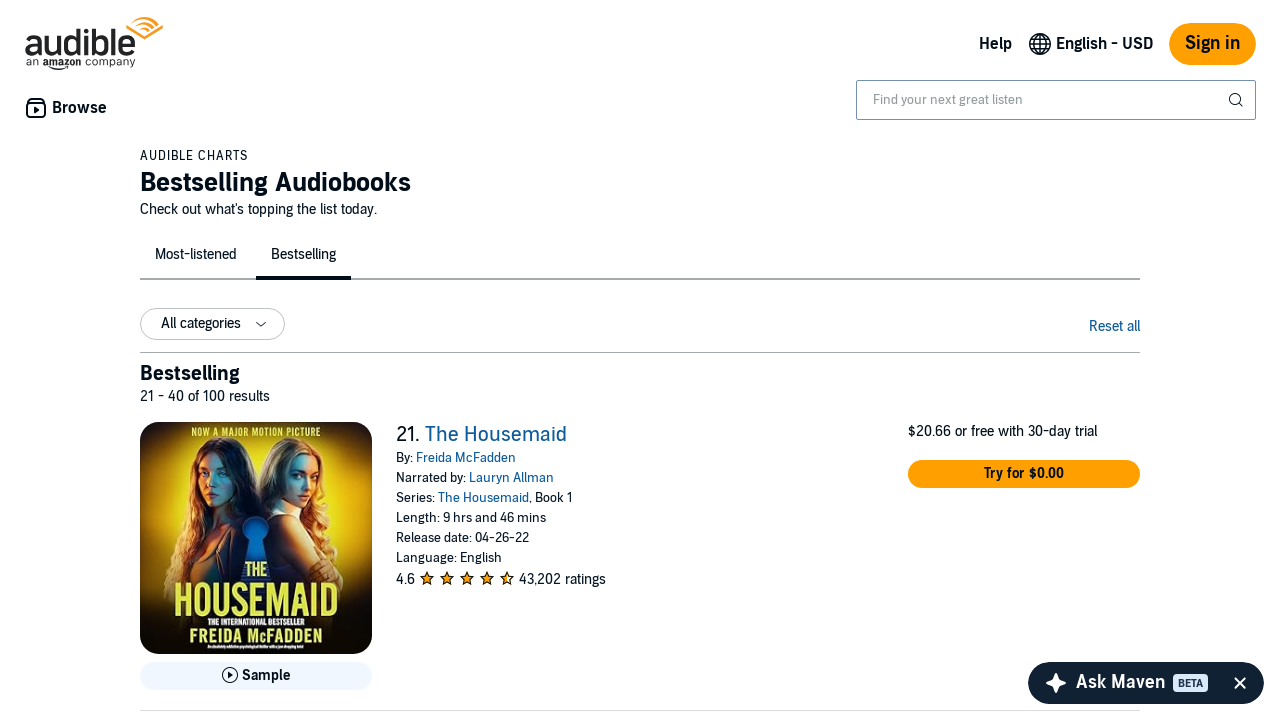

Verified book author element
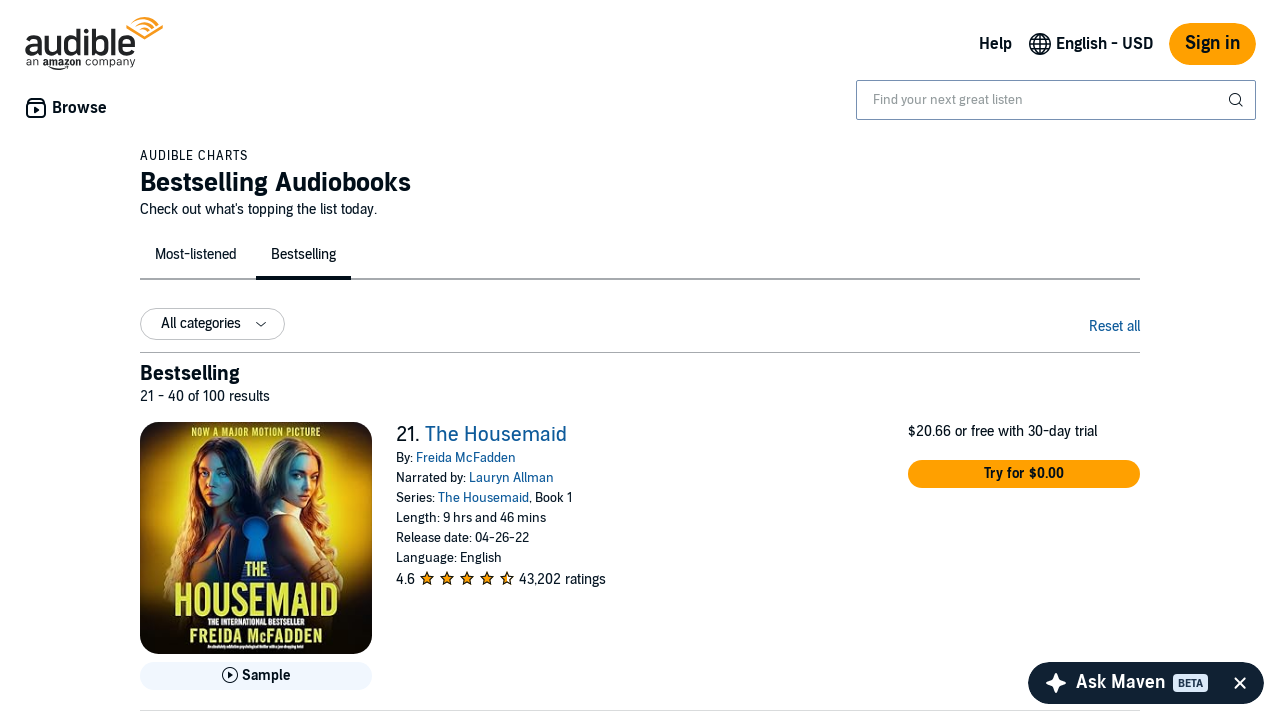

Verified book runtime element
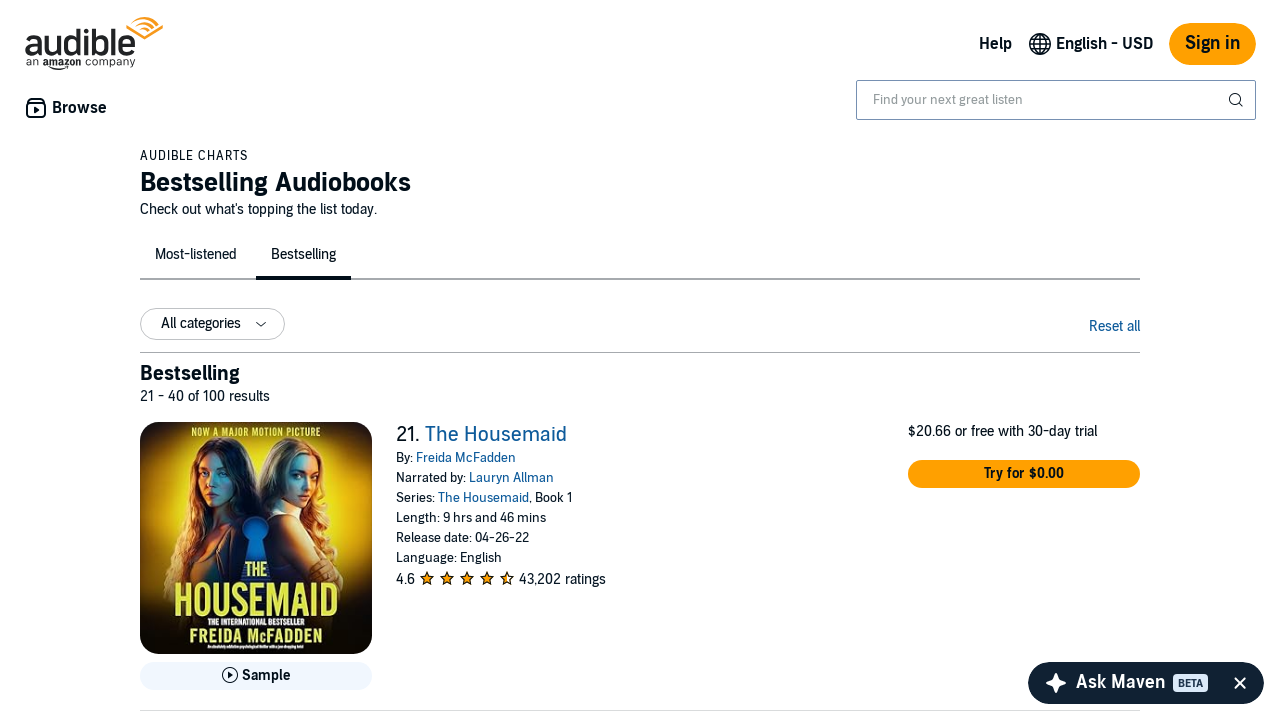

Verified book title element
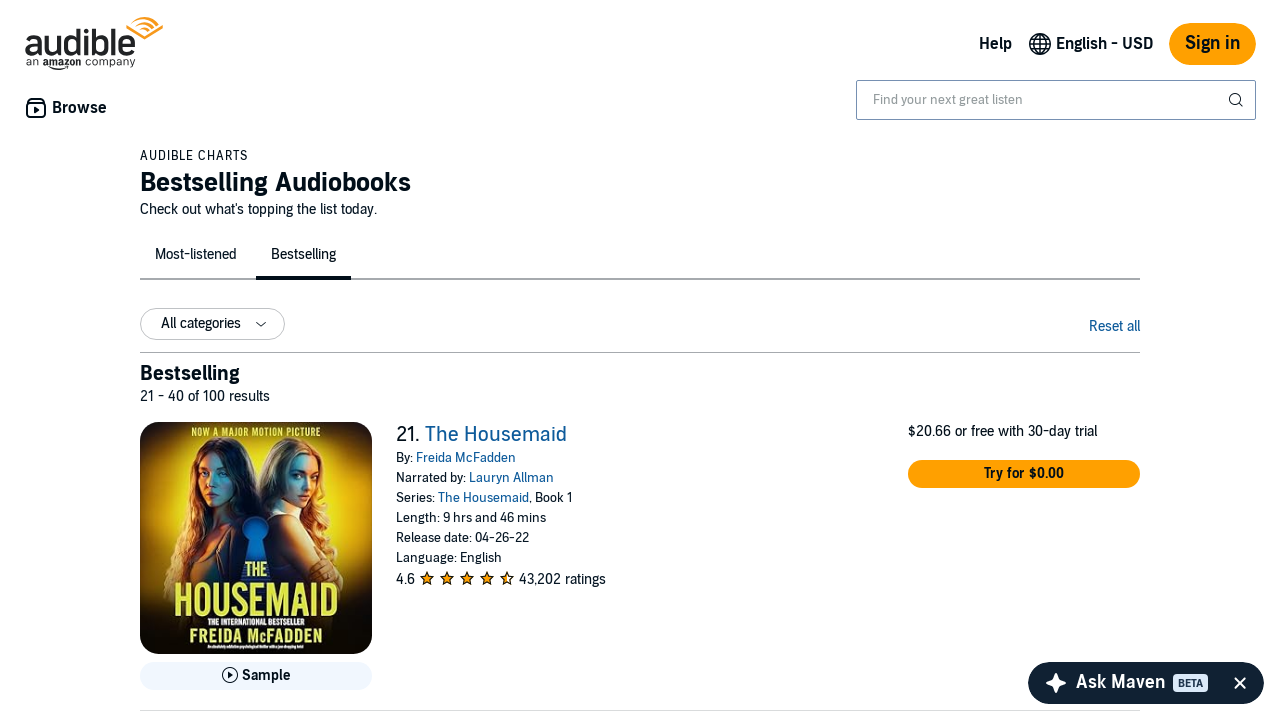

Verified book author element
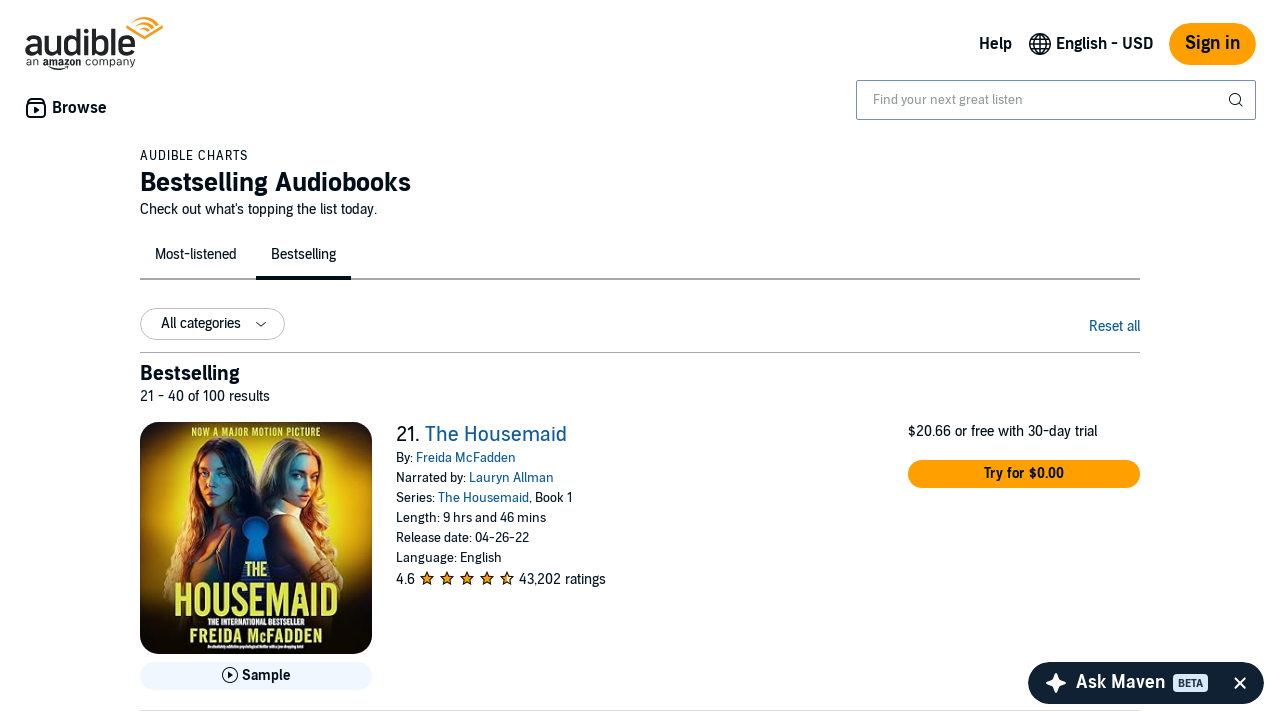

Verified book runtime element
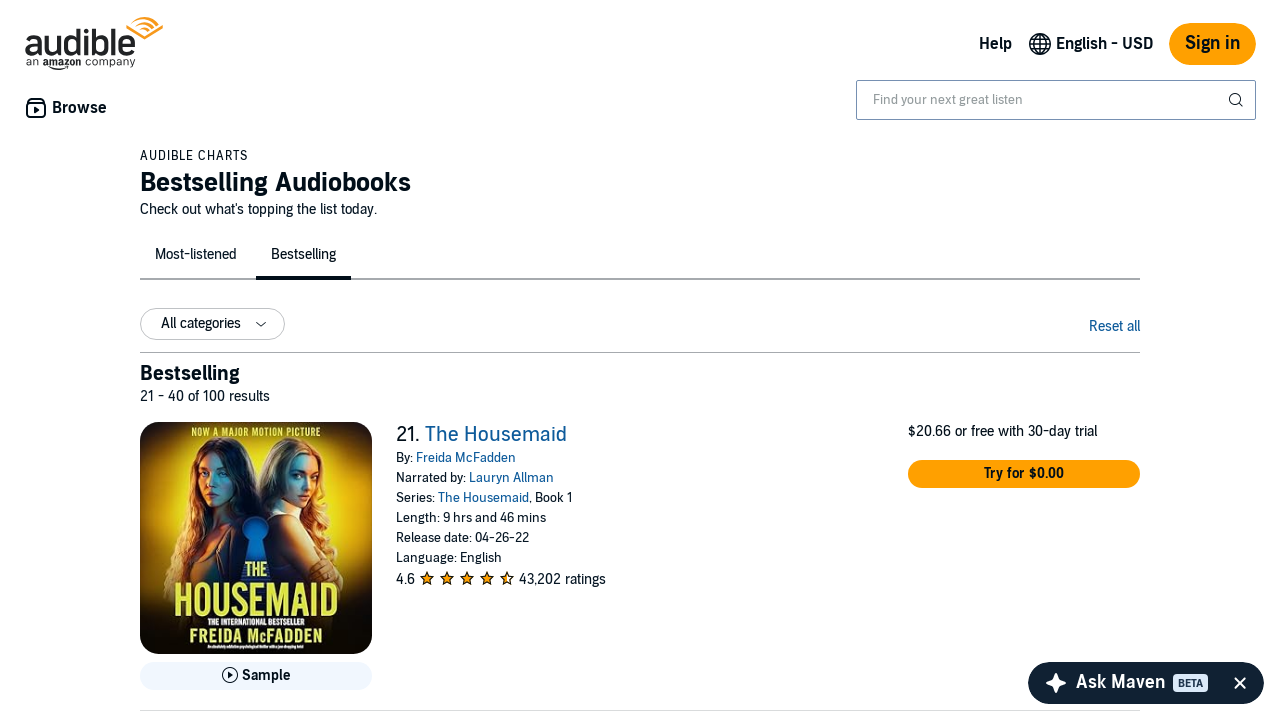

Verified book title element
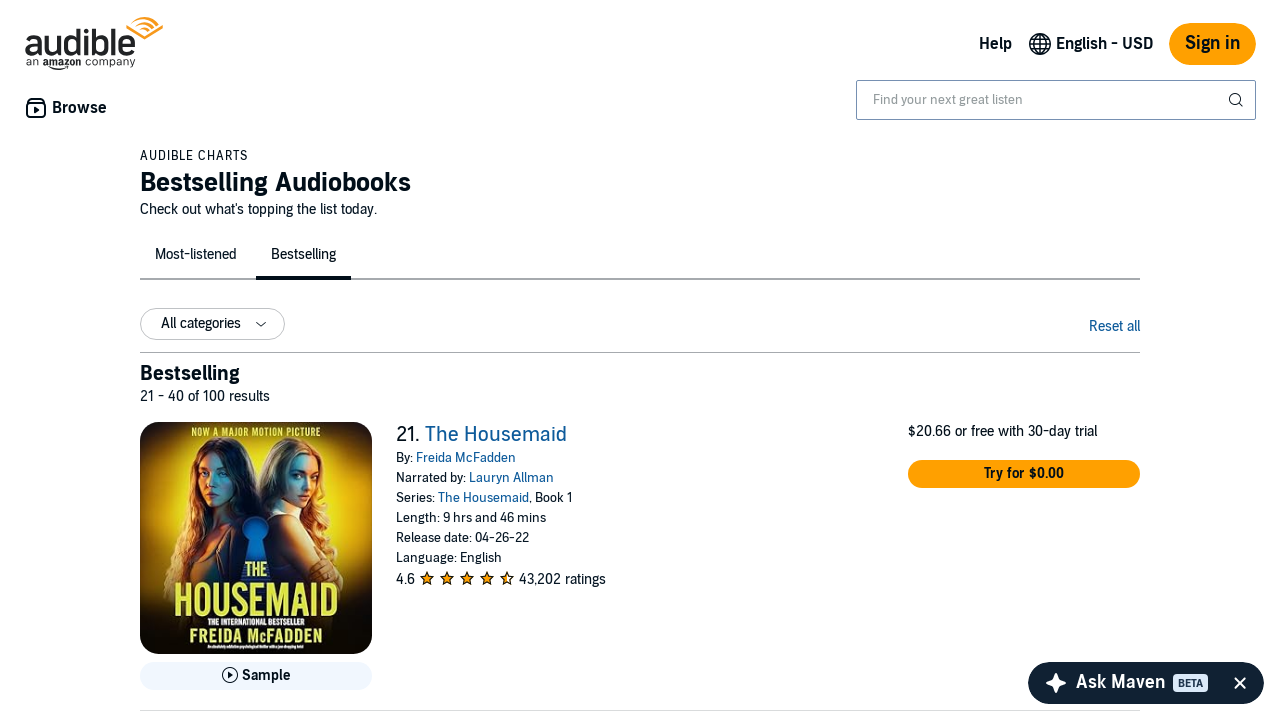

Verified book author element
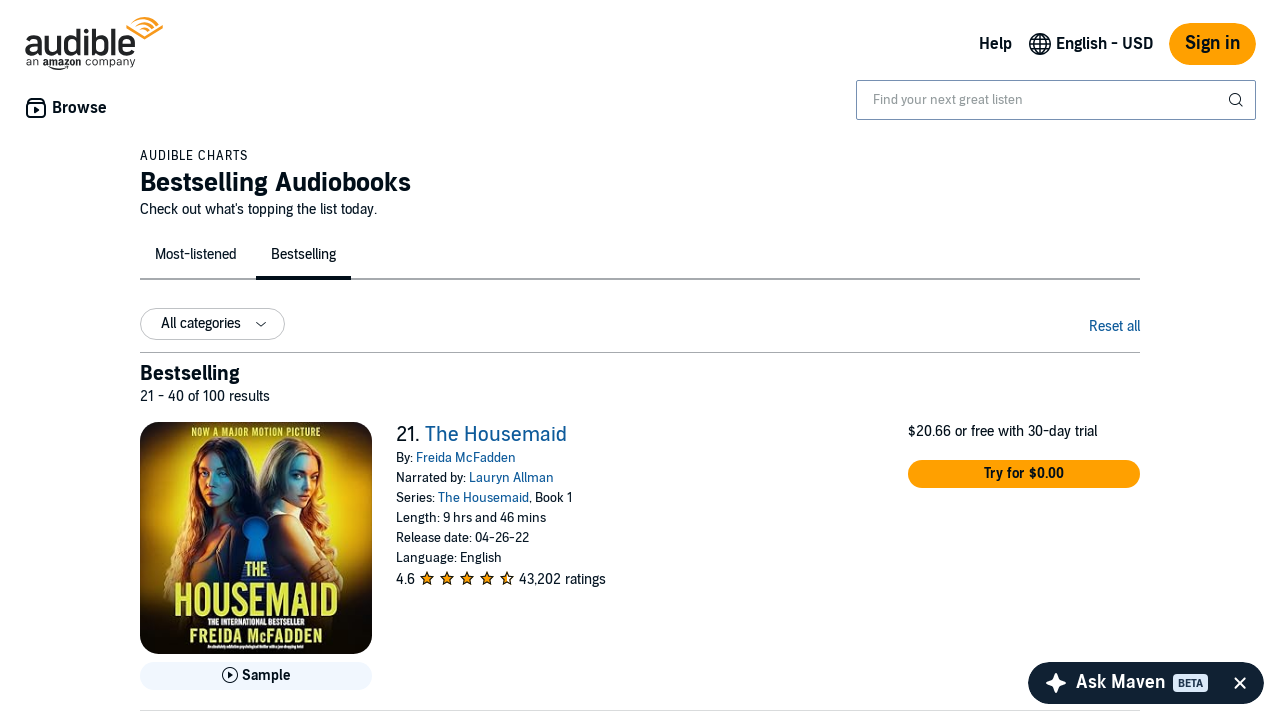

Verified book runtime element
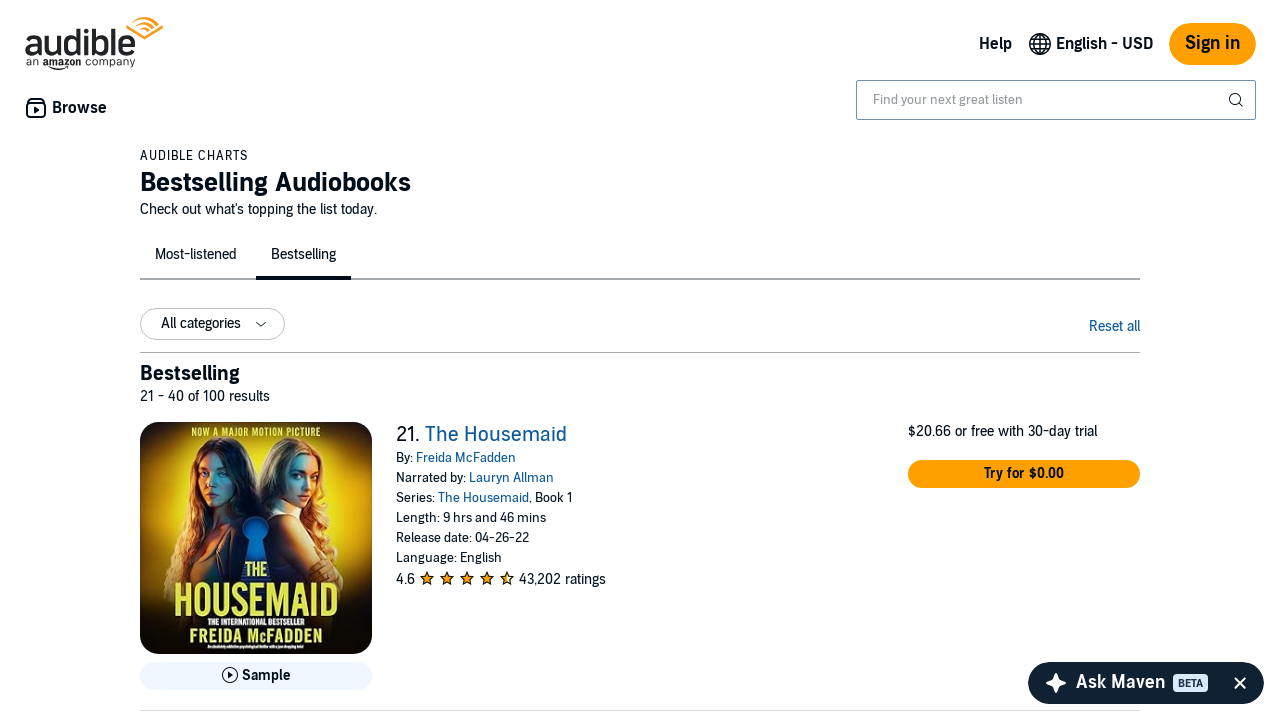

Verified book title element
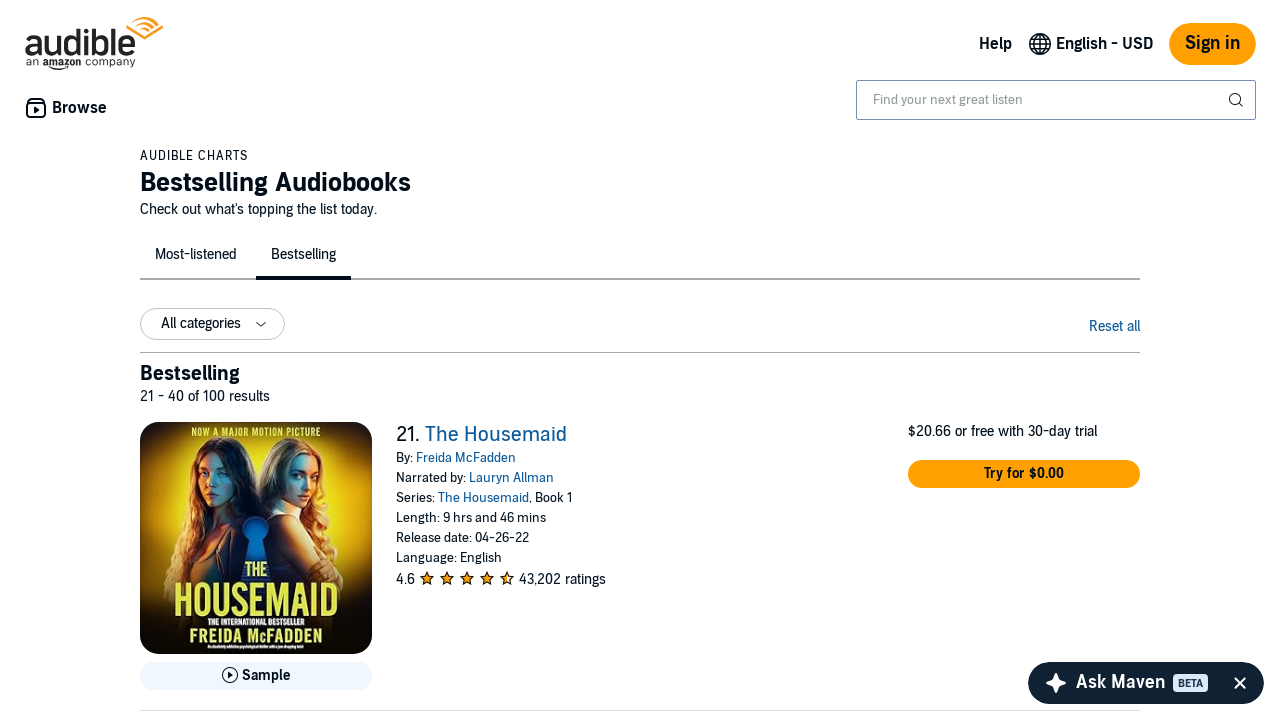

Verified book author element
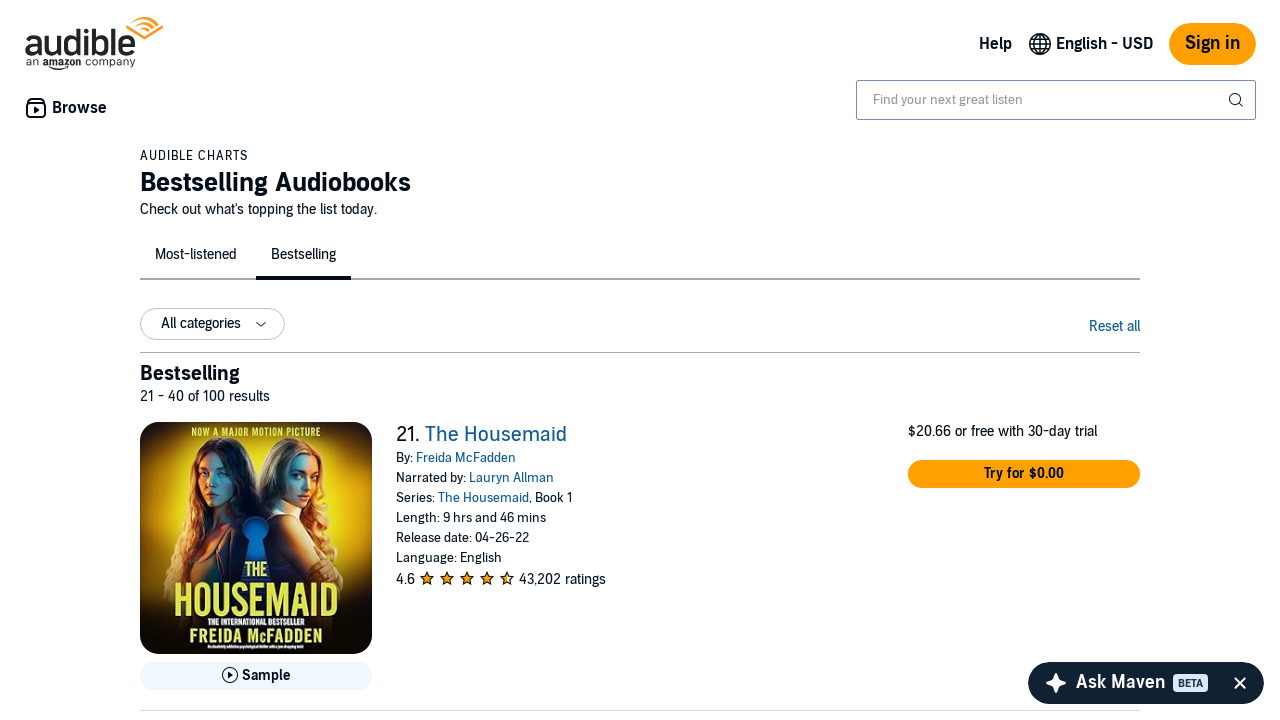

Verified book runtime element
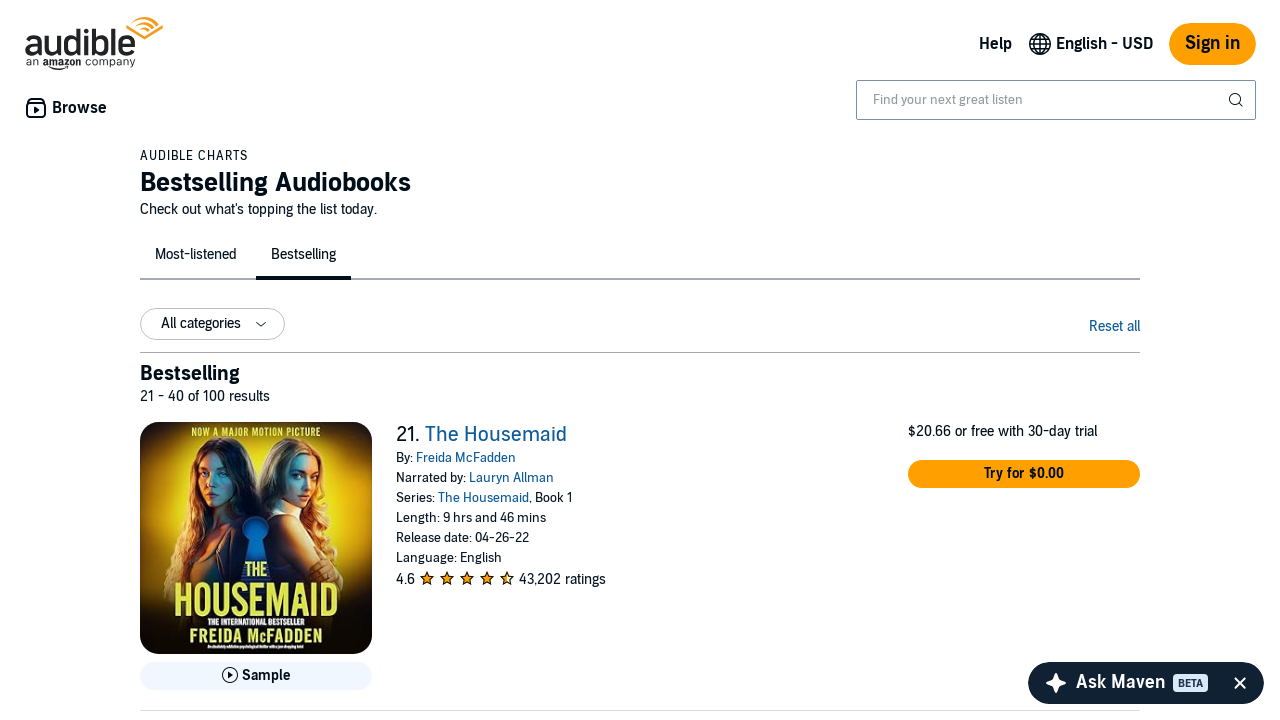

Verified book title element
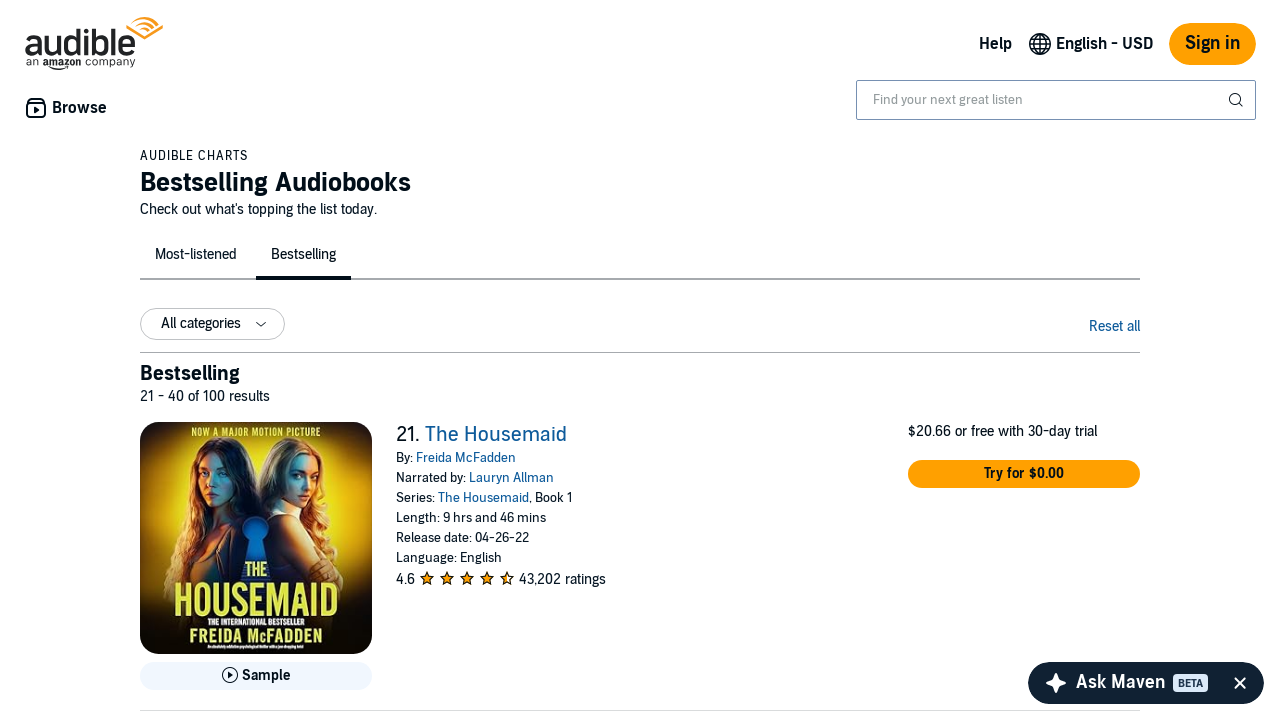

Verified book author element
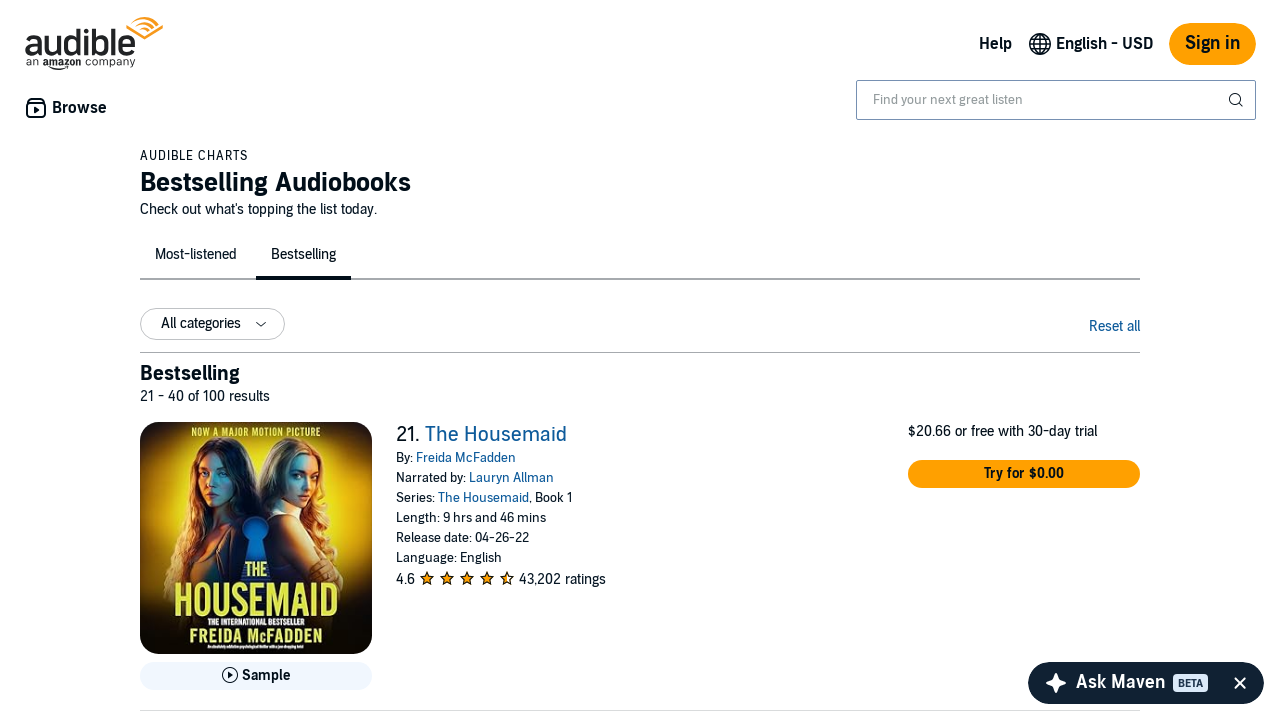

Verified book runtime element
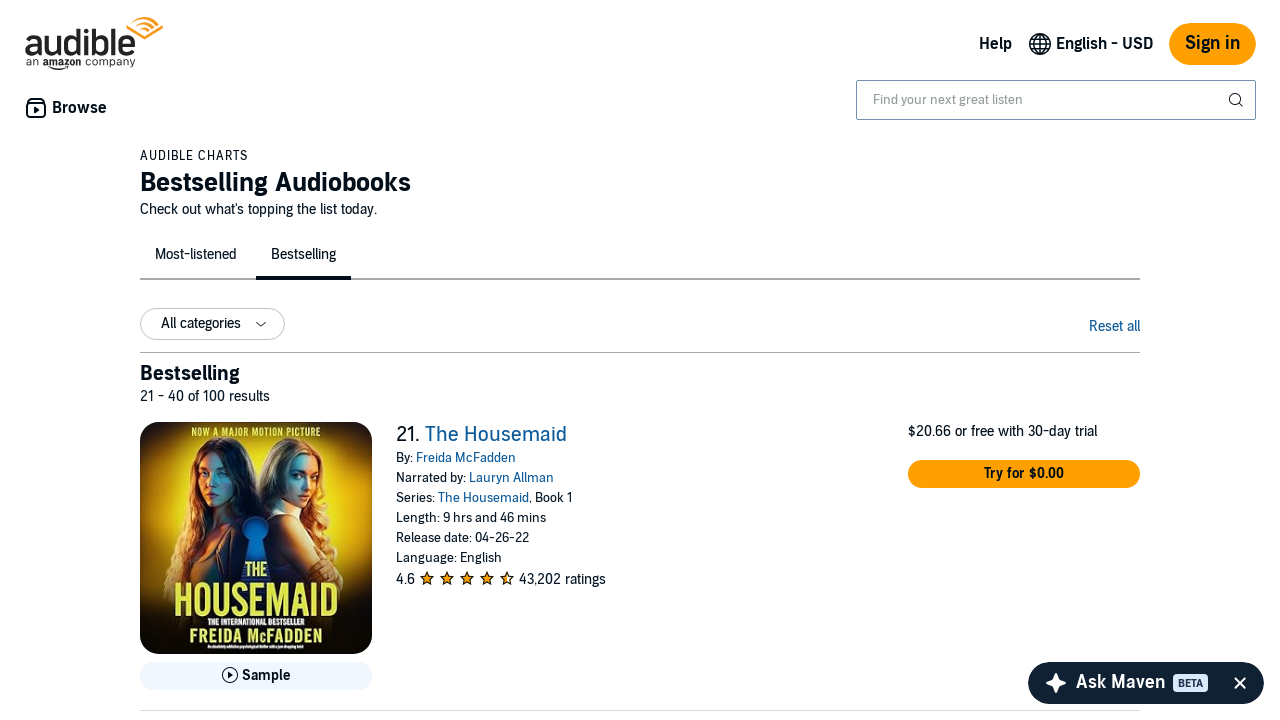

Verified book title element
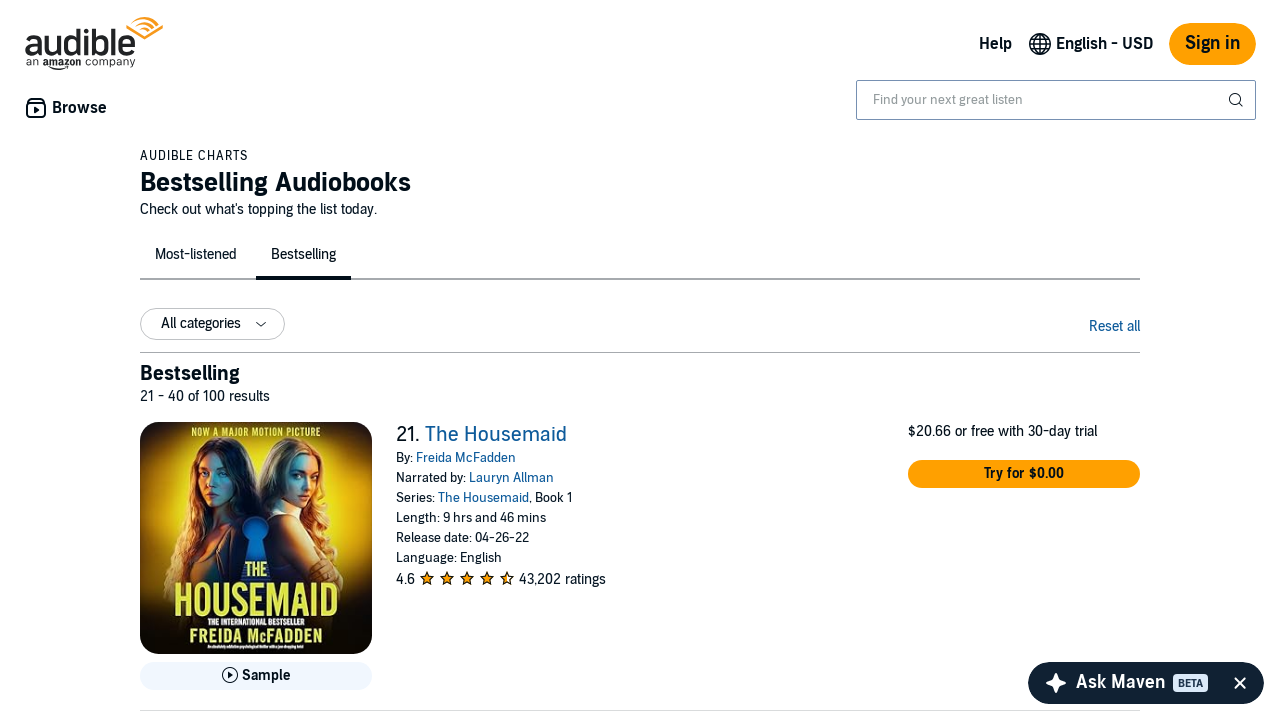

Verified book author element
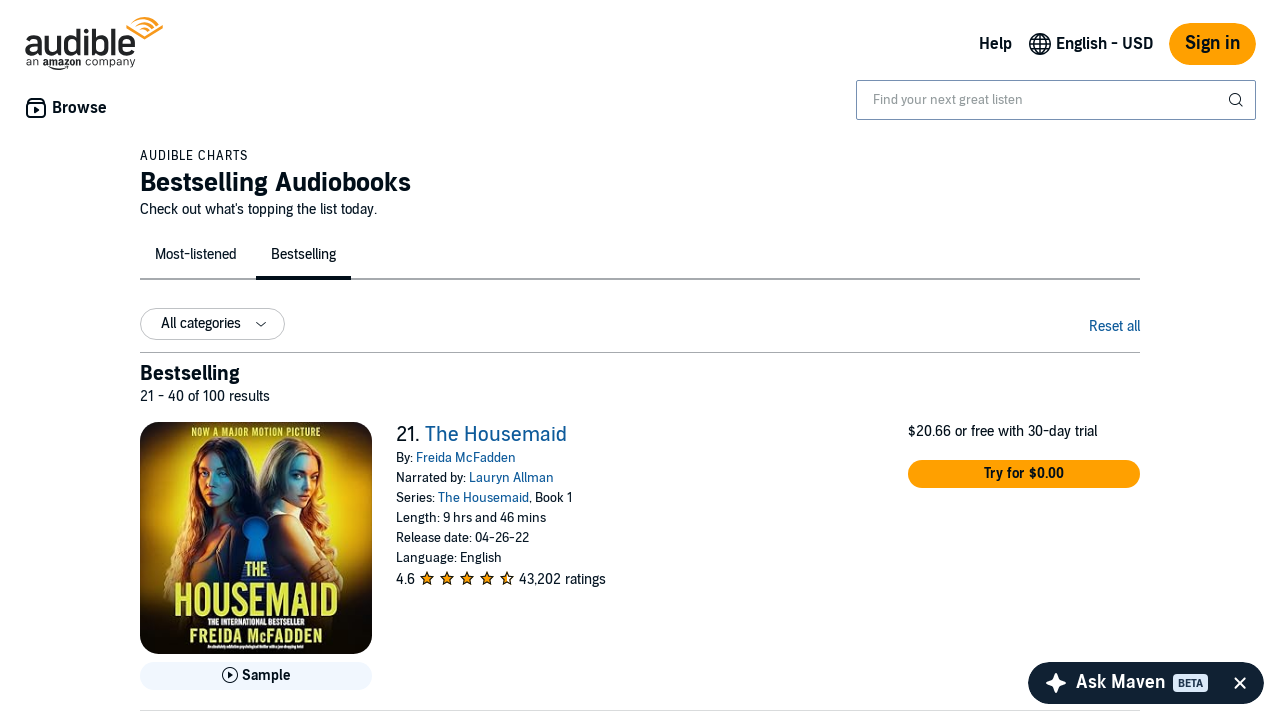

Verified book runtime element
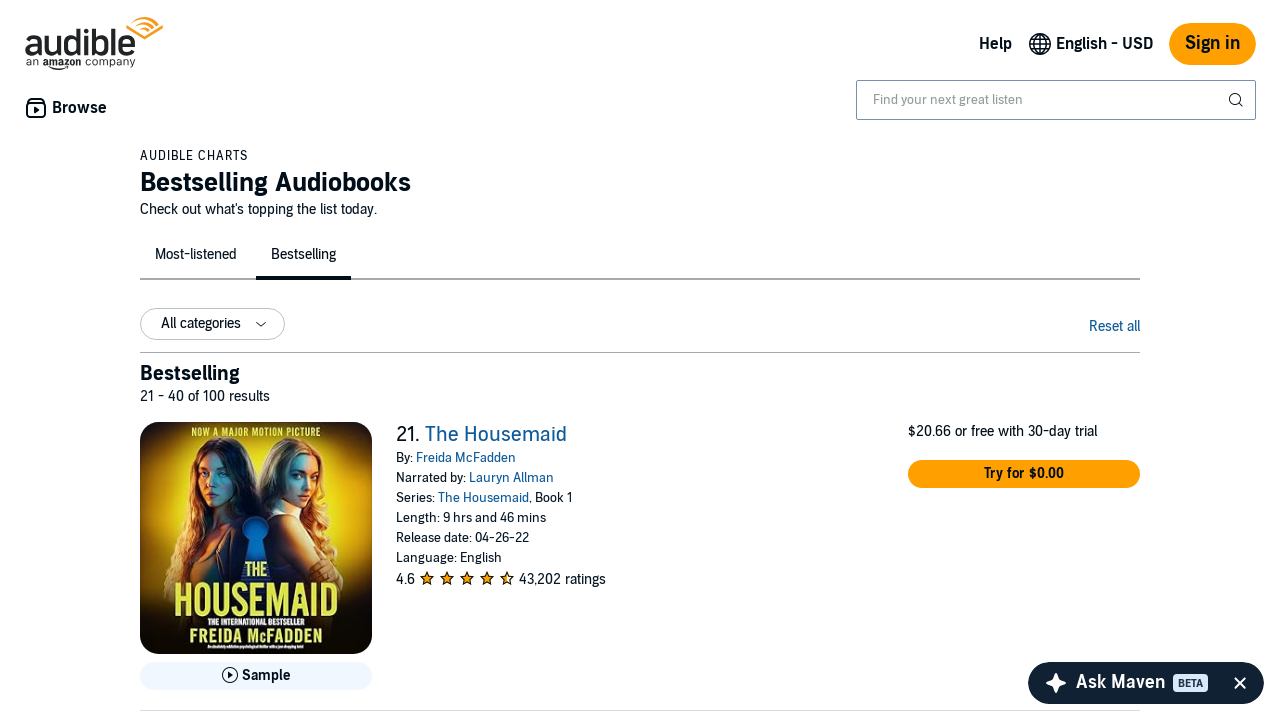

Verified book title element
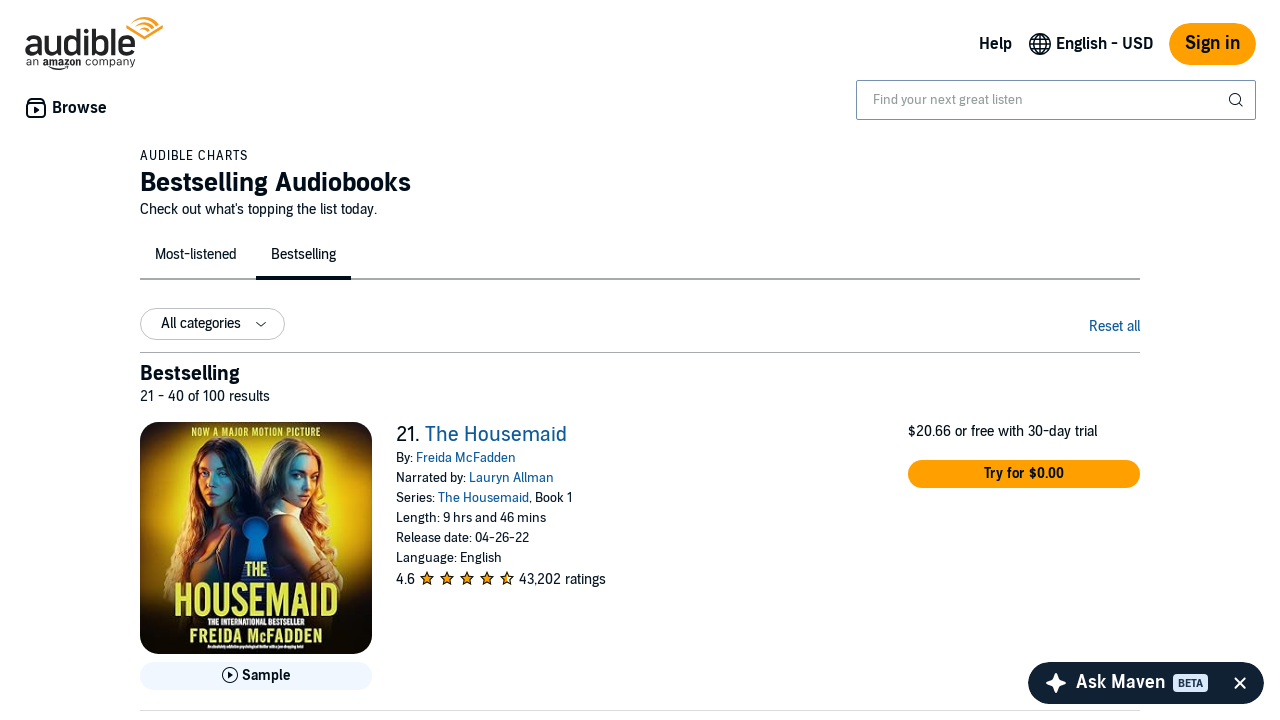

Verified book author element
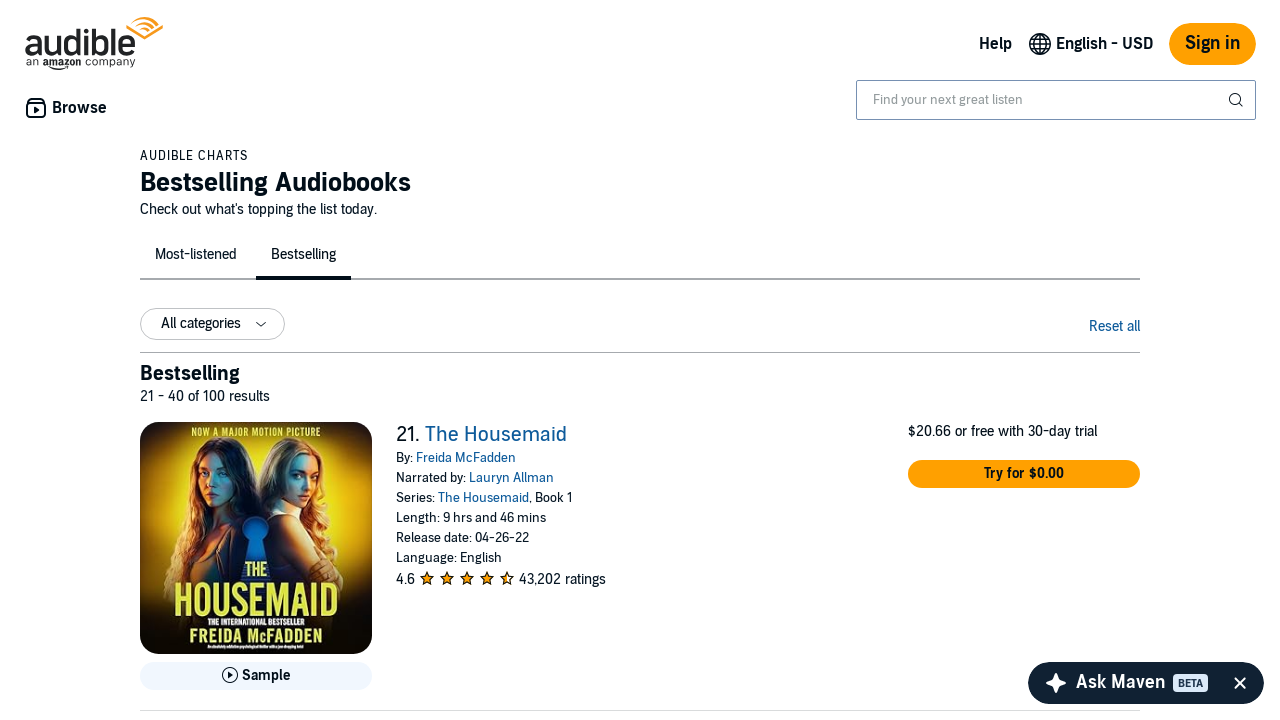

Verified book runtime element
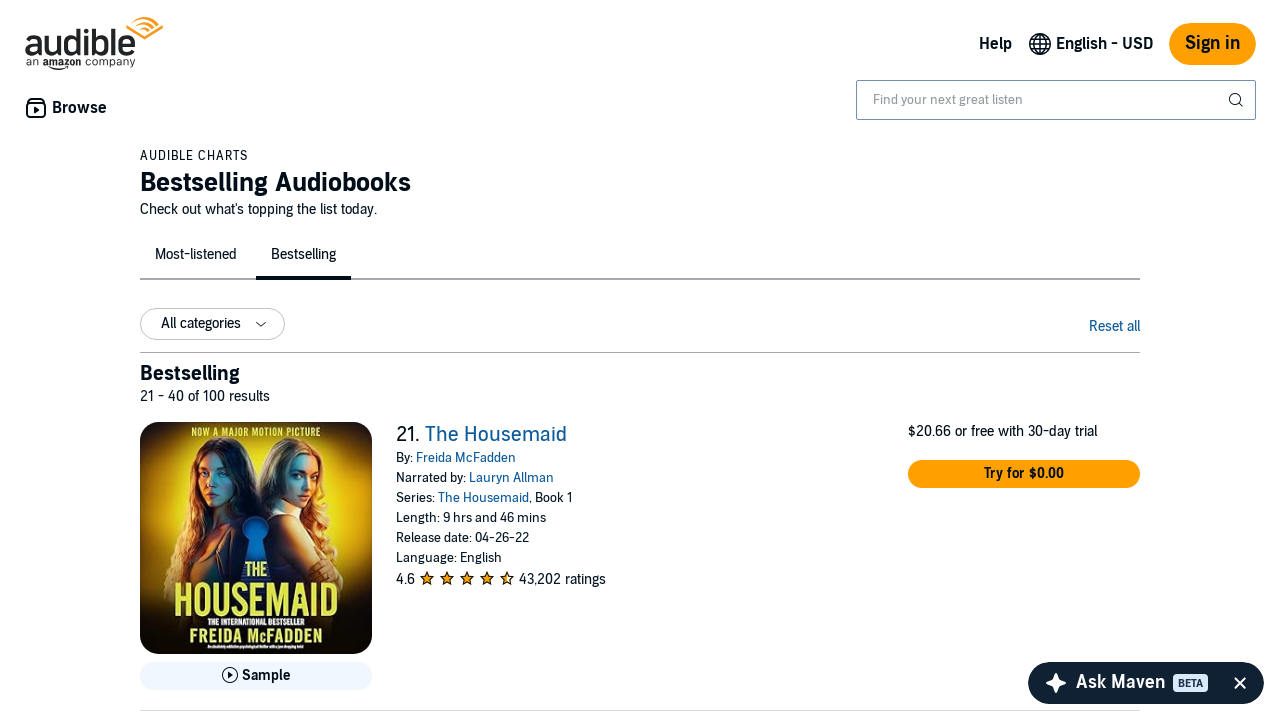

Verified book title element
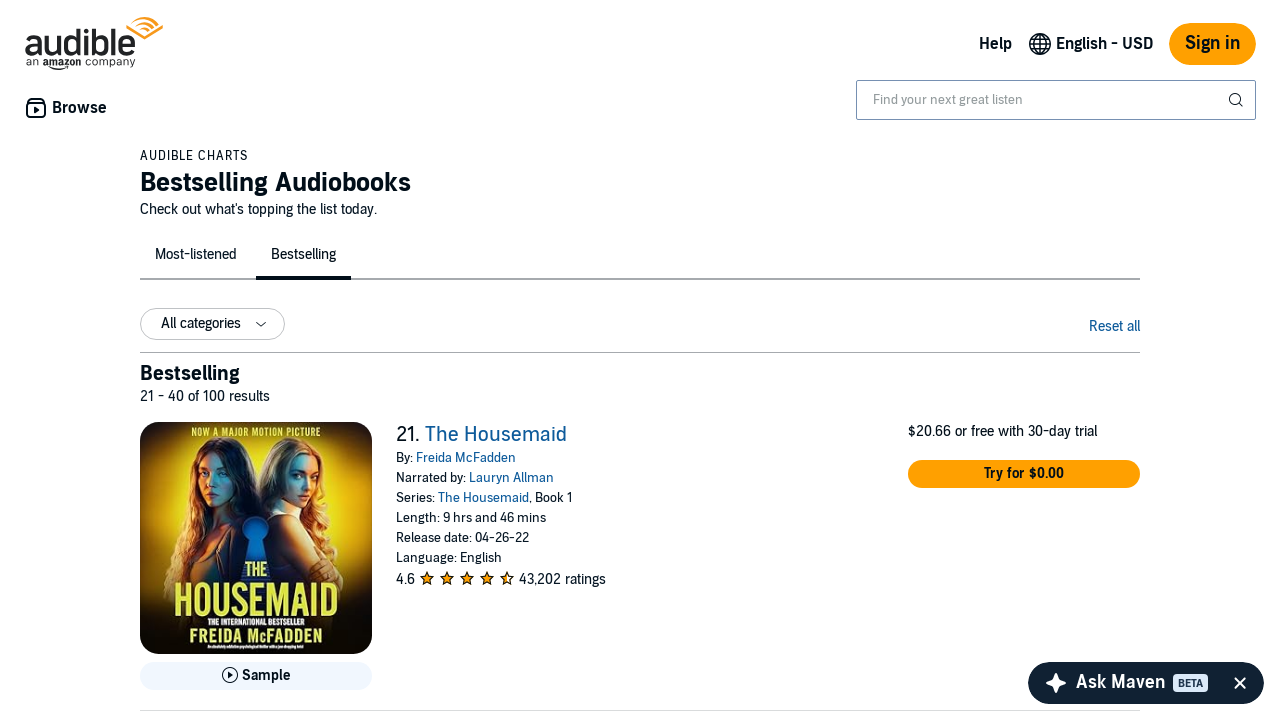

Verified book author element
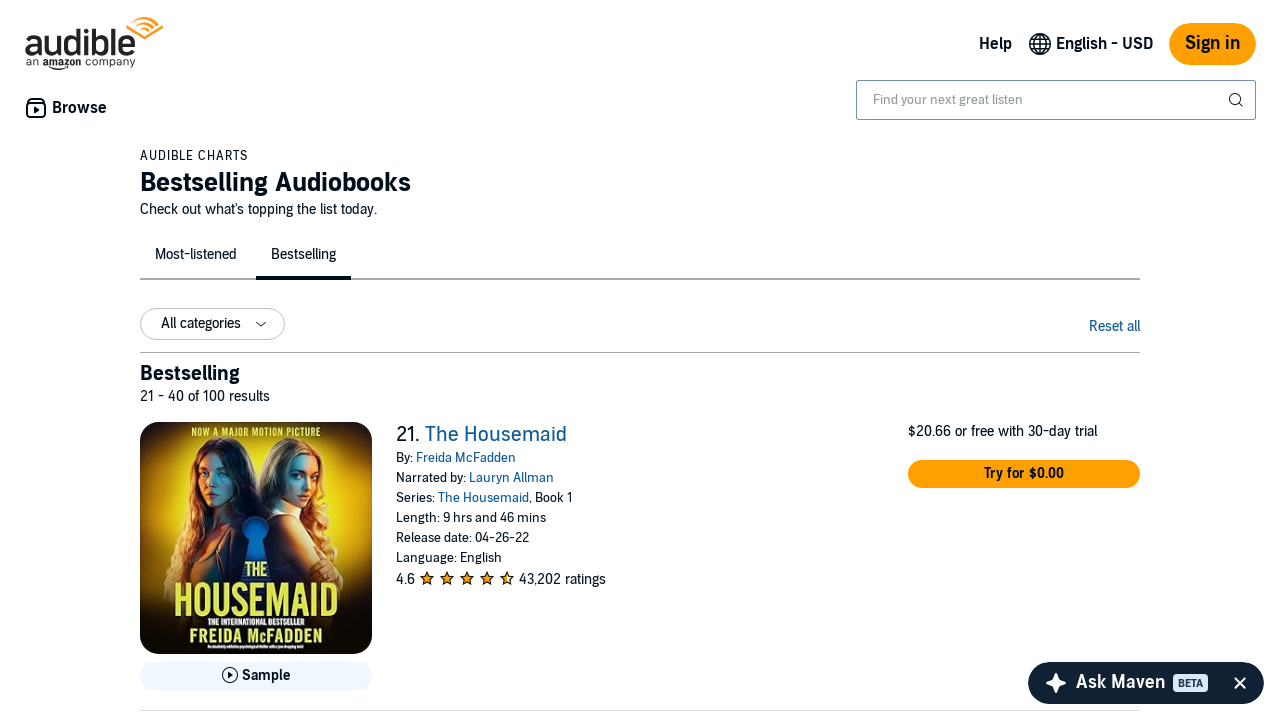

Verified book runtime element
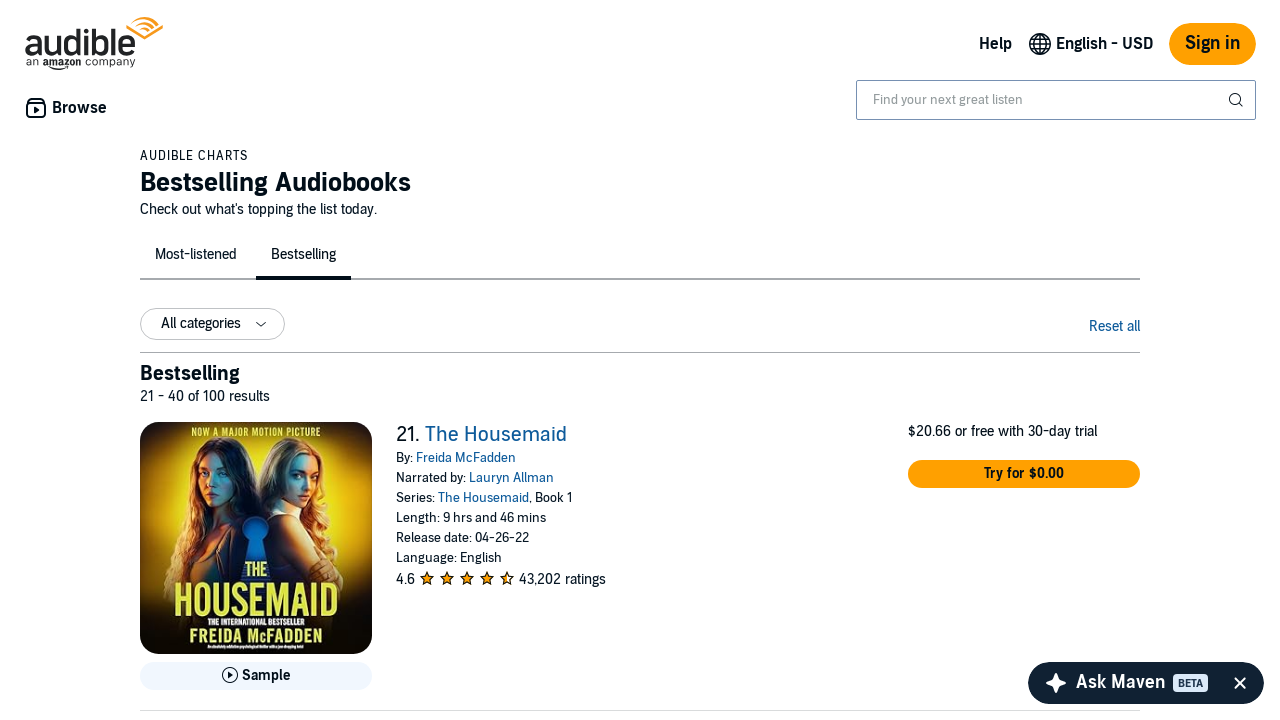

Verified book title element
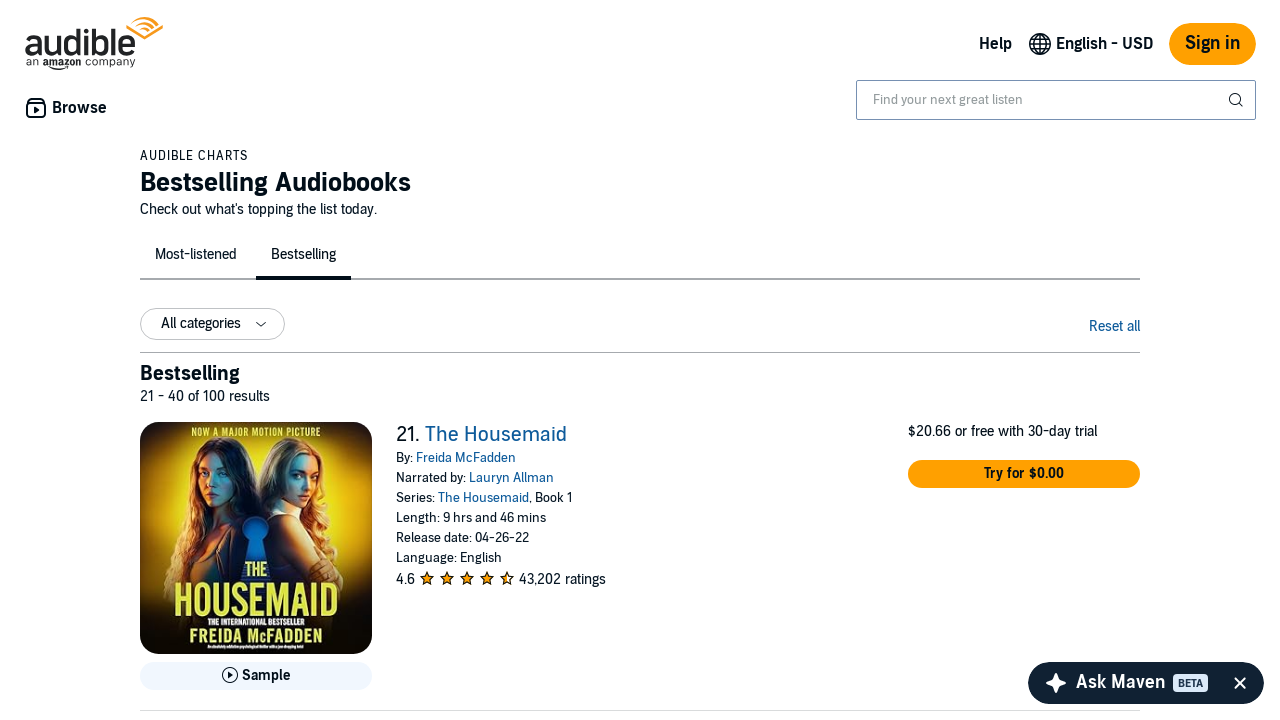

Verified book author element
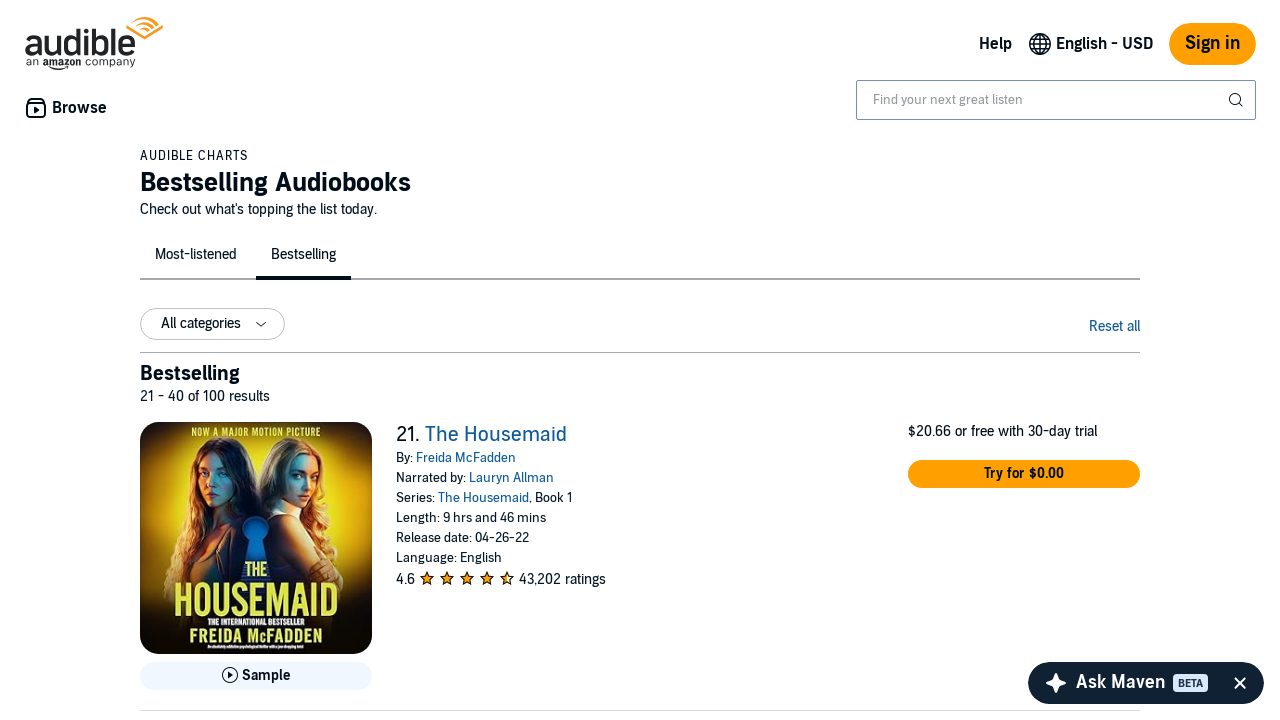

Verified book runtime element
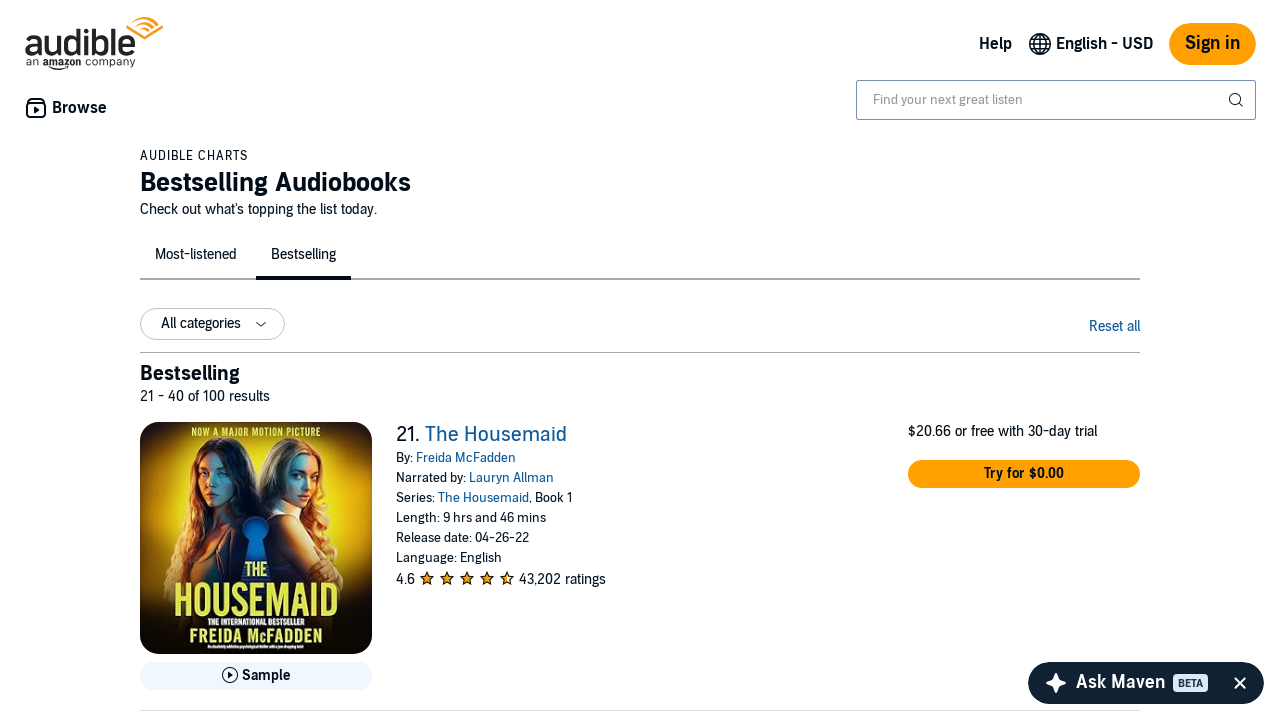

Verified book title element
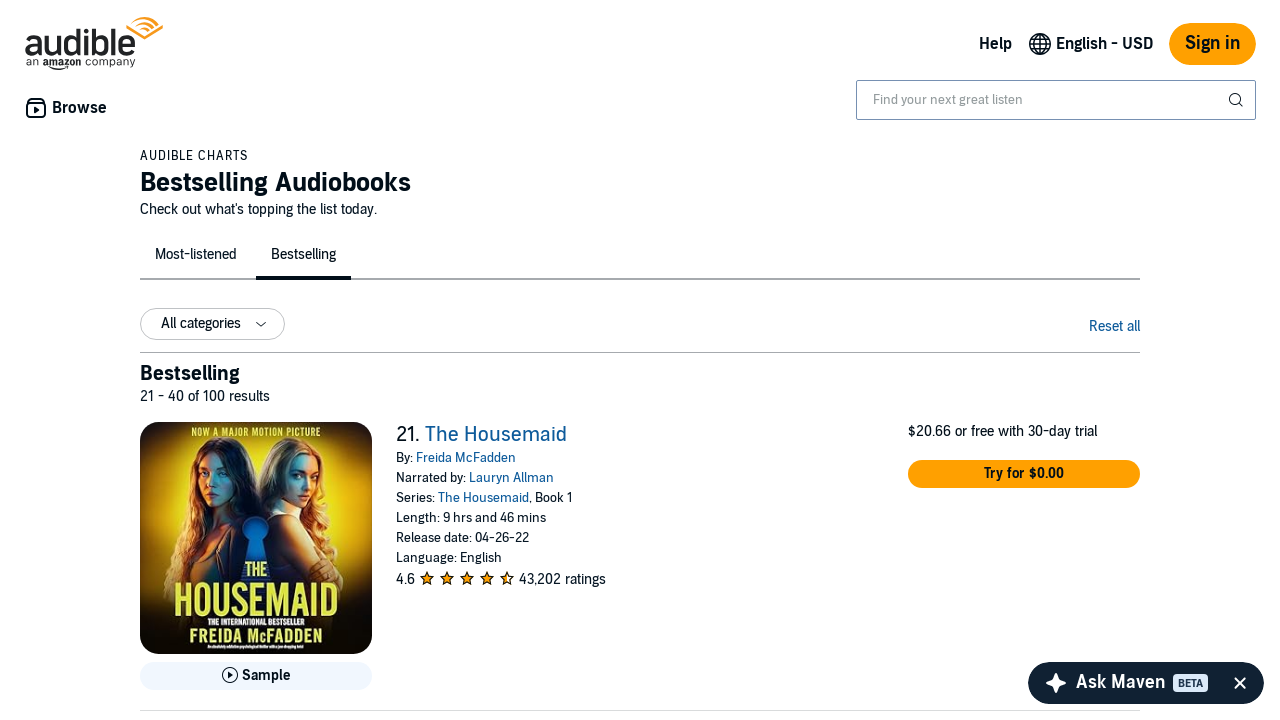

Verified book author element
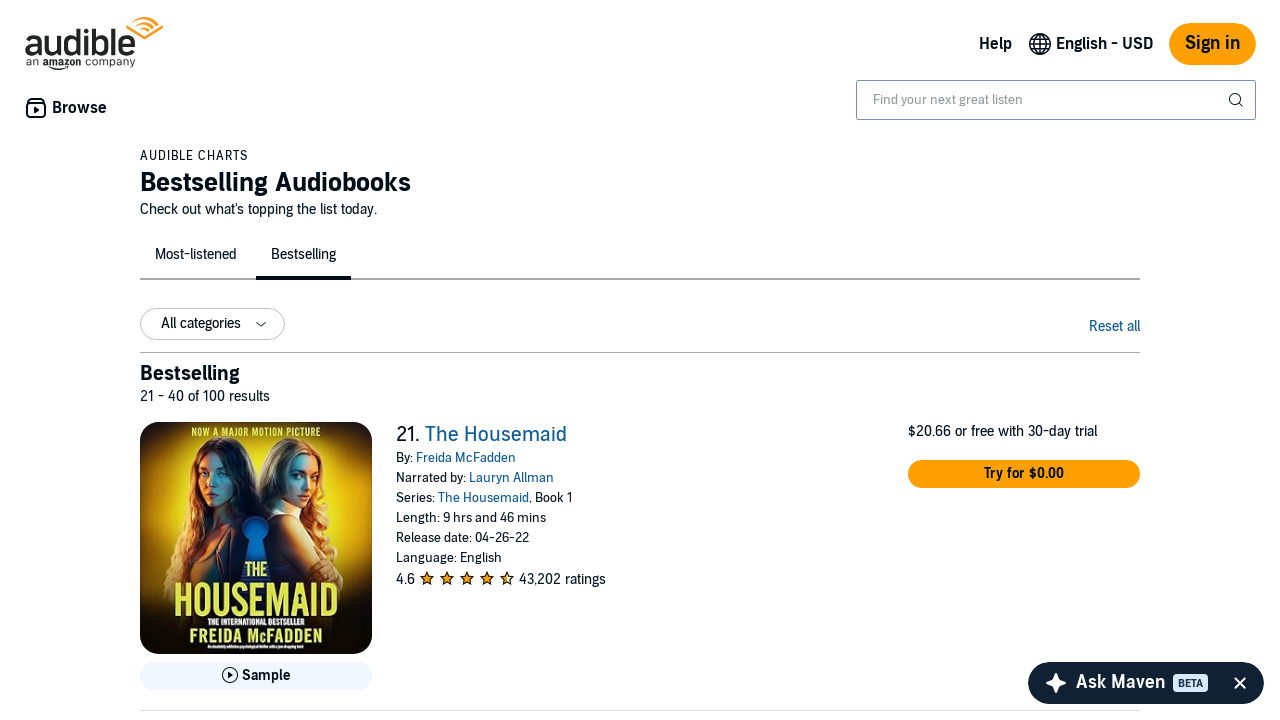

Verified book runtime element
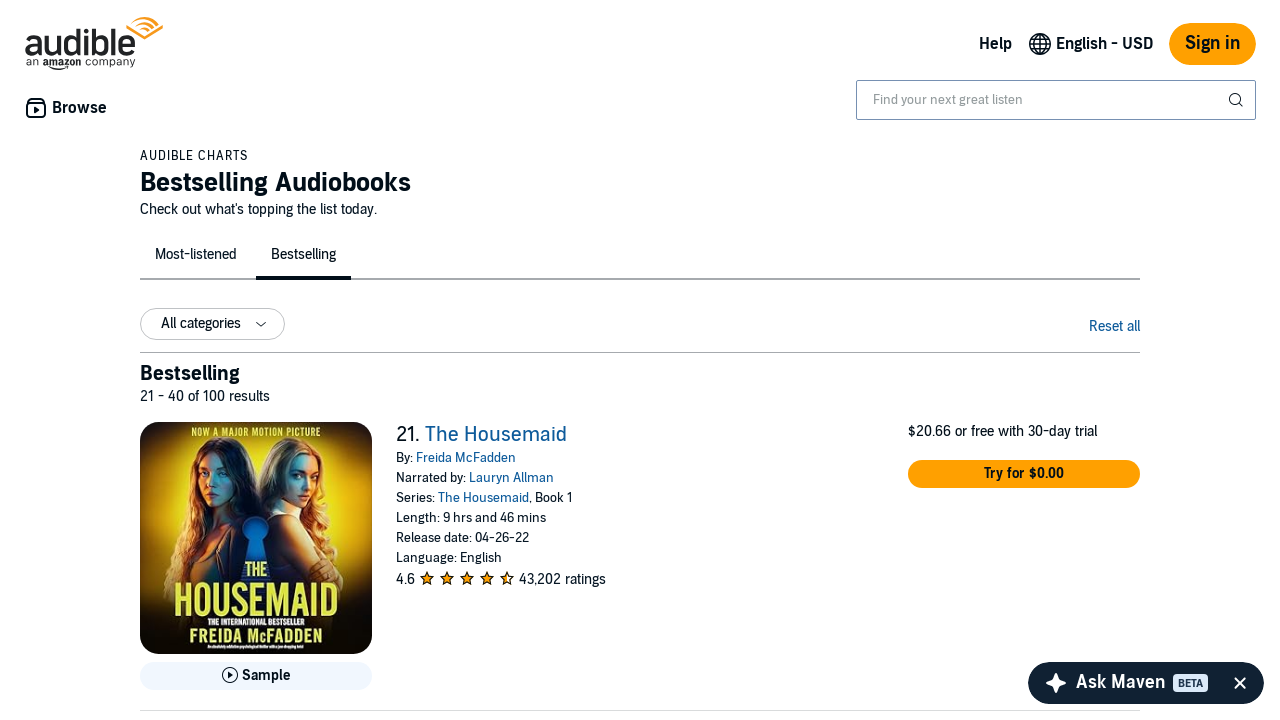

Verified book title element
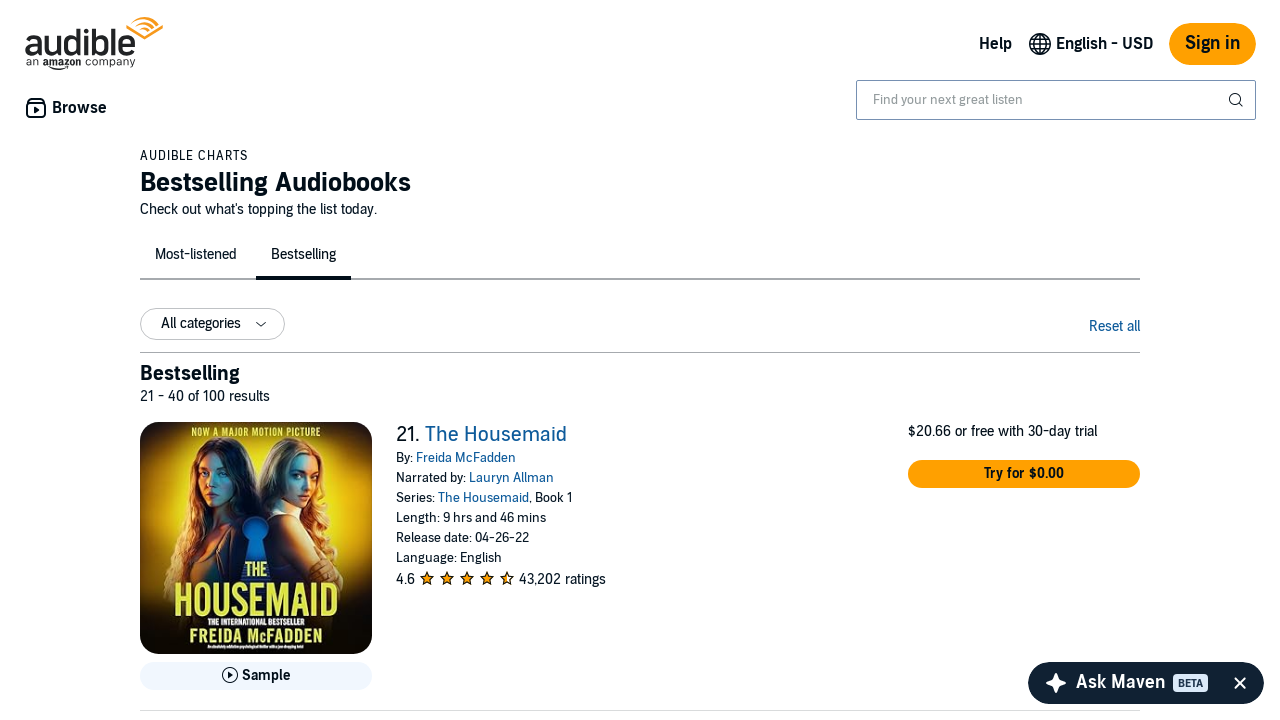

Verified book author element
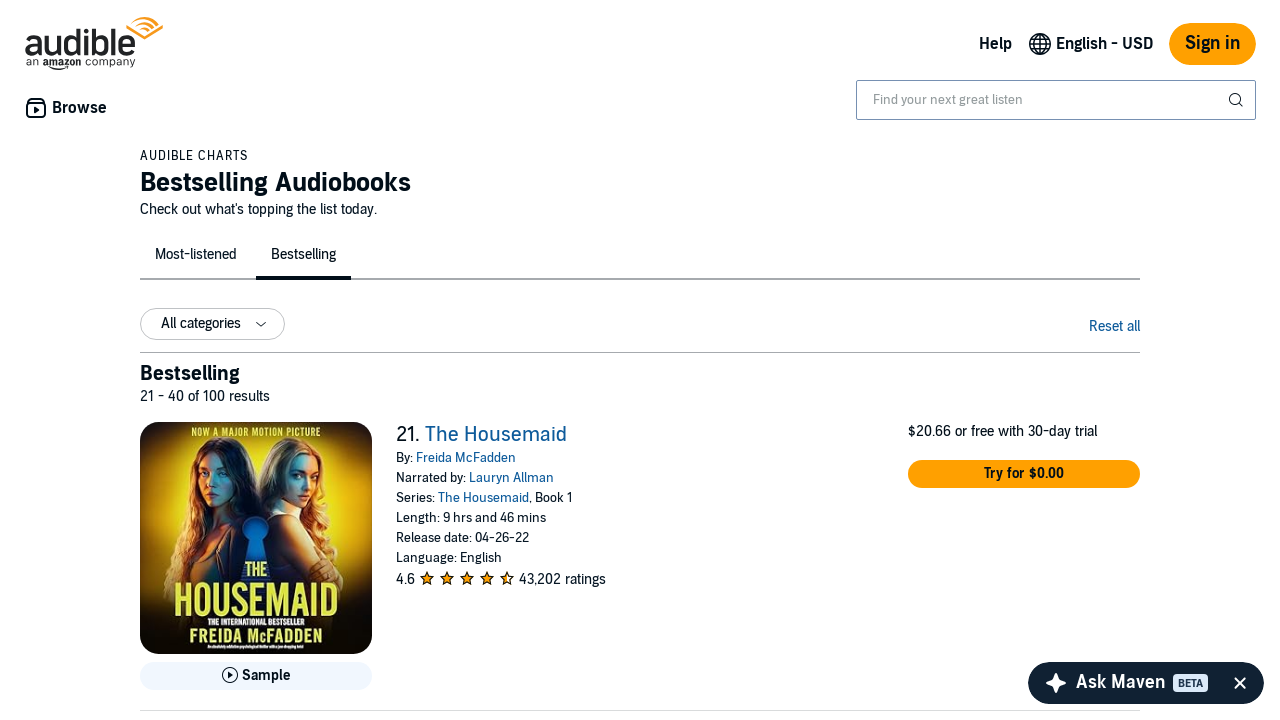

Verified book runtime element
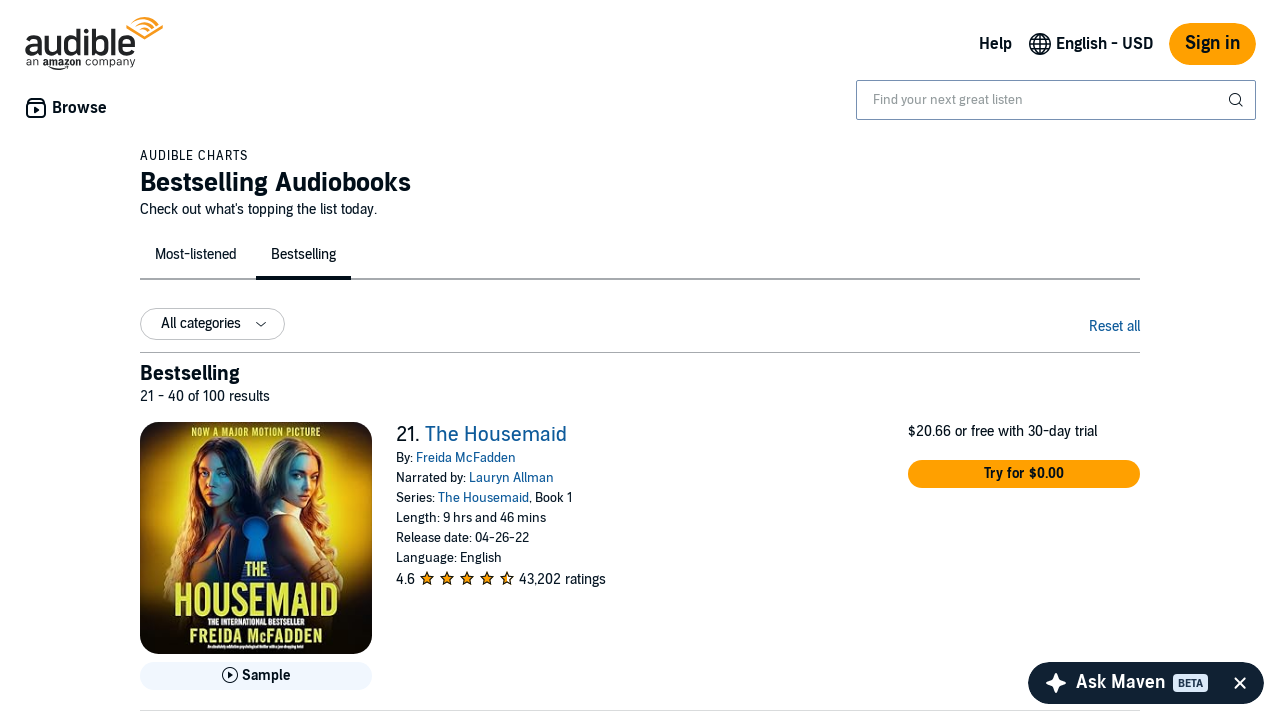

Verified book title element
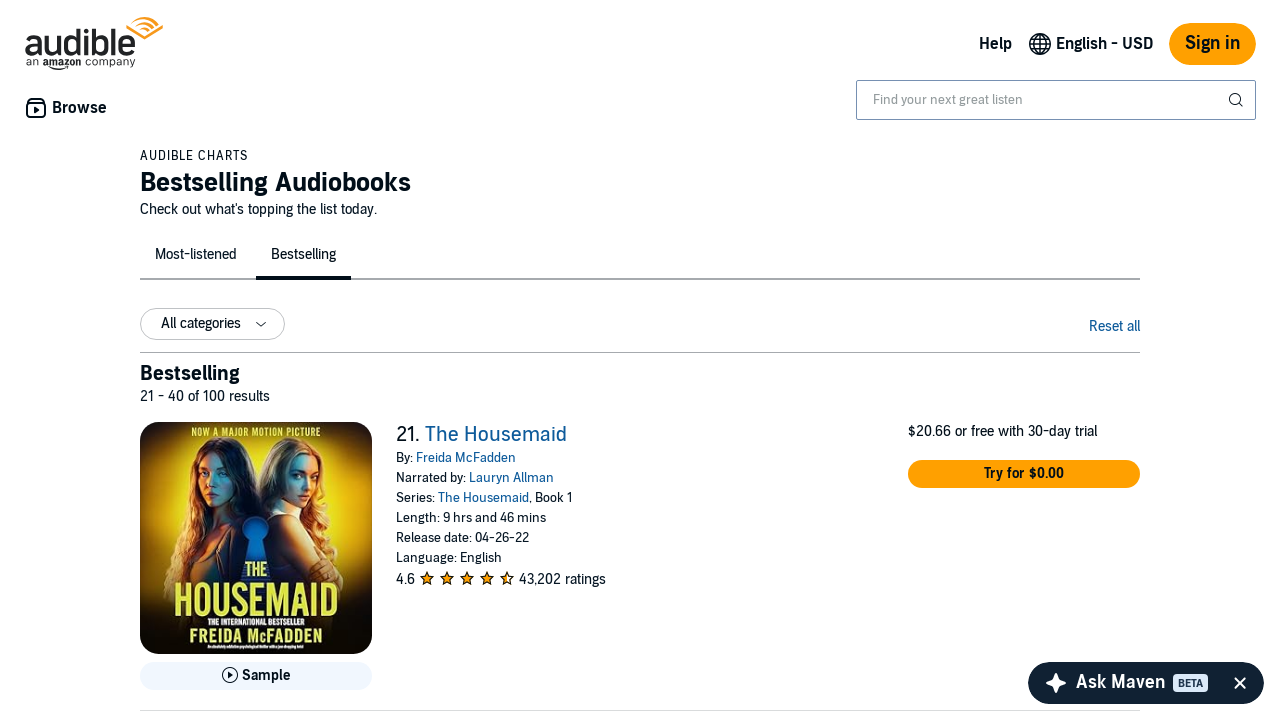

Verified book author element
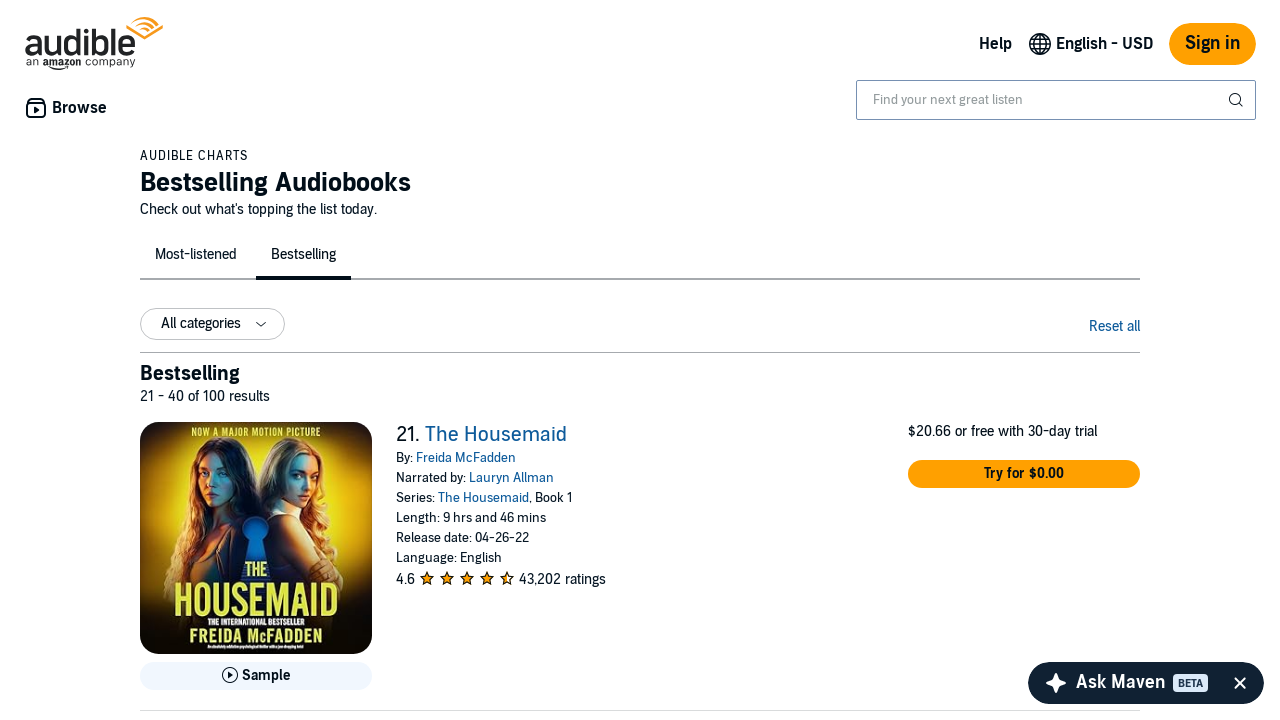

Verified book runtime element
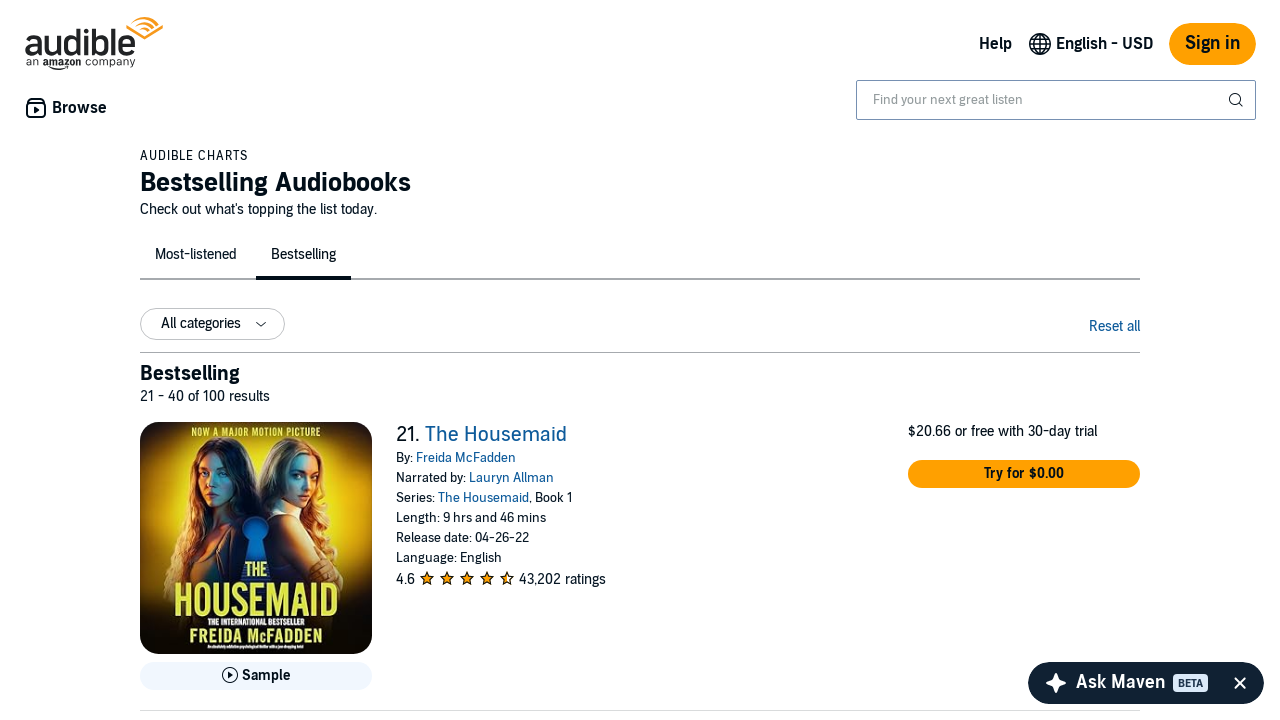

Verified book title element
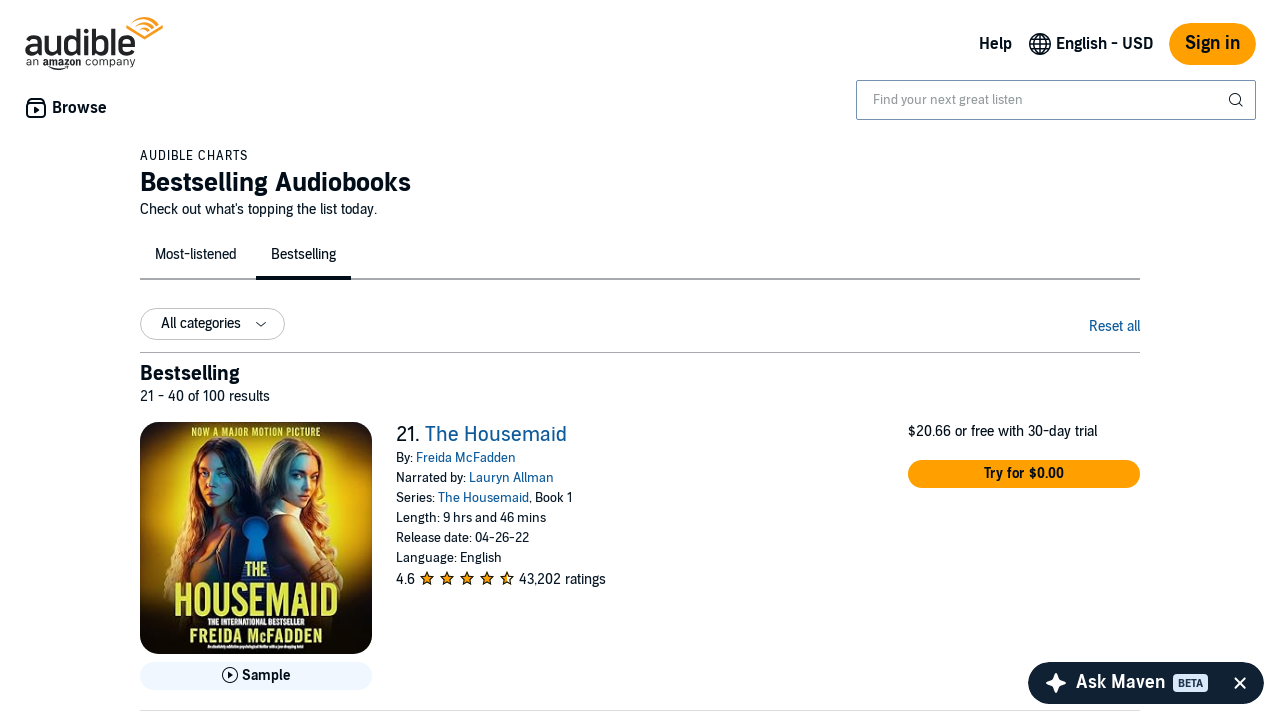

Verified book author element
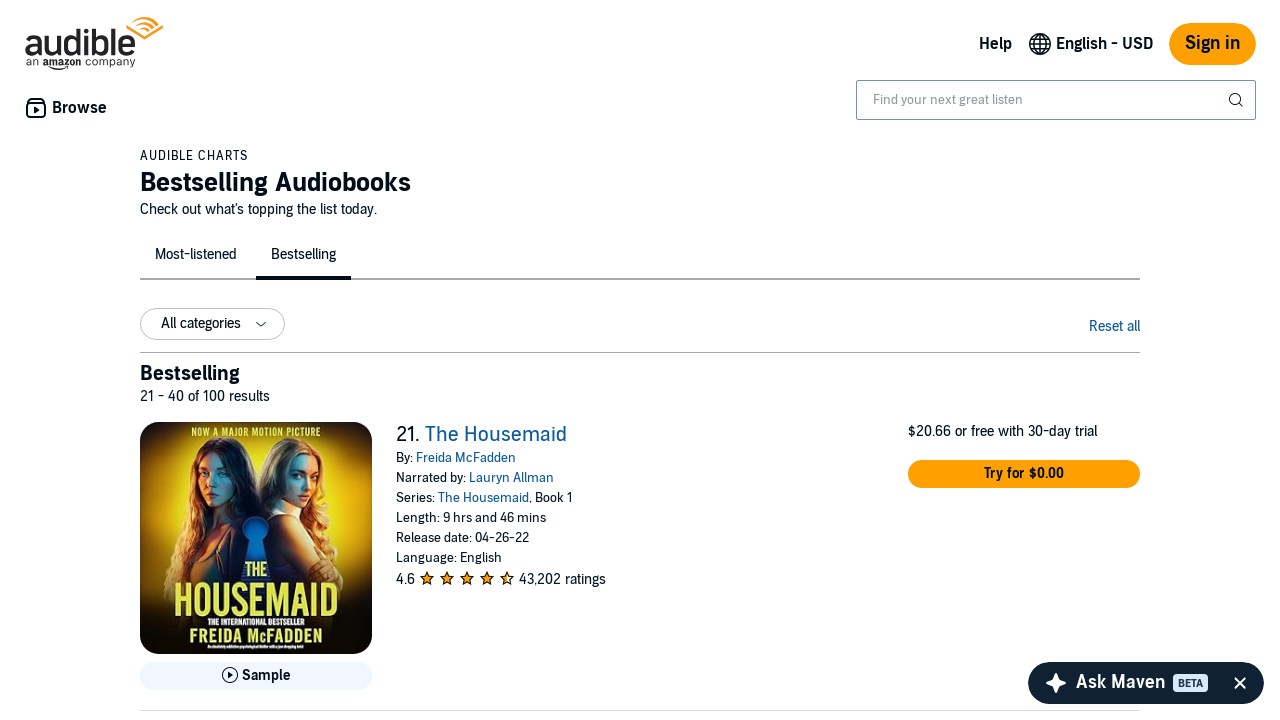

Verified book runtime element
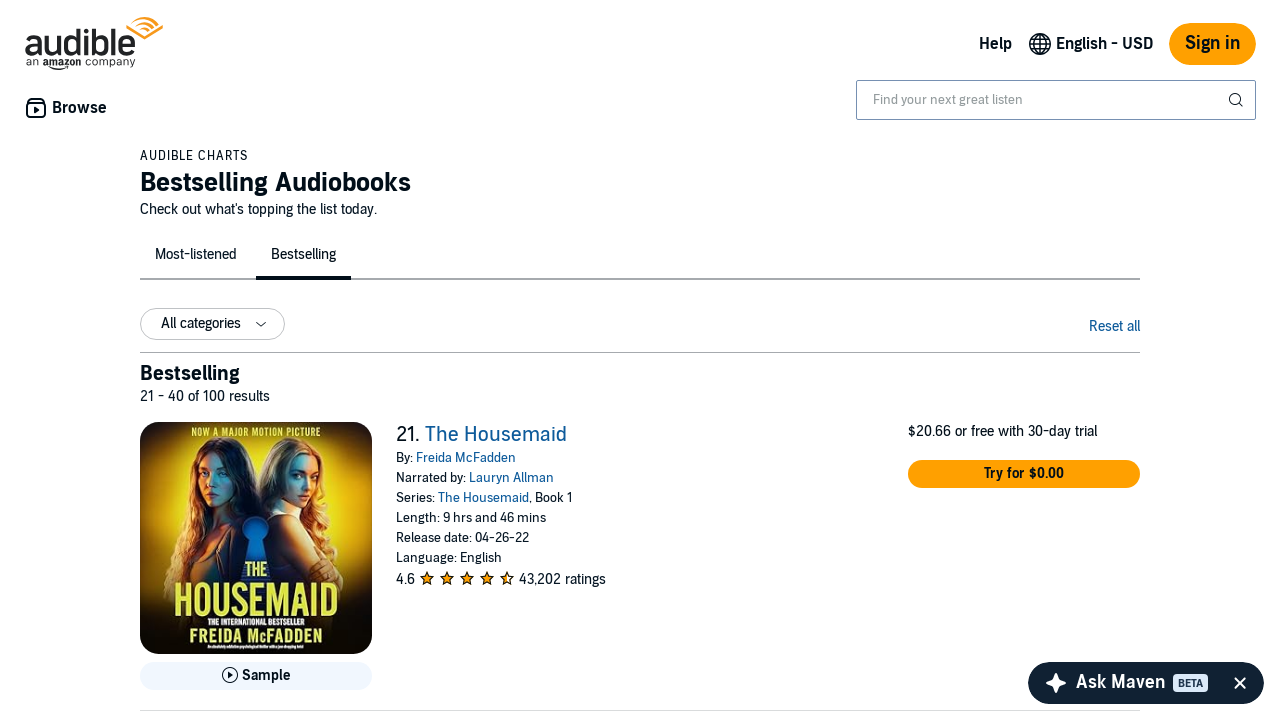

Verified book title element
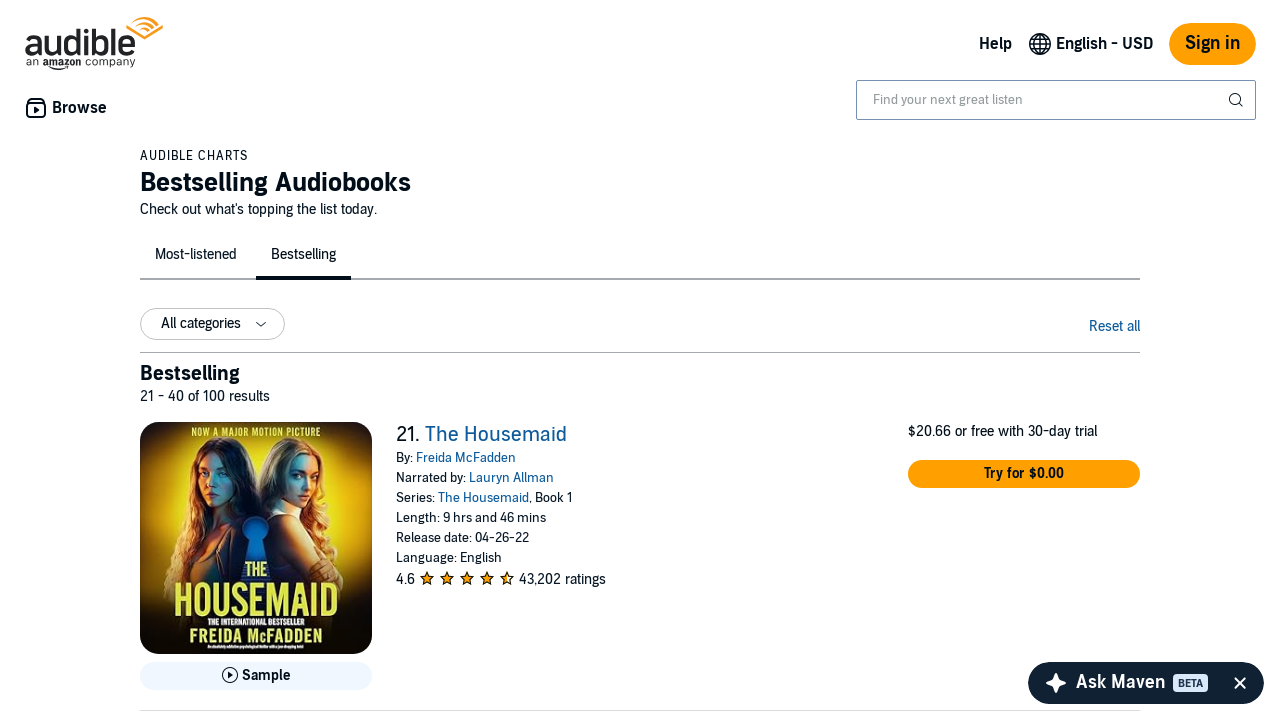

Verified book author element
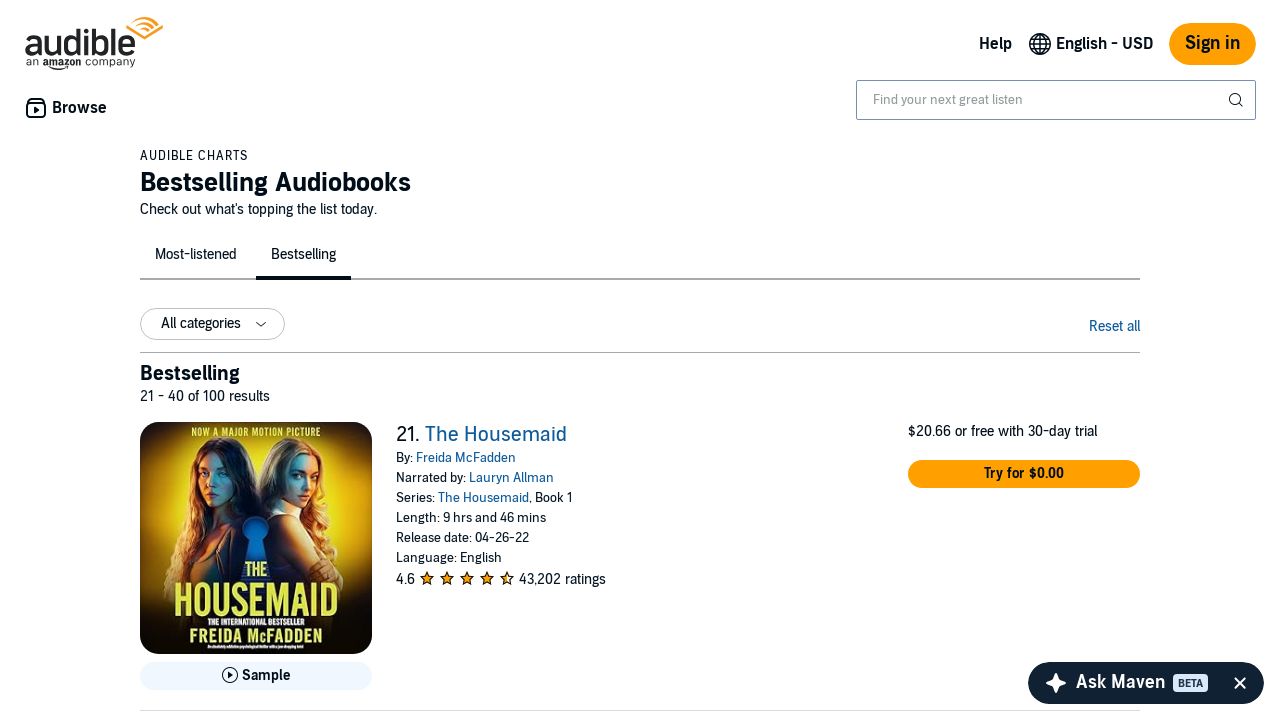

Verified book runtime element
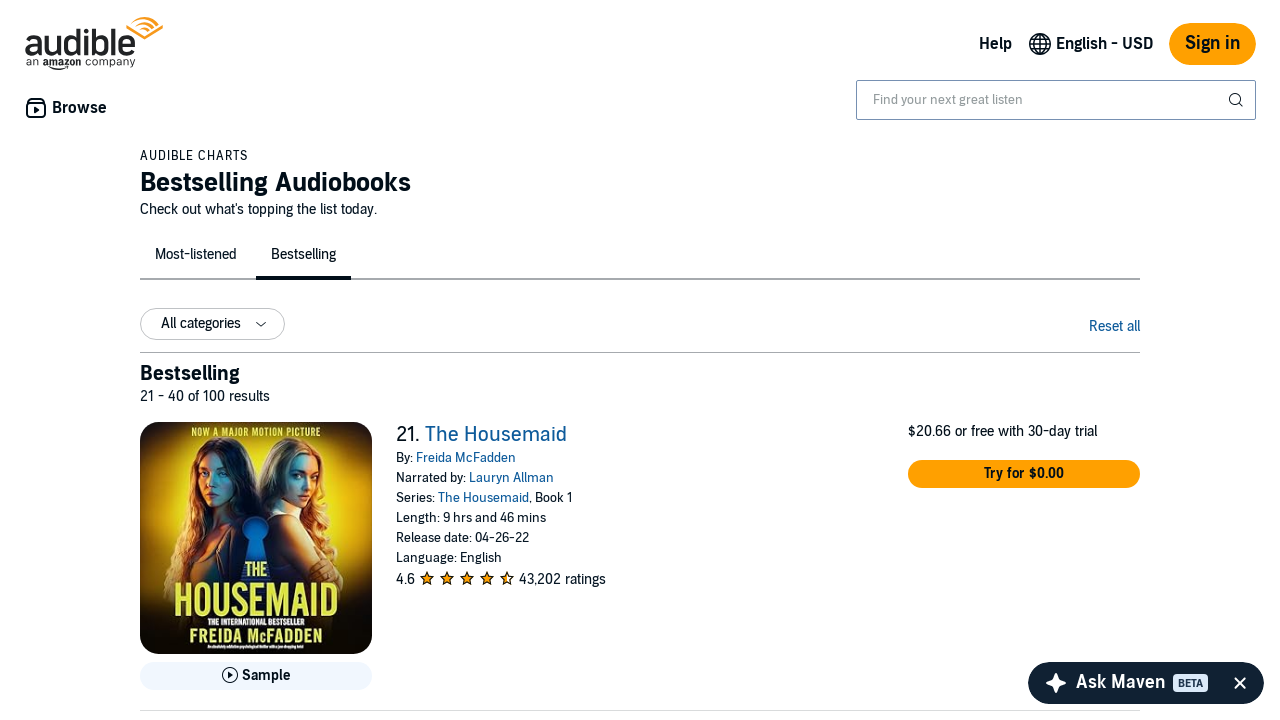

Clicked next button to navigate to page 3 at (1124, 536) on span.nextButton
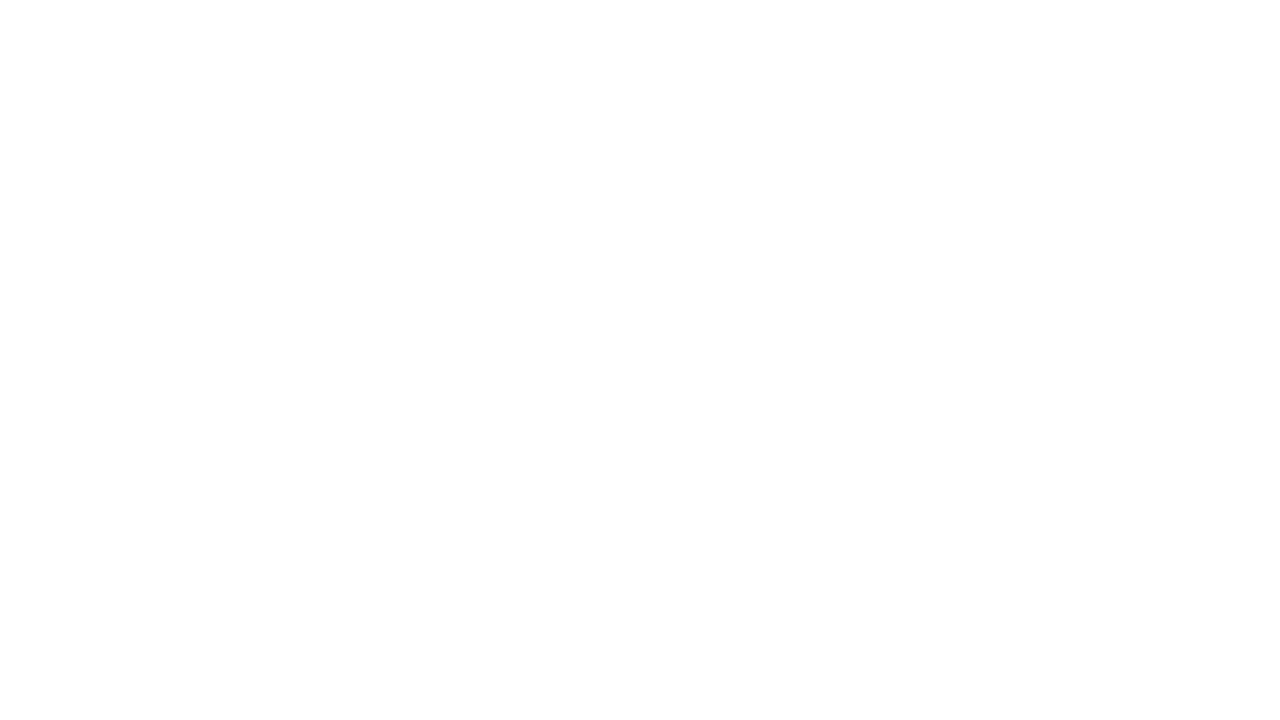

Page update timeout completed for page 3
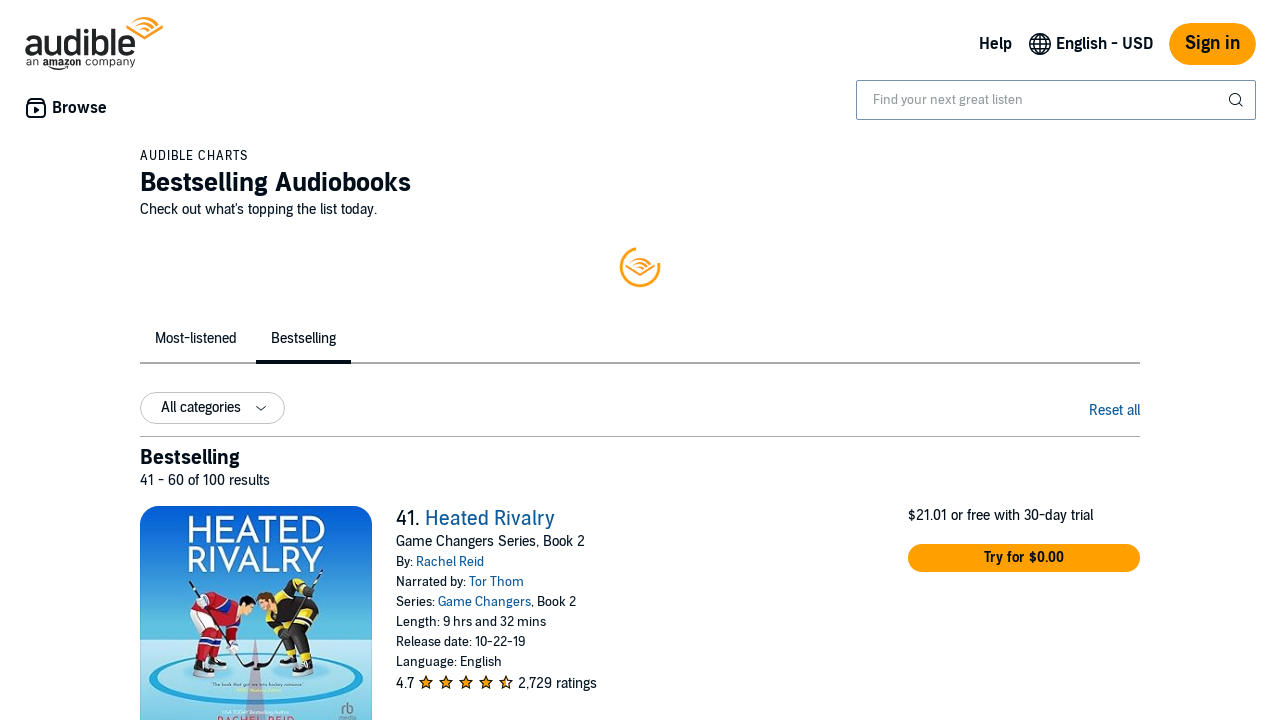

Book container loaded on page 3
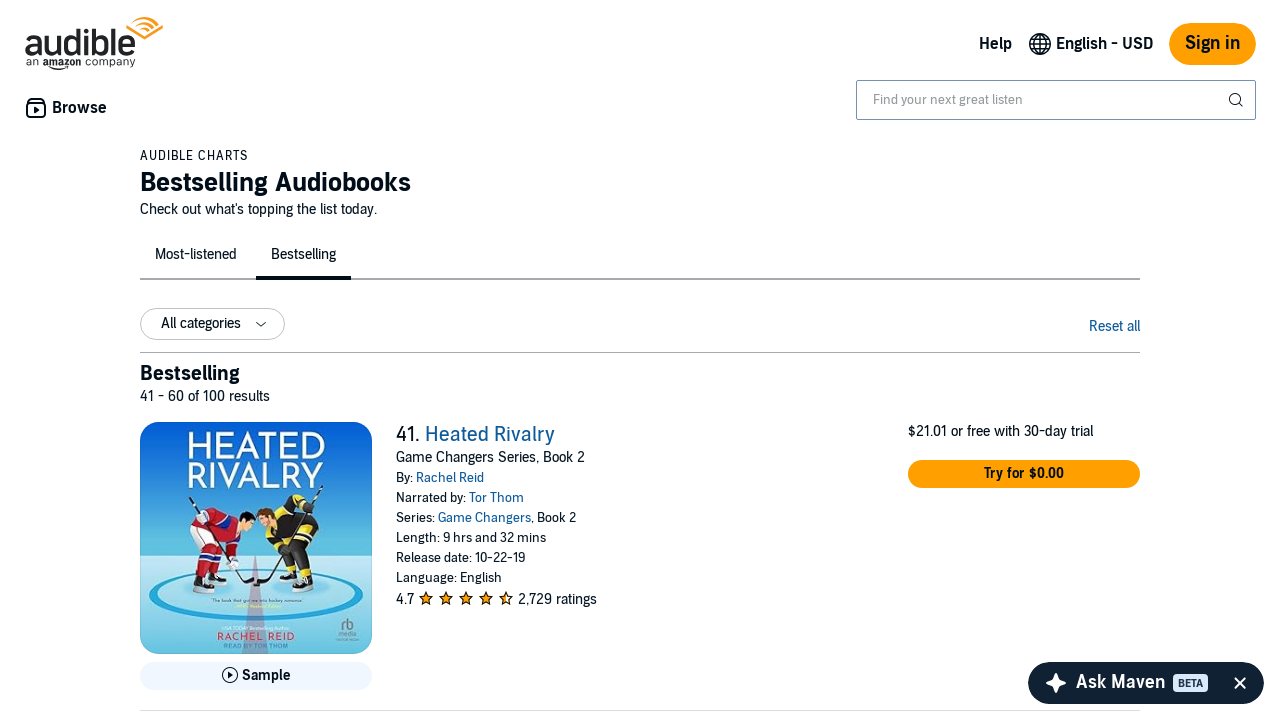

Product list items loaded on page 3
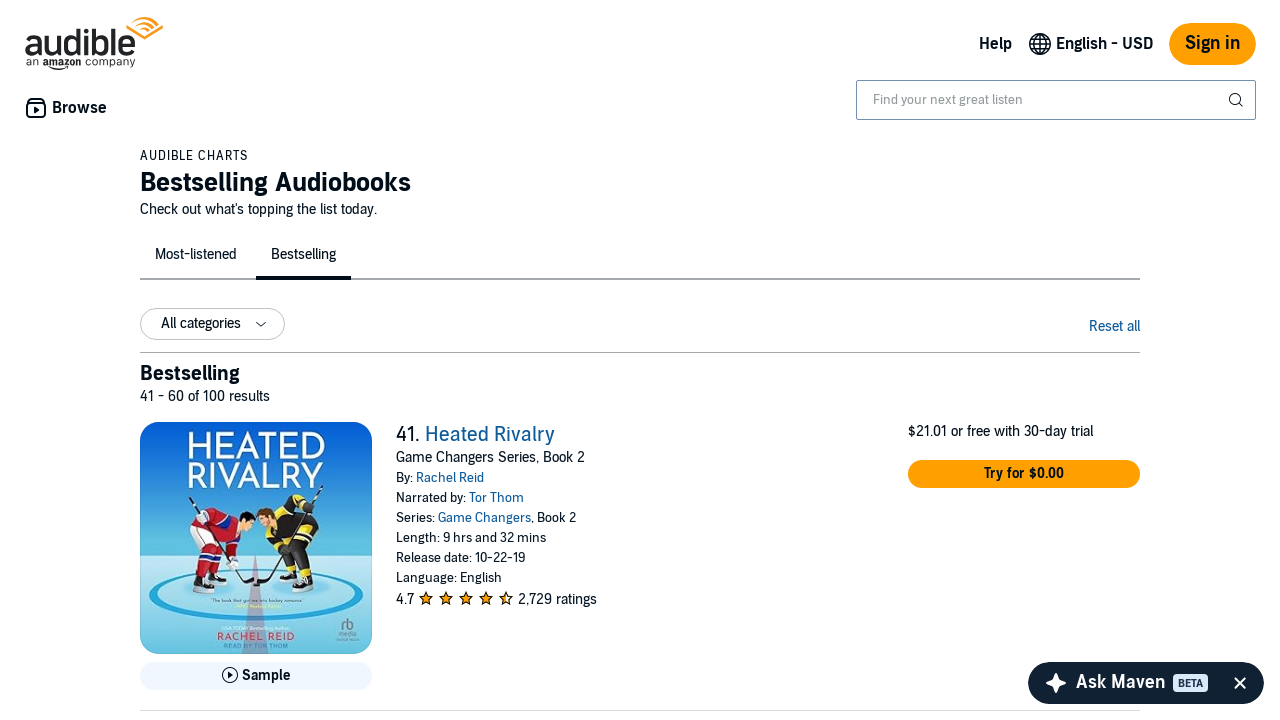

Retrieved 20 books from page 3
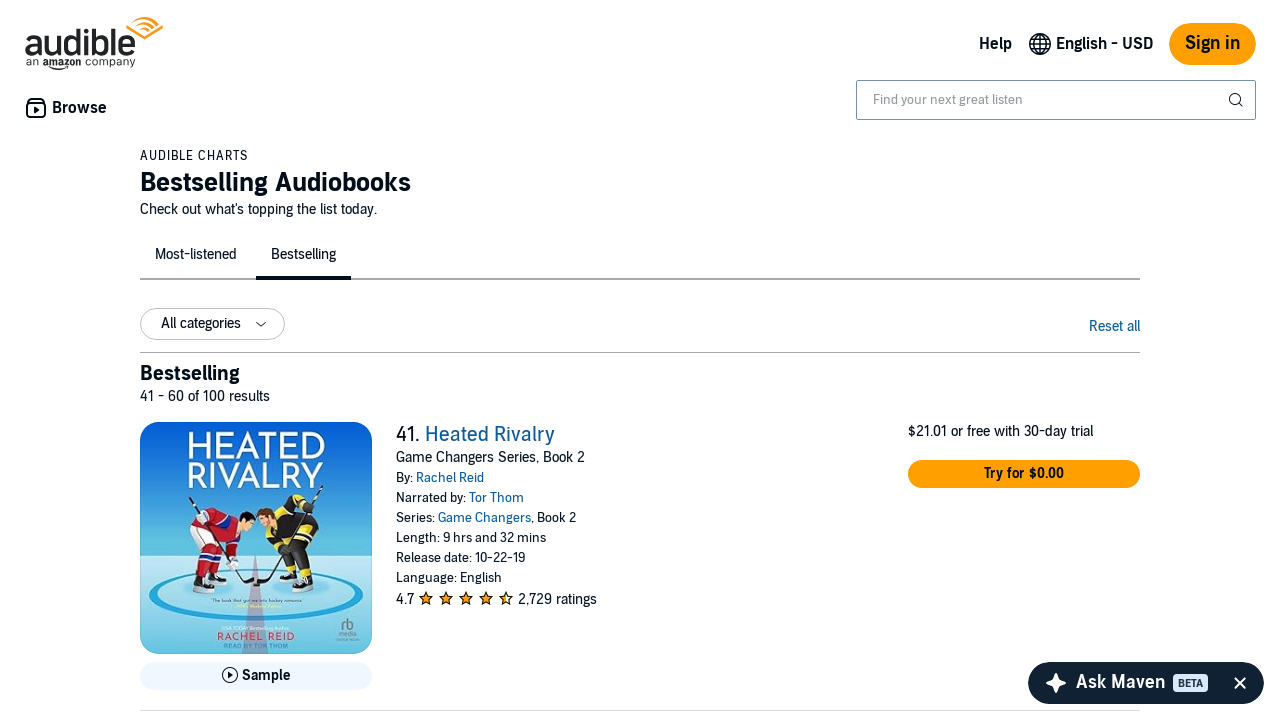

Verified book title element
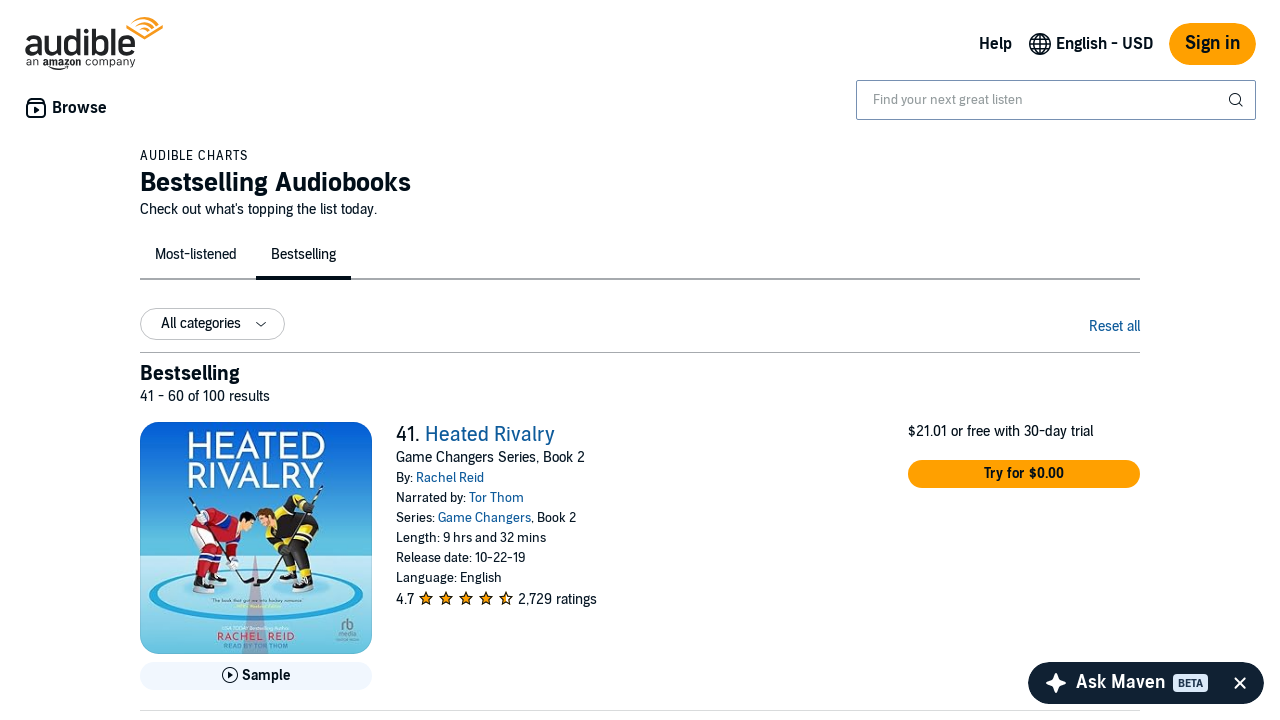

Verified book author element
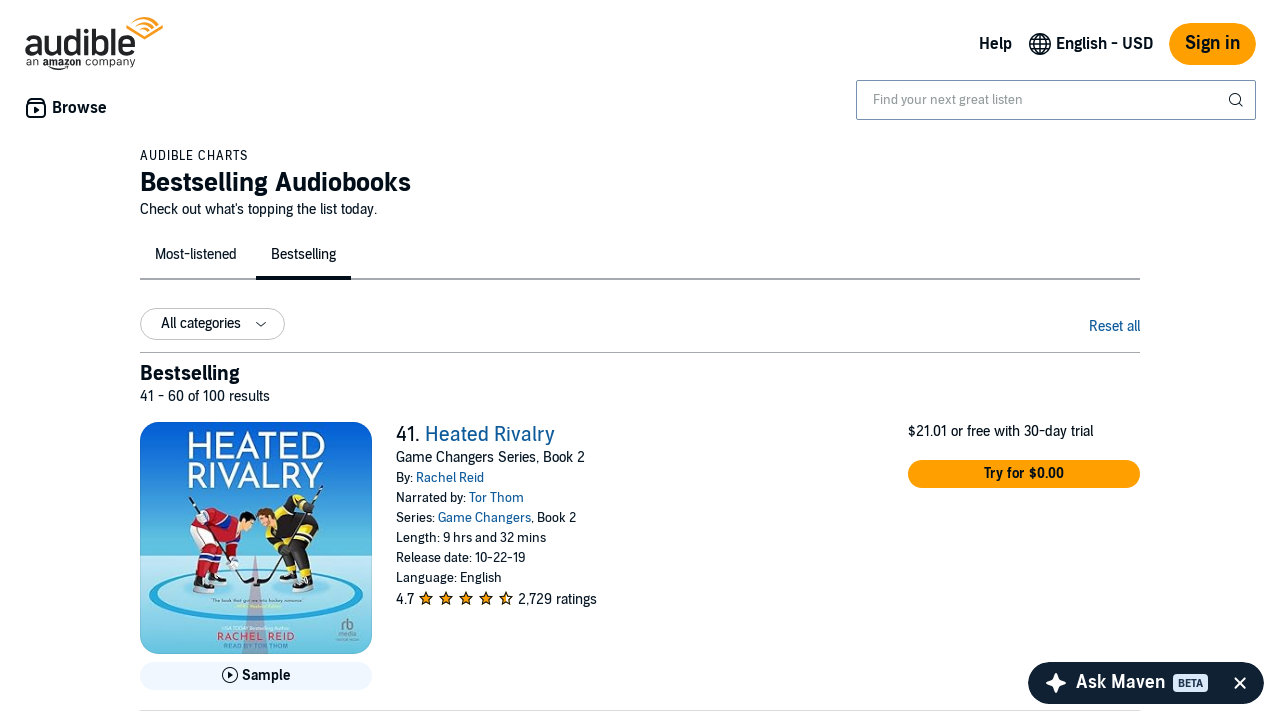

Verified book runtime element
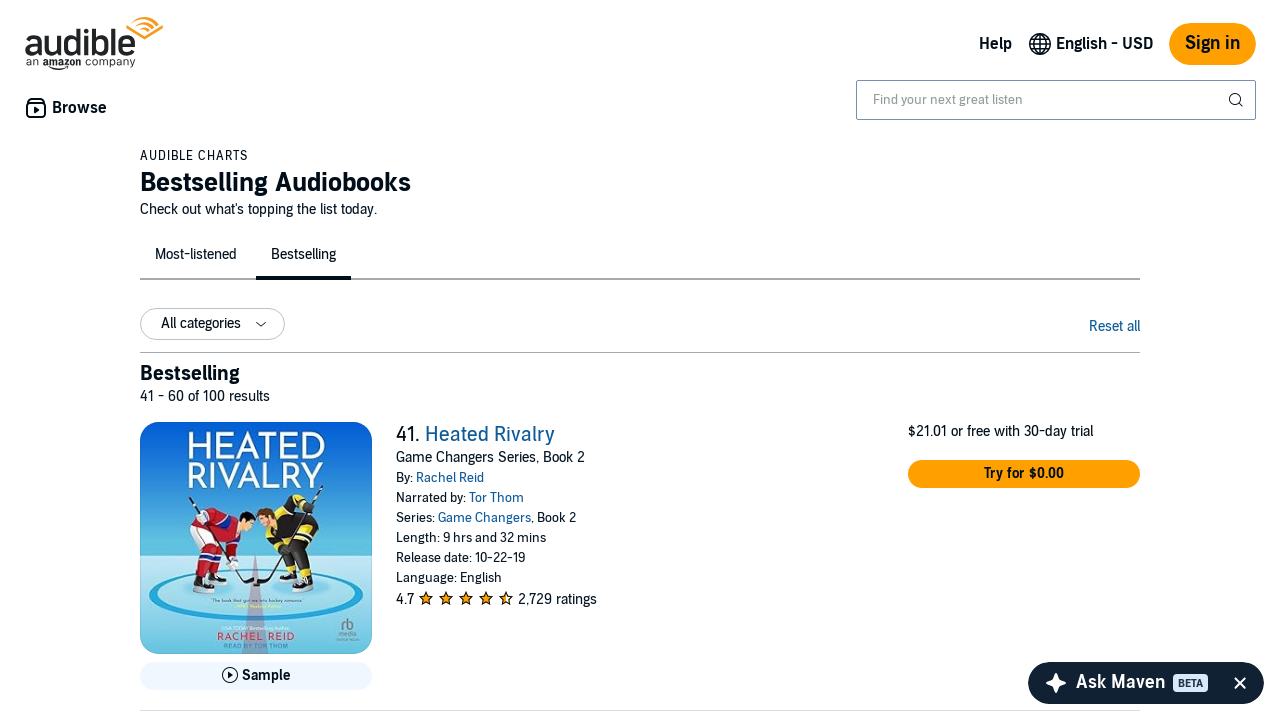

Verified book title element
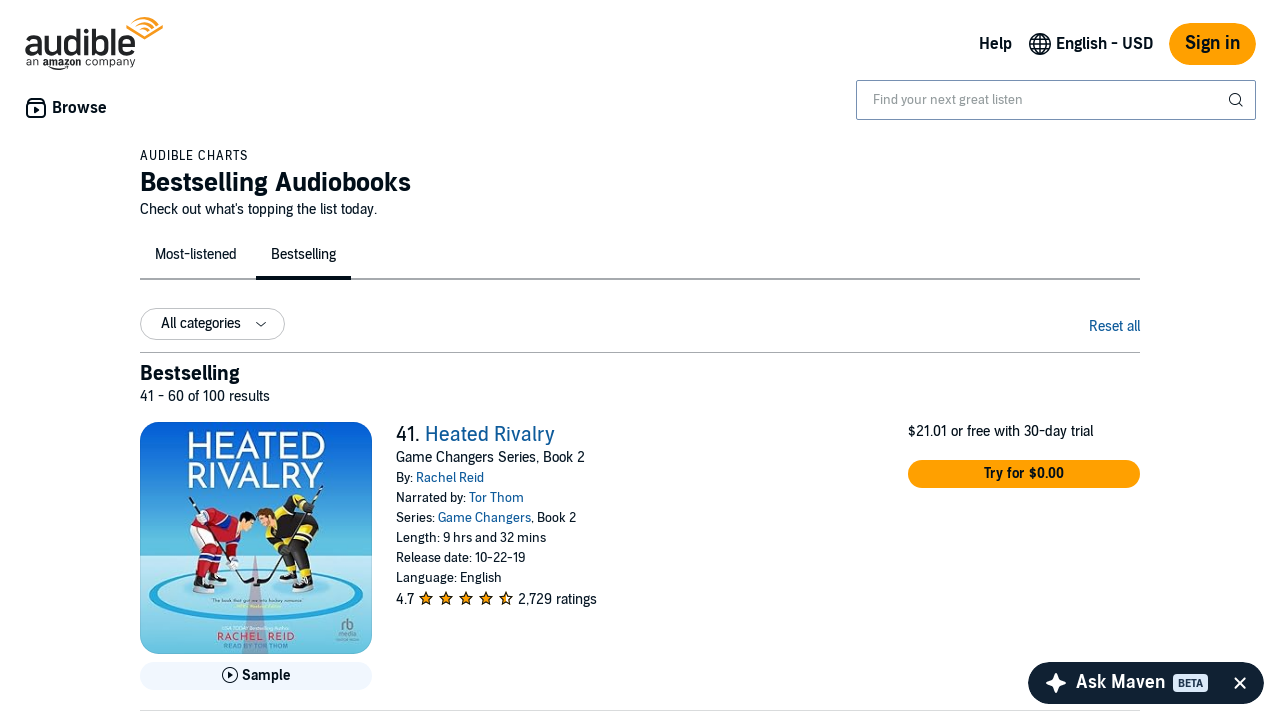

Verified book author element
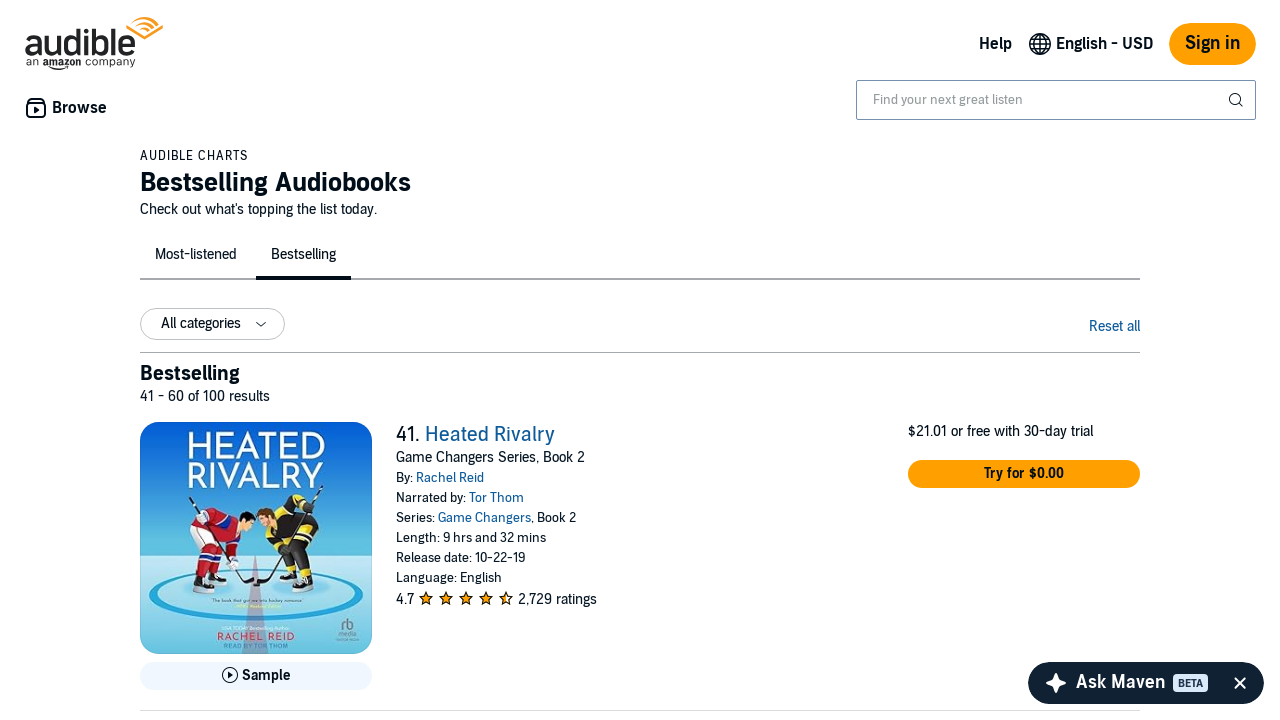

Verified book runtime element
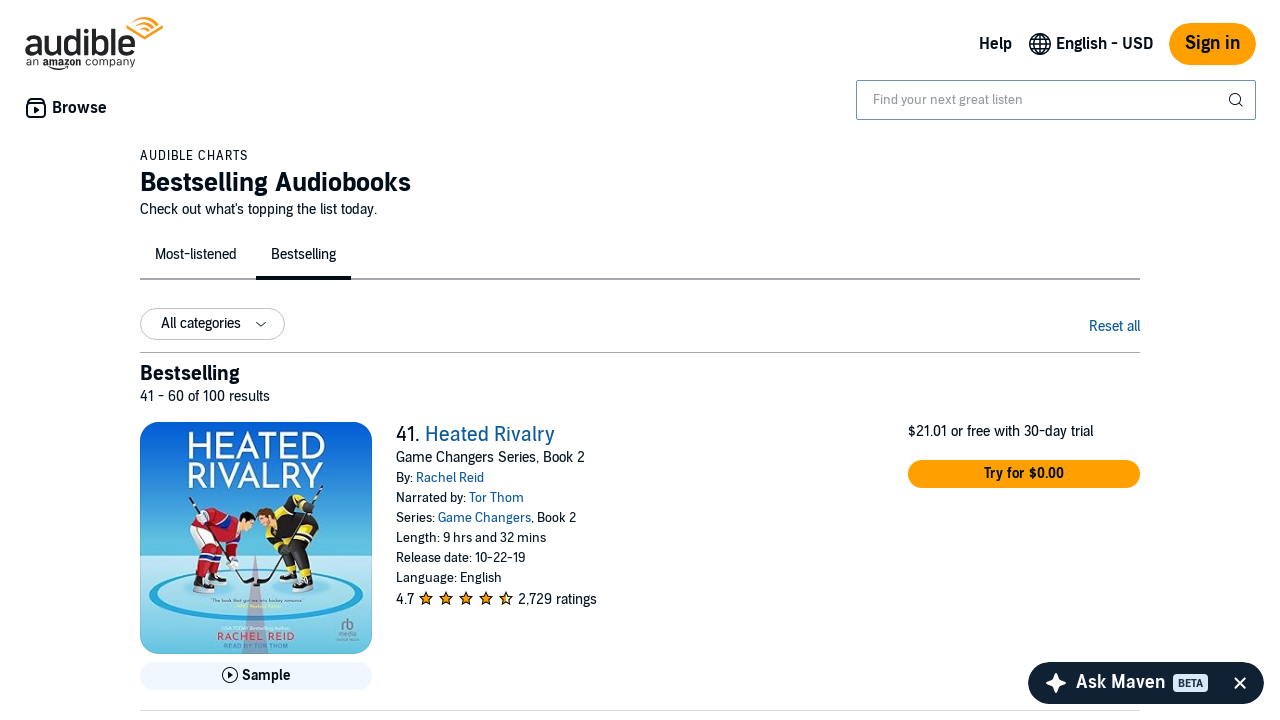

Verified book title element
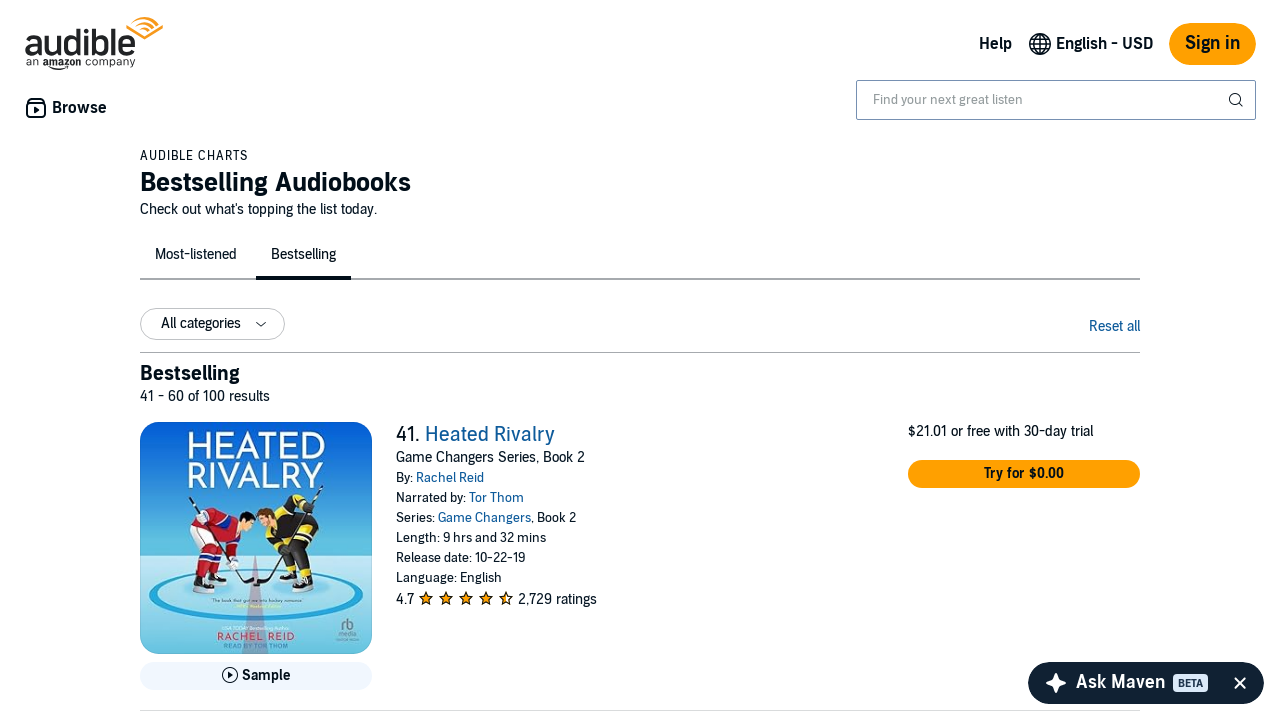

Verified book author element
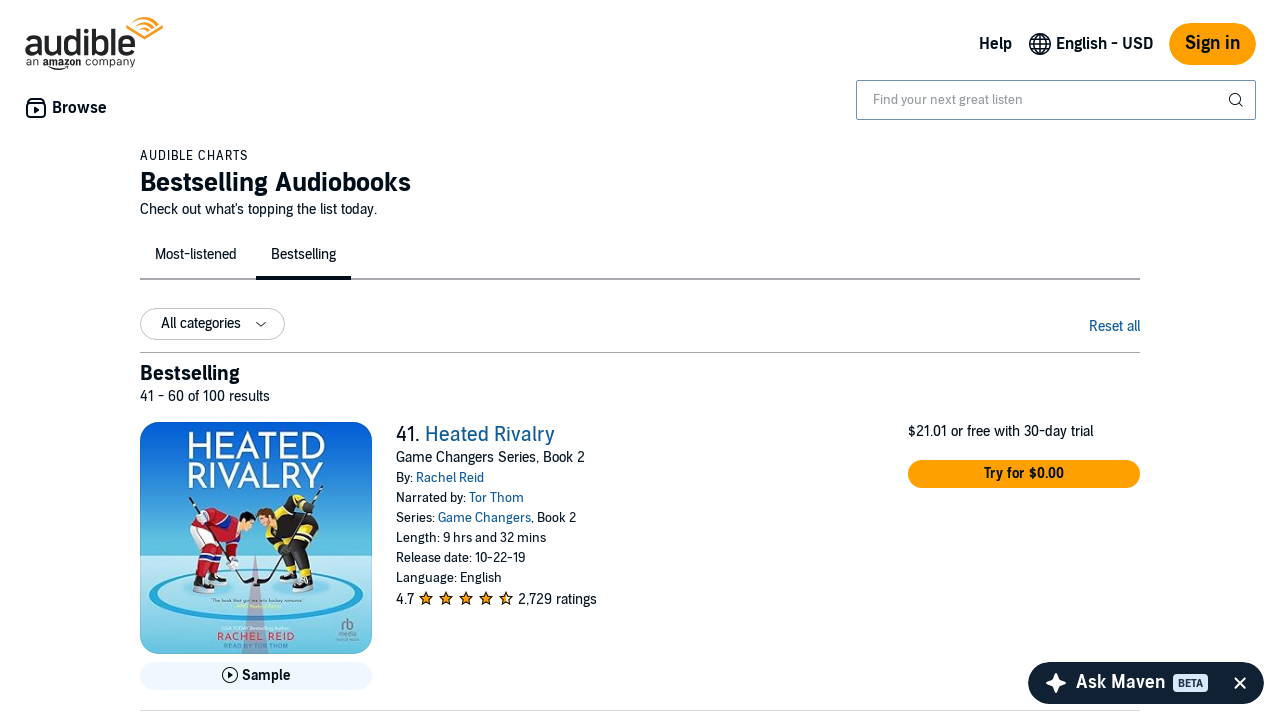

Verified book runtime element
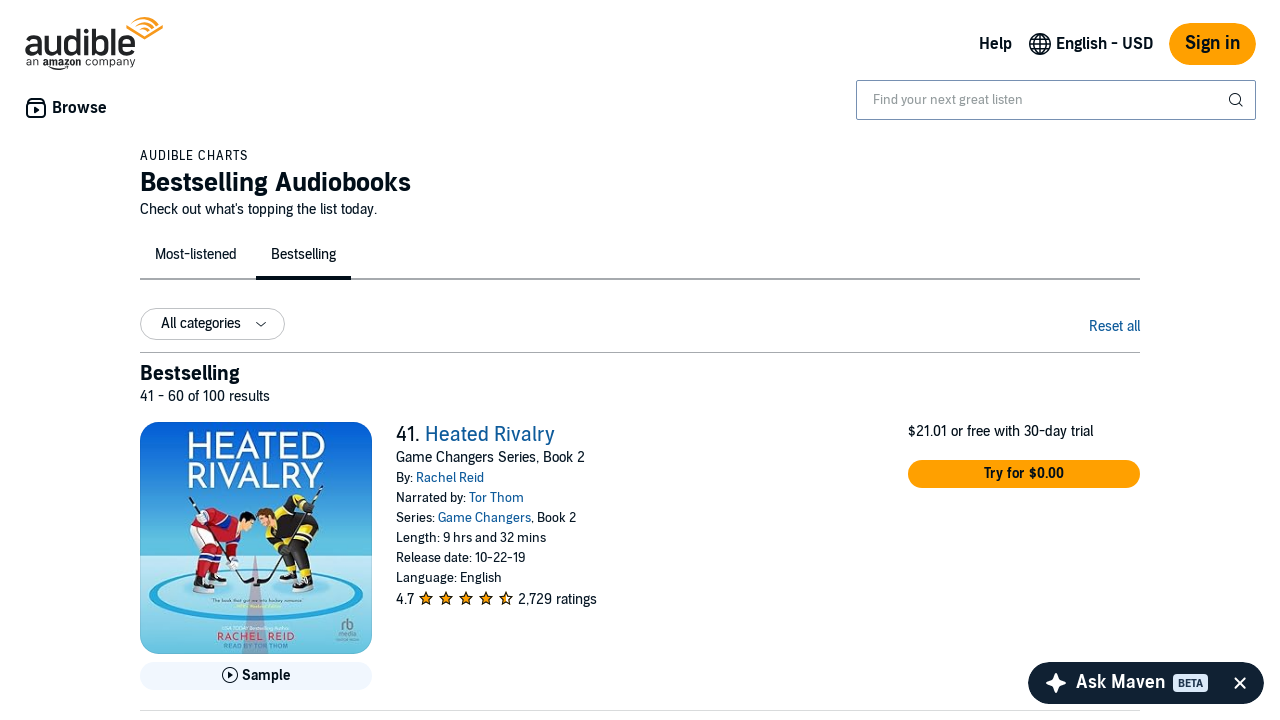

Verified book title element
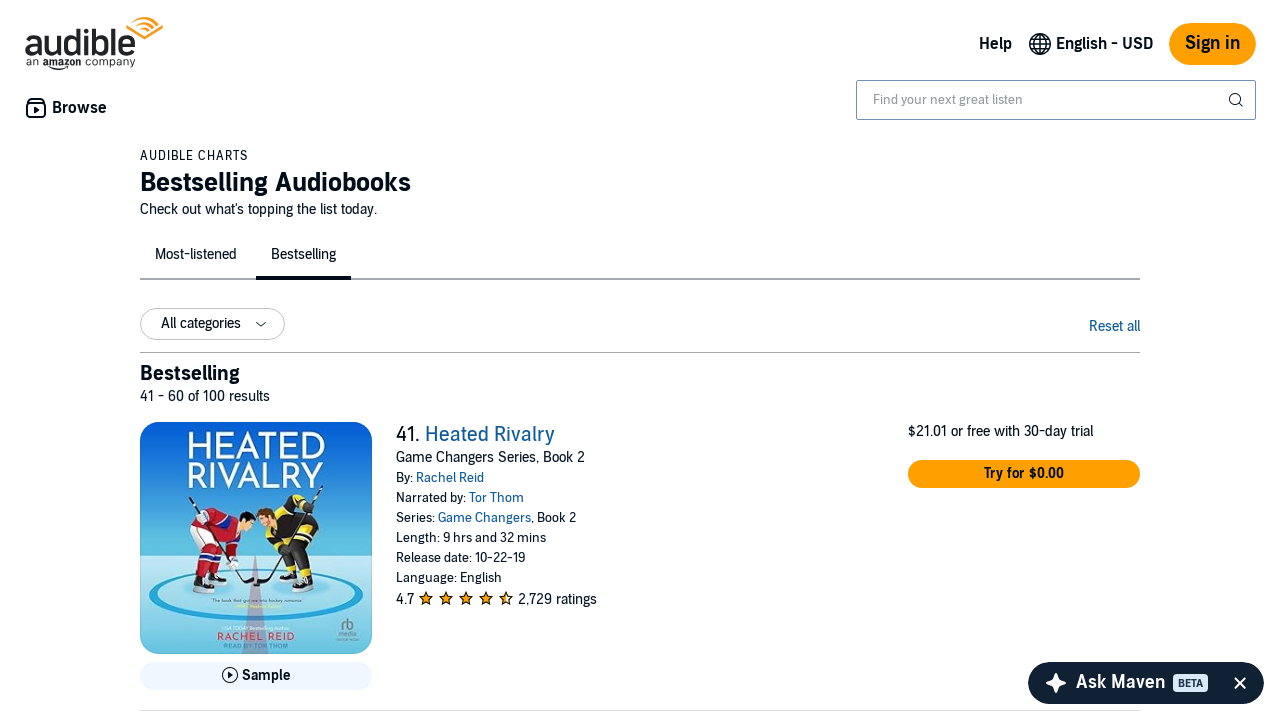

Verified book author element
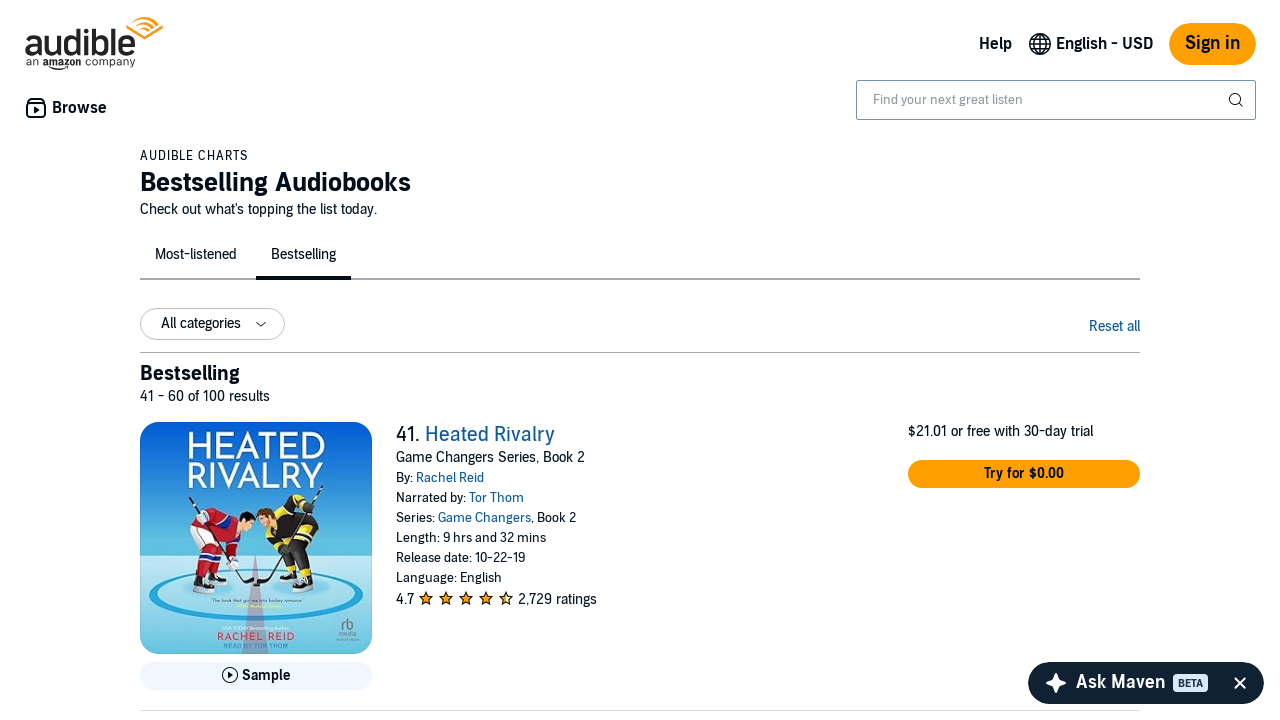

Verified book runtime element
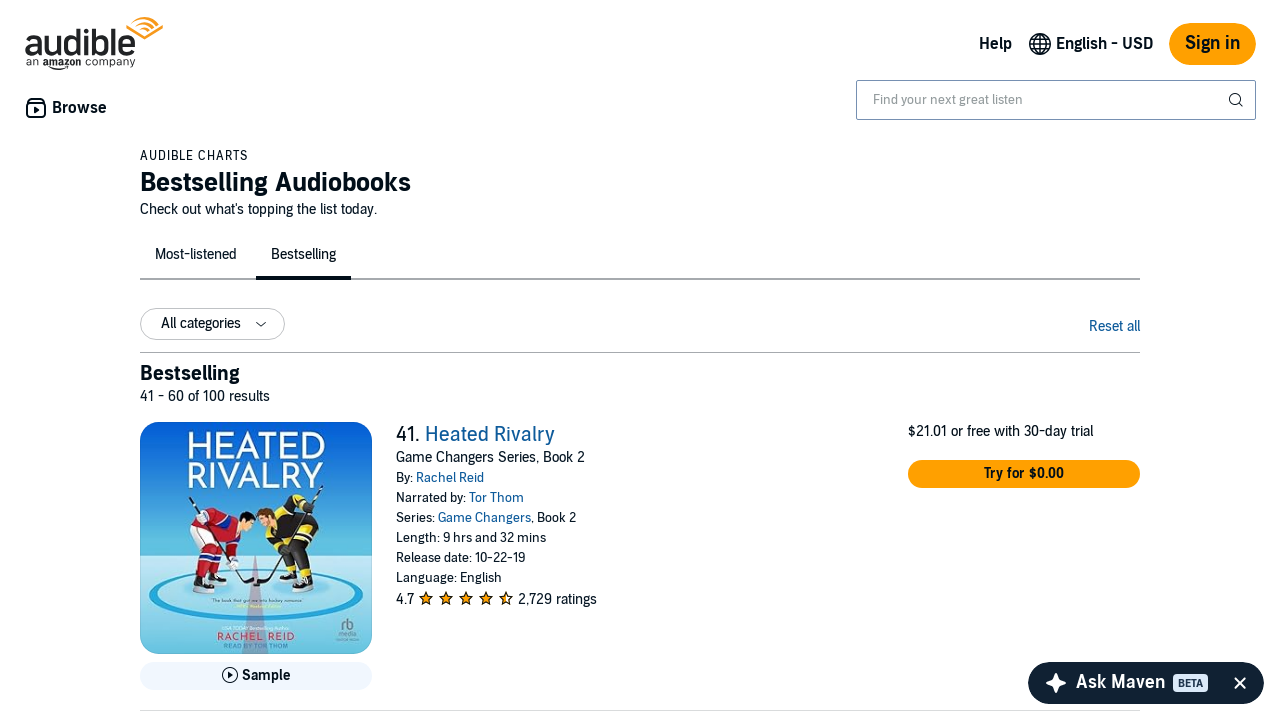

Verified book title element
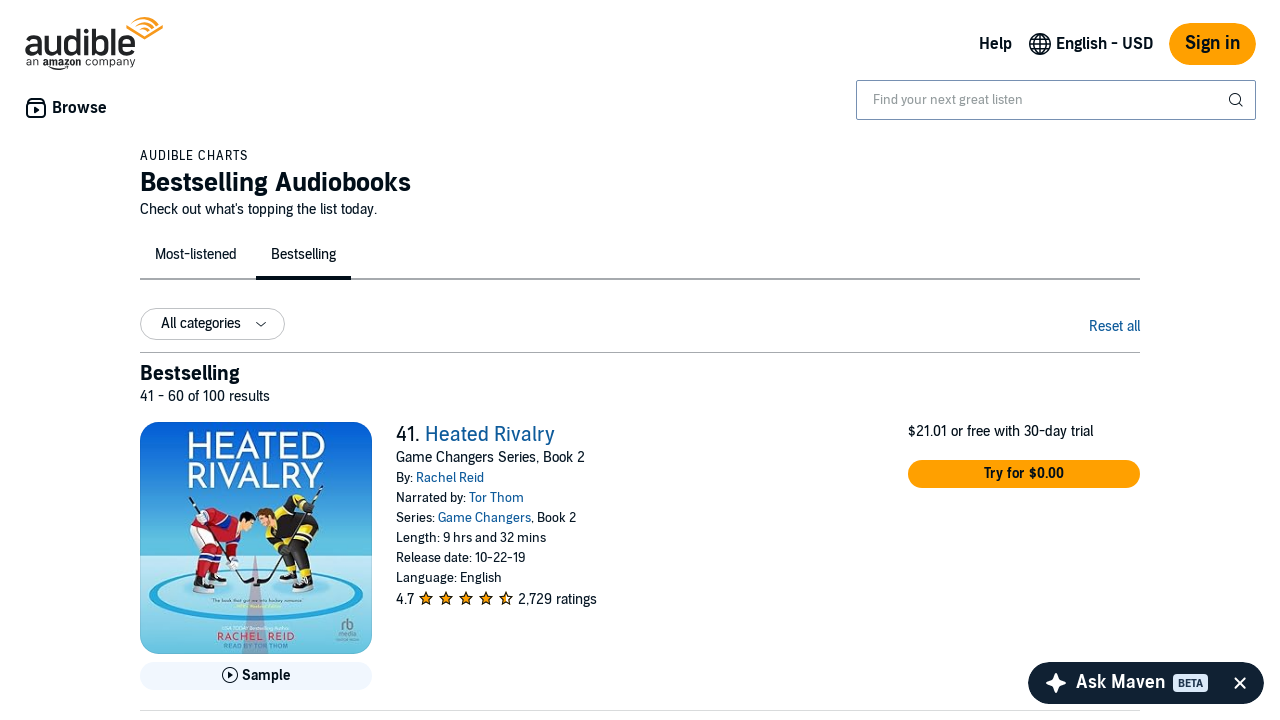

Verified book author element
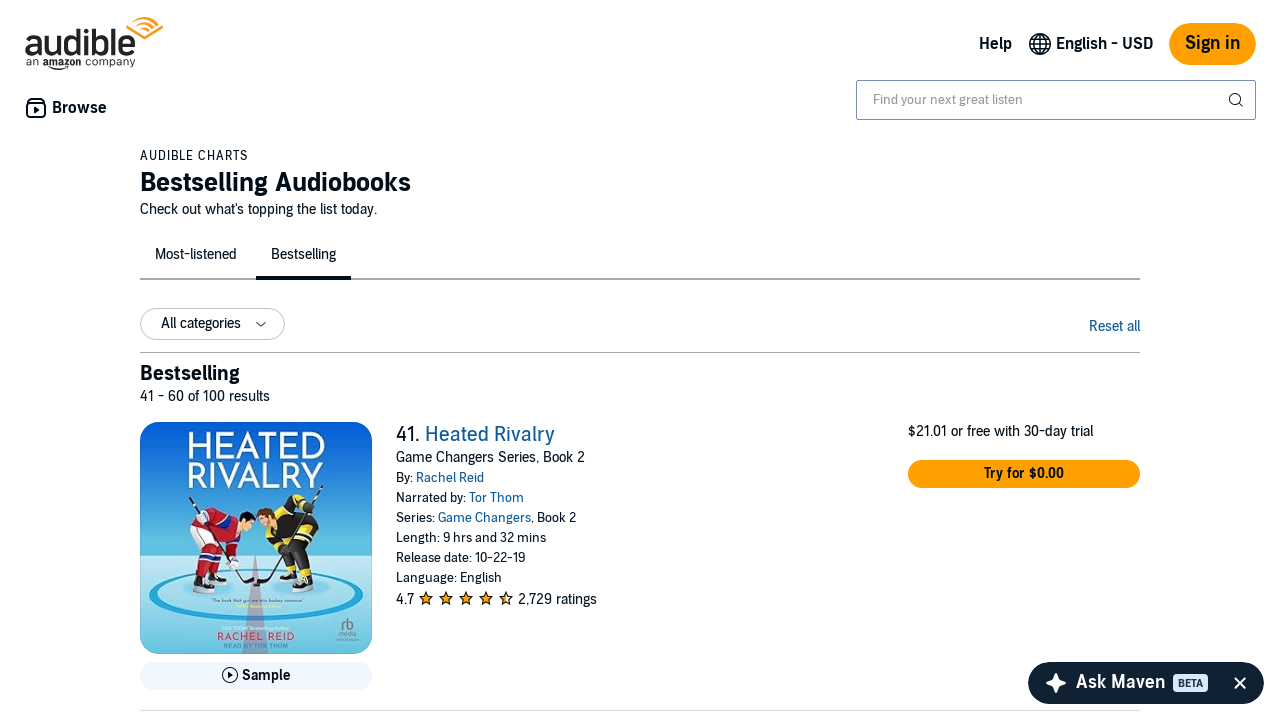

Verified book runtime element
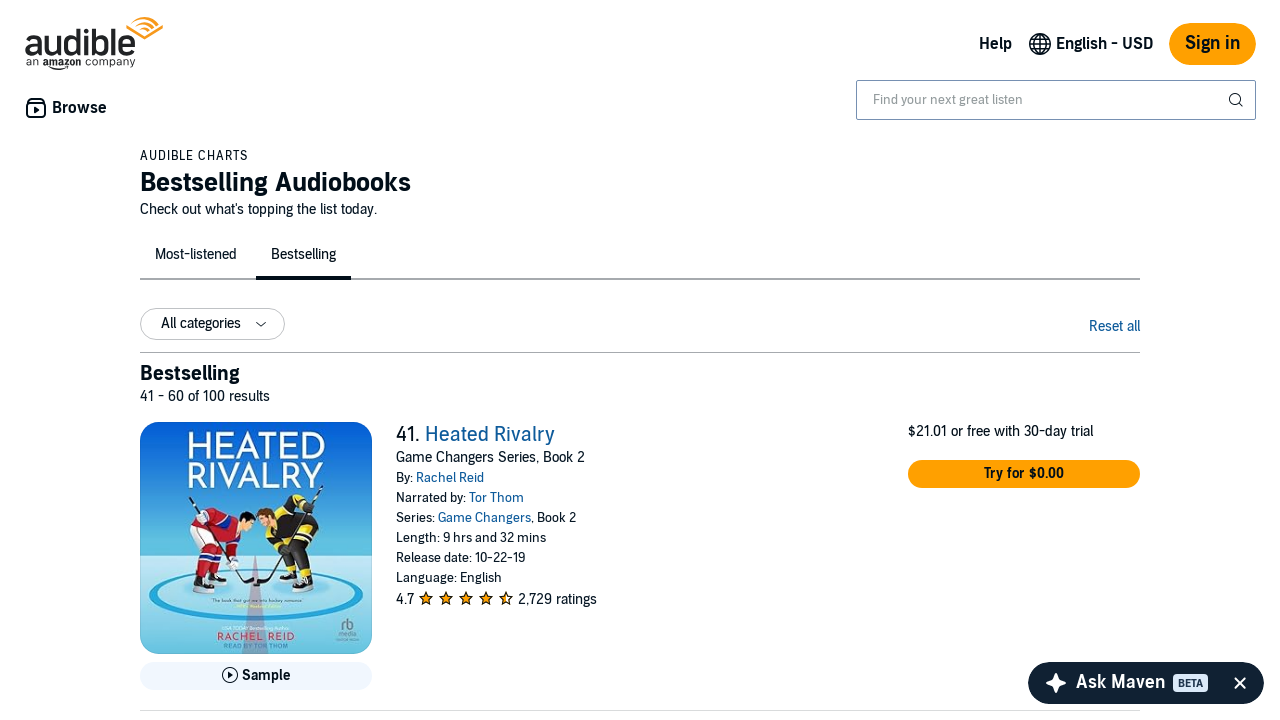

Verified book title element
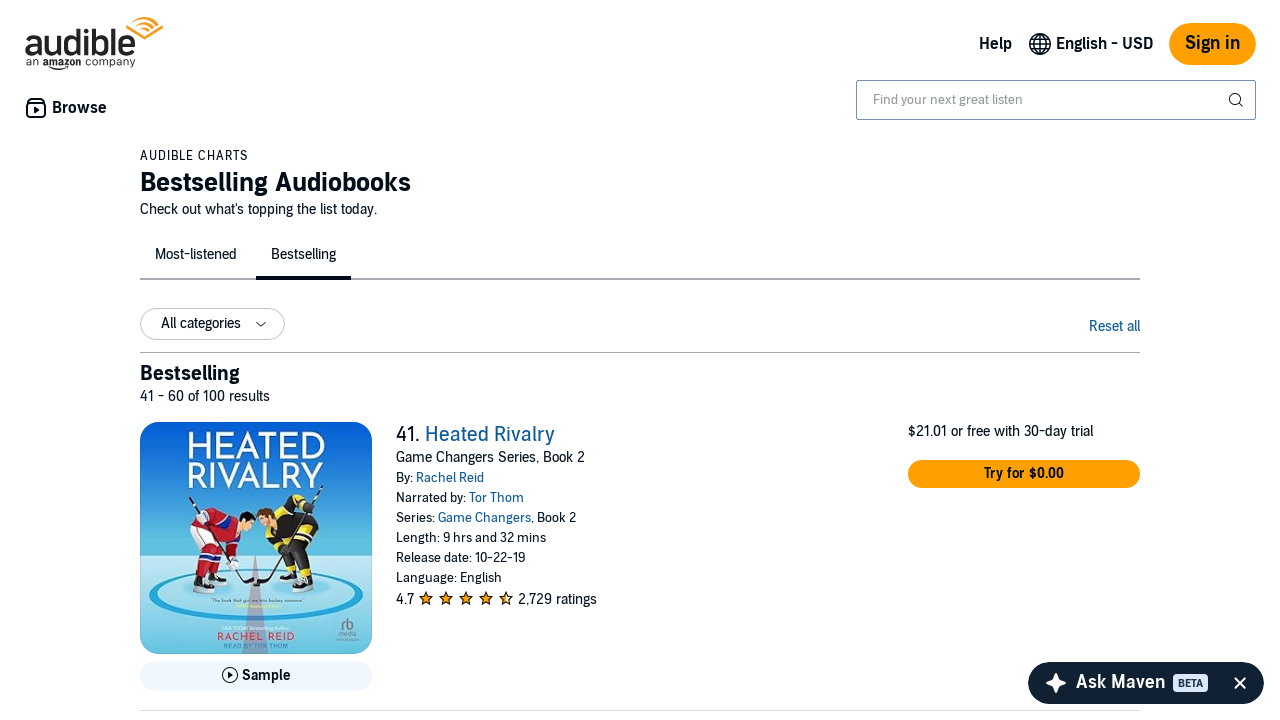

Verified book author element
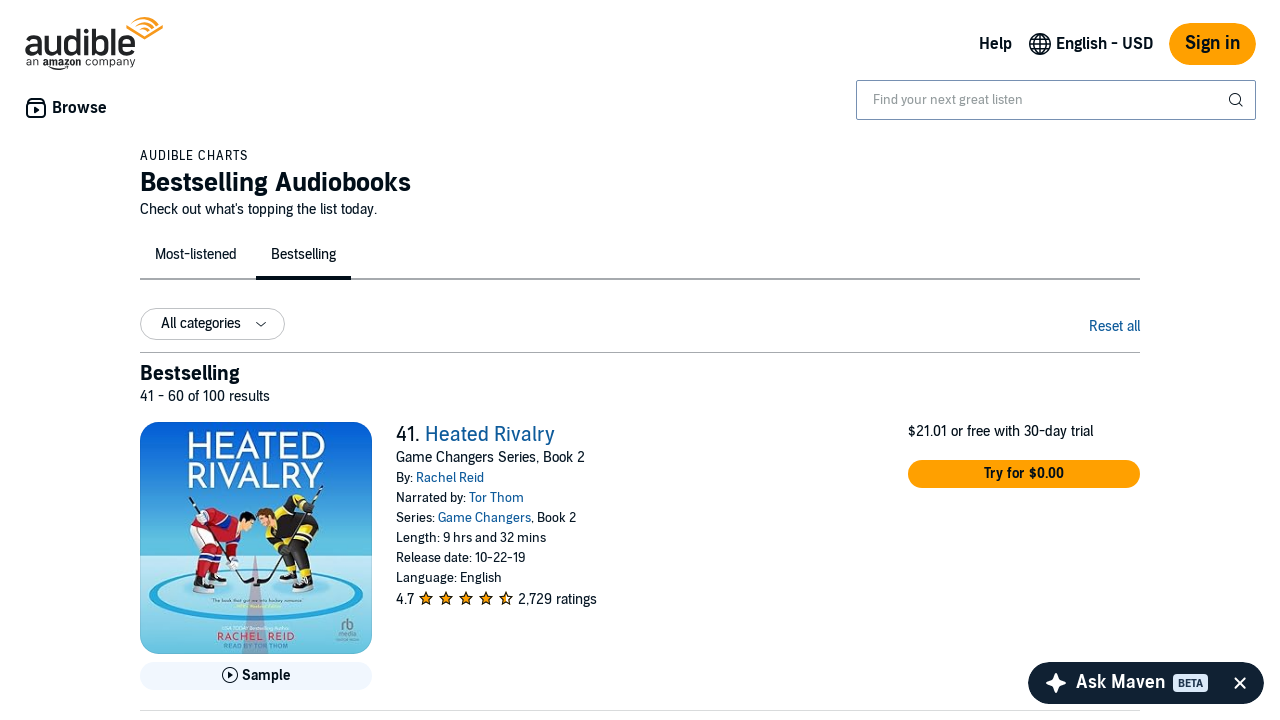

Verified book runtime element
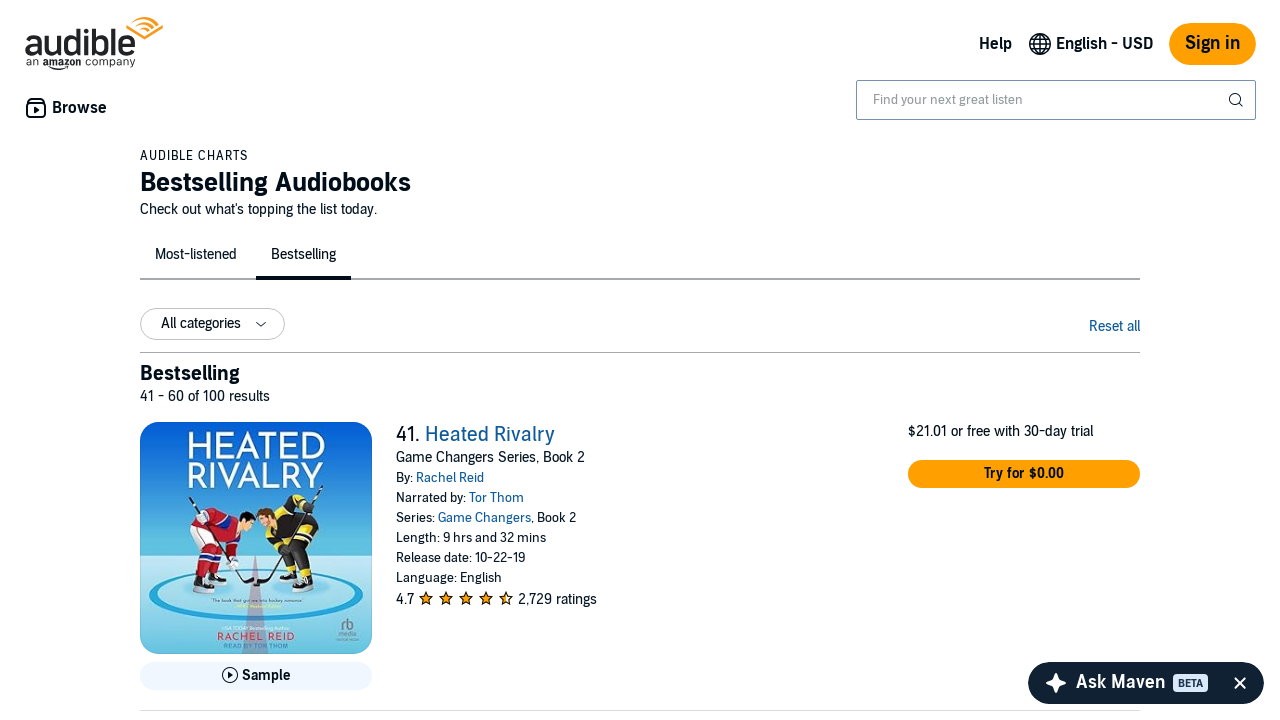

Verified book title element
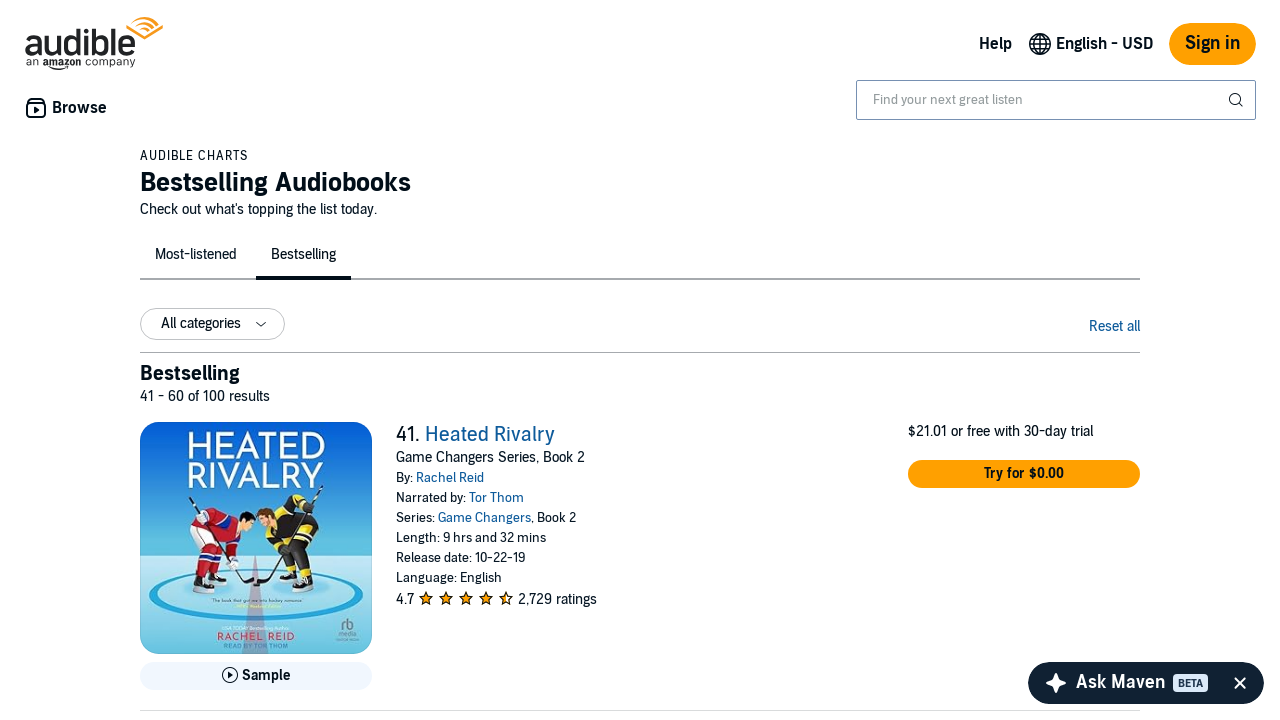

Verified book author element
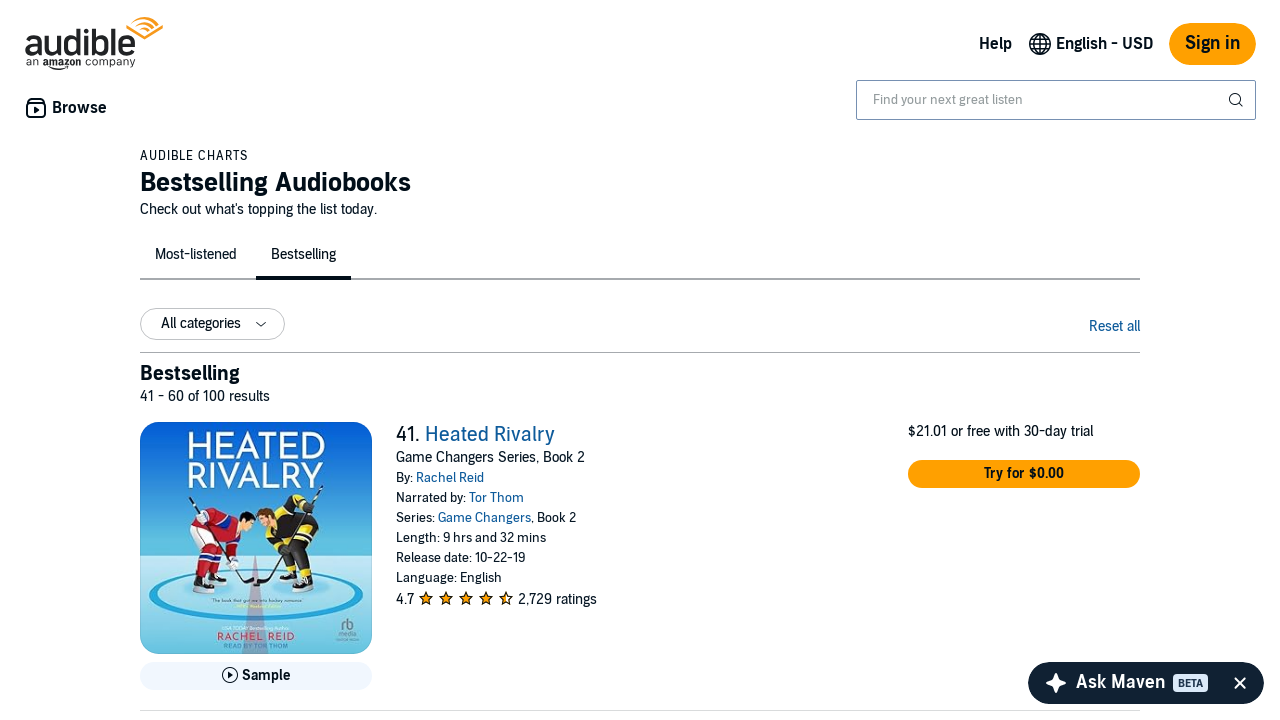

Verified book runtime element
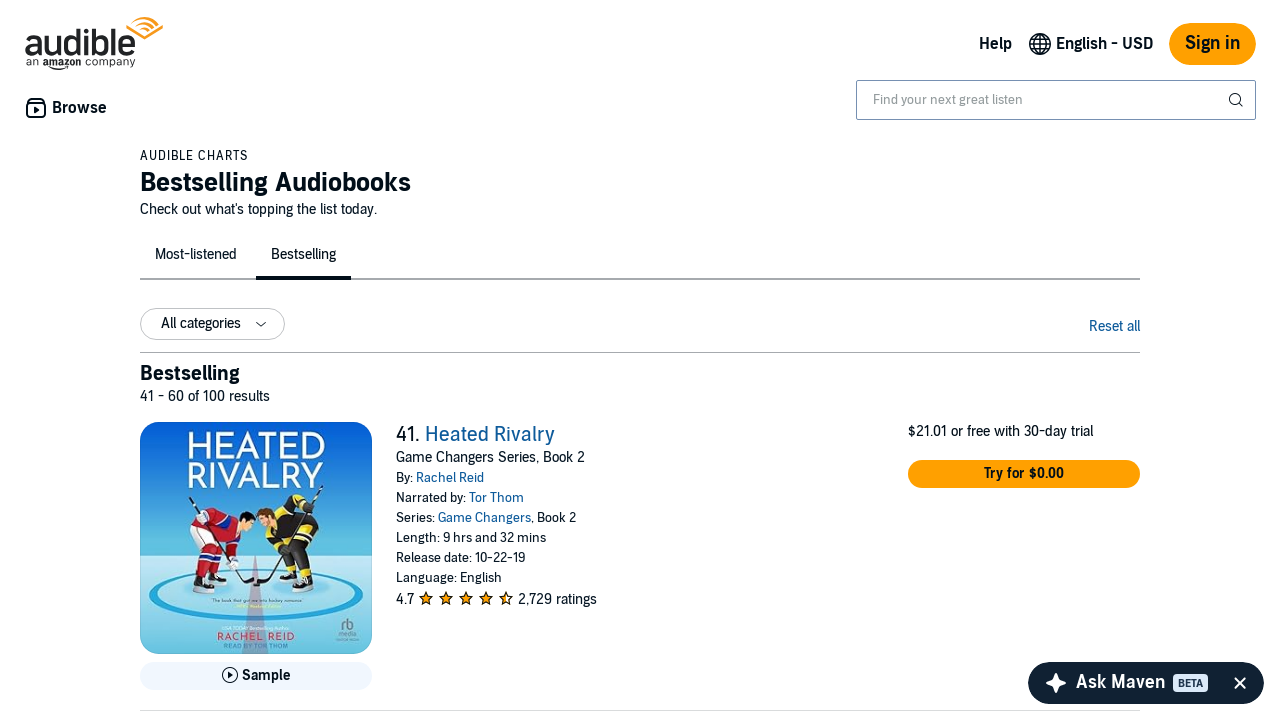

Verified book title element
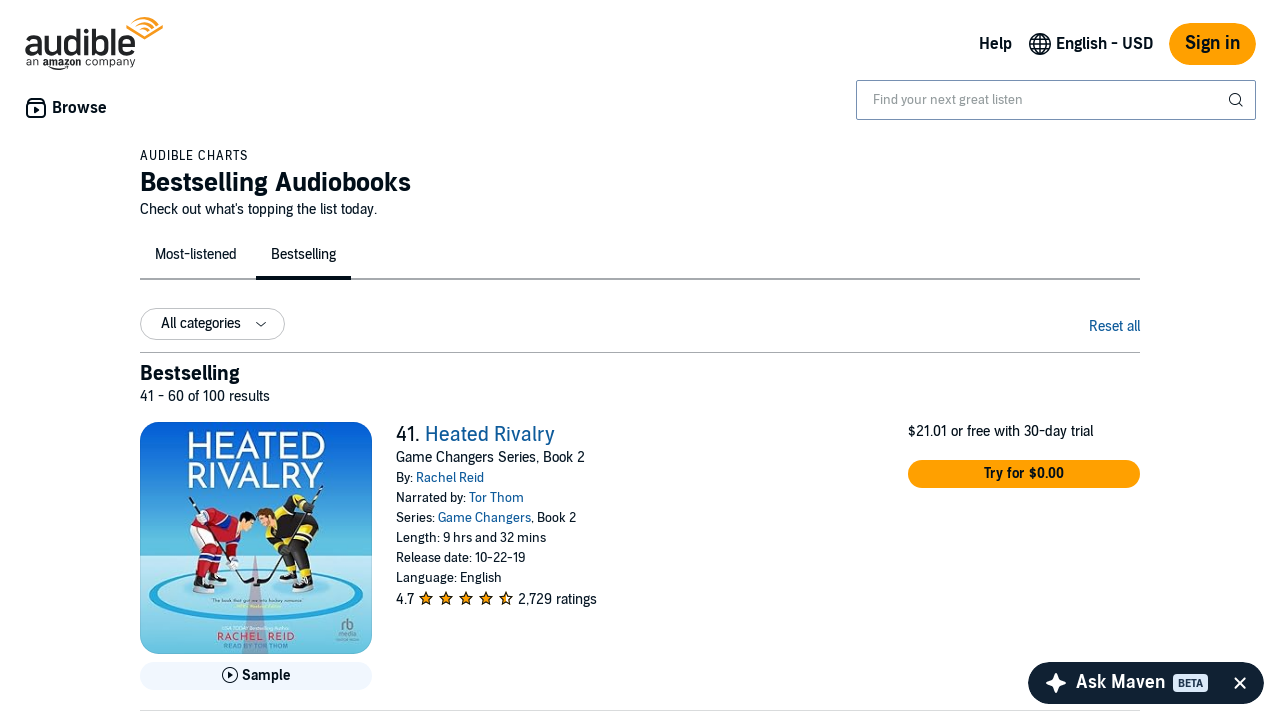

Verified book author element
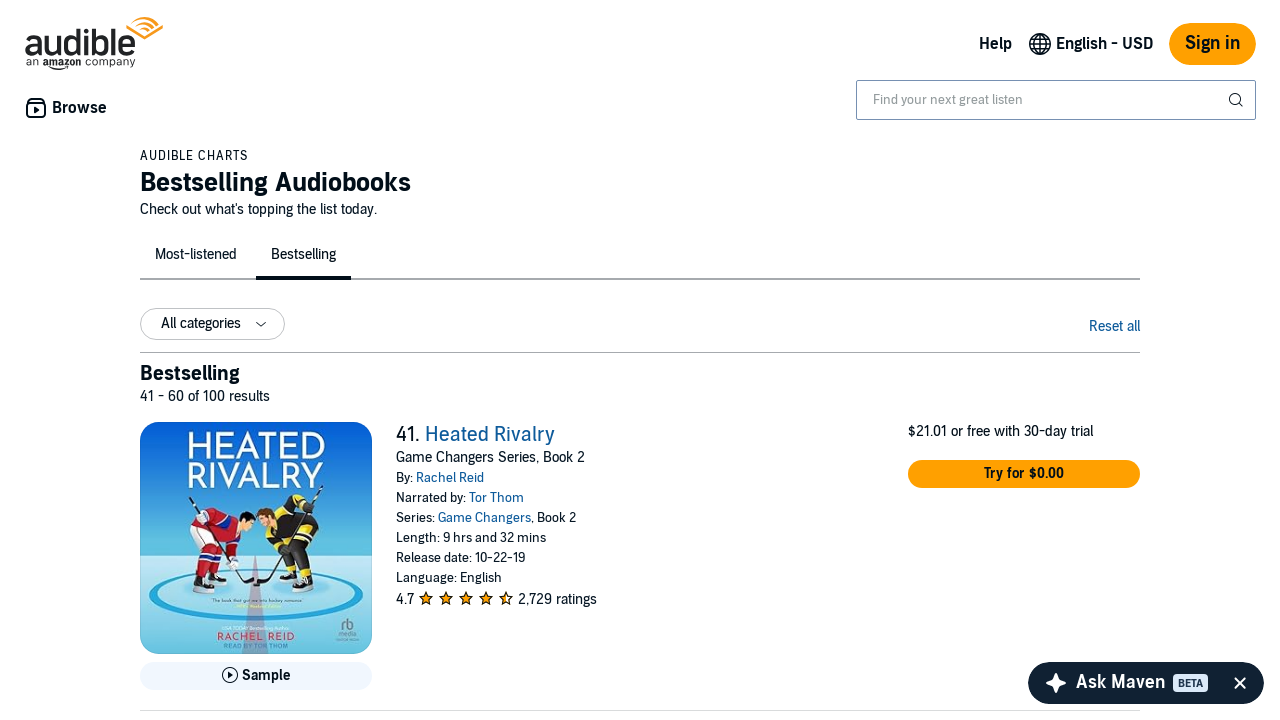

Verified book runtime element
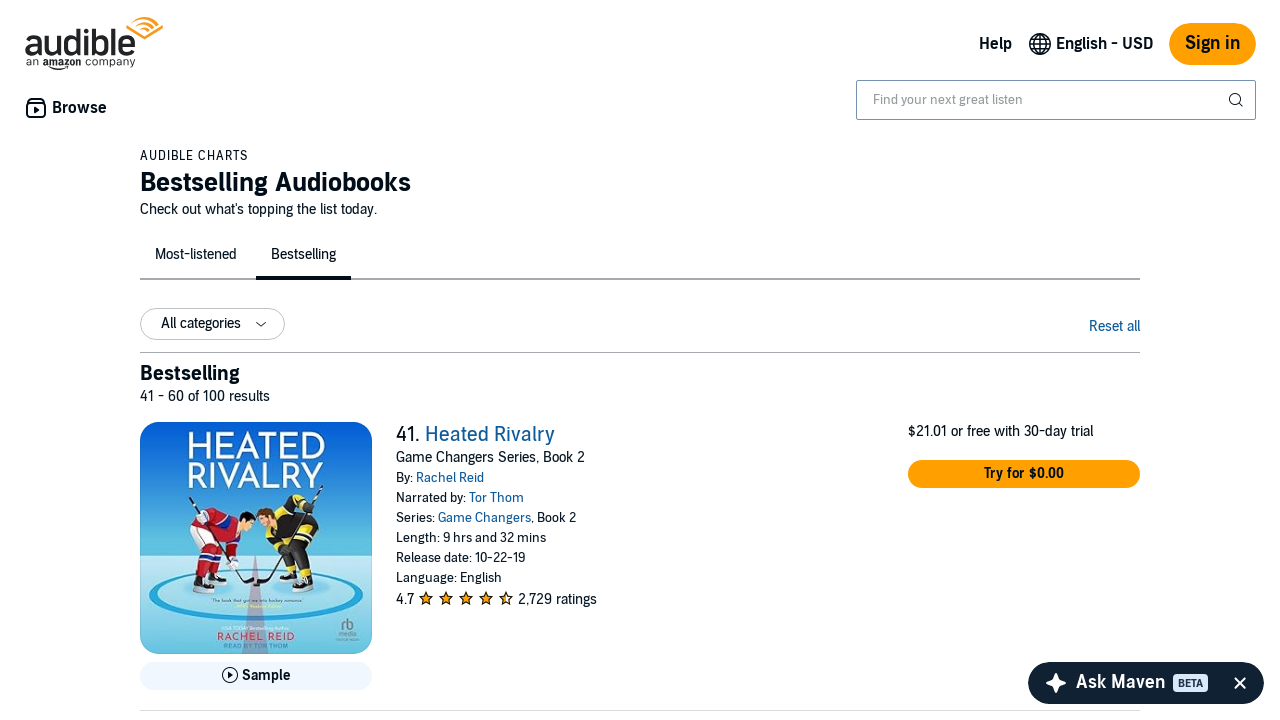

Verified book title element
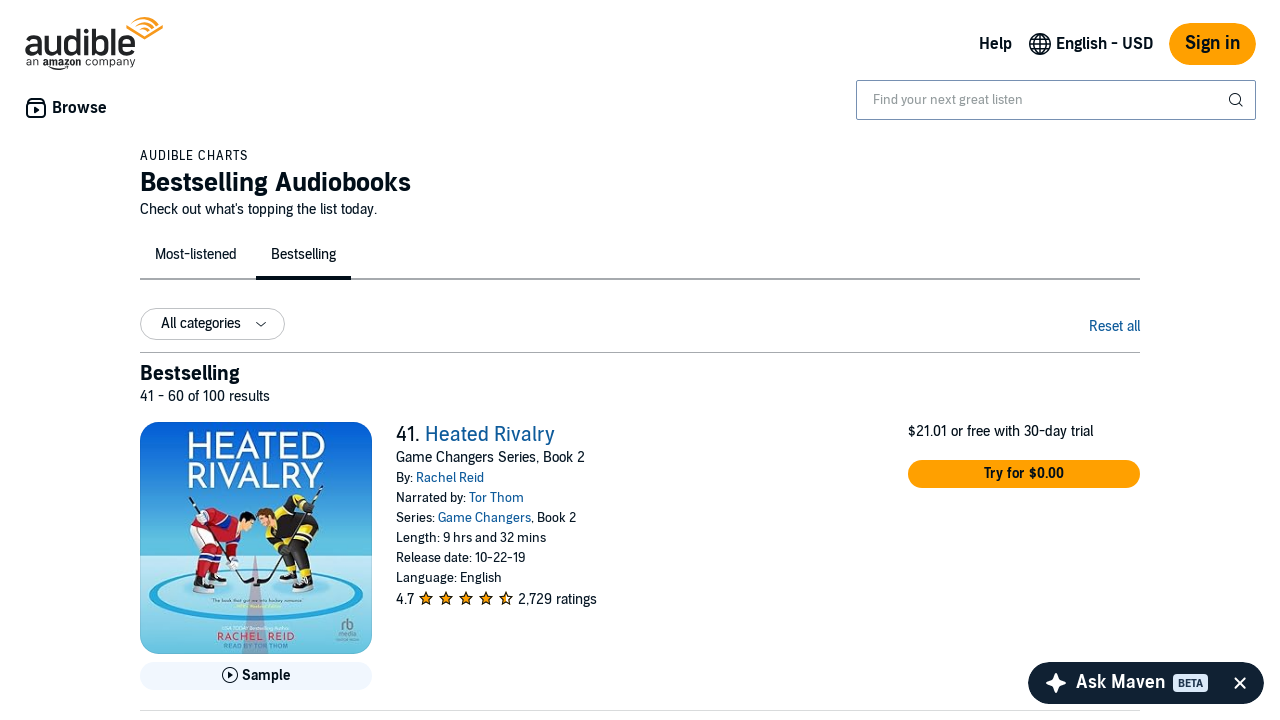

Verified book author element
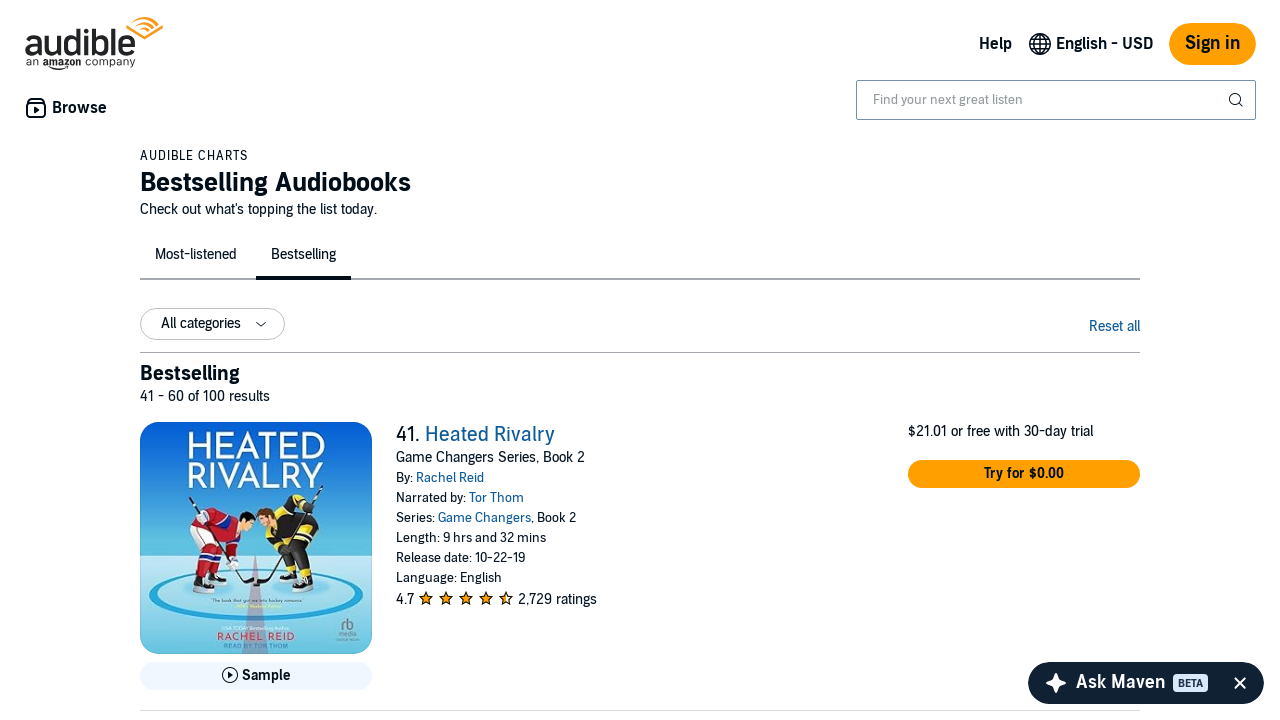

Verified book runtime element
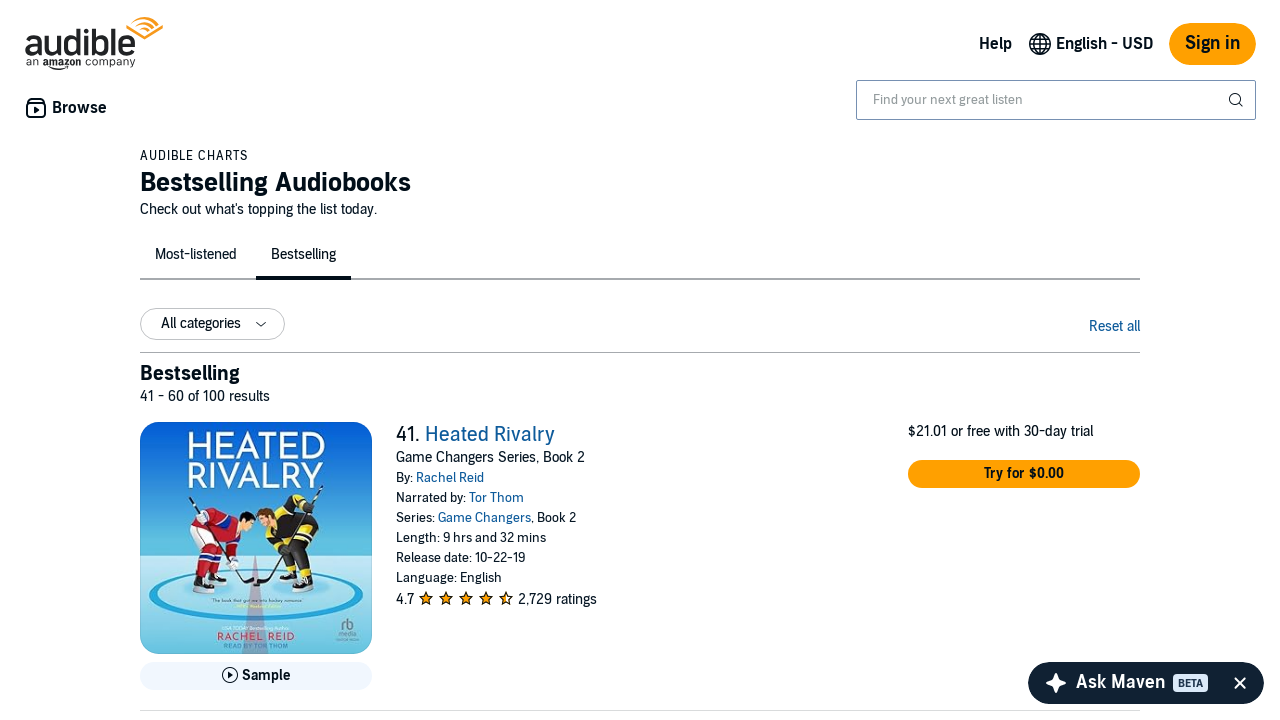

Verified book title element
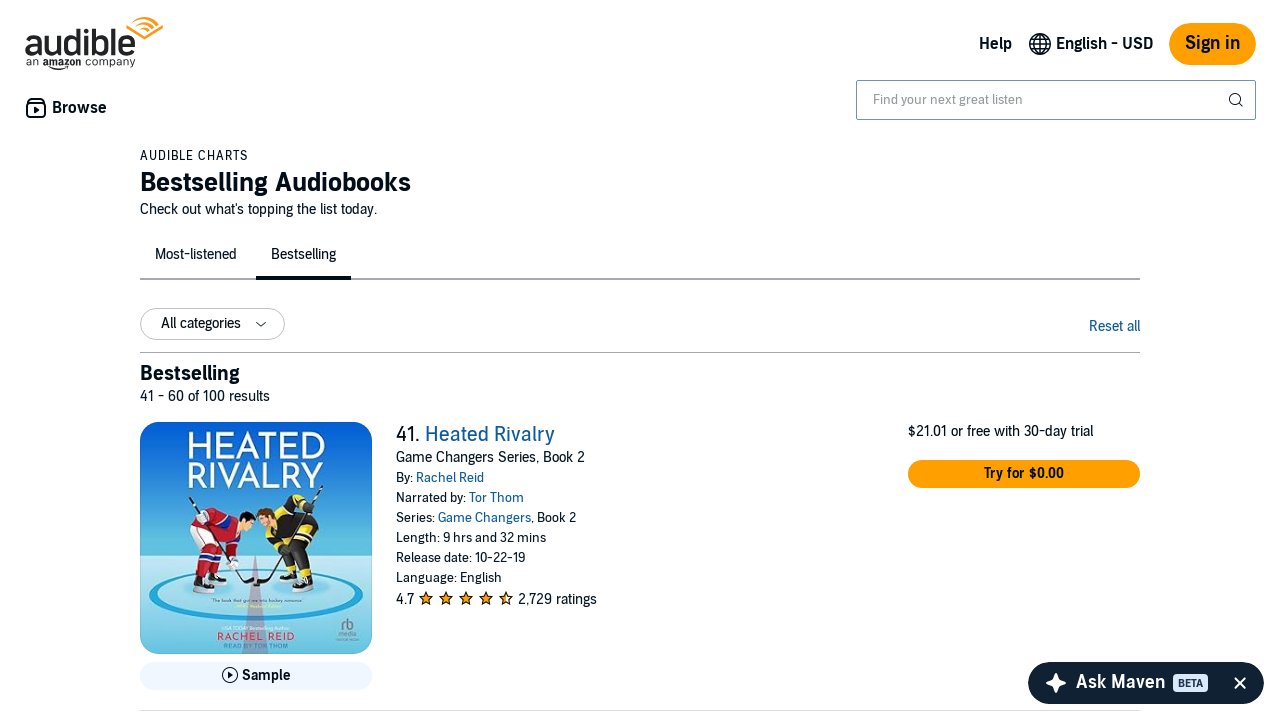

Verified book author element
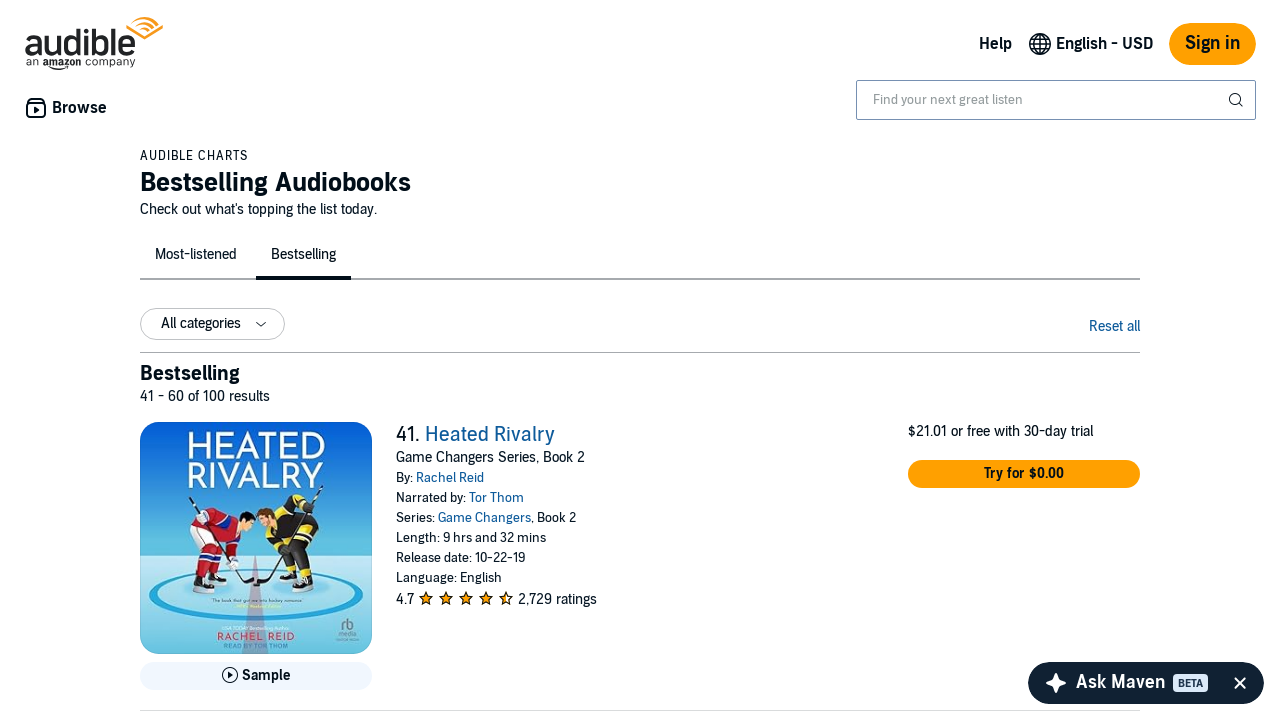

Verified book runtime element
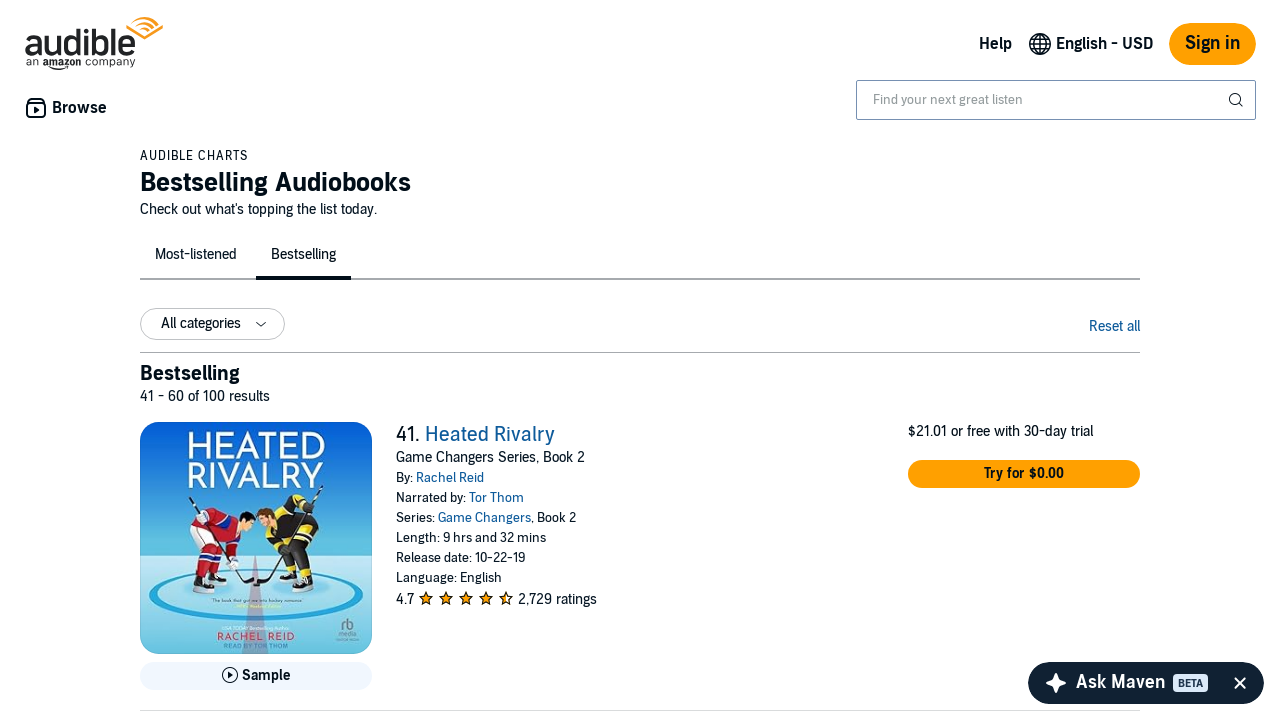

Verified book title element
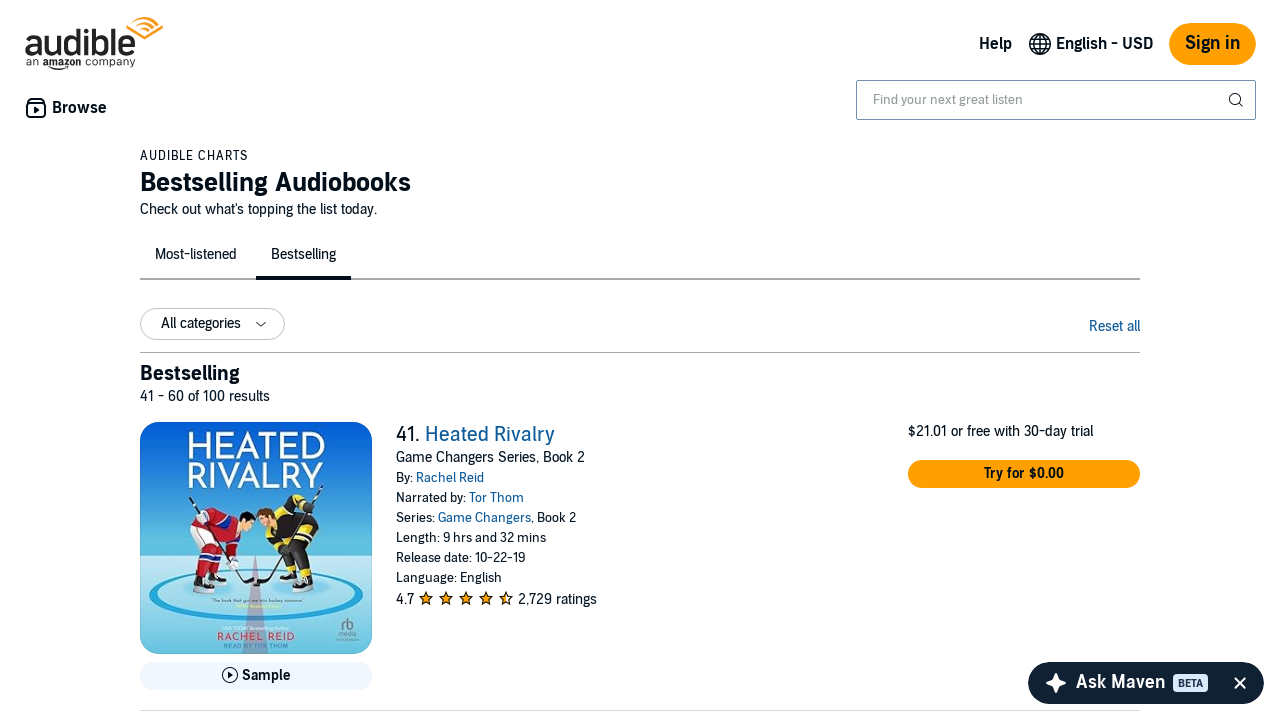

Verified book author element
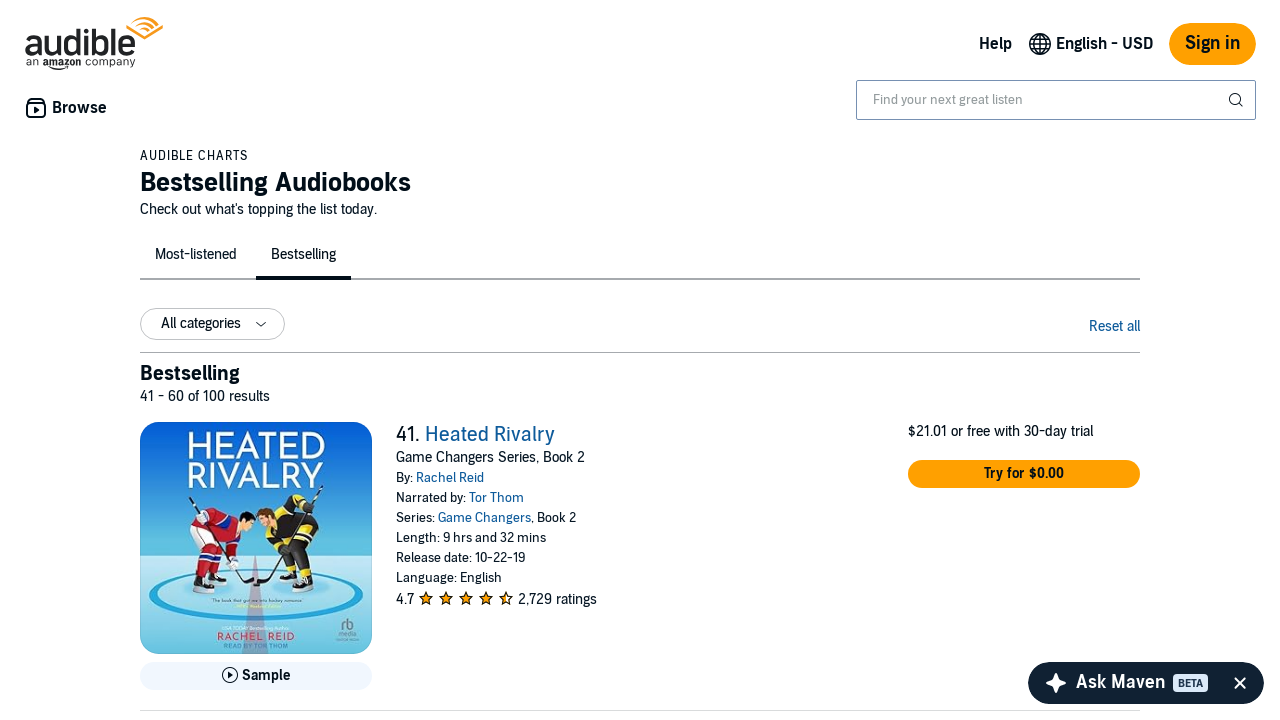

Verified book runtime element
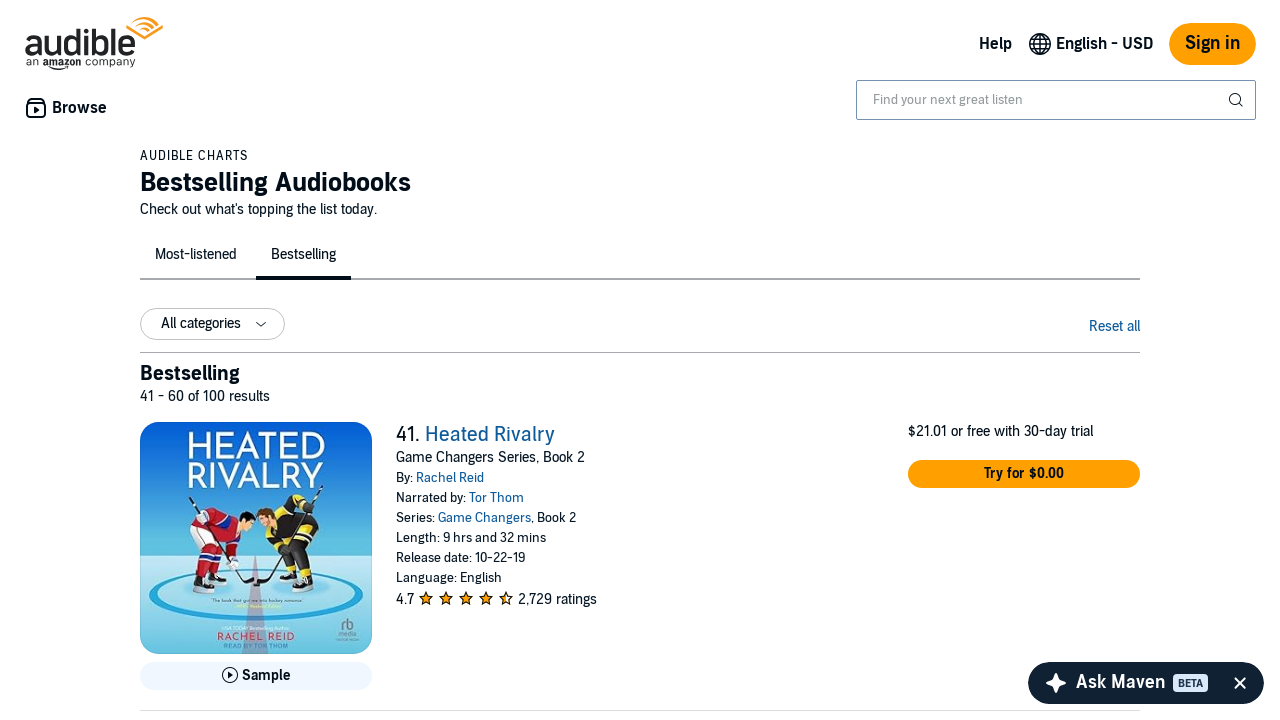

Verified book title element
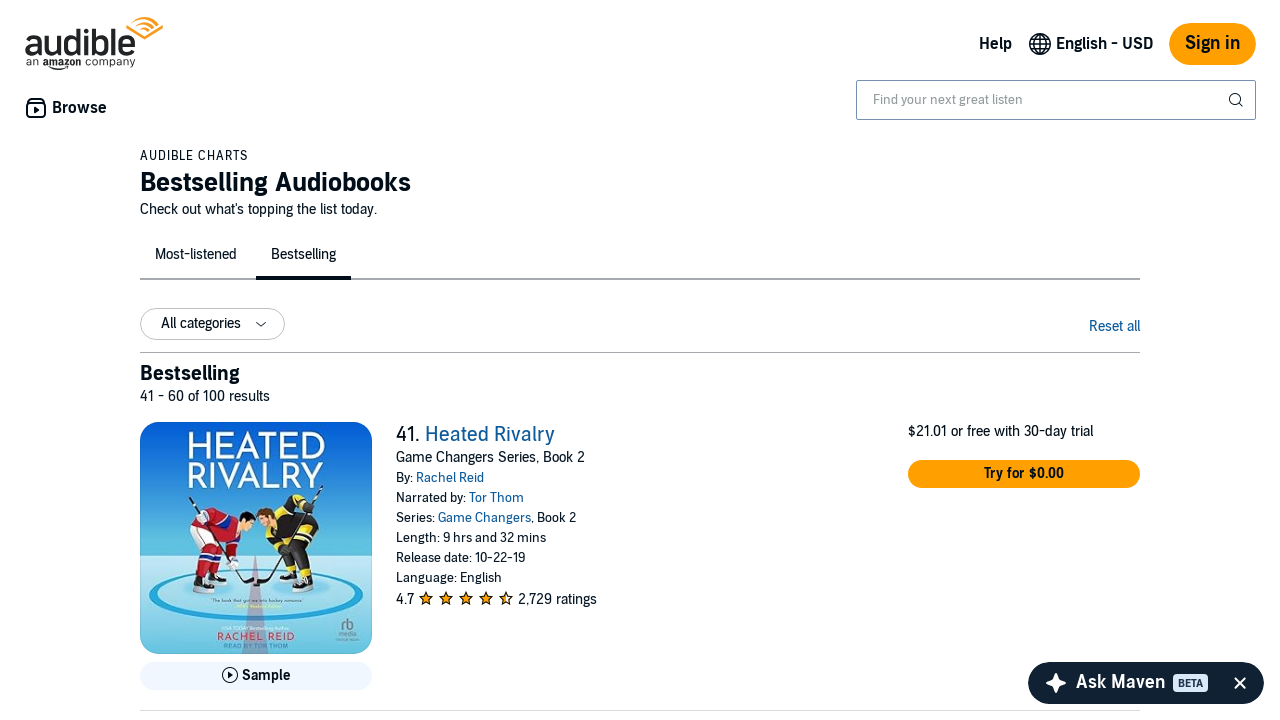

Verified book author element
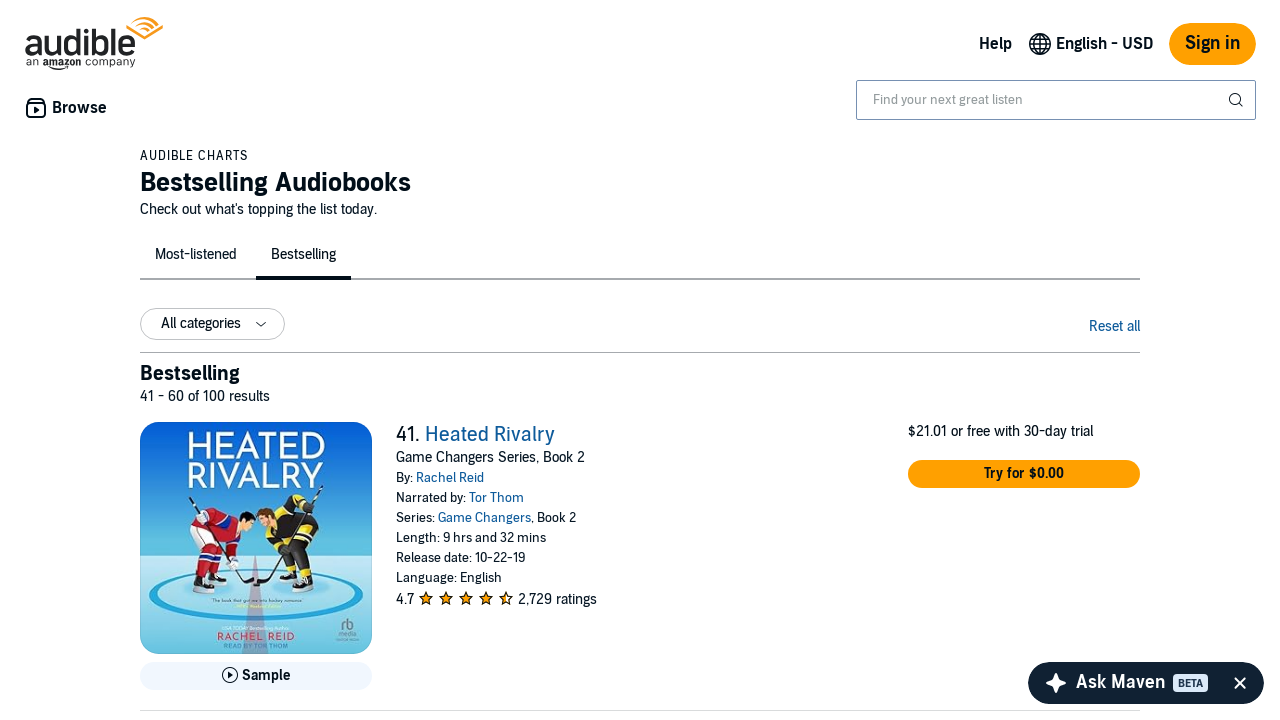

Verified book runtime element
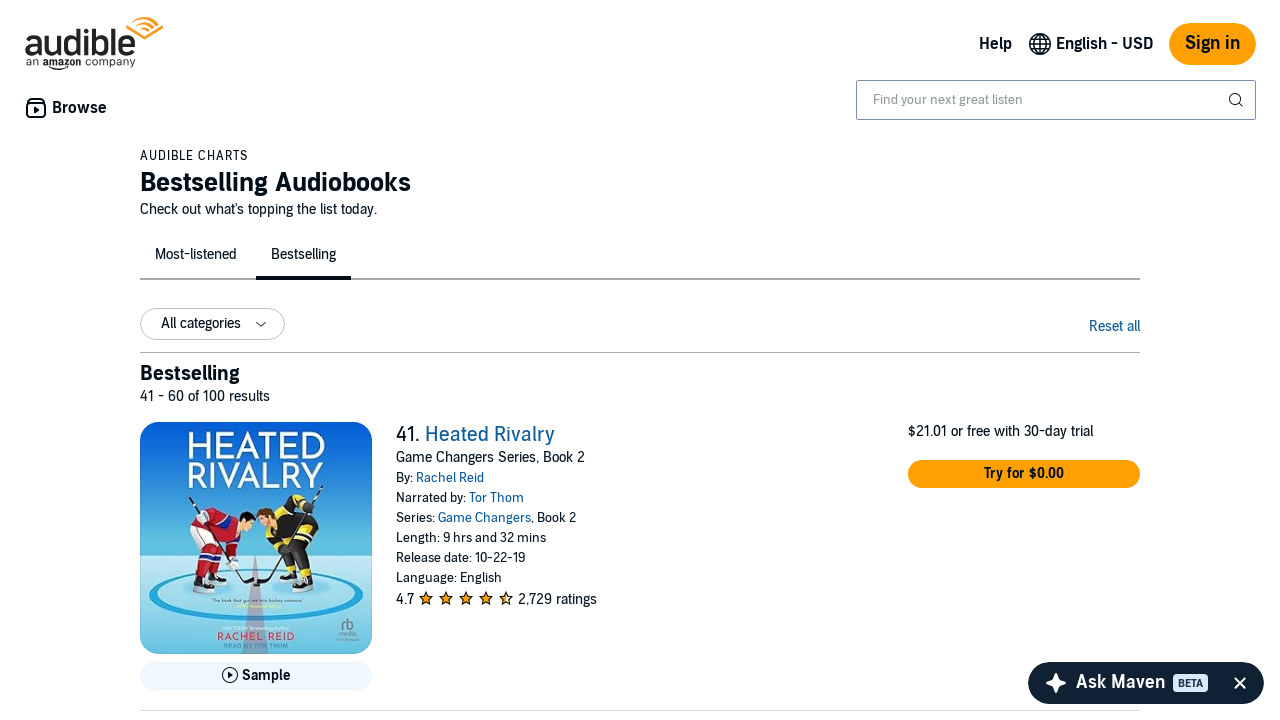

Verified book title element
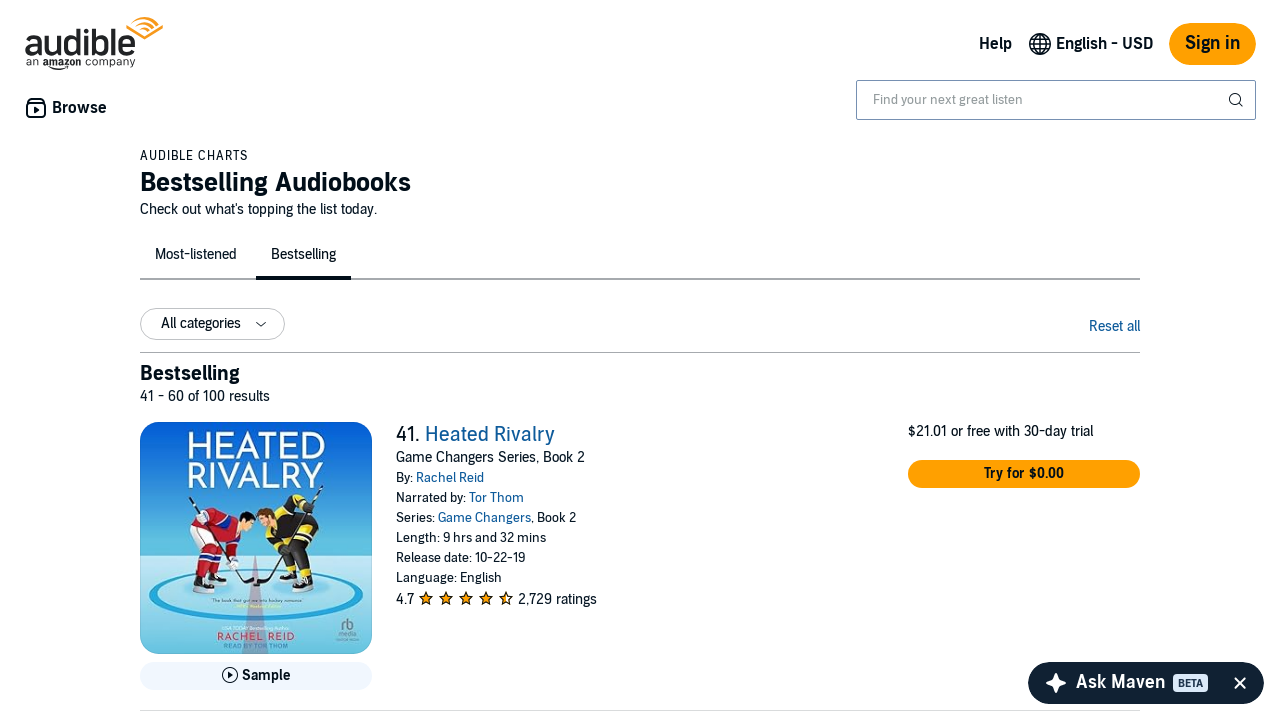

Verified book author element
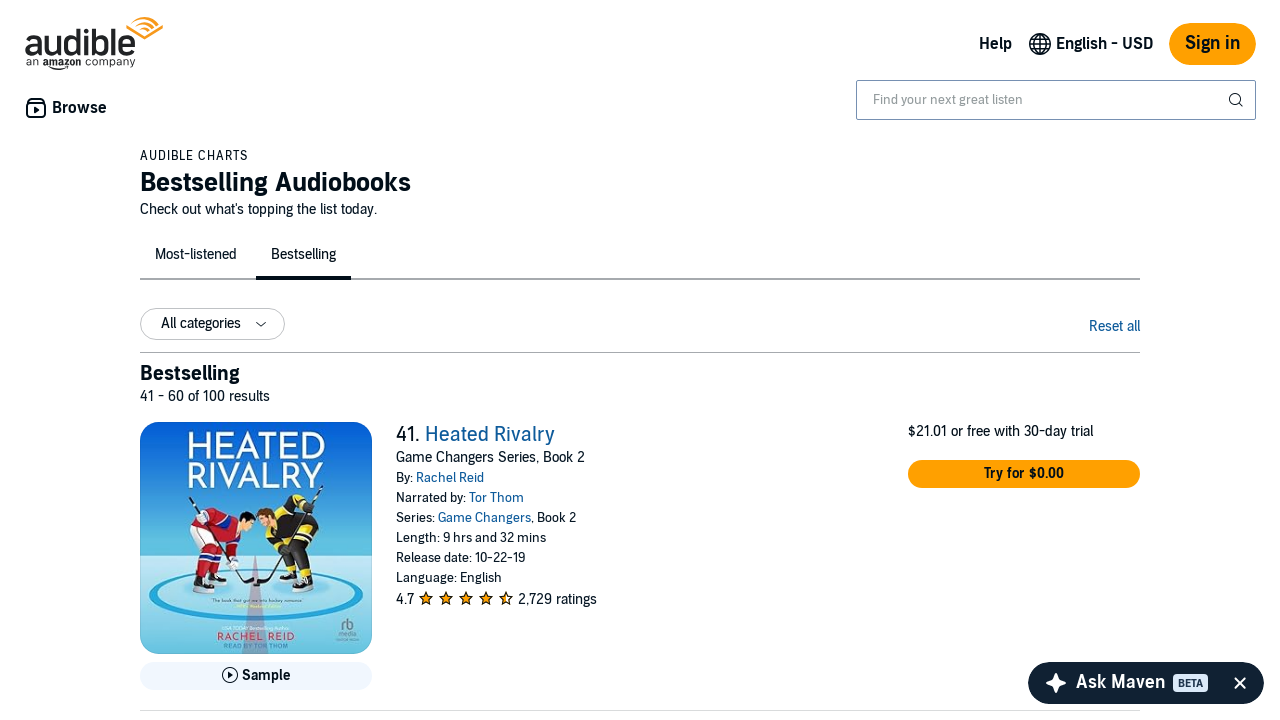

Verified book runtime element
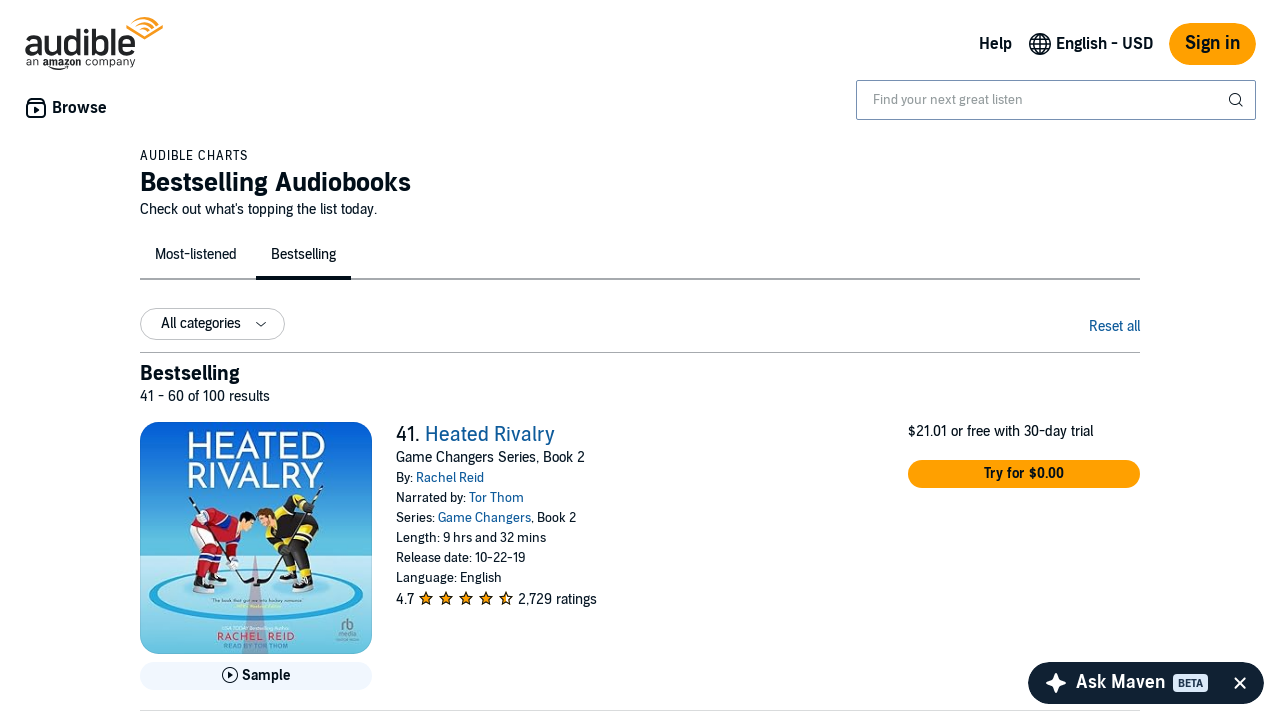

Verified book title element
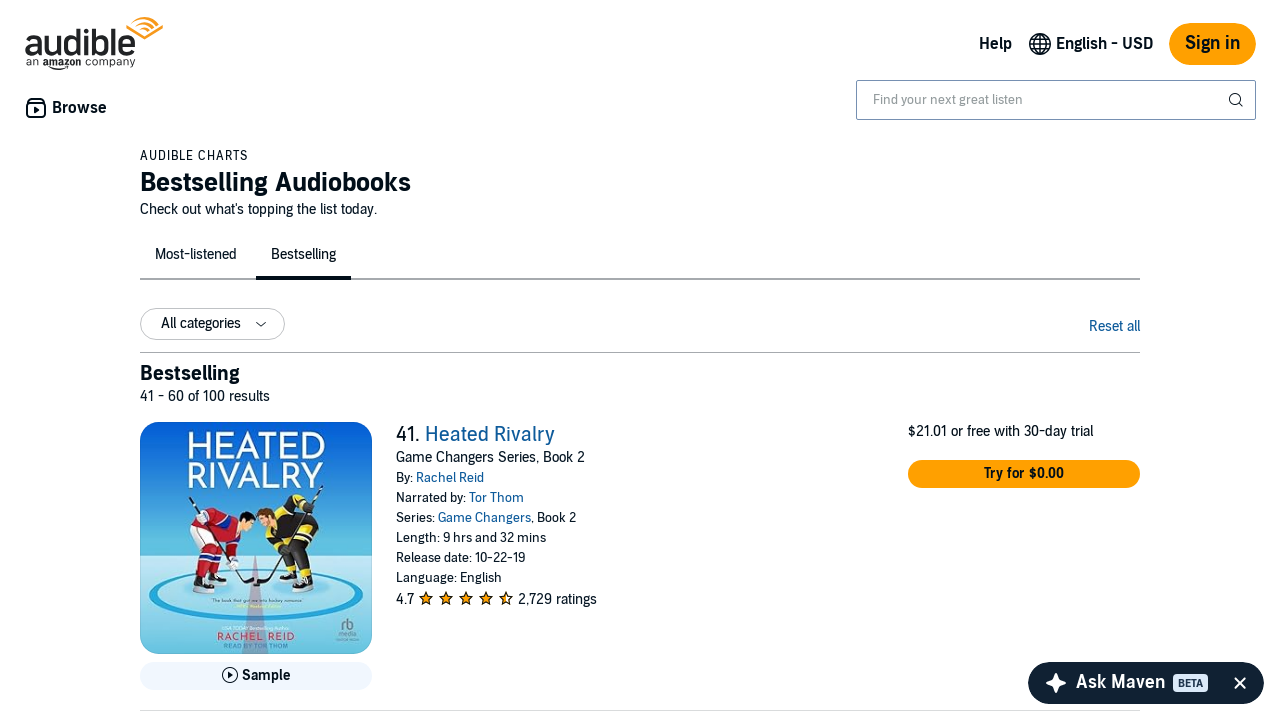

Verified book author element
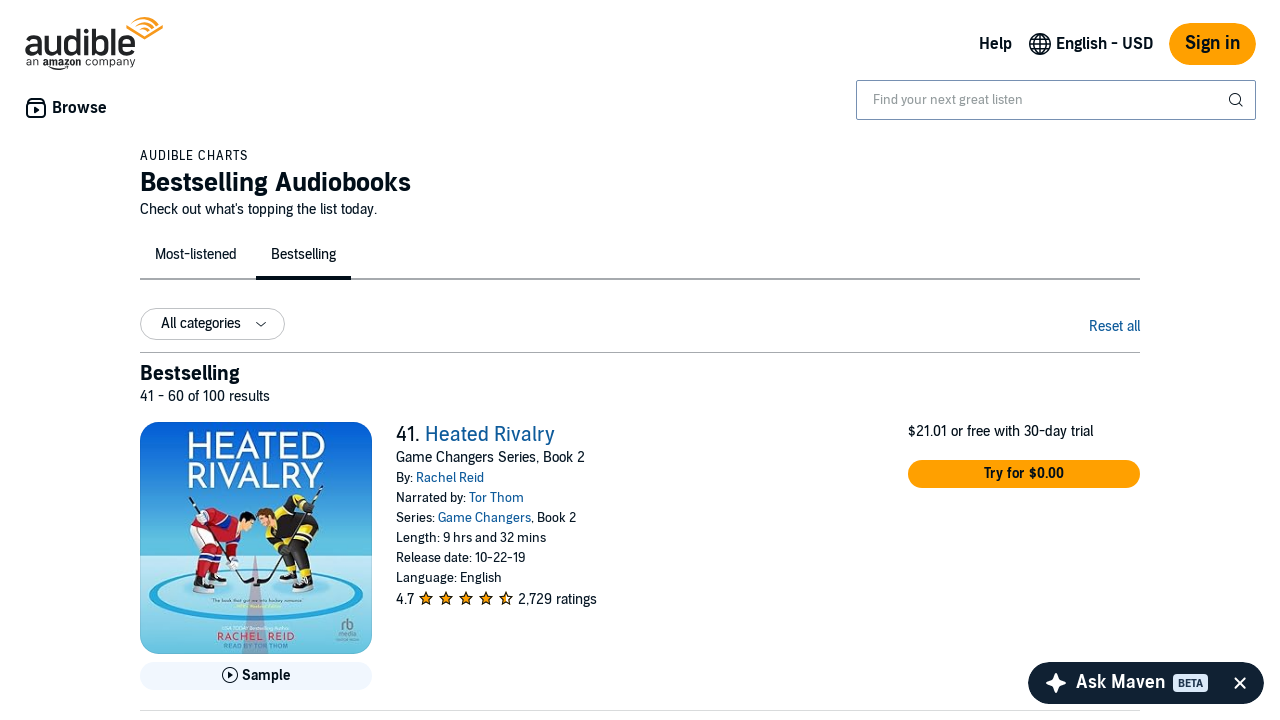

Verified book runtime element
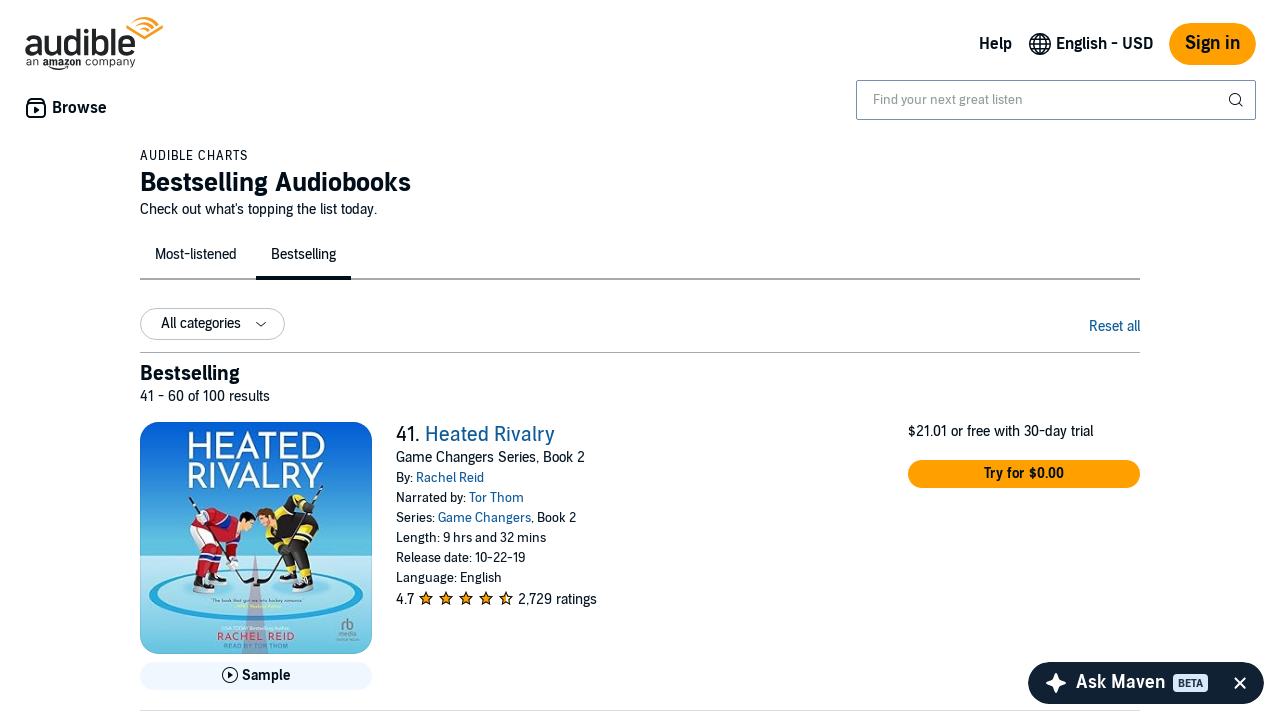

Verified book title element
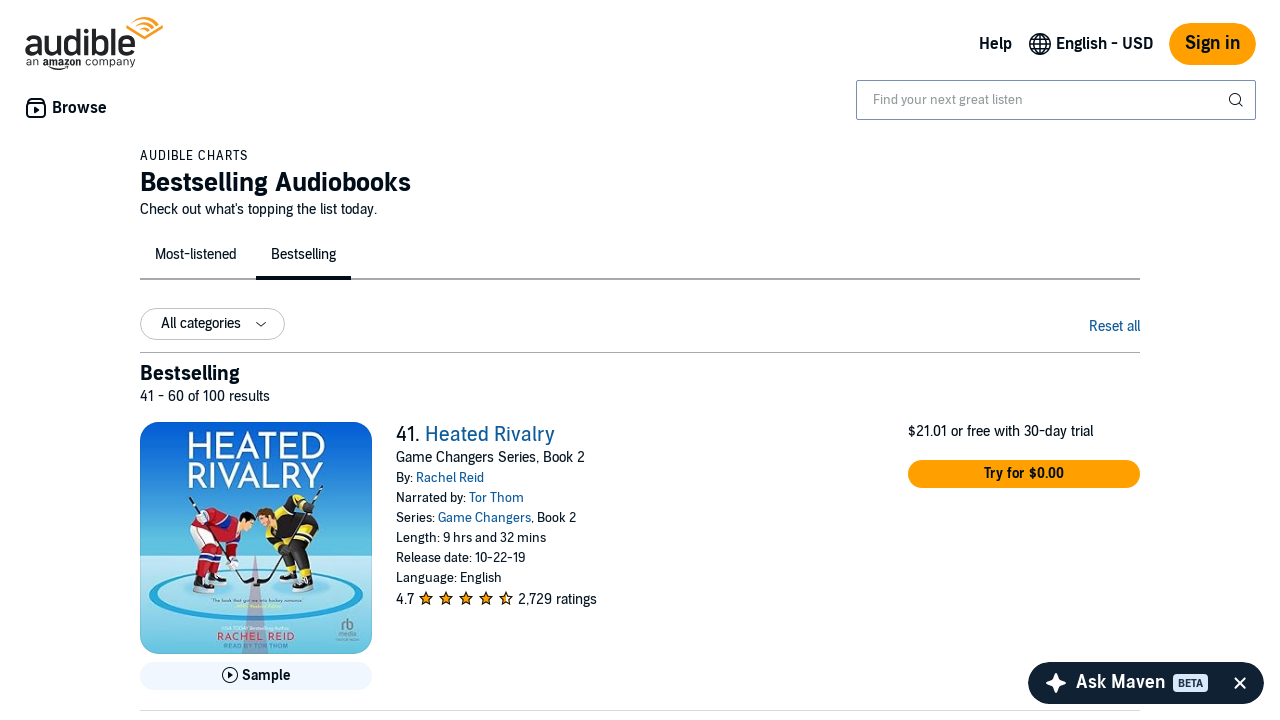

Verified book author element
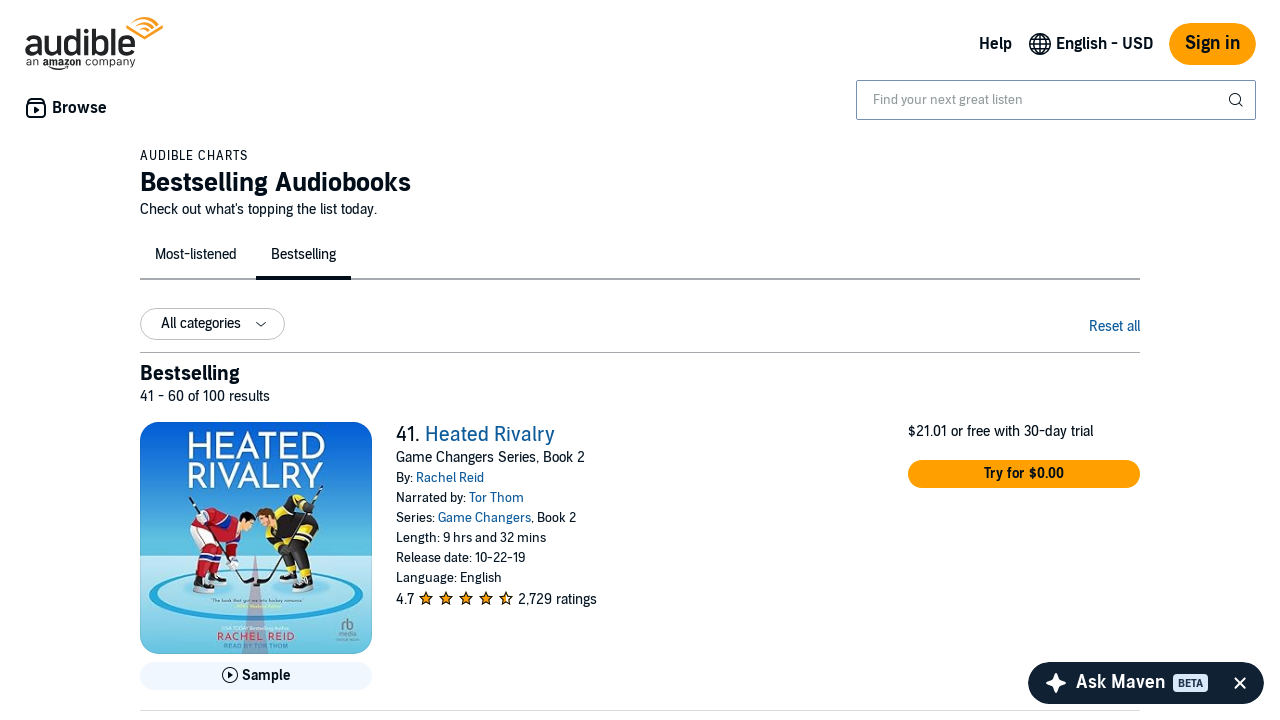

Verified book runtime element
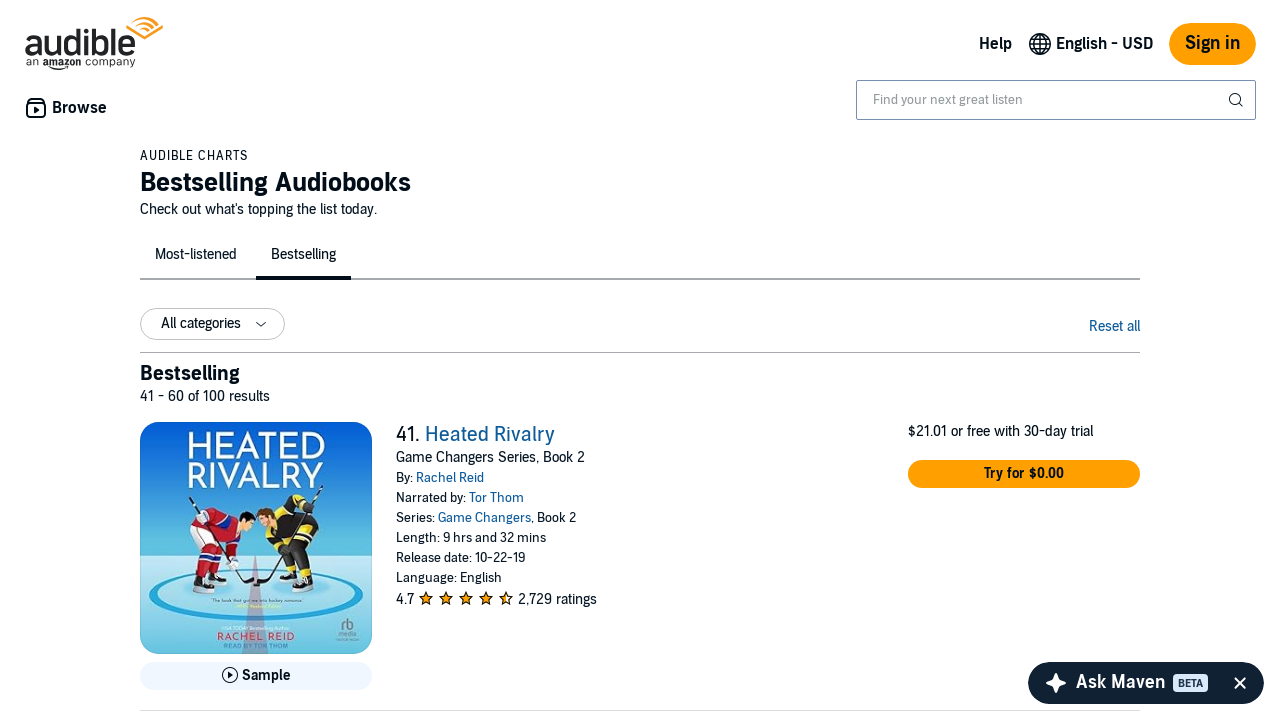

Verified book title element
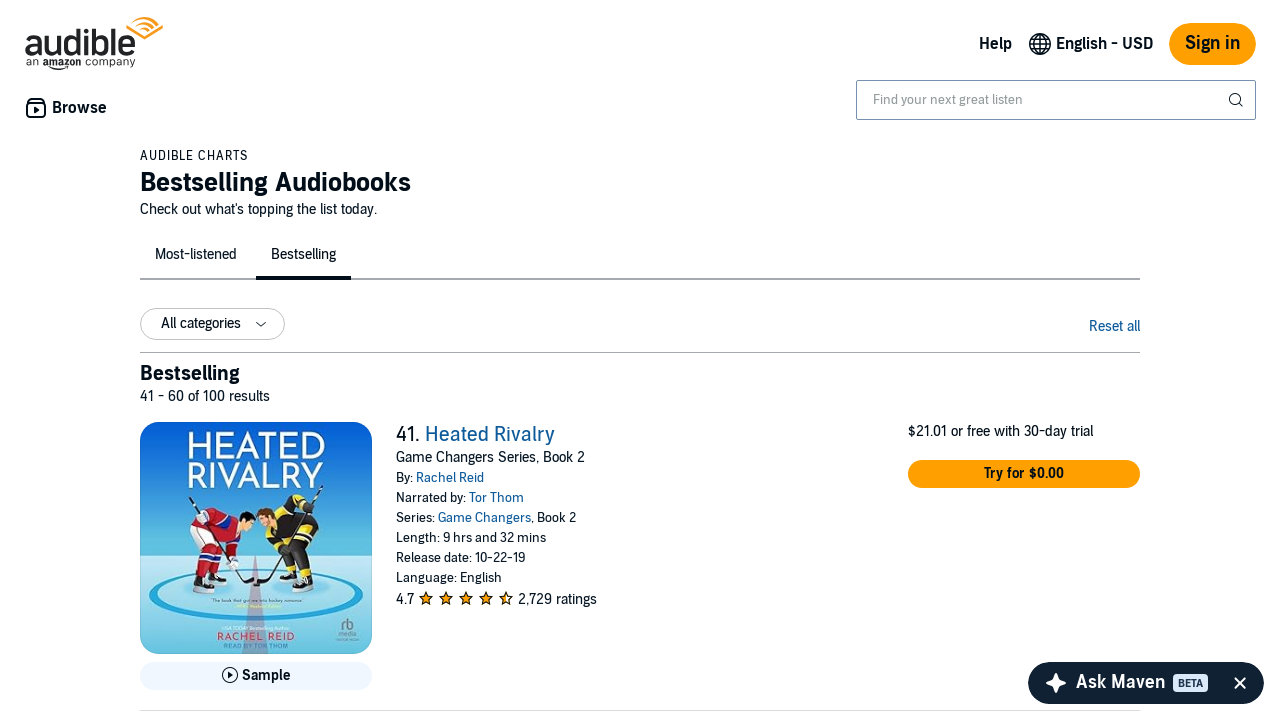

Verified book author element
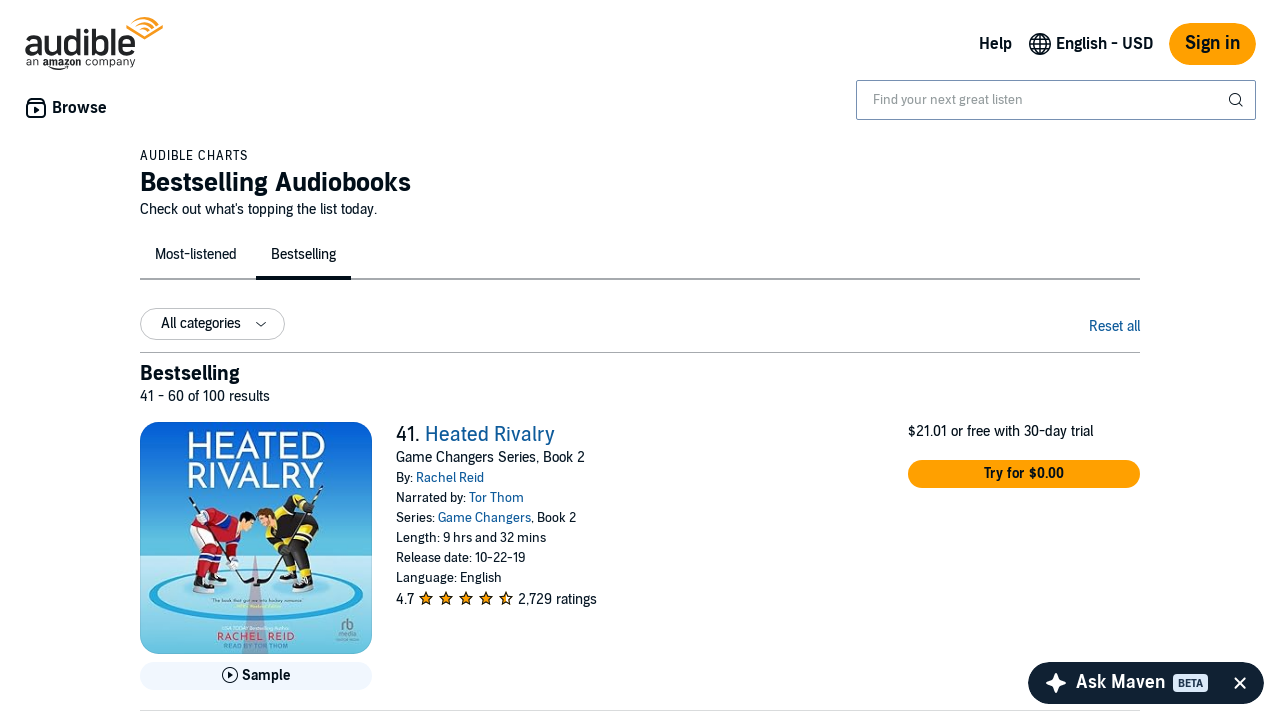

Verified book runtime element
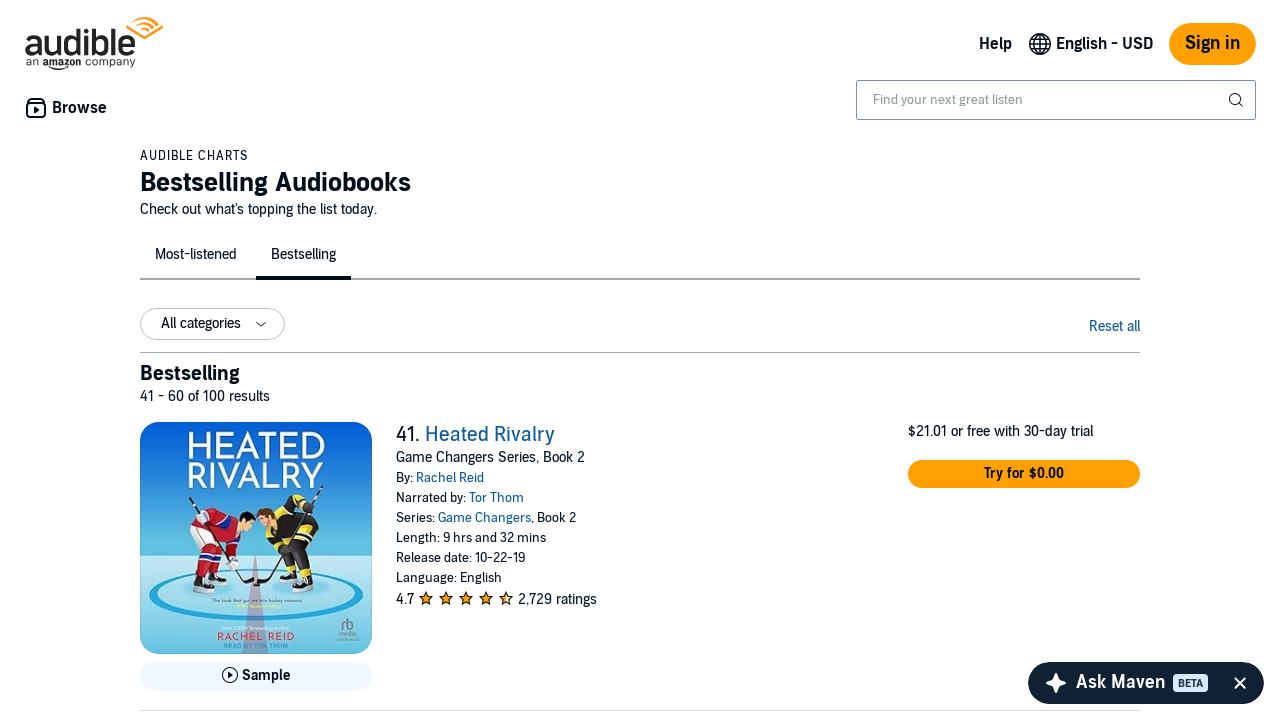

Verified book title element
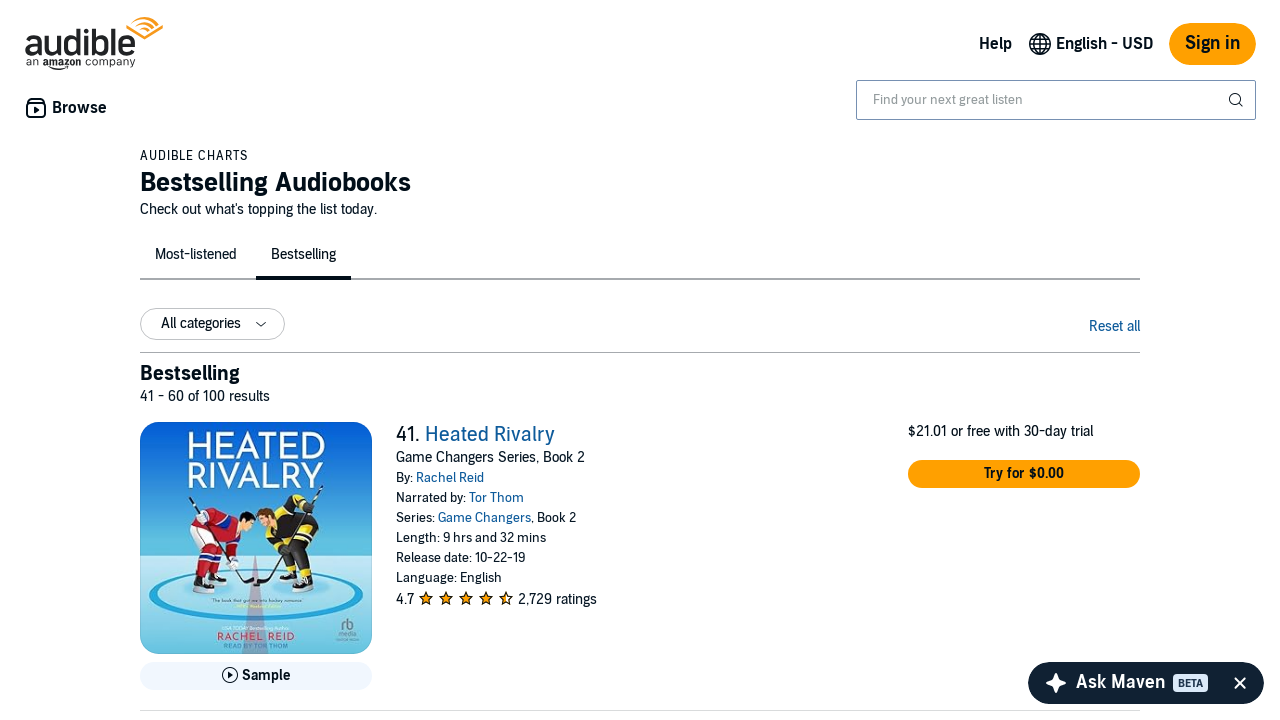

Verified book author element
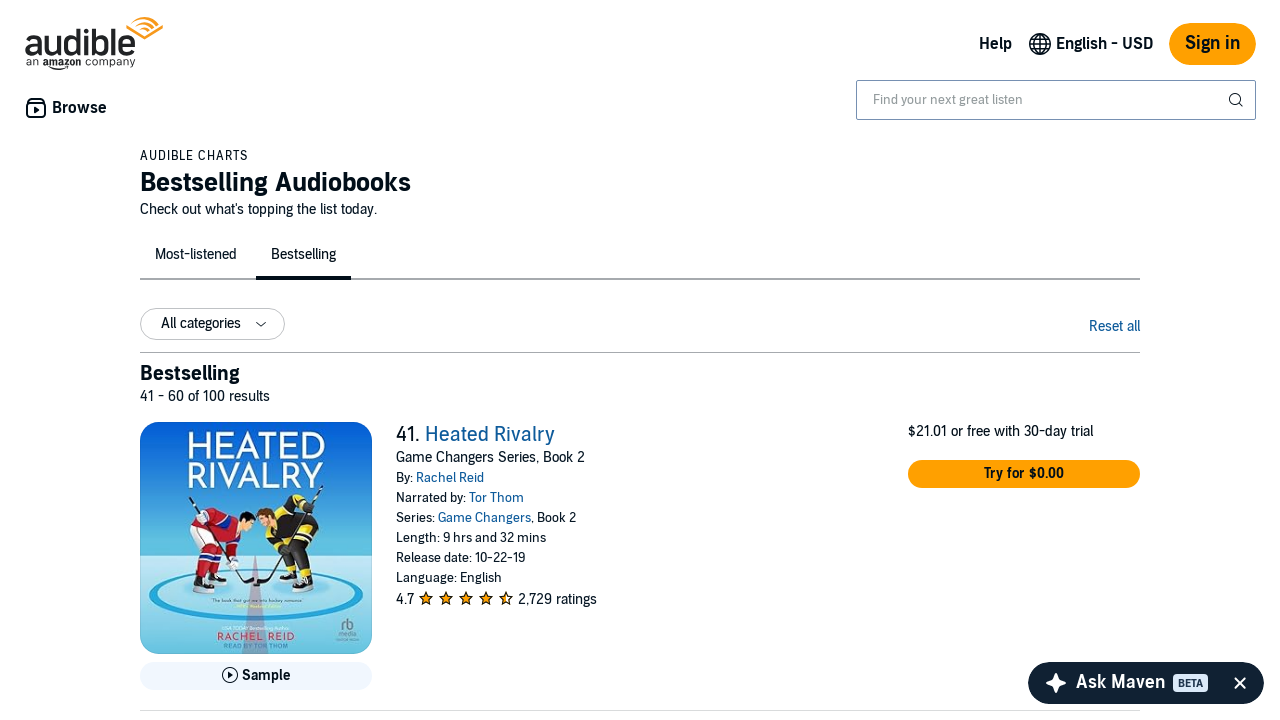

Verified book runtime element
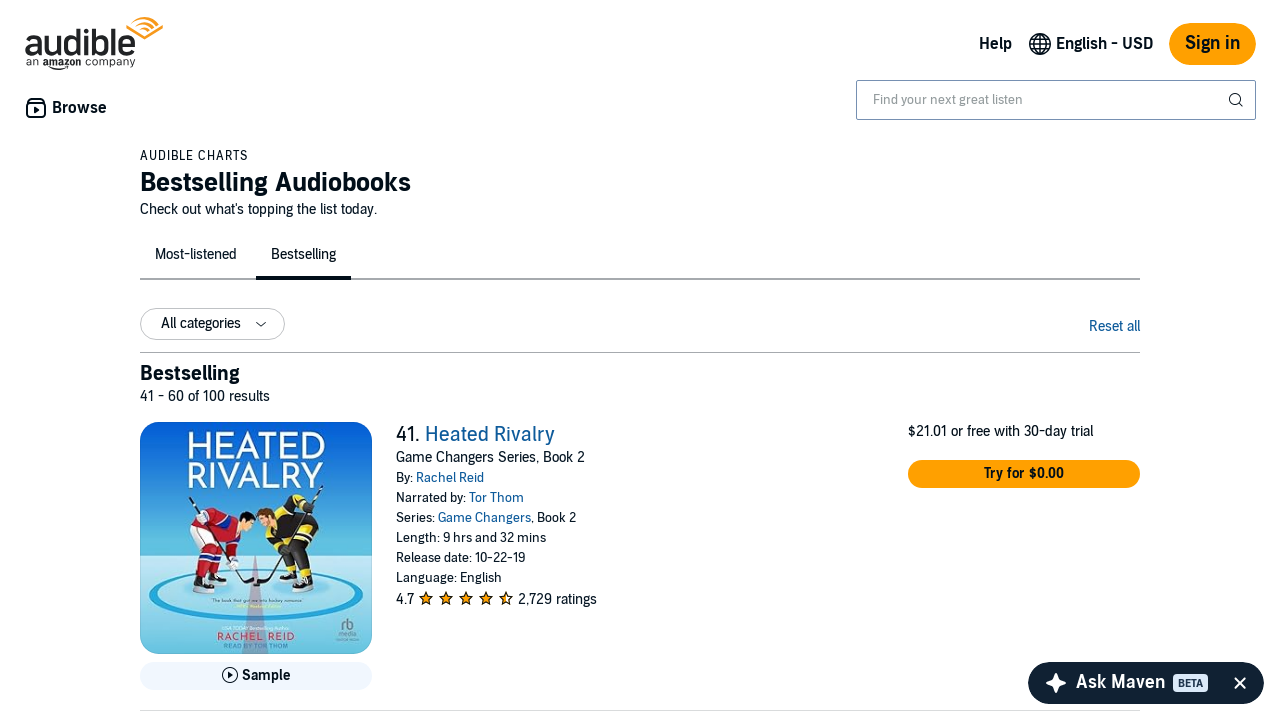

Verified book title element
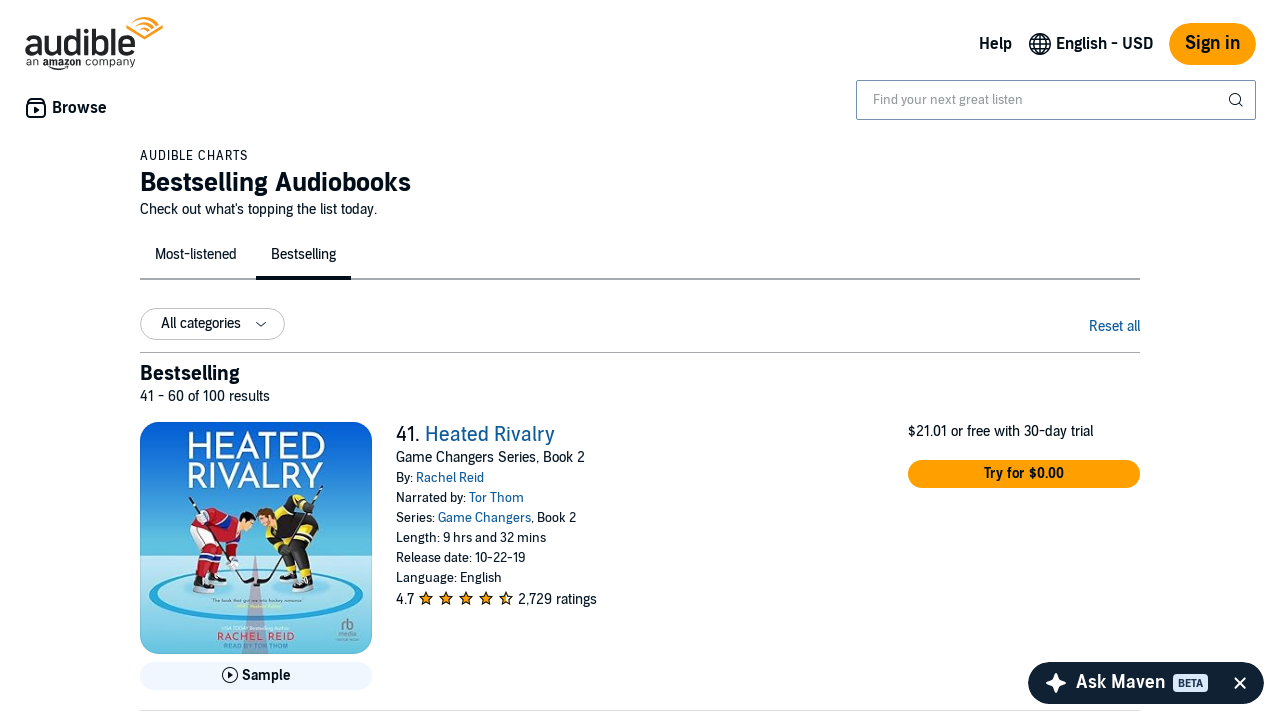

Verified book author element
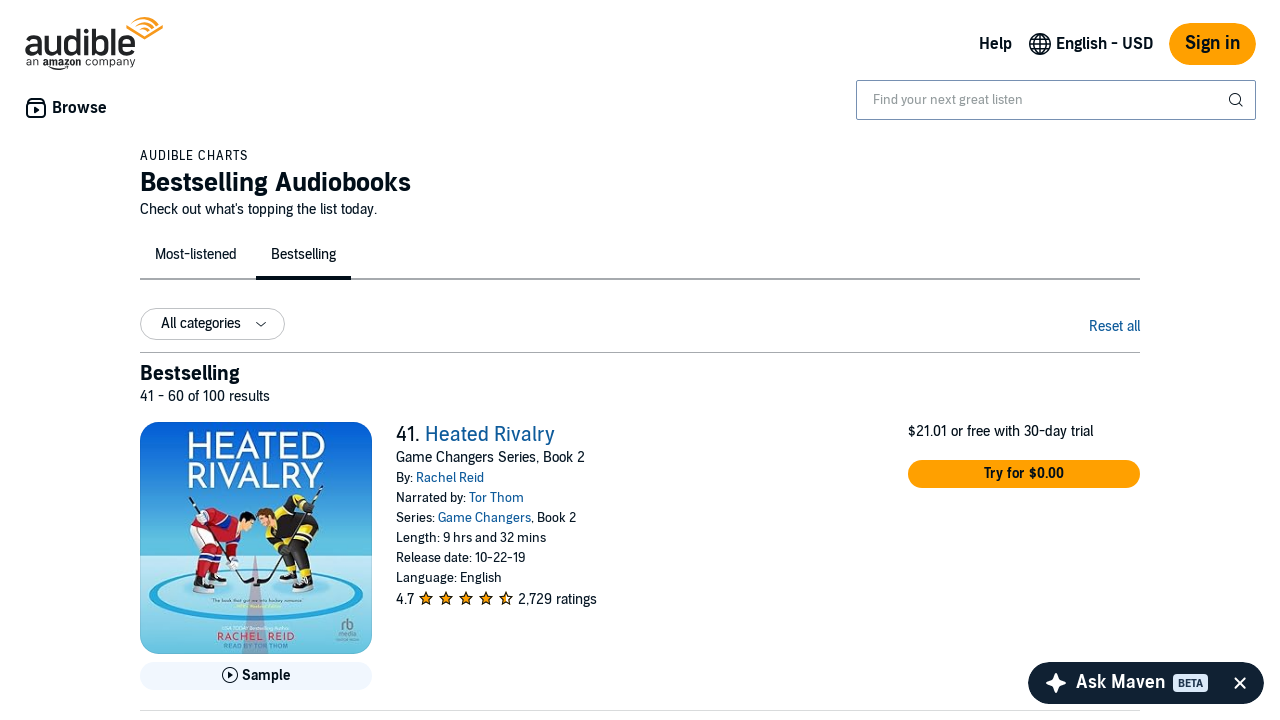

Verified book runtime element
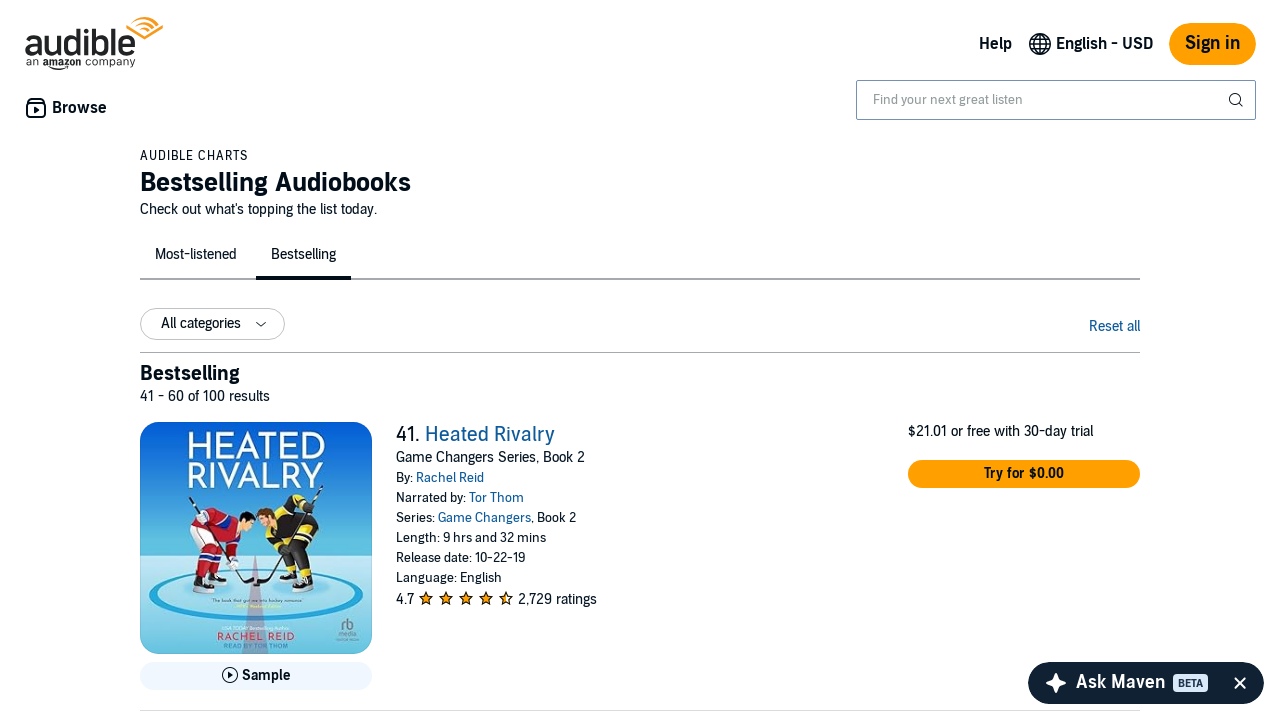

Verified book title element
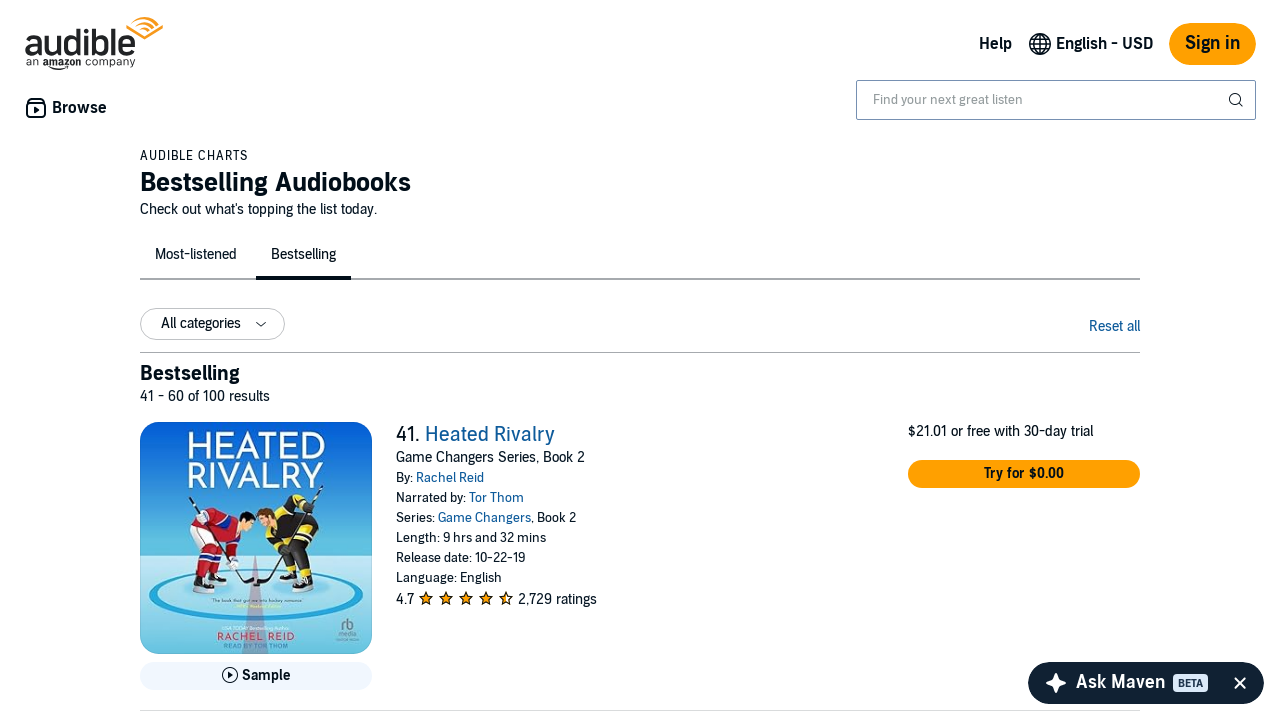

Verified book author element
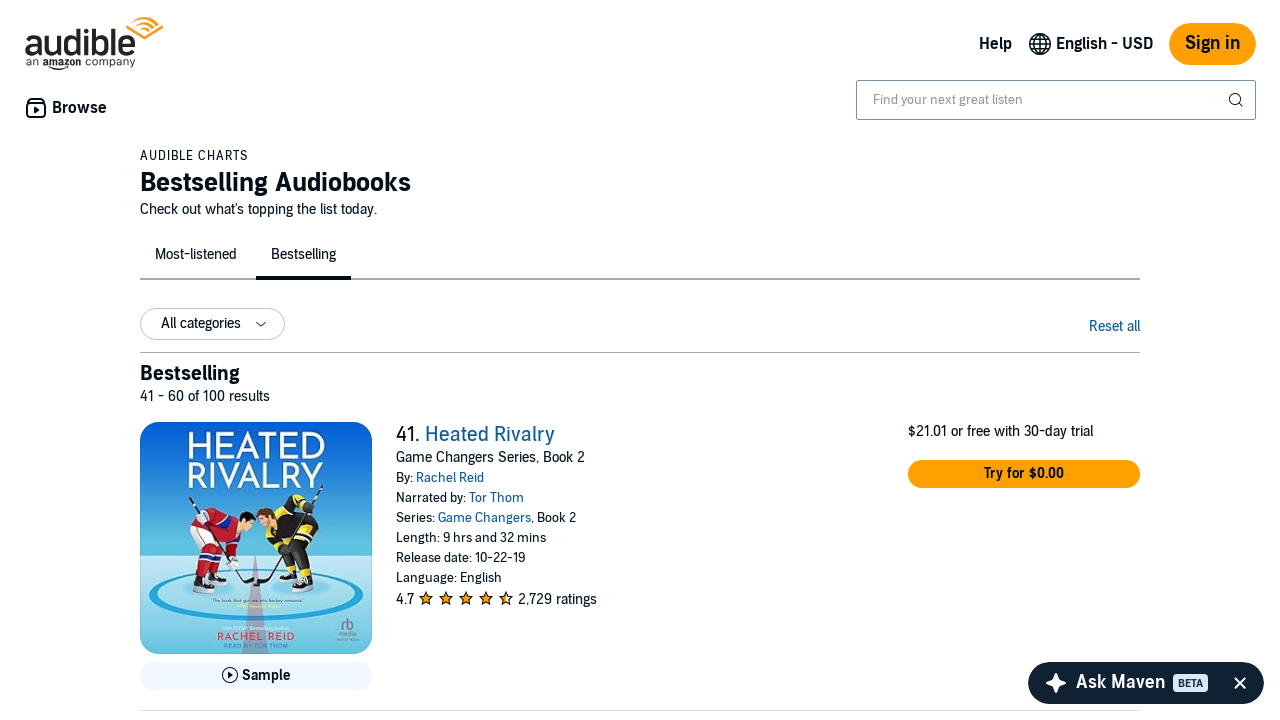

Verified book runtime element
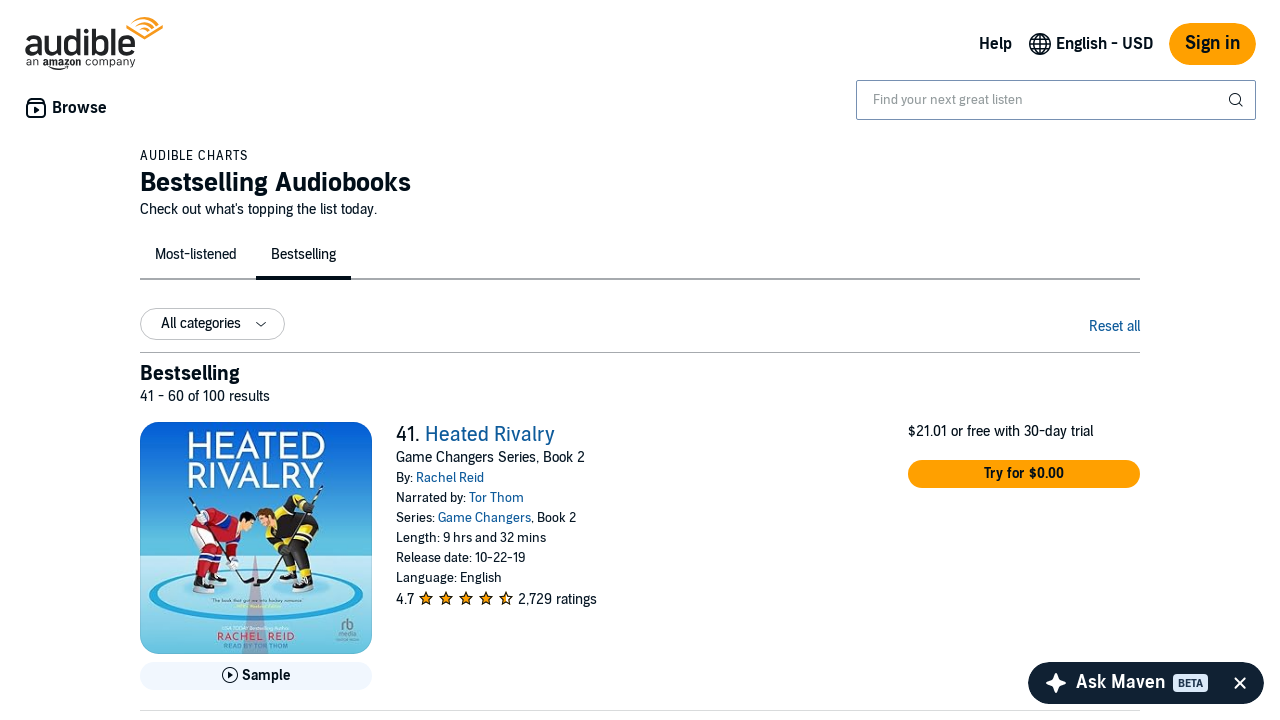

Verified book title element
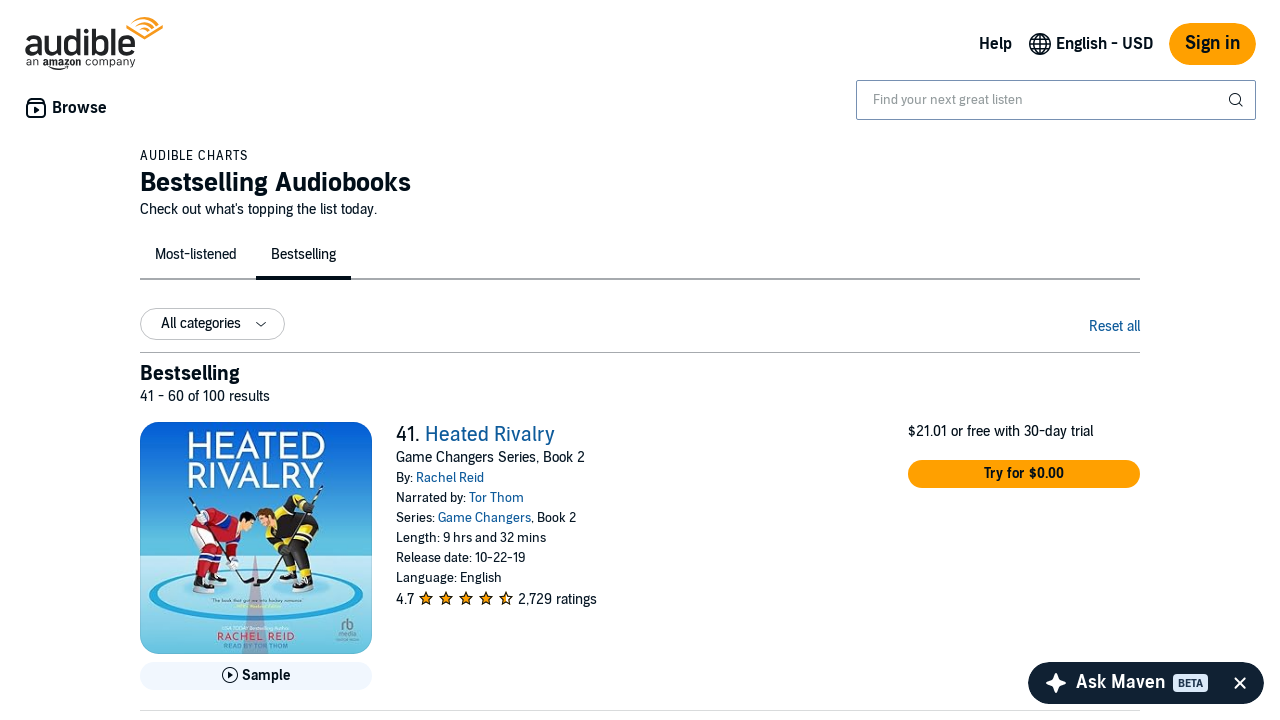

Verified book author element
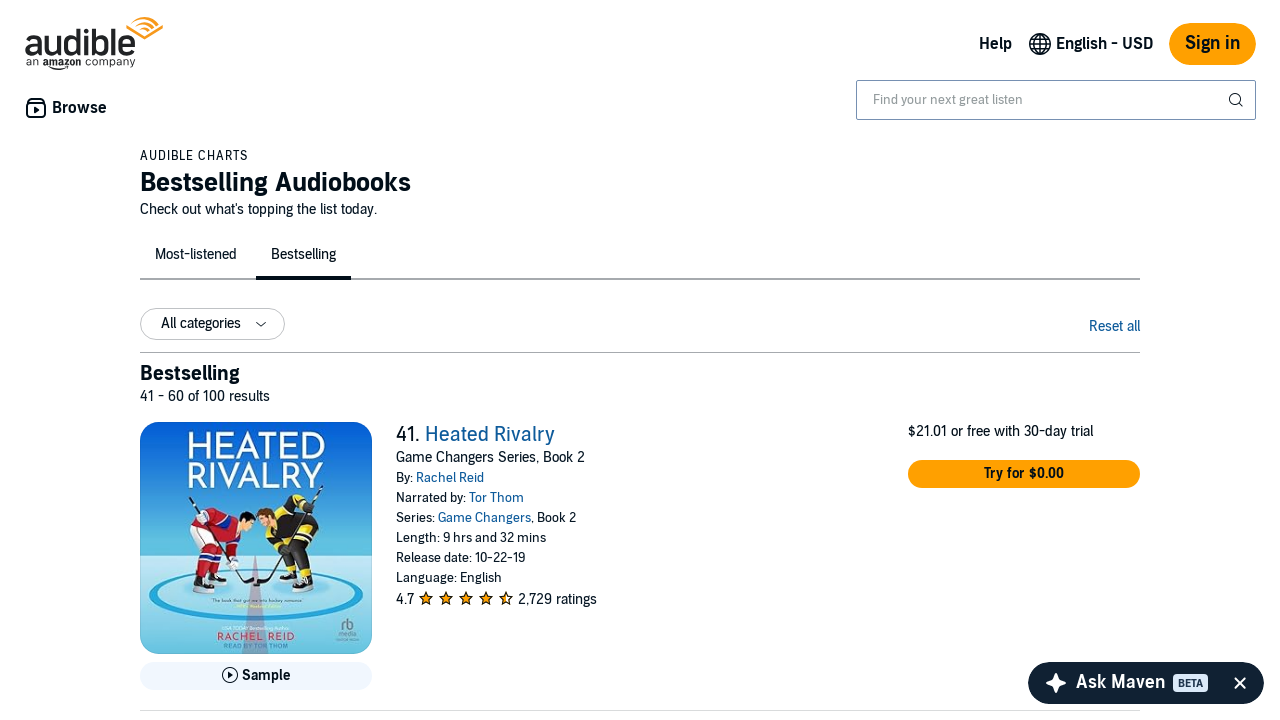

Verified book runtime element
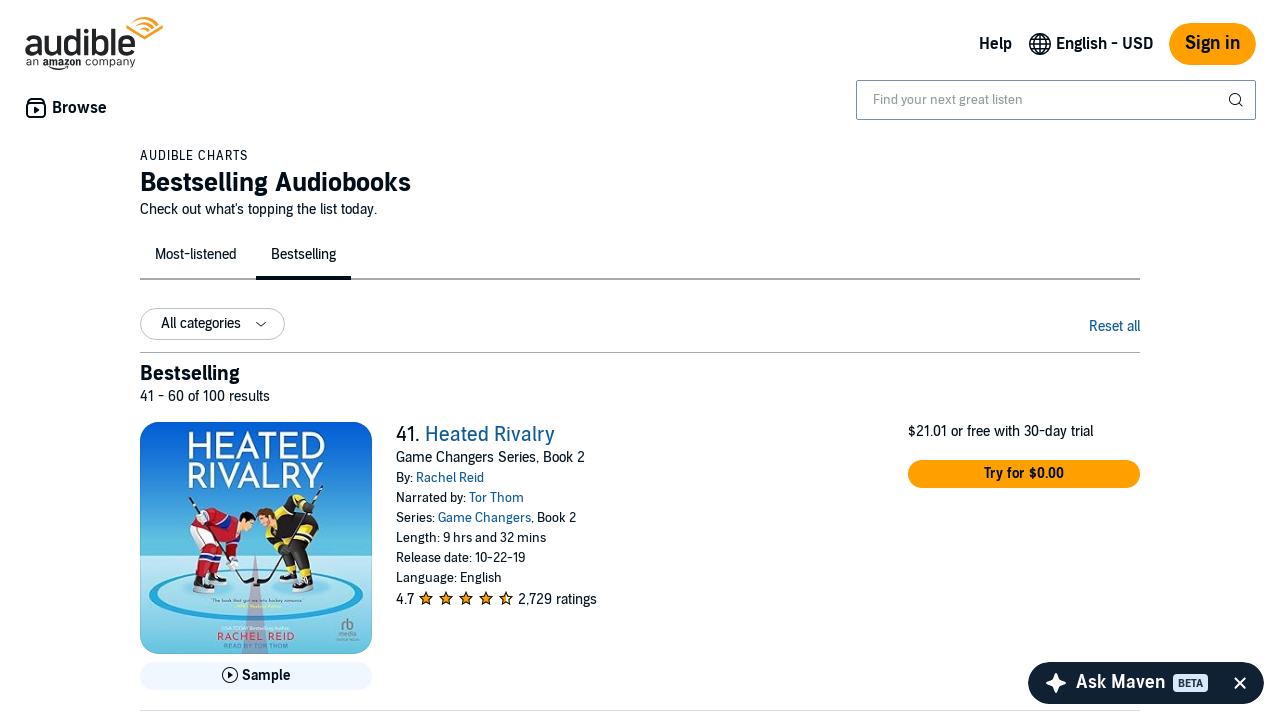

Clicked next button to navigate to page 4 at (1124, 536) on span.nextButton
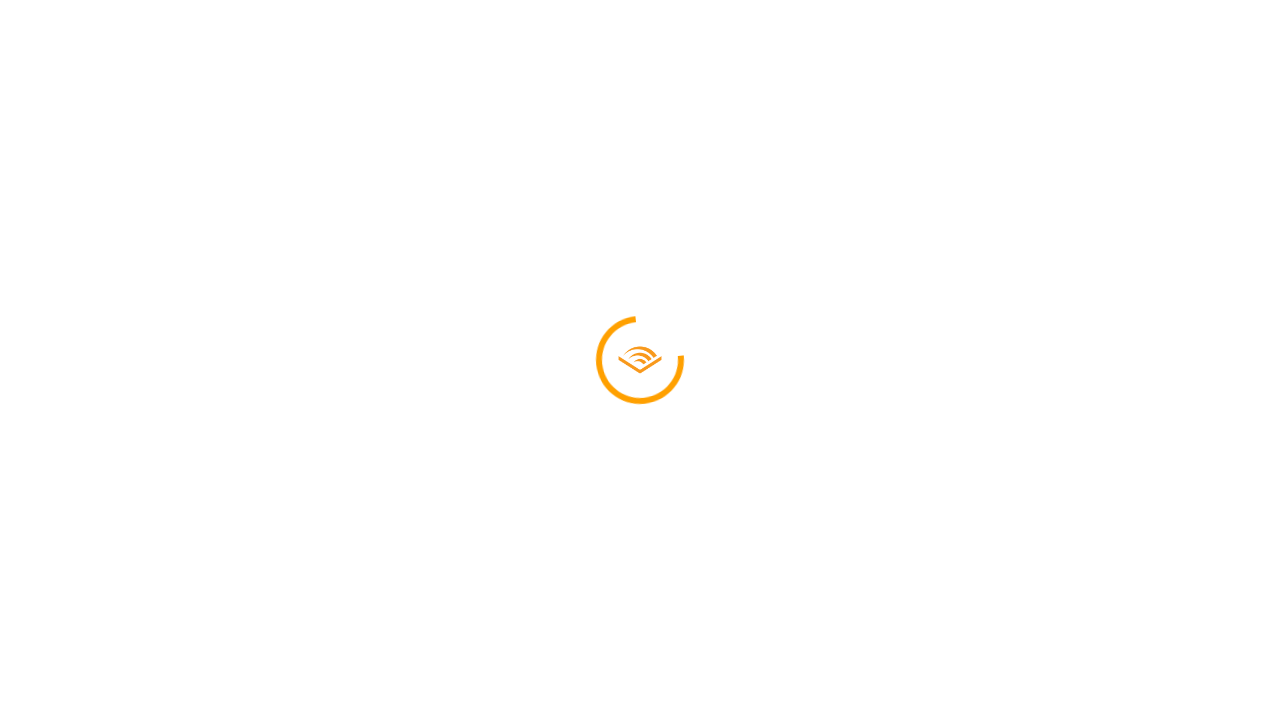

Page update timeout completed for page 4
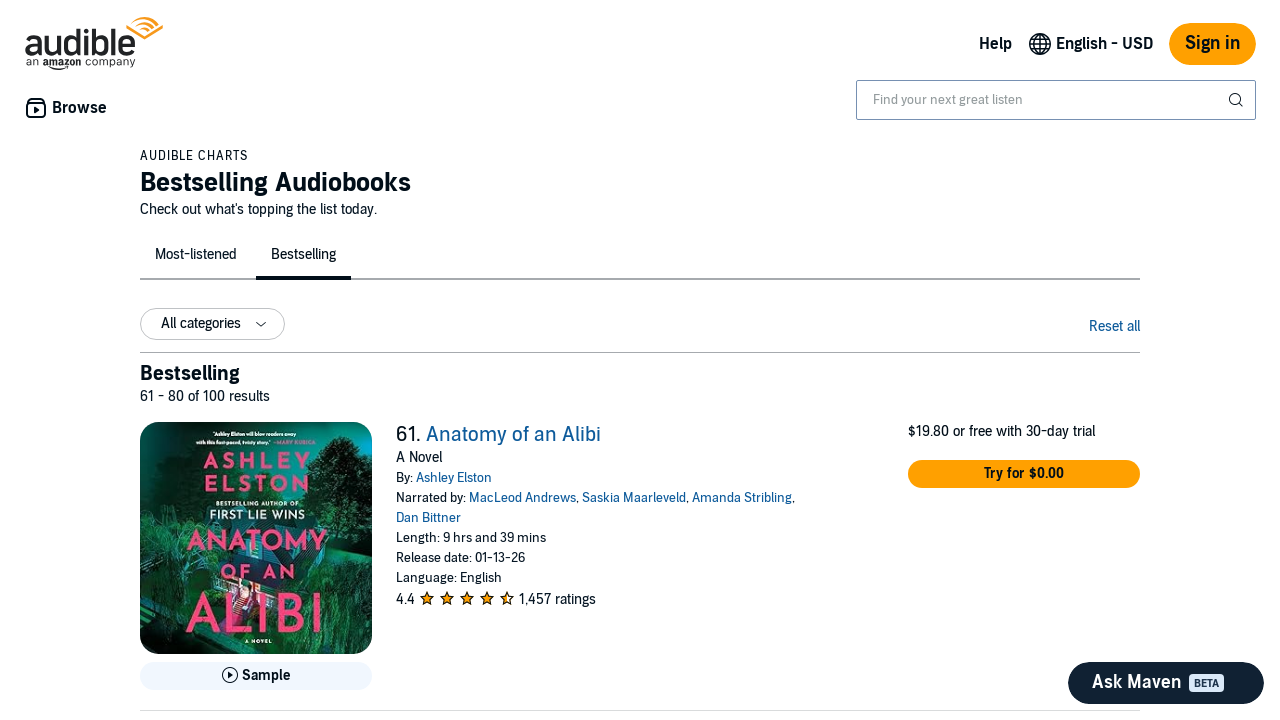

Book container loaded on page 4
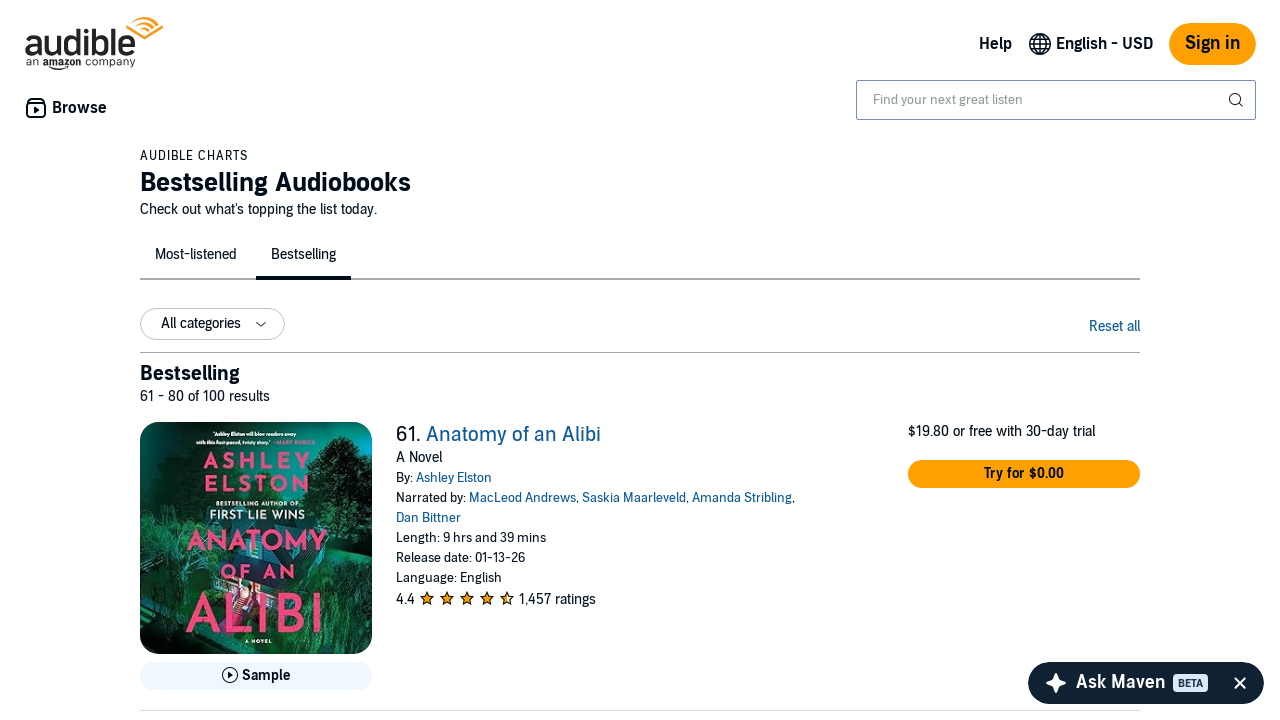

Product list items loaded on page 4
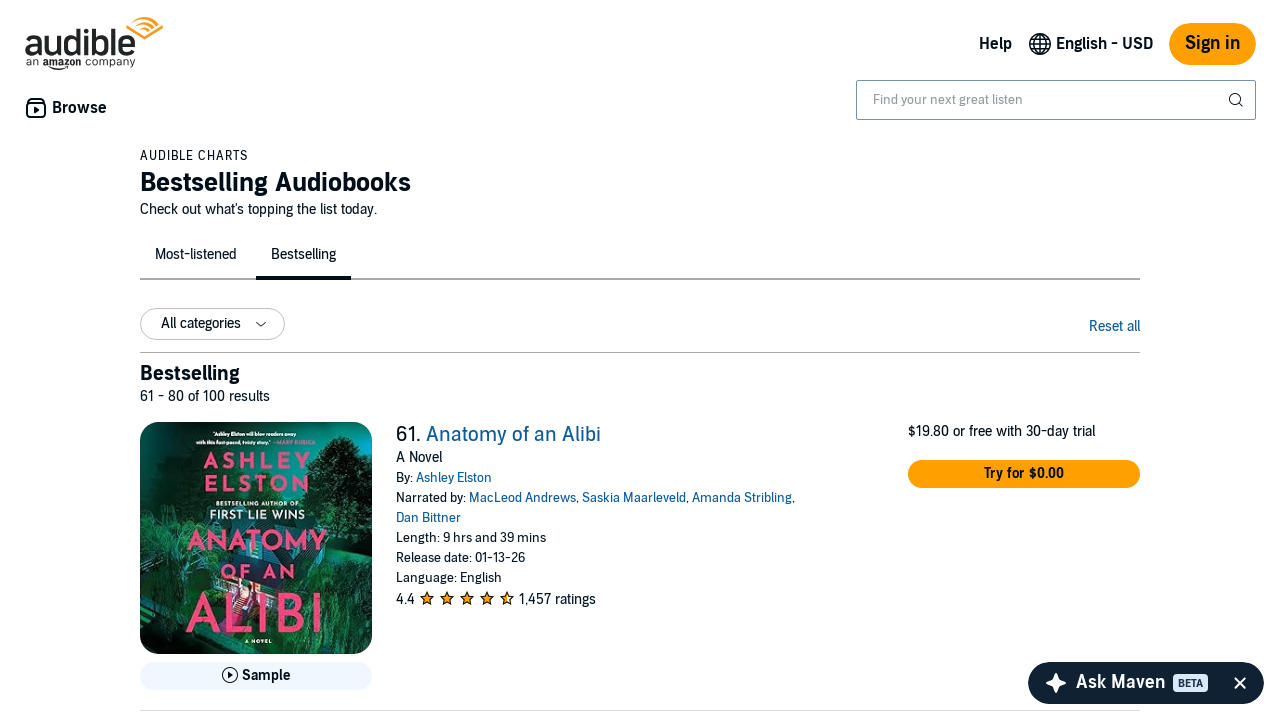

Retrieved 20 books from page 4
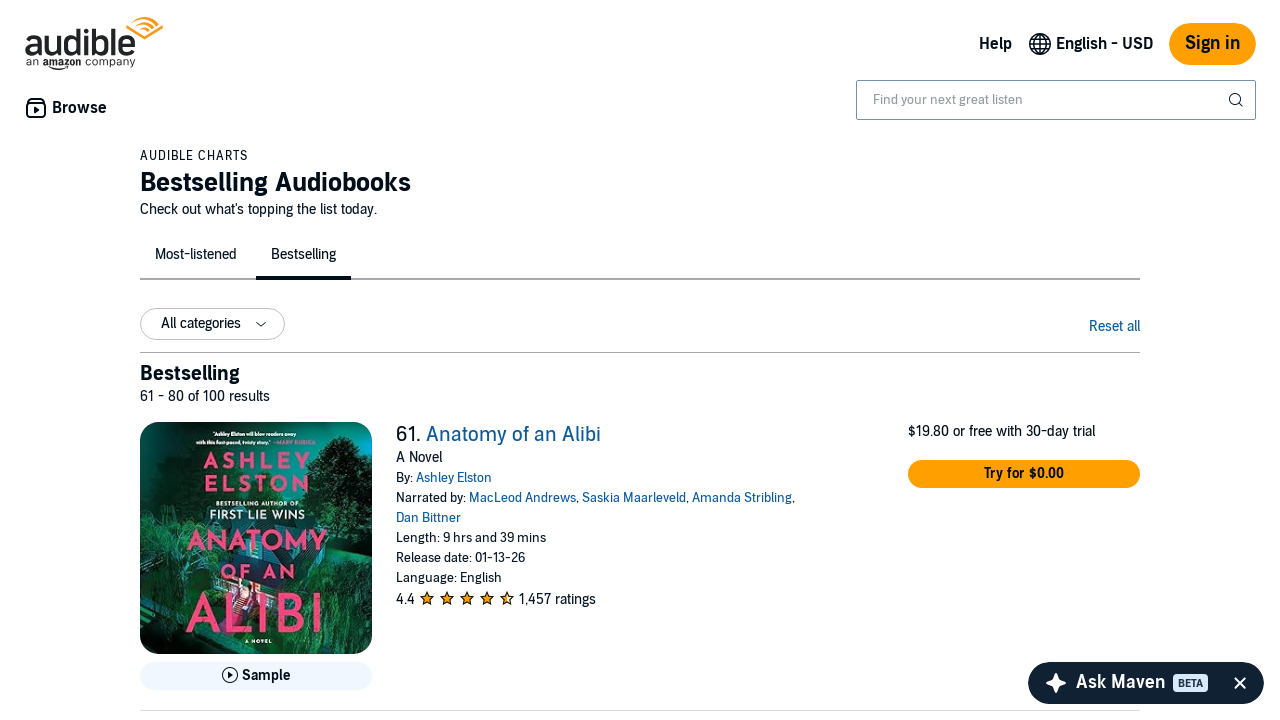

Verified book title element
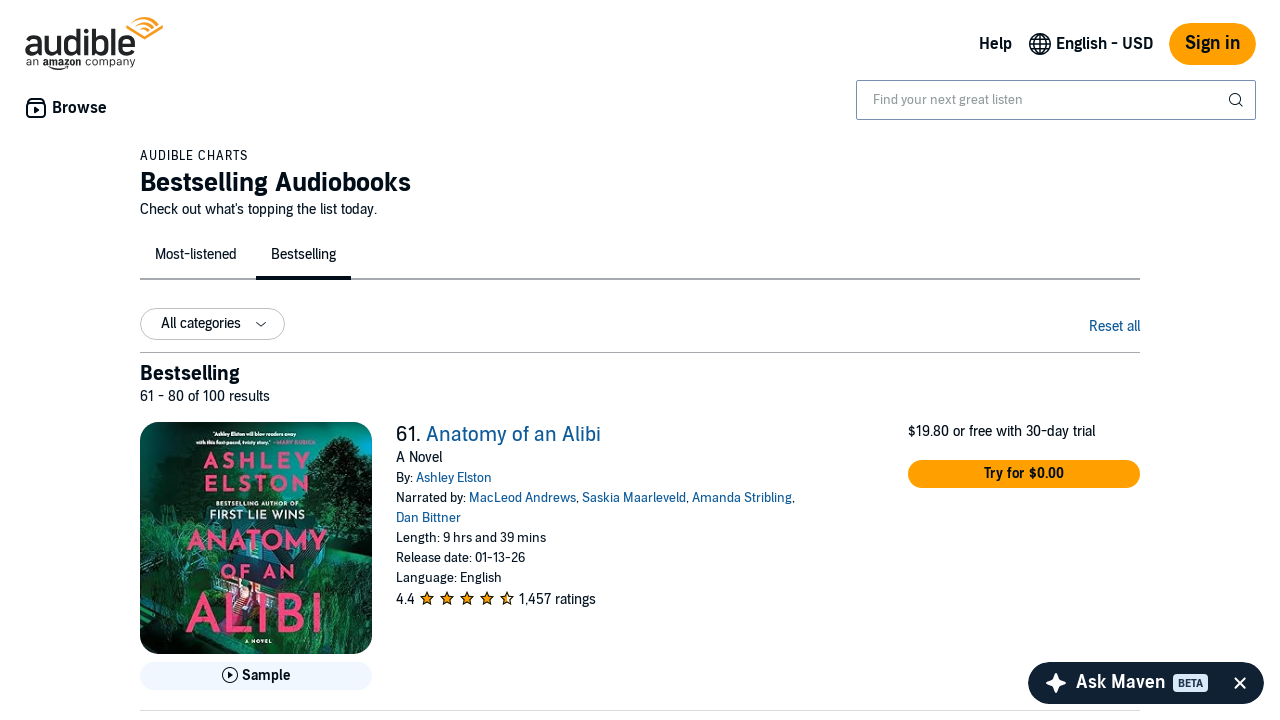

Verified book author element
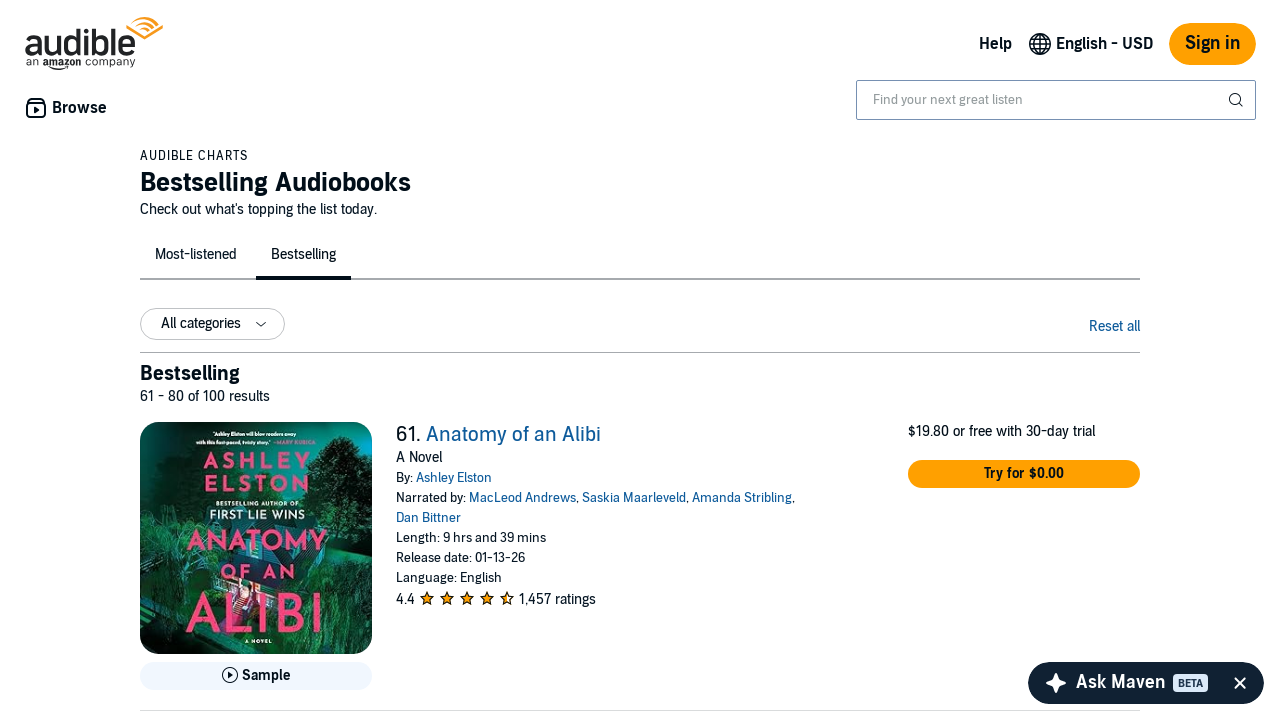

Verified book runtime element
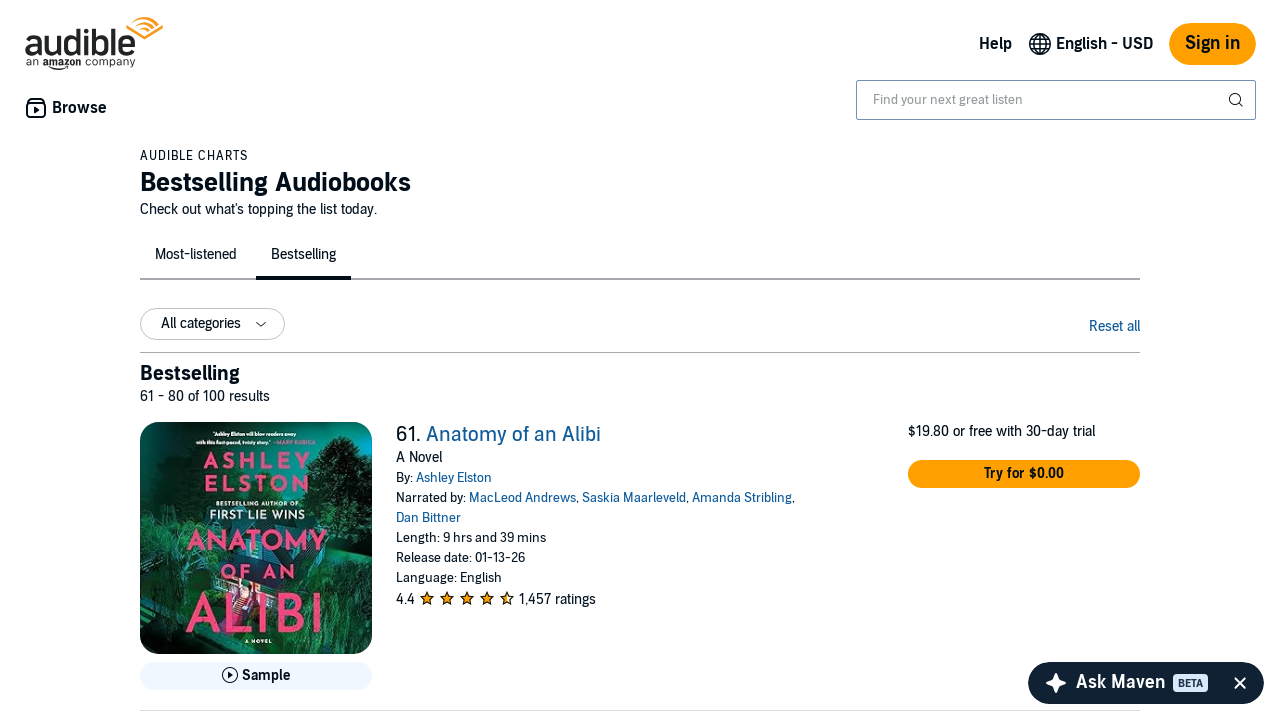

Verified book title element
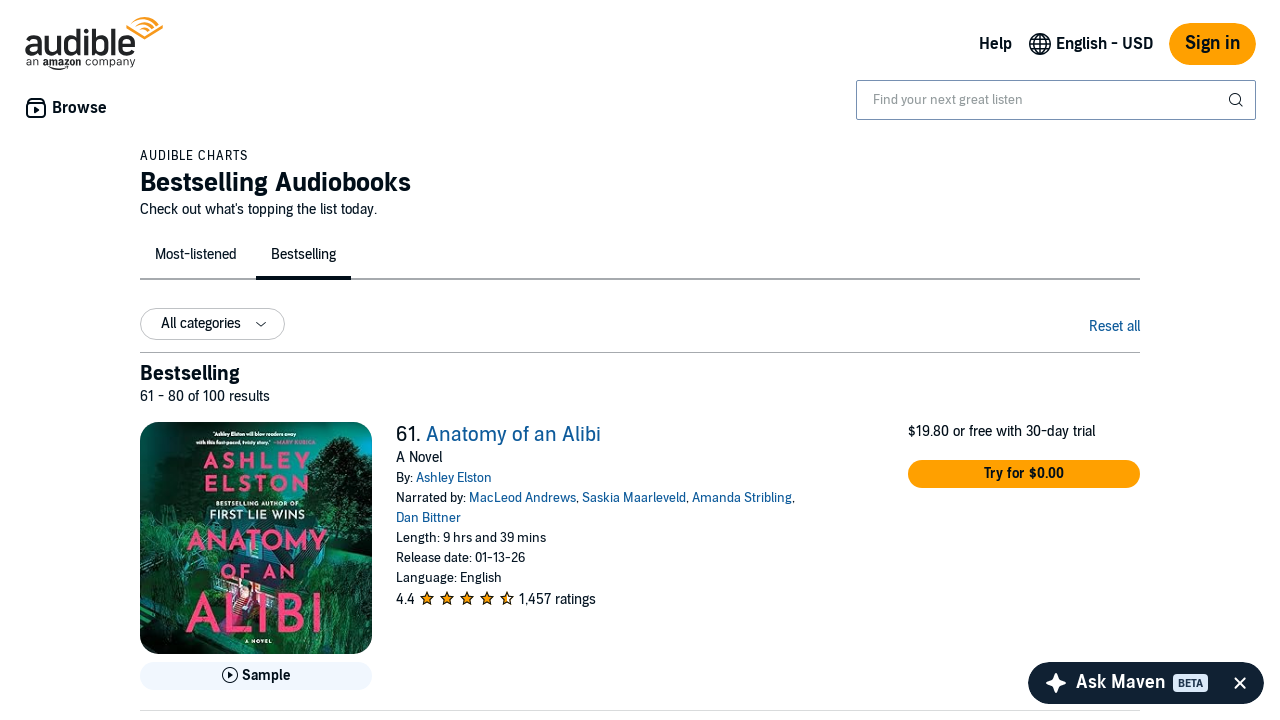

Verified book author element
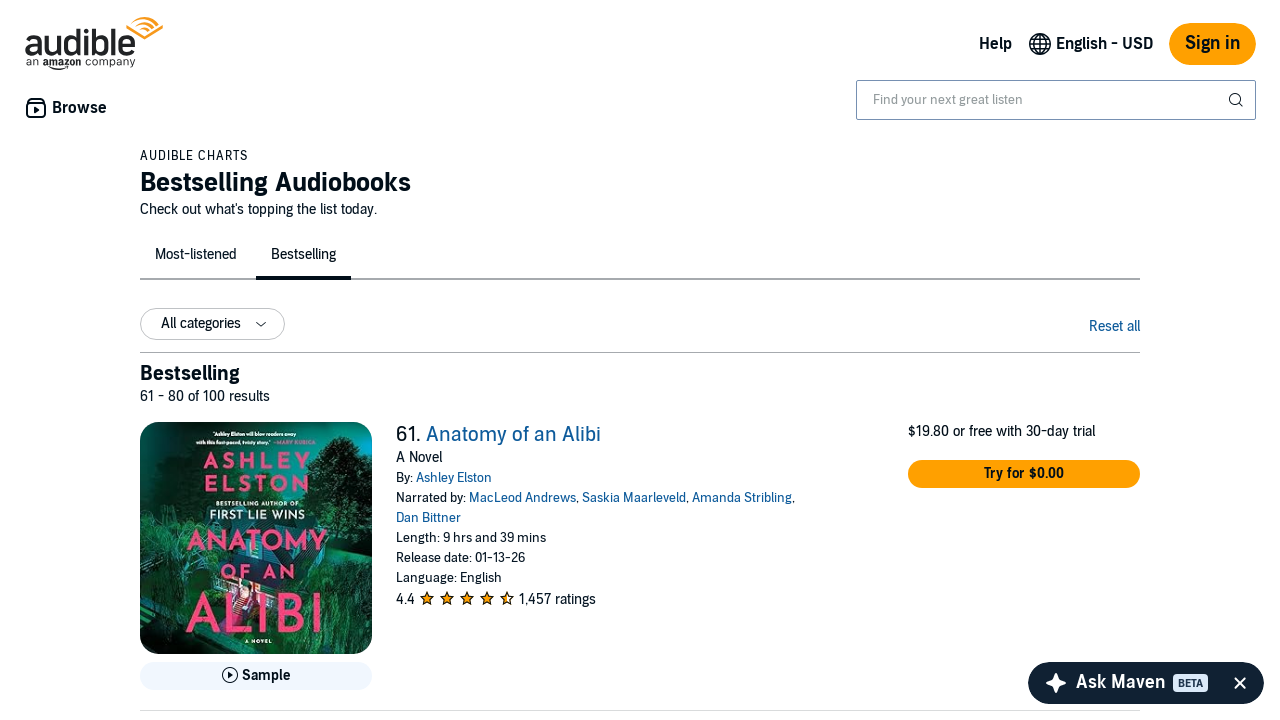

Verified book runtime element
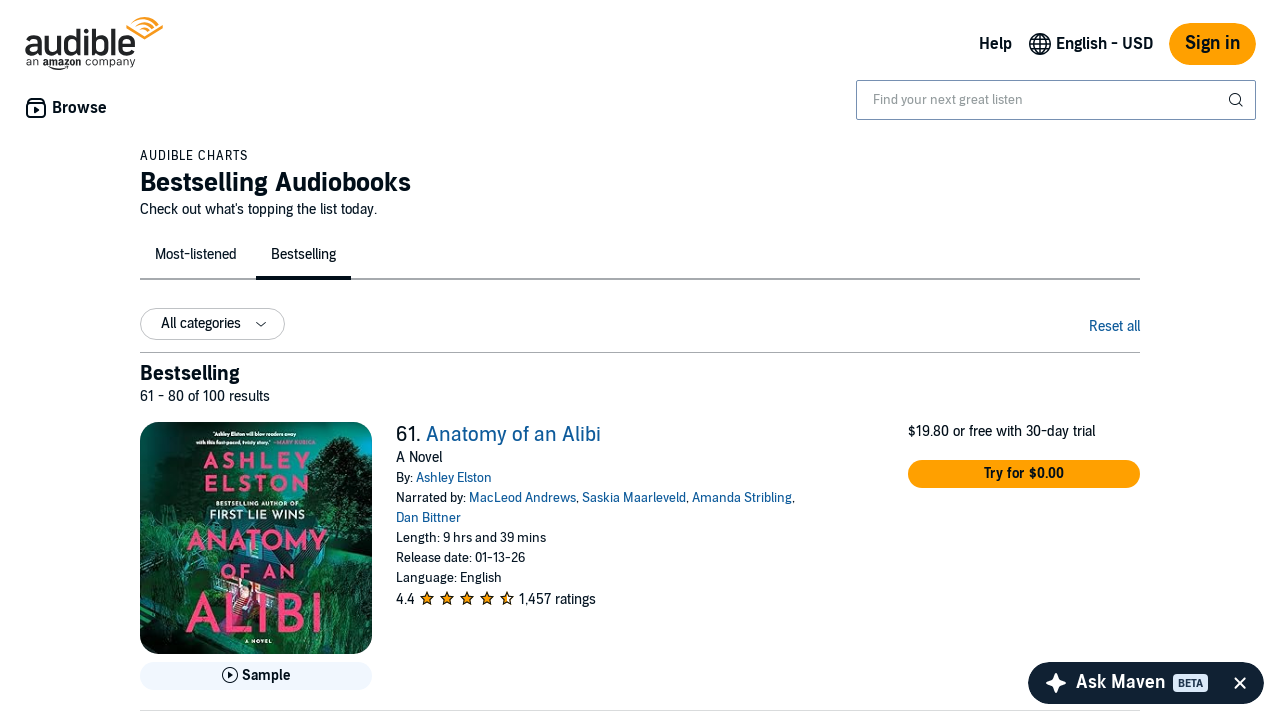

Verified book title element
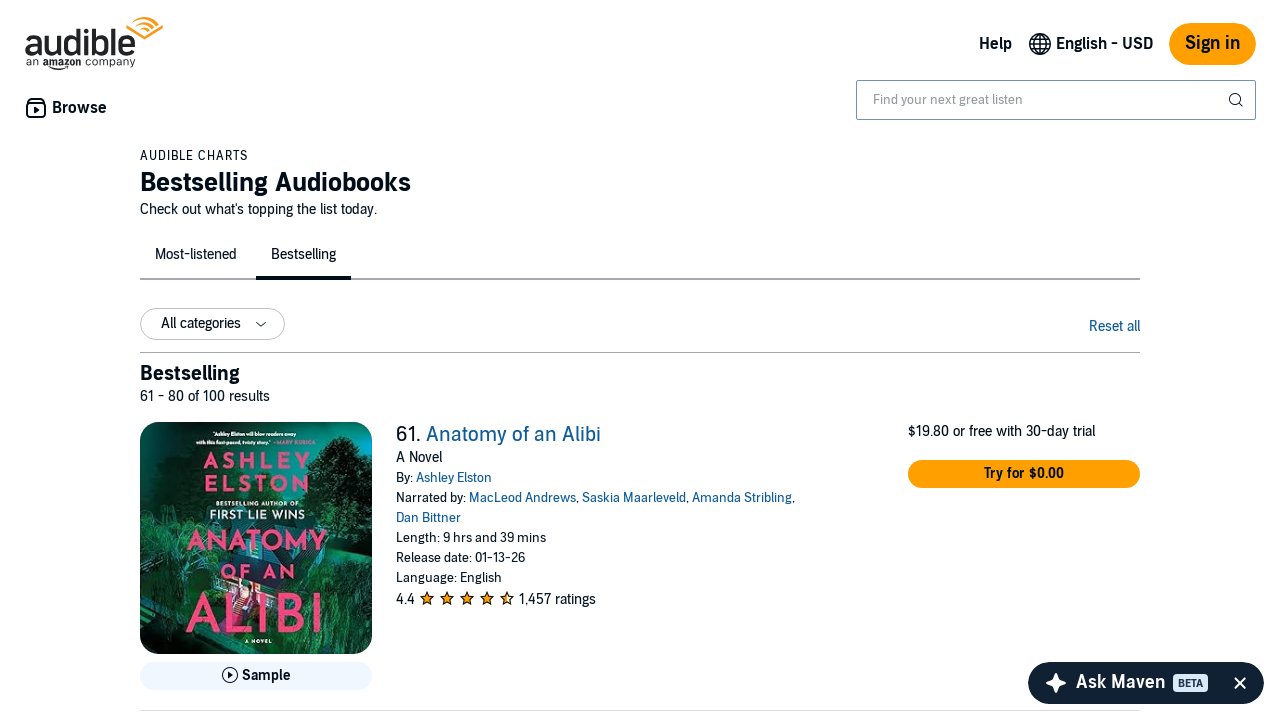

Verified book author element
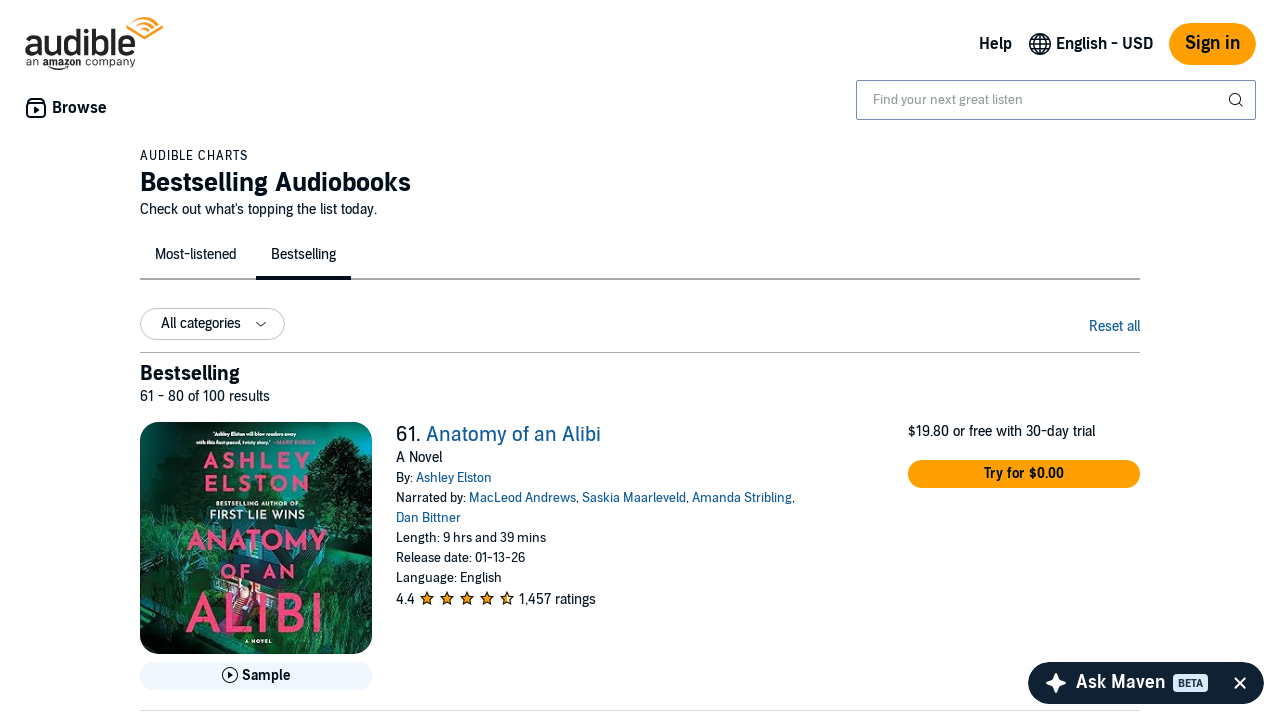

Verified book runtime element
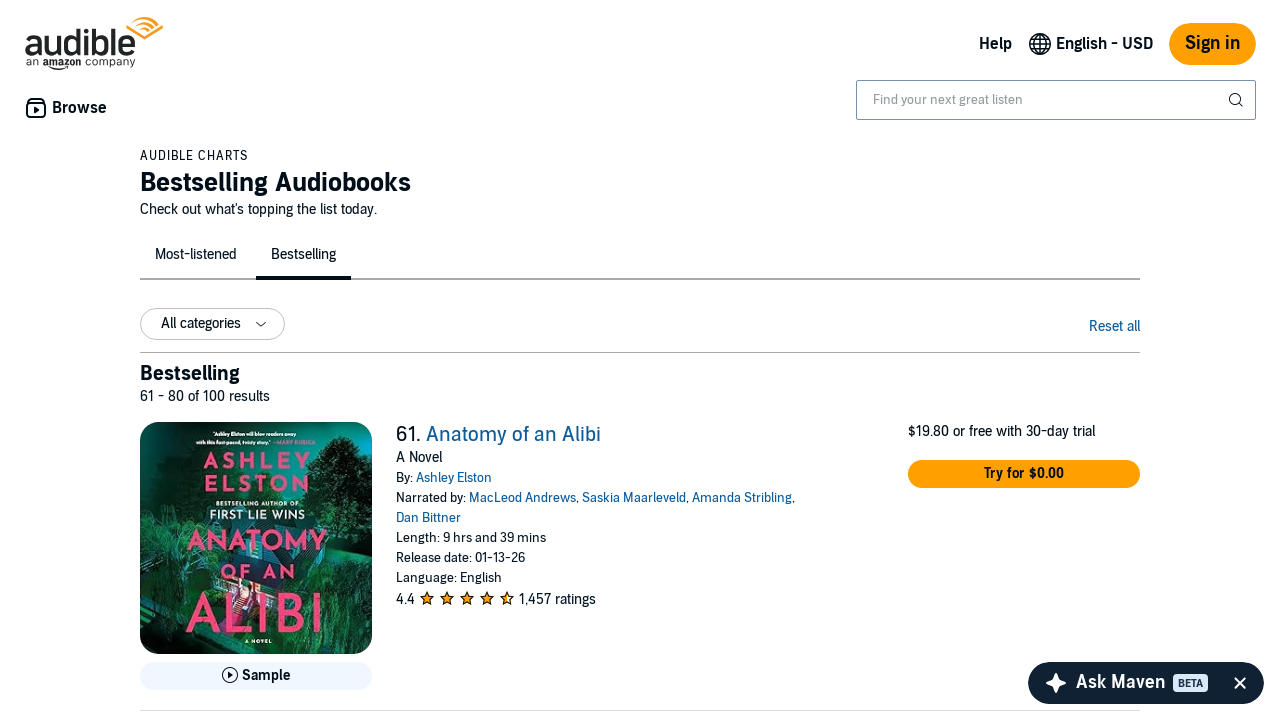

Verified book title element
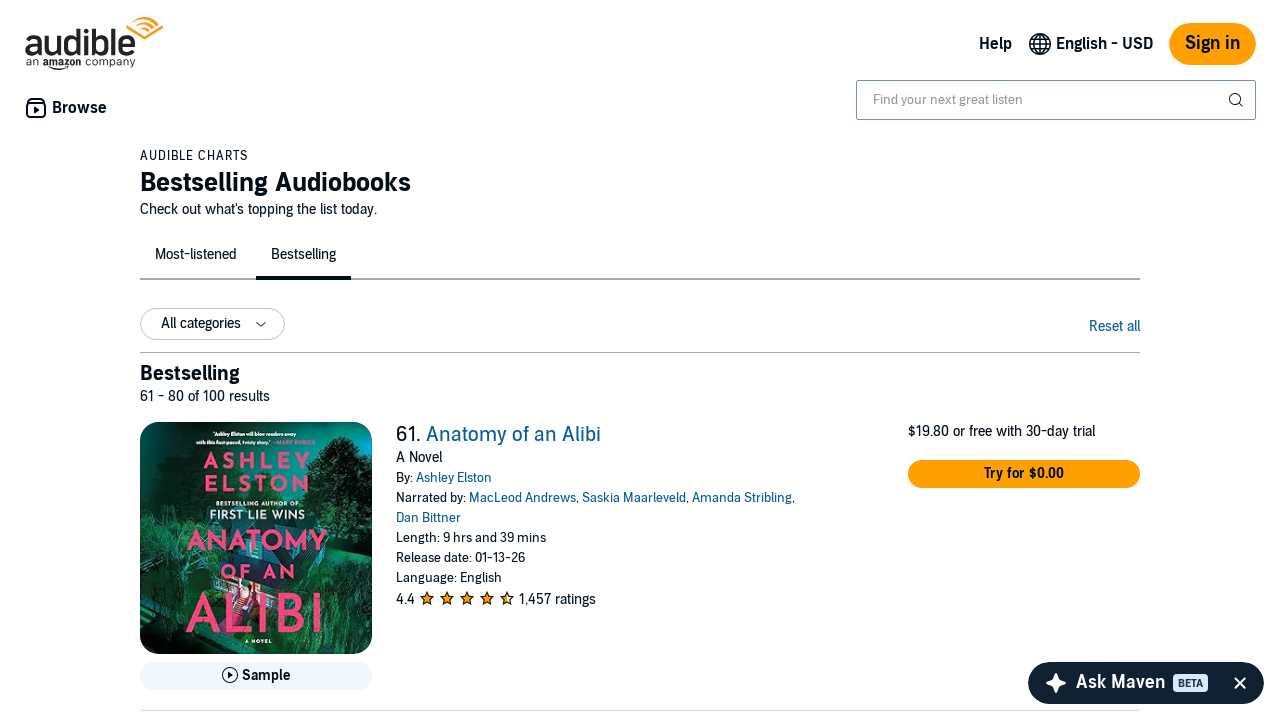

Verified book author element
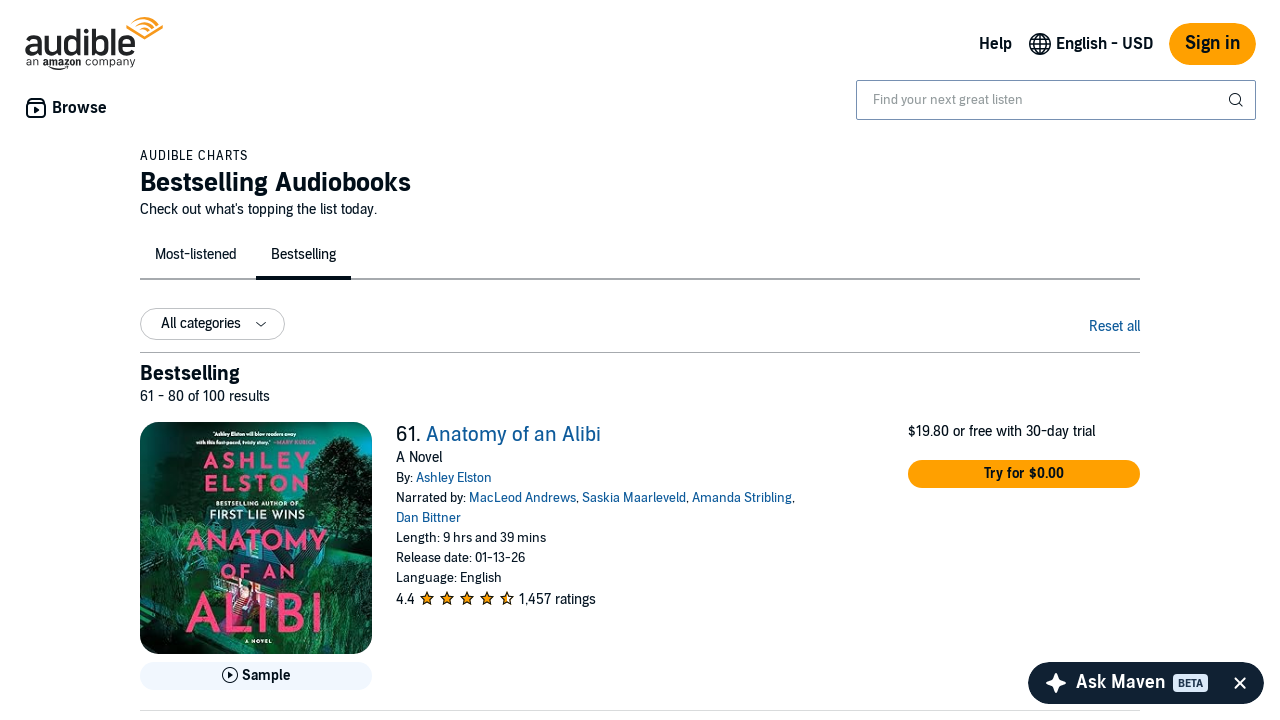

Verified book runtime element
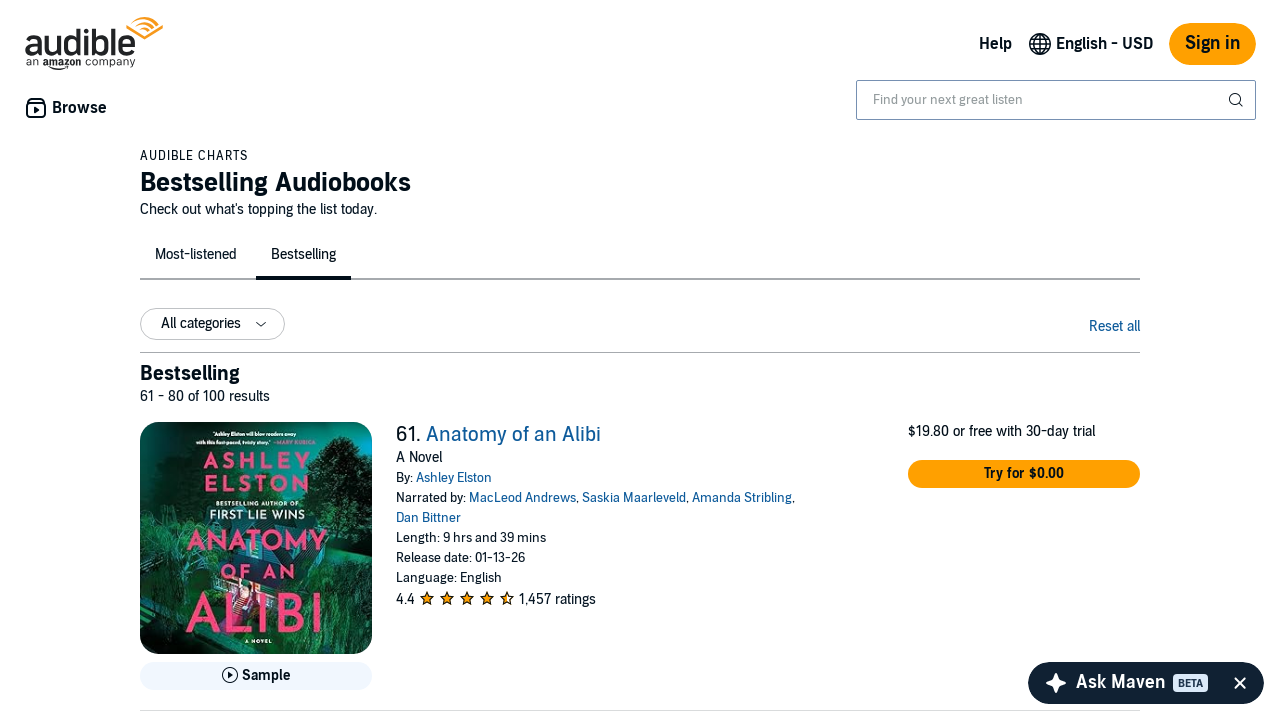

Verified book title element
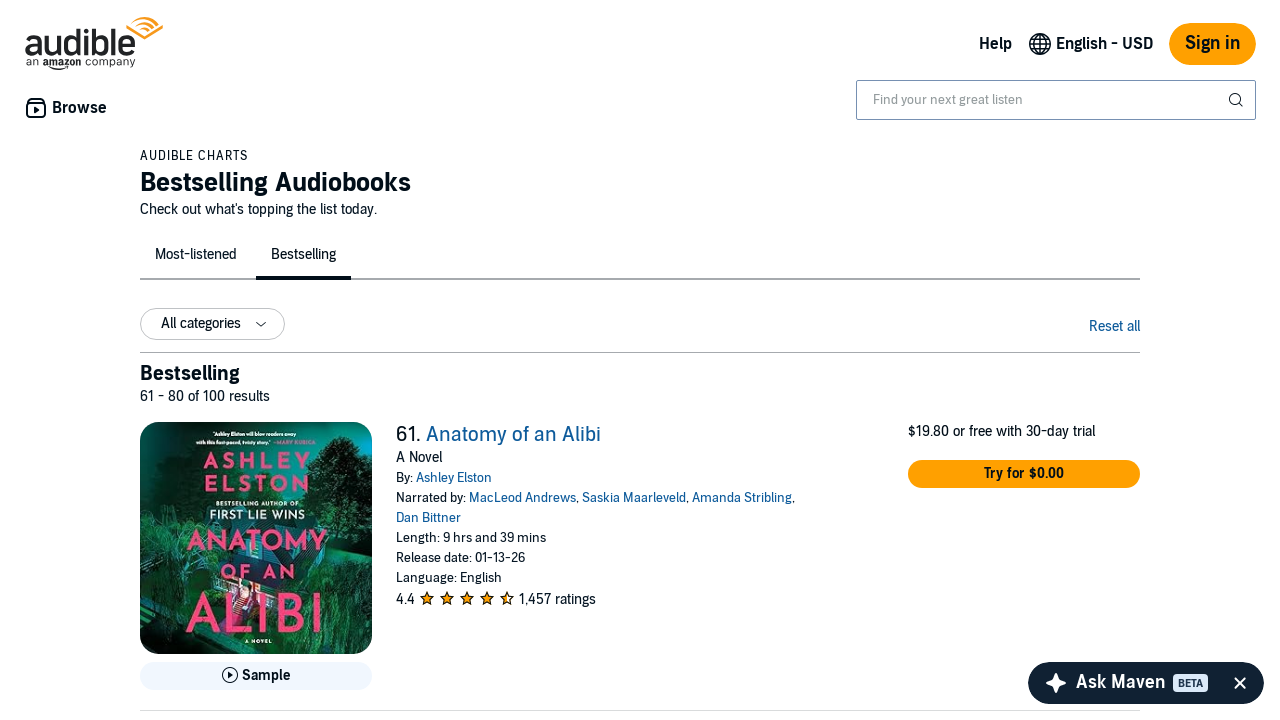

Verified book author element
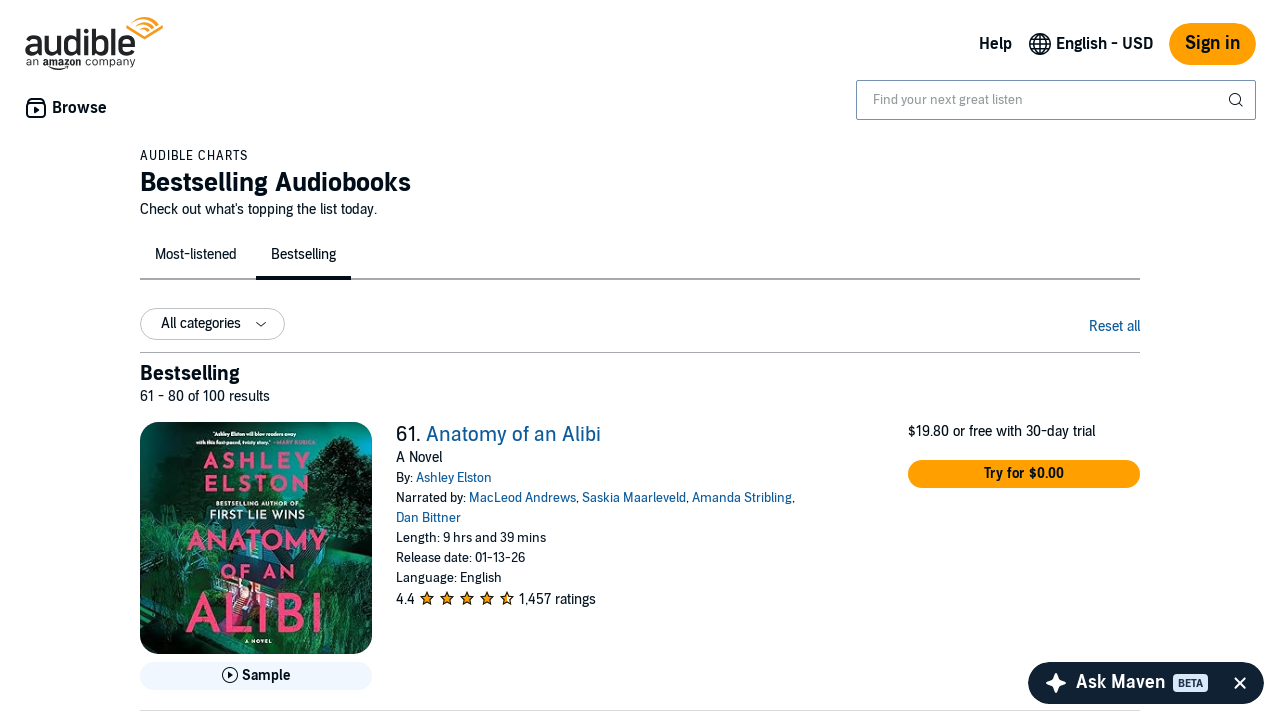

Verified book runtime element
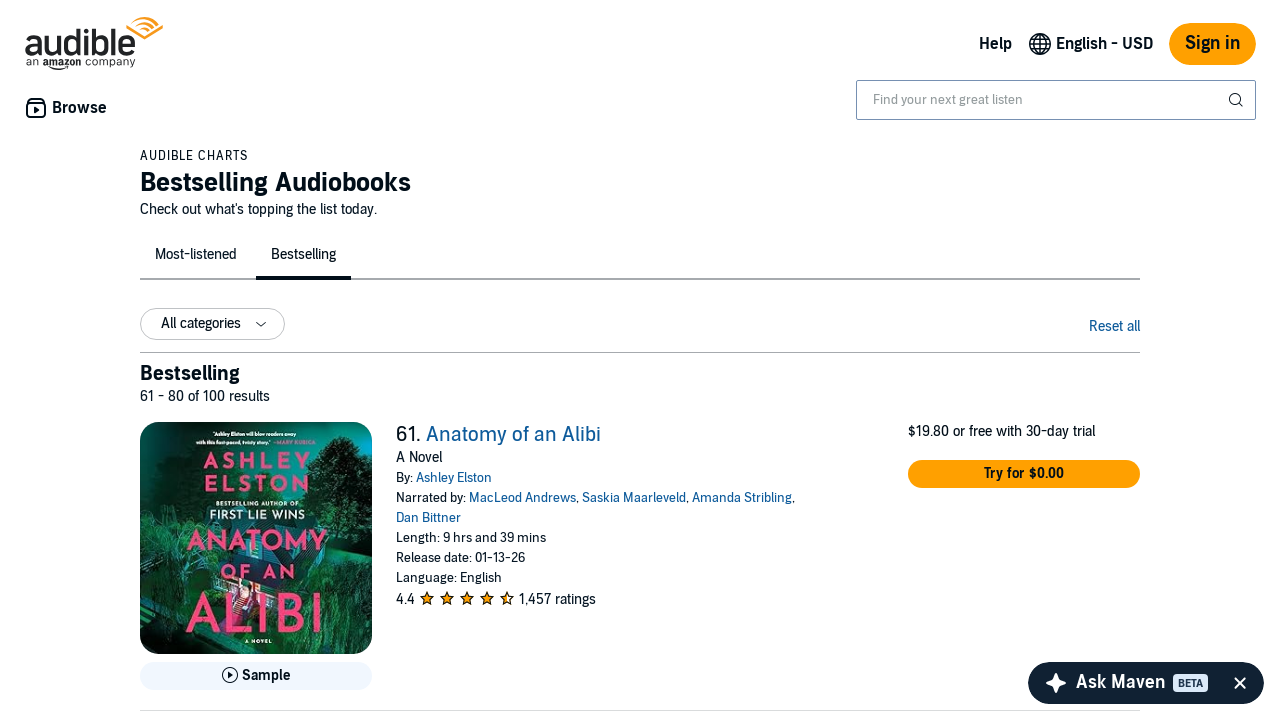

Verified book title element
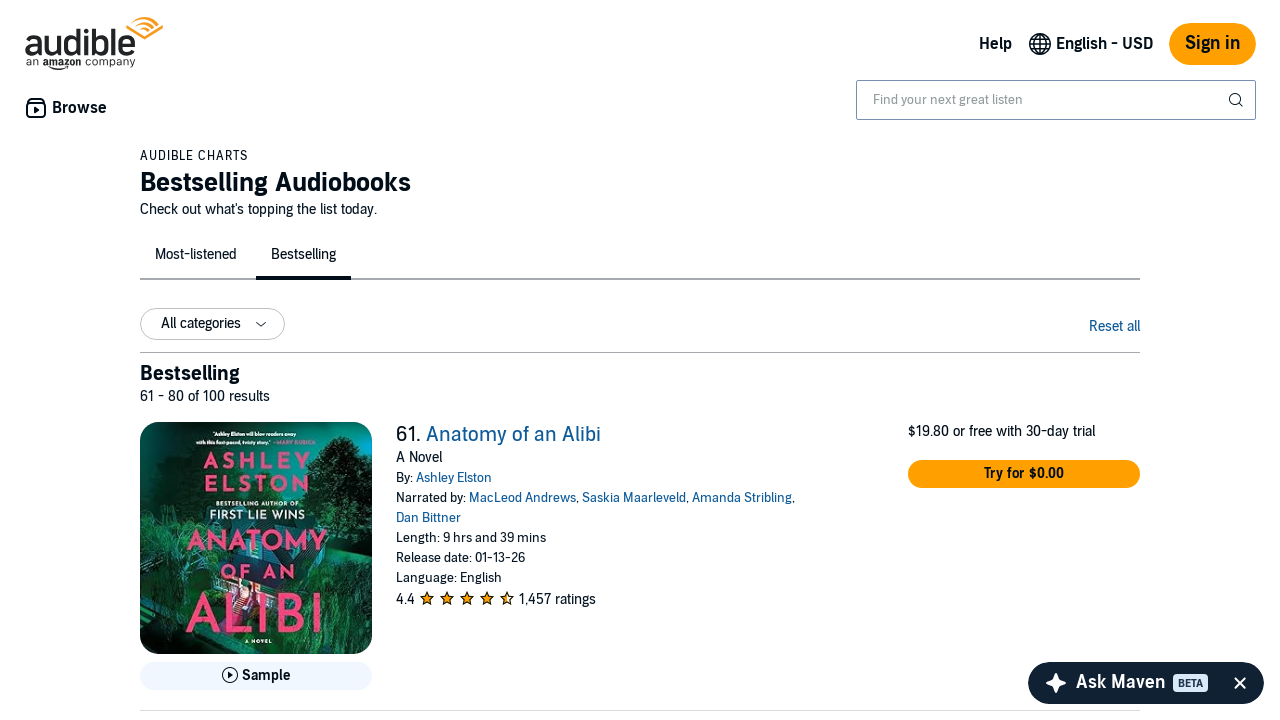

Verified book author element
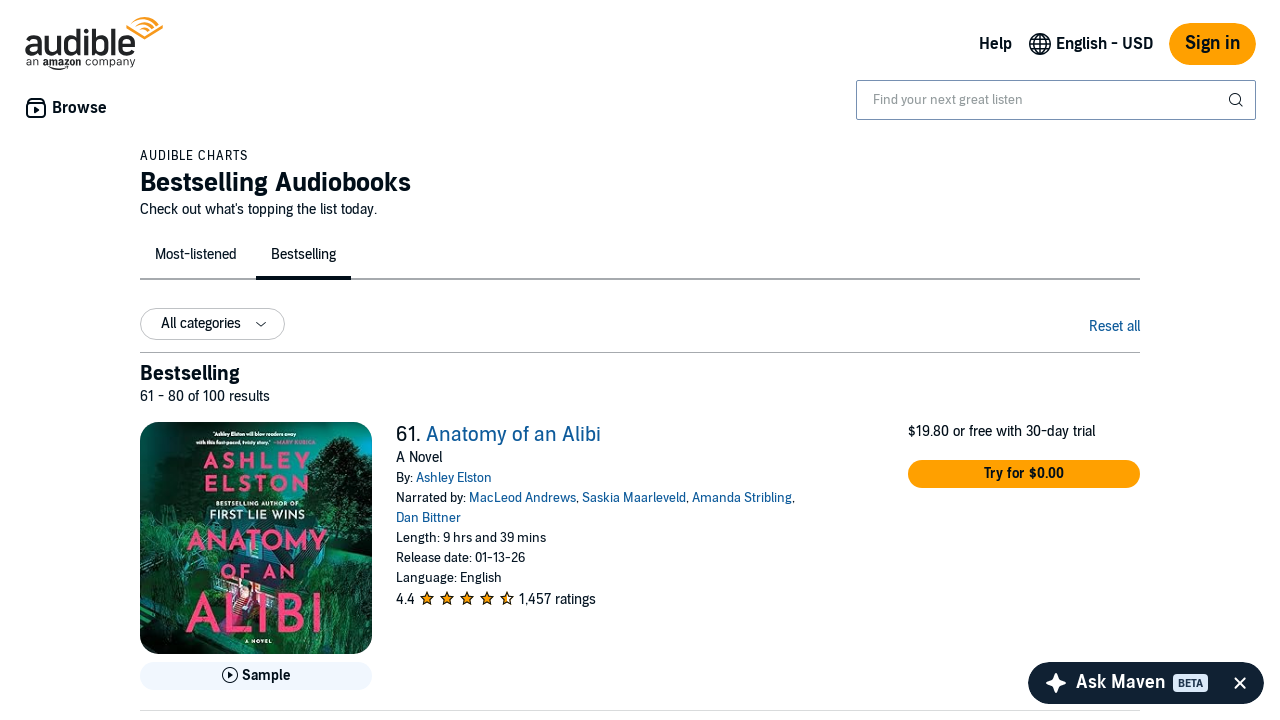

Verified book runtime element
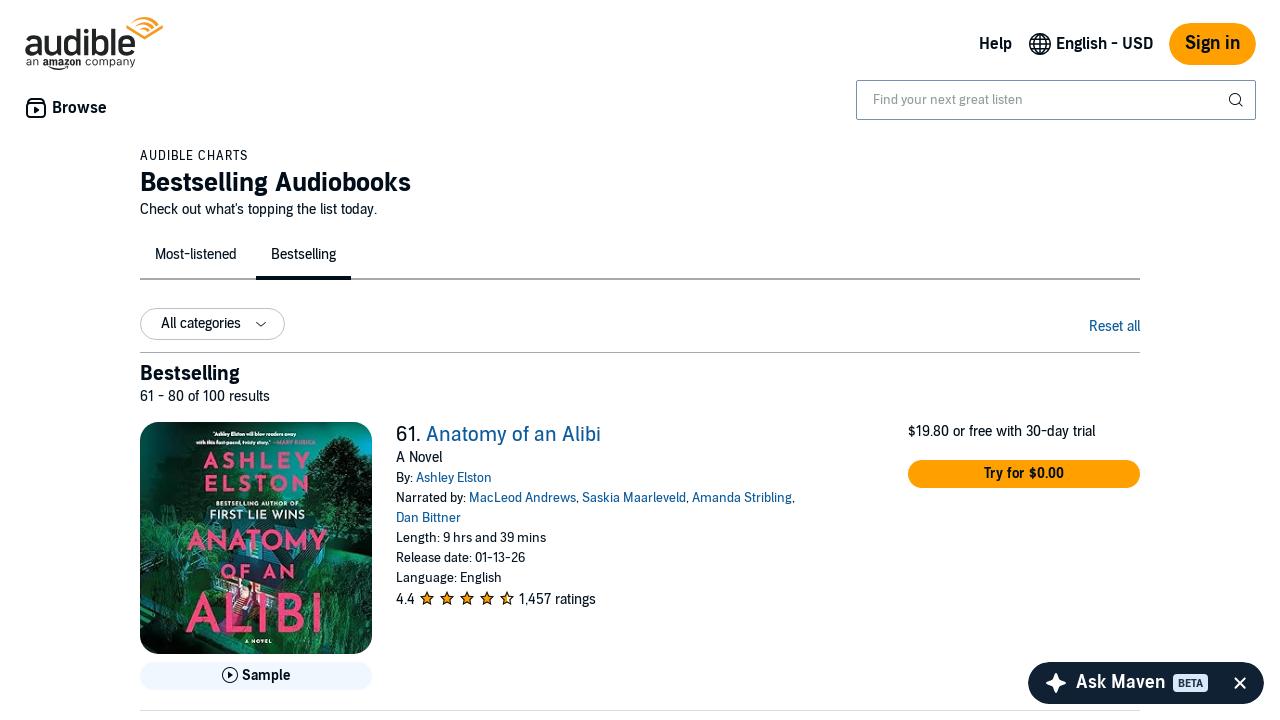

Verified book title element
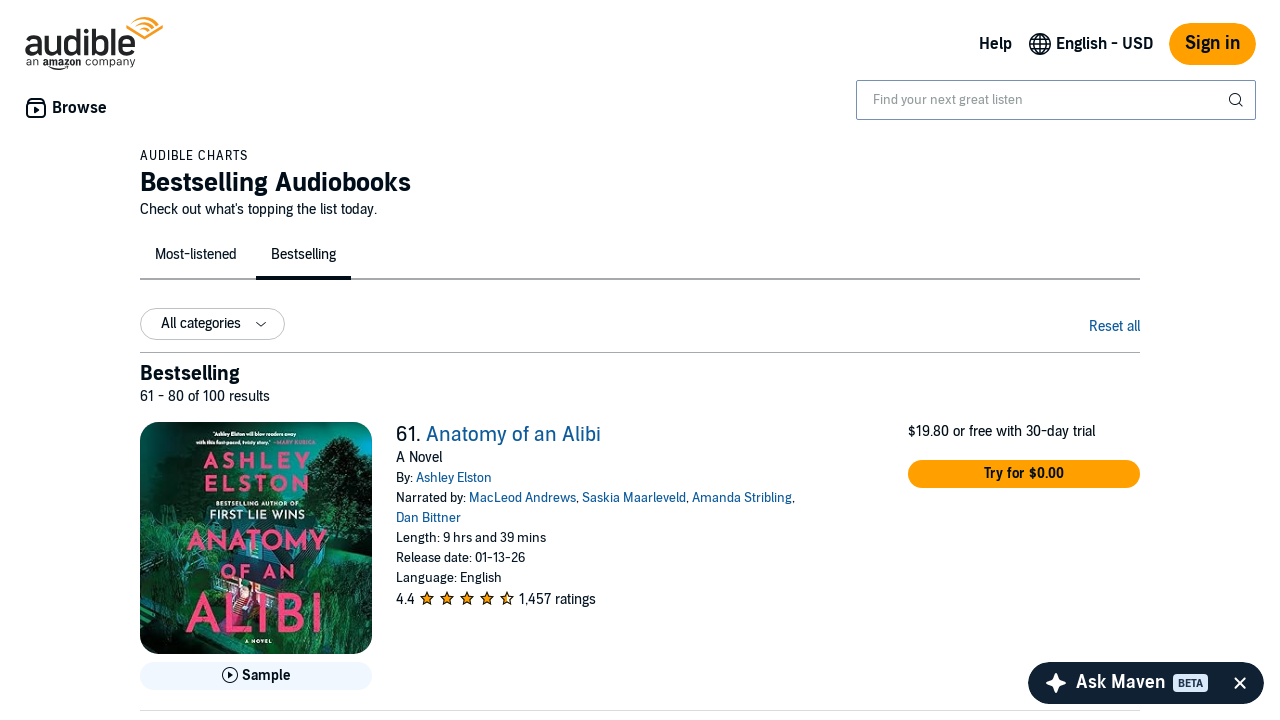

Verified book author element
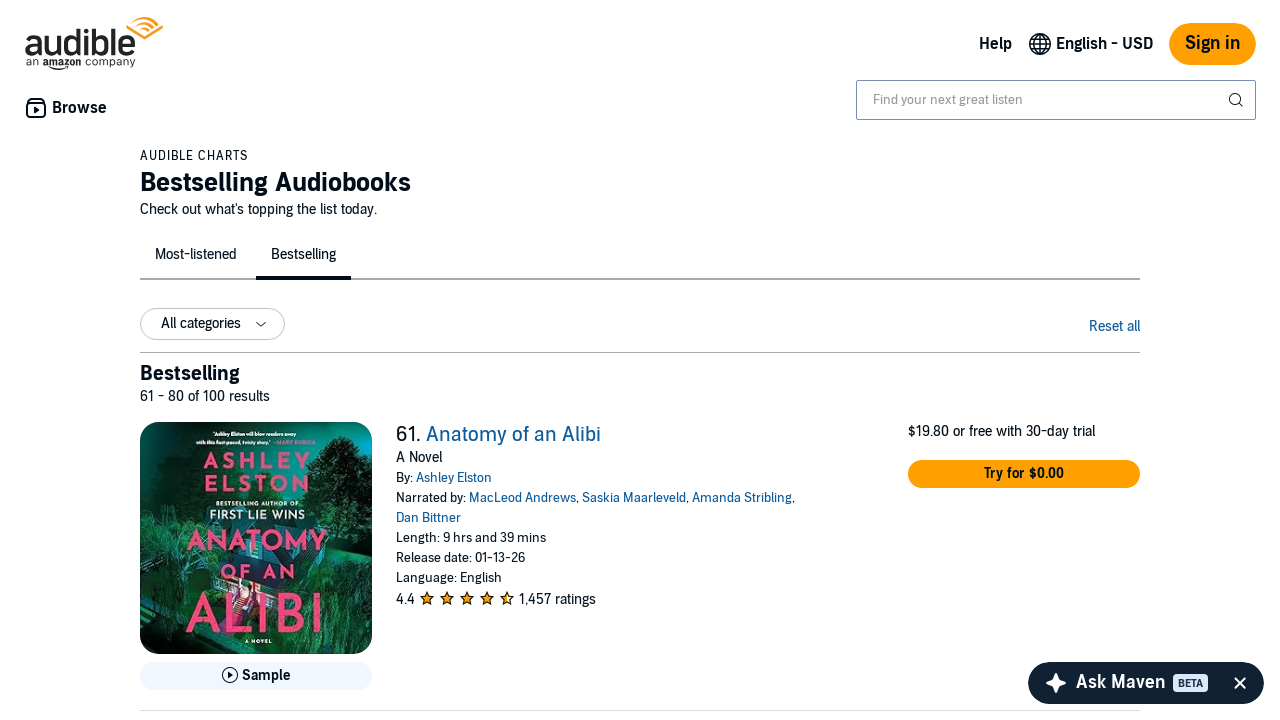

Verified book runtime element
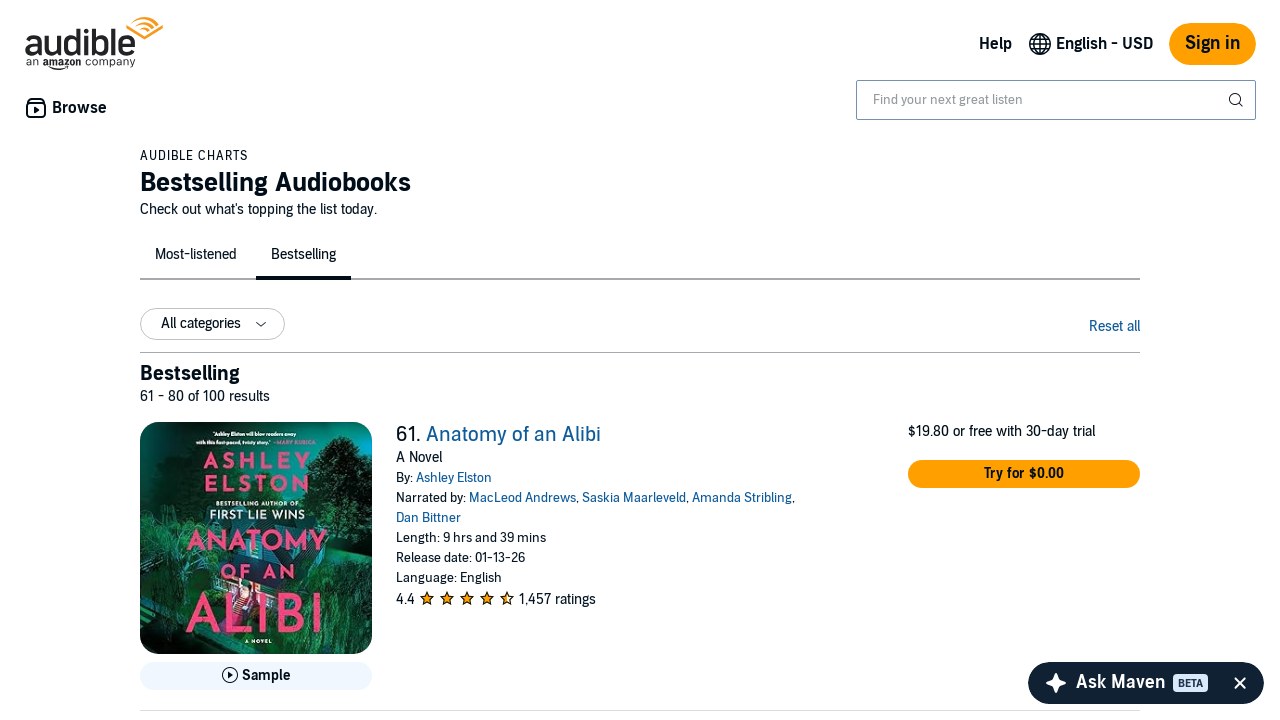

Verified book title element
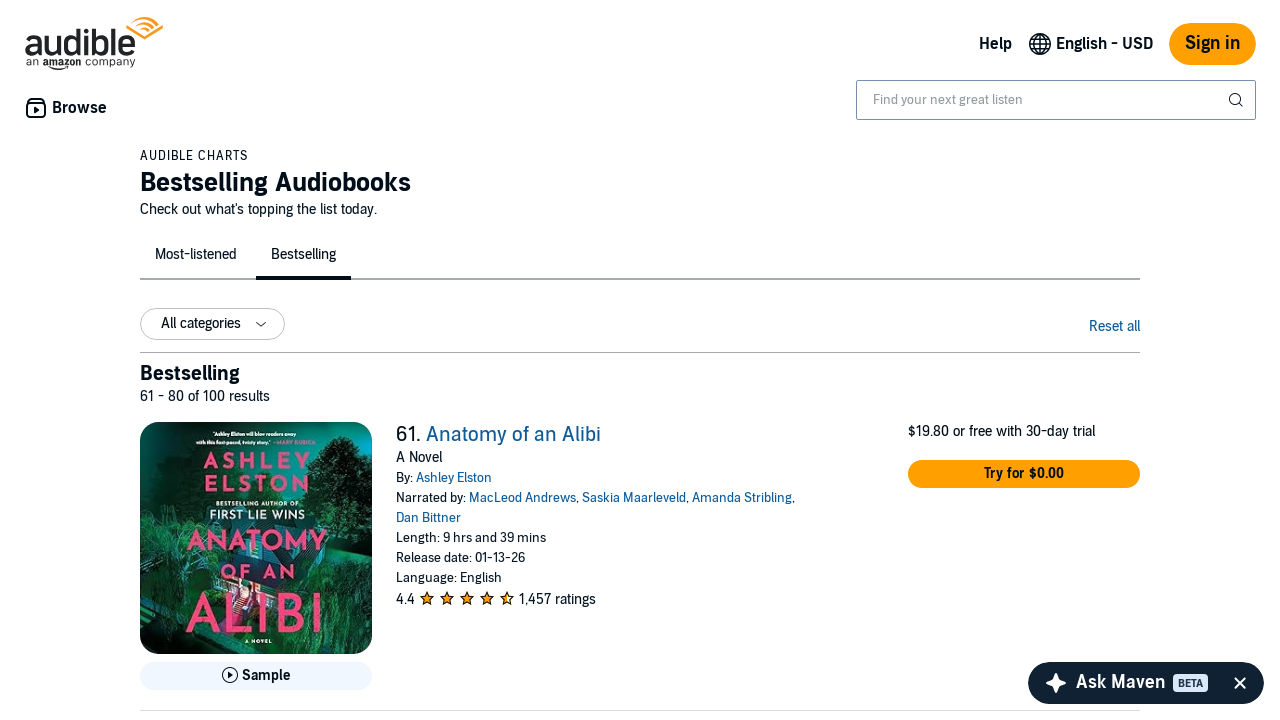

Verified book author element
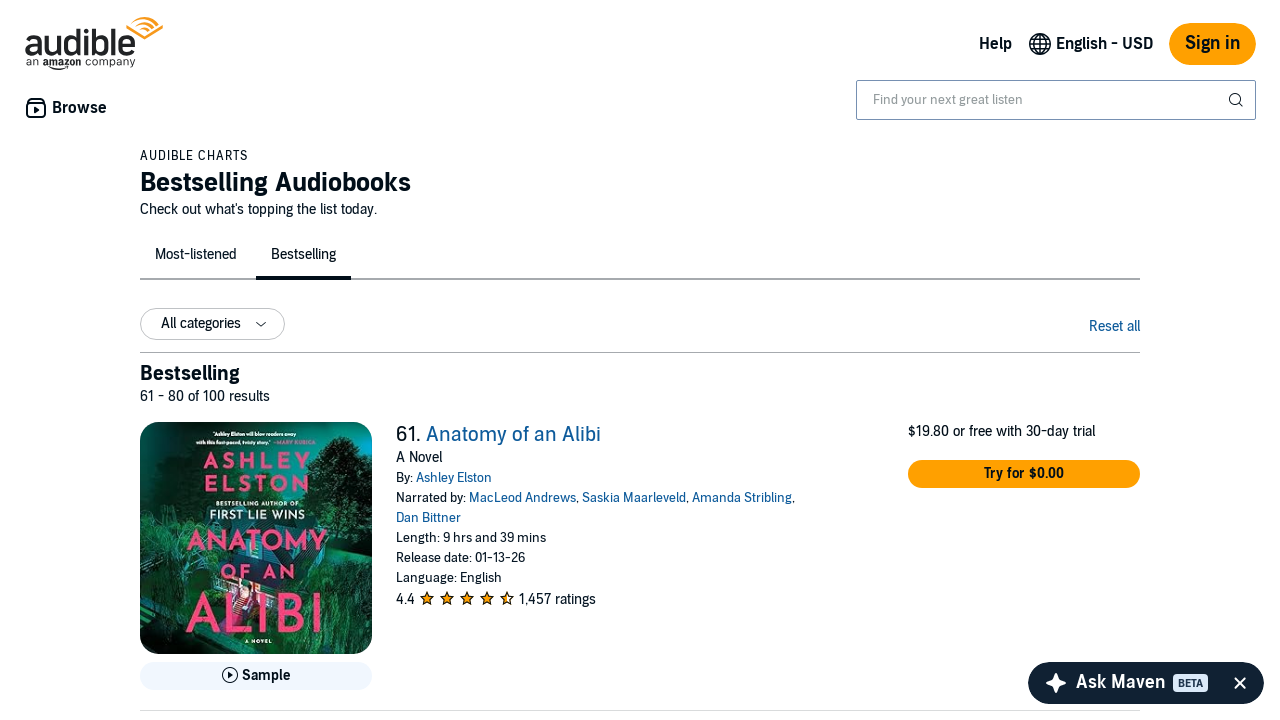

Verified book runtime element
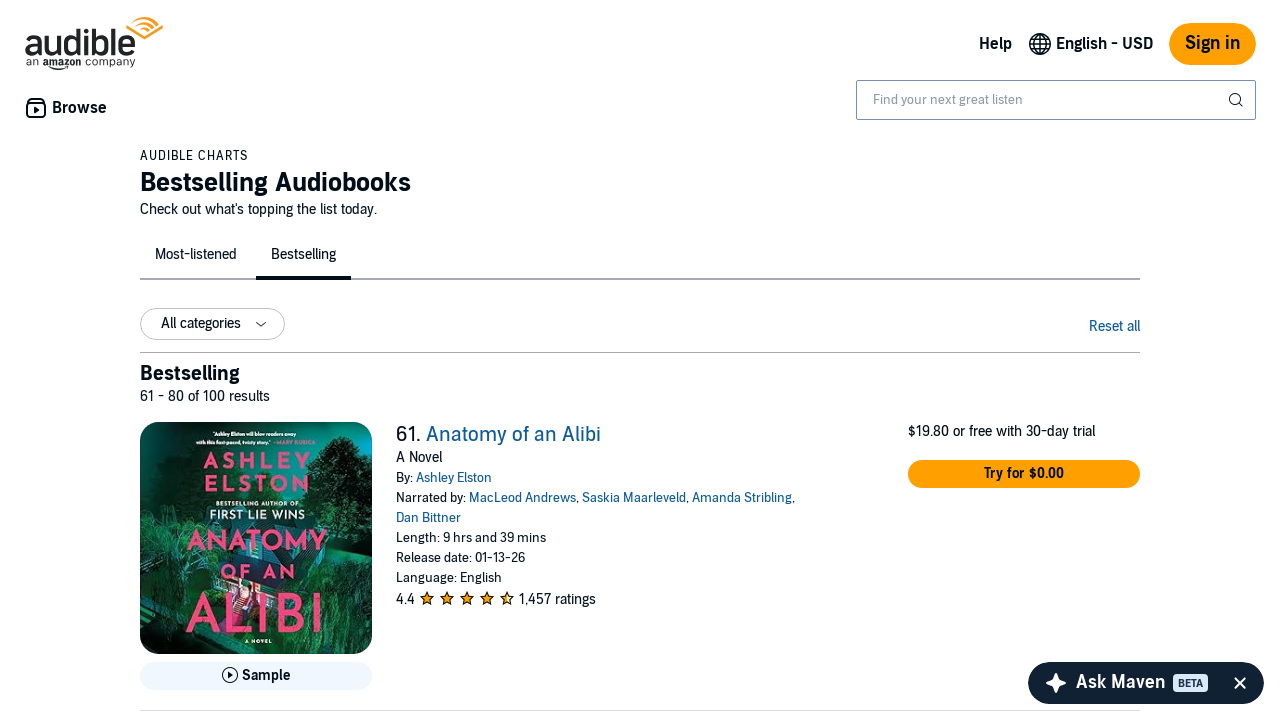

Verified book title element
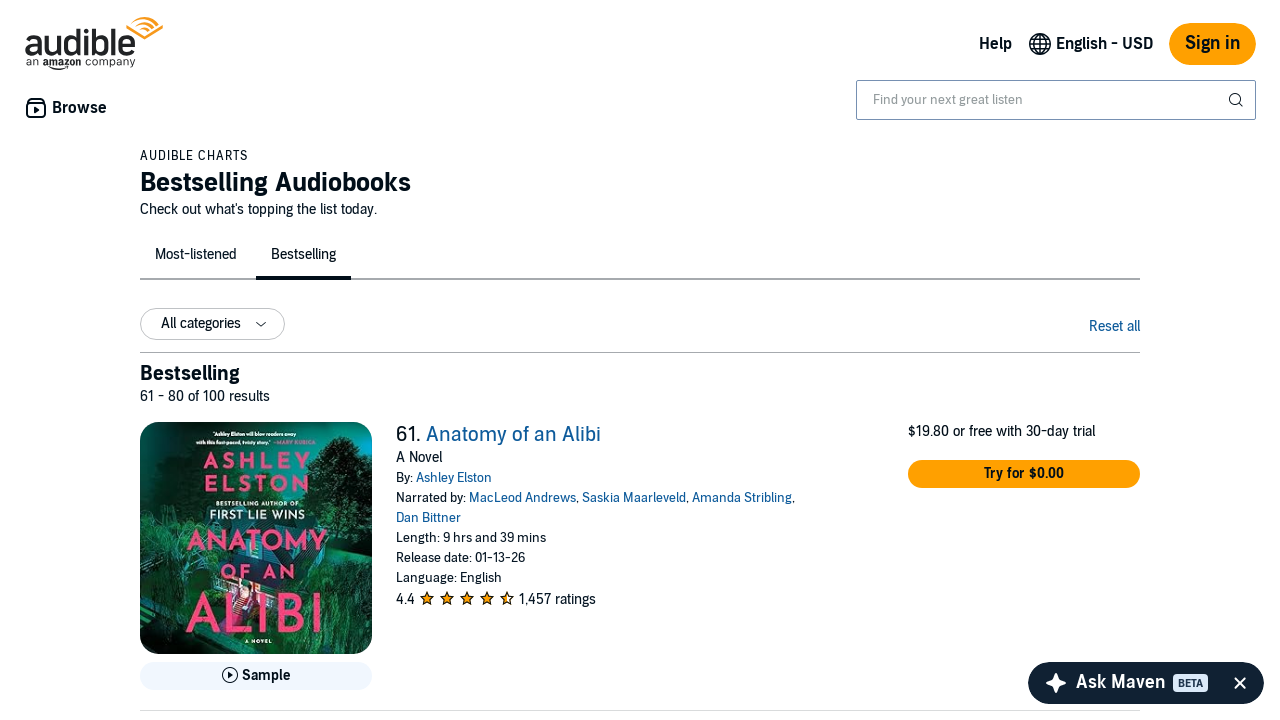

Verified book author element
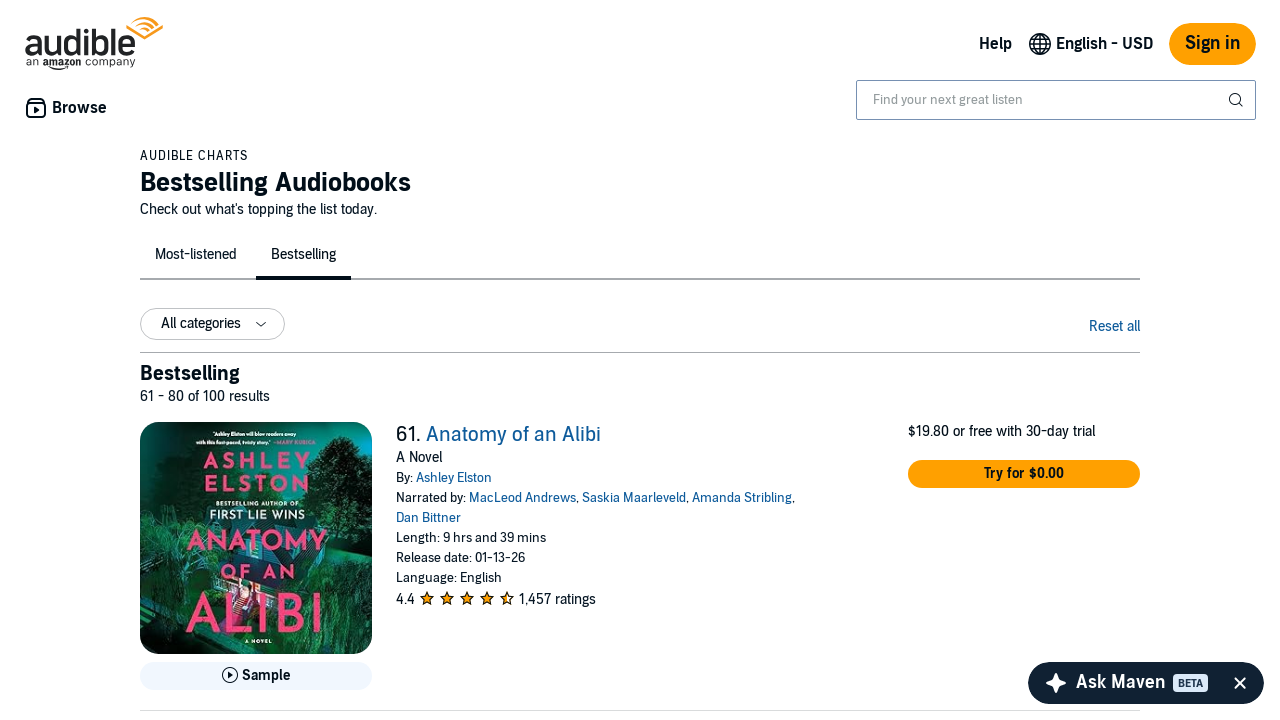

Verified book runtime element
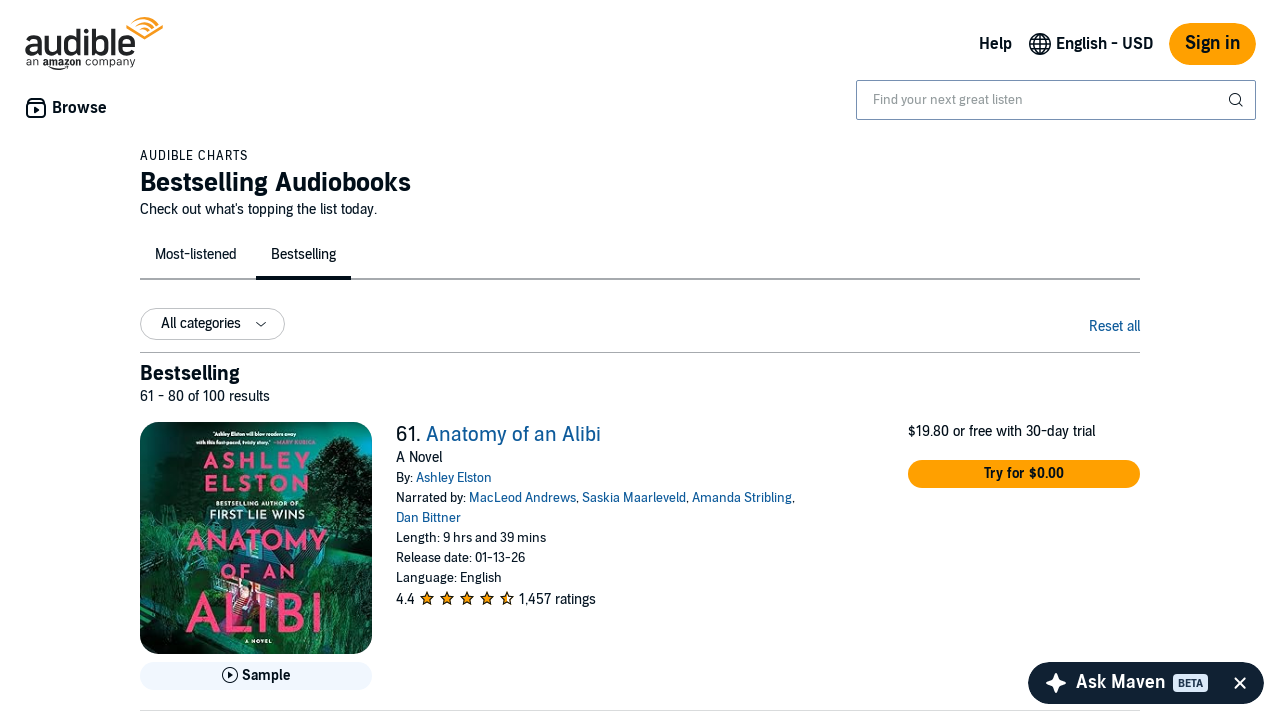

Verified book title element
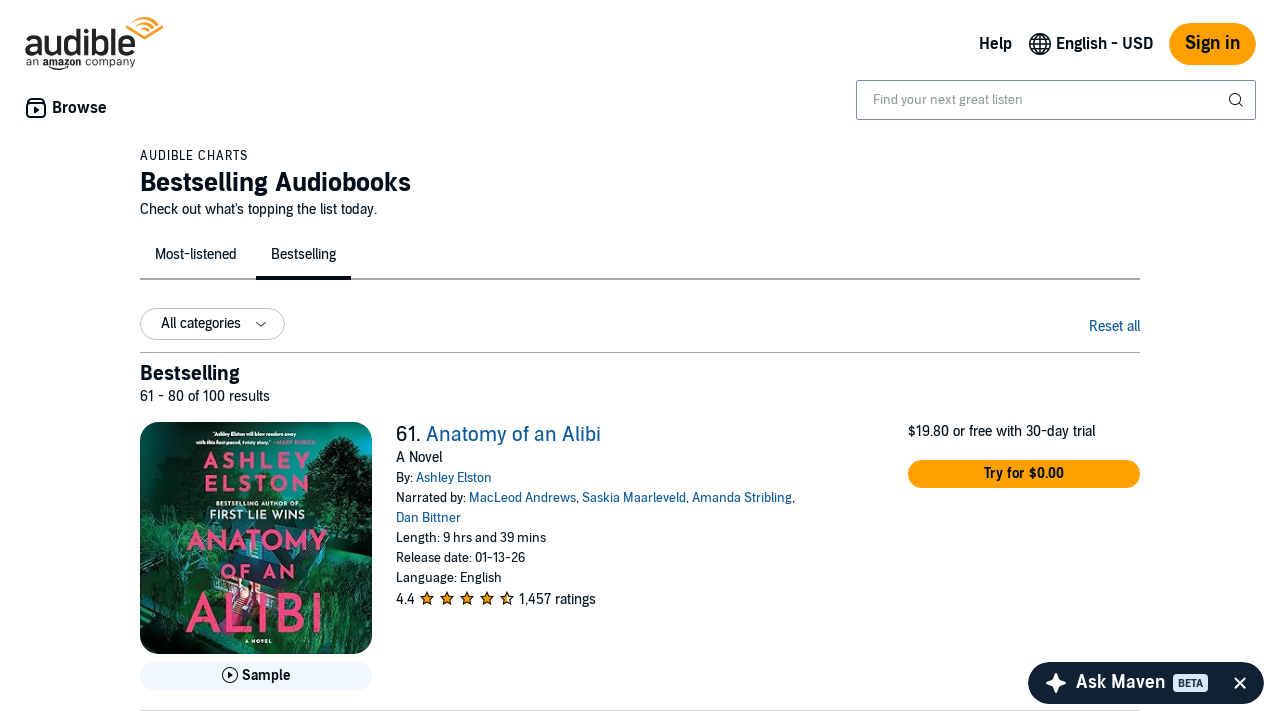

Verified book author element
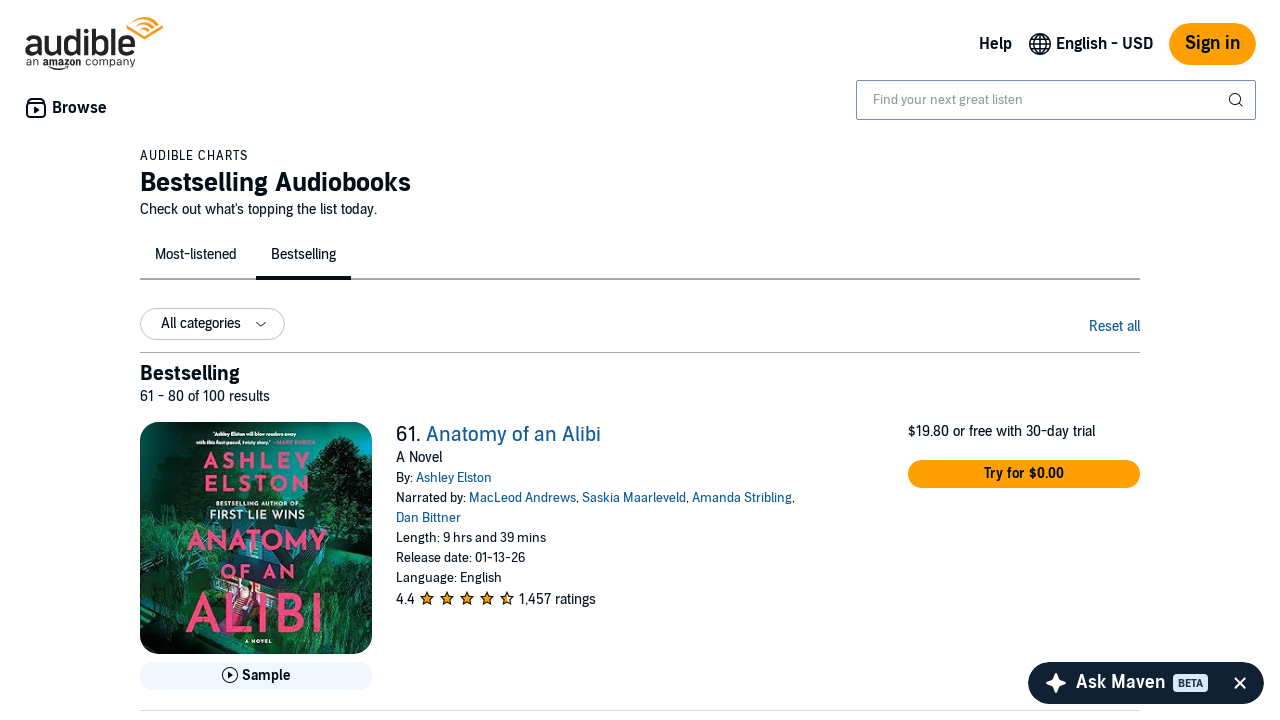

Verified book runtime element
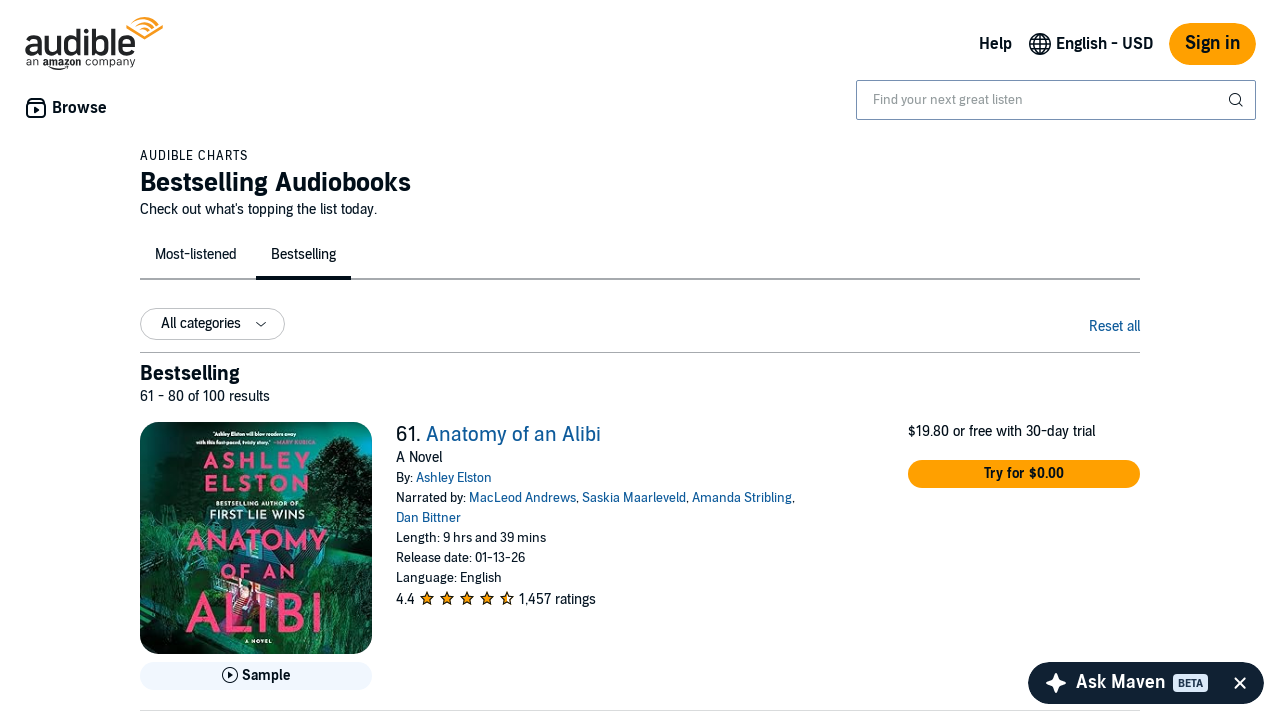

Verified book title element
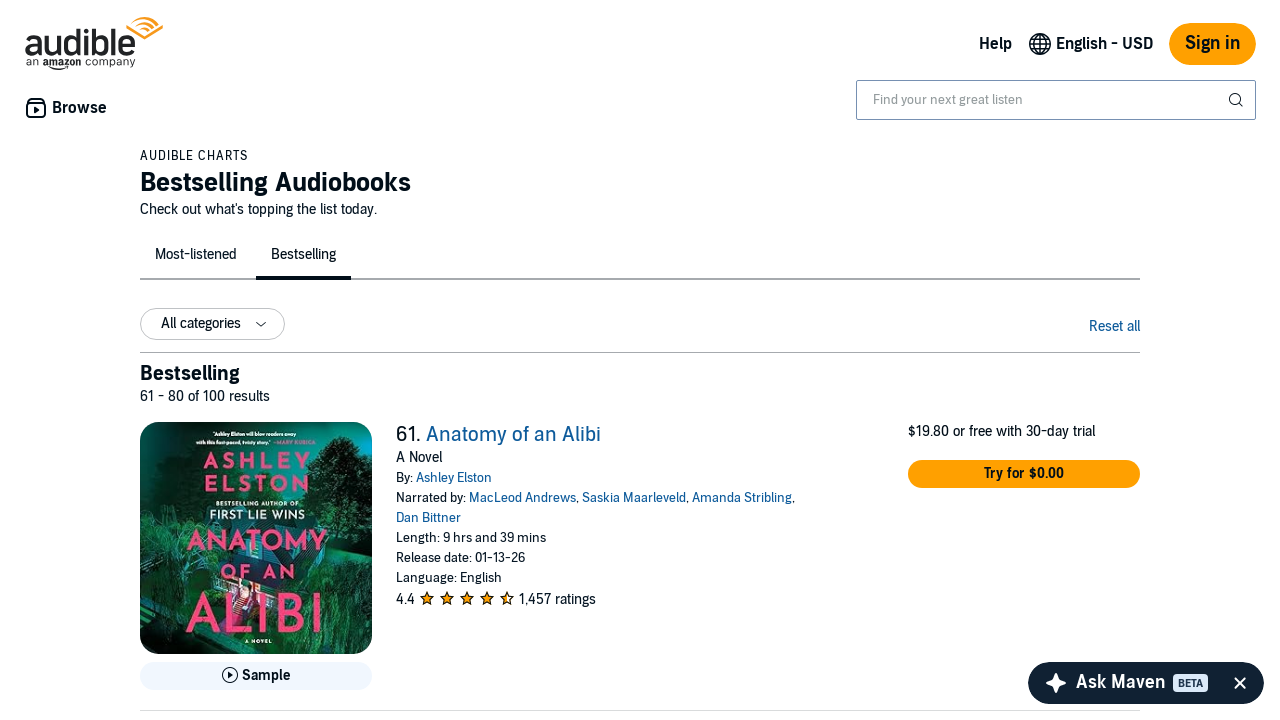

Verified book author element
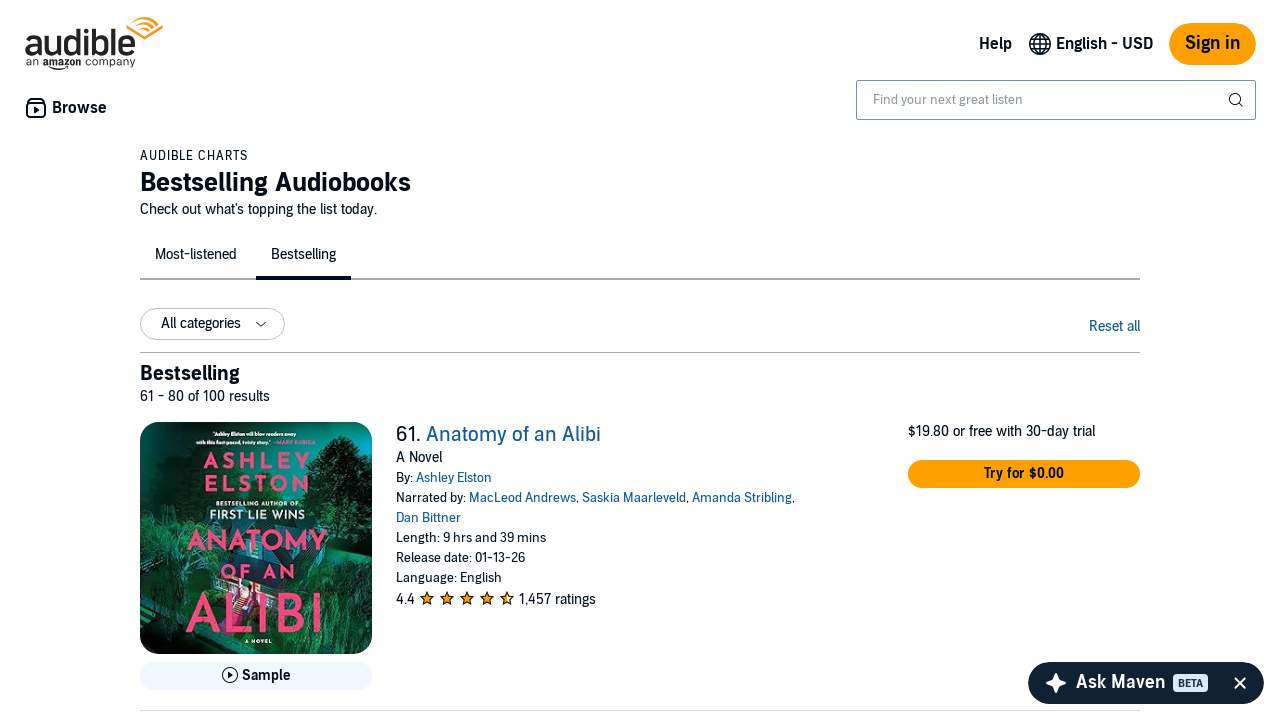

Verified book runtime element
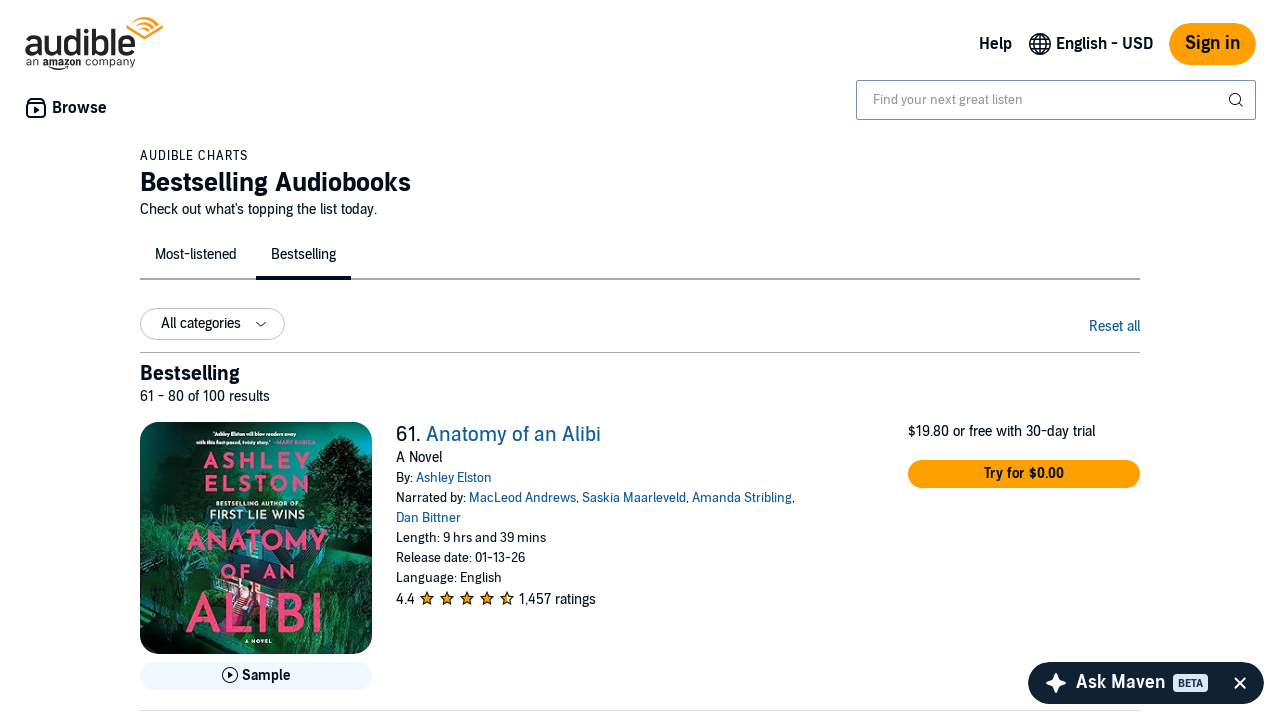

Verified book title element
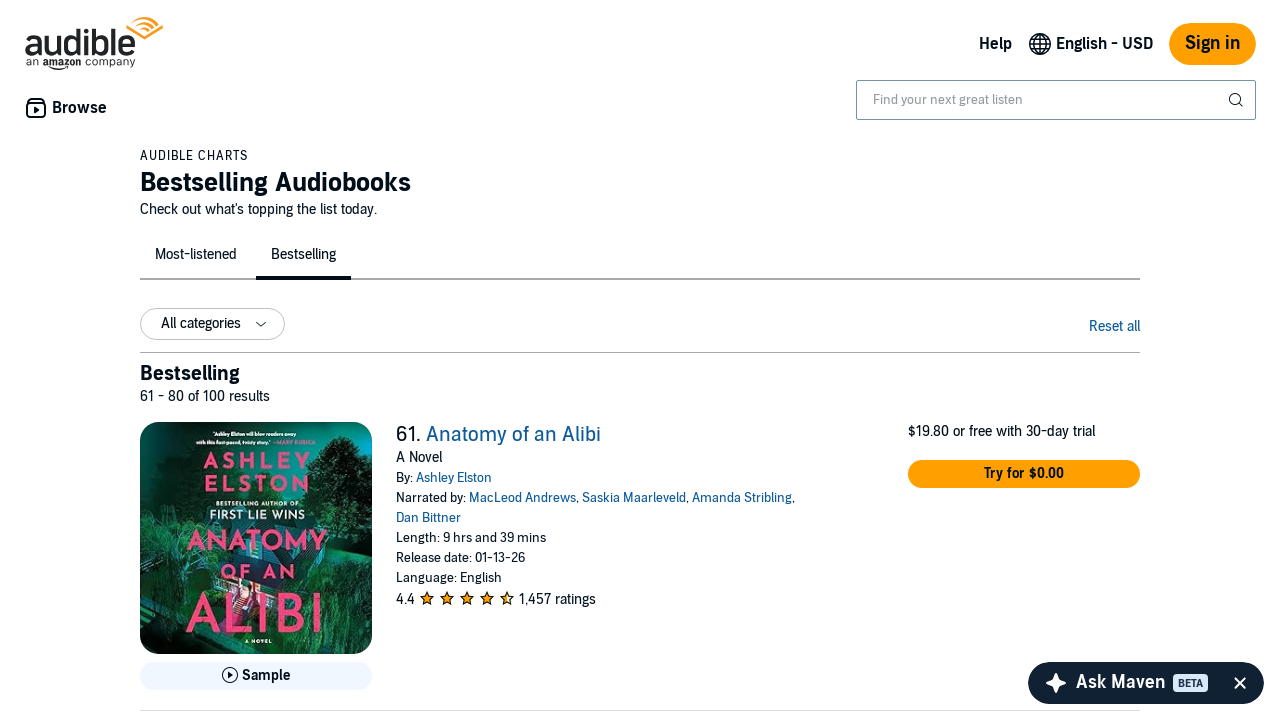

Verified book author element
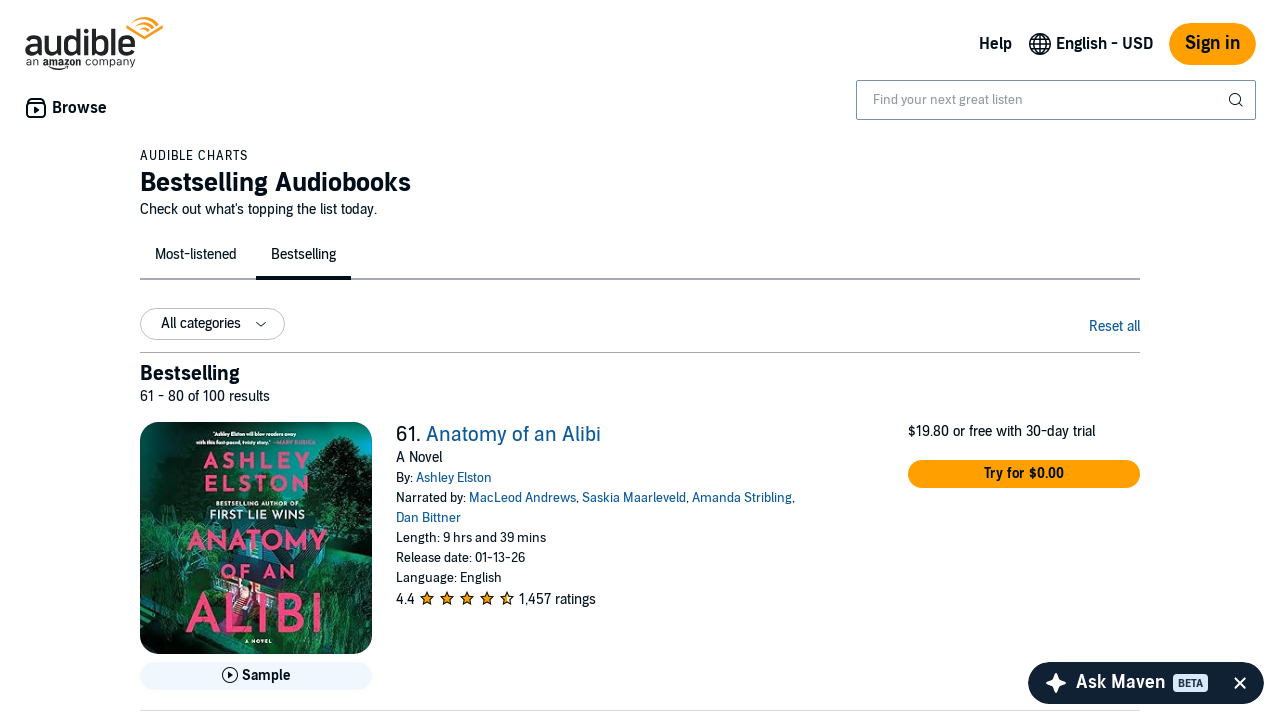

Verified book runtime element
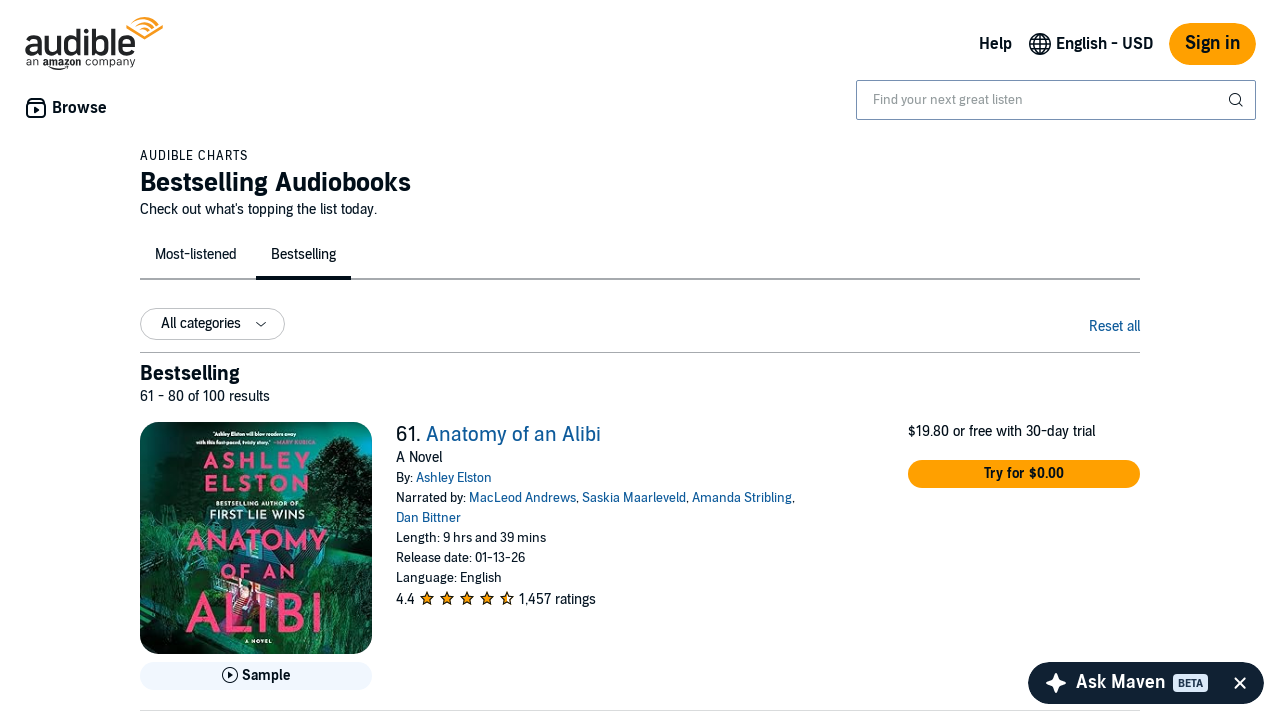

Verified book title element
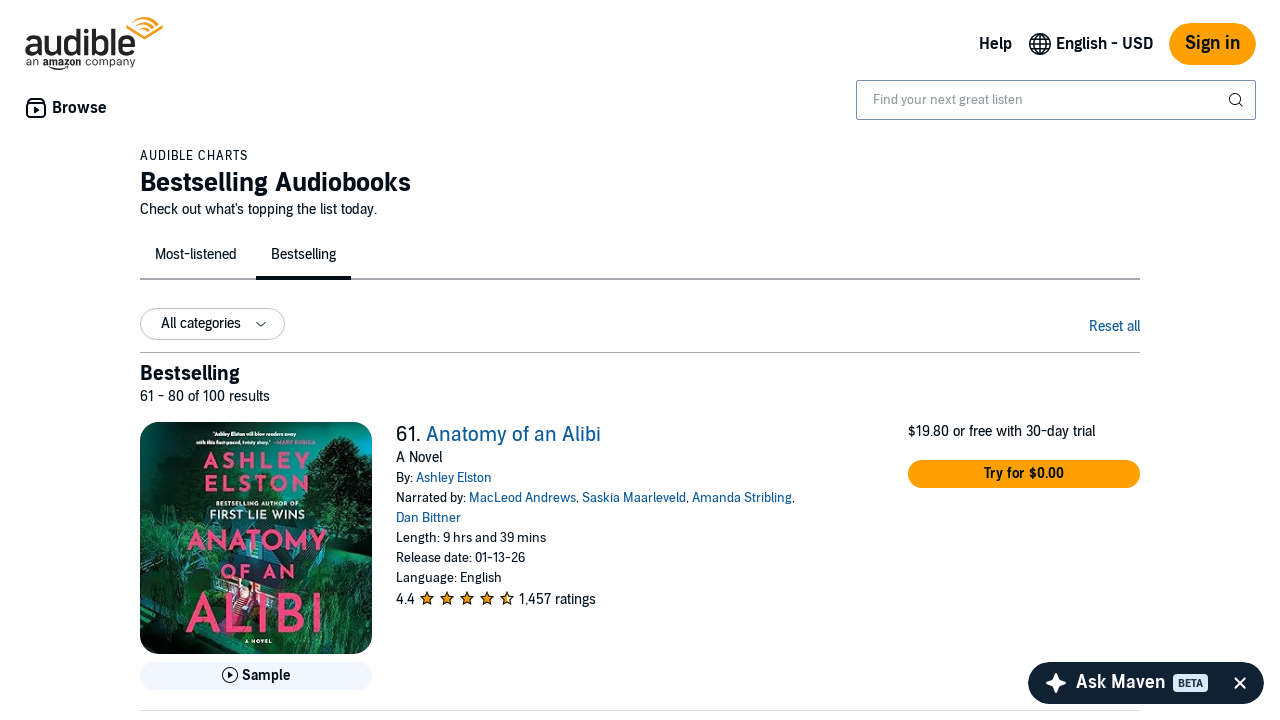

Verified book author element
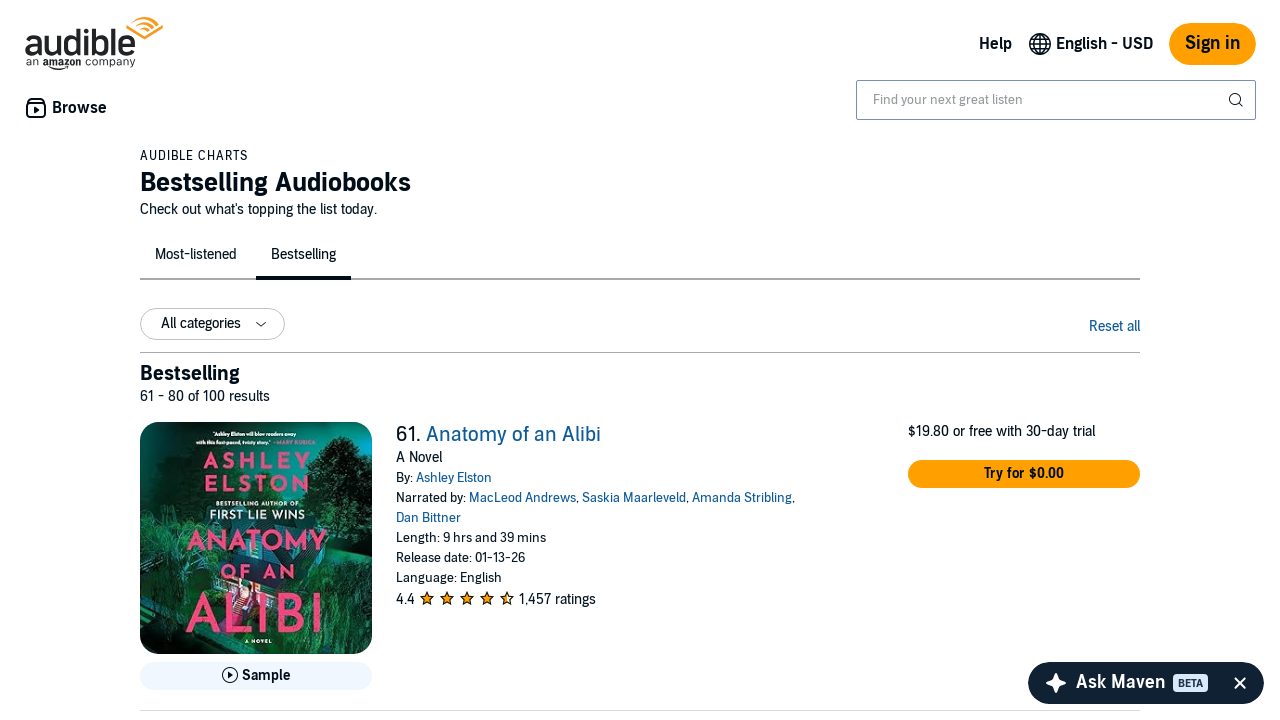

Verified book runtime element
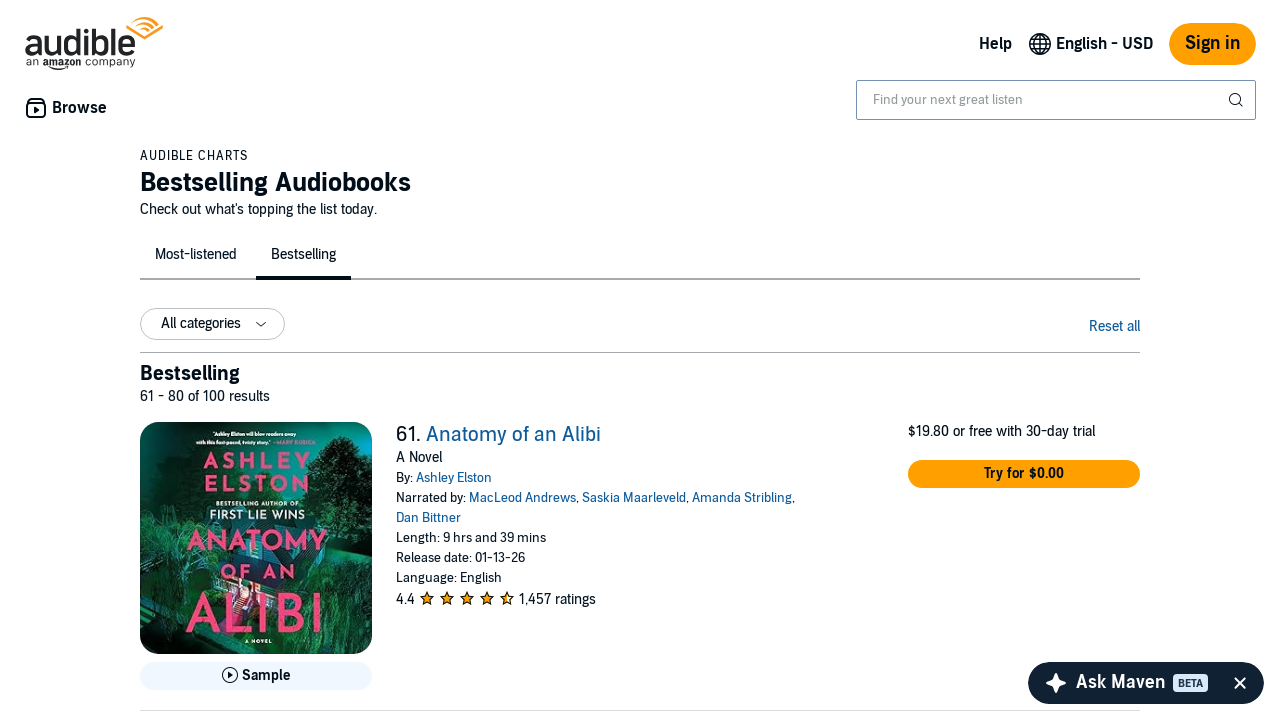

Verified book title element
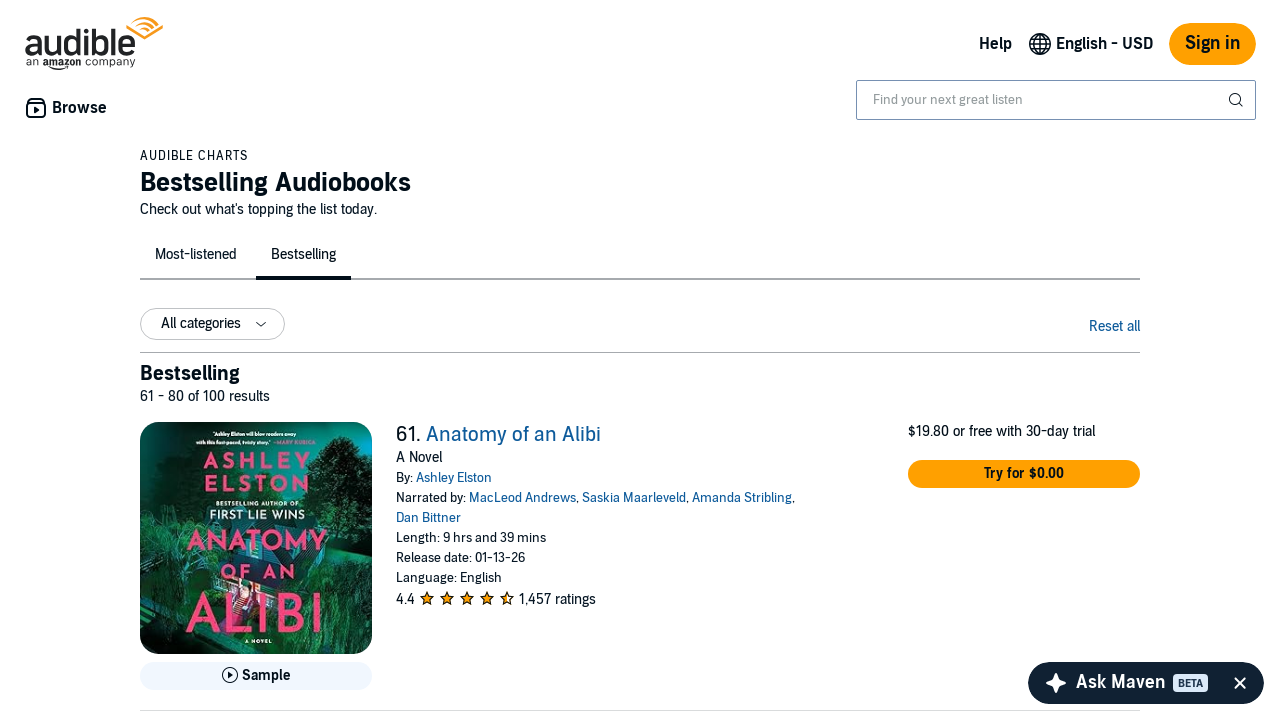

Verified book author element
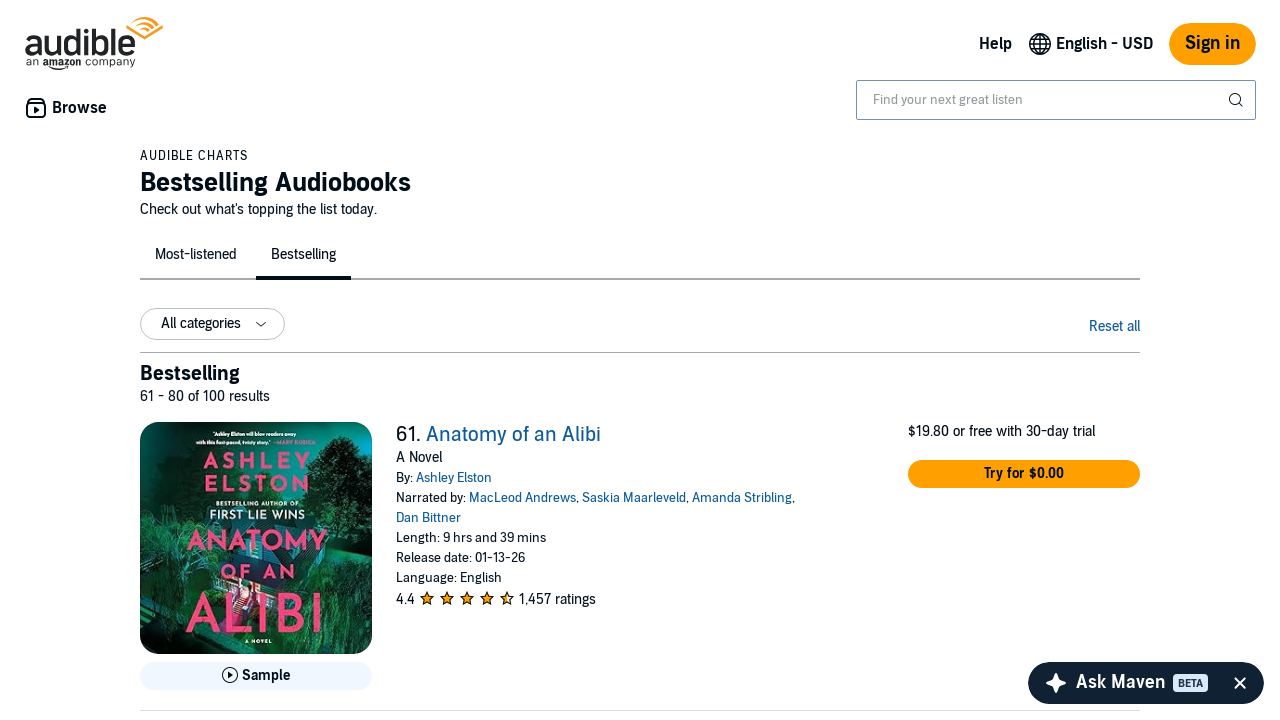

Verified book runtime element
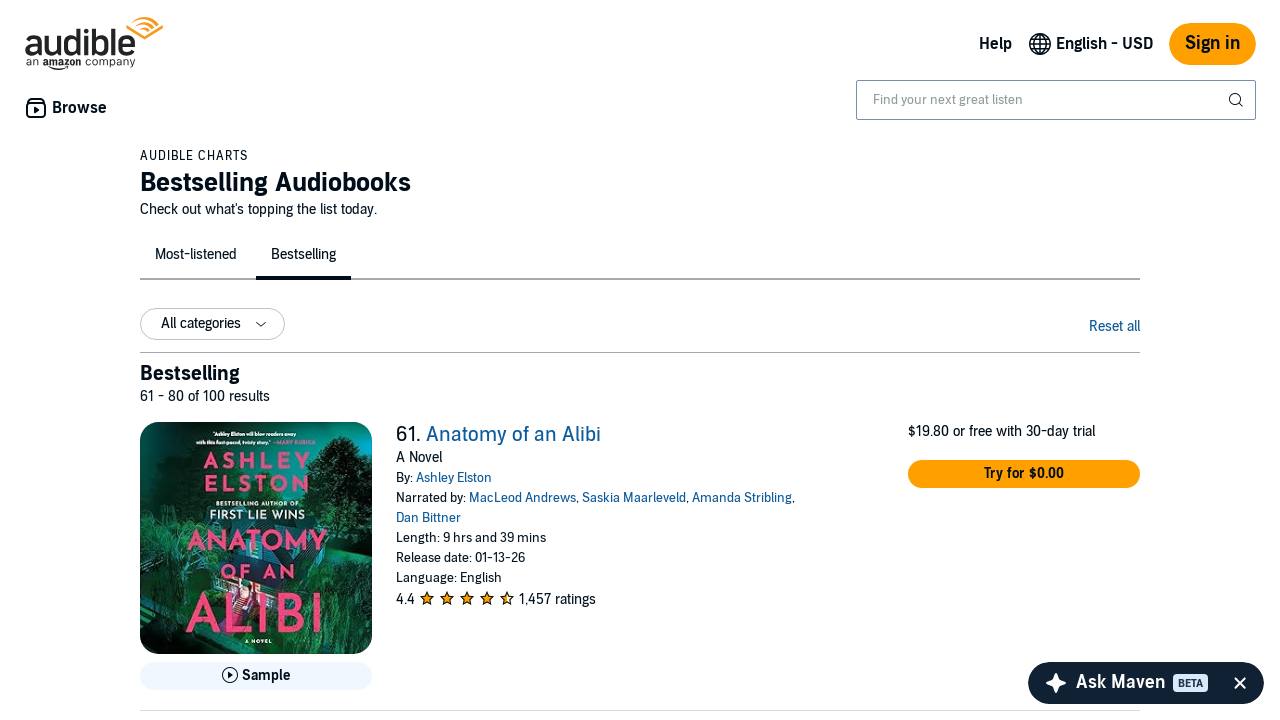

Verified book title element
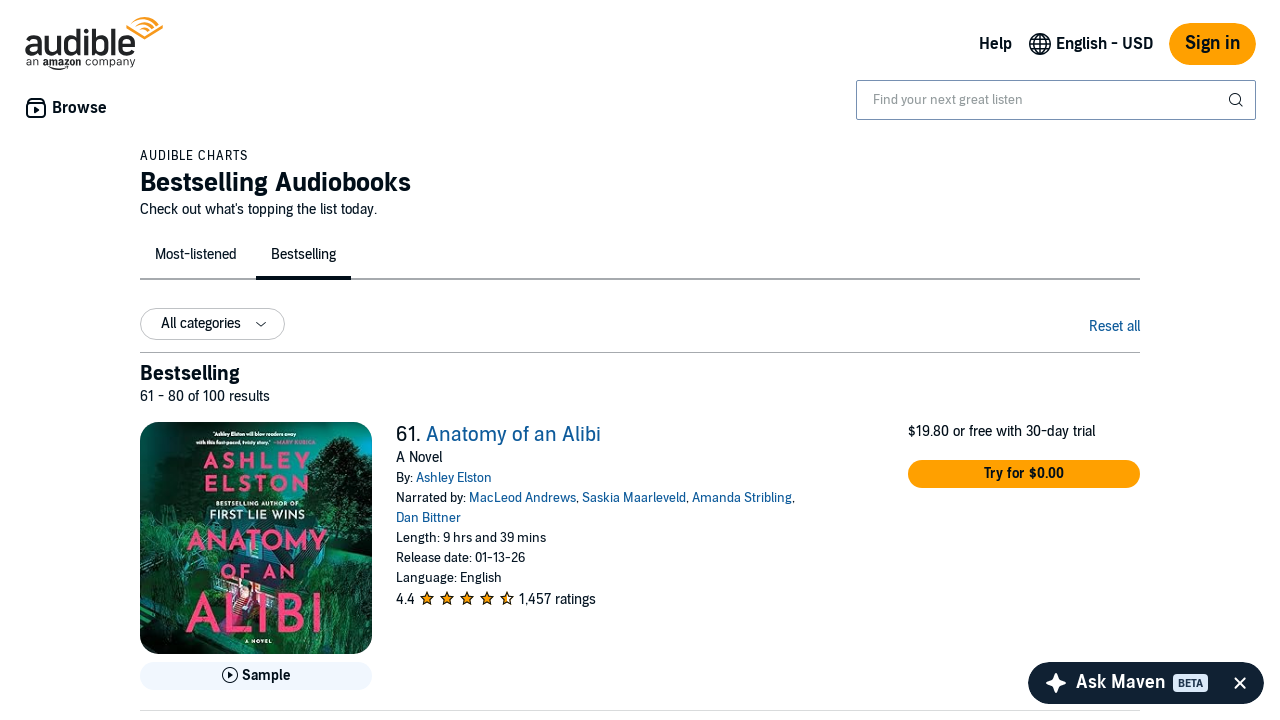

Verified book author element
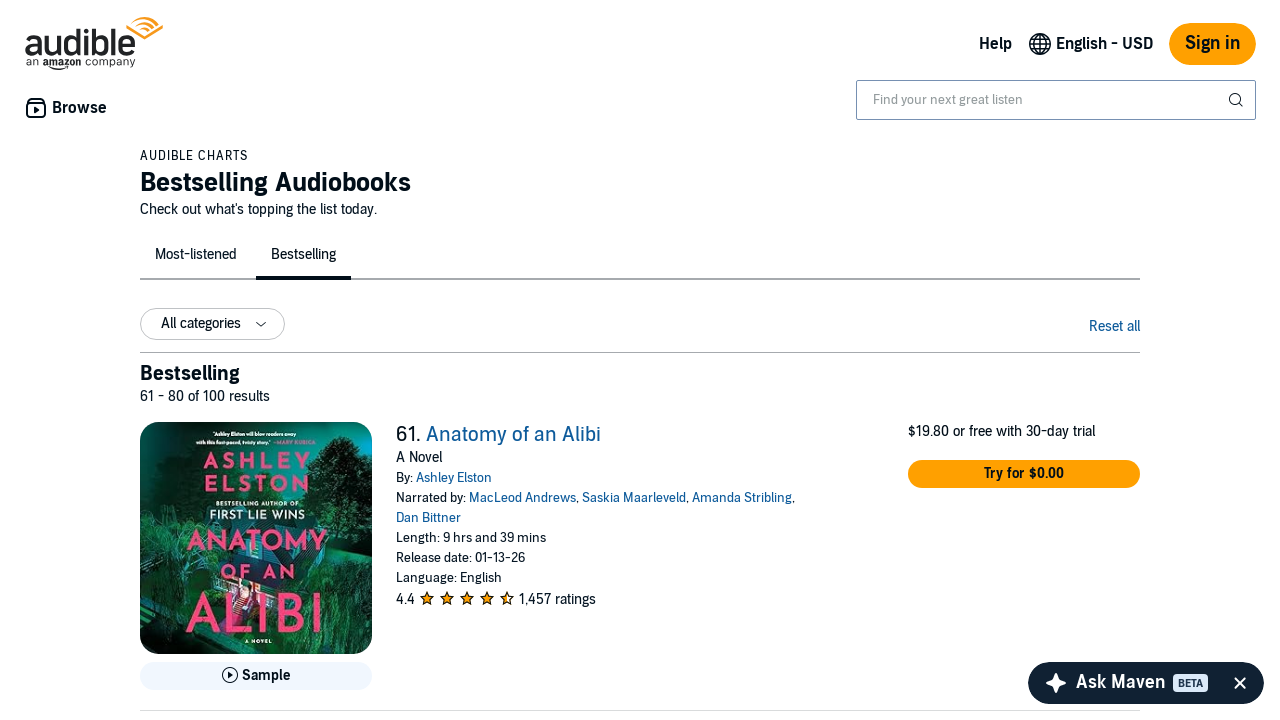

Verified book runtime element
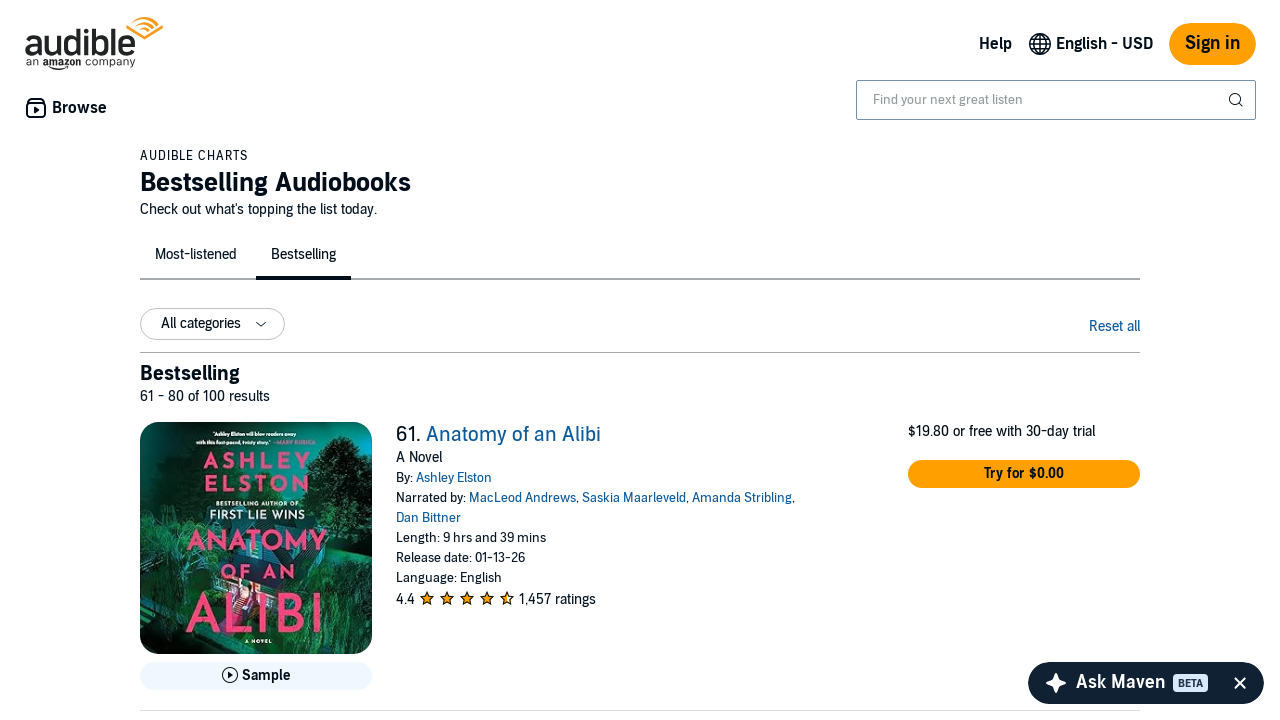

Verified book title element
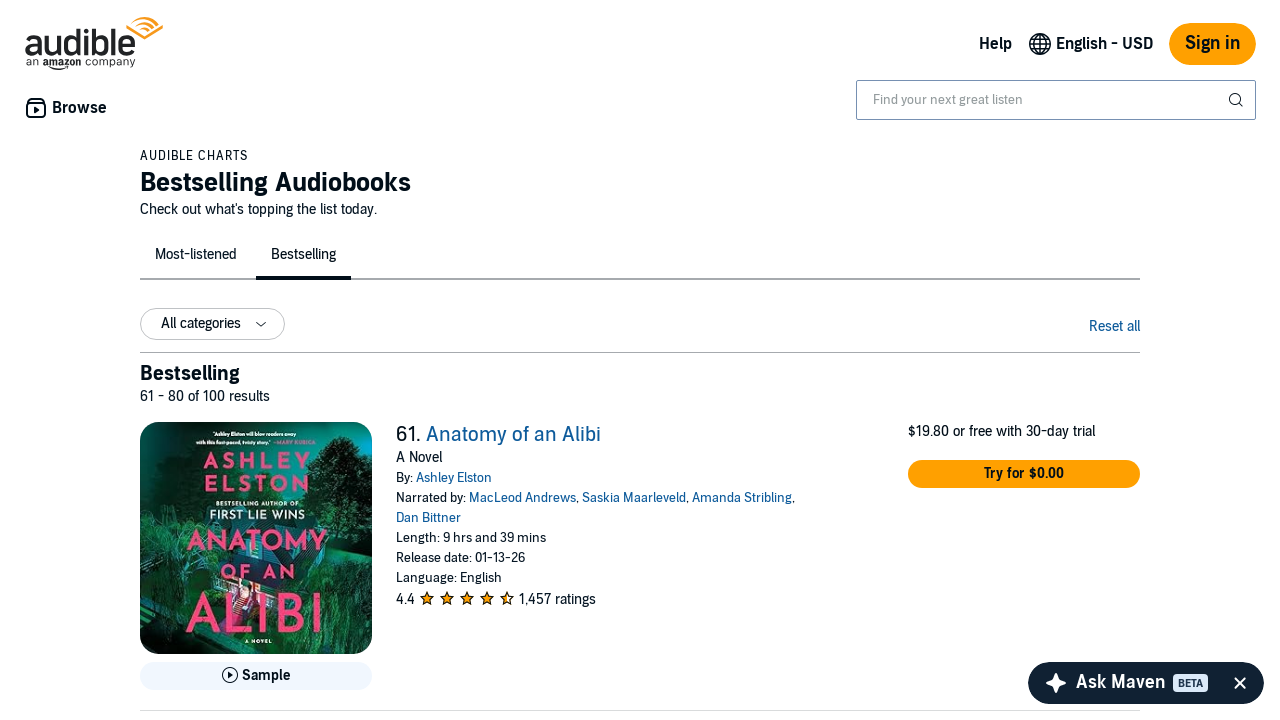

Verified book author element
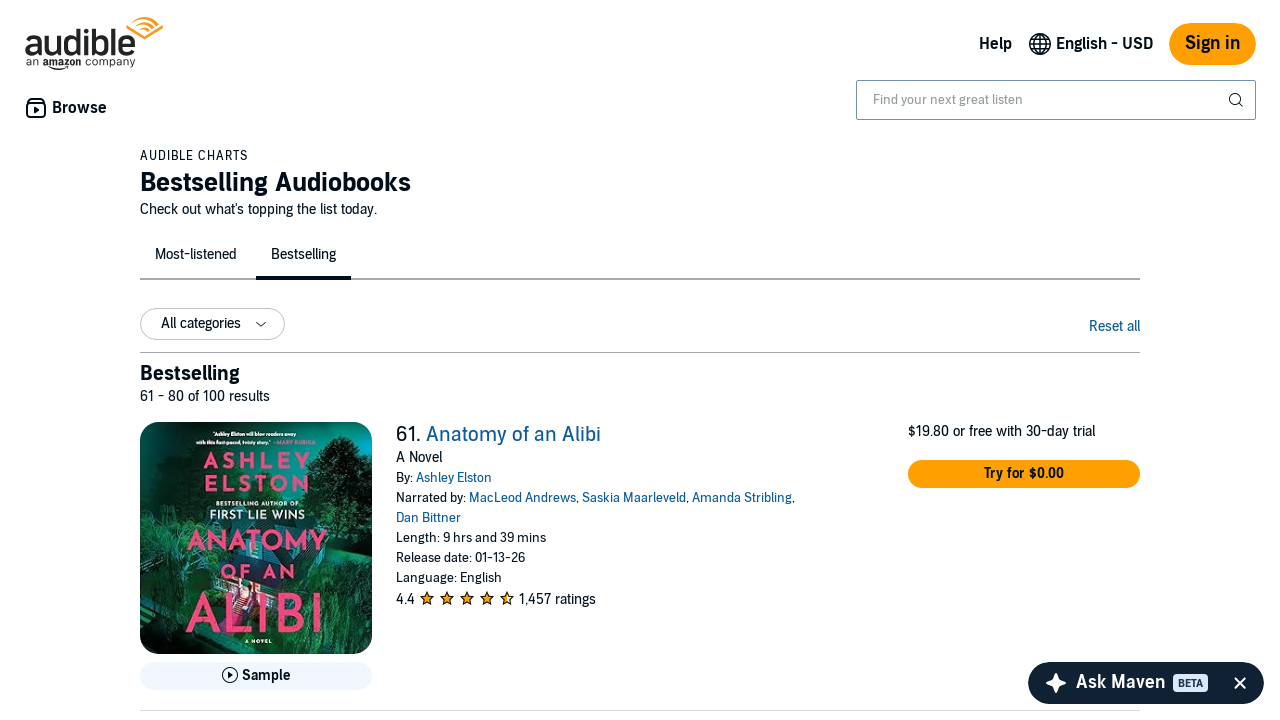

Verified book runtime element
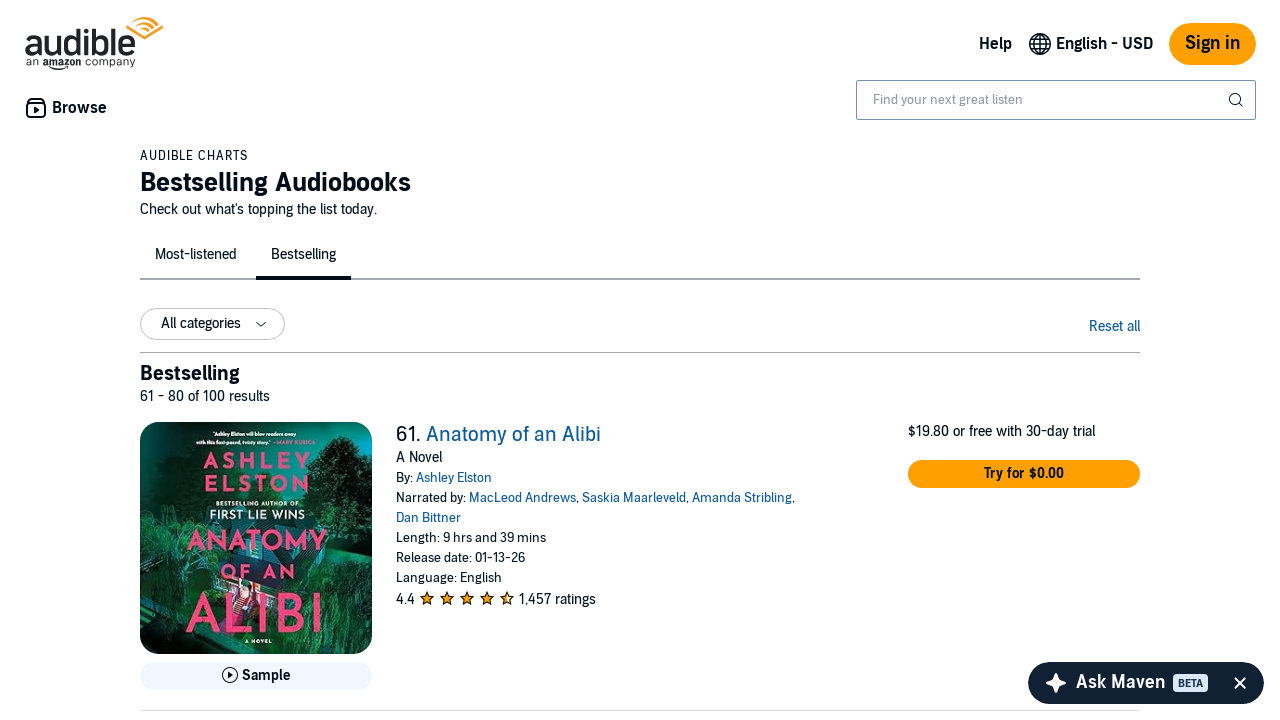

Verified book title element
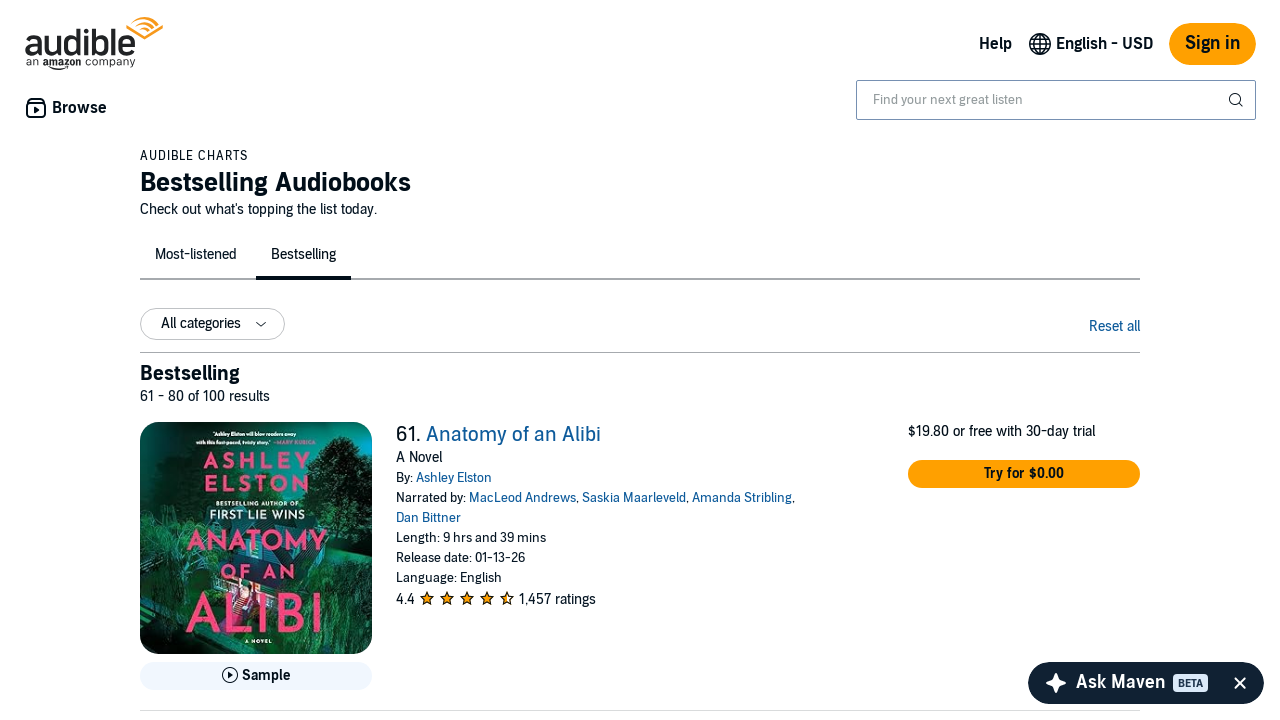

Verified book author element
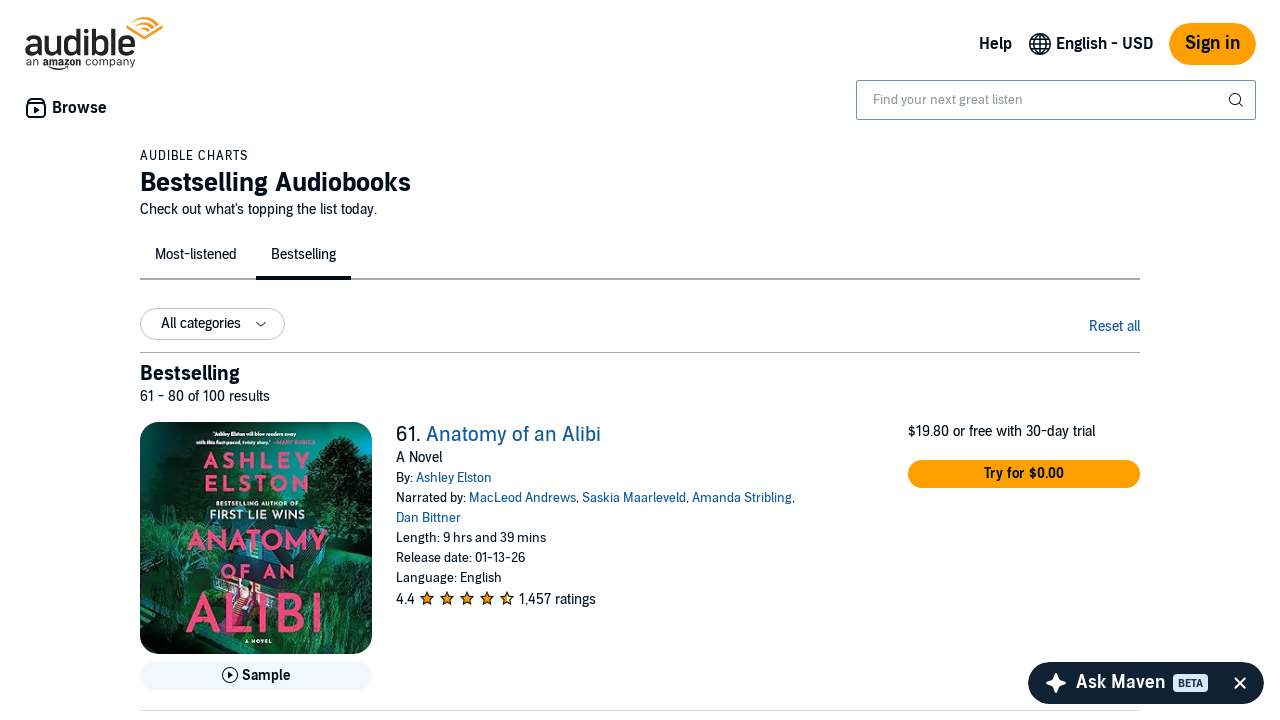

Verified book runtime element
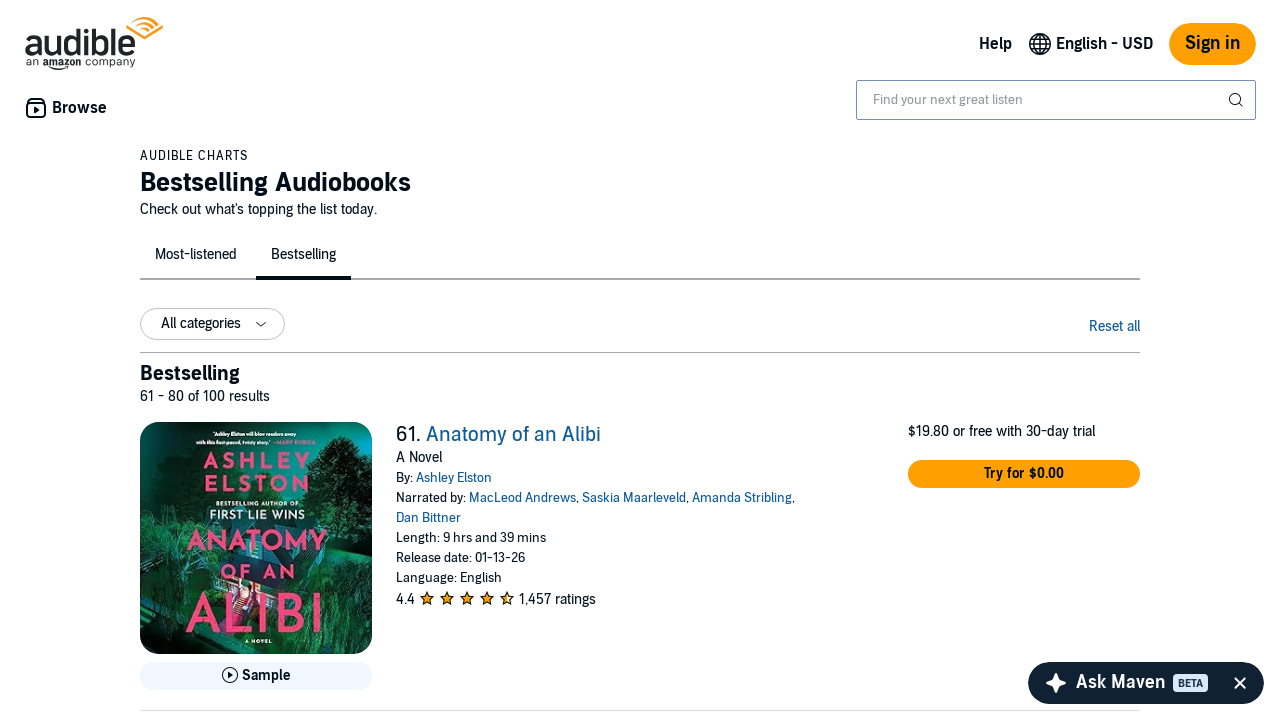

Verified book title element
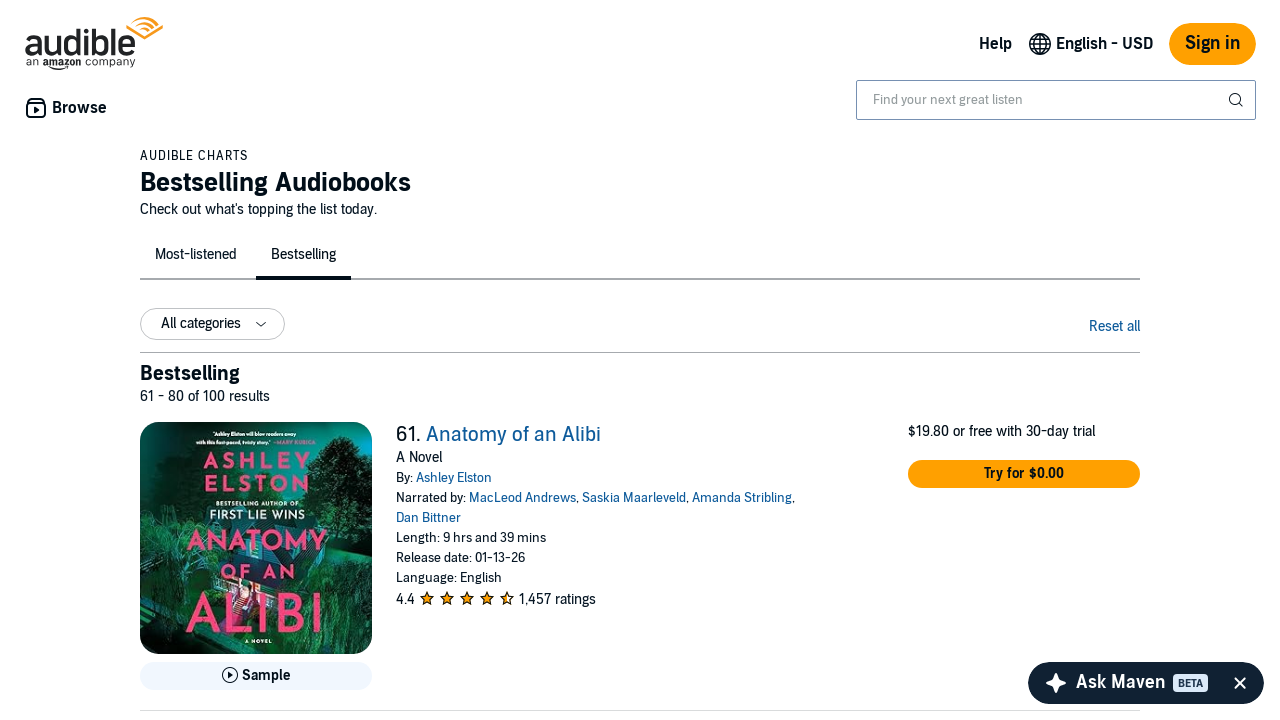

Verified book author element
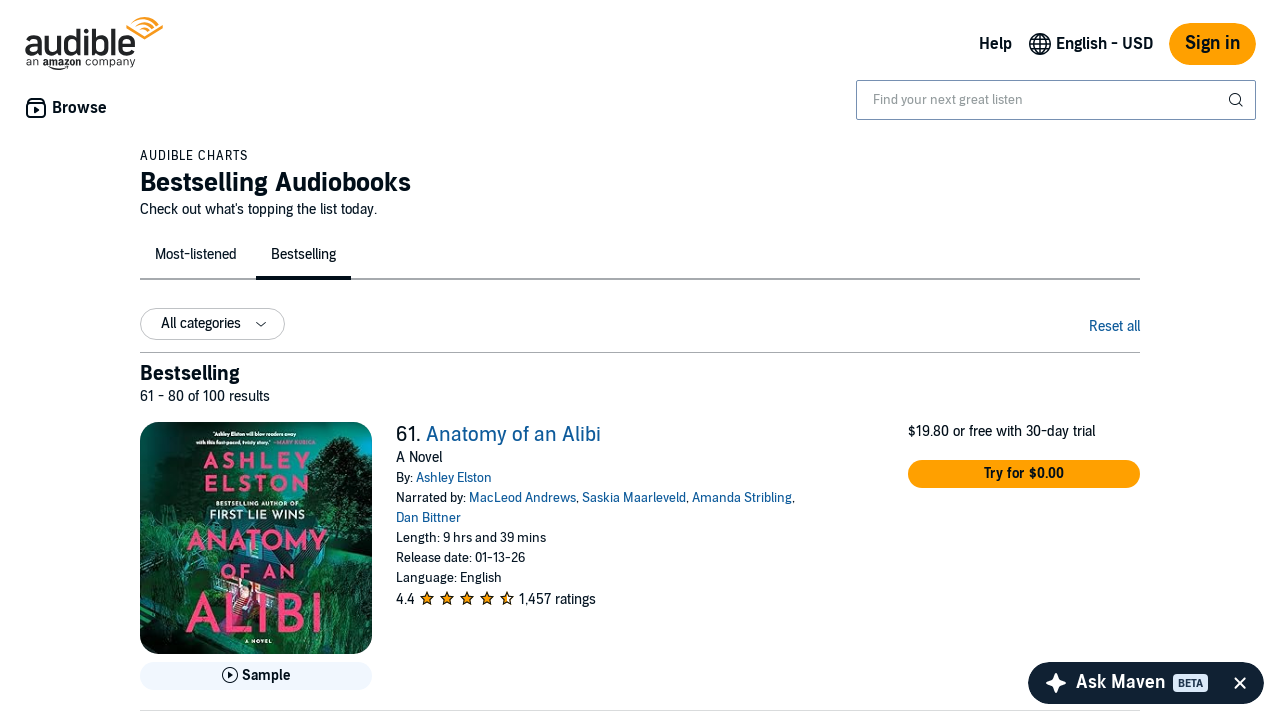

Verified book runtime element
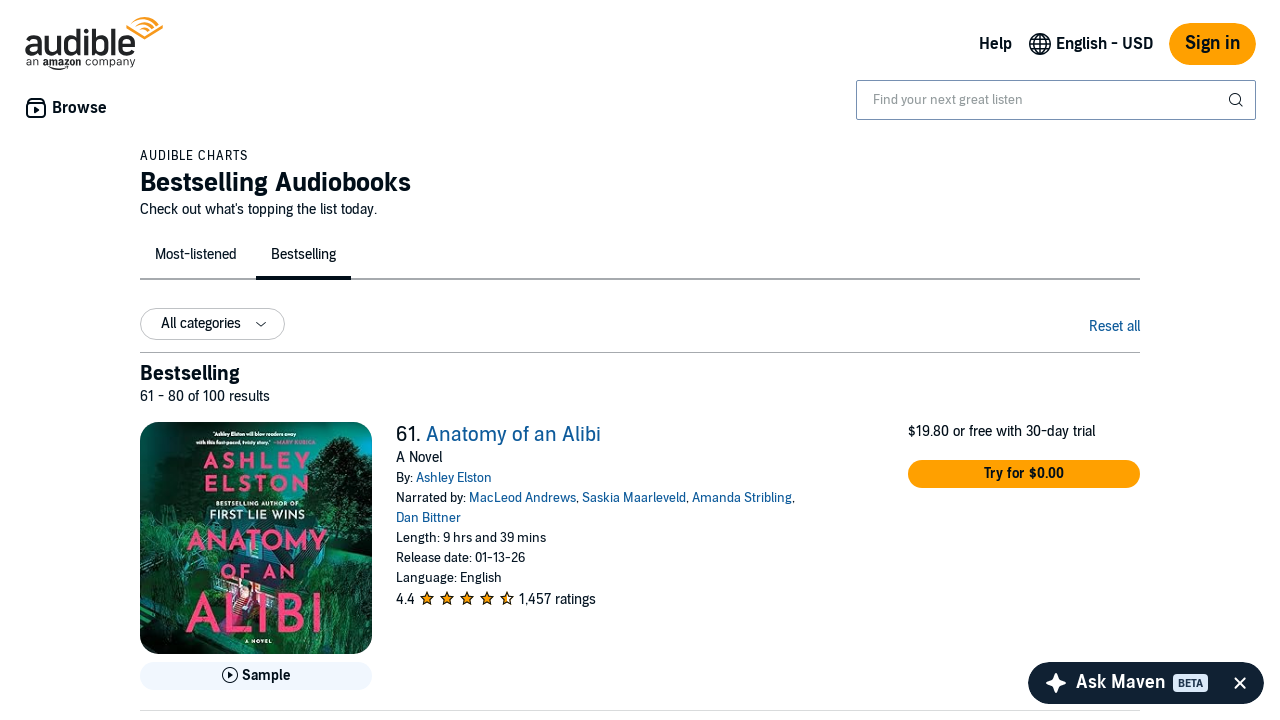

Verified book title element
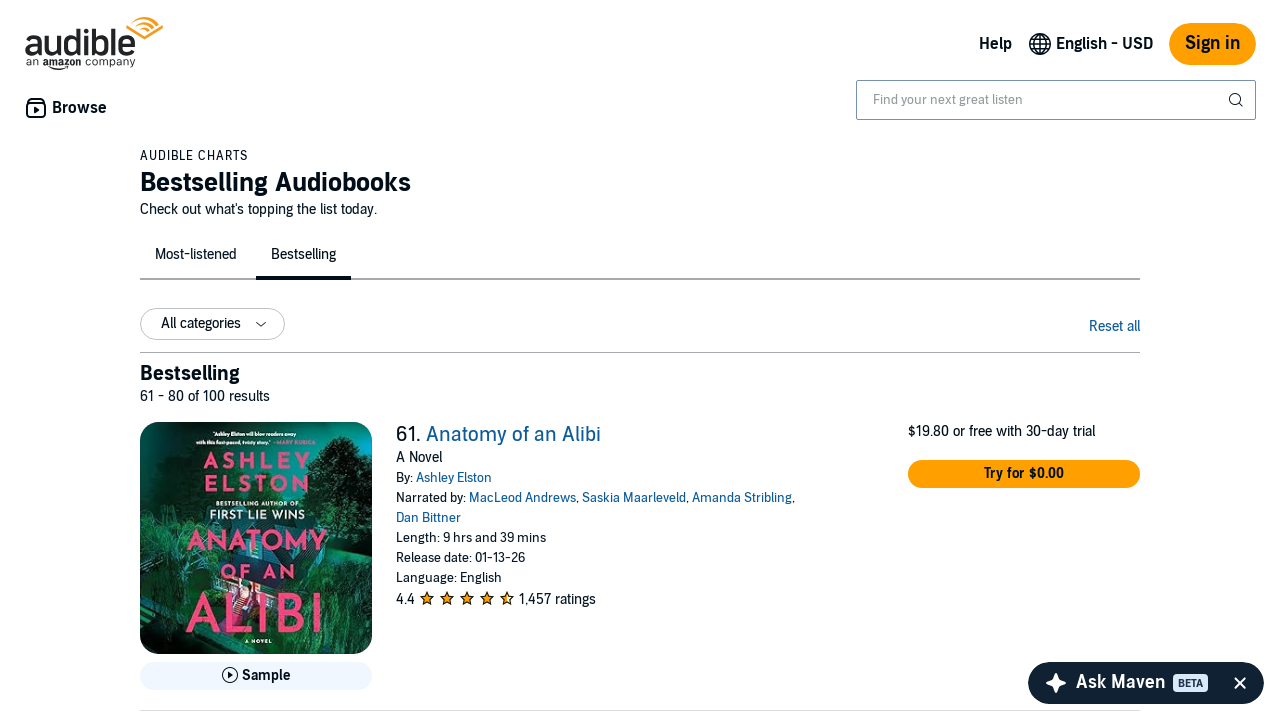

Verified book author element
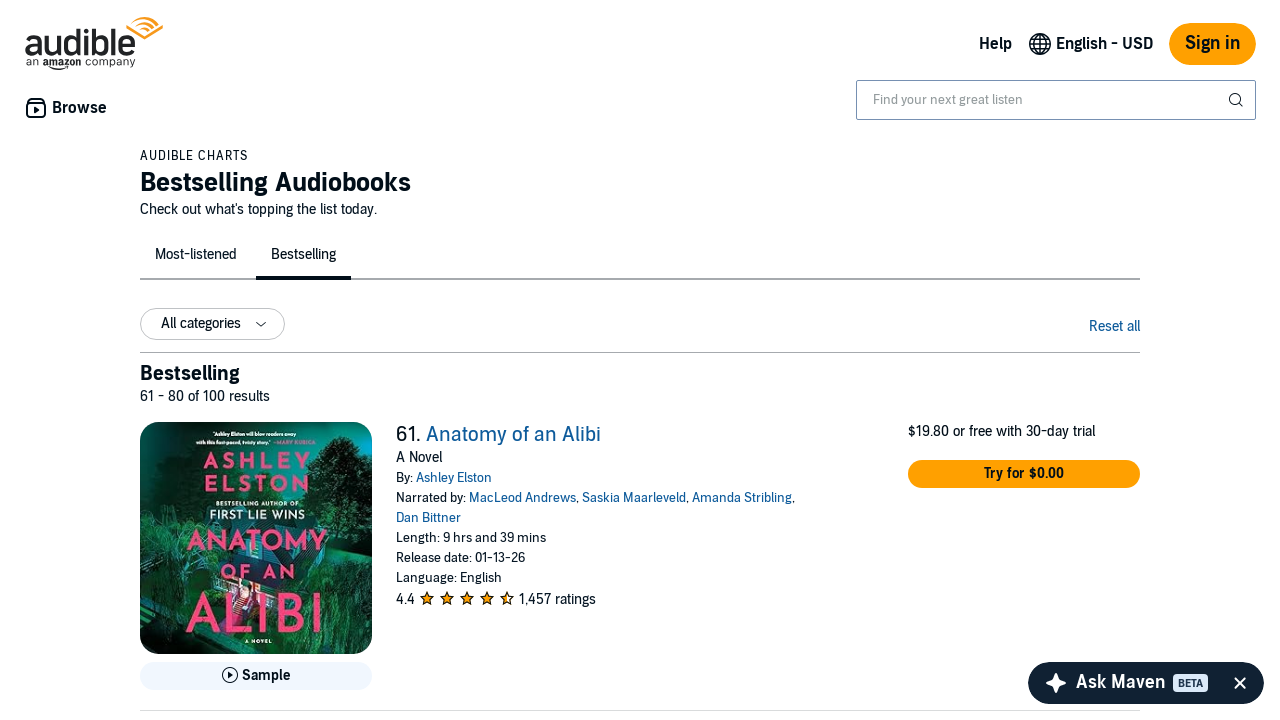

Verified book runtime element
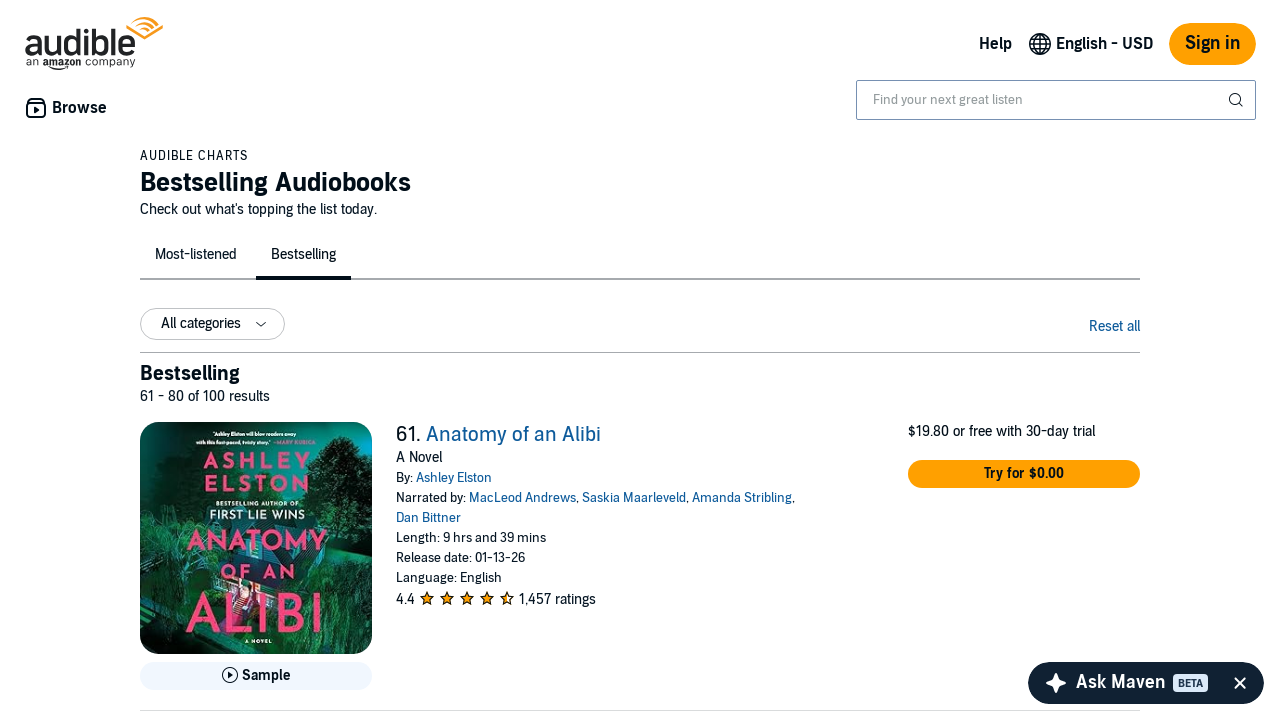

Verified book title element
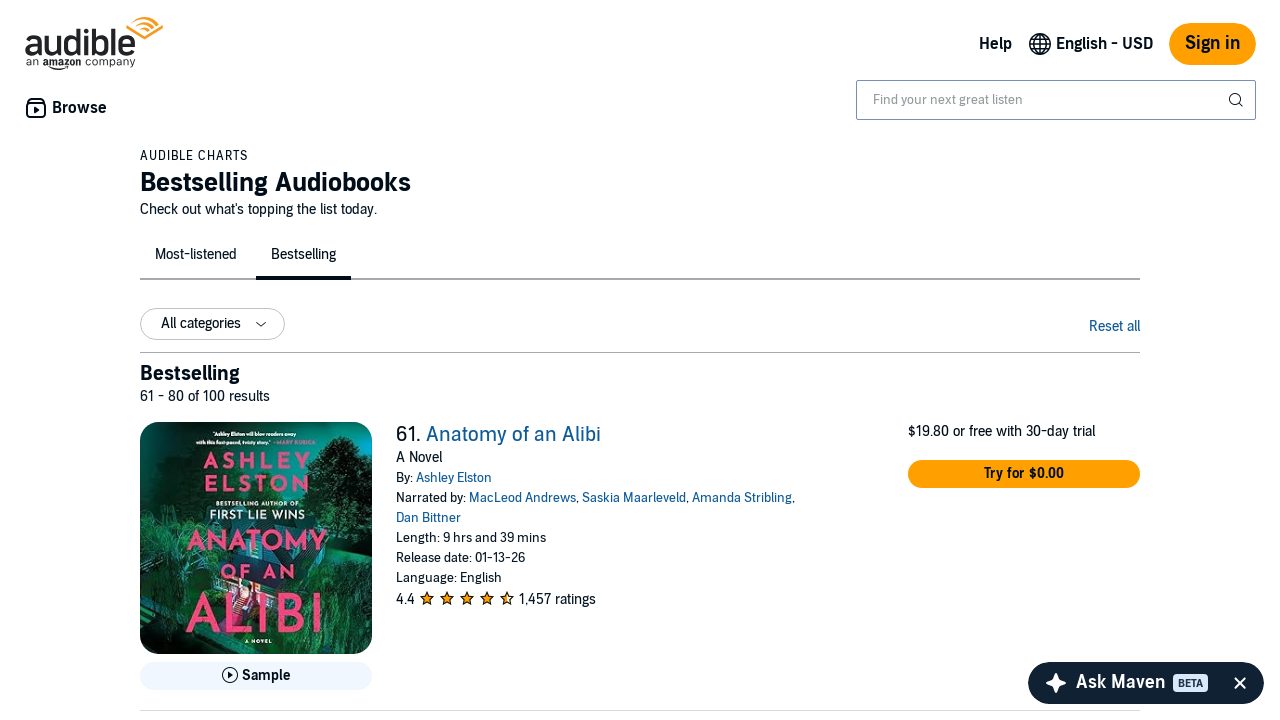

Verified book author element
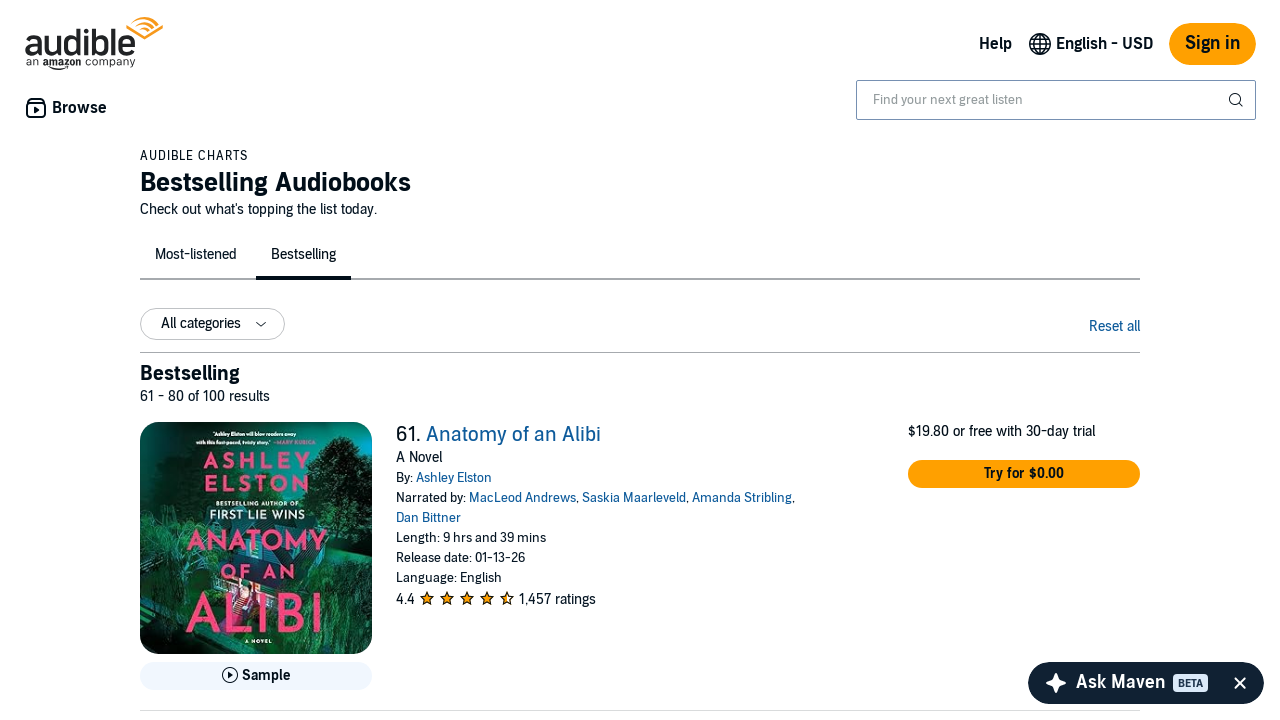

Verified book runtime element
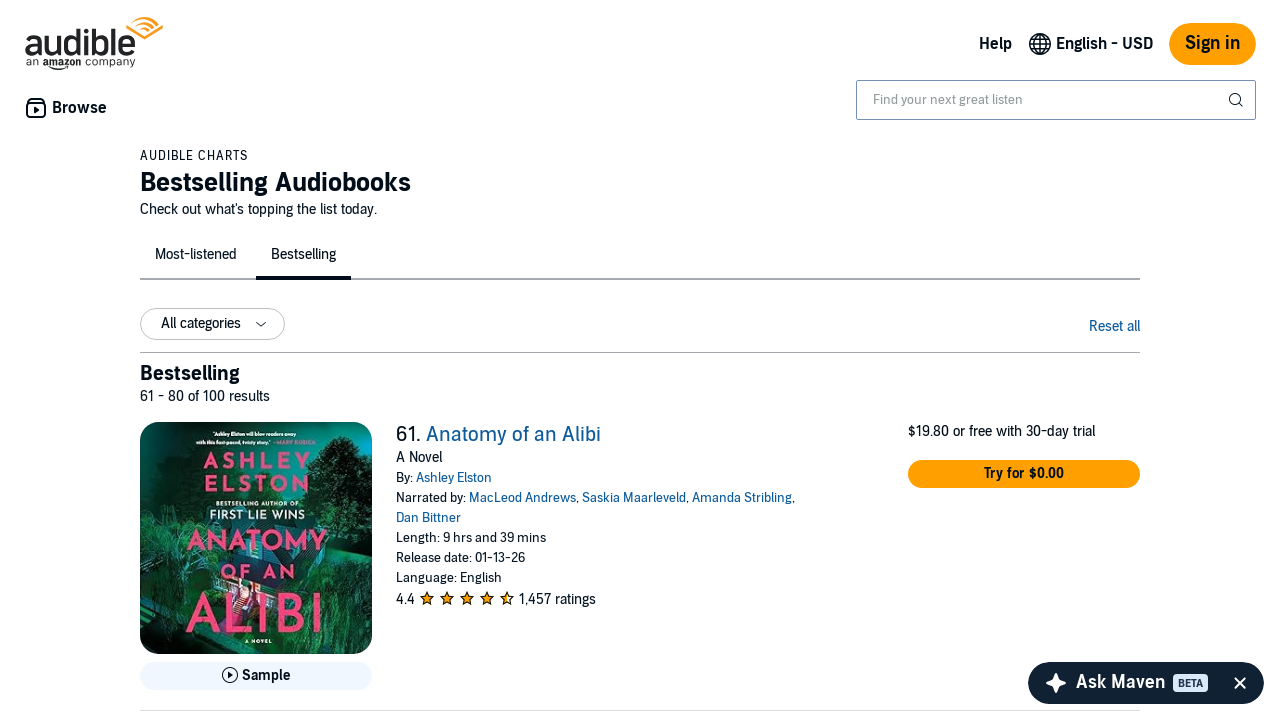

Clicked next button to navigate to page 5 at (1124, 536) on span.nextButton
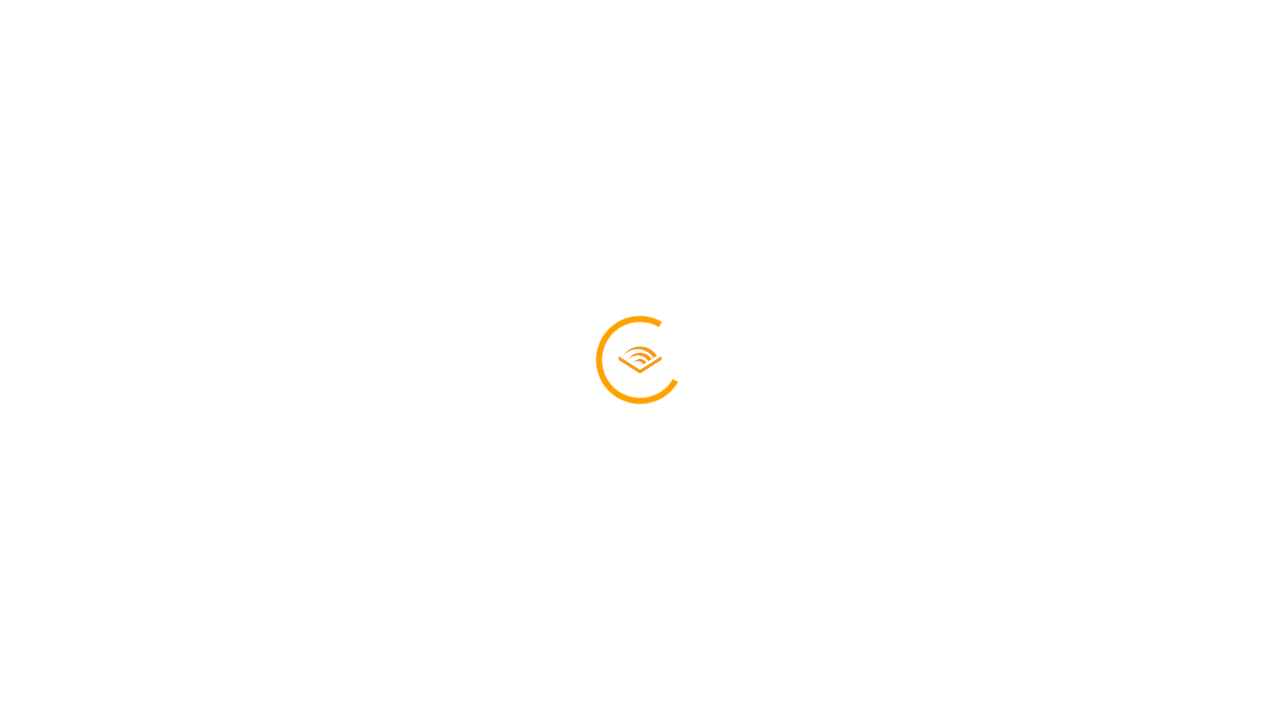

Page update timeout completed for page 5
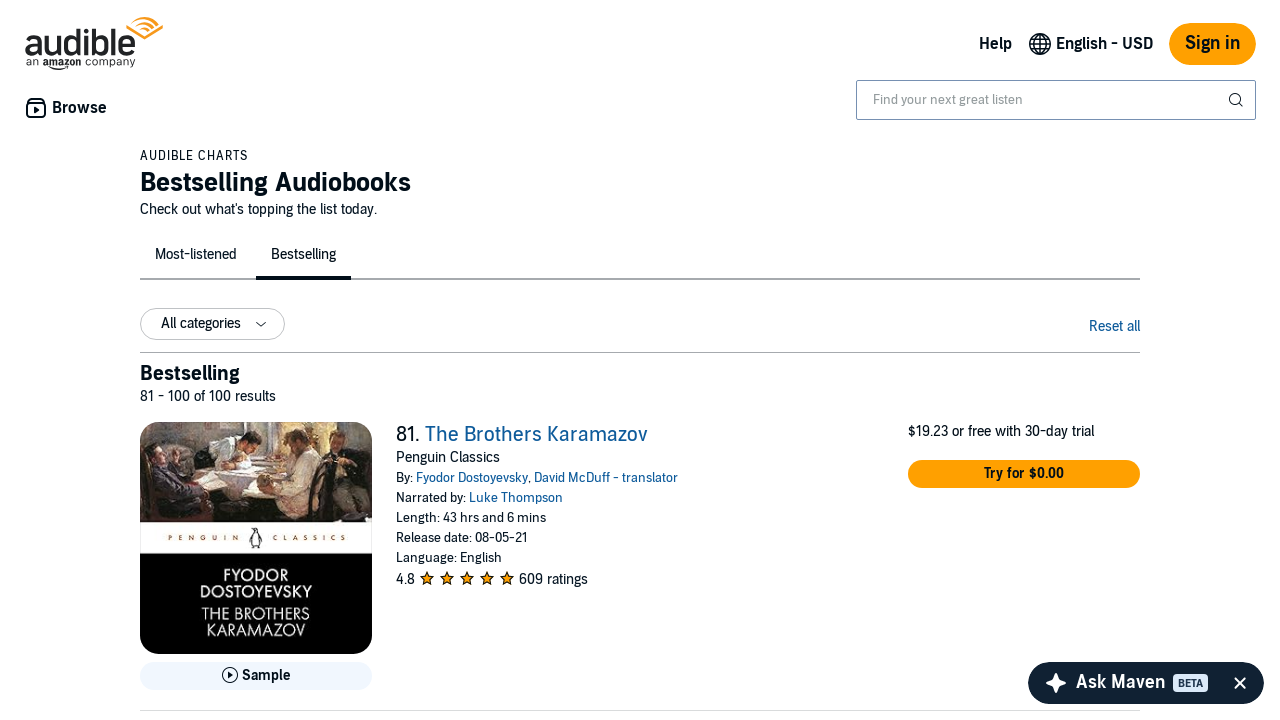

Book container loaded on page 5
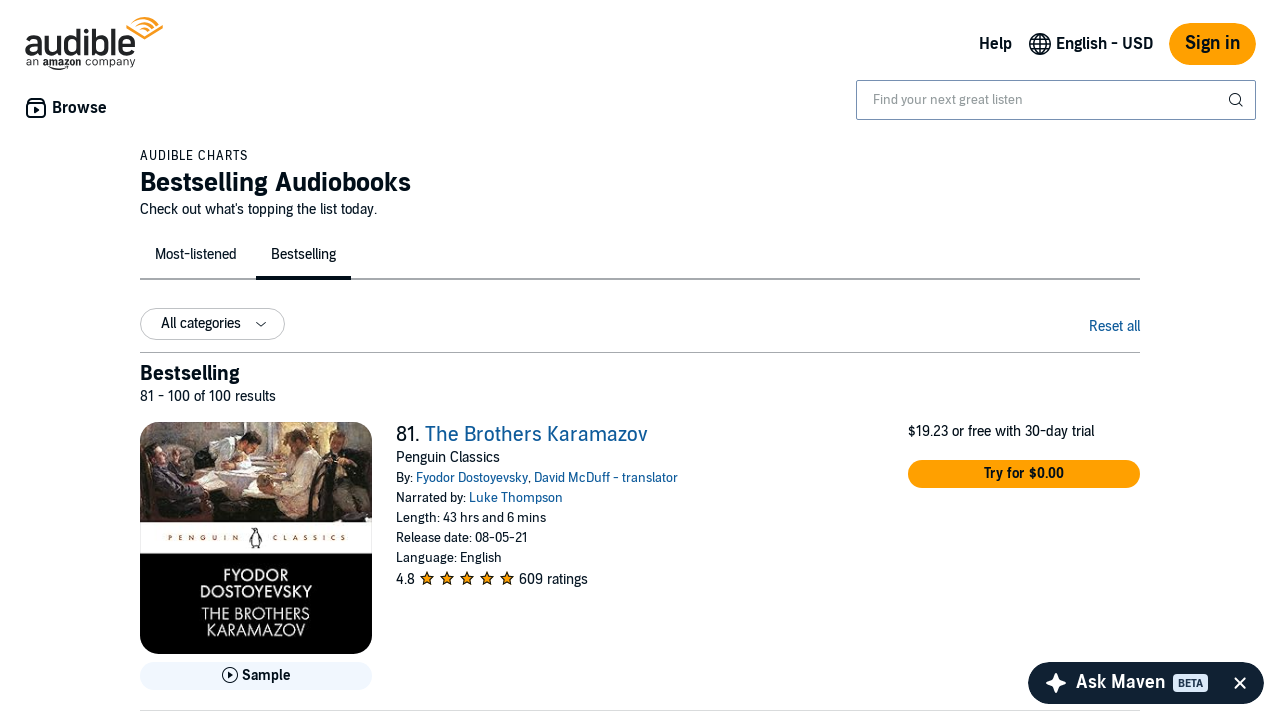

Product list items loaded on page 5
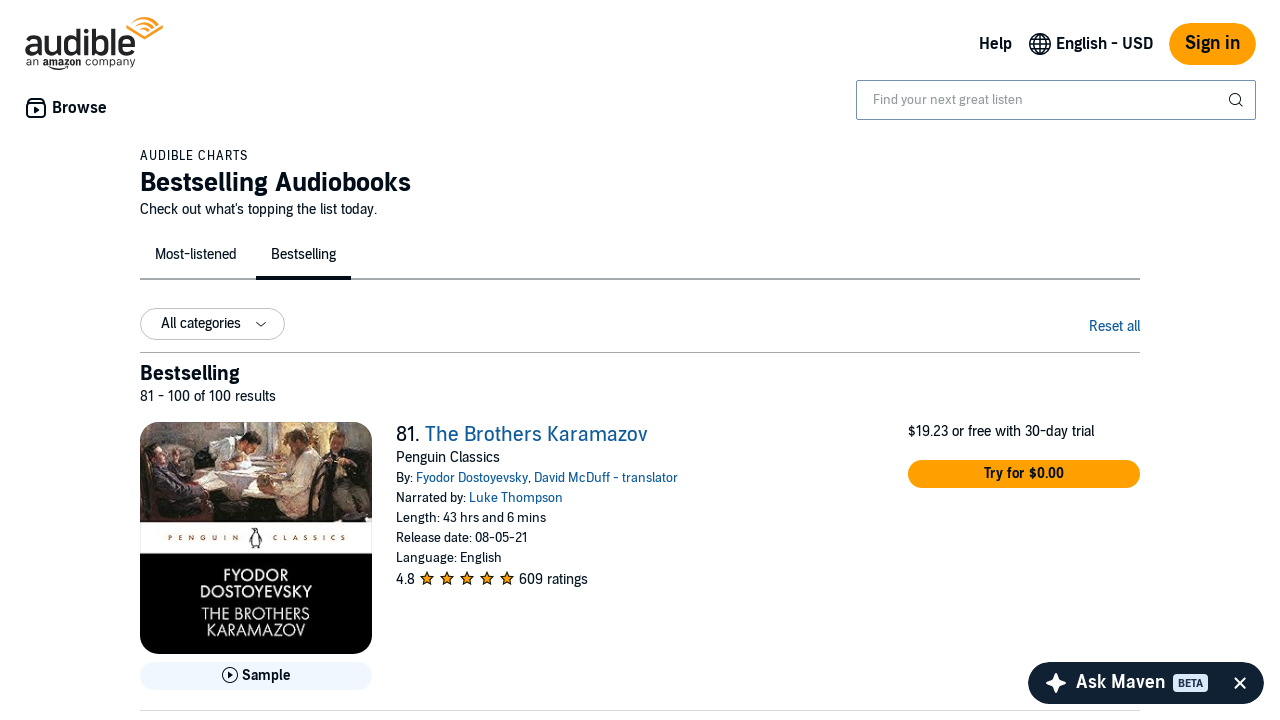

Retrieved 20 books from page 5
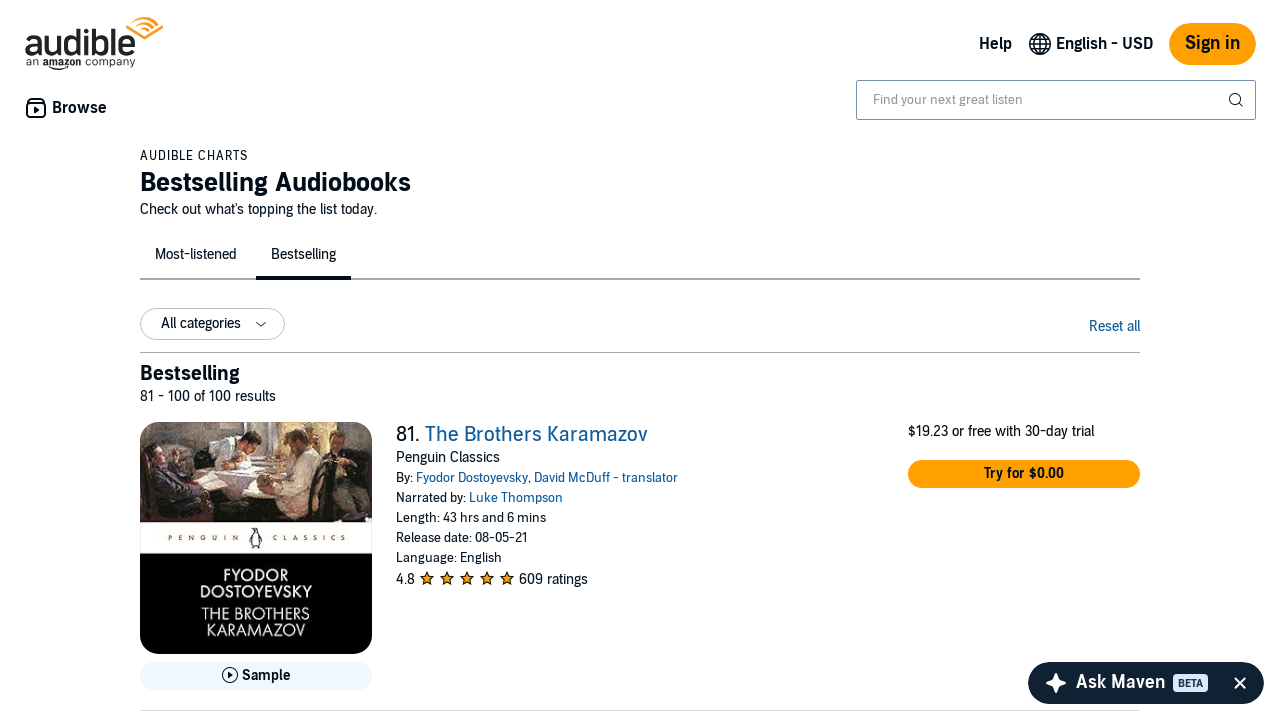

Verified book title element
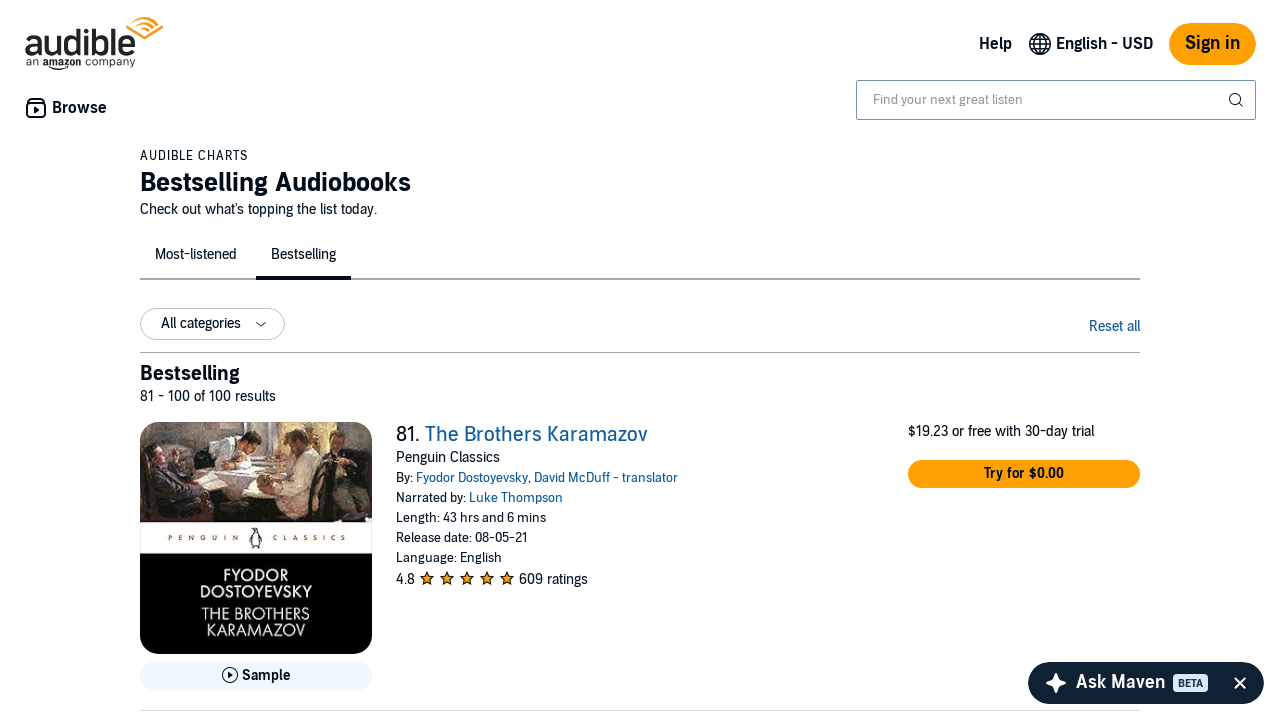

Verified book author element
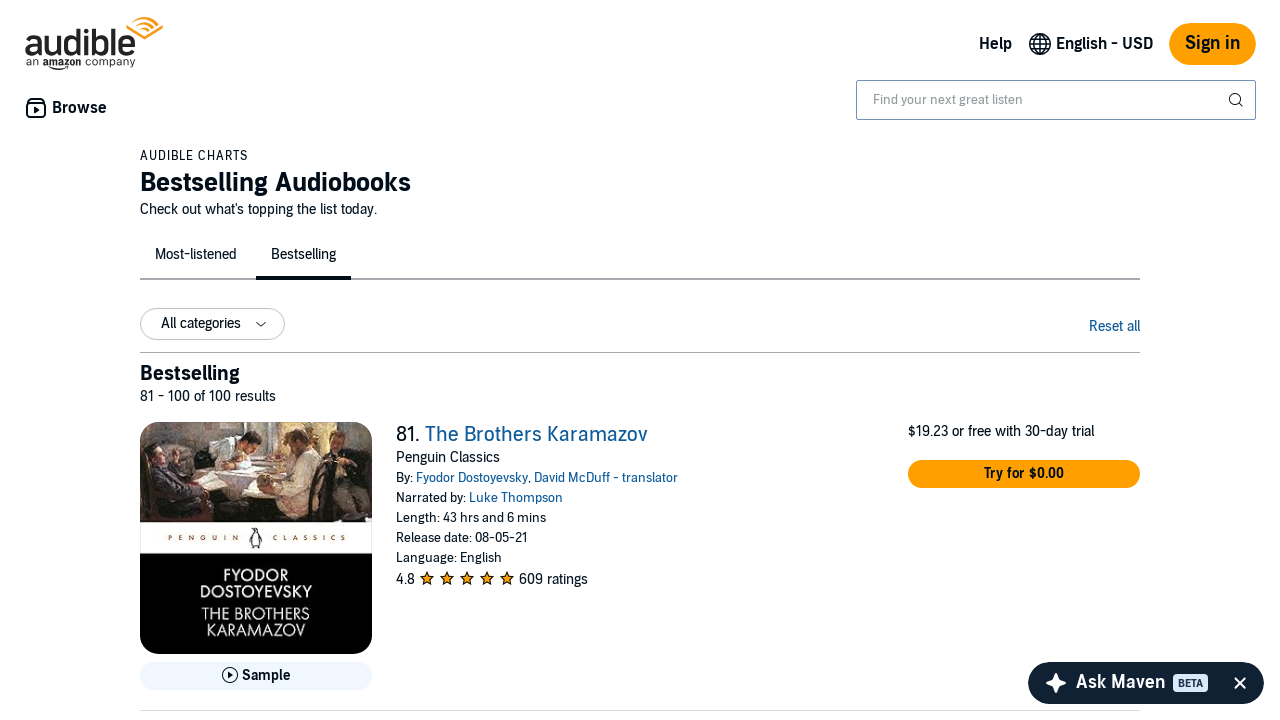

Verified book runtime element
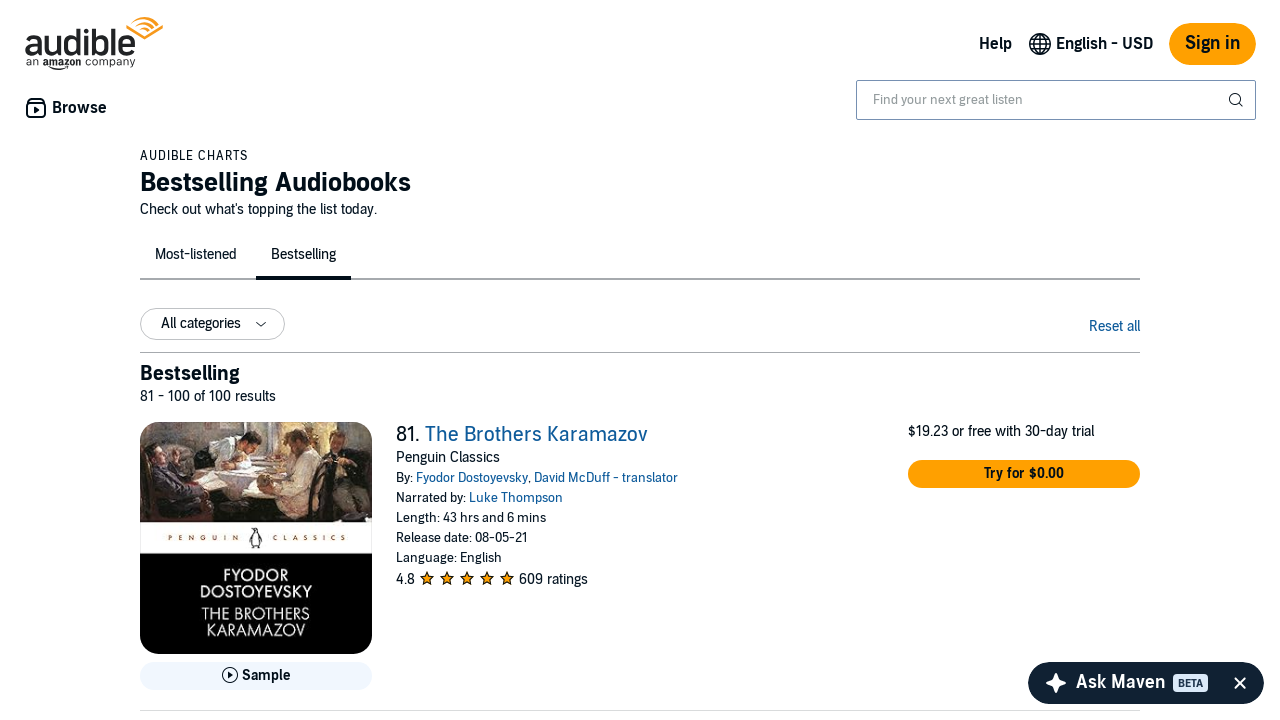

Verified book title element
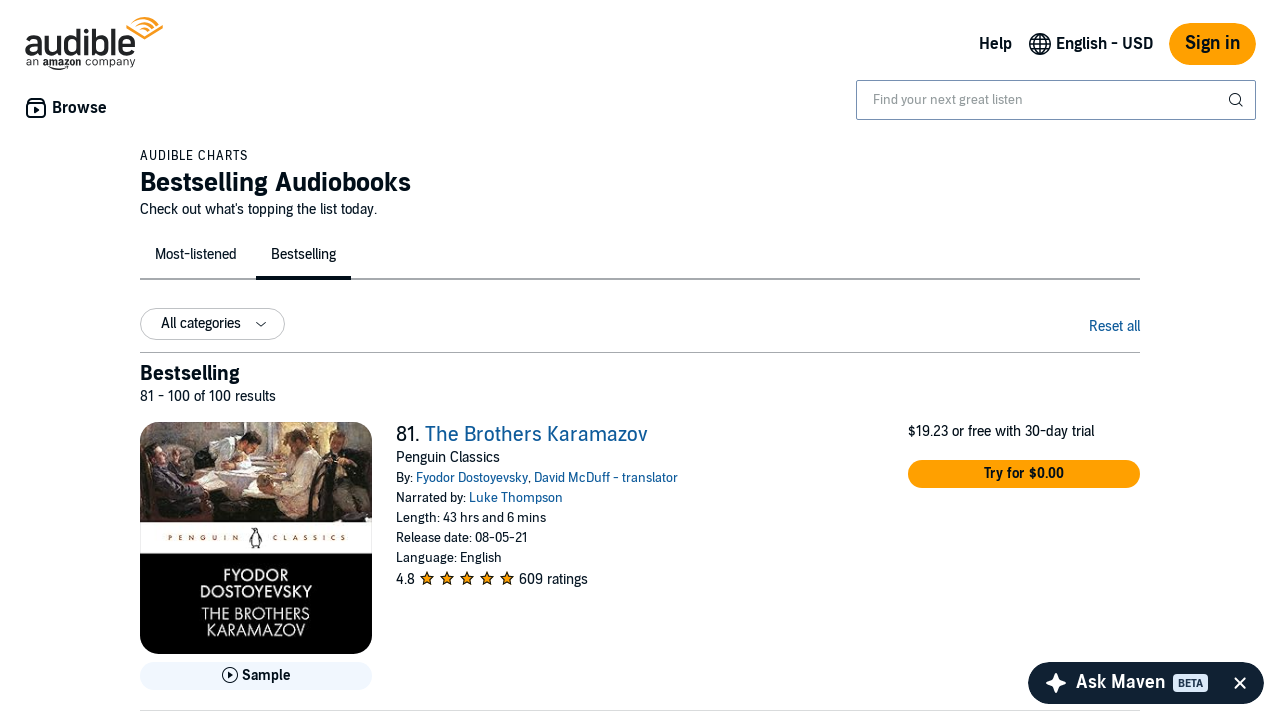

Verified book author element
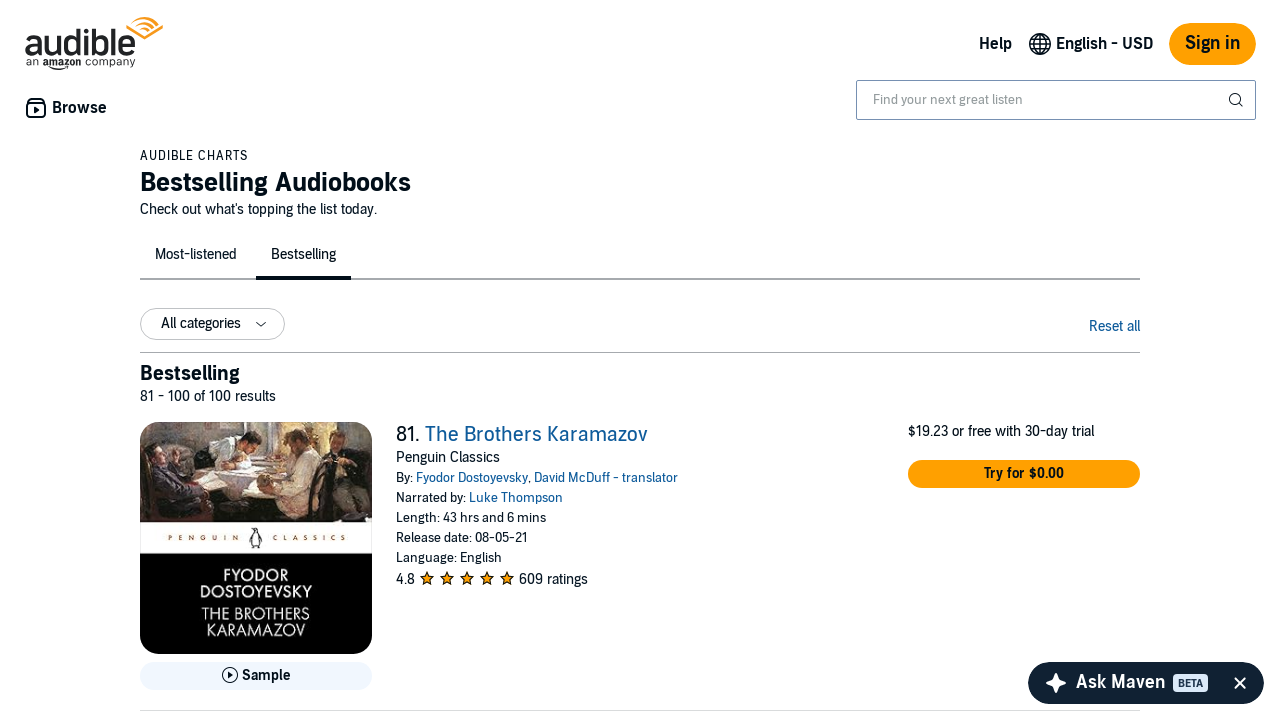

Verified book runtime element
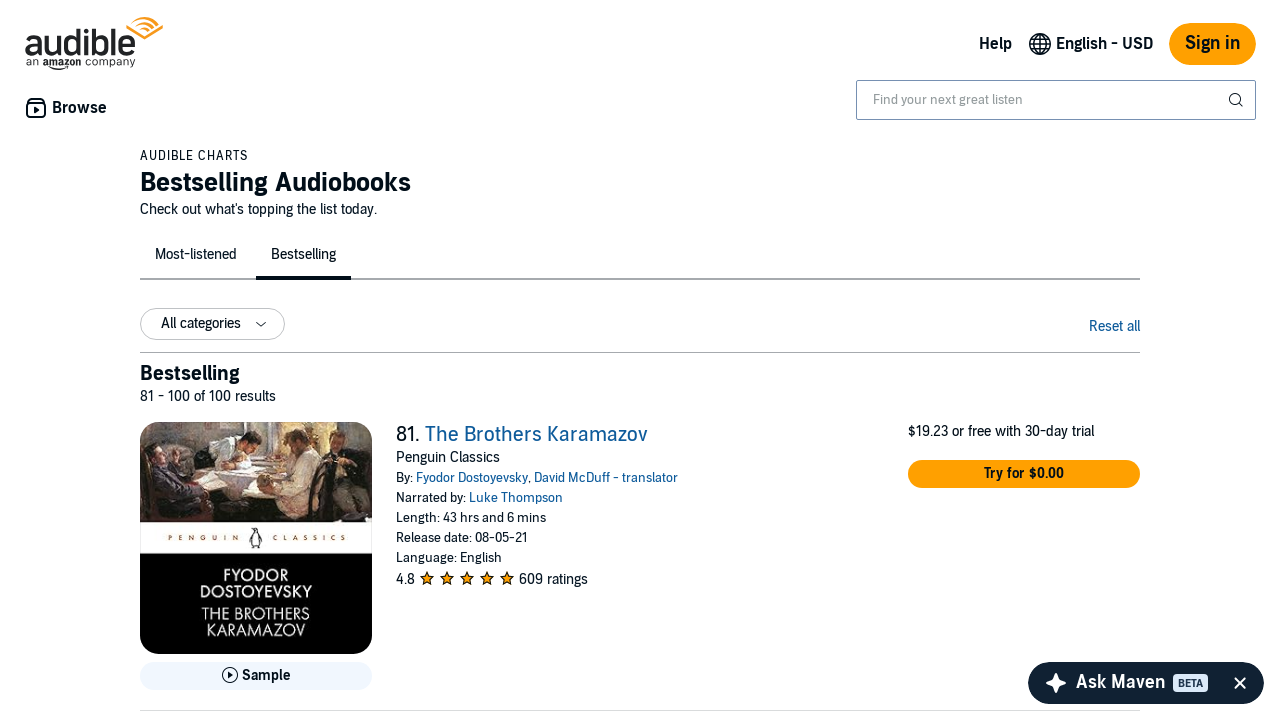

Verified book title element
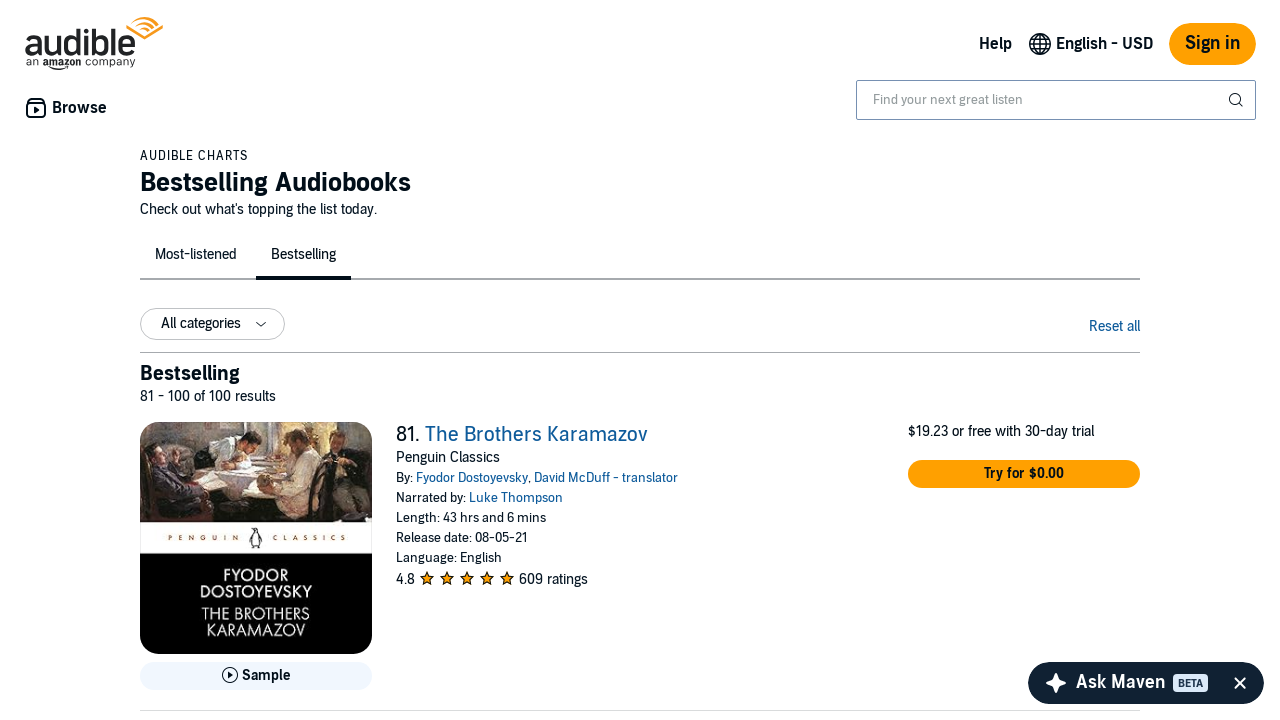

Verified book author element
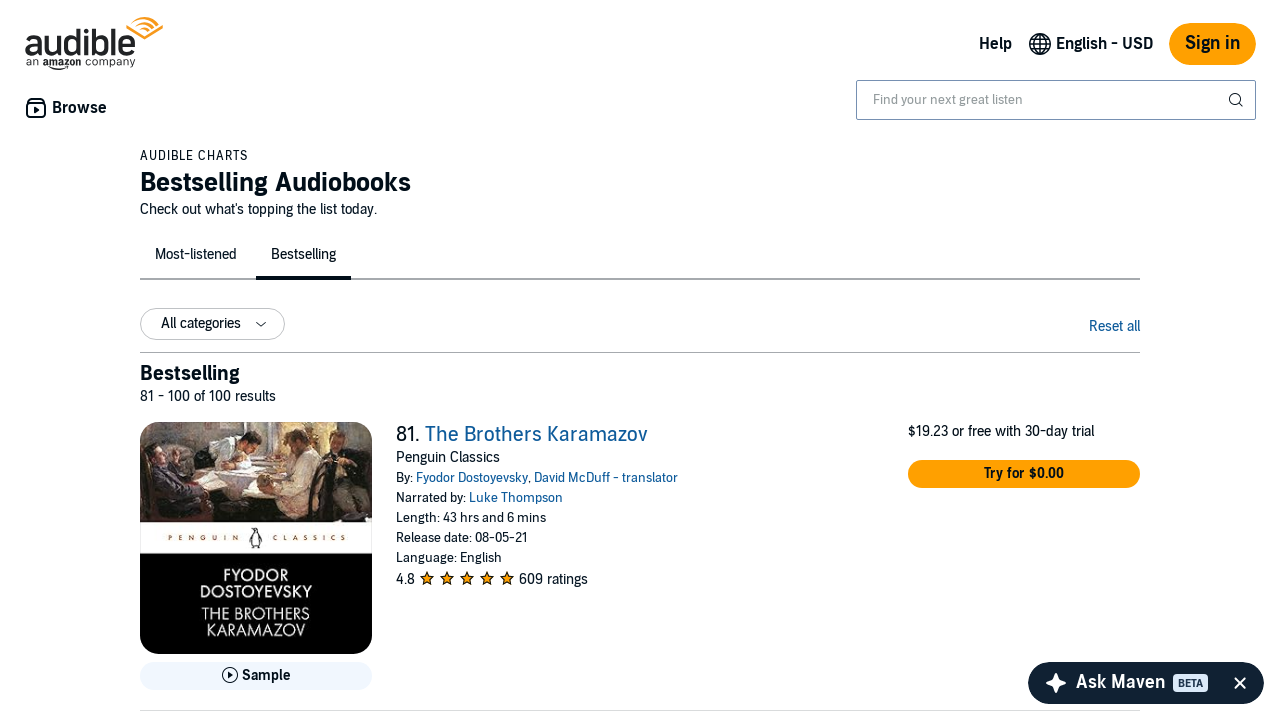

Verified book runtime element
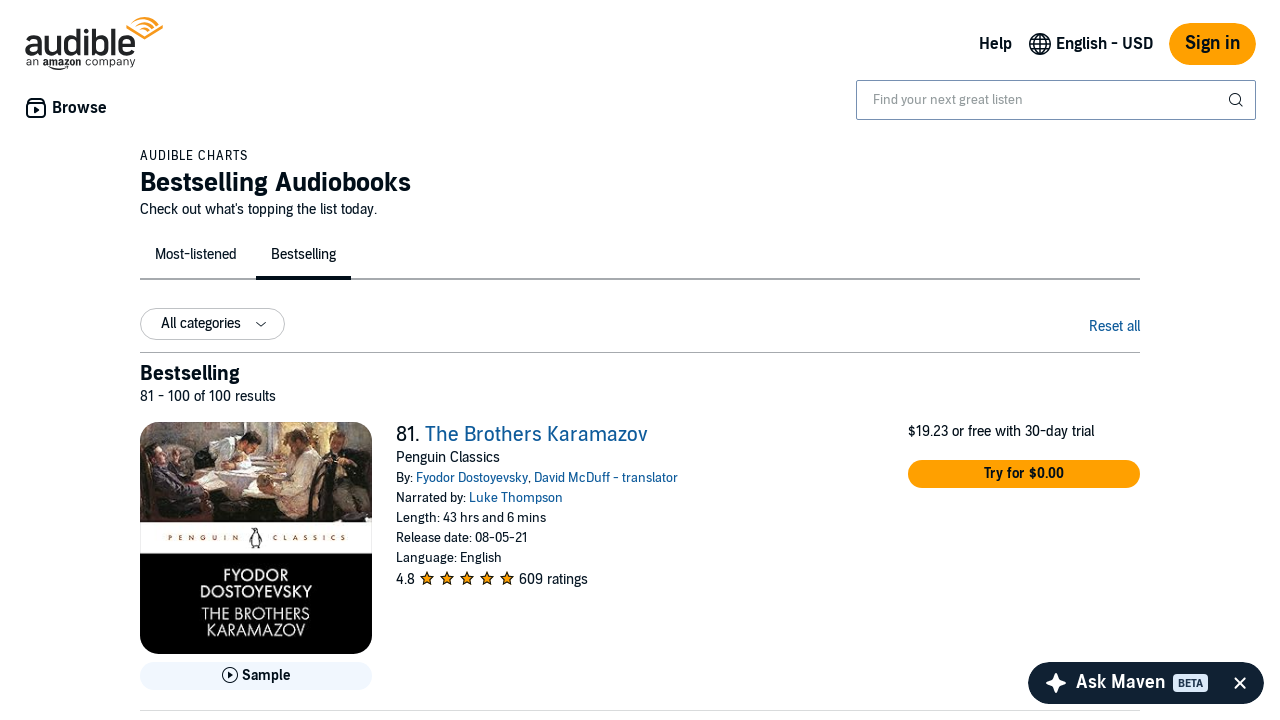

Verified book title element
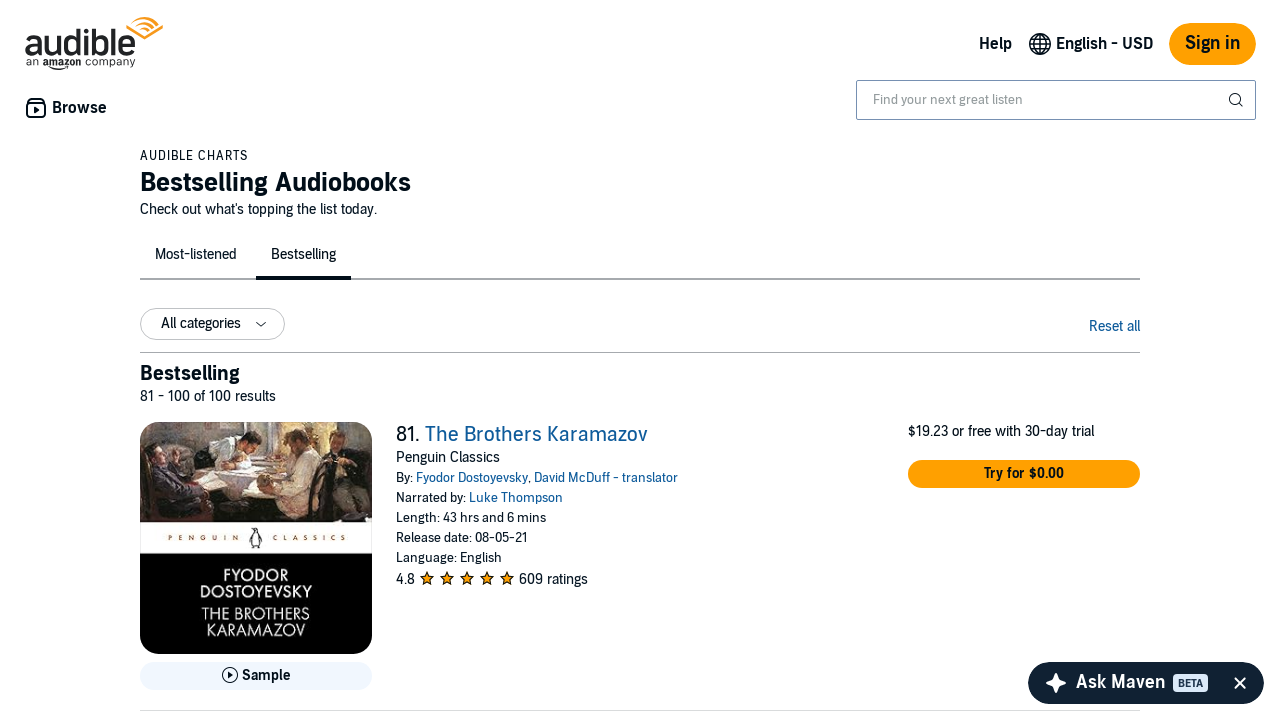

Verified book author element
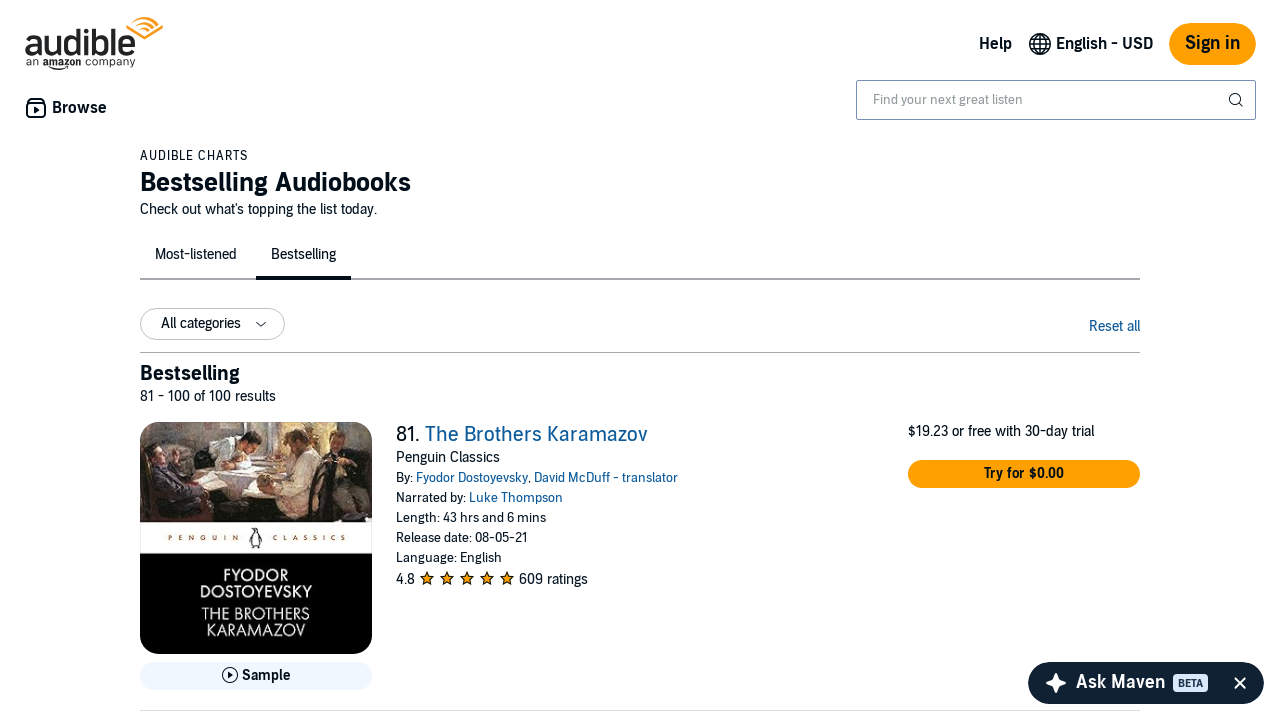

Verified book runtime element
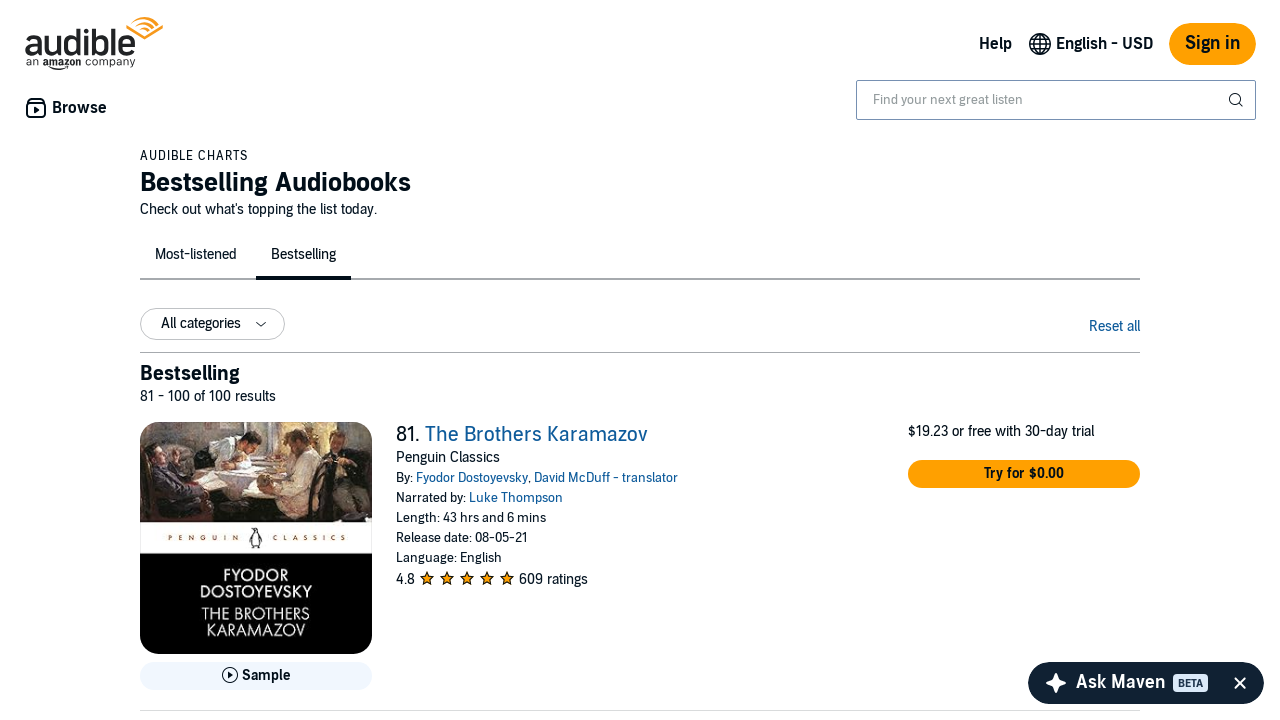

Verified book title element
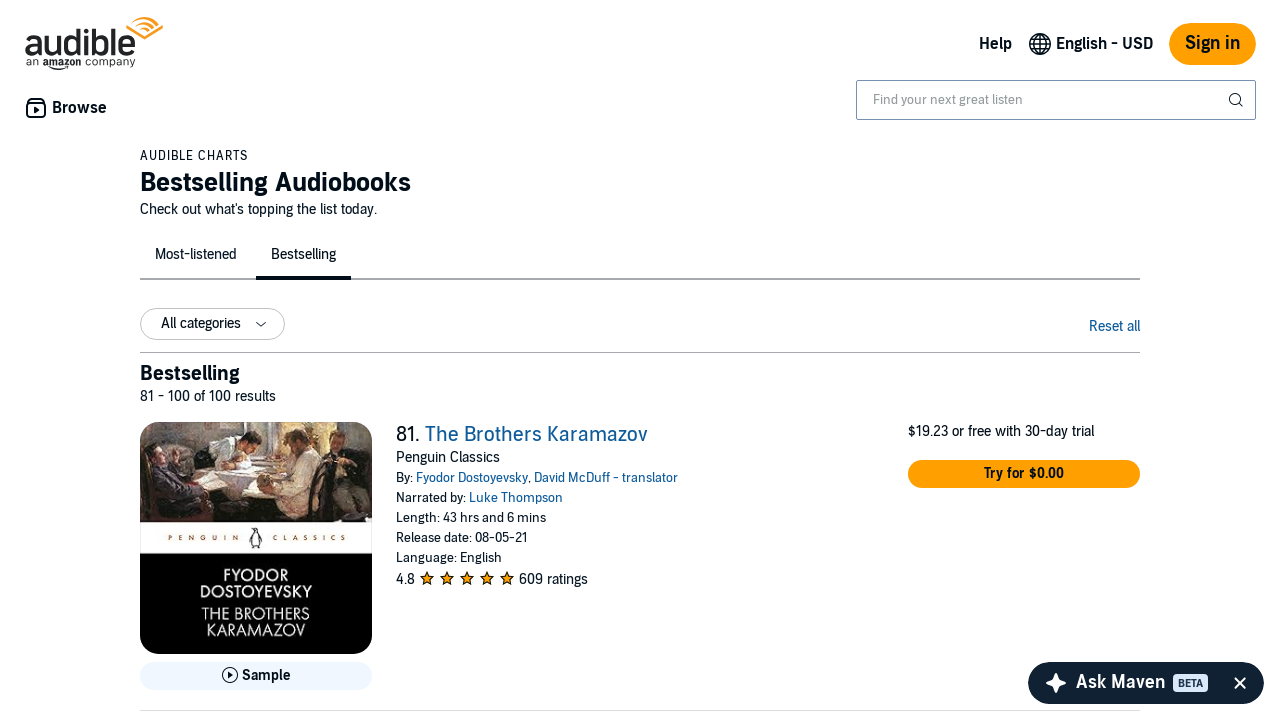

Verified book author element
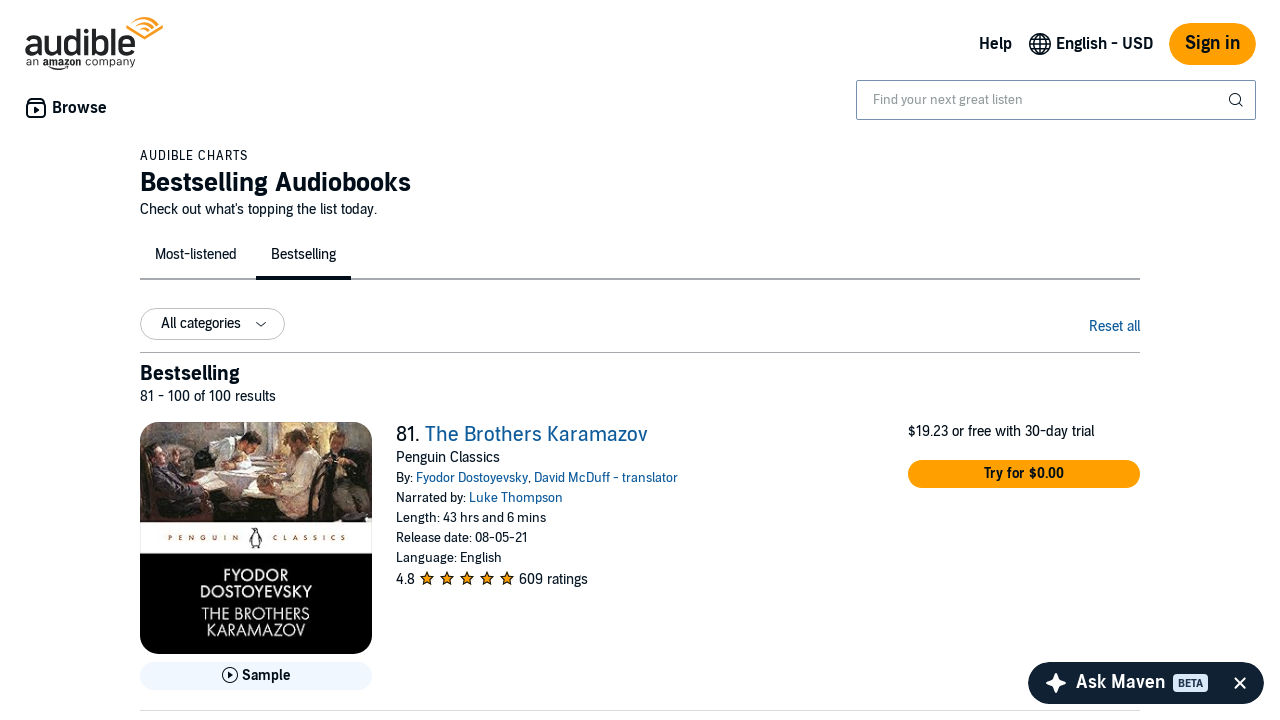

Verified book runtime element
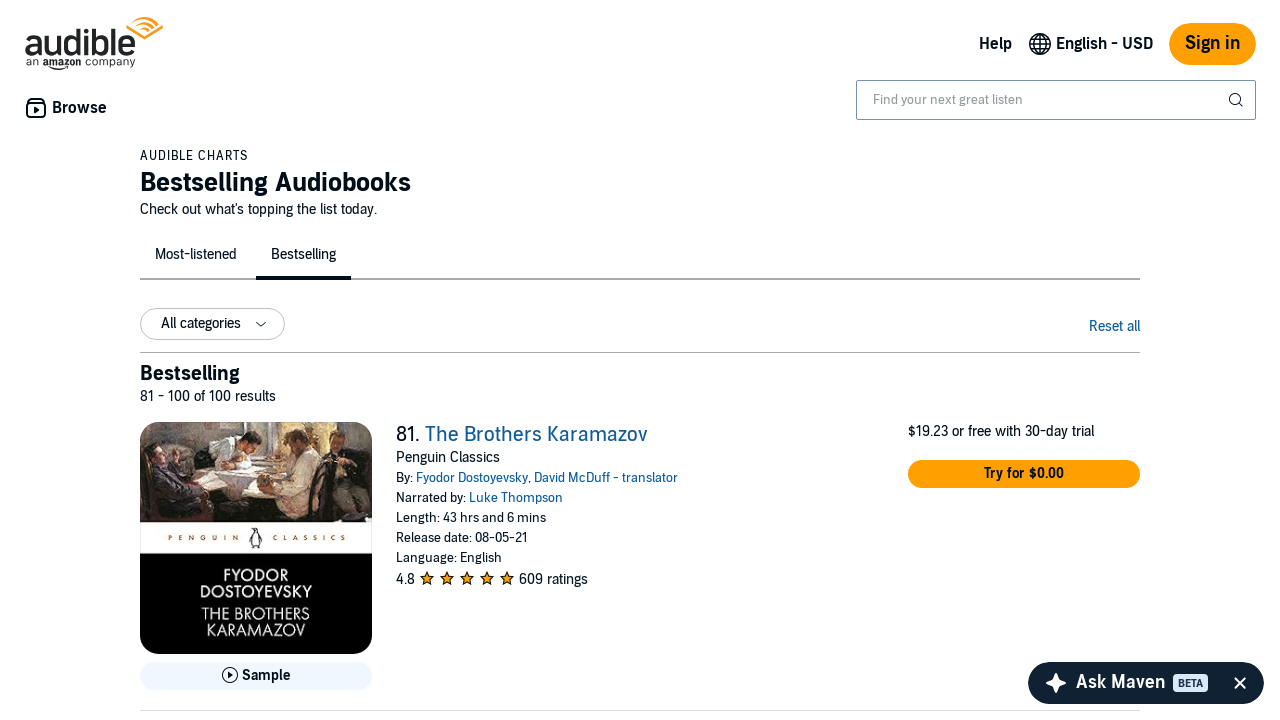

Verified book title element
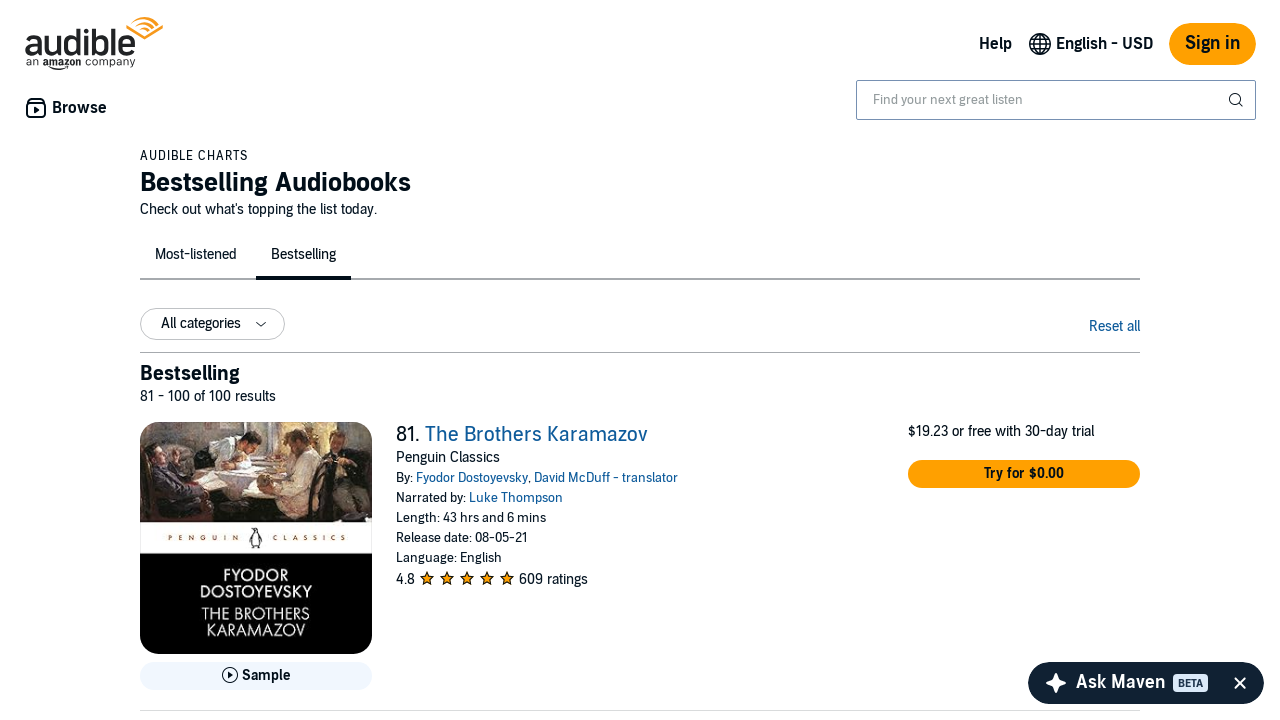

Verified book author element
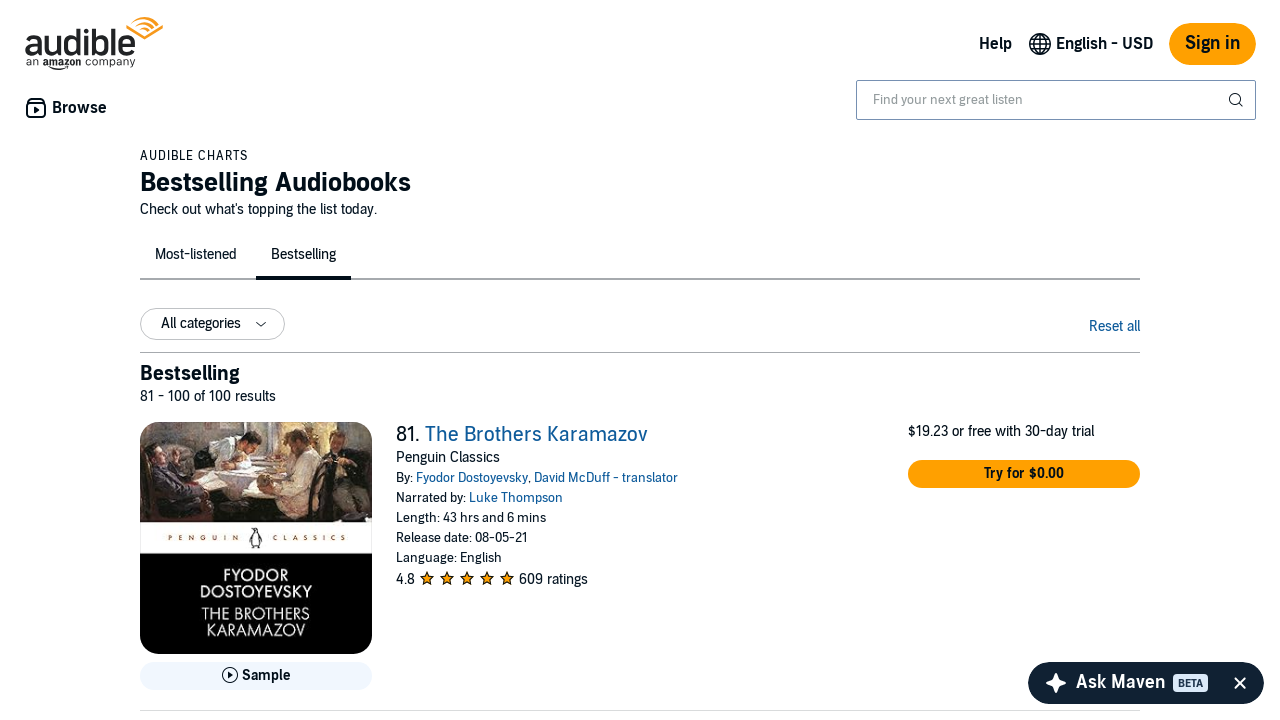

Verified book runtime element
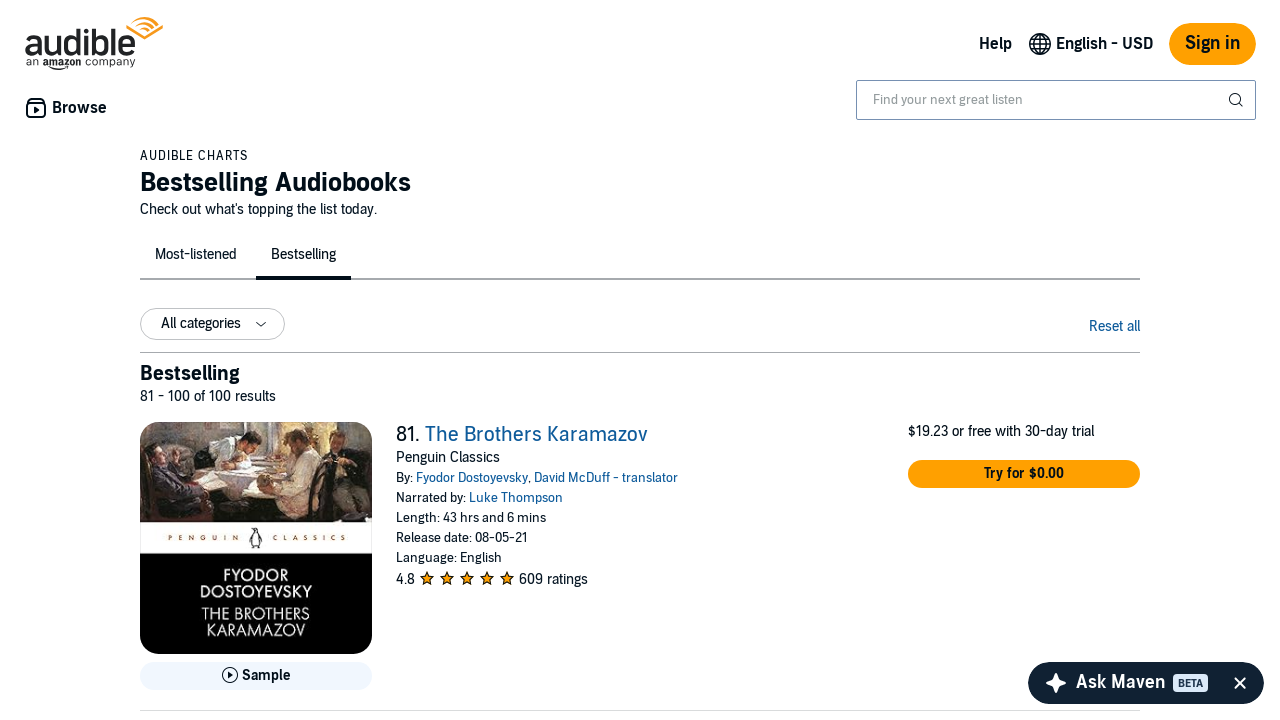

Verified book title element
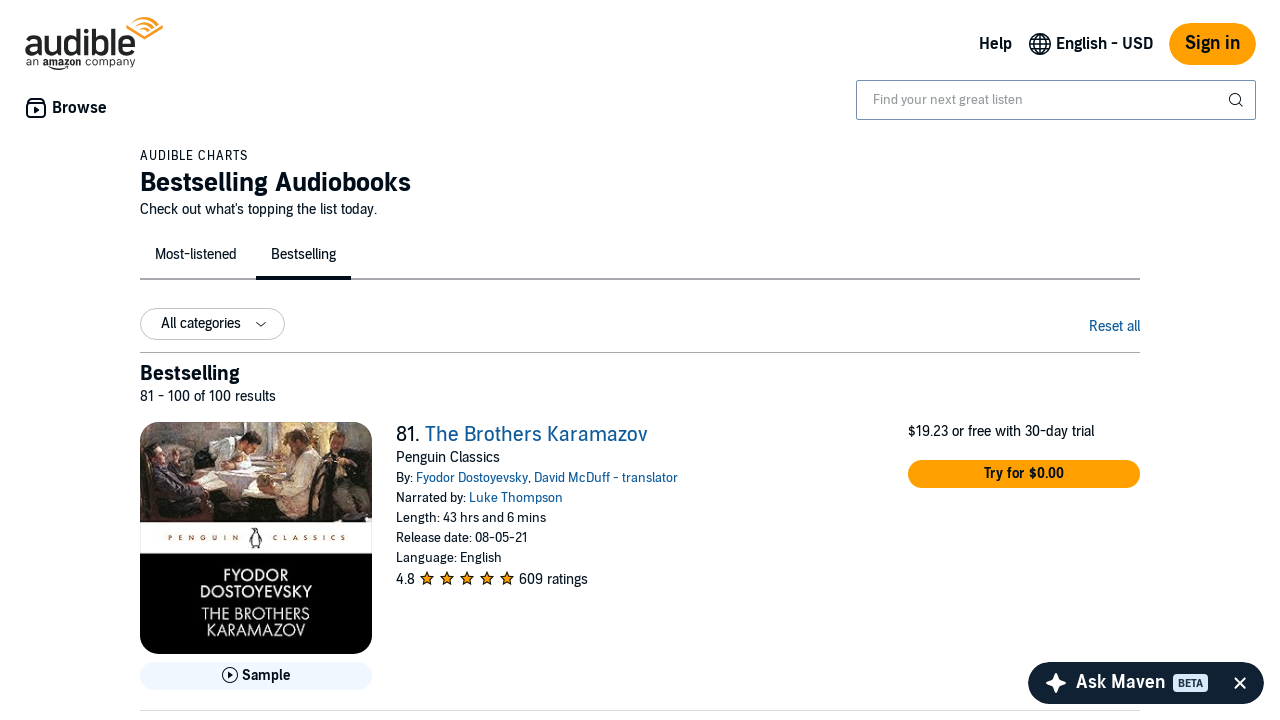

Verified book author element
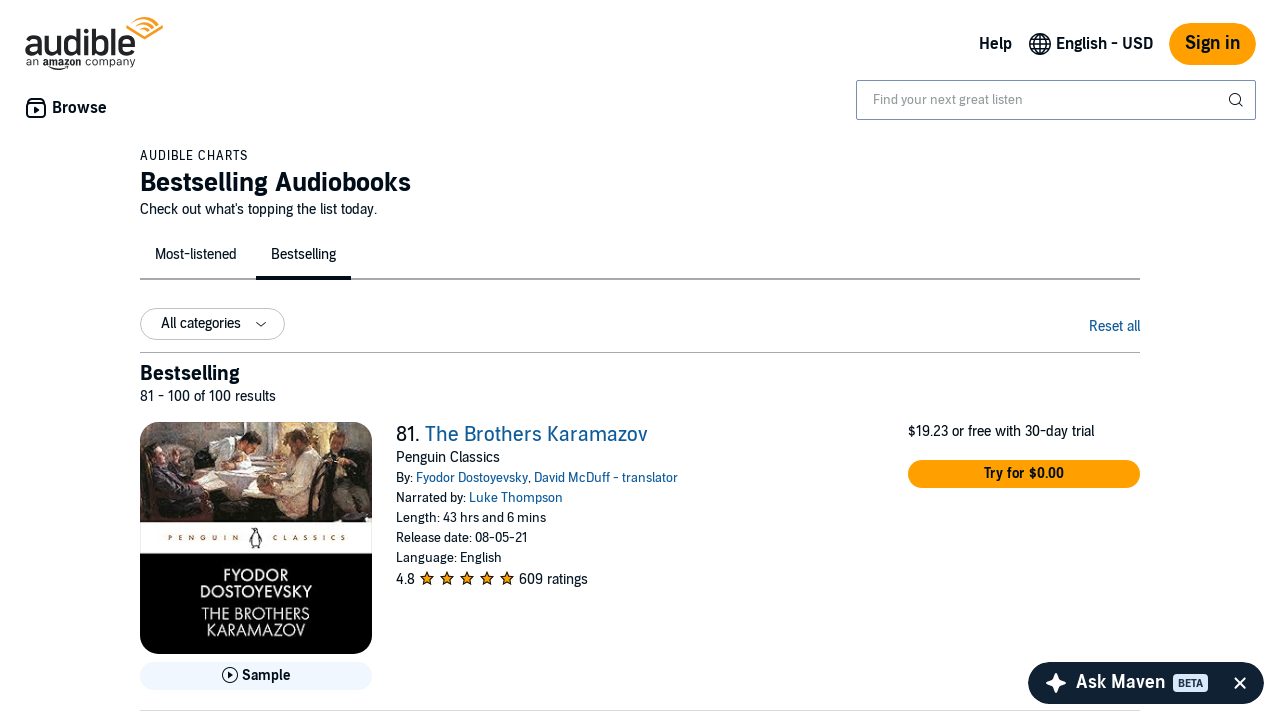

Verified book runtime element
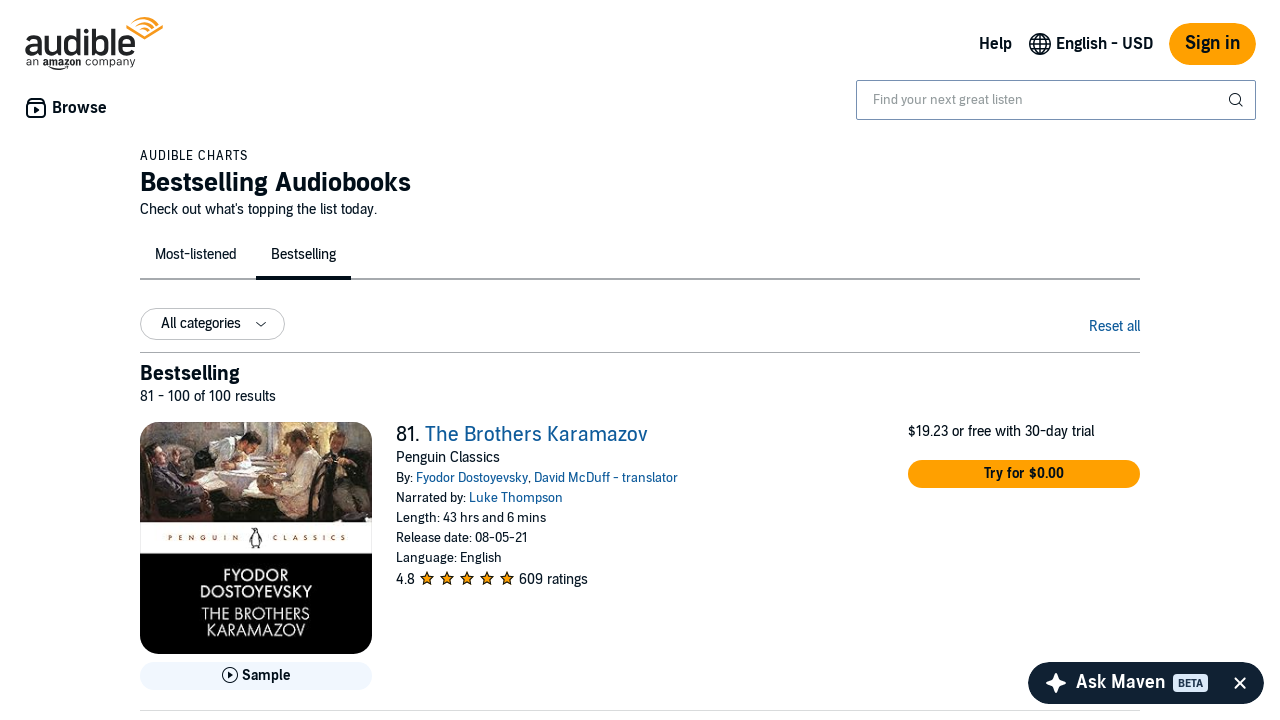

Verified book title element
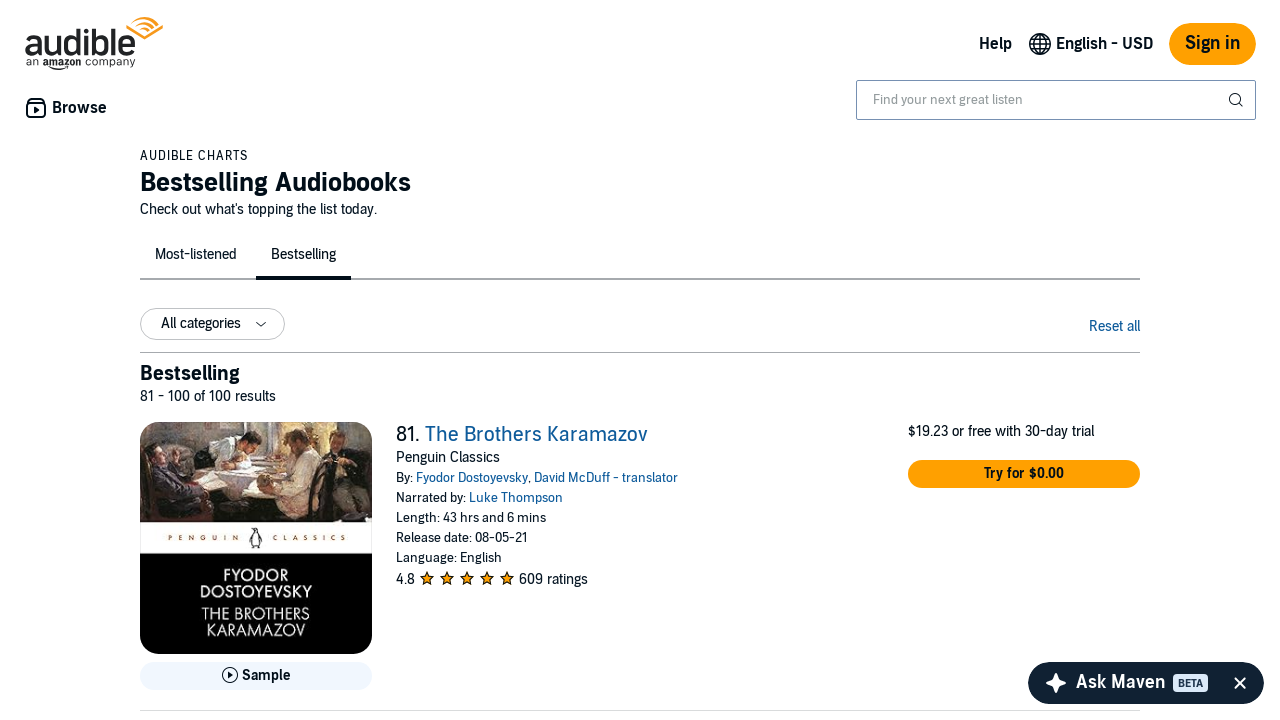

Verified book author element
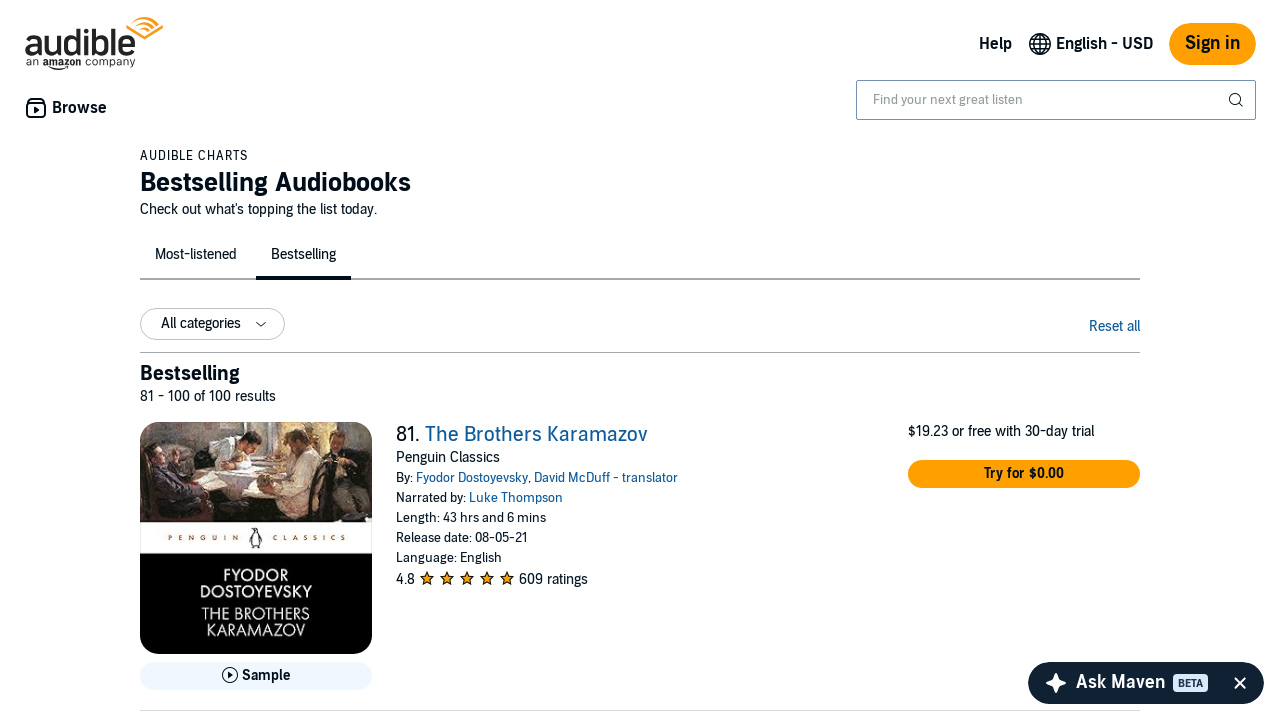

Verified book runtime element
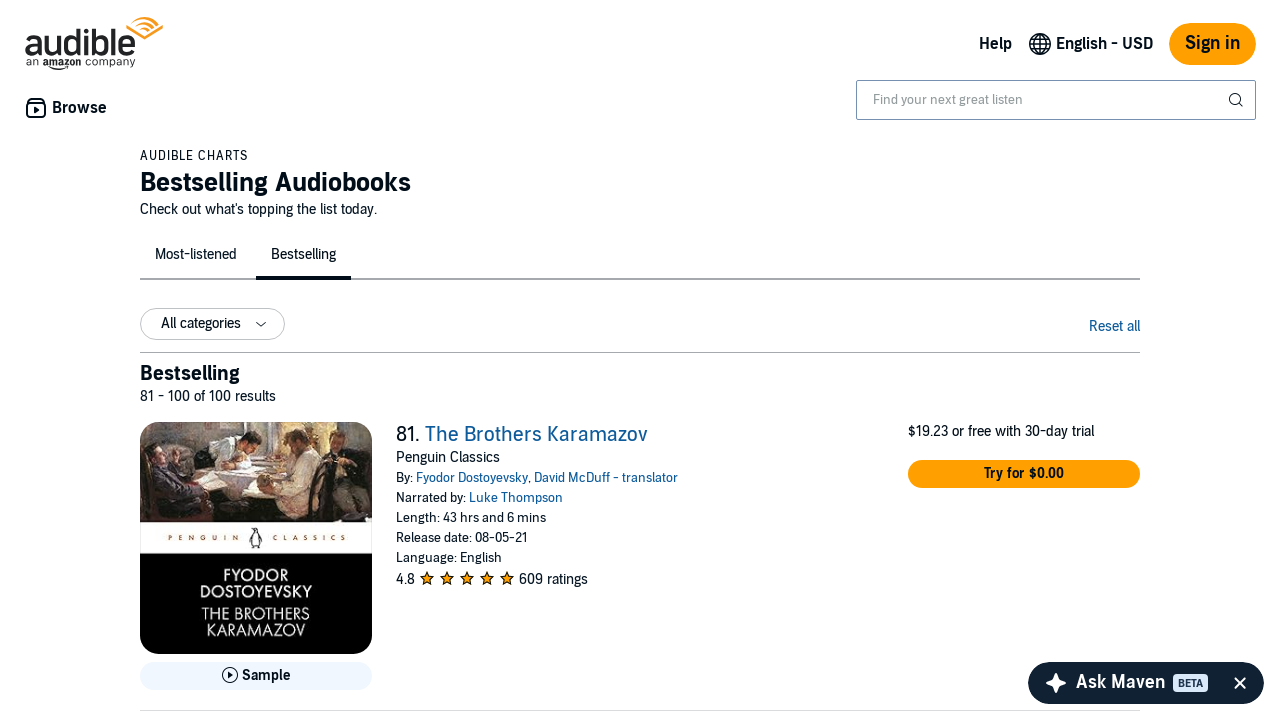

Verified book title element
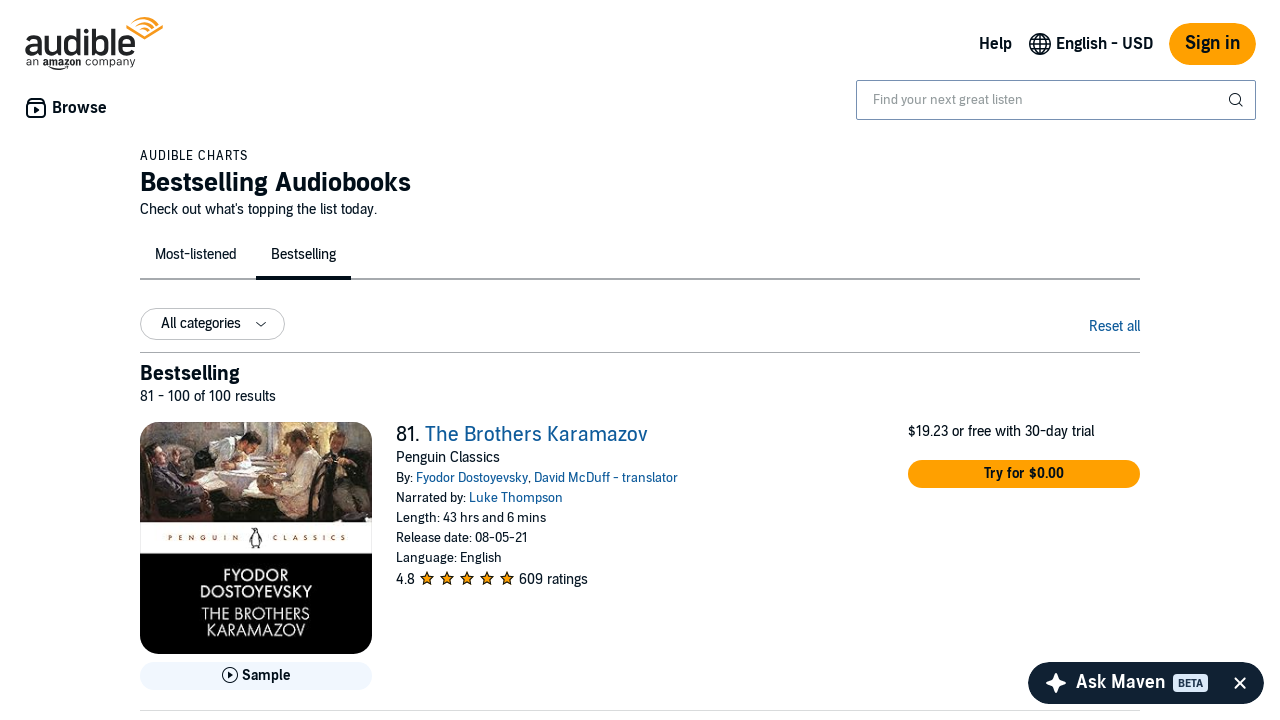

Verified book author element
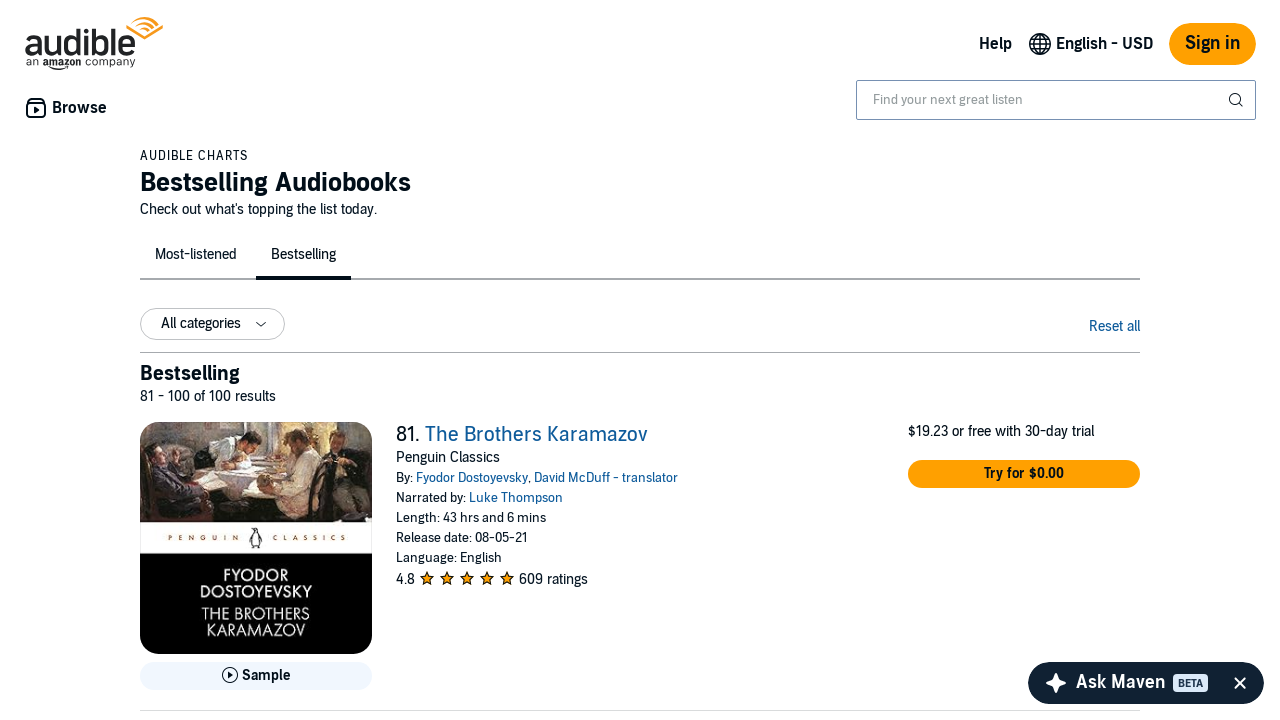

Verified book runtime element
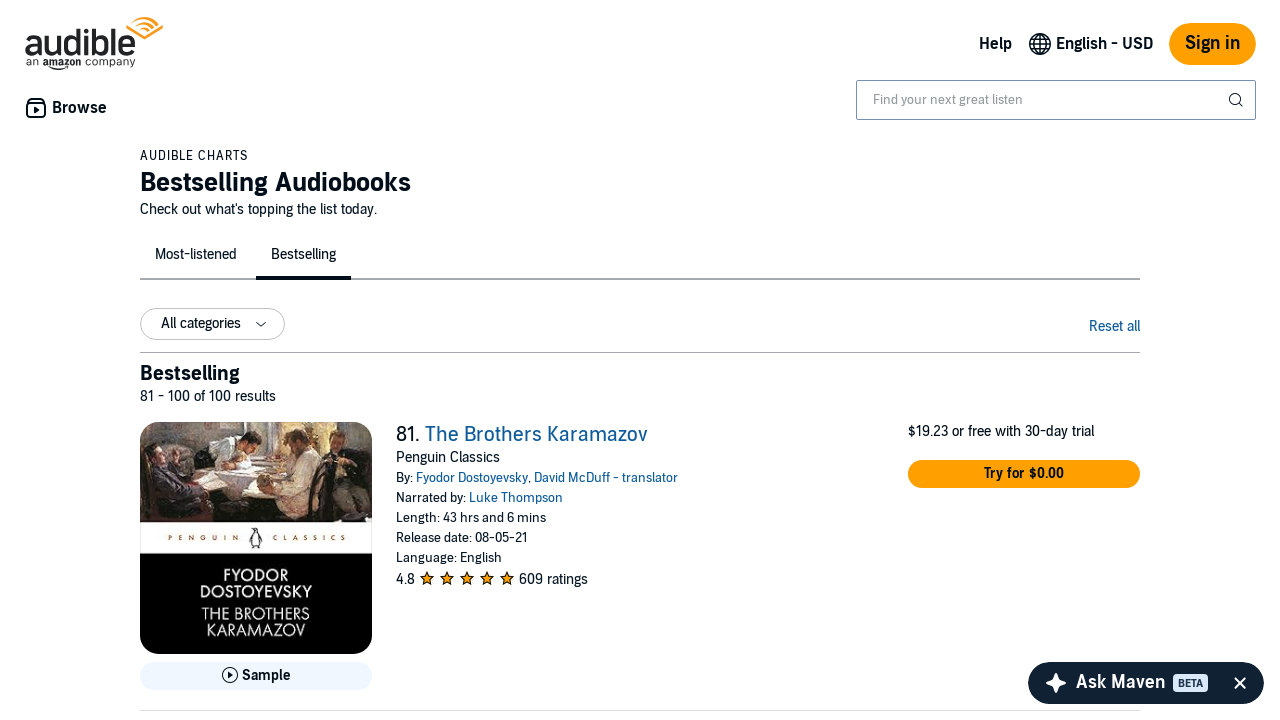

Verified book title element
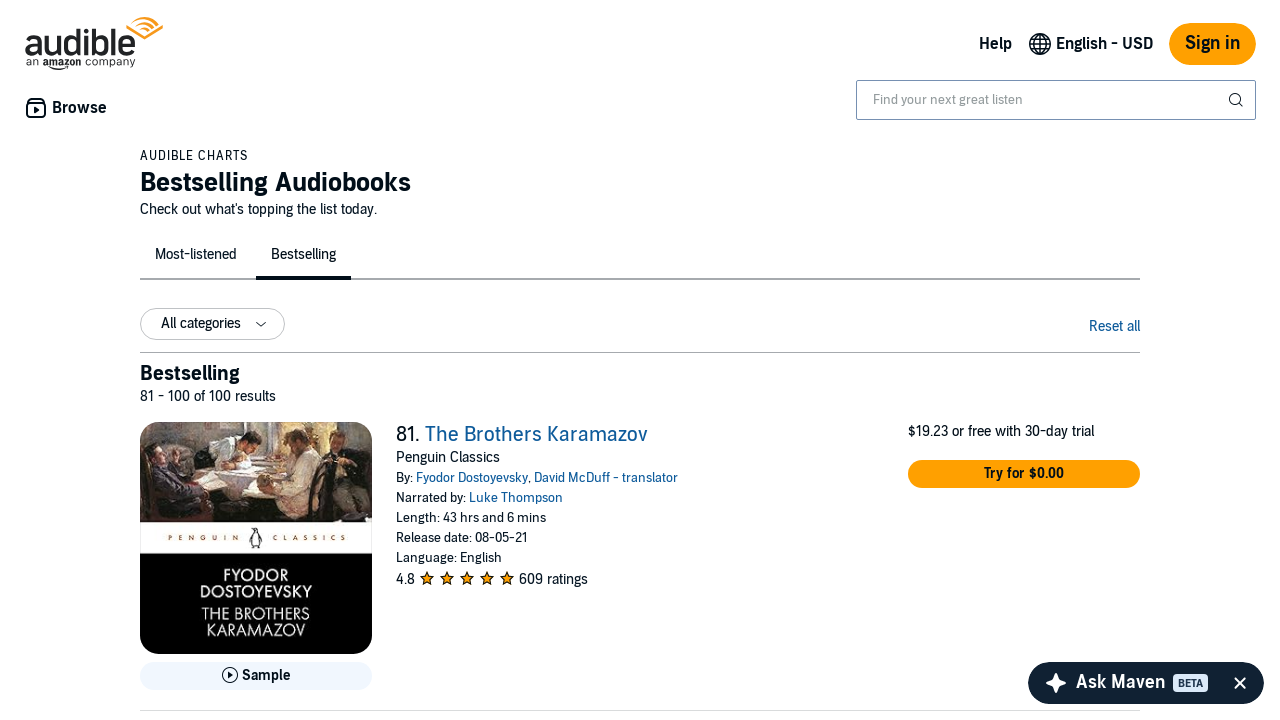

Verified book author element
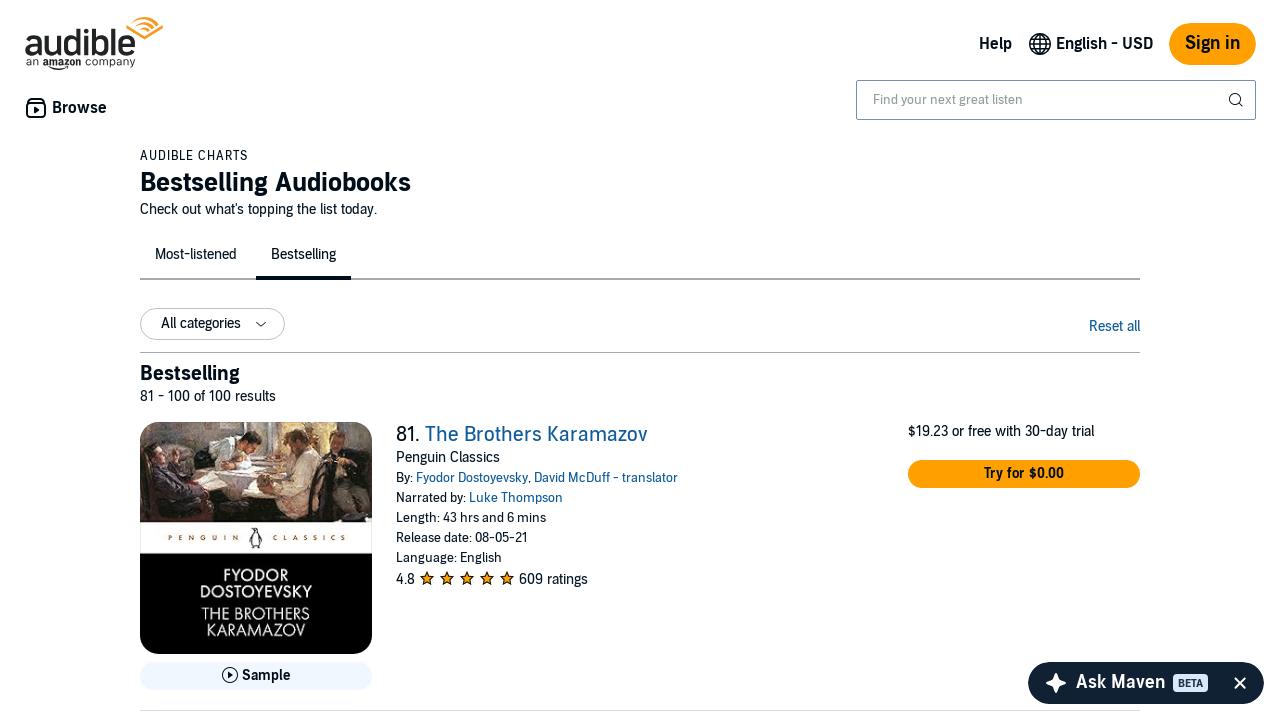

Verified book runtime element
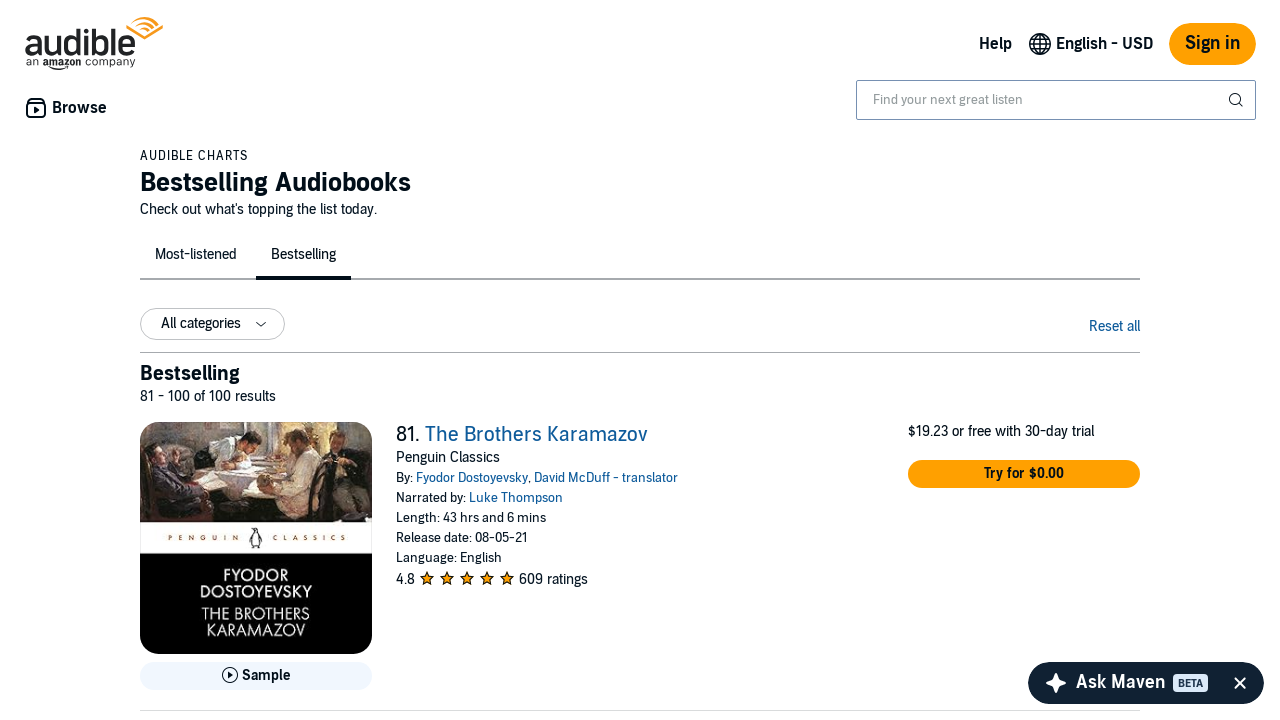

Verified book title element
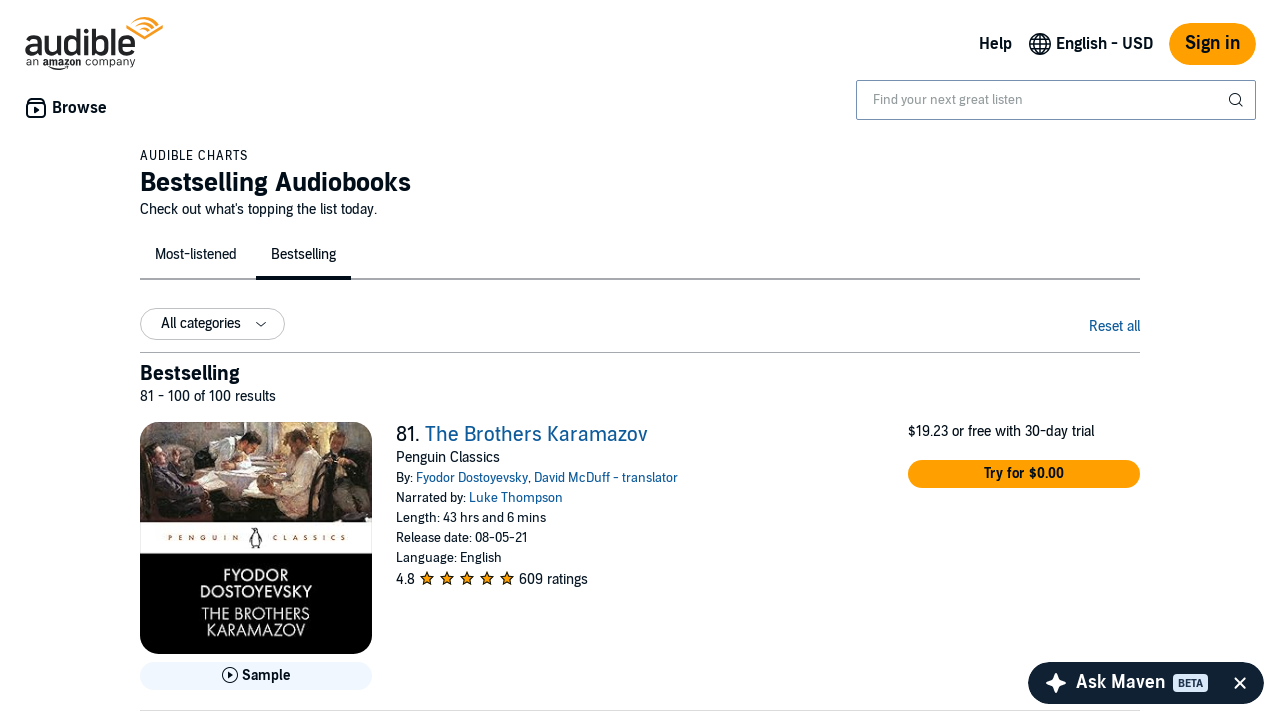

Verified book author element
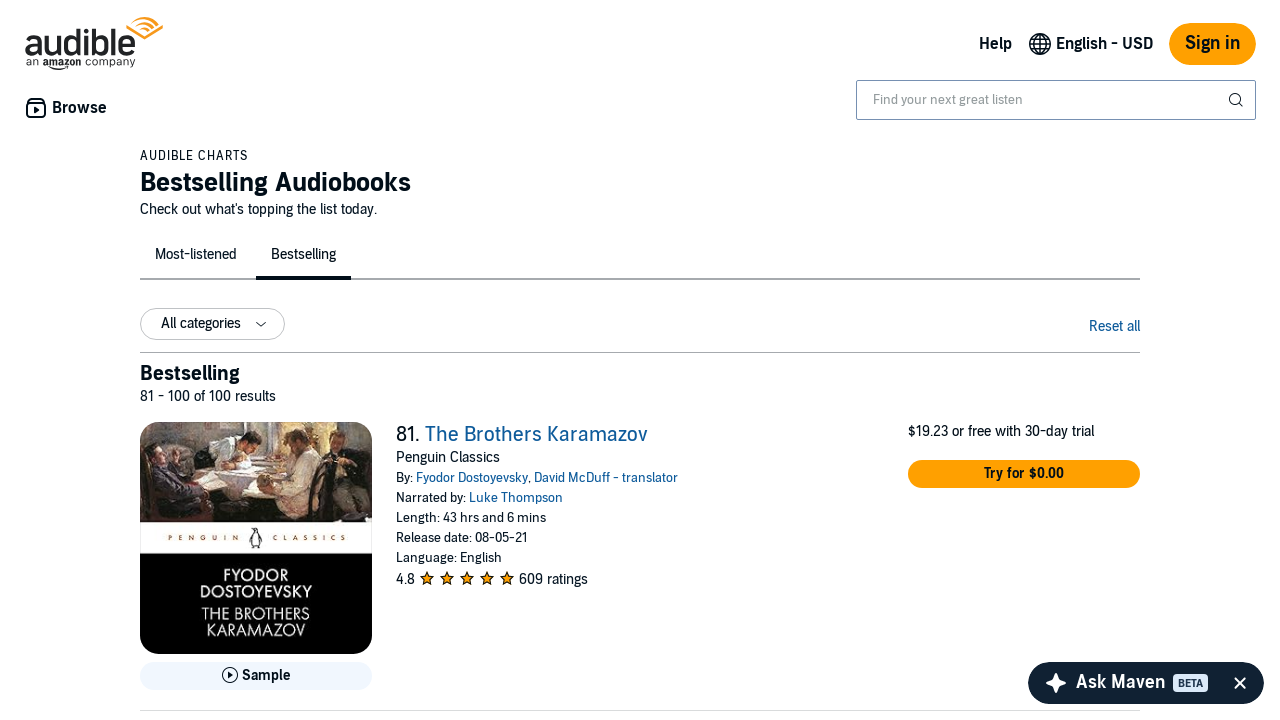

Verified book runtime element
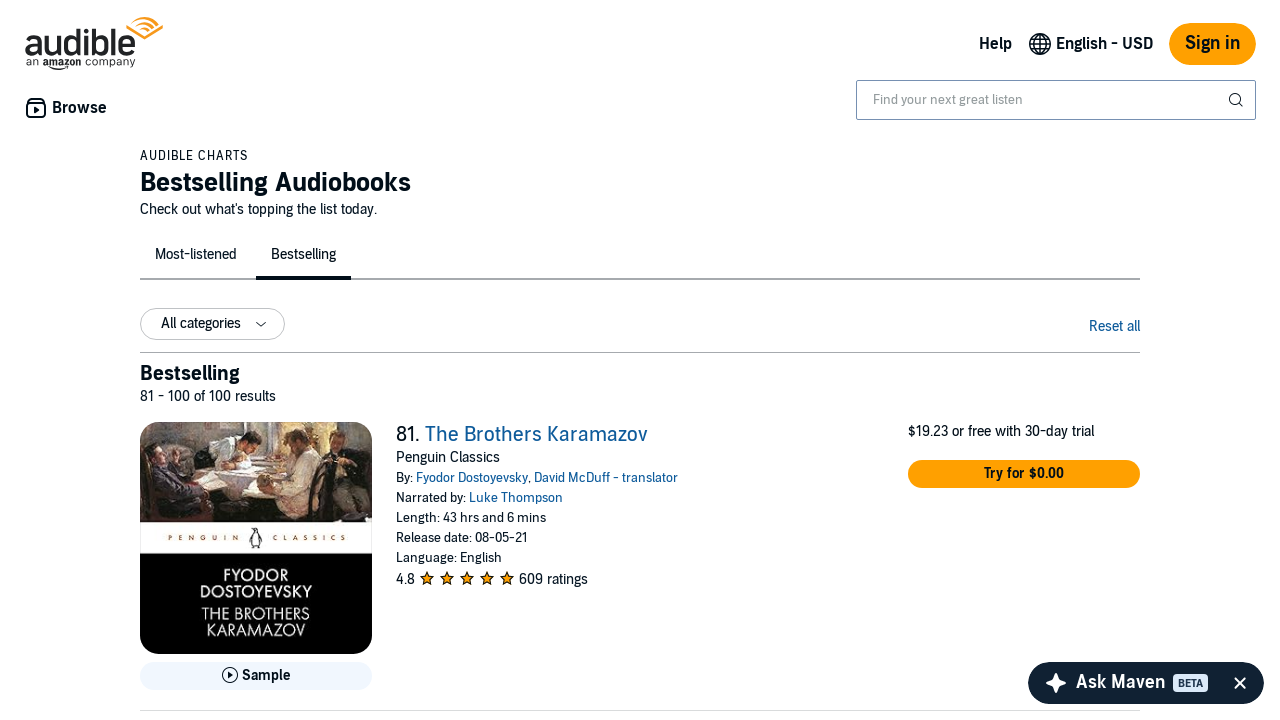

Verified book title element
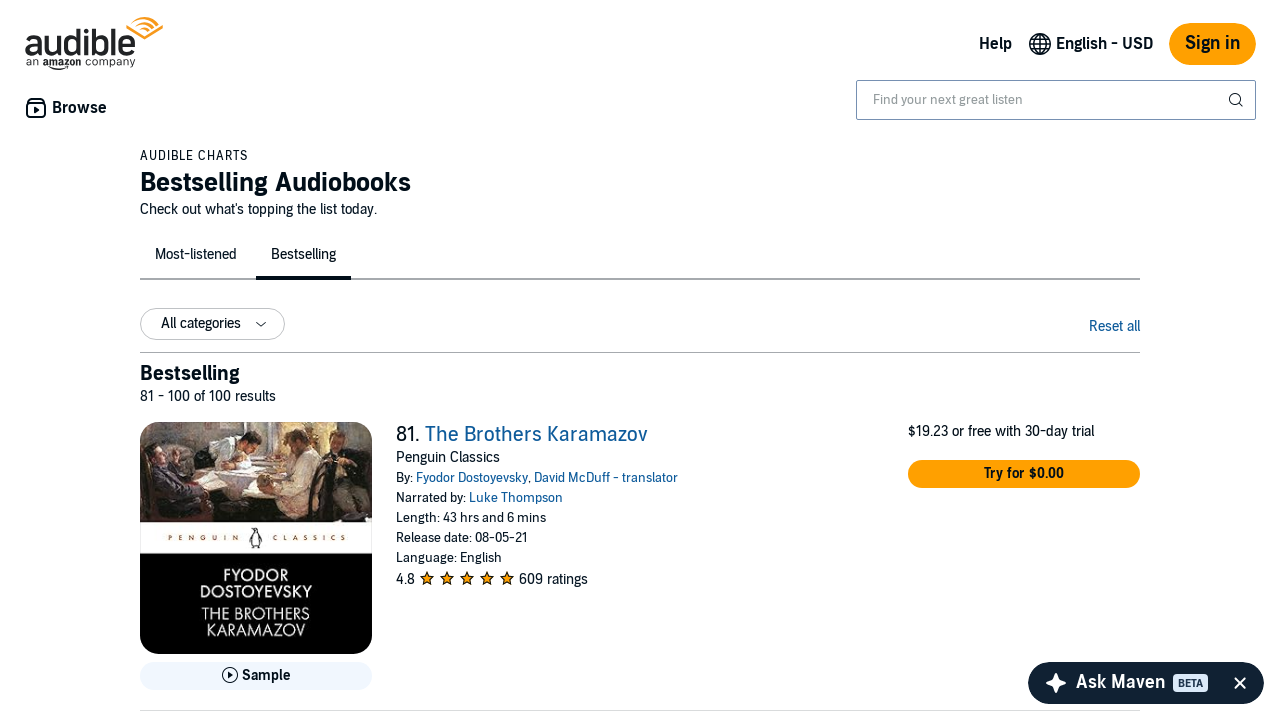

Verified book author element
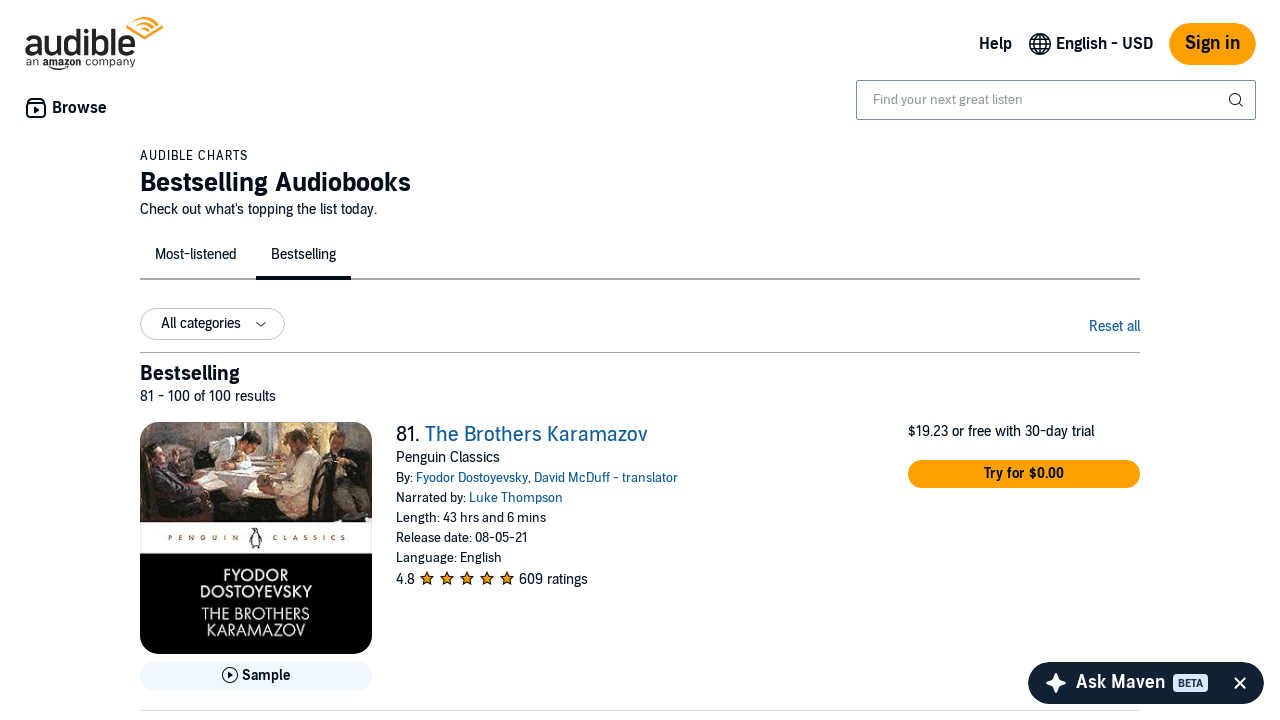

Verified book runtime element
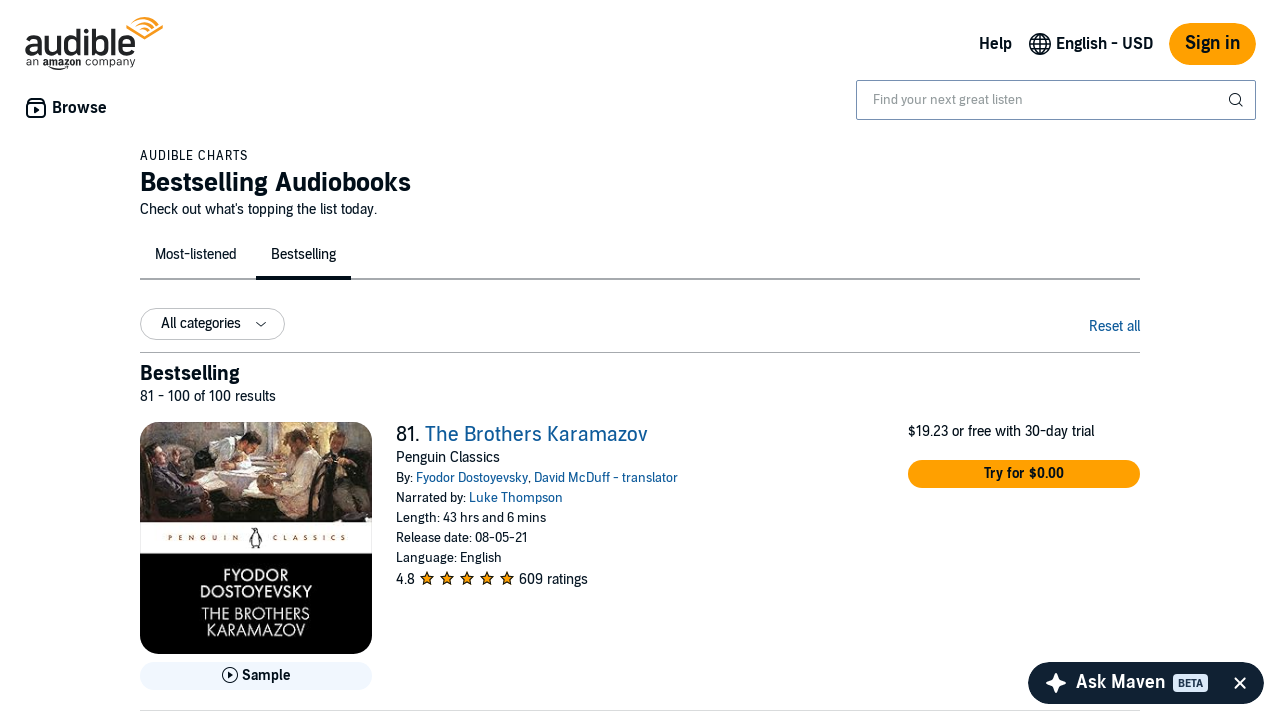

Verified book title element
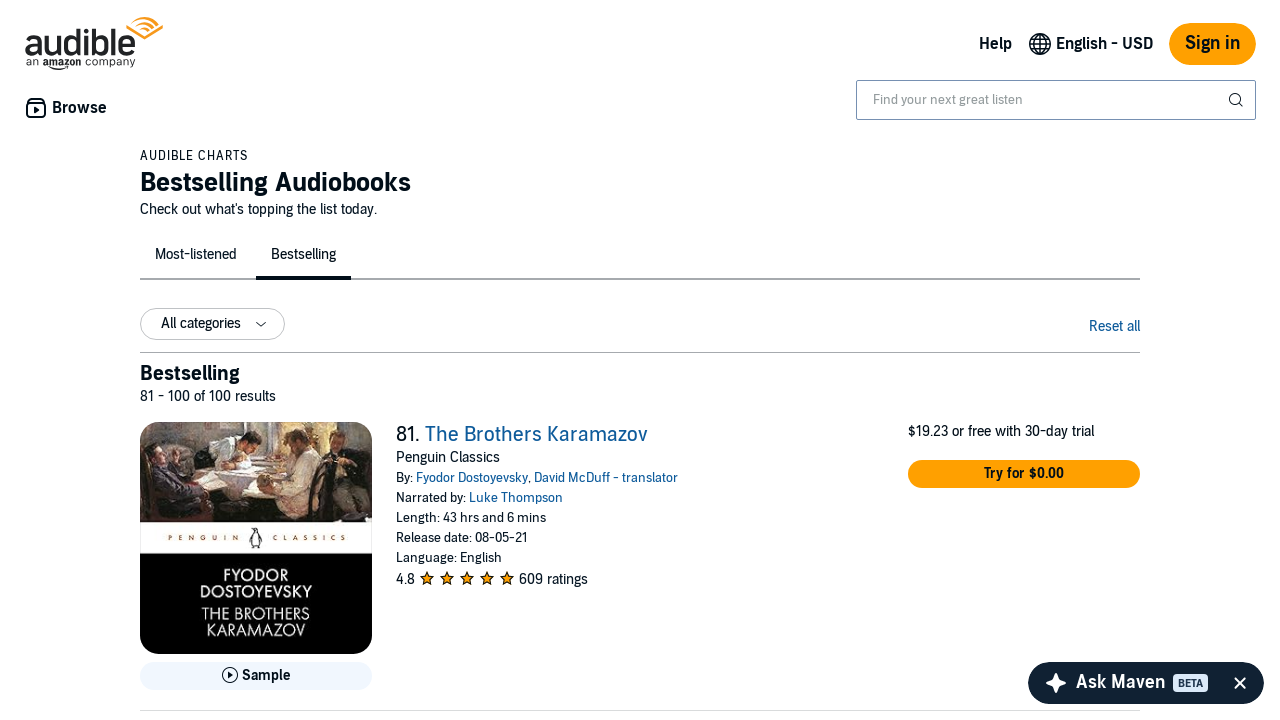

Verified book author element
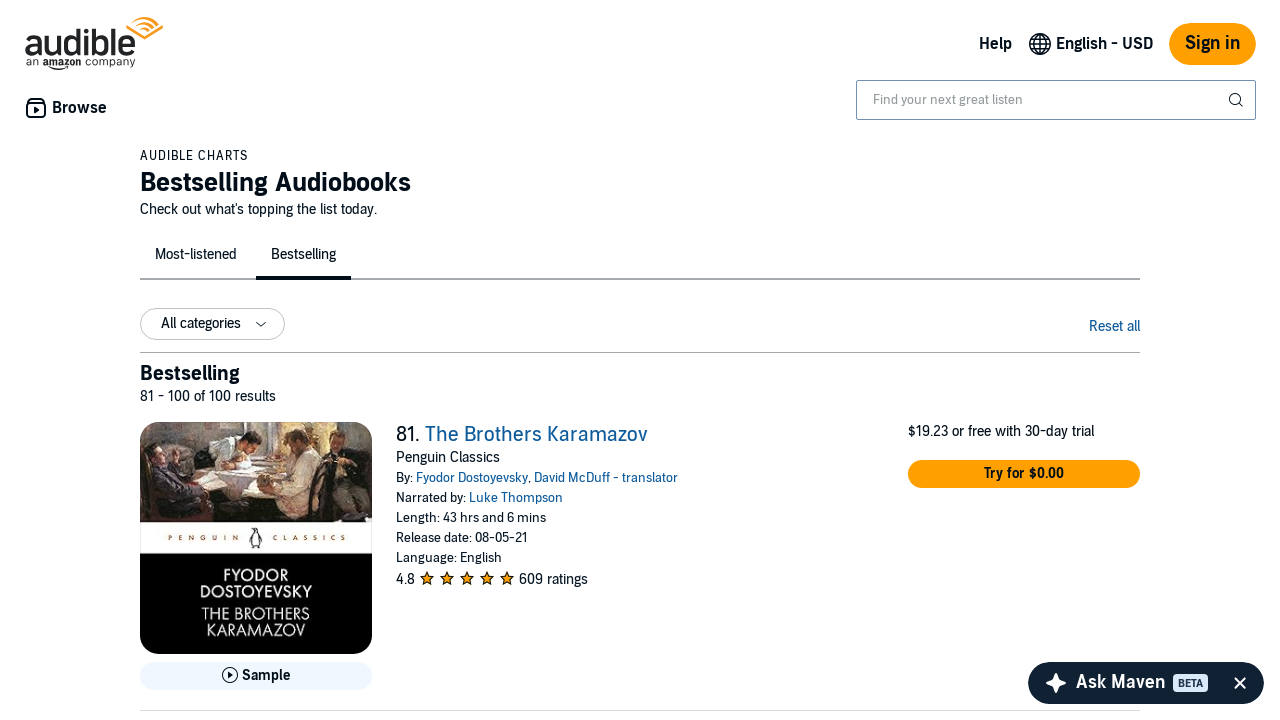

Verified book runtime element
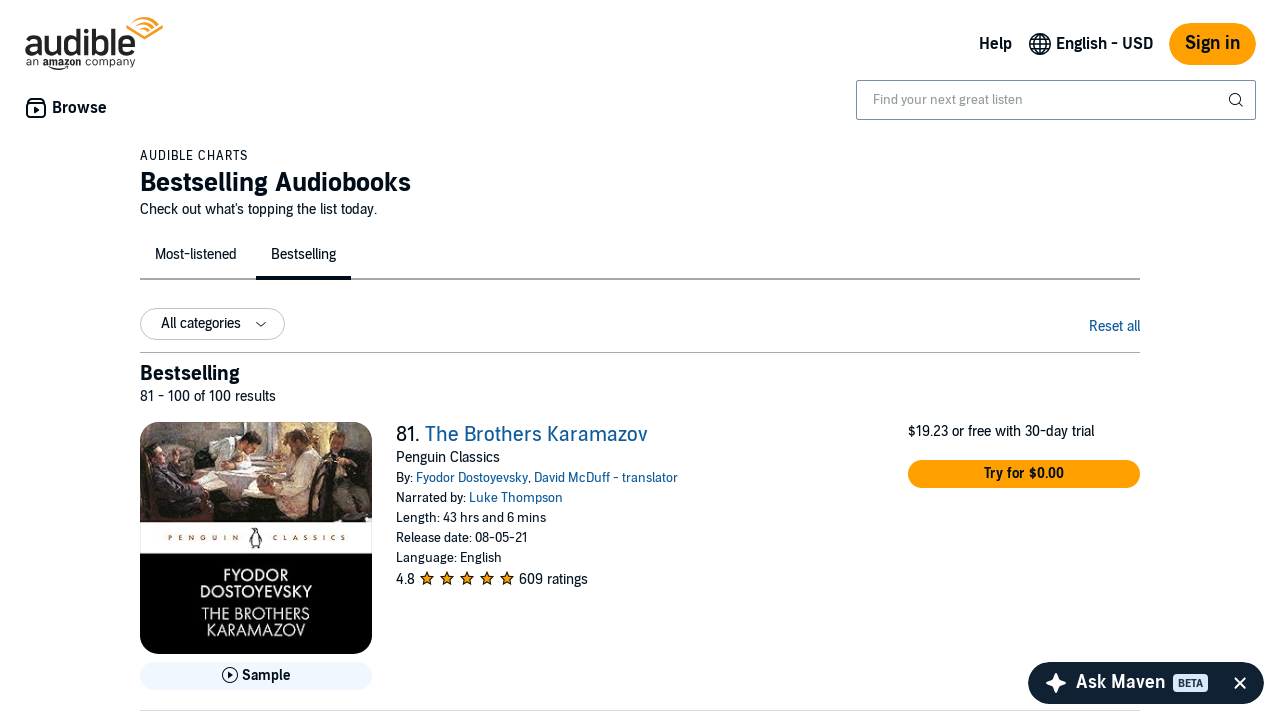

Verified book title element
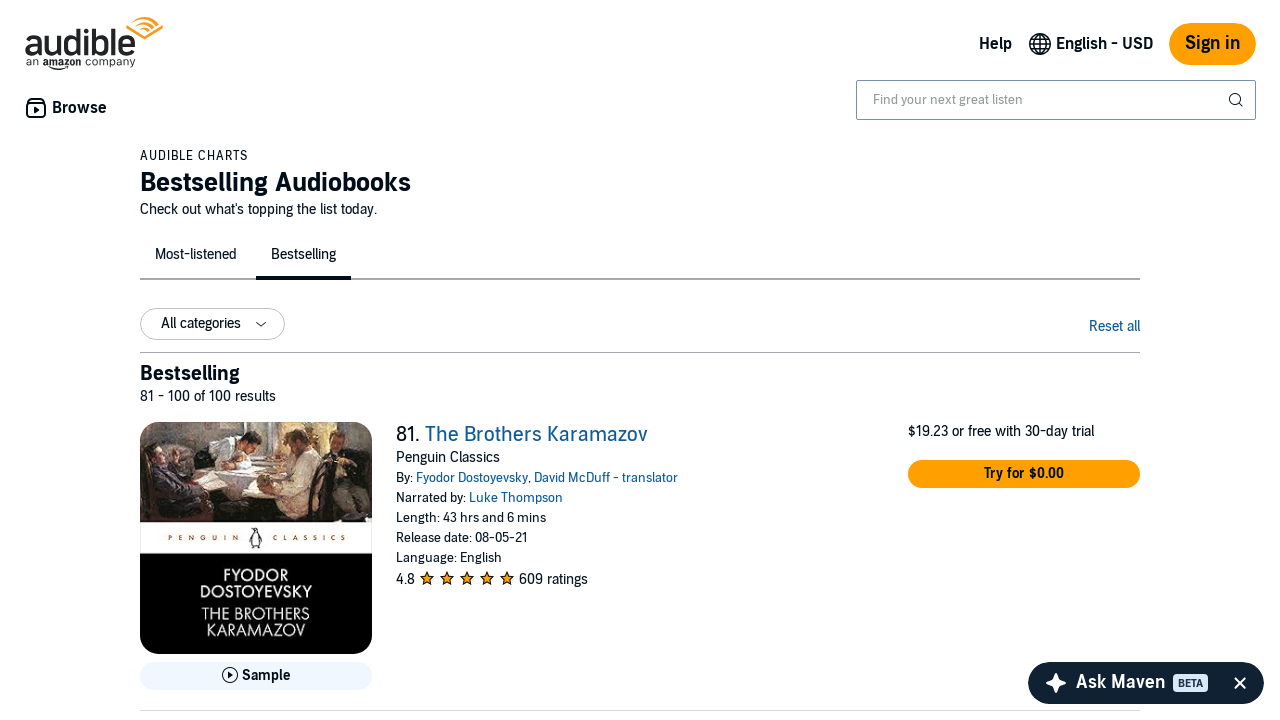

Verified book author element
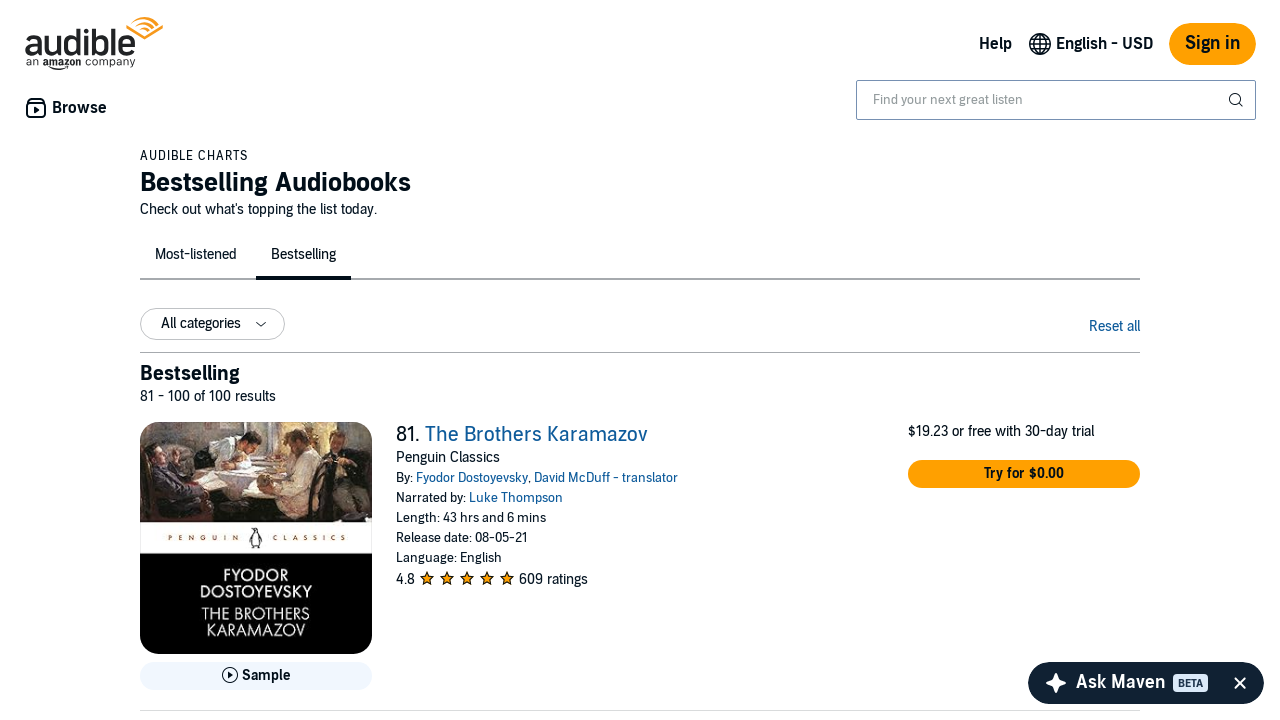

Verified book runtime element
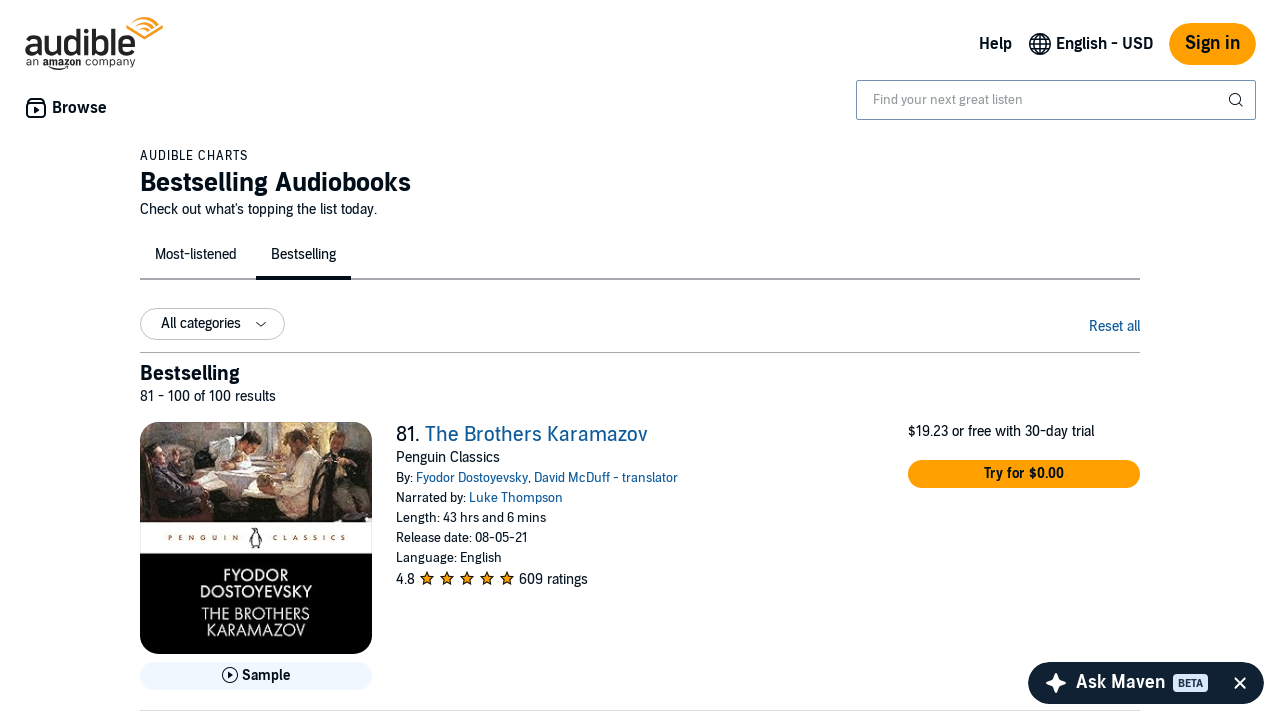

Verified book title element
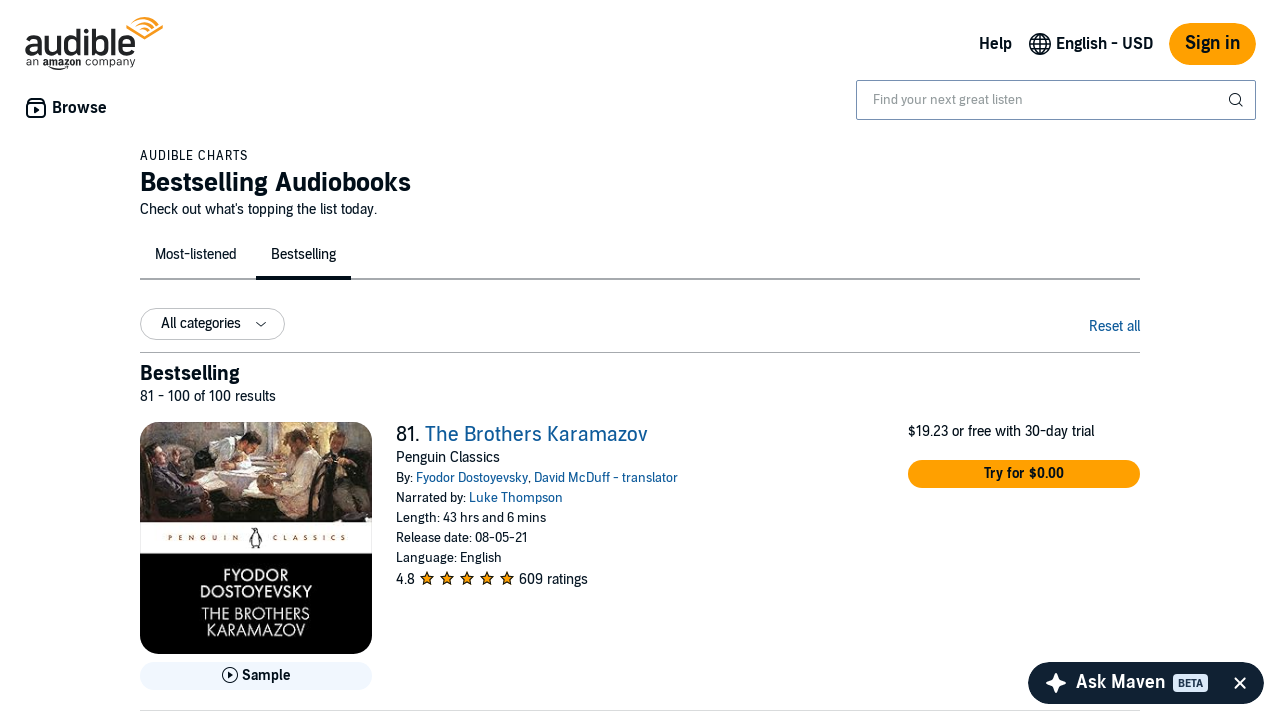

Verified book author element
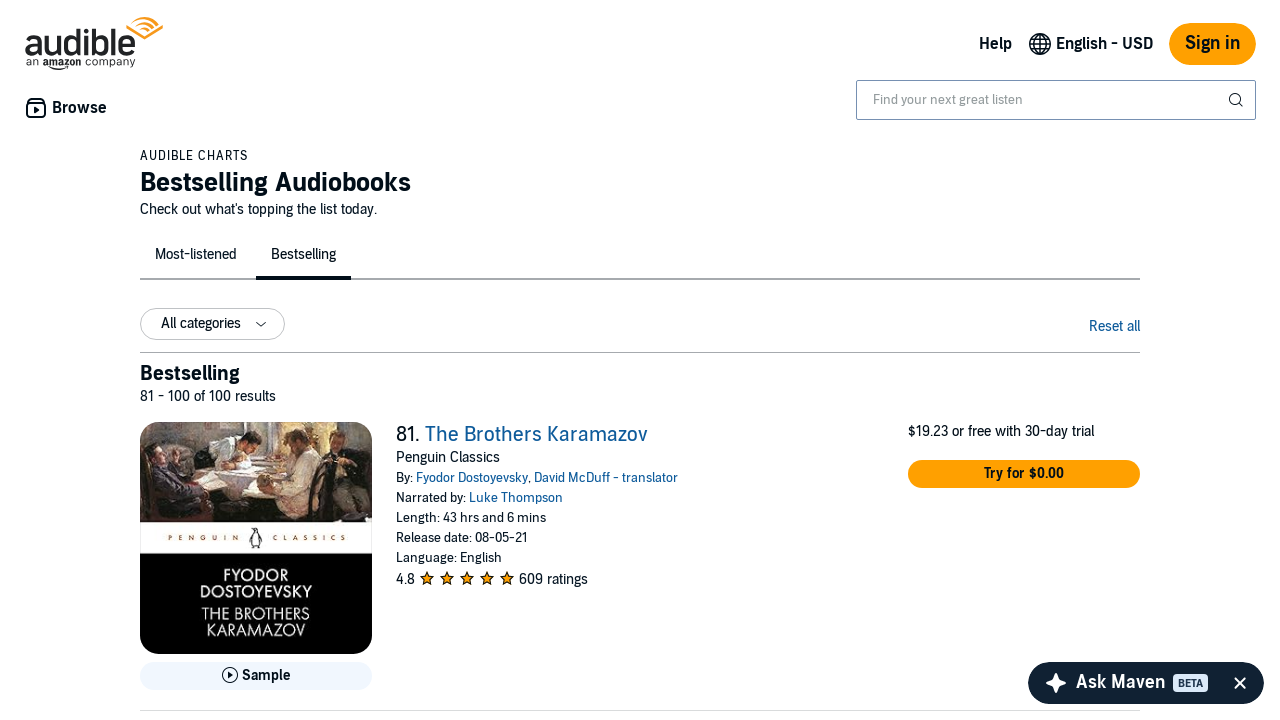

Verified book runtime element
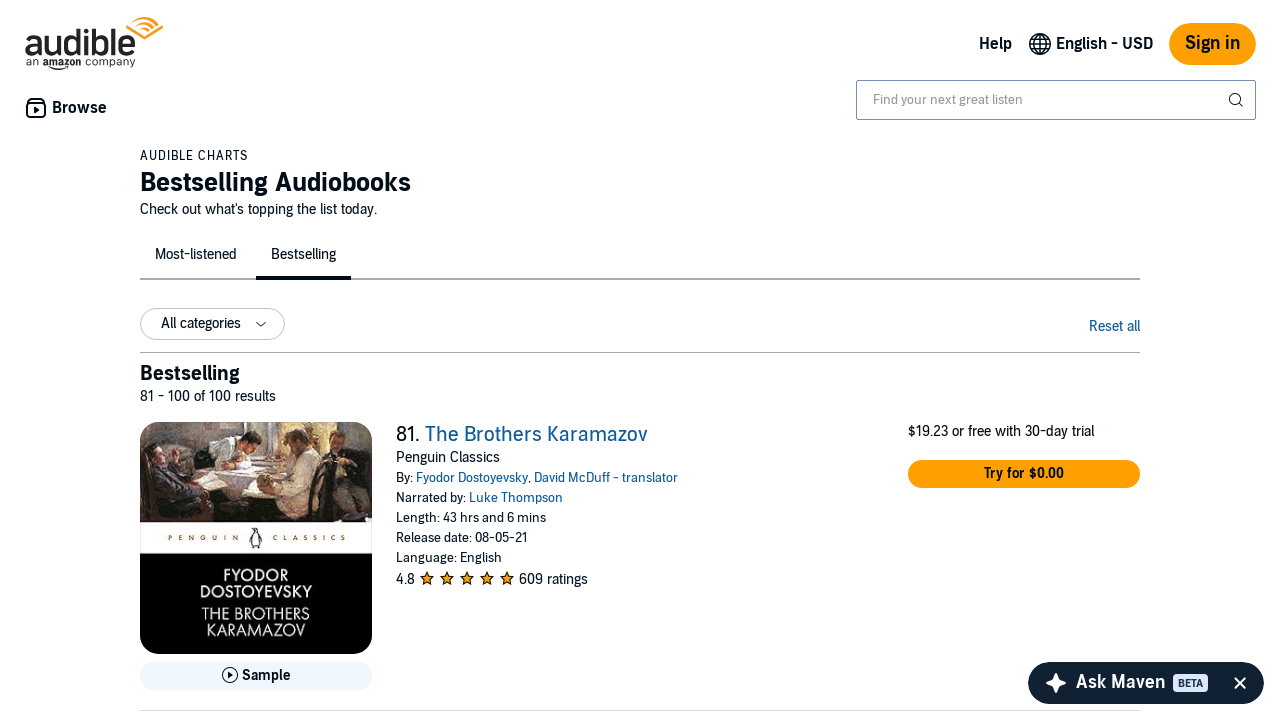

Verified book title element
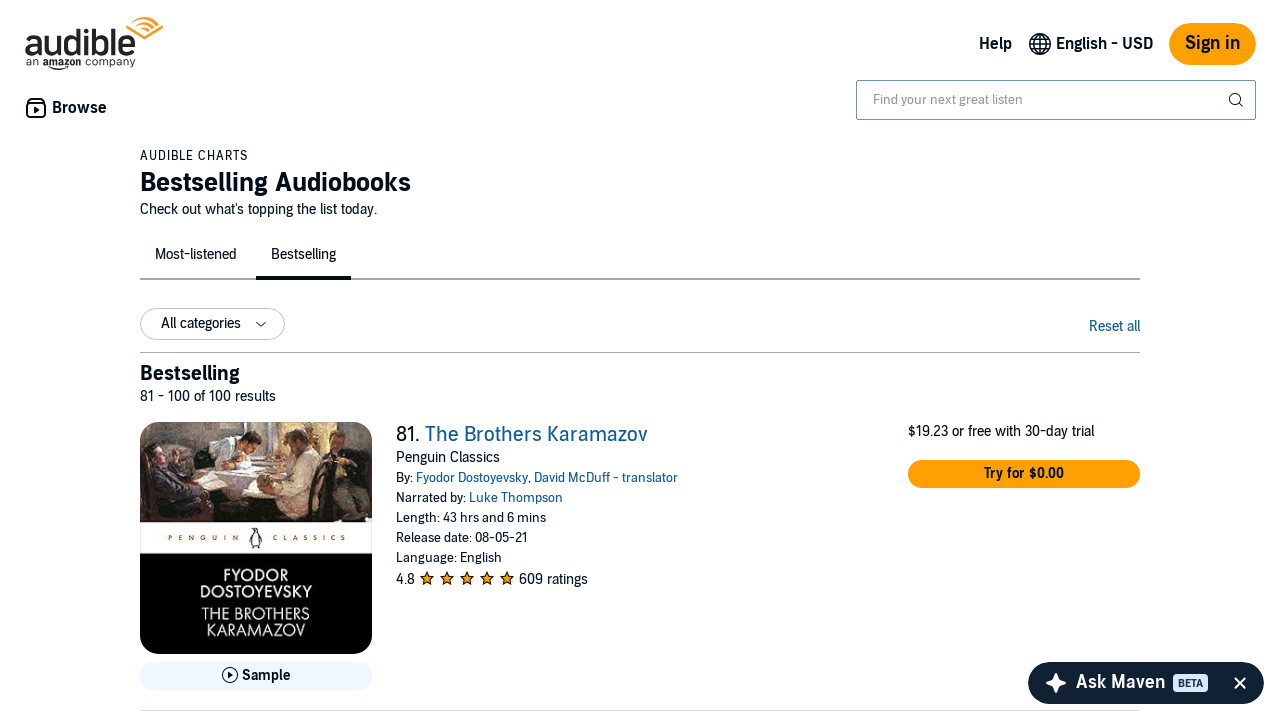

Verified book author element
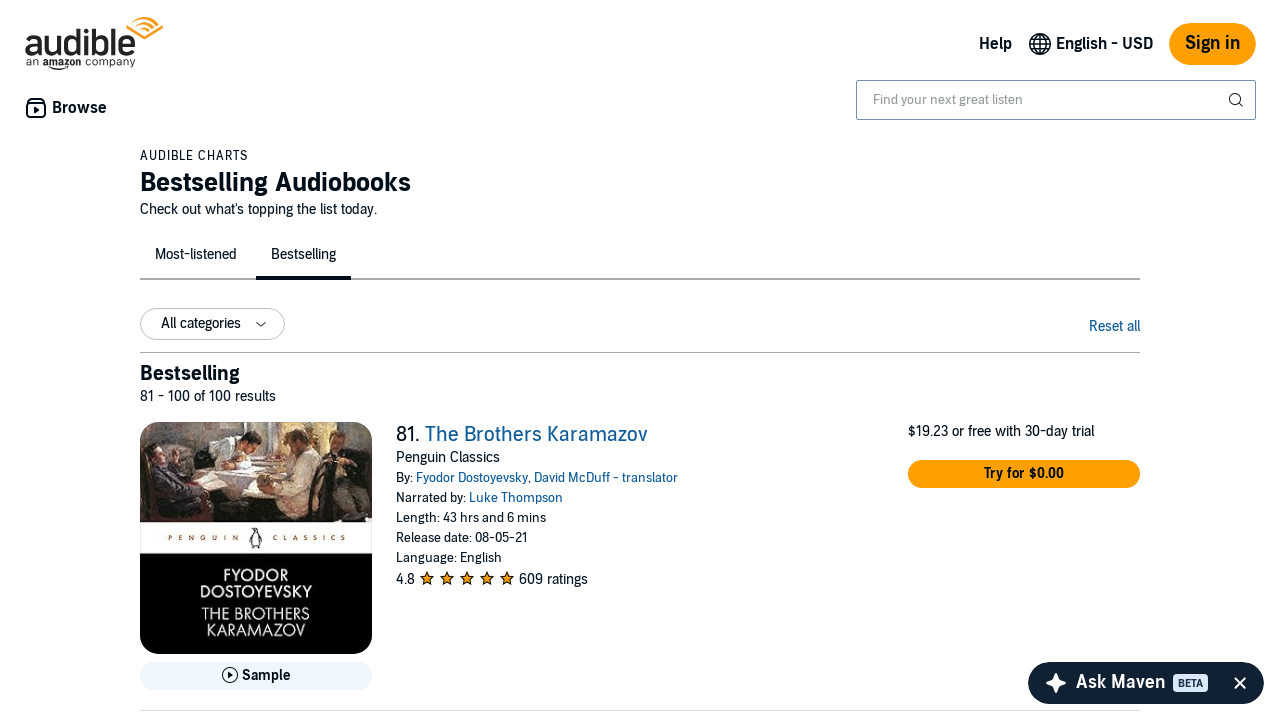

Verified book runtime element
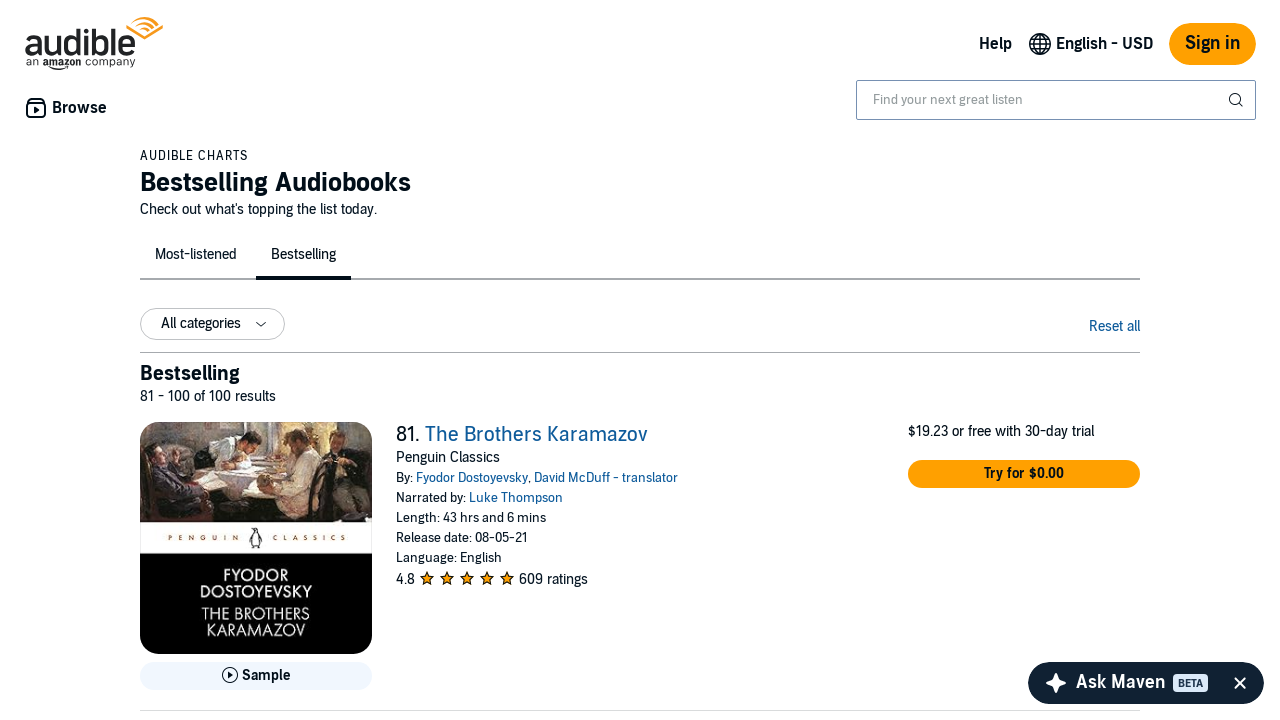

Verified book title element
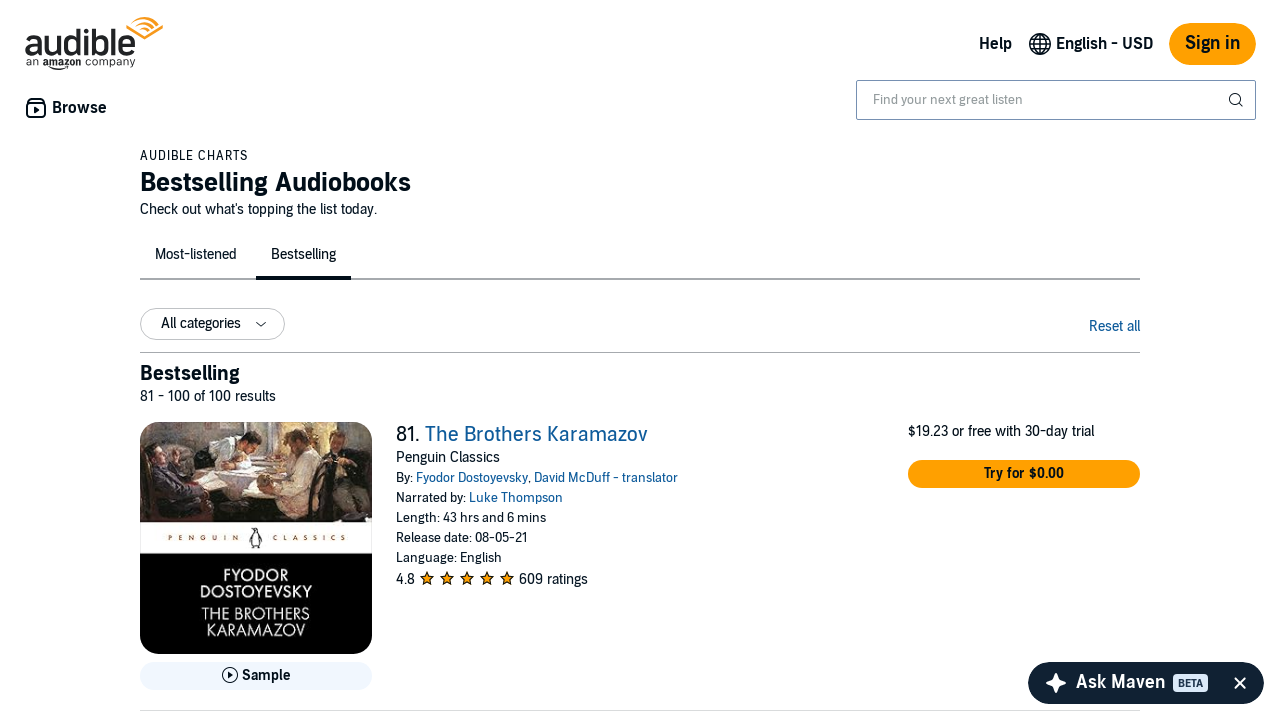

Verified book author element
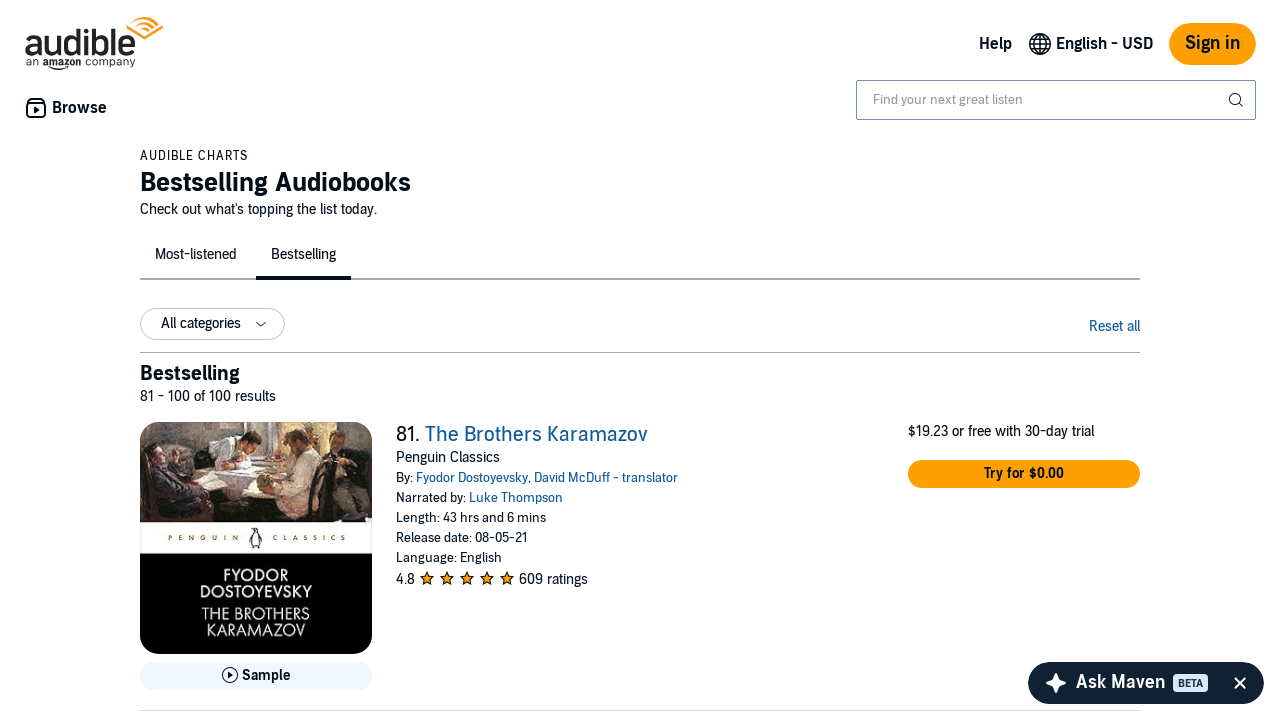

Verified book runtime element
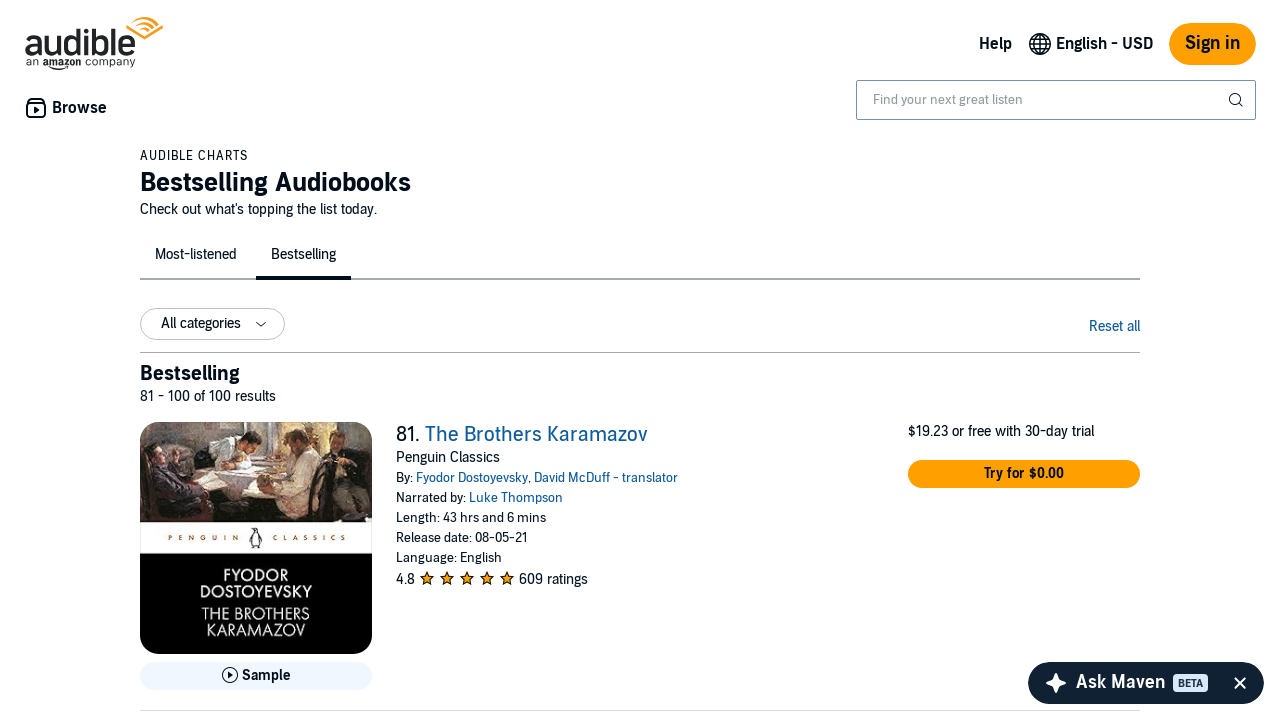

Verified book title element
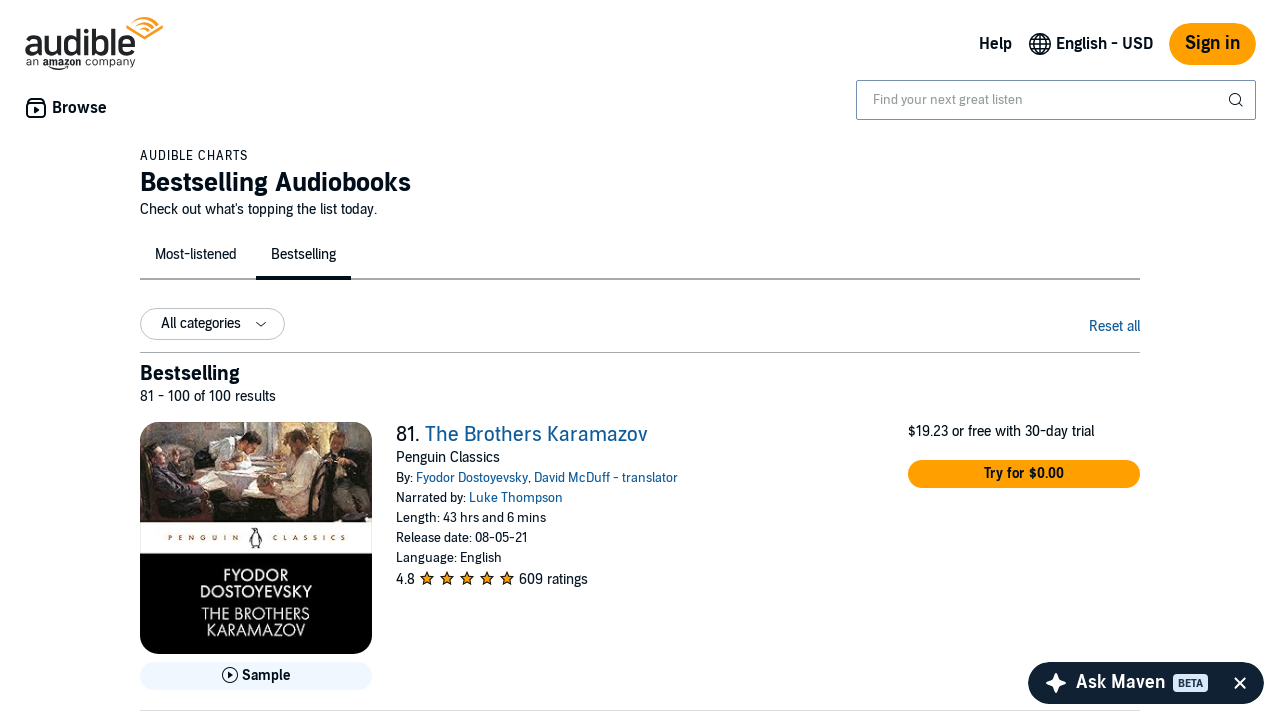

Verified book author element
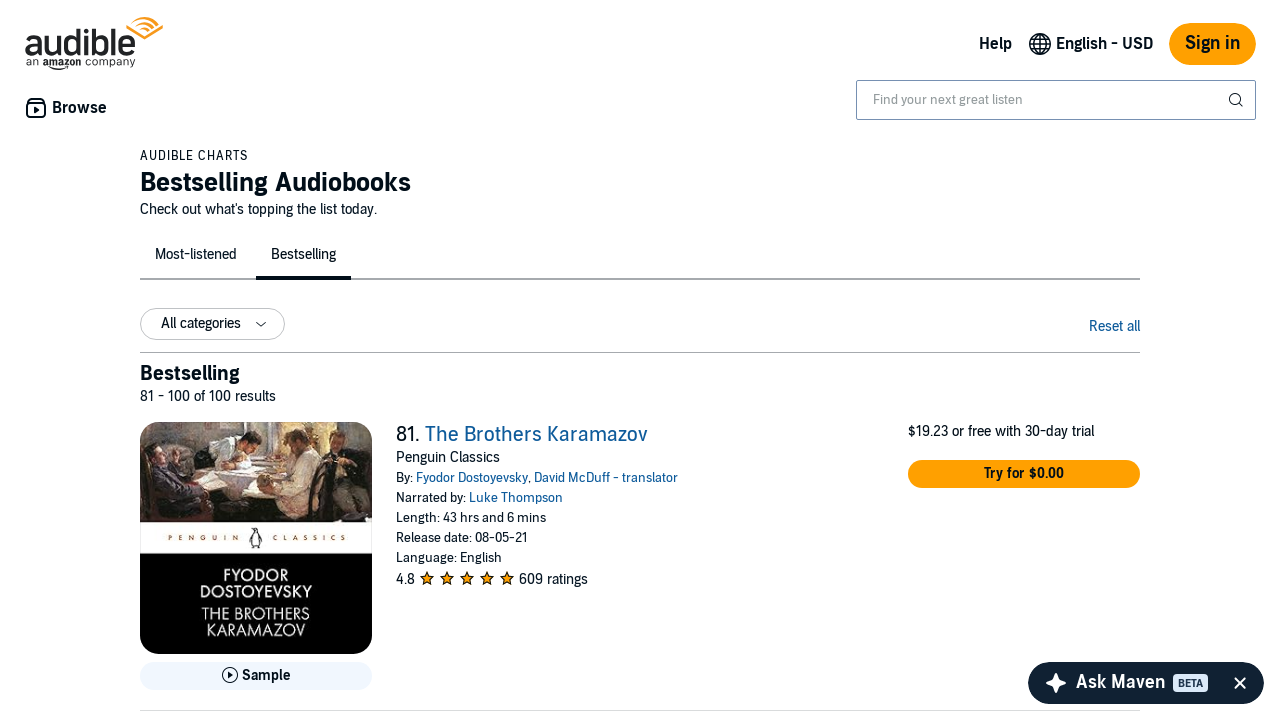

Verified book runtime element
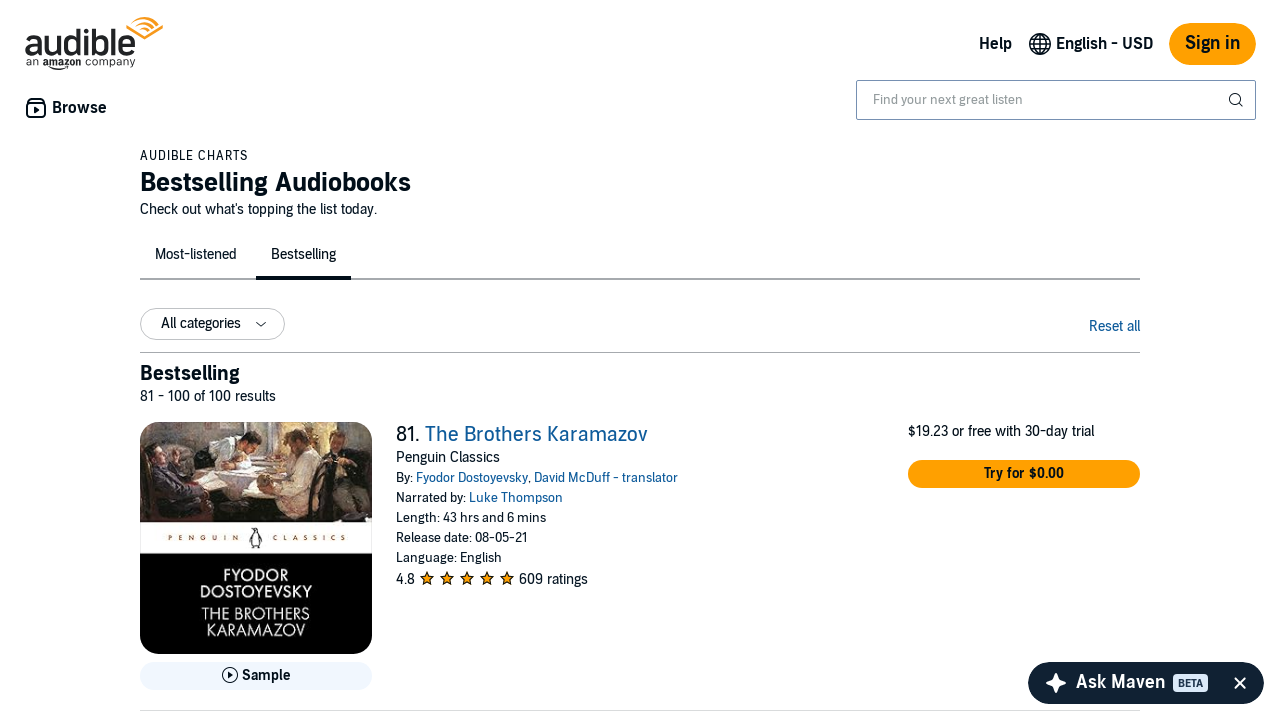

Verified book title element
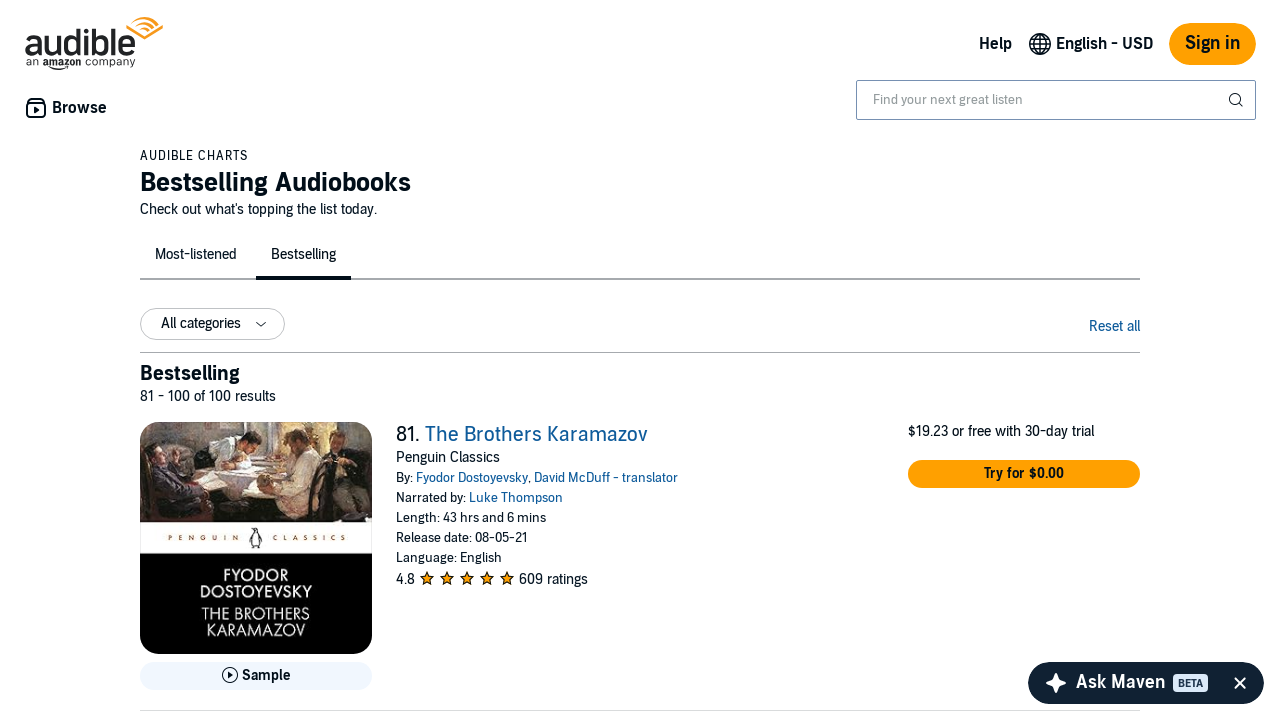

Verified book author element
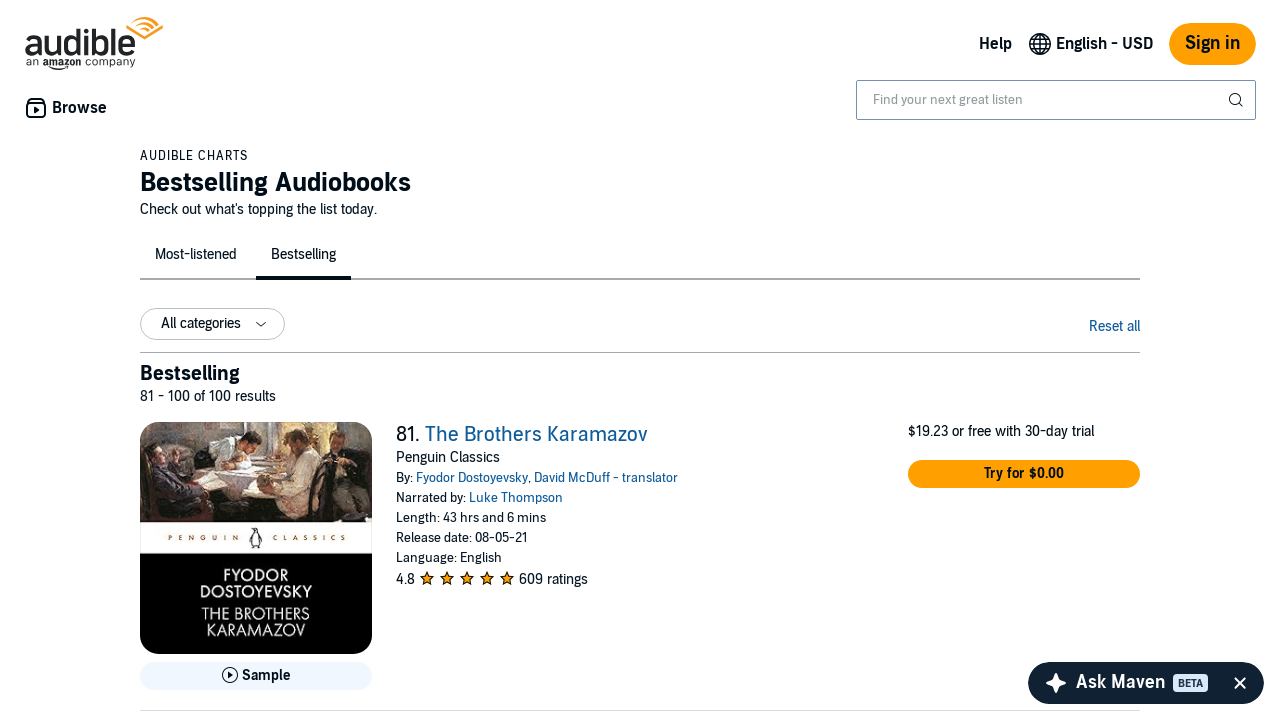

Verified book runtime element
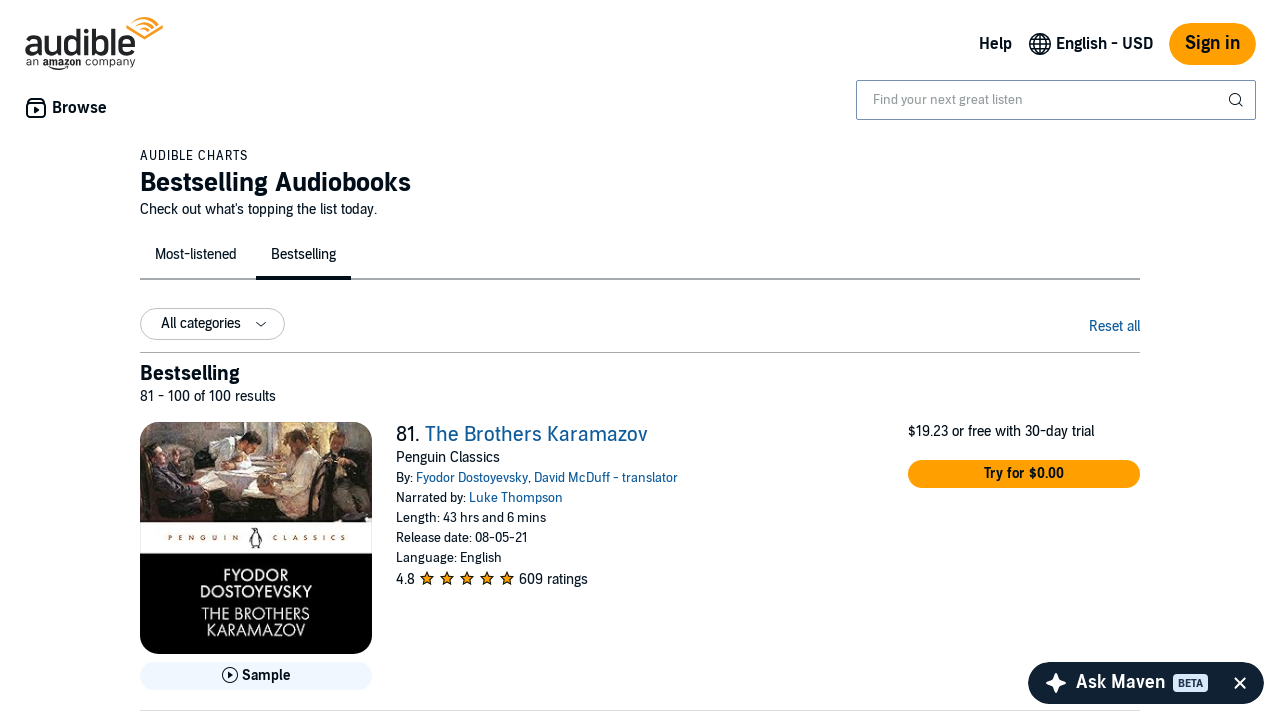

Verified book title element
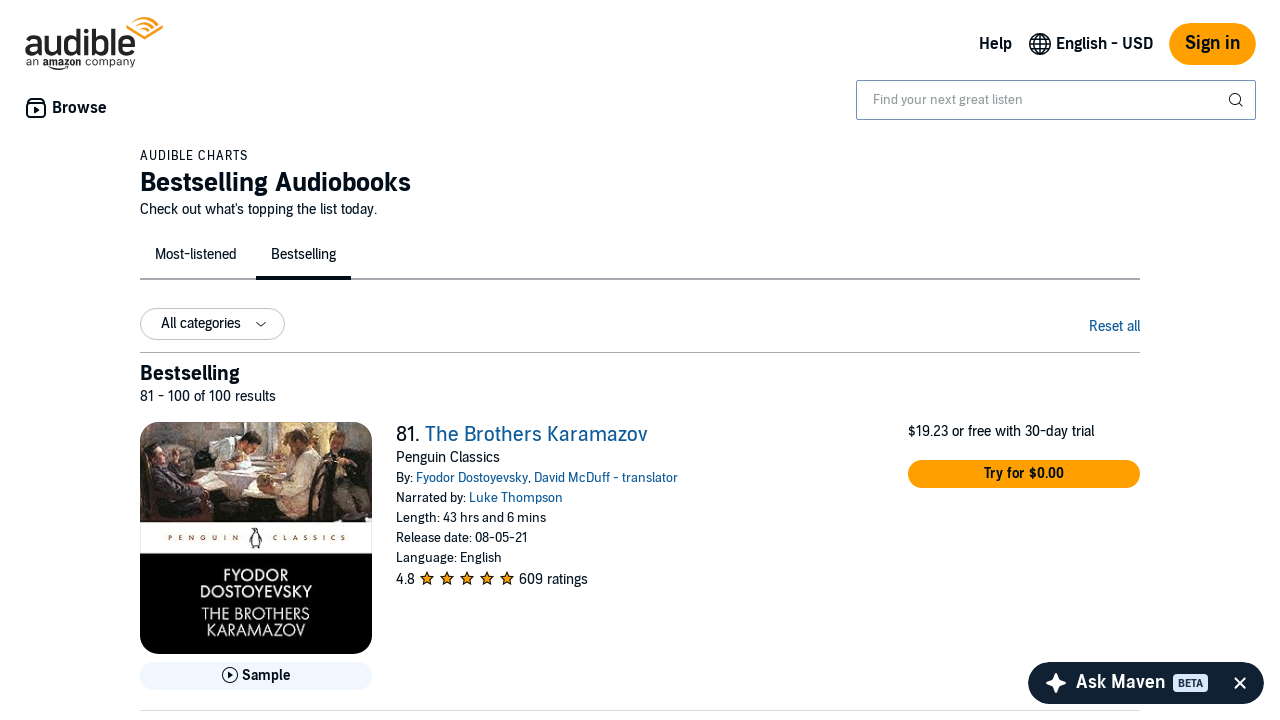

Verified book author element
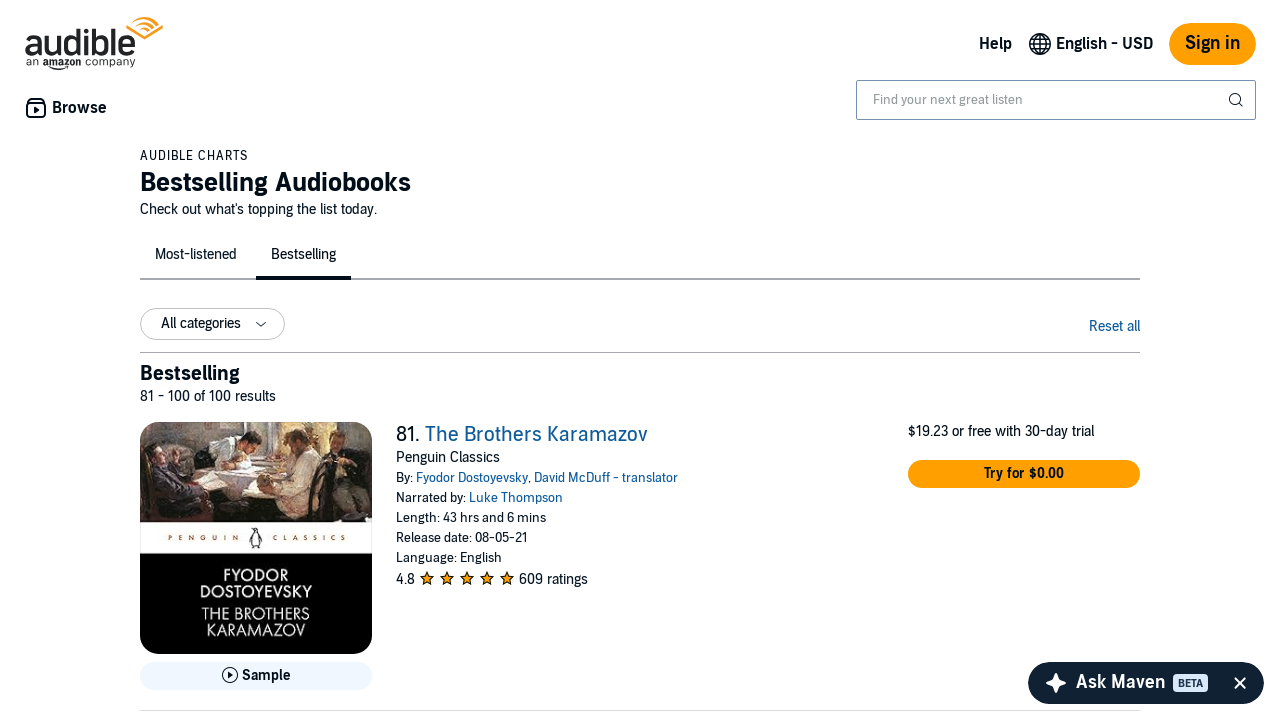

Verified book runtime element
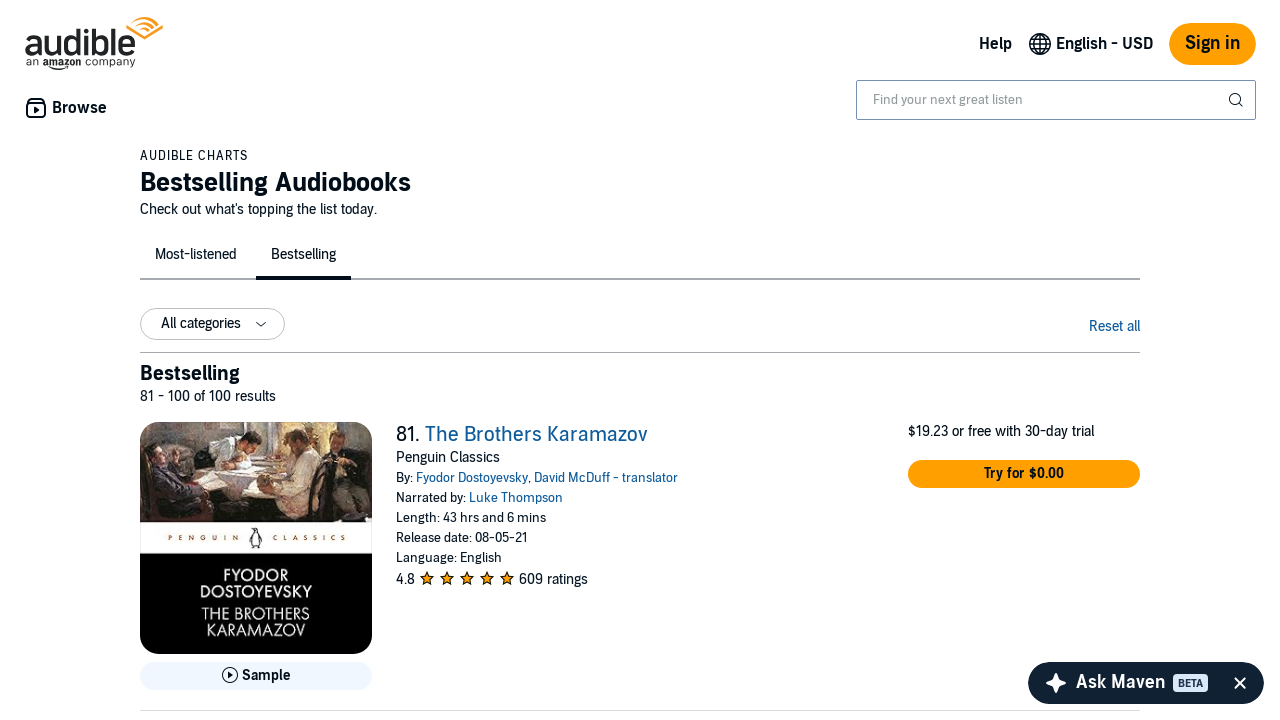

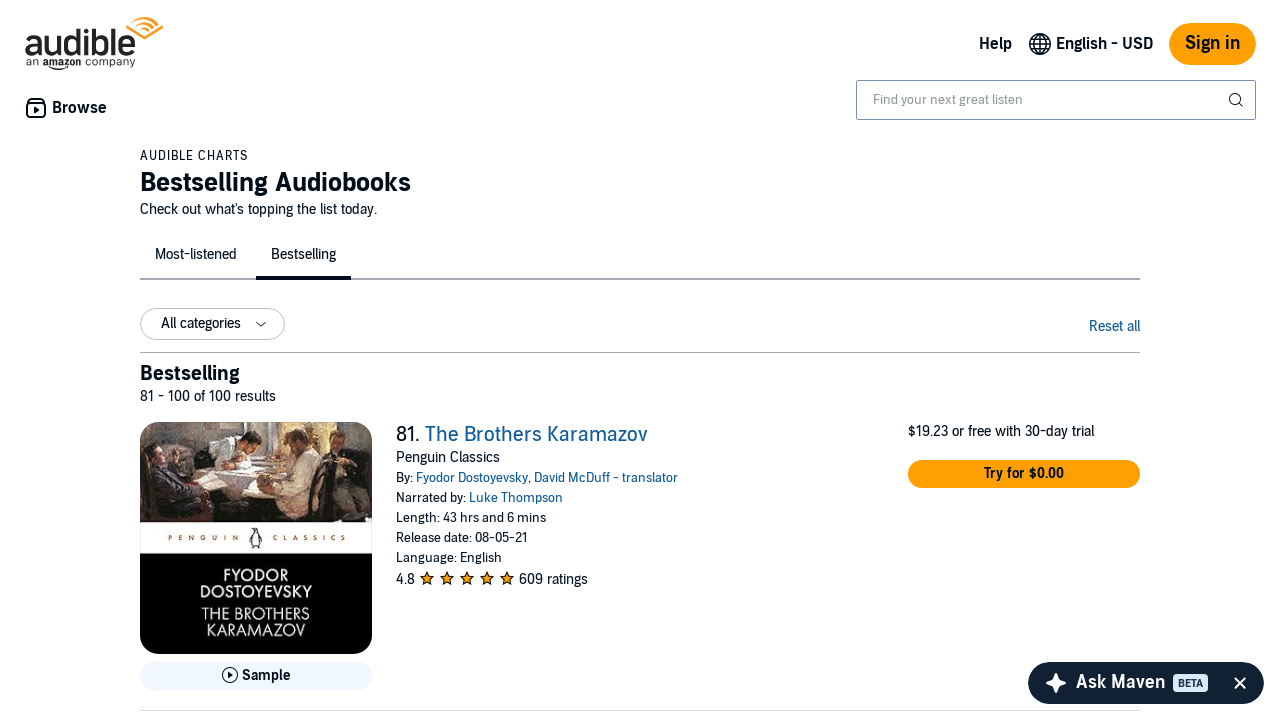